Tests calendar date picker functionality by selecting dates in two different date picker widgets, navigating through months using previous/next buttons to reach target dates (June 2015 and June 2025).

Starting URL: https://www.hyrtutorials.com/p/calendar-practice.html

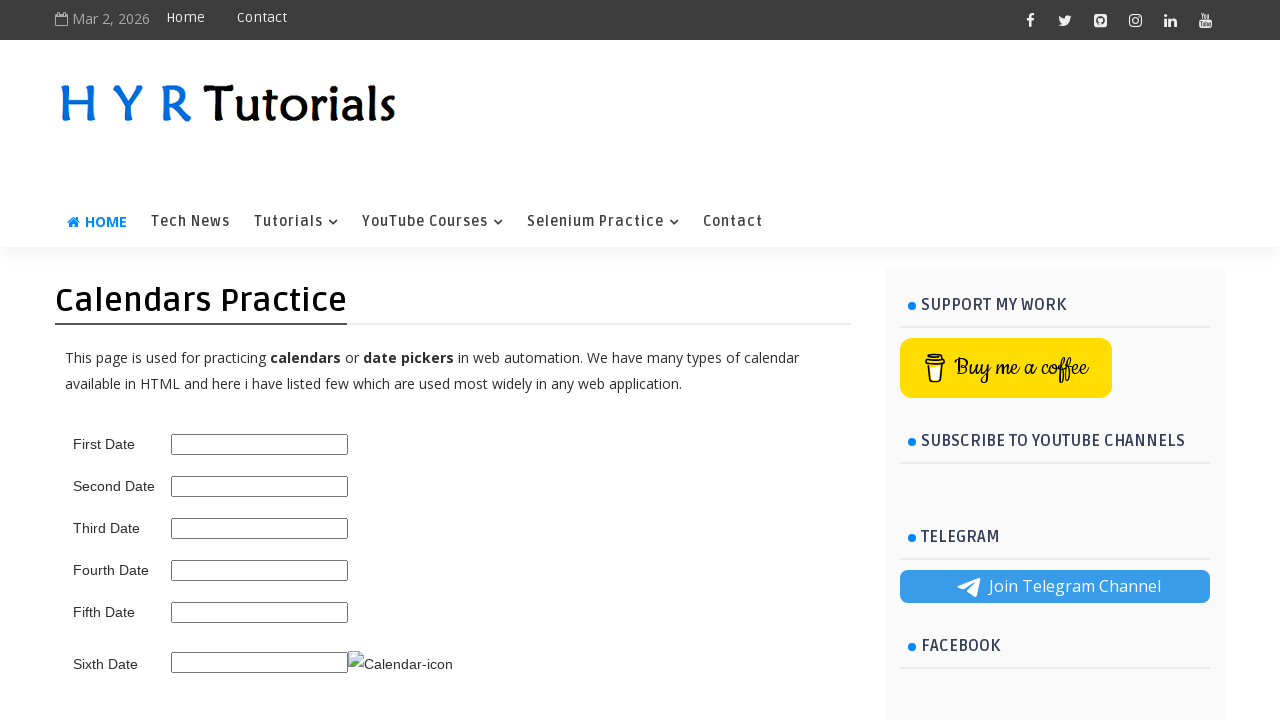

Clicked on first date picker field at (260, 444) on #first_date_picker
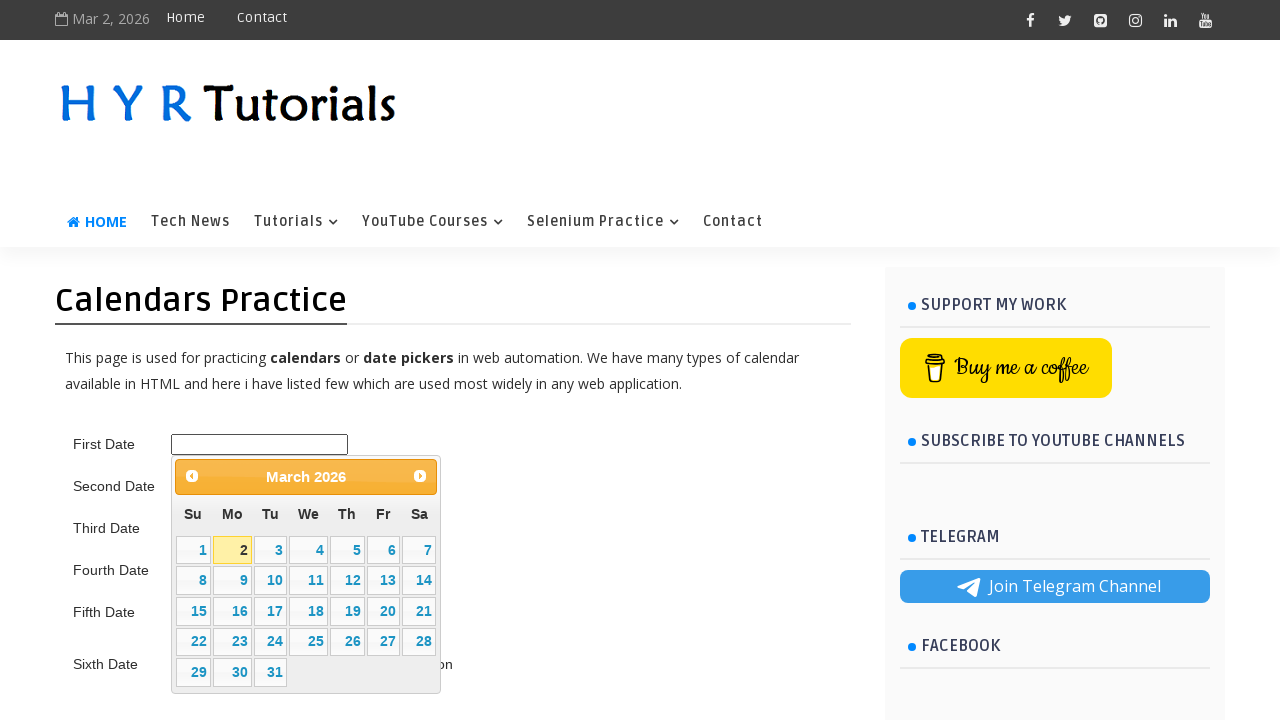

Retrieved current datepicker title: March 2026
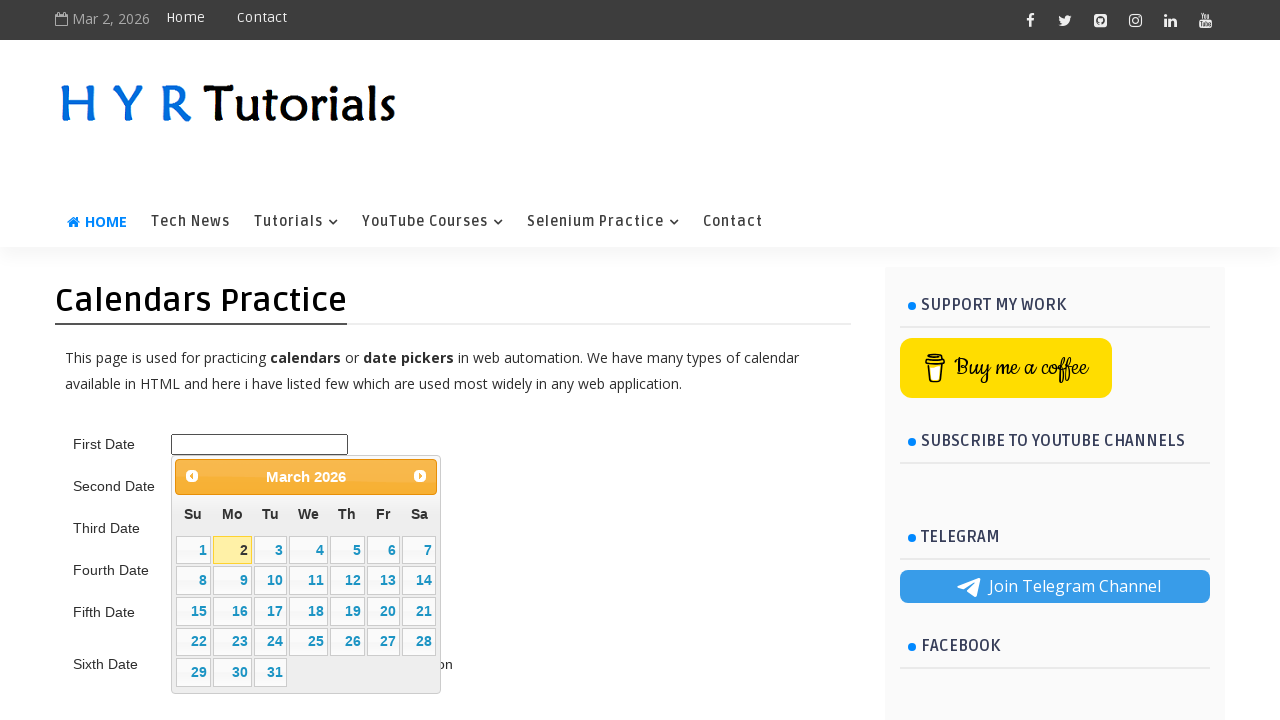

Clicked next button to navigate forward (current: 3/2026, target: 6/2015) at (420, 476) on .ui-datepicker-next
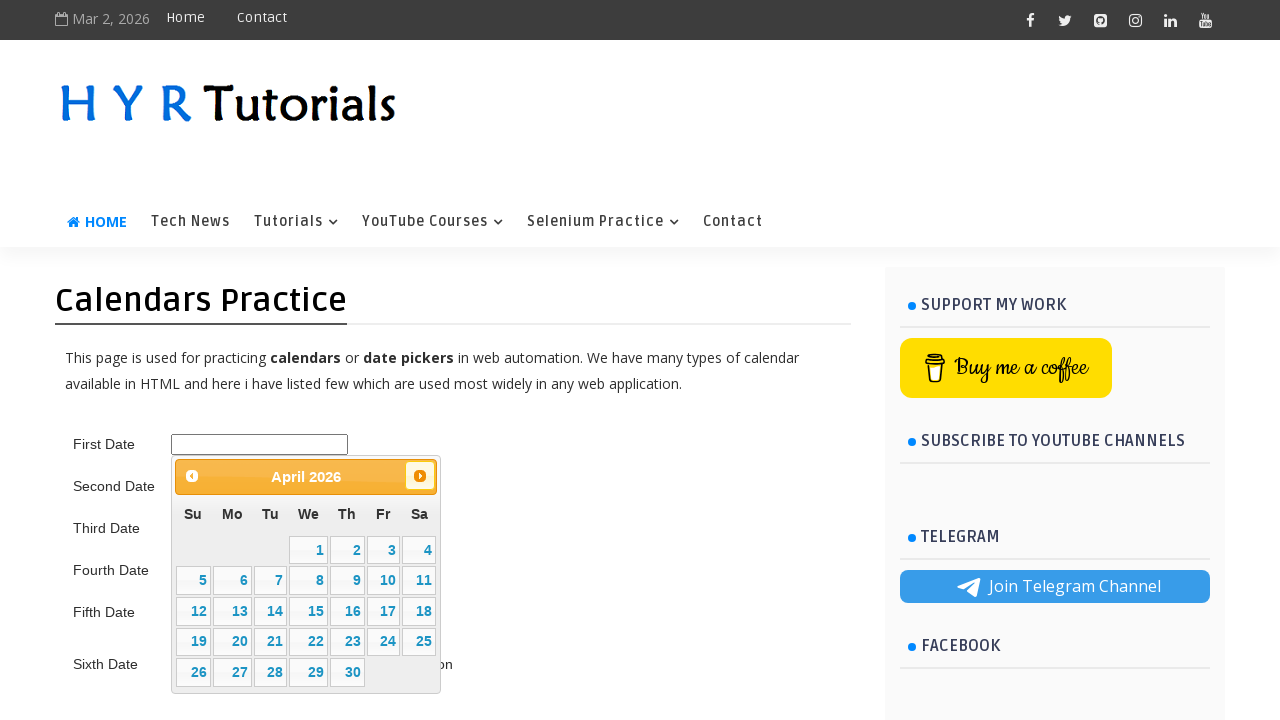

Retrieved updated datepicker title: April 2026
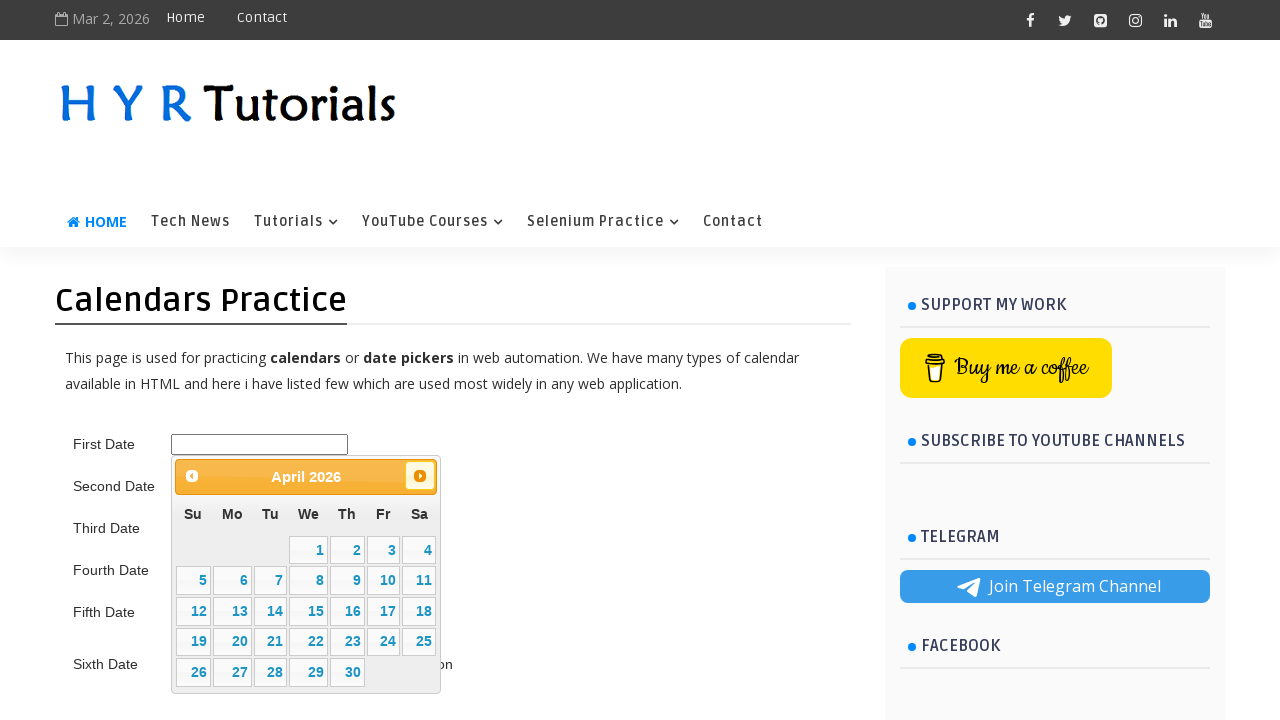

Clicked next button to navigate forward (current: 4/2026, target: 6/2015) at (420, 476) on .ui-datepicker-next
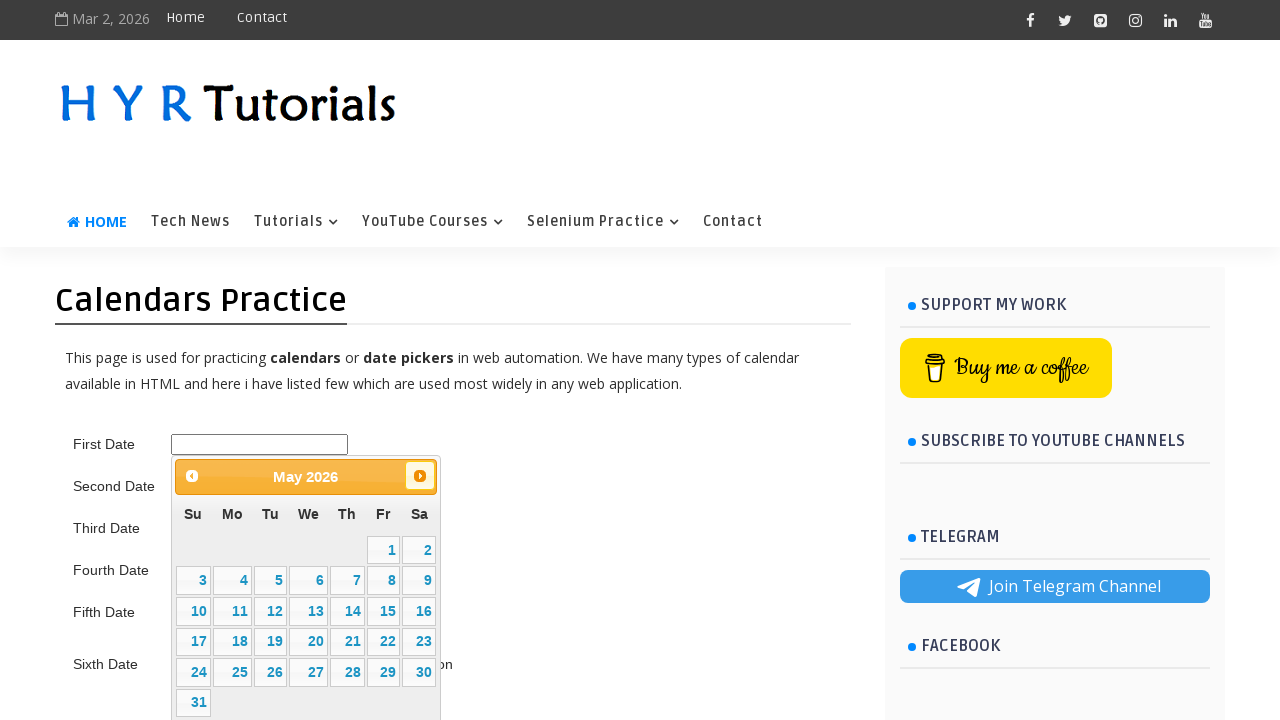

Retrieved updated datepicker title: May 2026
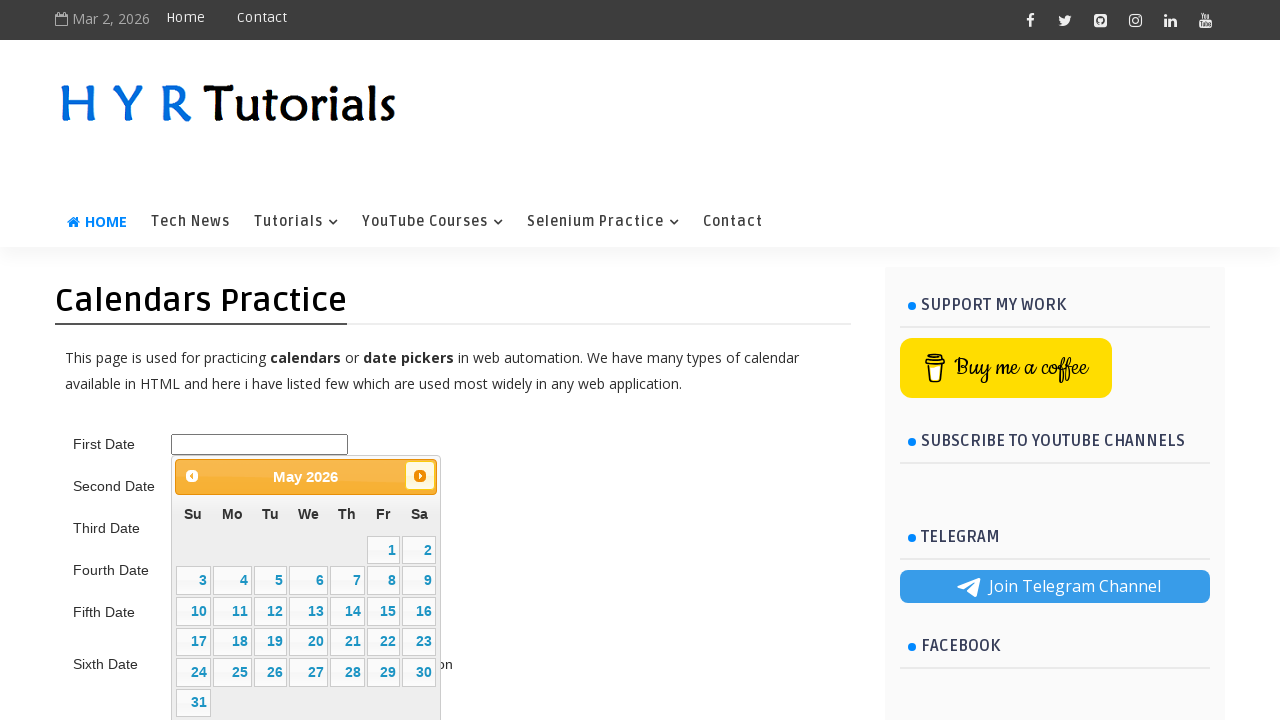

Clicked next button to navigate forward (current: 5/2026, target: 6/2015) at (420, 476) on .ui-datepicker-next
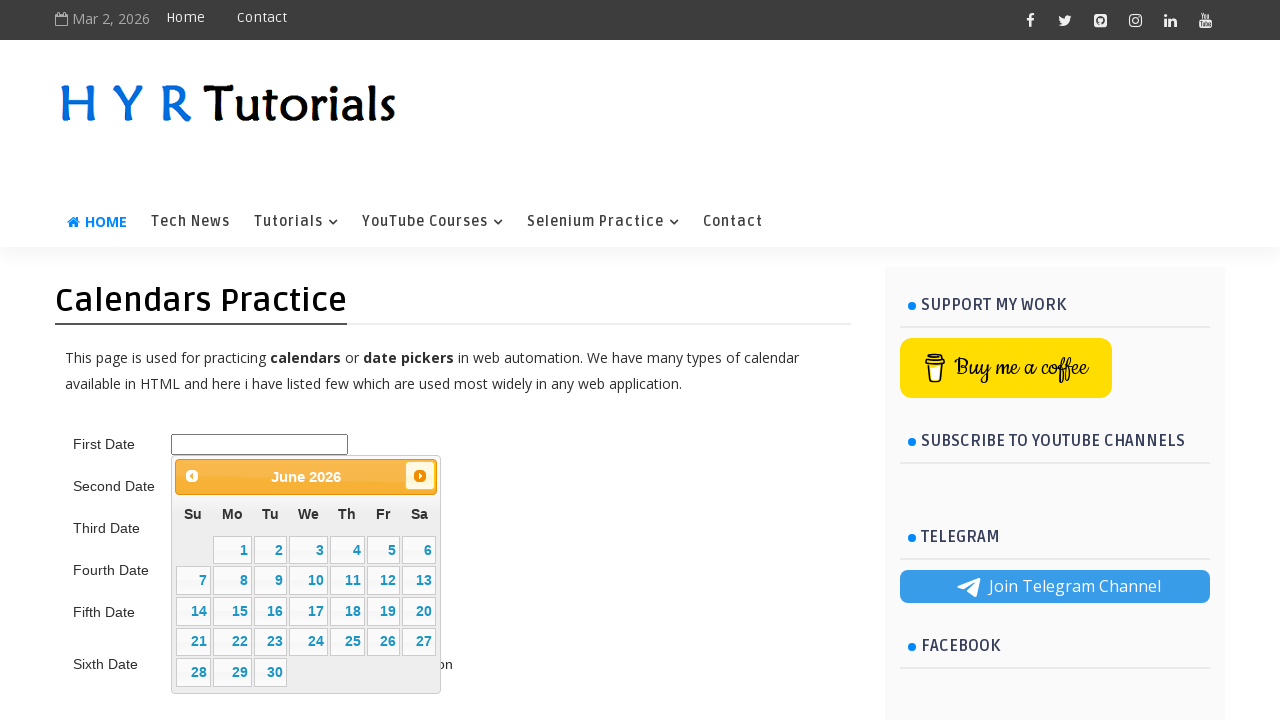

Retrieved updated datepicker title: June 2026
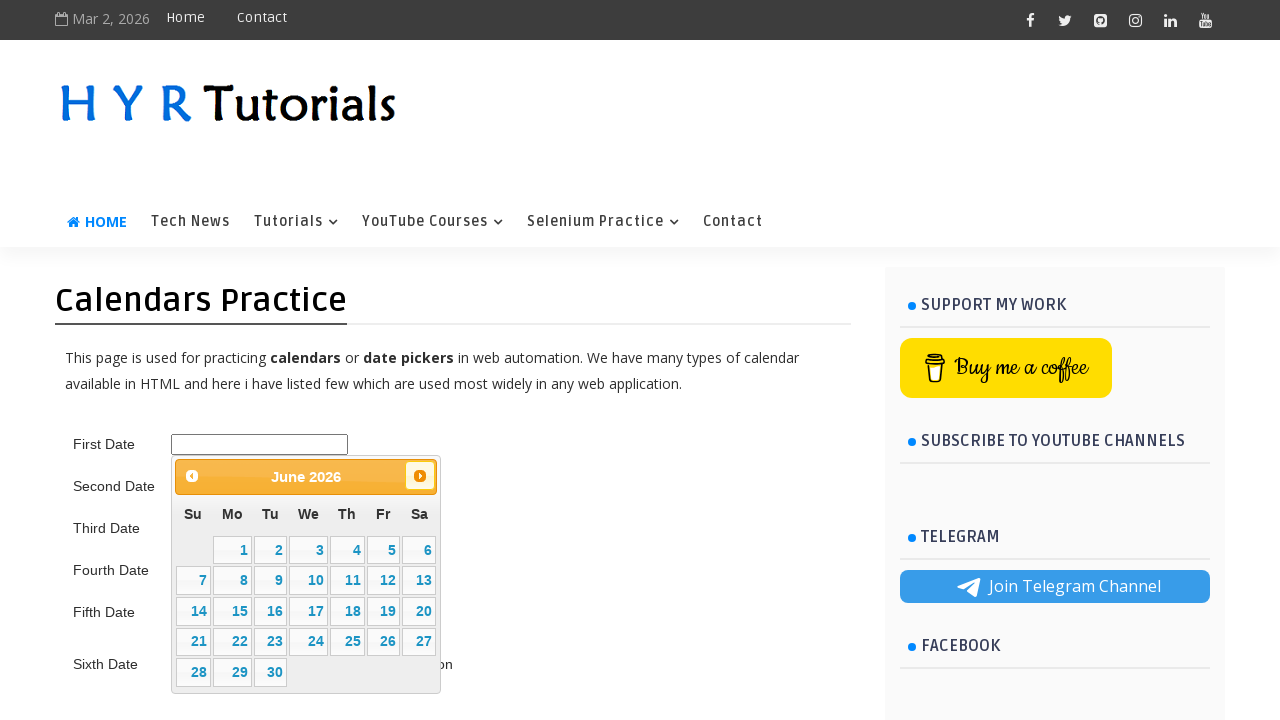

Clicked previous button to navigate backward (current: 6/2026, target: 6/2015) at (192, 476) on .ui-datepicker-prev
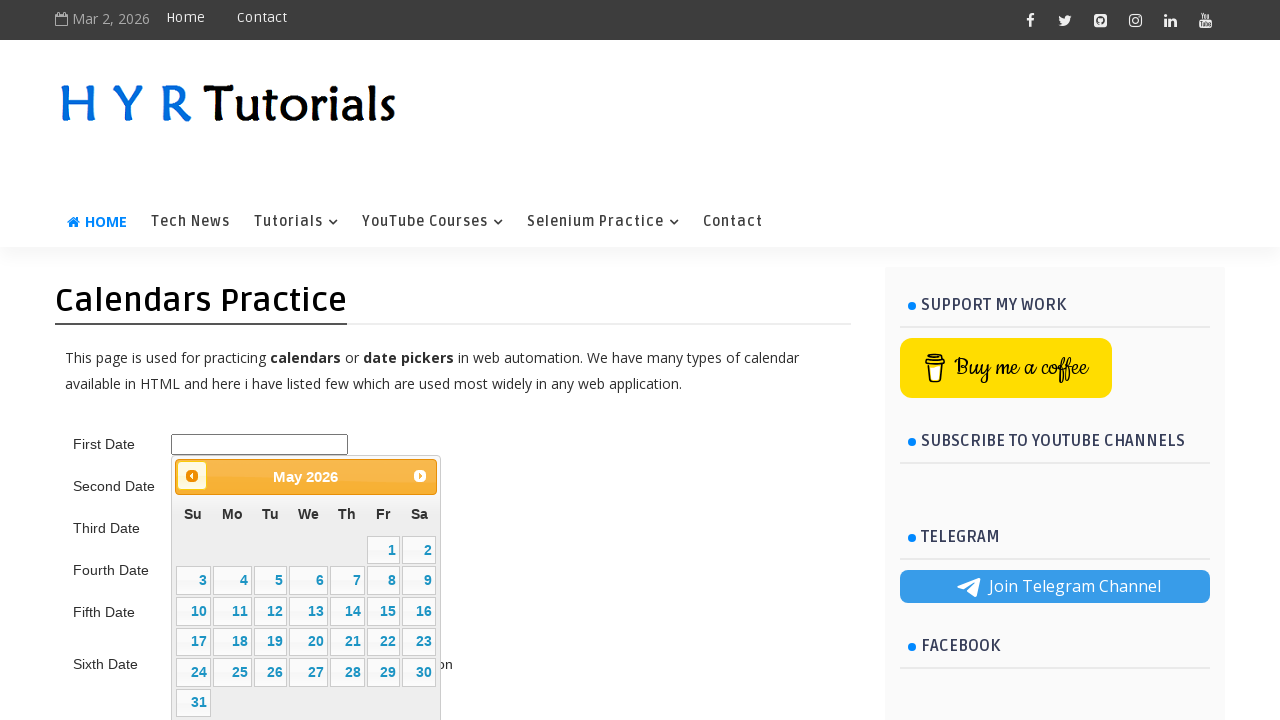

Retrieved updated datepicker title: May 2026
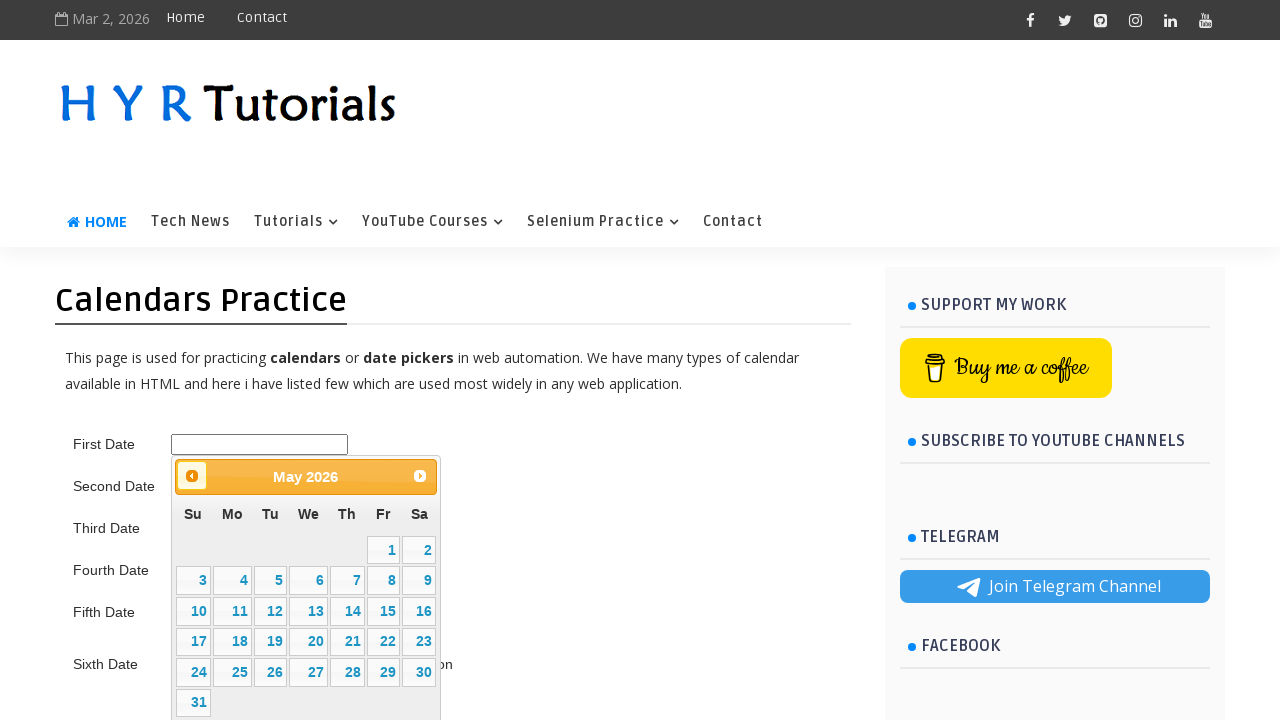

Clicked previous button to navigate backward (current: 5/2026, target: 6/2015) at (192, 476) on .ui-datepicker-prev
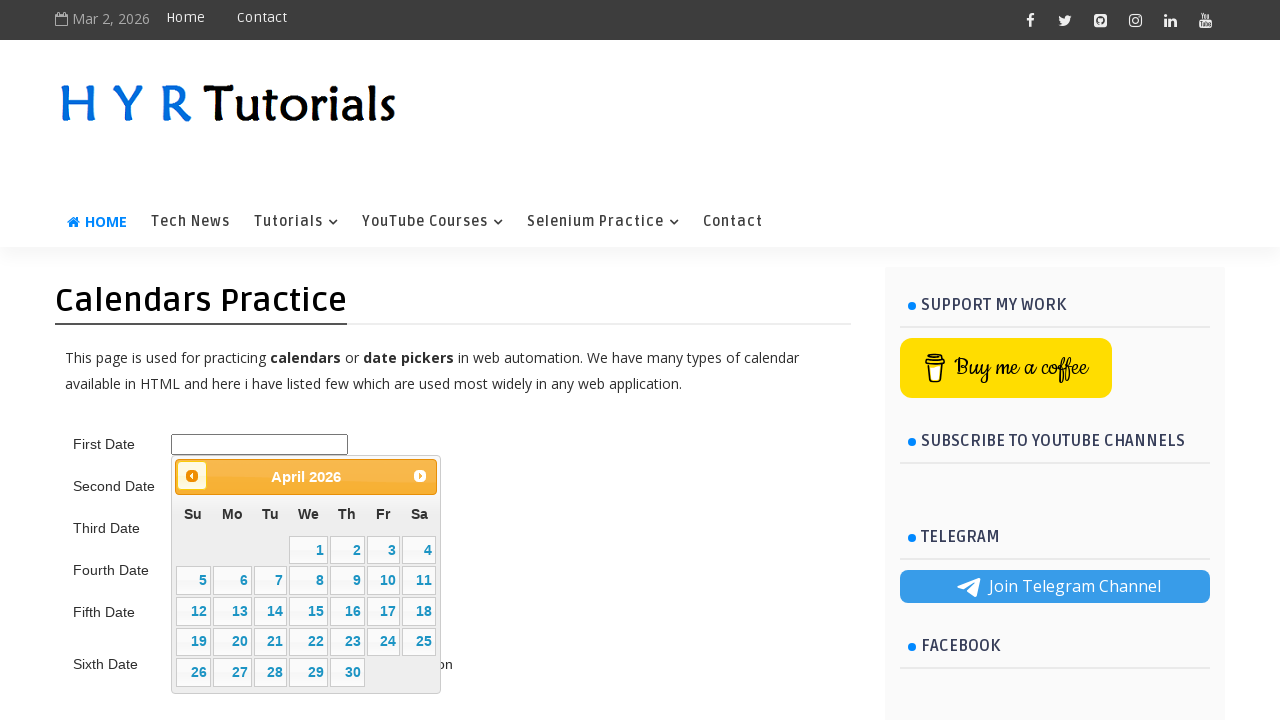

Retrieved updated datepicker title: April 2026
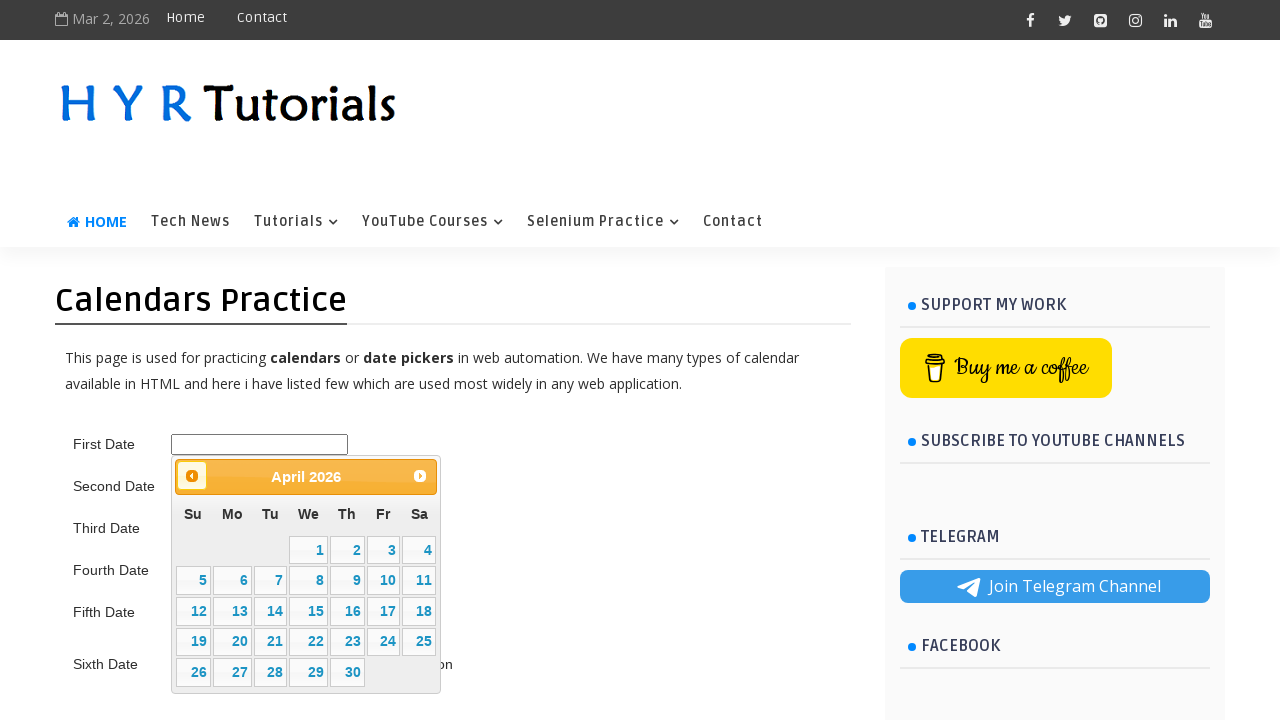

Clicked previous button to navigate backward (current: 4/2026, target: 6/2015) at (192, 476) on .ui-datepicker-prev
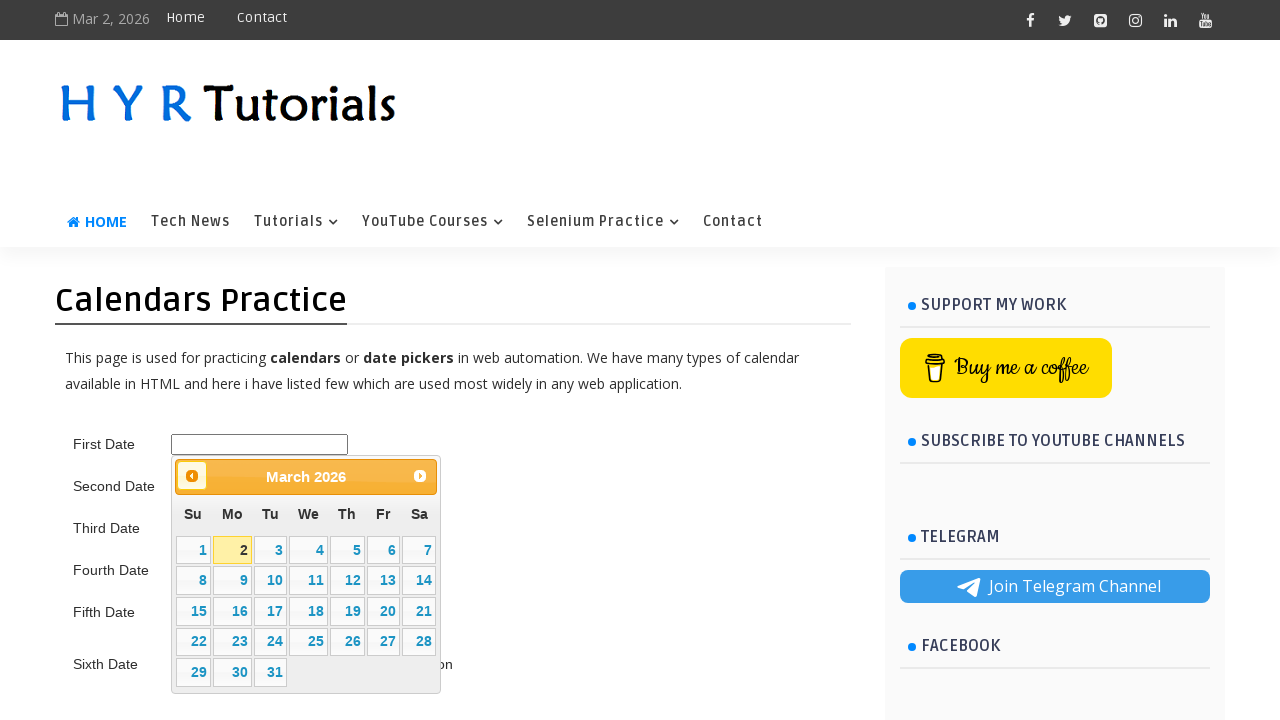

Retrieved updated datepicker title: March 2026
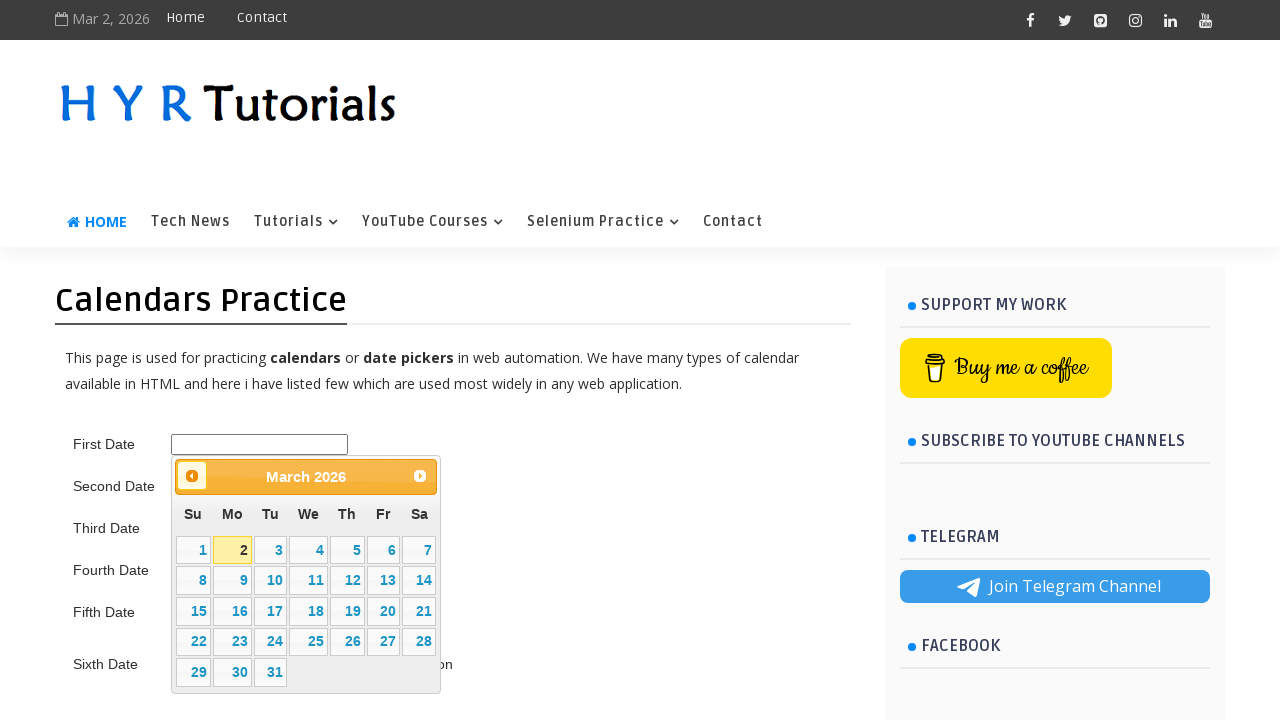

Clicked previous button to navigate backward (current: 3/2026, target: 6/2015) at (192, 476) on .ui-datepicker-prev
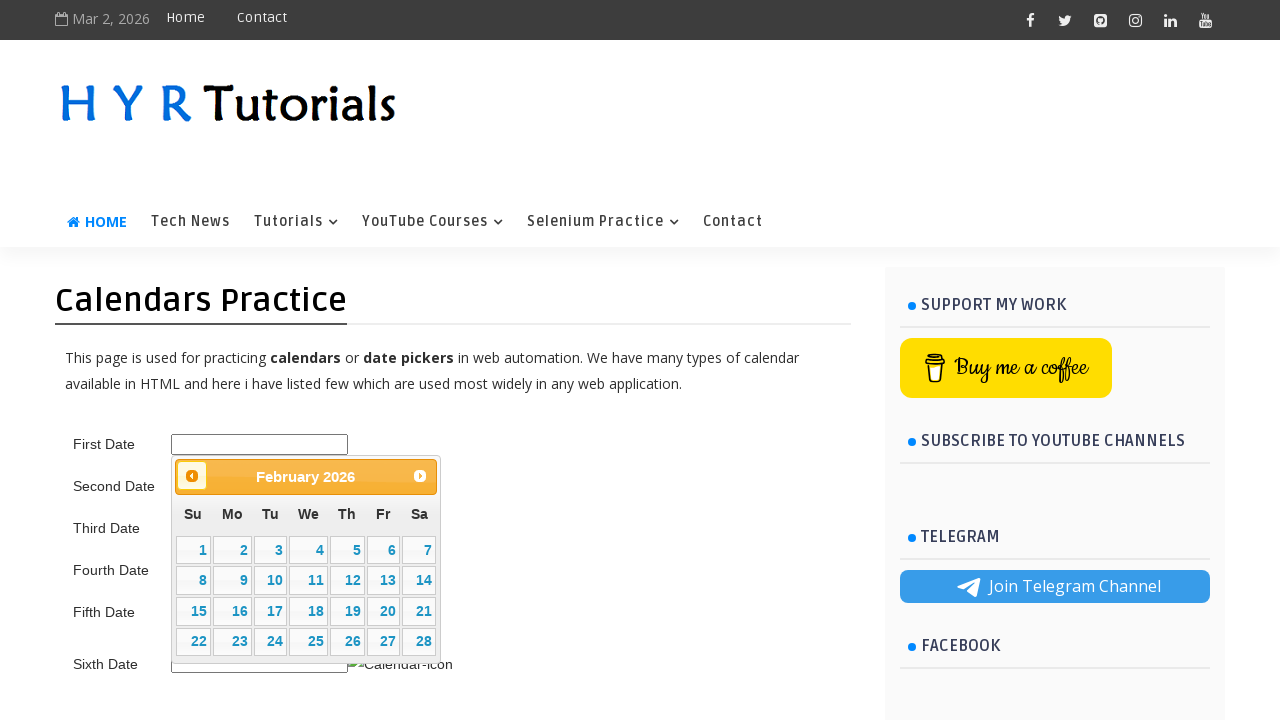

Retrieved updated datepicker title: February 2026
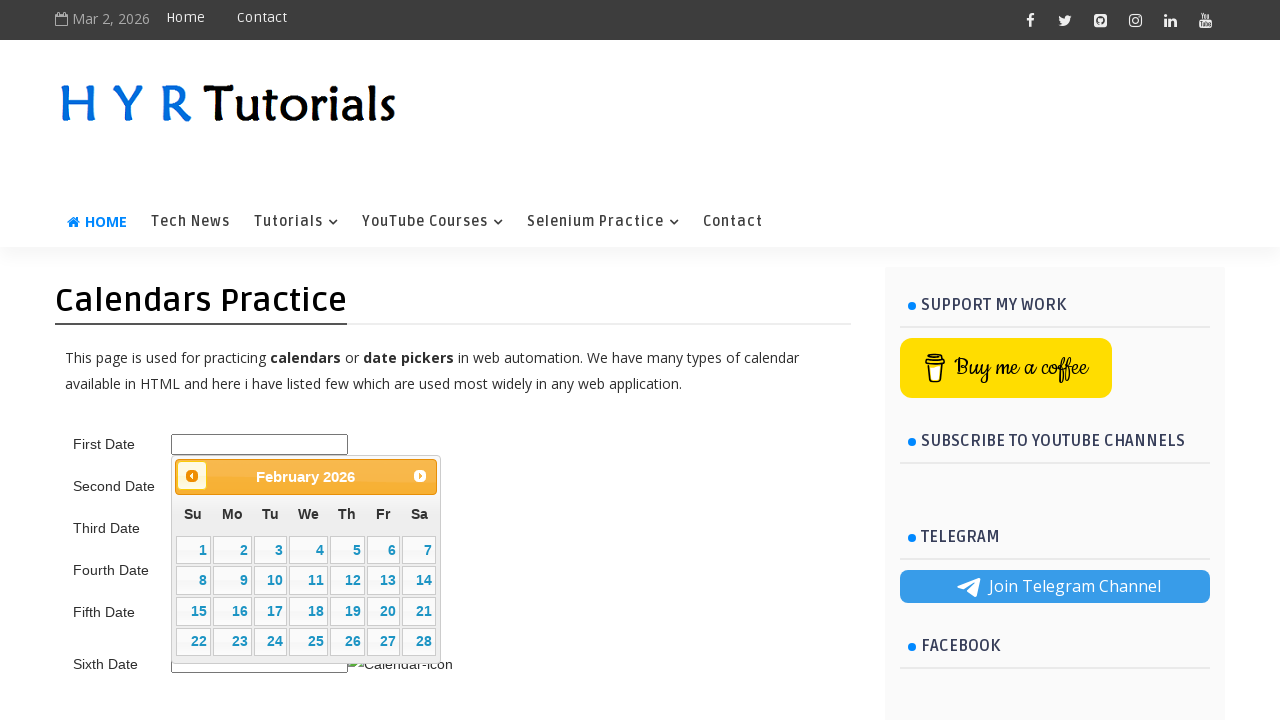

Clicked previous button to navigate backward (current: 2/2026, target: 6/2015) at (192, 476) on .ui-datepicker-prev
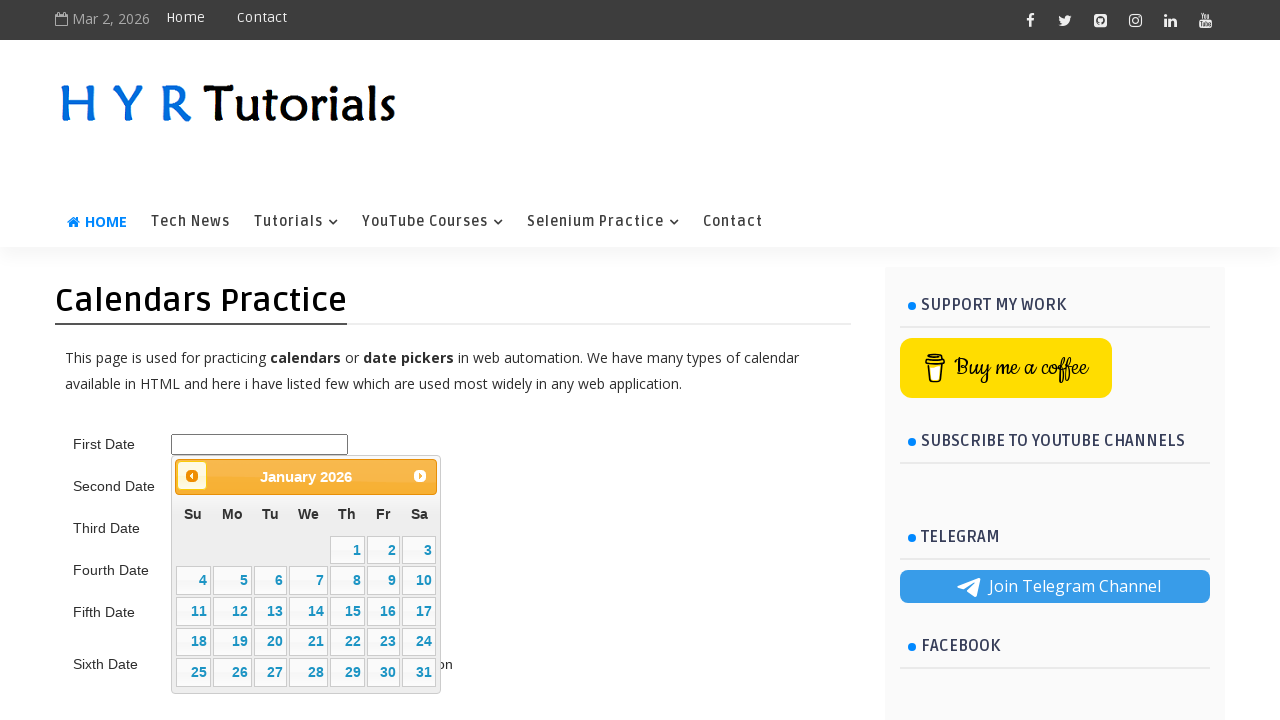

Retrieved updated datepicker title: January 2026
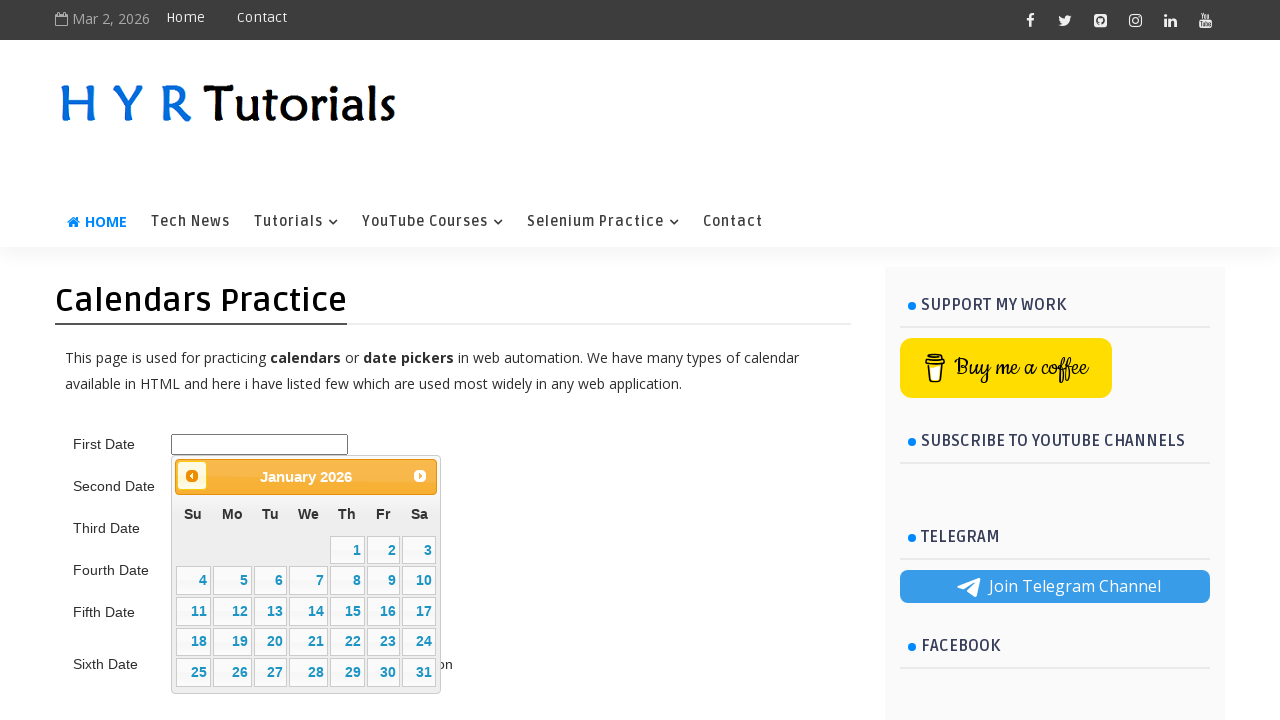

Clicked previous button to navigate backward (current: 1/2026, target: 6/2015) at (192, 476) on .ui-datepicker-prev
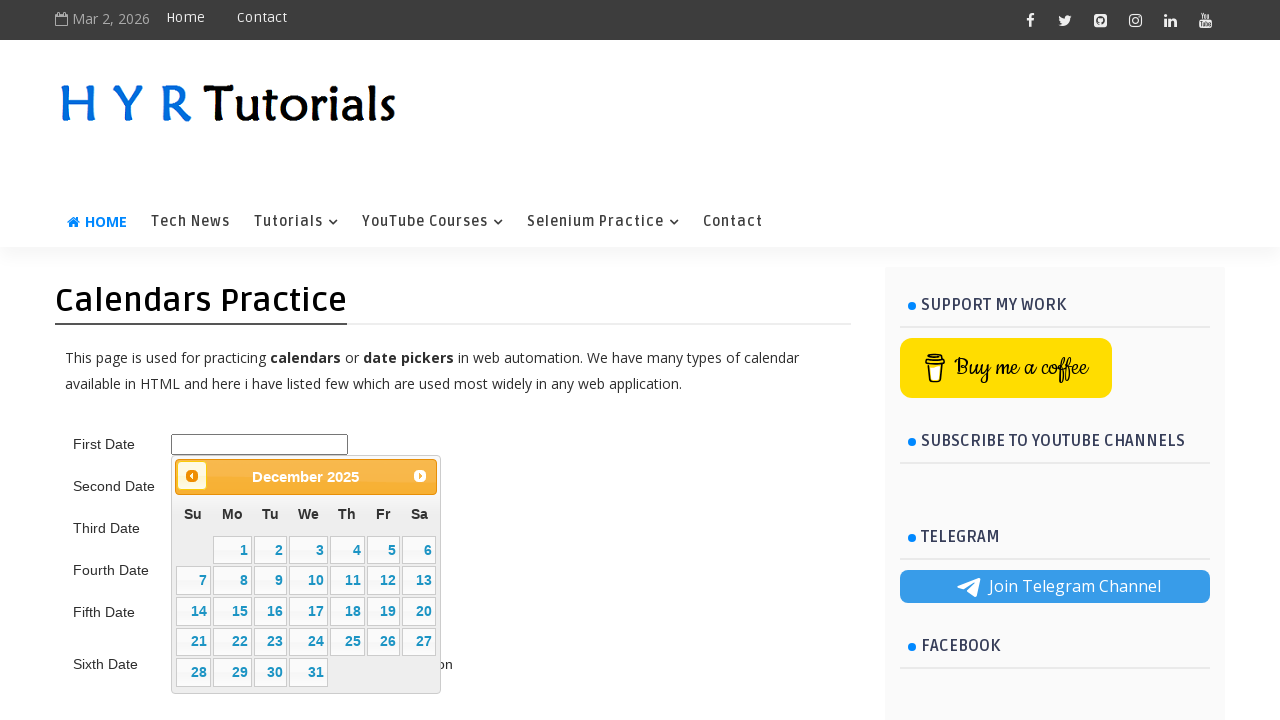

Retrieved updated datepicker title: December 2025
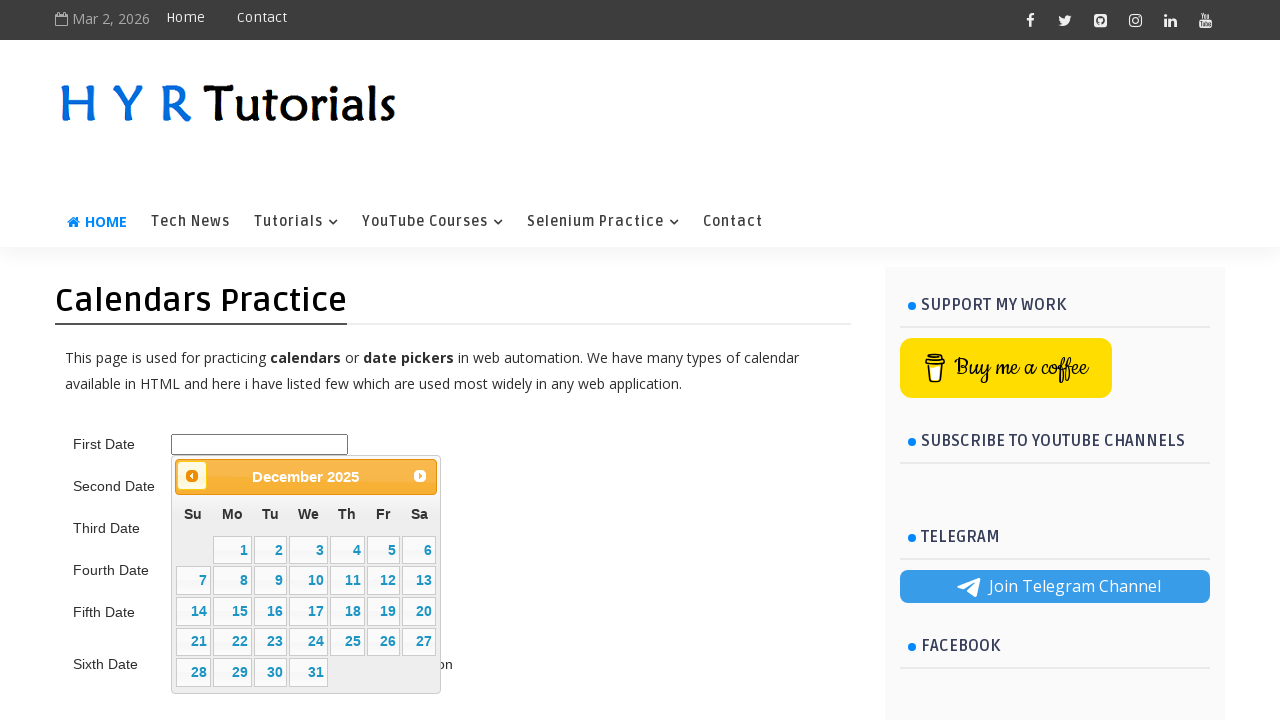

Clicked previous button to navigate backward (current: 12/2025, target: 6/2015) at (192, 476) on .ui-datepicker-prev
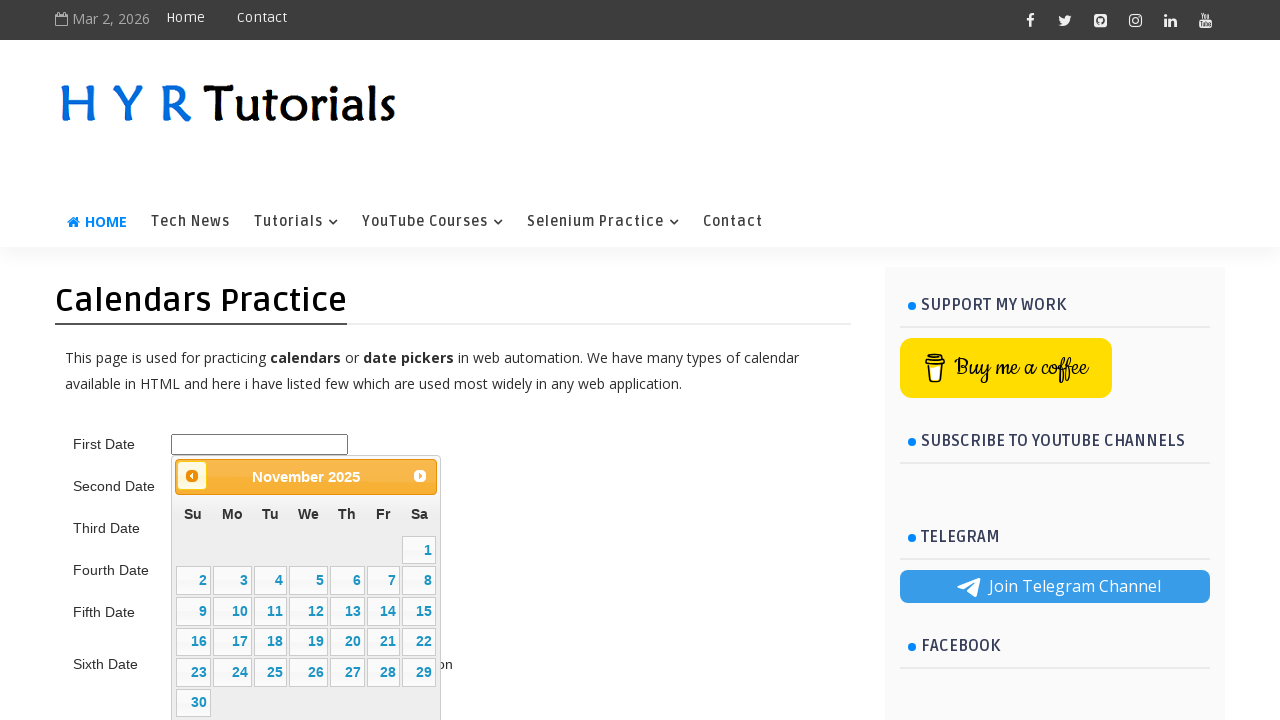

Retrieved updated datepicker title: November 2025
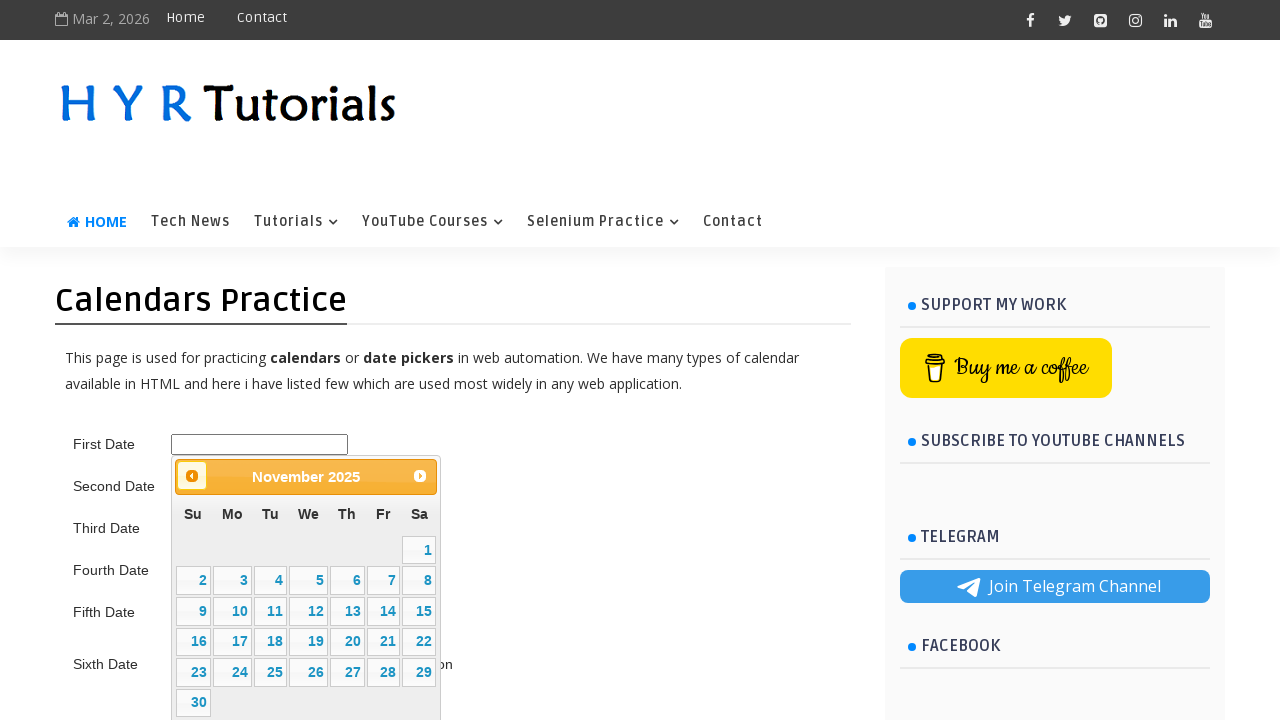

Clicked previous button to navigate backward (current: 11/2025, target: 6/2015) at (192, 476) on .ui-datepicker-prev
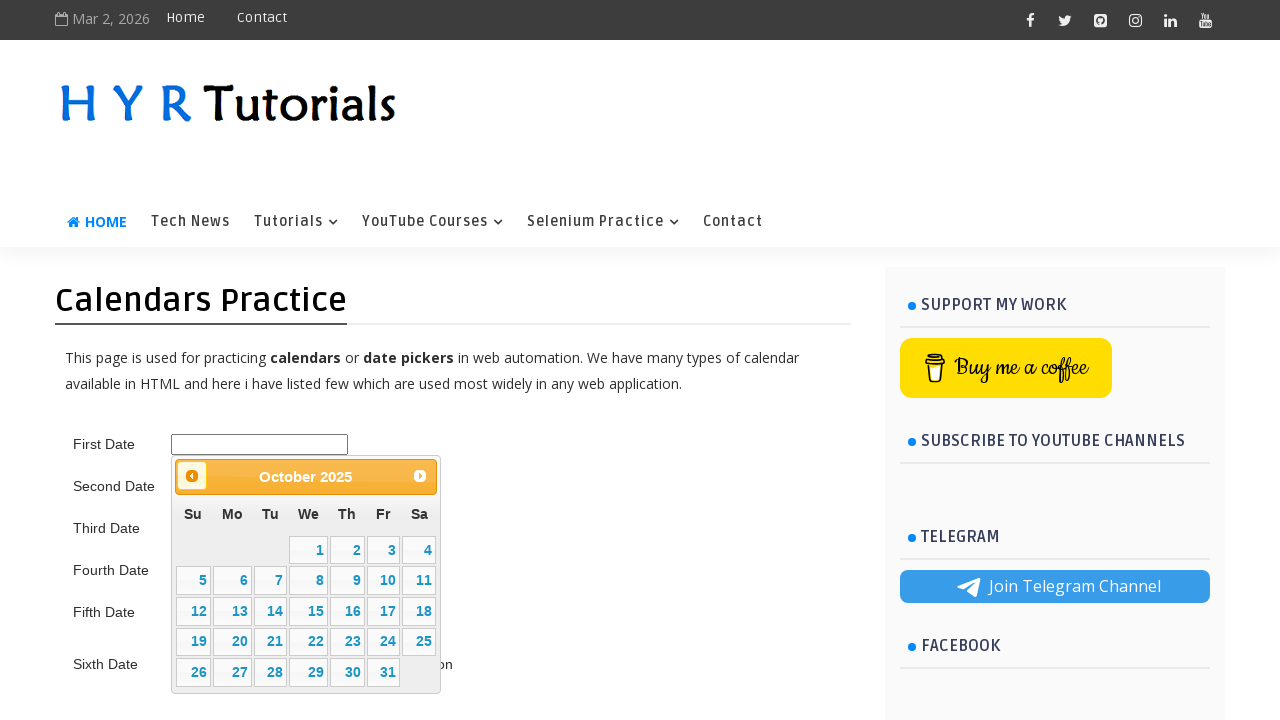

Retrieved updated datepicker title: October 2025
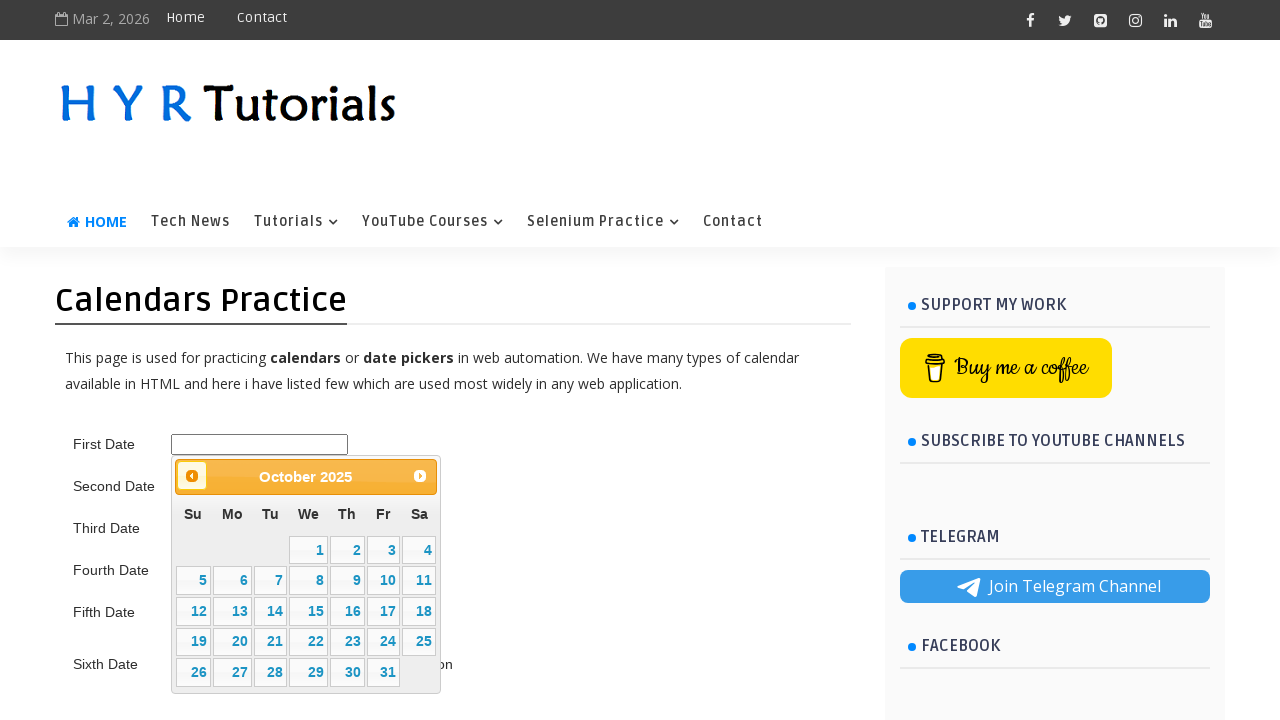

Clicked previous button to navigate backward (current: 10/2025, target: 6/2015) at (192, 476) on .ui-datepicker-prev
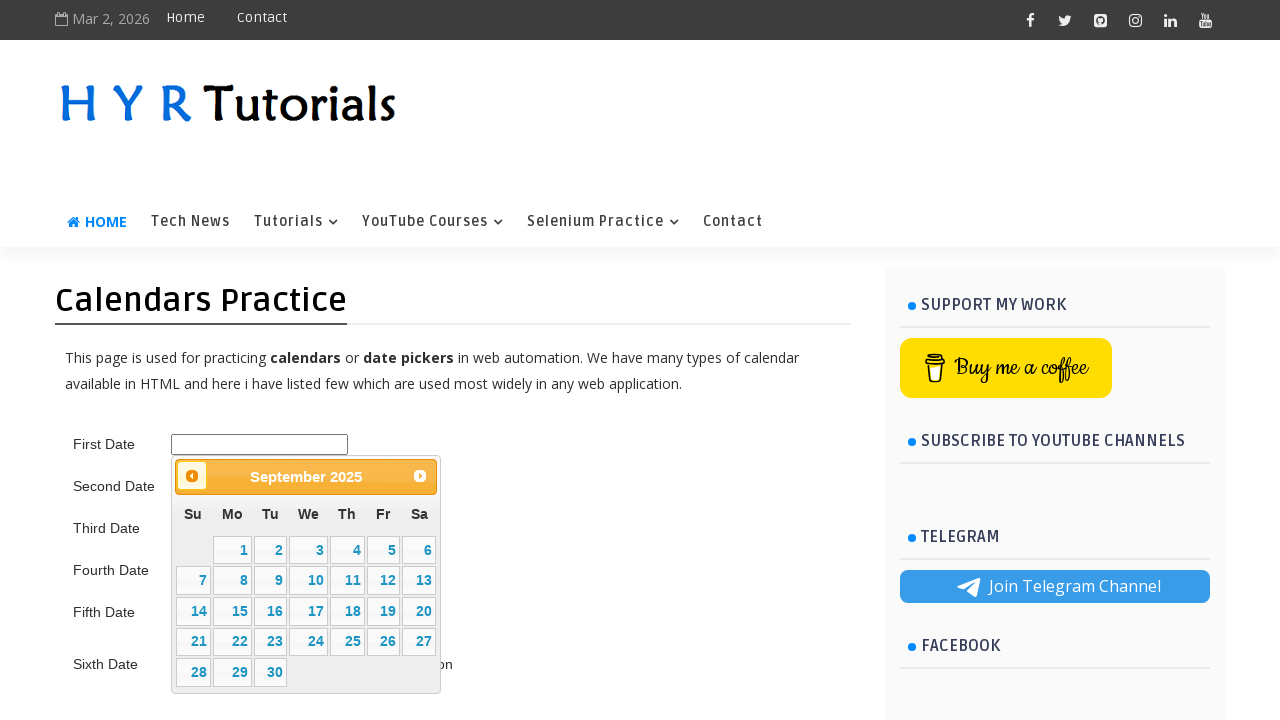

Retrieved updated datepicker title: September 2025
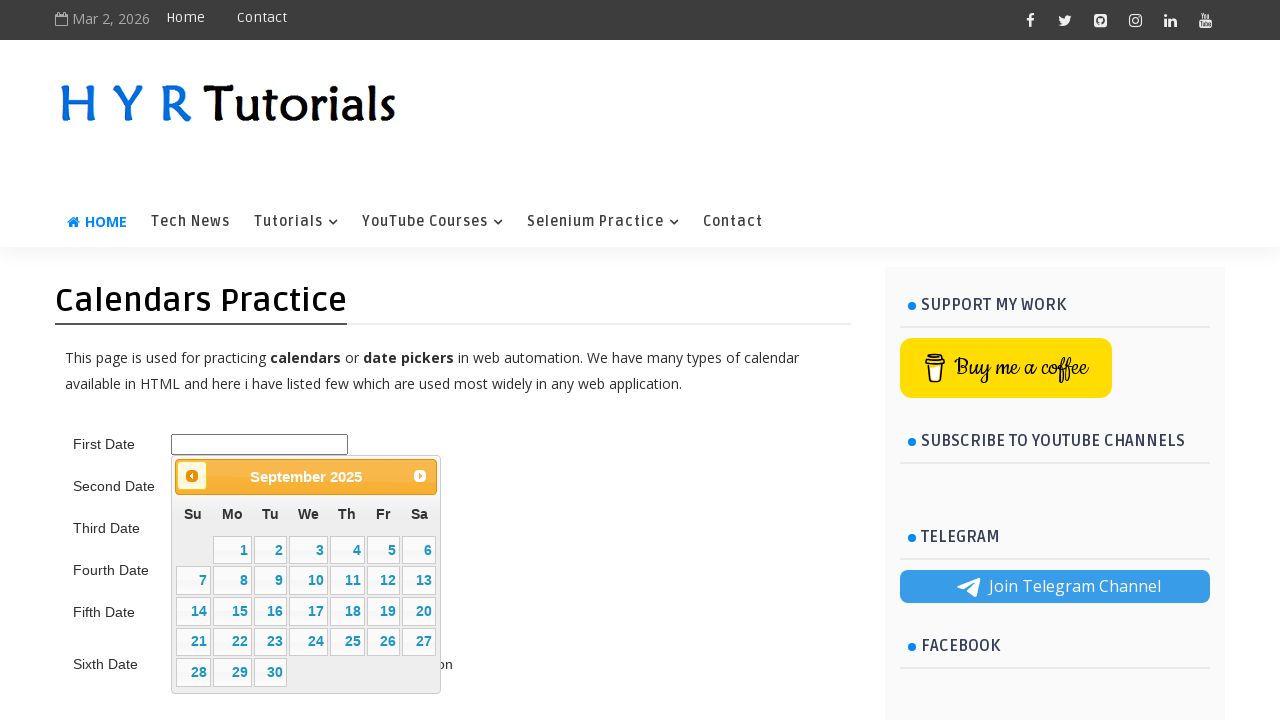

Clicked previous button to navigate backward (current: 9/2025, target: 6/2015) at (192, 476) on .ui-datepicker-prev
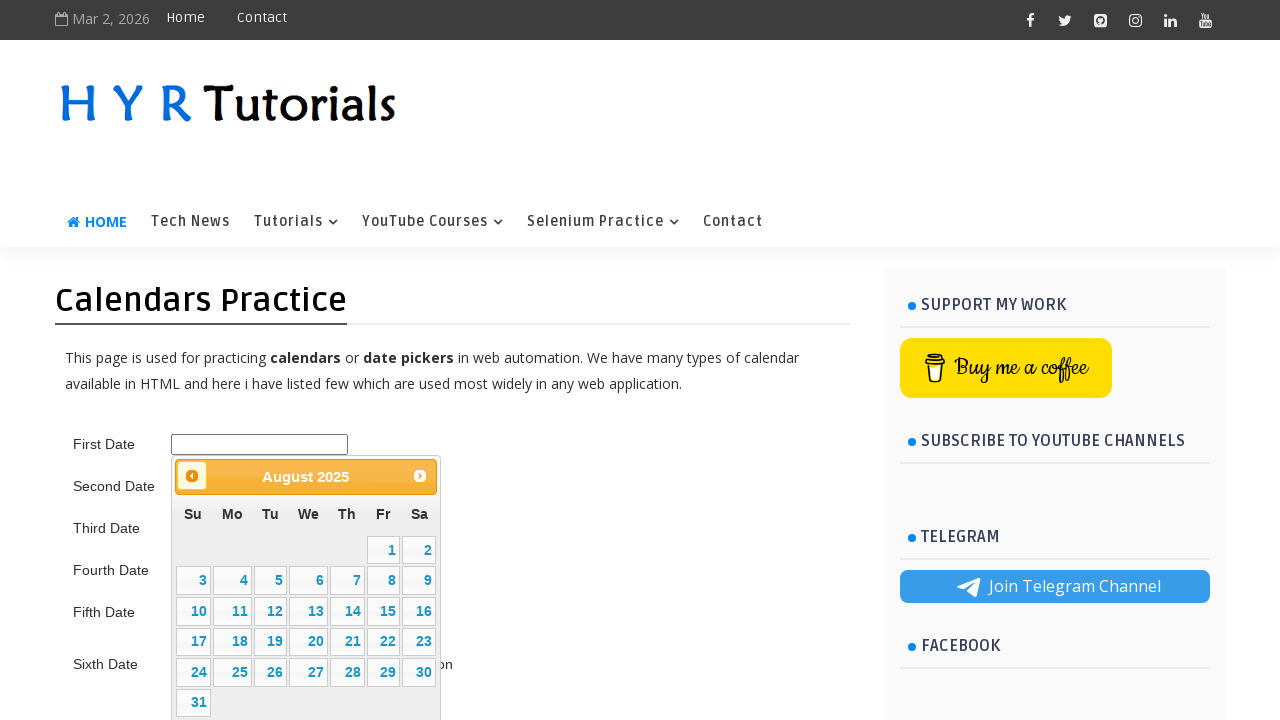

Retrieved updated datepicker title: August 2025
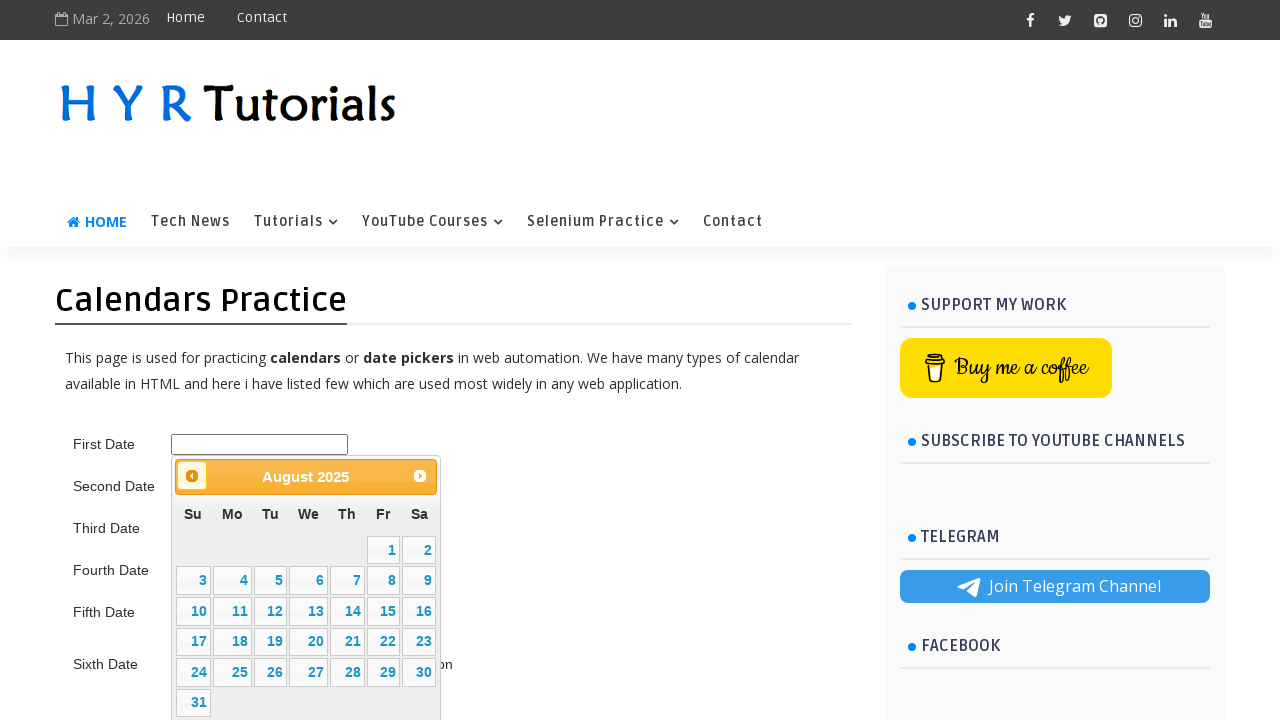

Clicked previous button to navigate backward (current: 8/2025, target: 6/2015) at (192, 476) on .ui-datepicker-prev
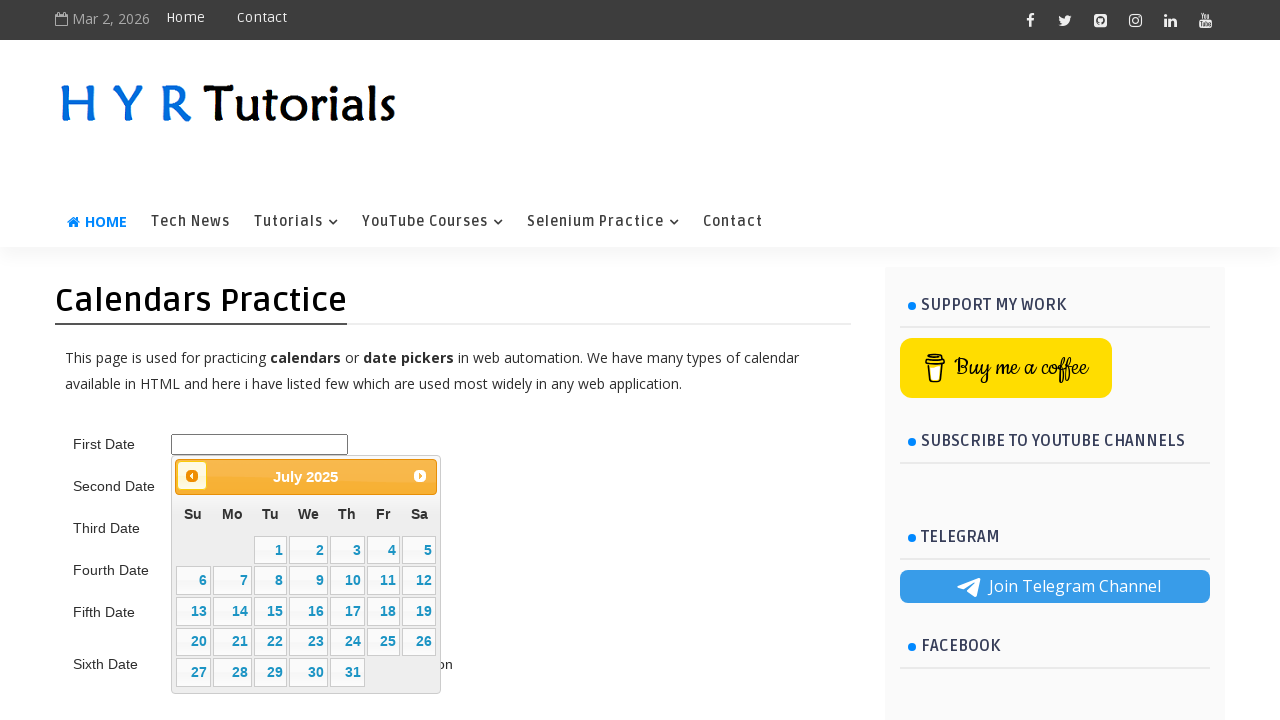

Retrieved updated datepicker title: July 2025
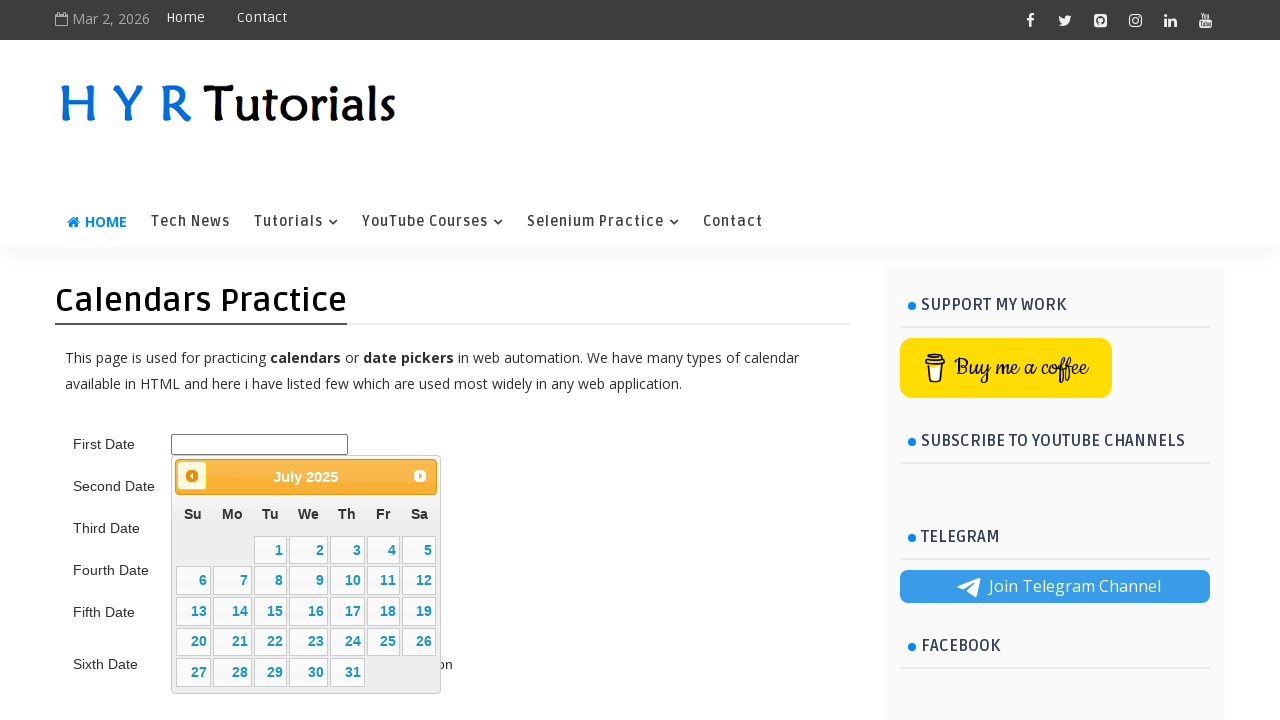

Clicked previous button to navigate backward (current: 7/2025, target: 6/2015) at (192, 476) on .ui-datepicker-prev
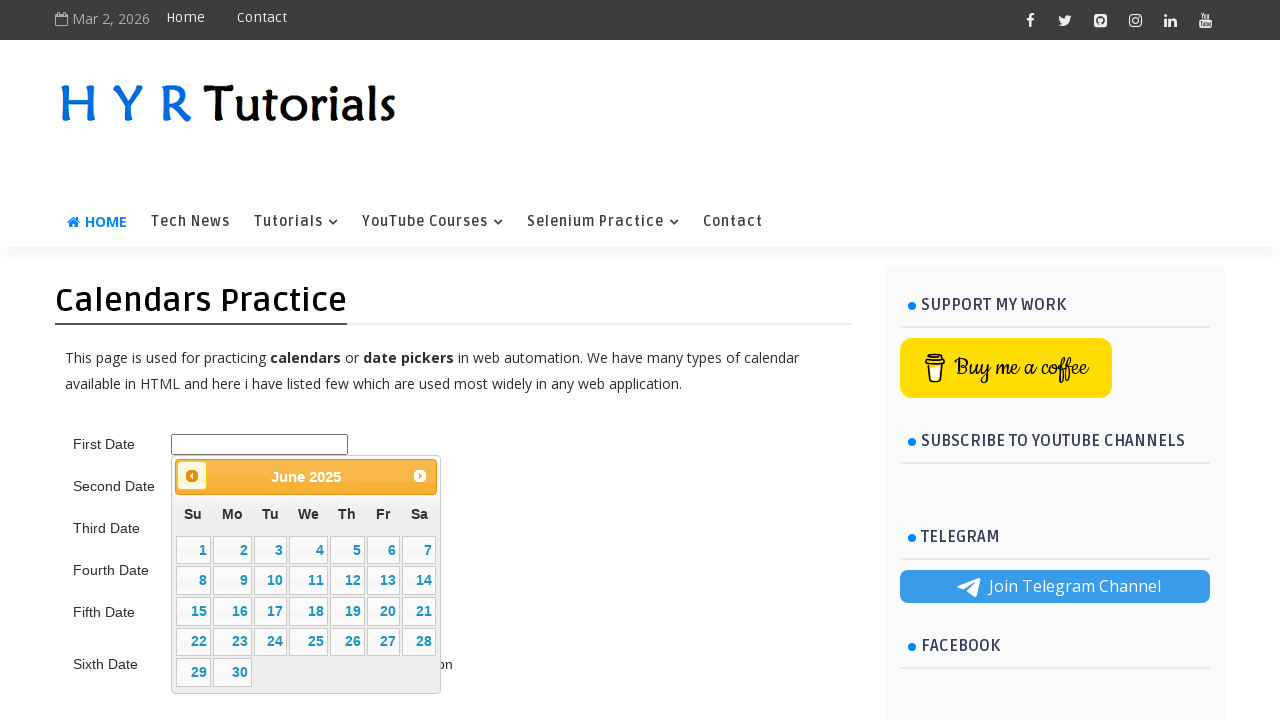

Retrieved updated datepicker title: June 2025
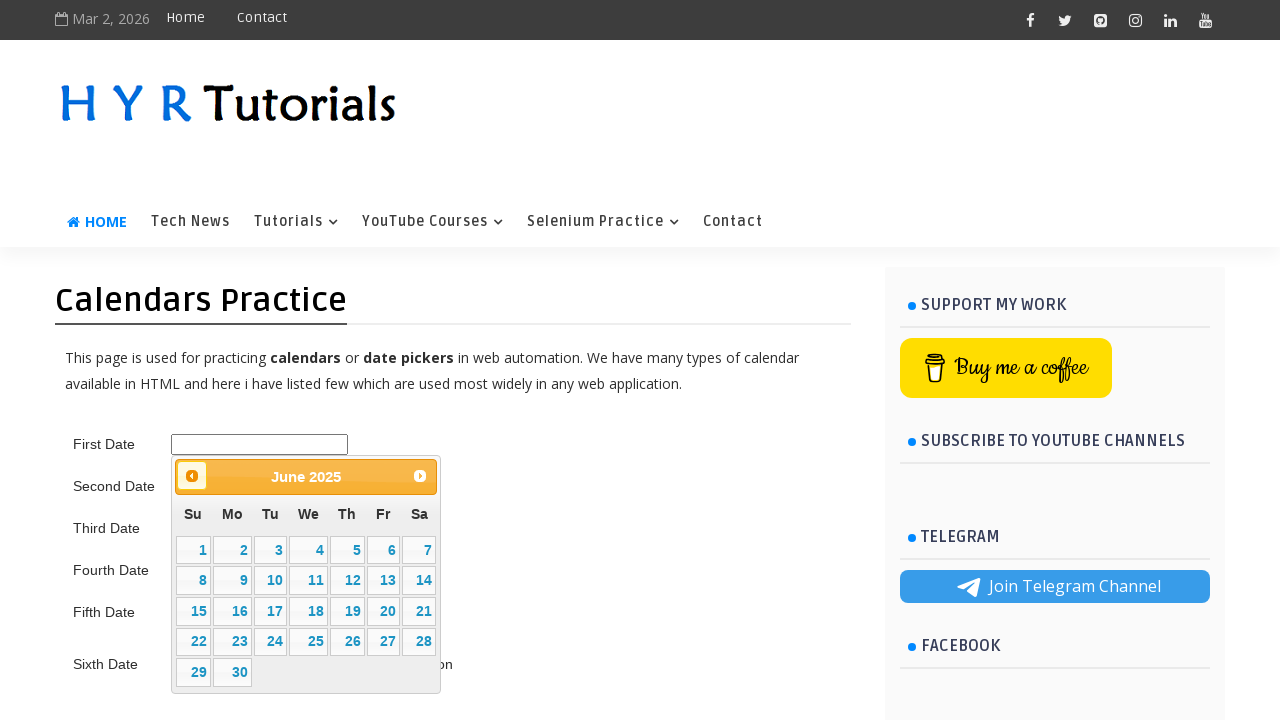

Clicked previous button to navigate backward (current: 6/2025, target: 6/2015) at (192, 476) on .ui-datepicker-prev
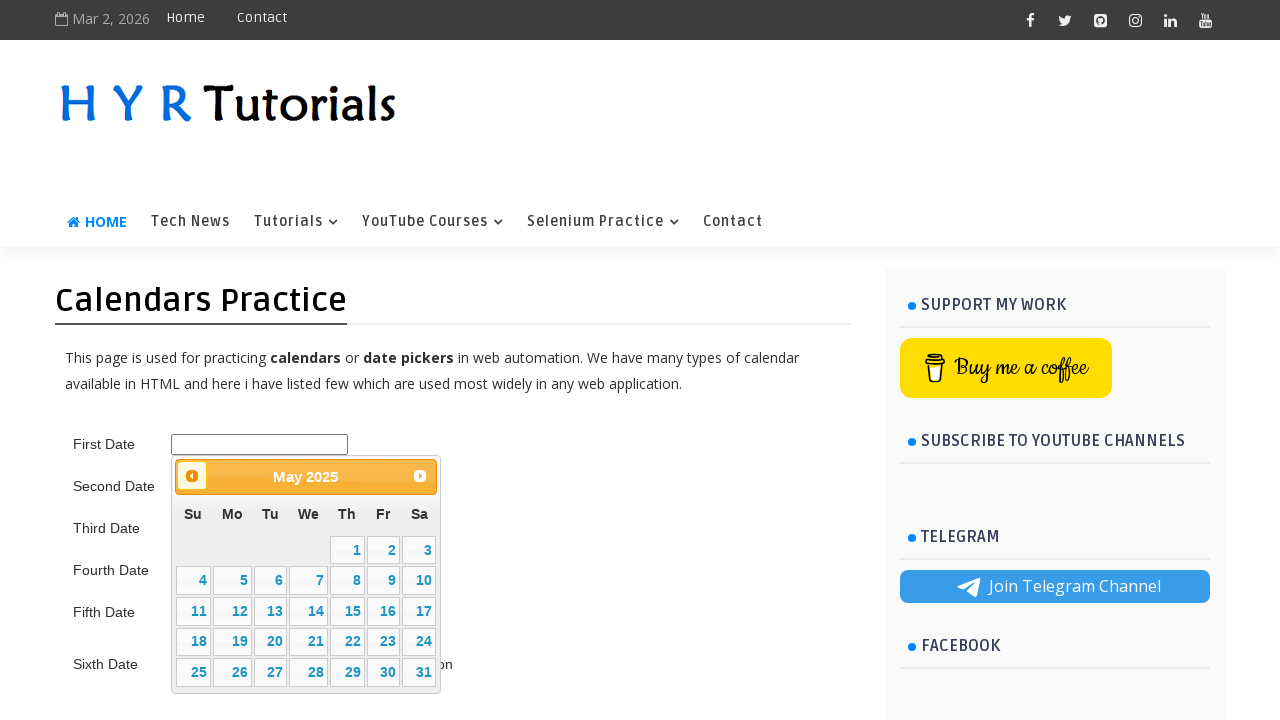

Retrieved updated datepicker title: May 2025
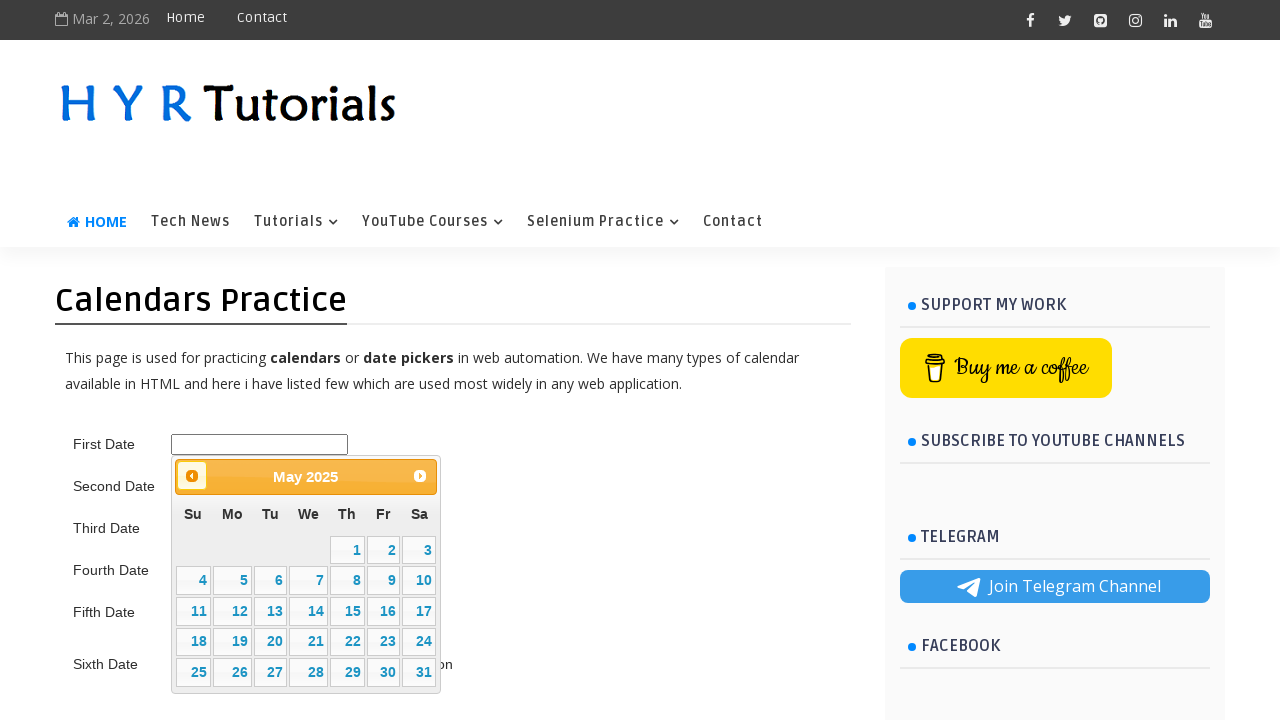

Clicked previous button to navigate backward (current: 5/2025, target: 6/2015) at (192, 476) on .ui-datepicker-prev
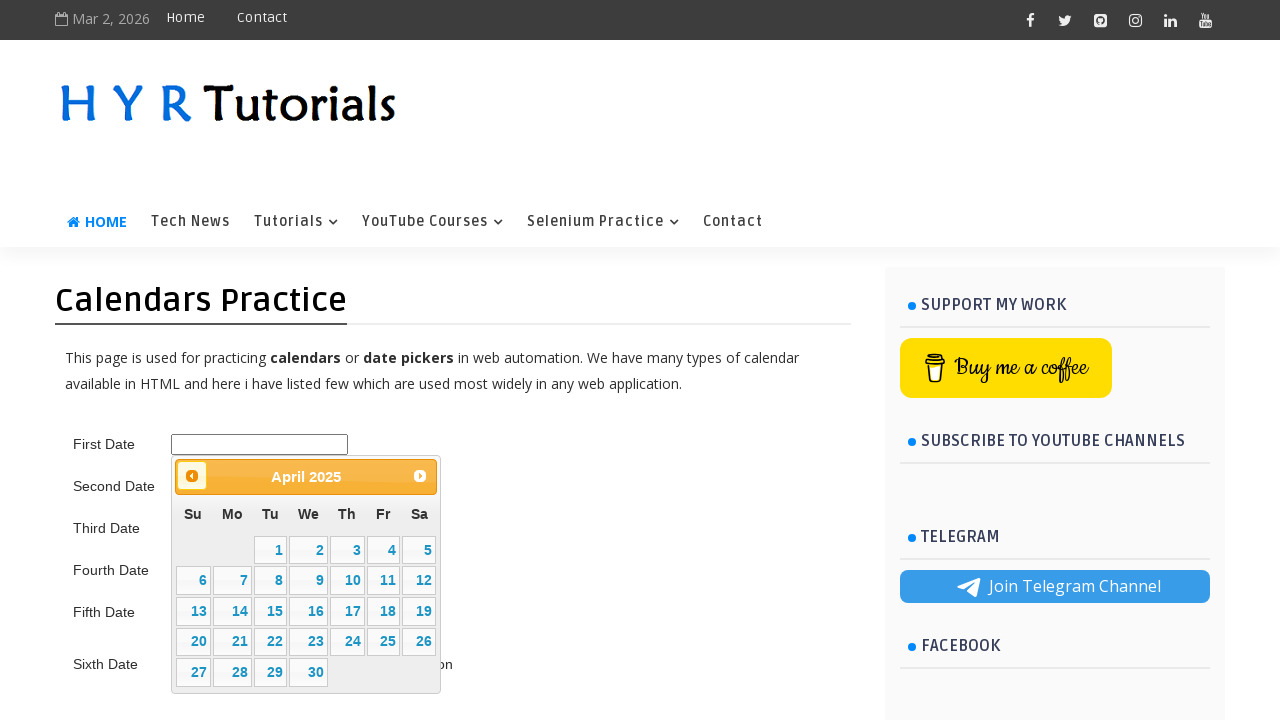

Retrieved updated datepicker title: April 2025
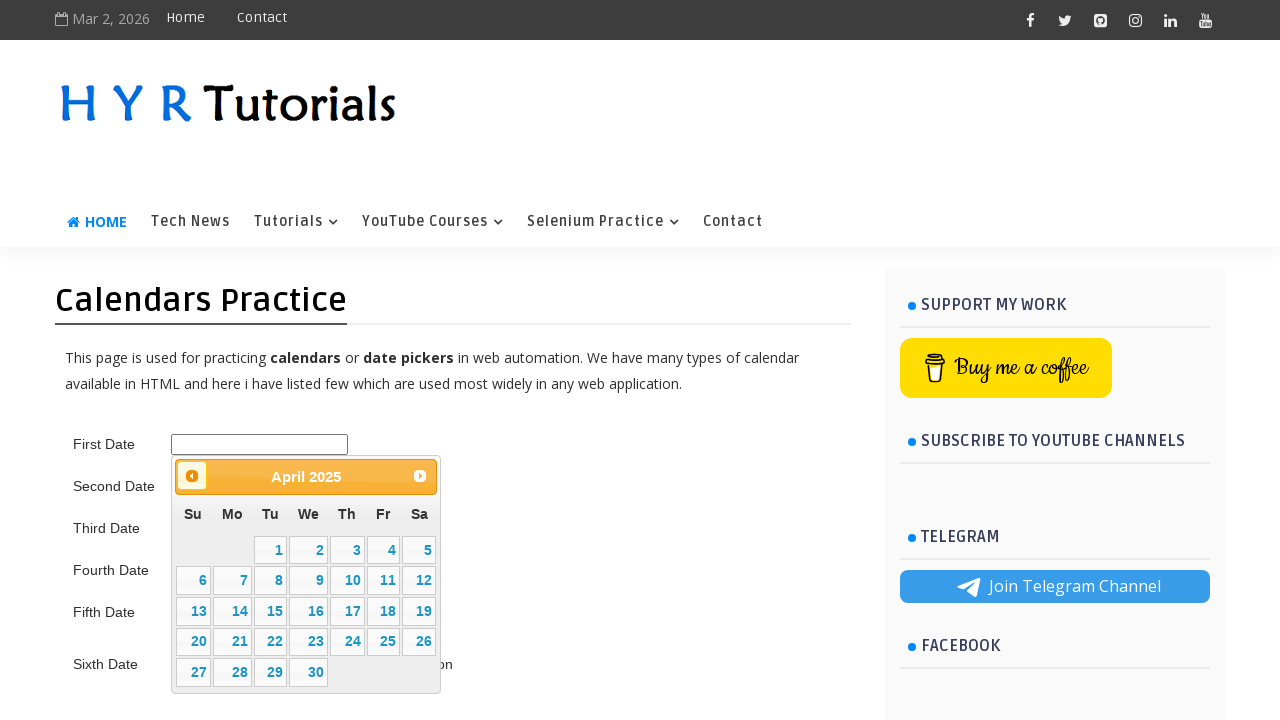

Clicked previous button to navigate backward (current: 4/2025, target: 6/2015) at (192, 476) on .ui-datepicker-prev
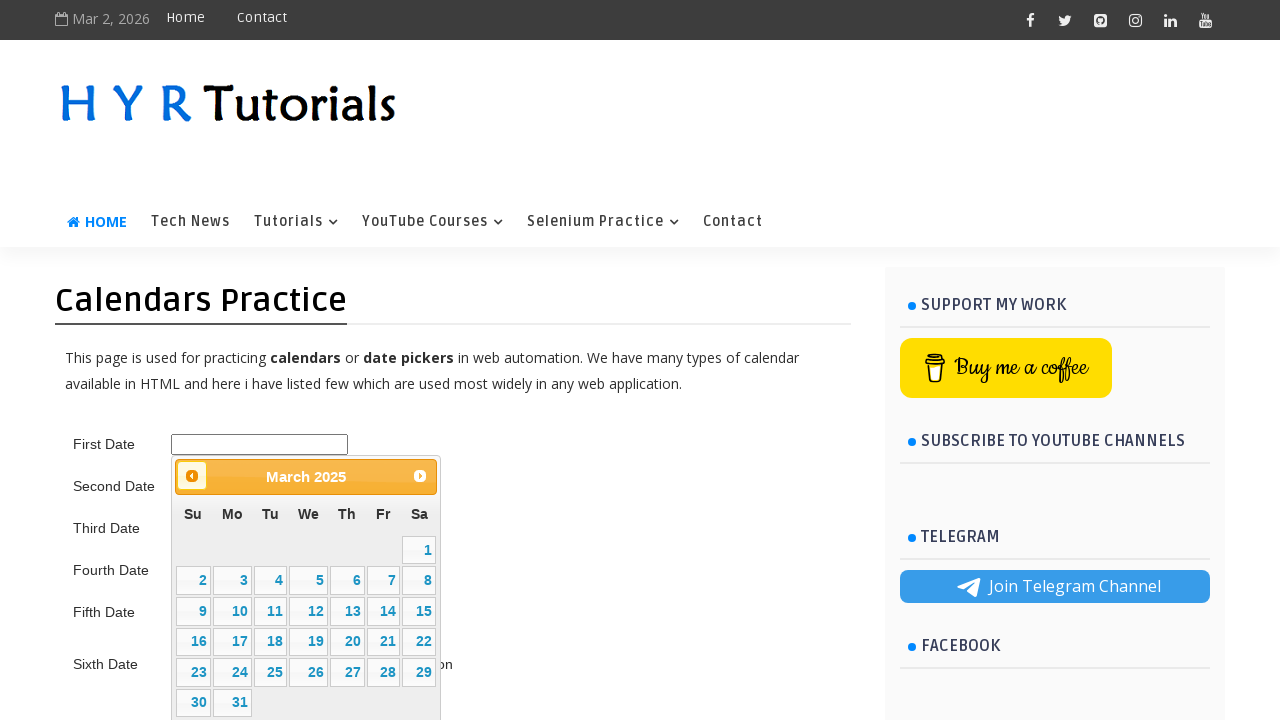

Retrieved updated datepicker title: March 2025
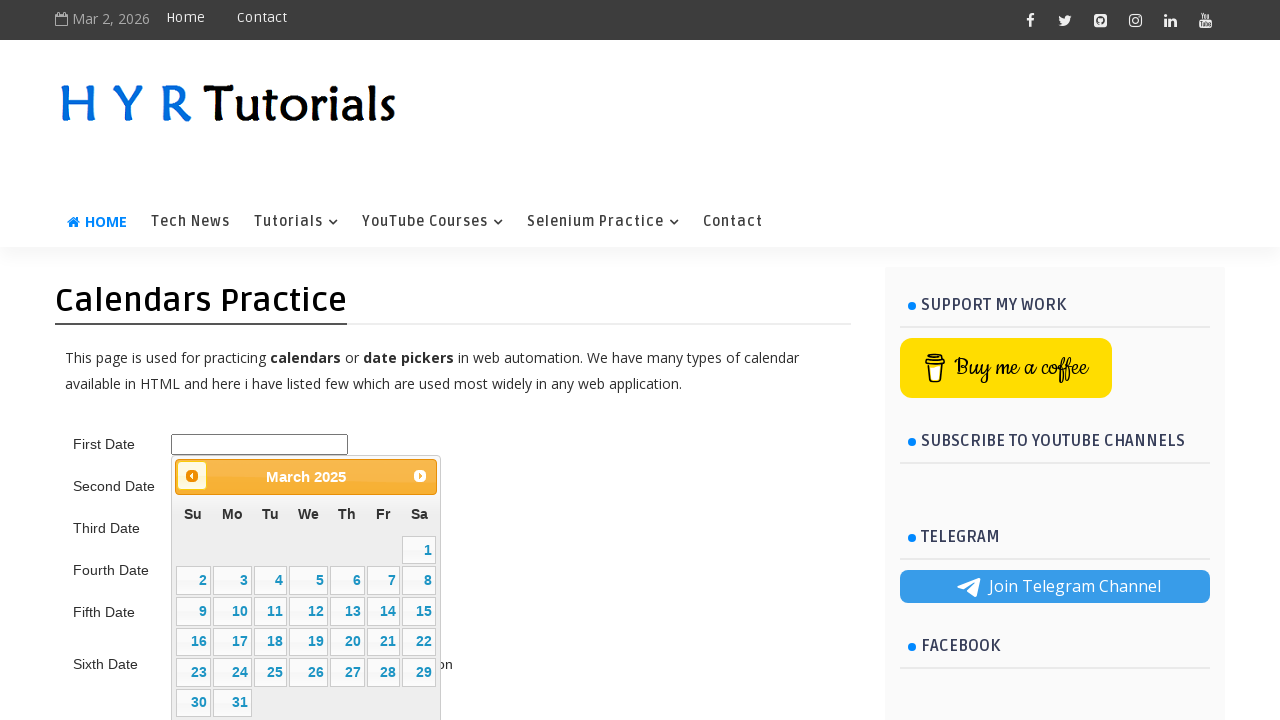

Clicked previous button to navigate backward (current: 3/2025, target: 6/2015) at (192, 476) on .ui-datepicker-prev
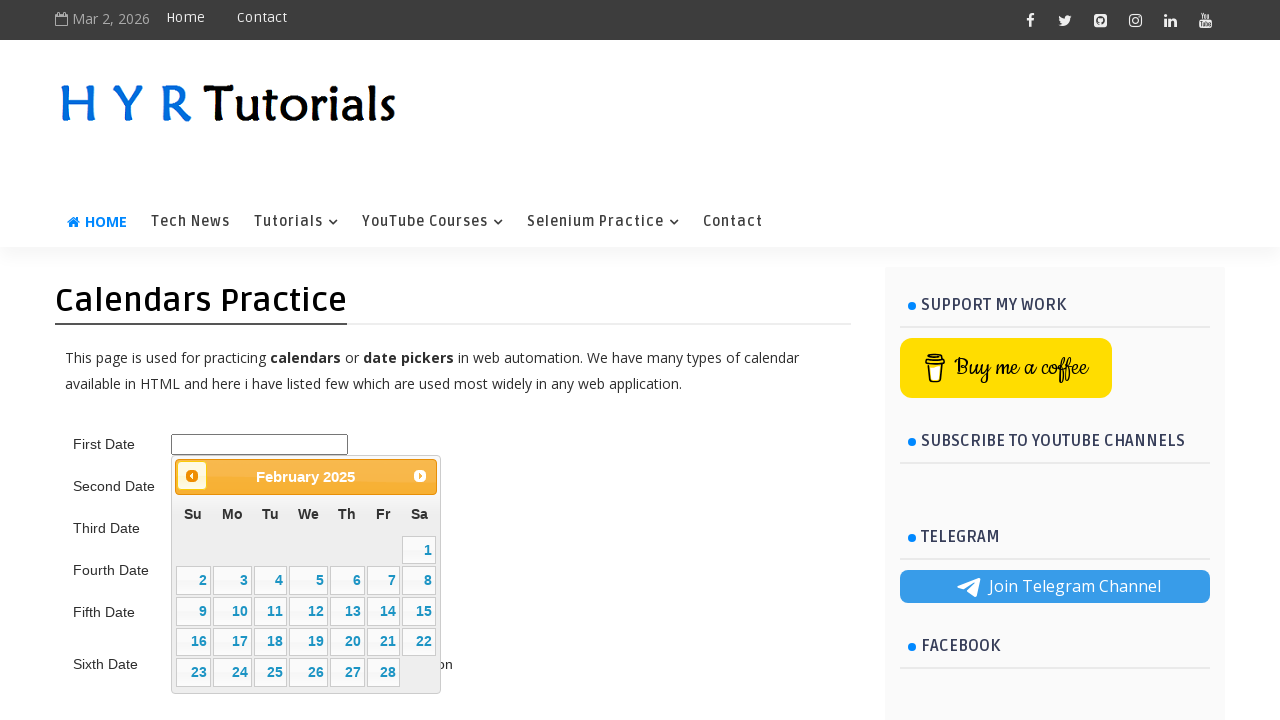

Retrieved updated datepicker title: February 2025
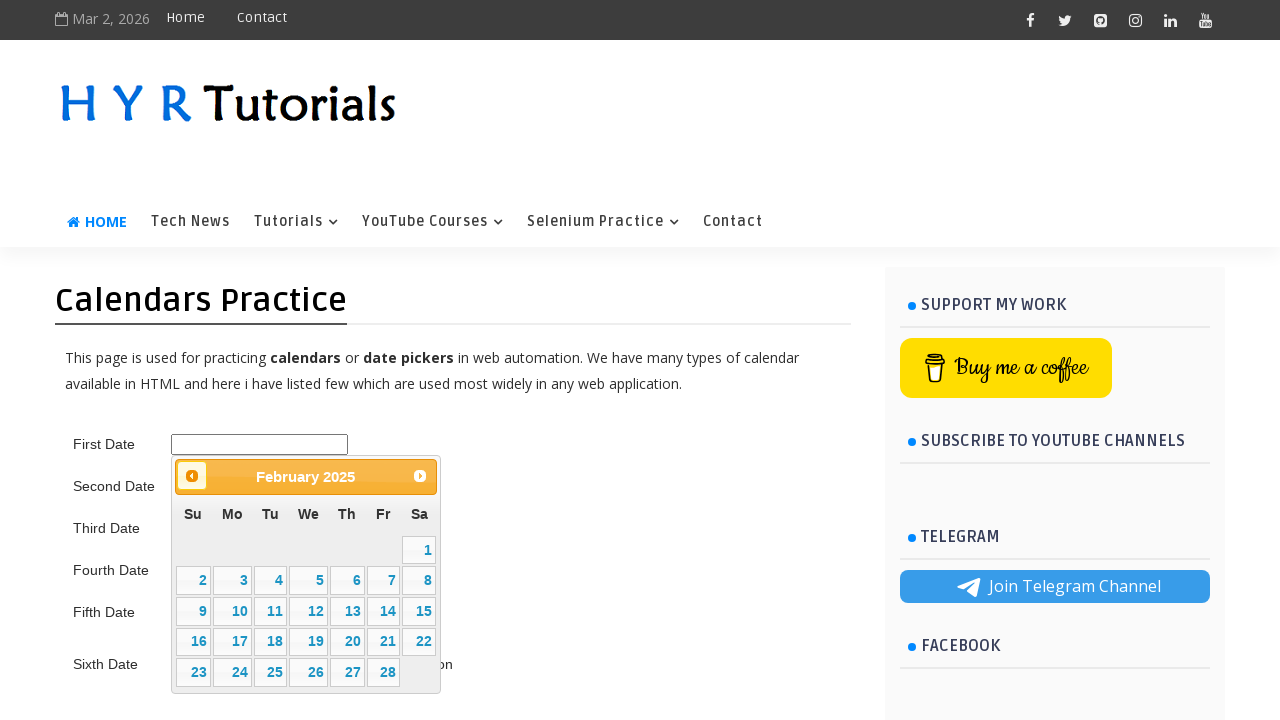

Clicked previous button to navigate backward (current: 2/2025, target: 6/2015) at (192, 476) on .ui-datepicker-prev
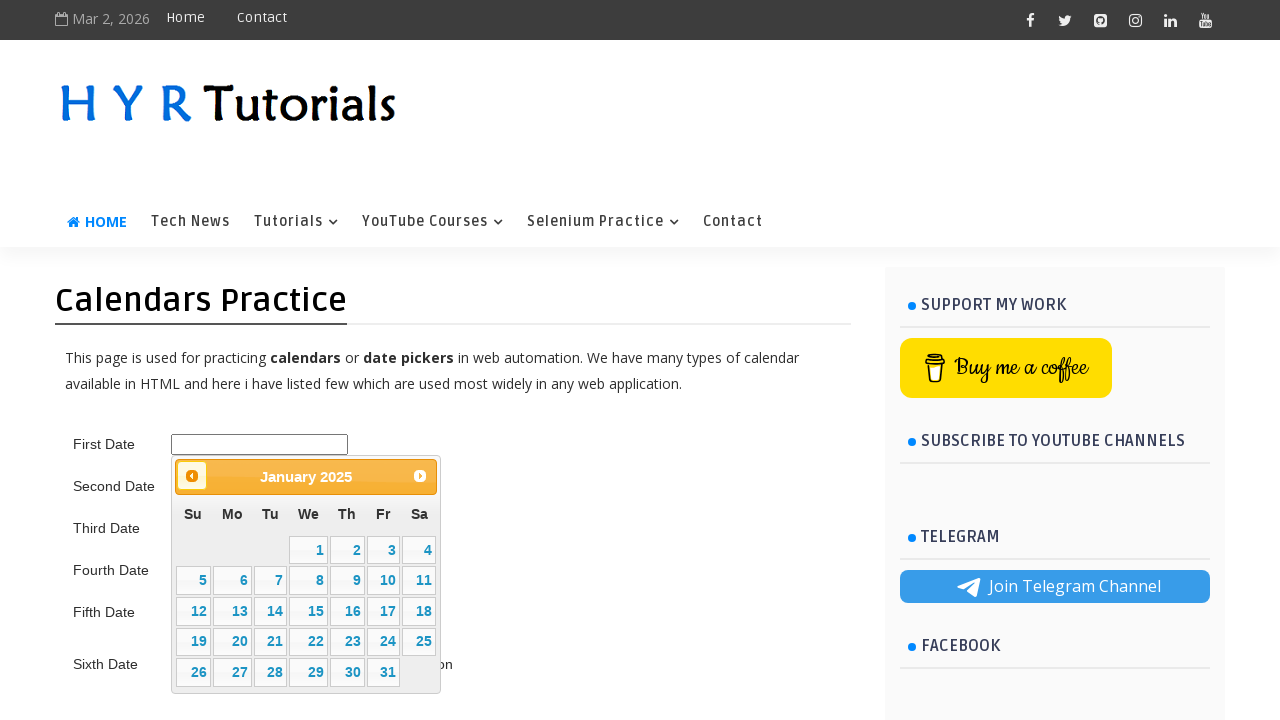

Retrieved updated datepicker title: January 2025
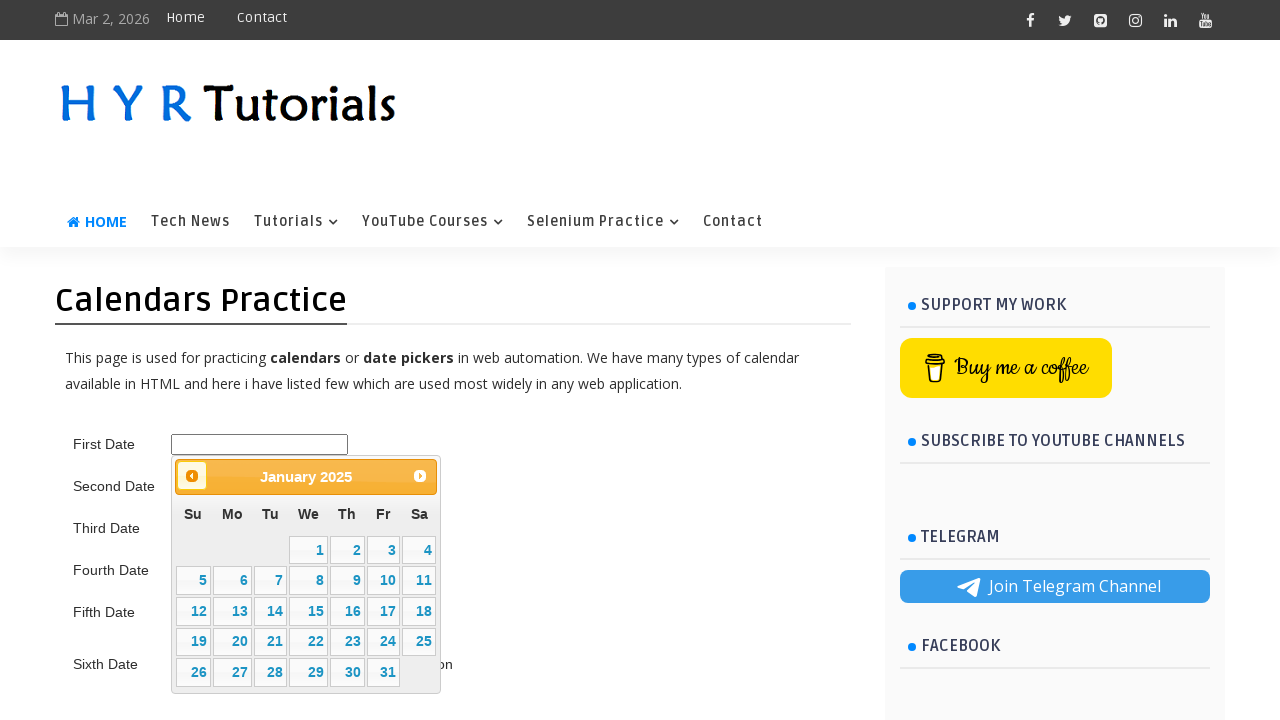

Clicked previous button to navigate backward (current: 1/2025, target: 6/2015) at (192, 476) on .ui-datepicker-prev
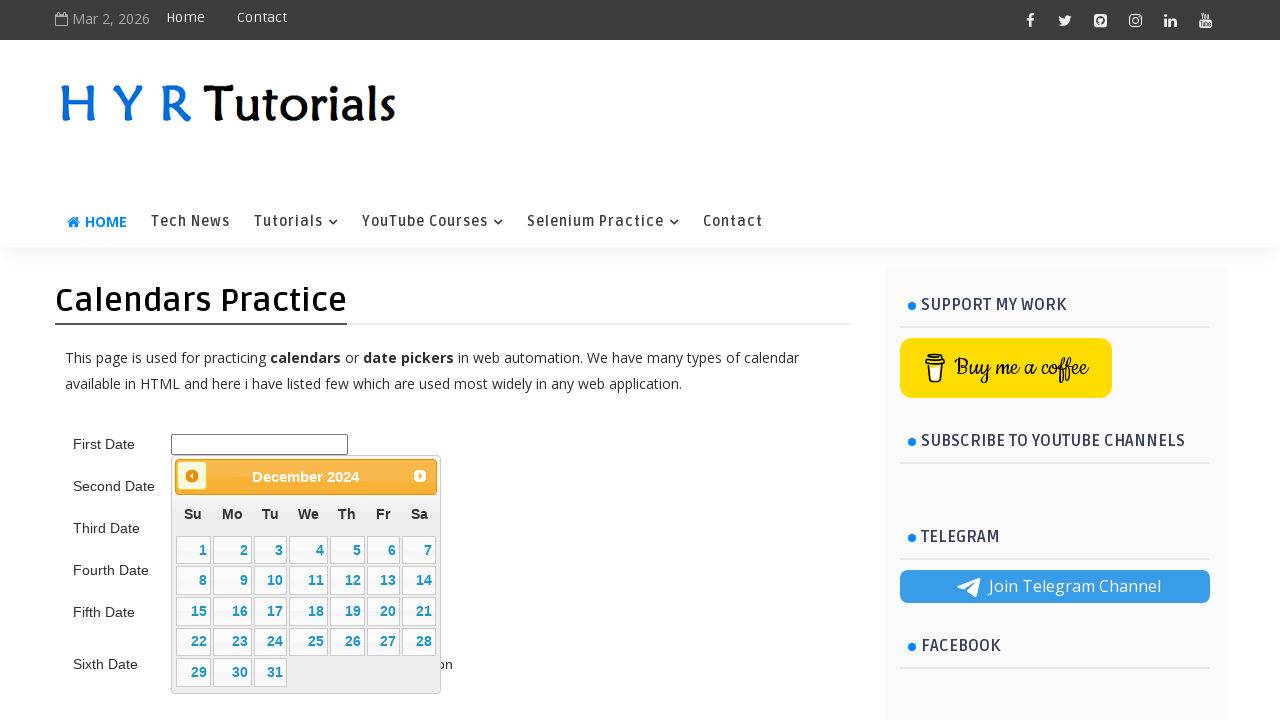

Retrieved updated datepicker title: December 2024
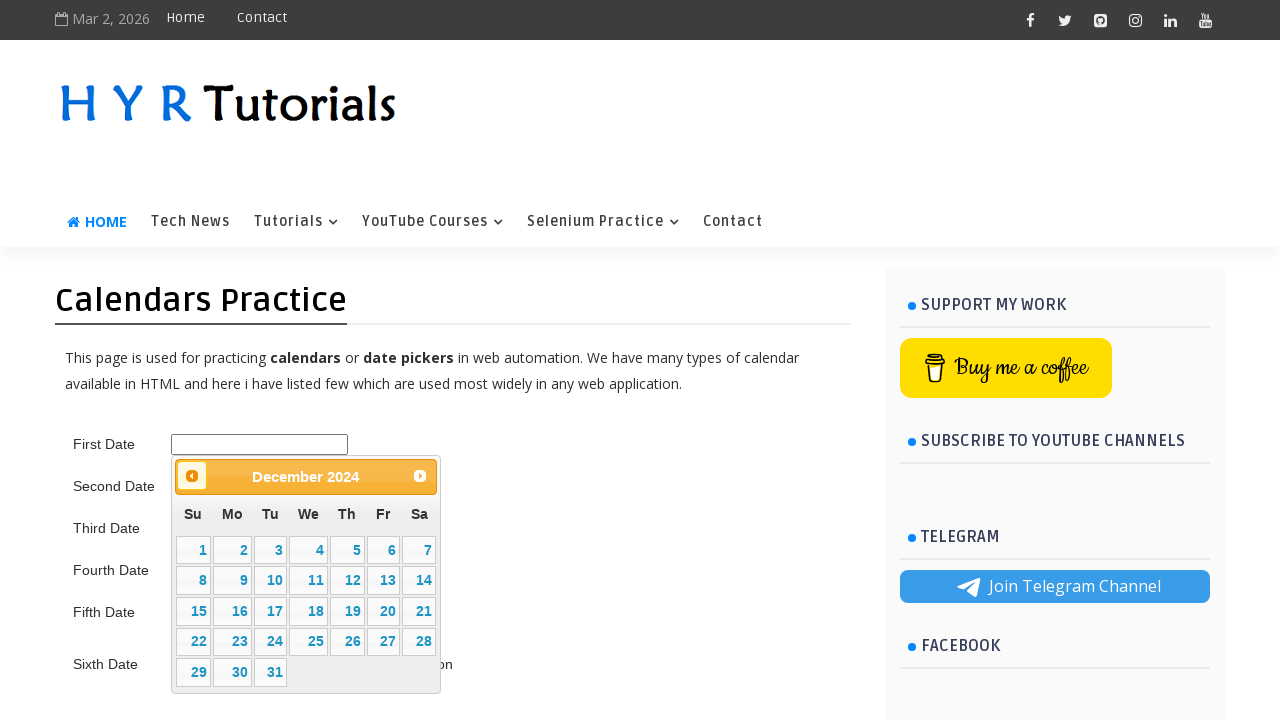

Clicked previous button to navigate backward (current: 12/2024, target: 6/2015) at (192, 476) on .ui-datepicker-prev
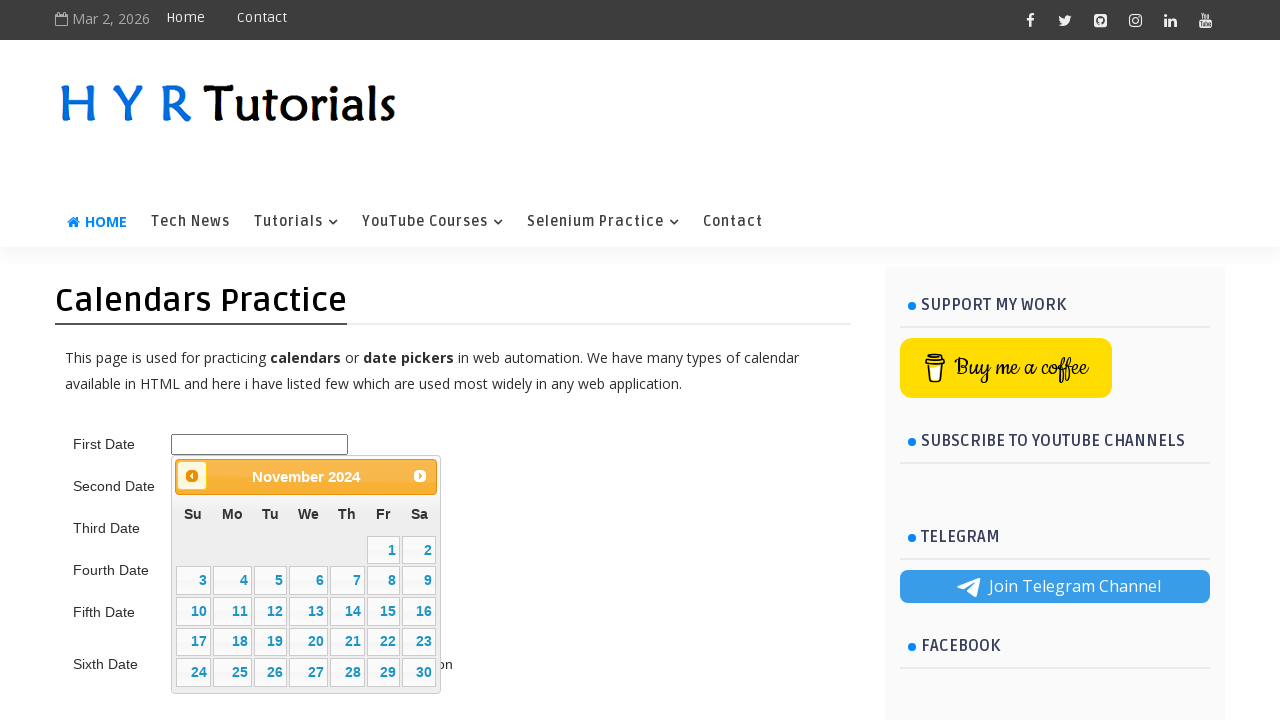

Retrieved updated datepicker title: November 2024
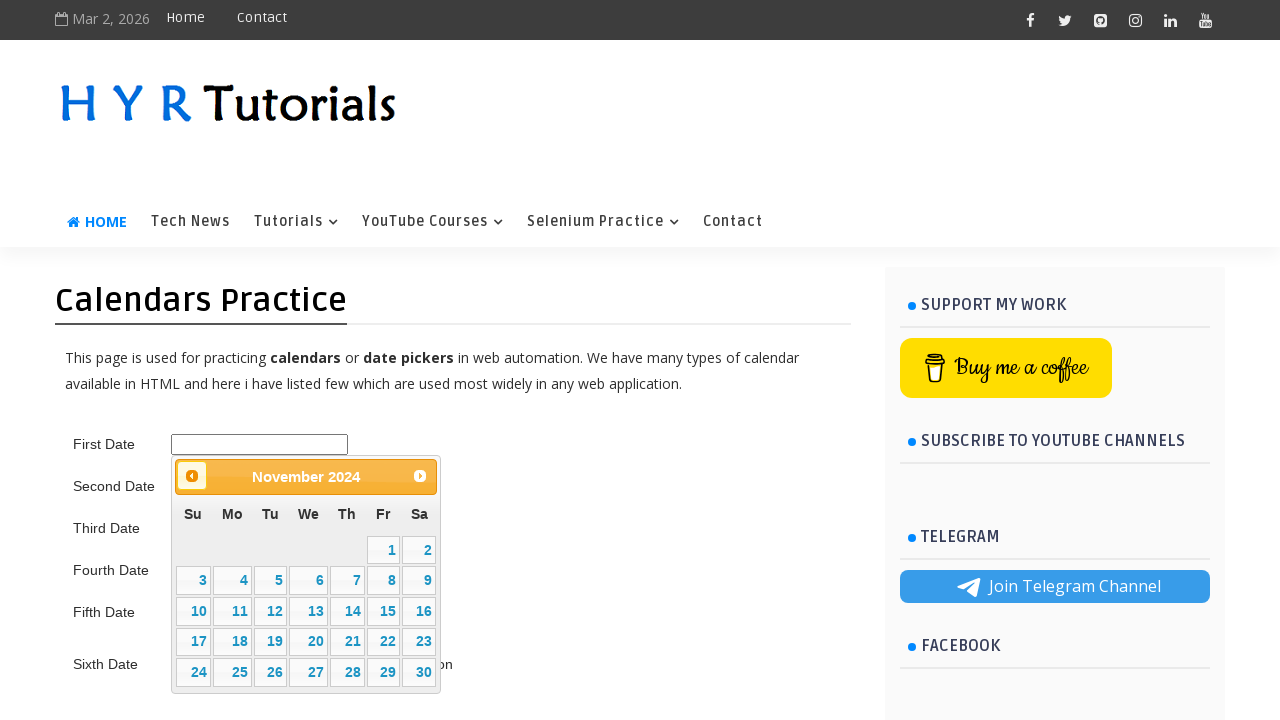

Clicked previous button to navigate backward (current: 11/2024, target: 6/2015) at (192, 476) on .ui-datepicker-prev
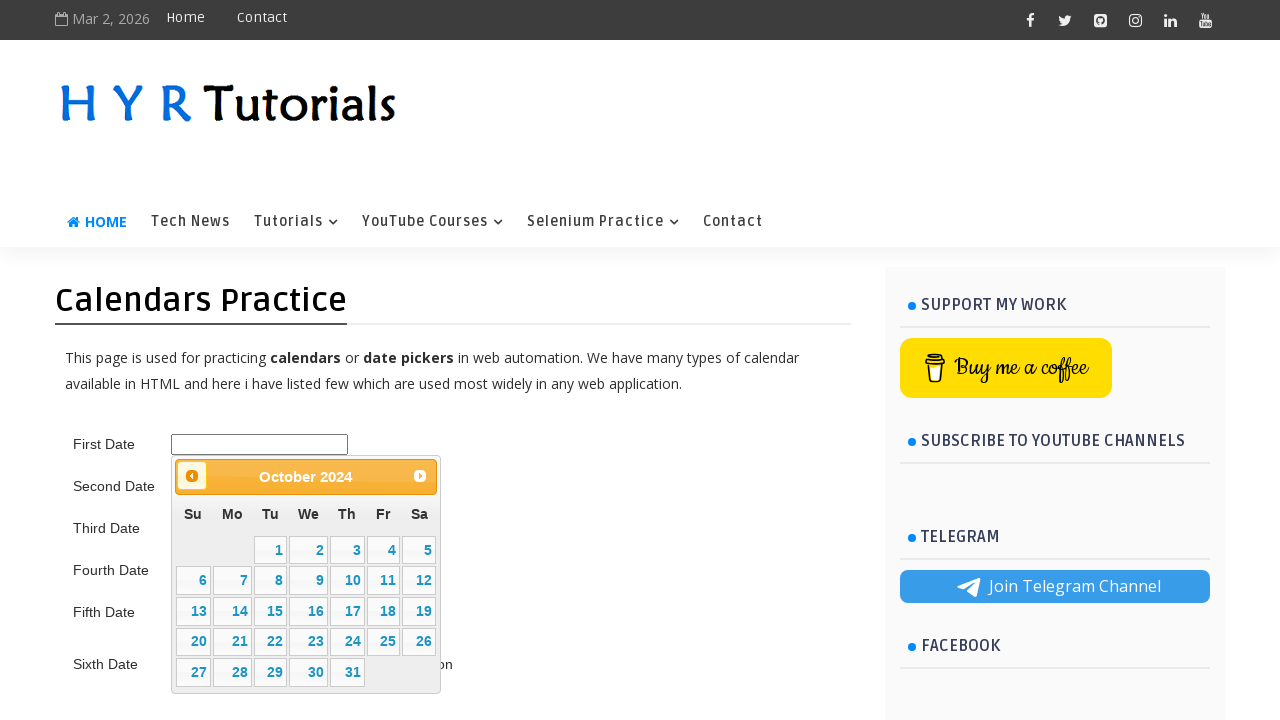

Retrieved updated datepicker title: October 2024
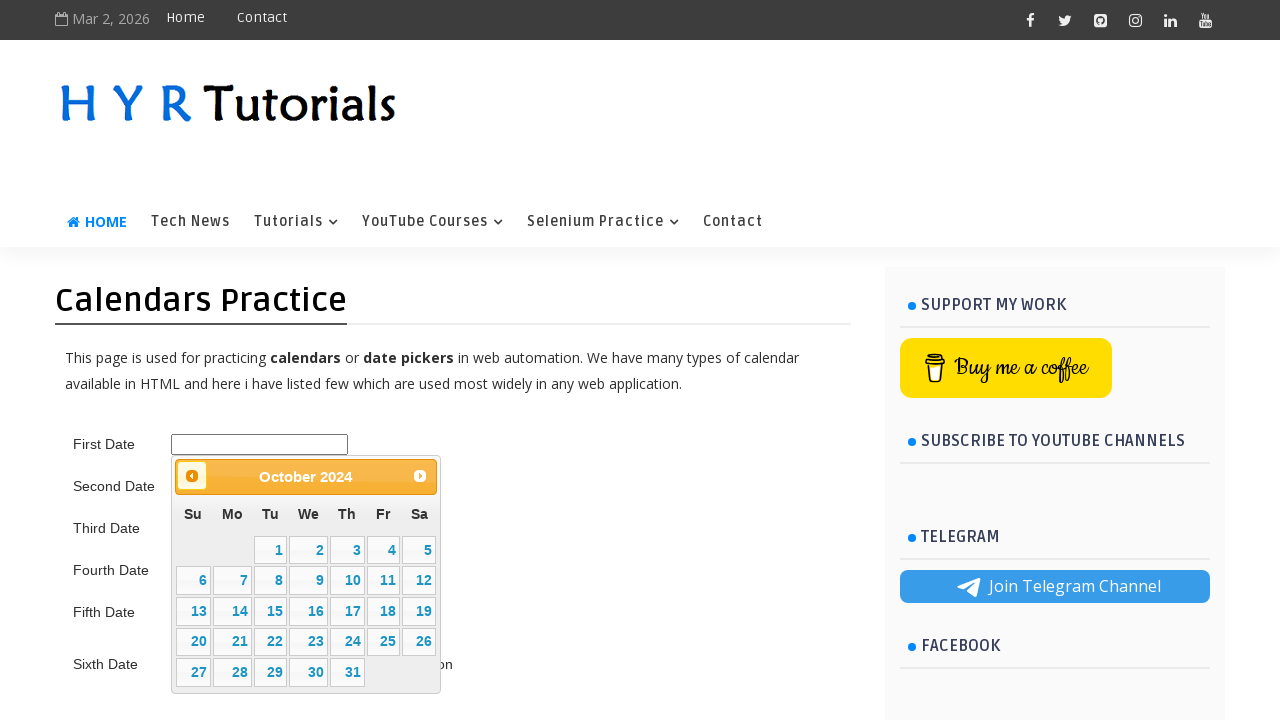

Clicked previous button to navigate backward (current: 10/2024, target: 6/2015) at (192, 476) on .ui-datepicker-prev
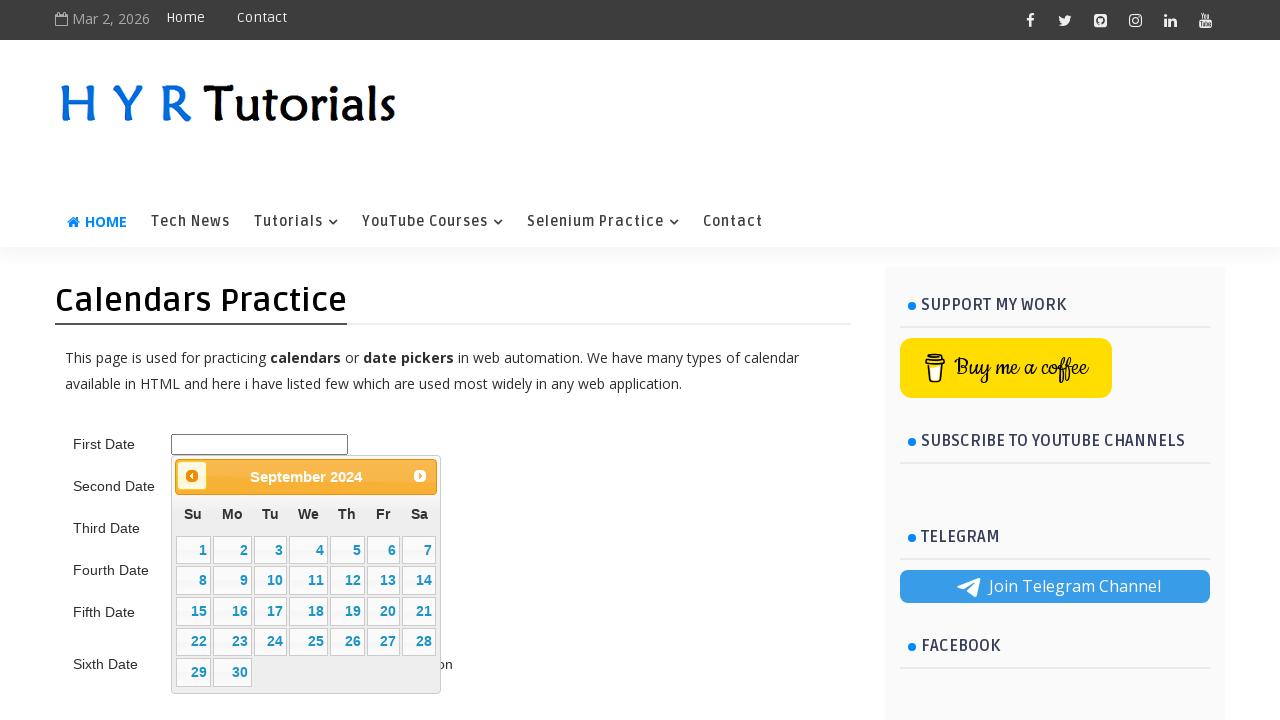

Retrieved updated datepicker title: September 2024
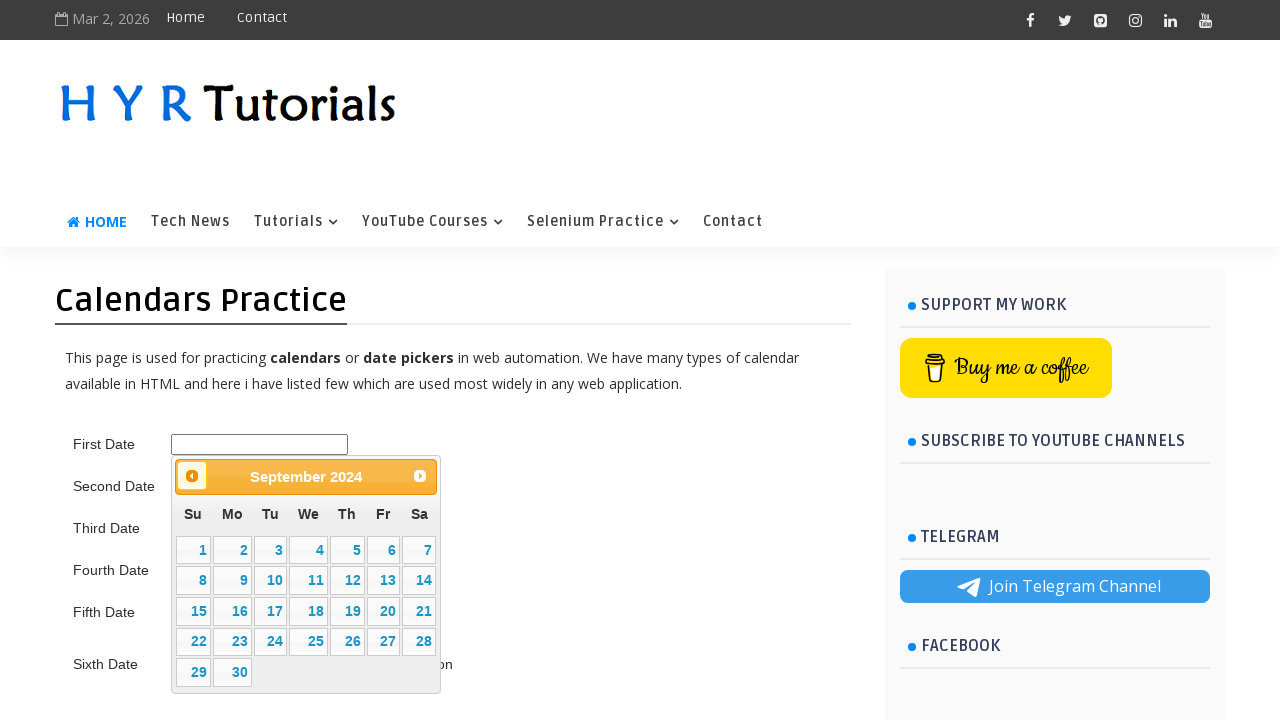

Clicked previous button to navigate backward (current: 9/2024, target: 6/2015) at (192, 476) on .ui-datepicker-prev
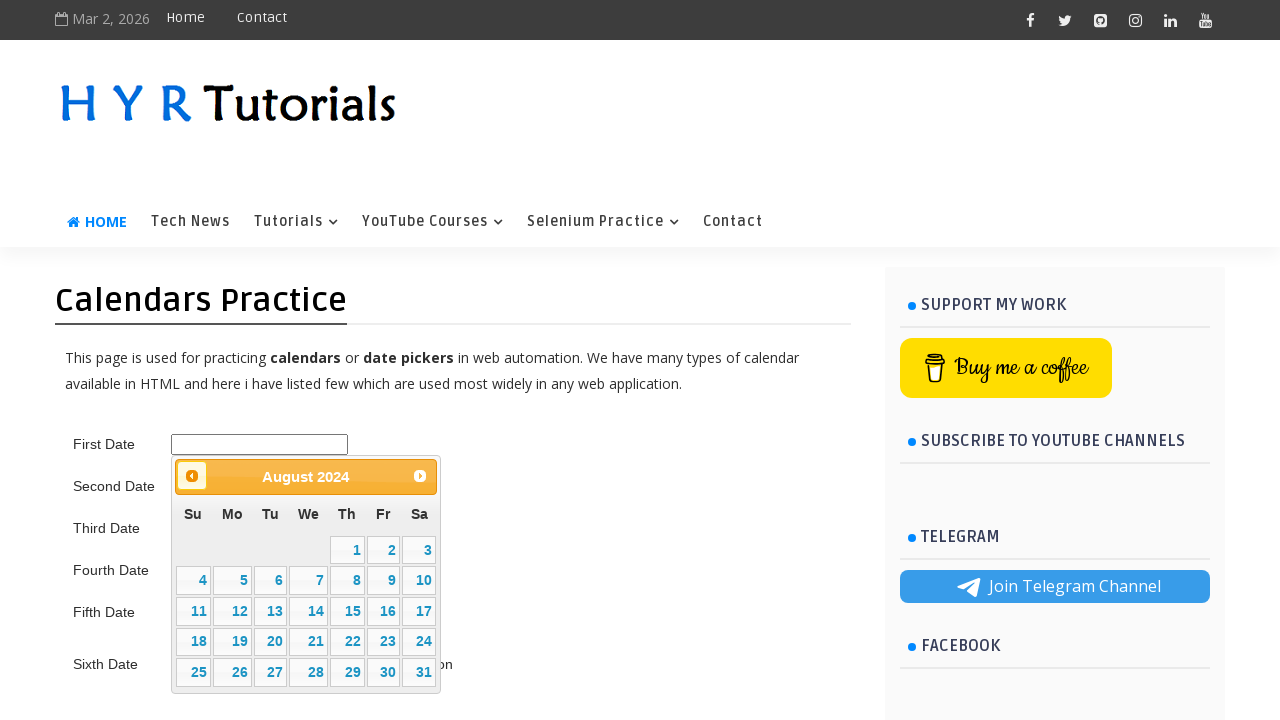

Retrieved updated datepicker title: August 2024
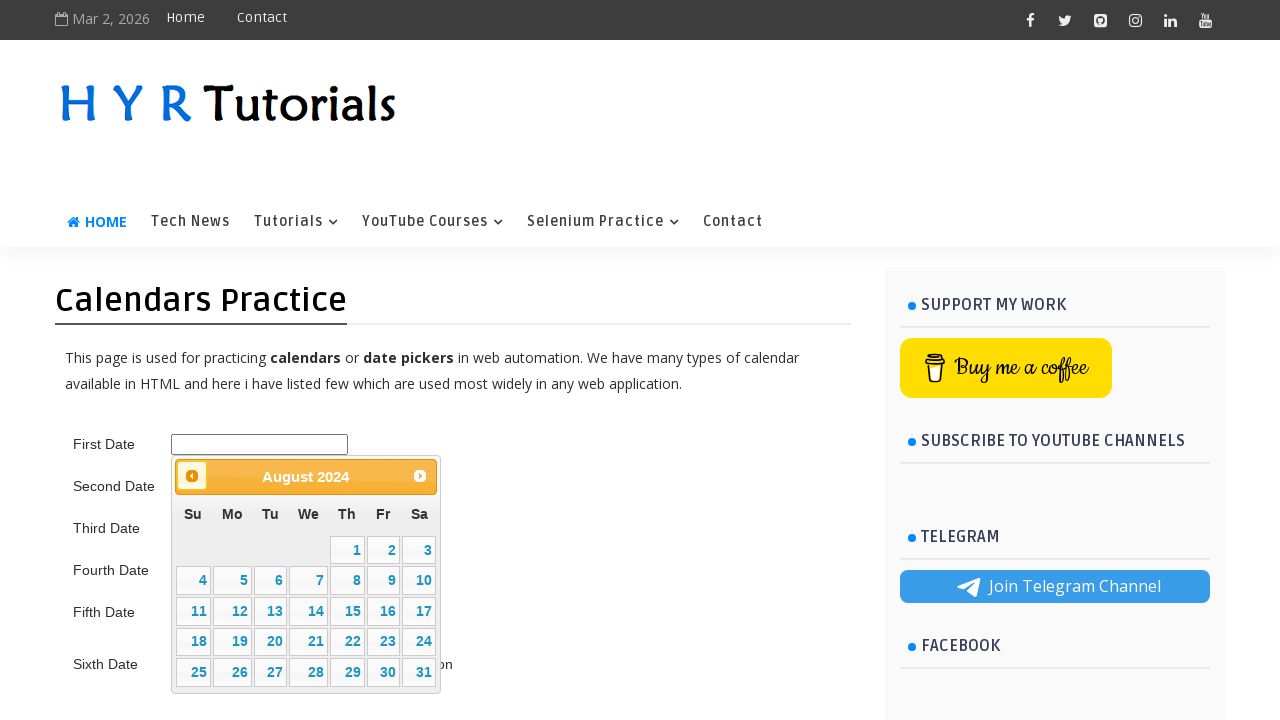

Clicked previous button to navigate backward (current: 8/2024, target: 6/2015) at (192, 476) on .ui-datepicker-prev
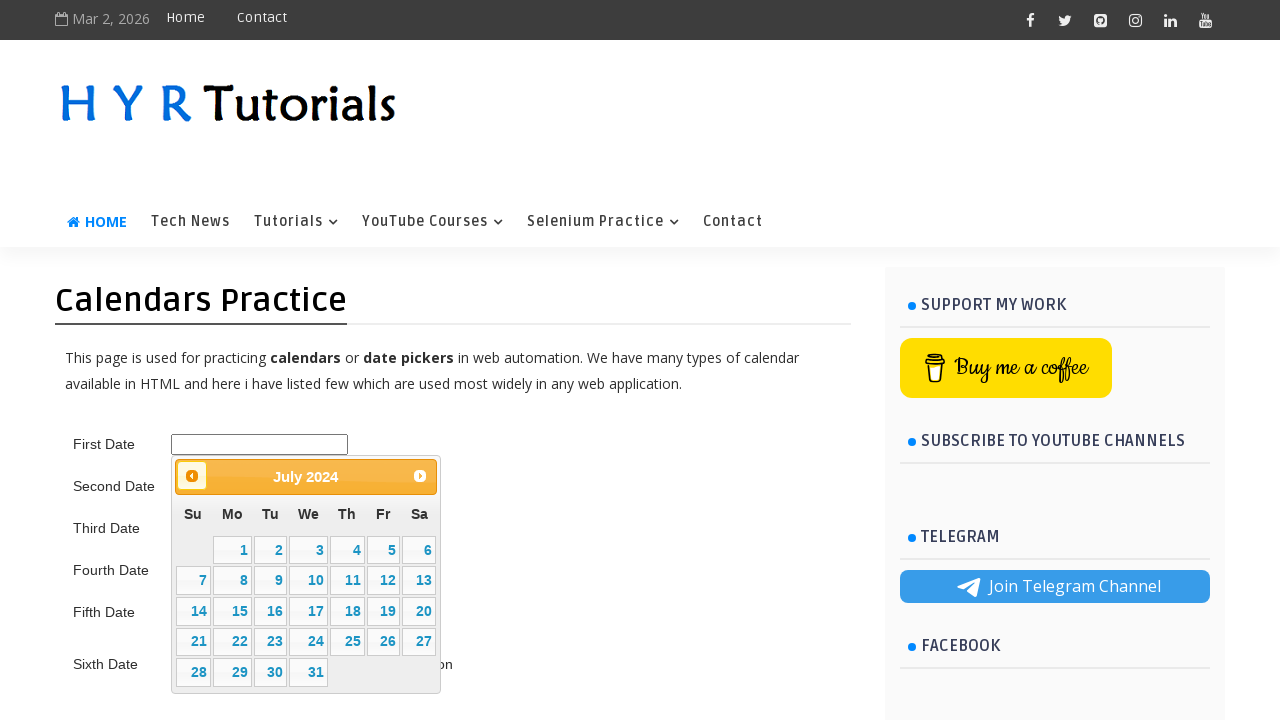

Retrieved updated datepicker title: July 2024
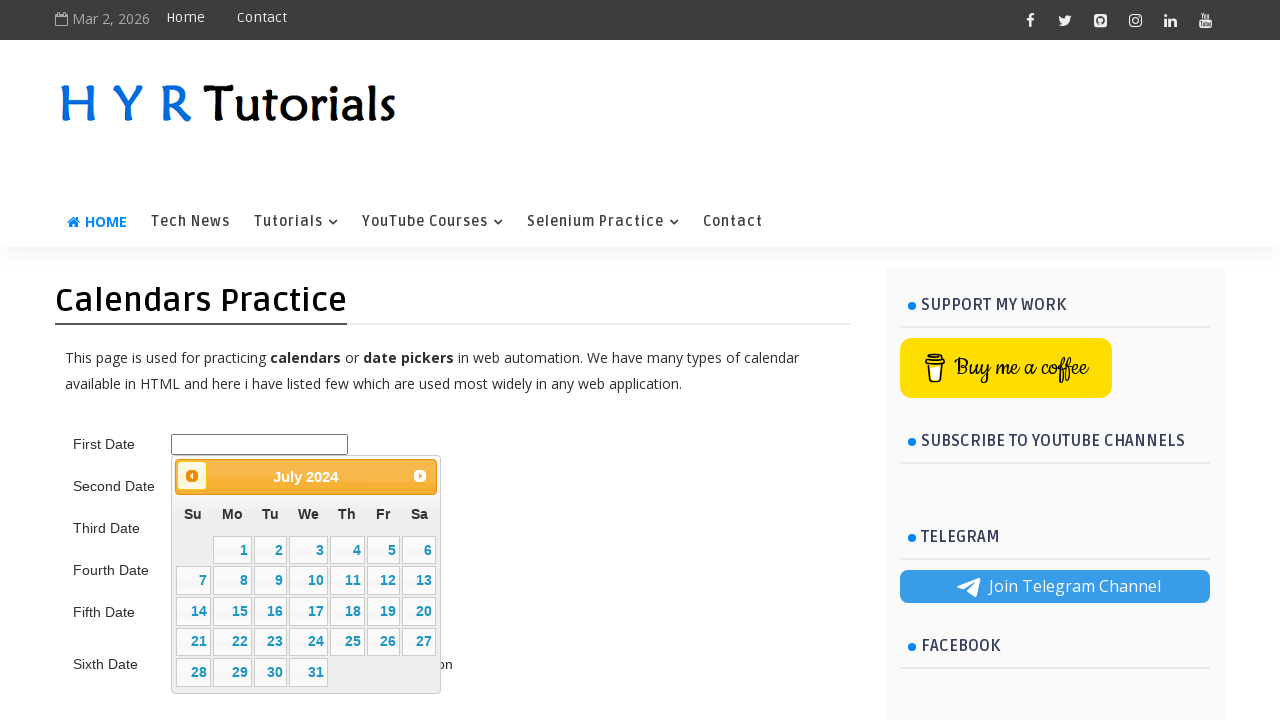

Clicked previous button to navigate backward (current: 7/2024, target: 6/2015) at (192, 476) on .ui-datepicker-prev
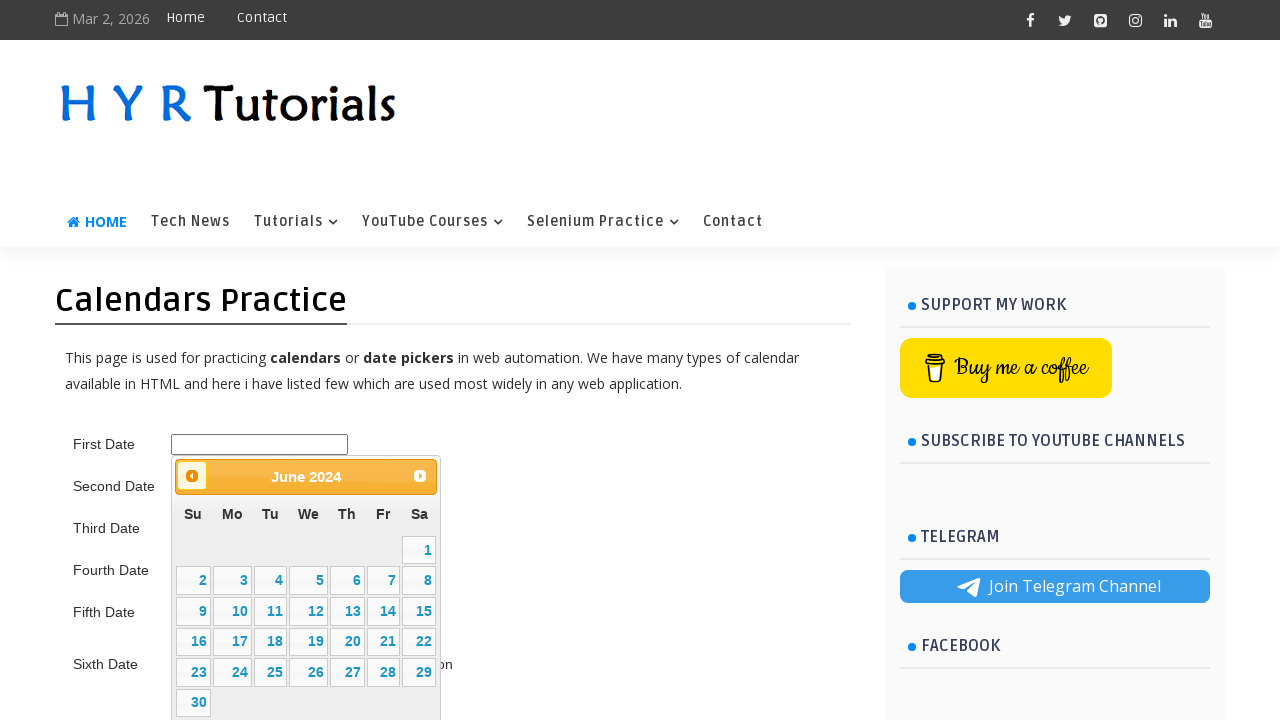

Retrieved updated datepicker title: June 2024
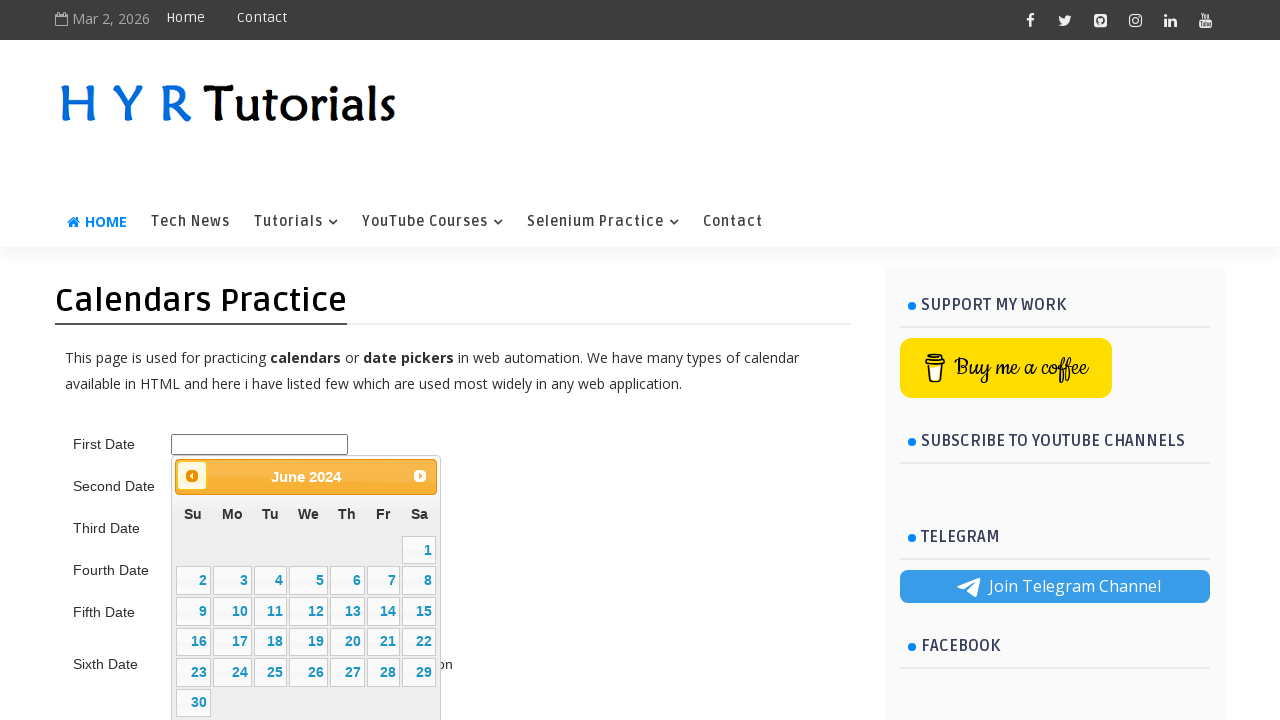

Clicked previous button to navigate backward (current: 6/2024, target: 6/2015) at (192, 476) on .ui-datepicker-prev
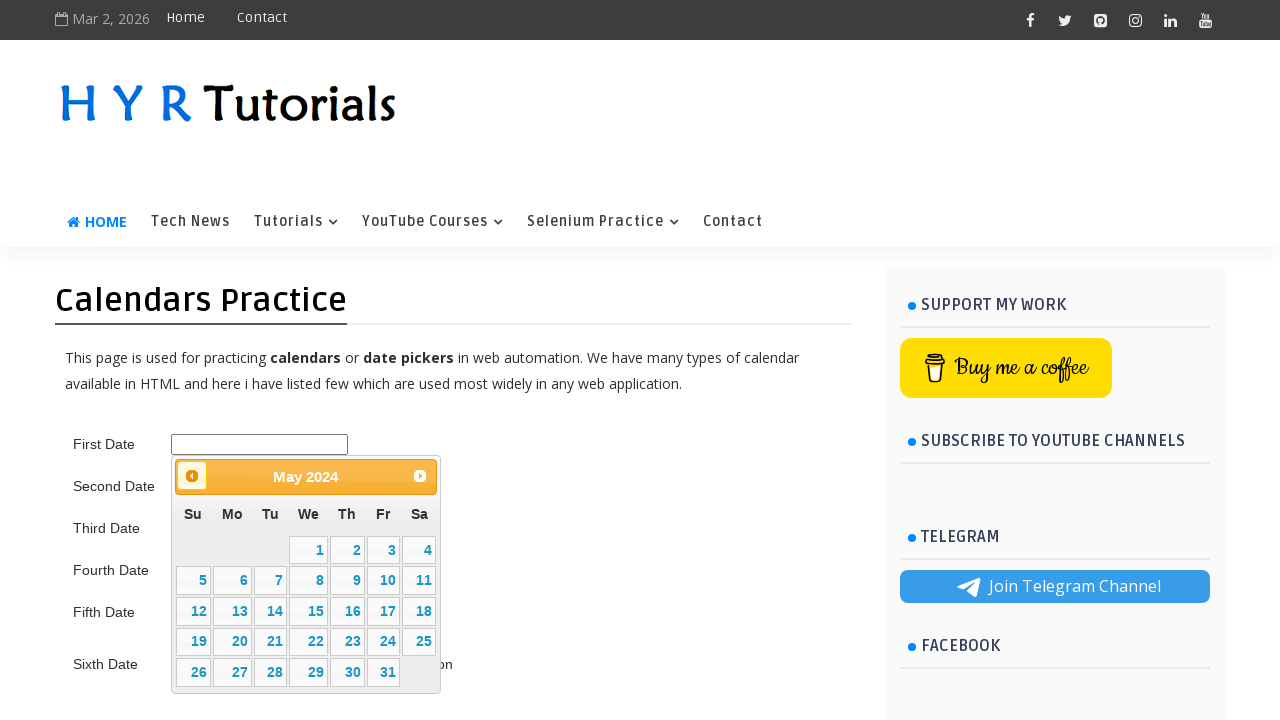

Retrieved updated datepicker title: May 2024
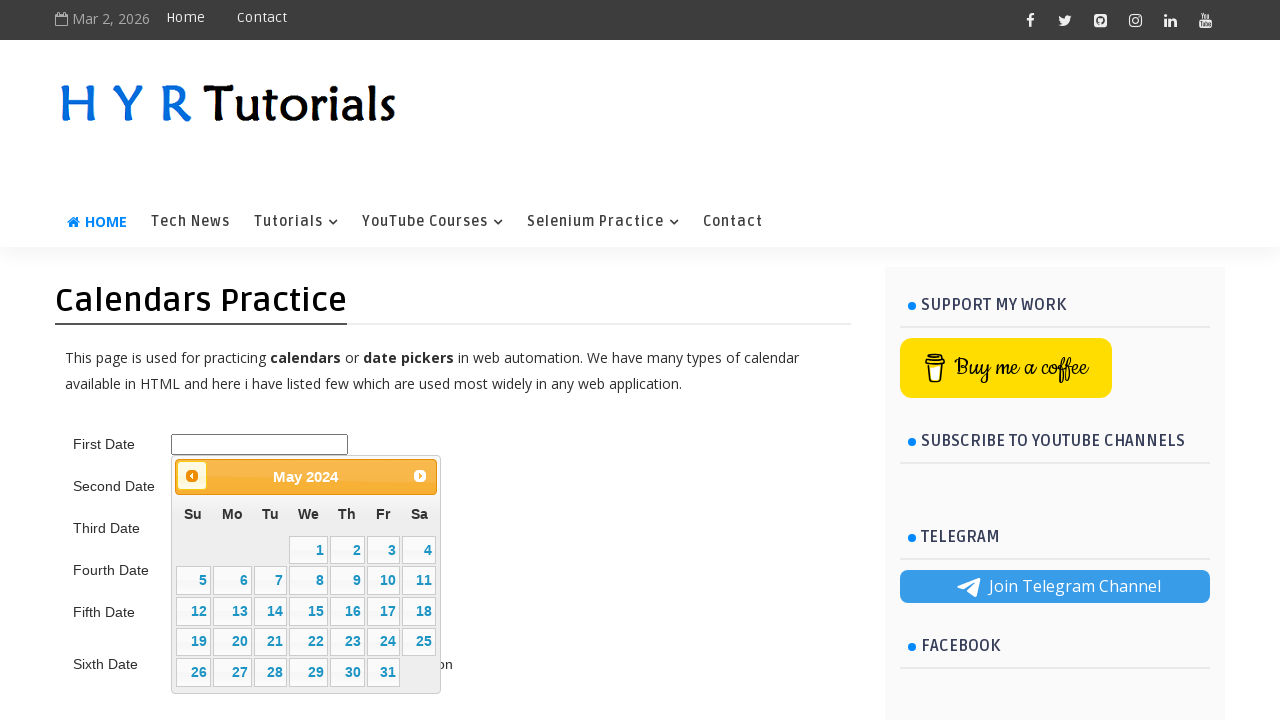

Clicked previous button to navigate backward (current: 5/2024, target: 6/2015) at (192, 476) on .ui-datepicker-prev
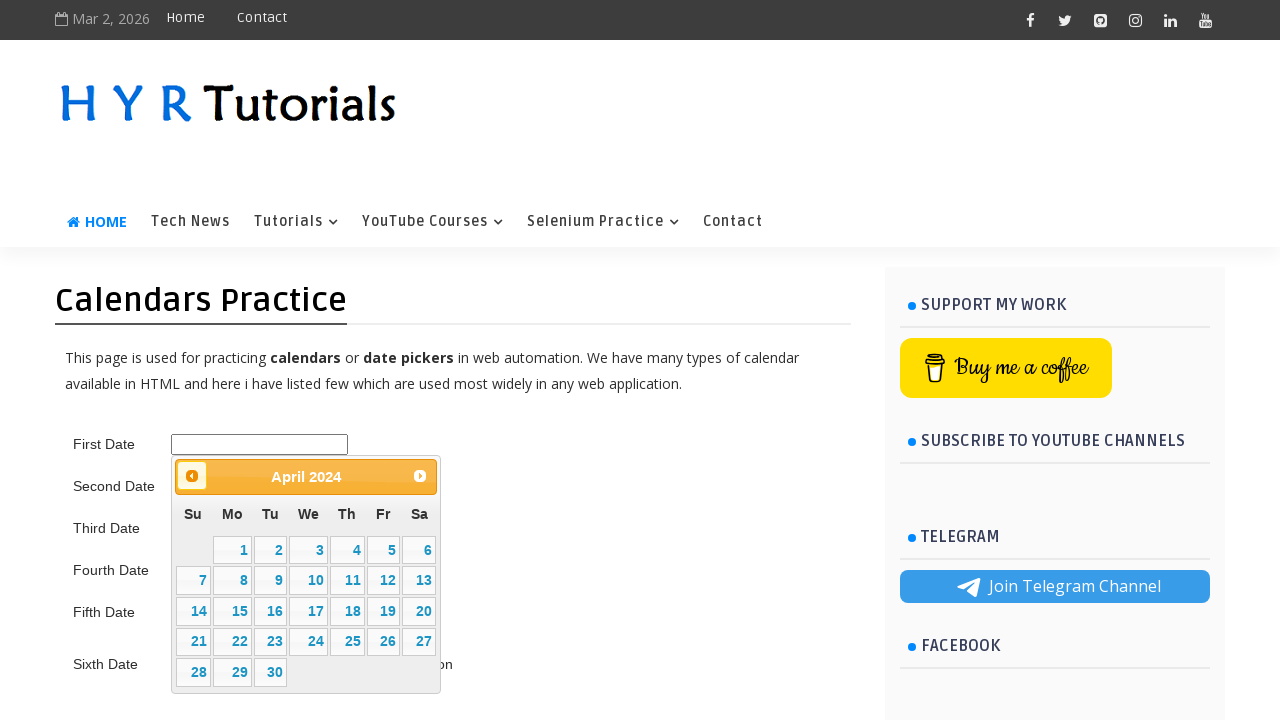

Retrieved updated datepicker title: April 2024
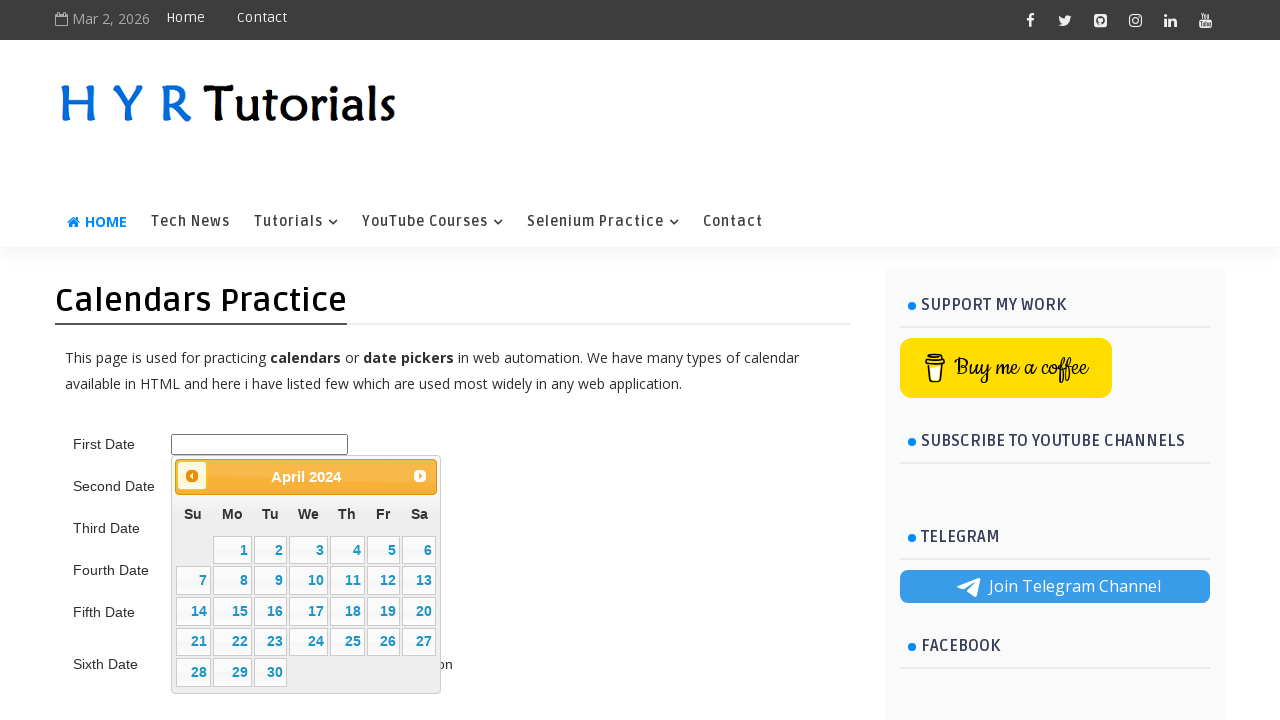

Clicked previous button to navigate backward (current: 4/2024, target: 6/2015) at (192, 476) on .ui-datepicker-prev
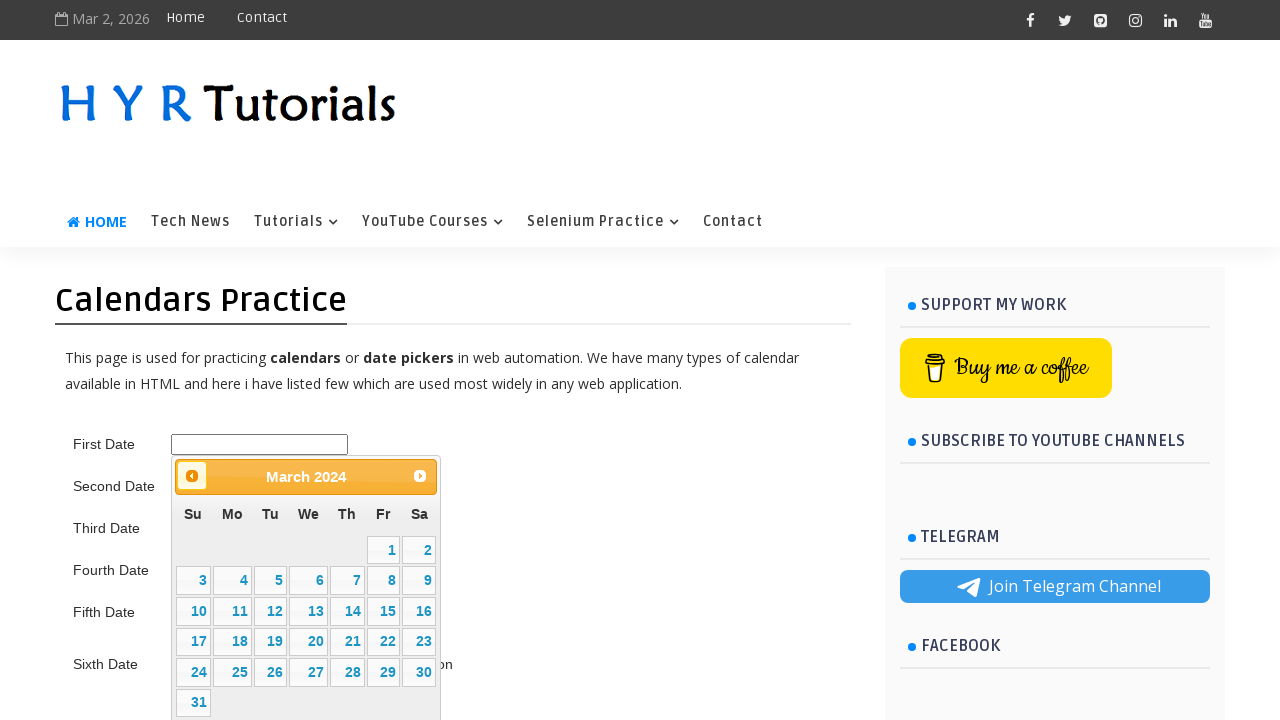

Retrieved updated datepicker title: March 2024
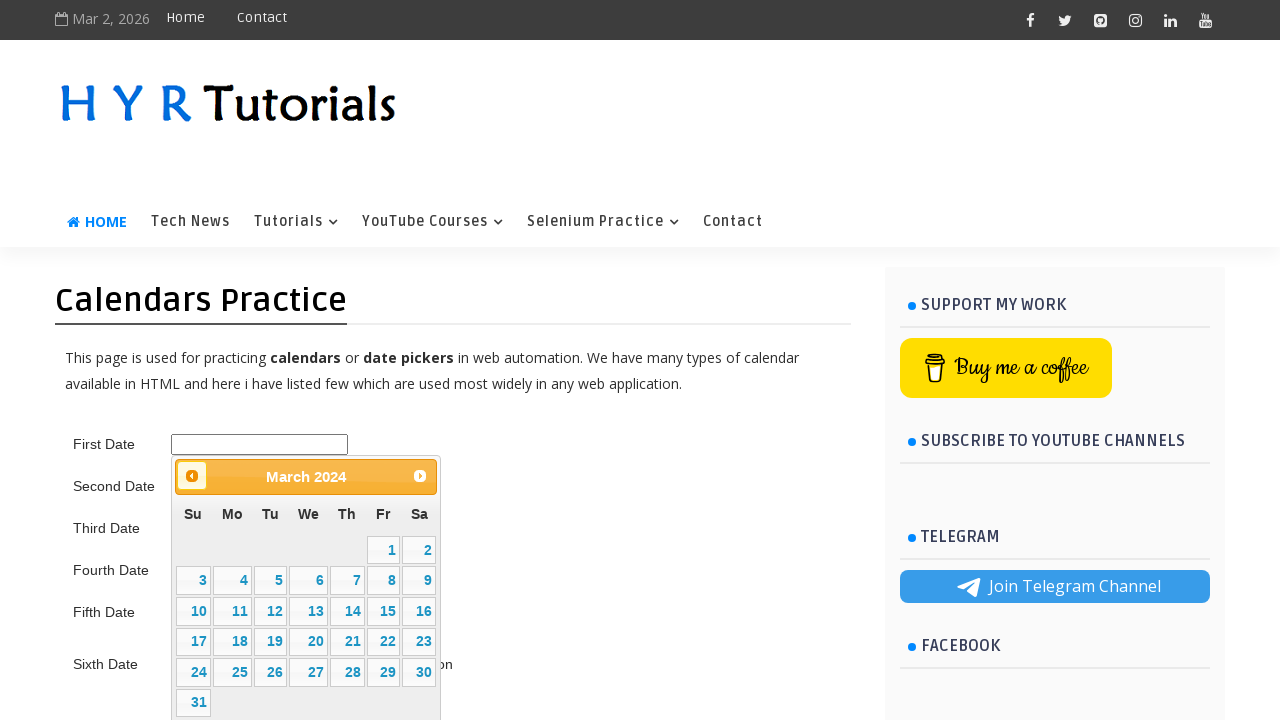

Clicked previous button to navigate backward (current: 3/2024, target: 6/2015) at (192, 476) on .ui-datepicker-prev
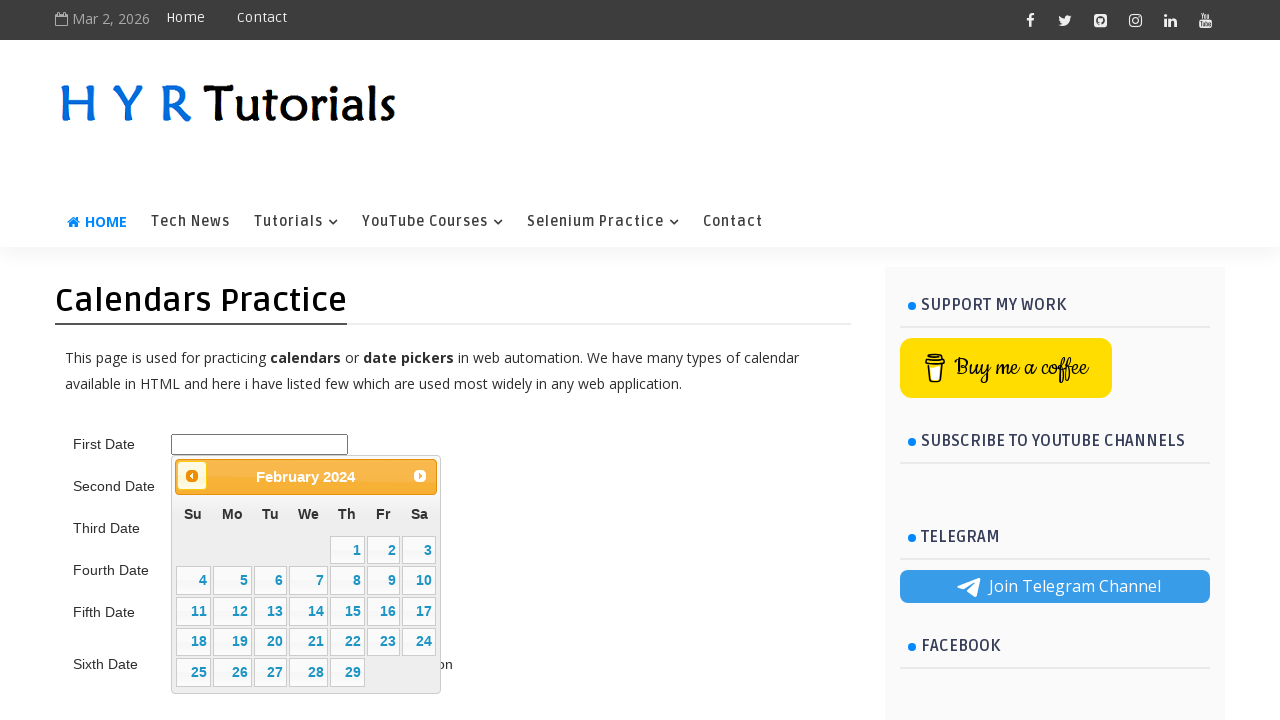

Retrieved updated datepicker title: February 2024
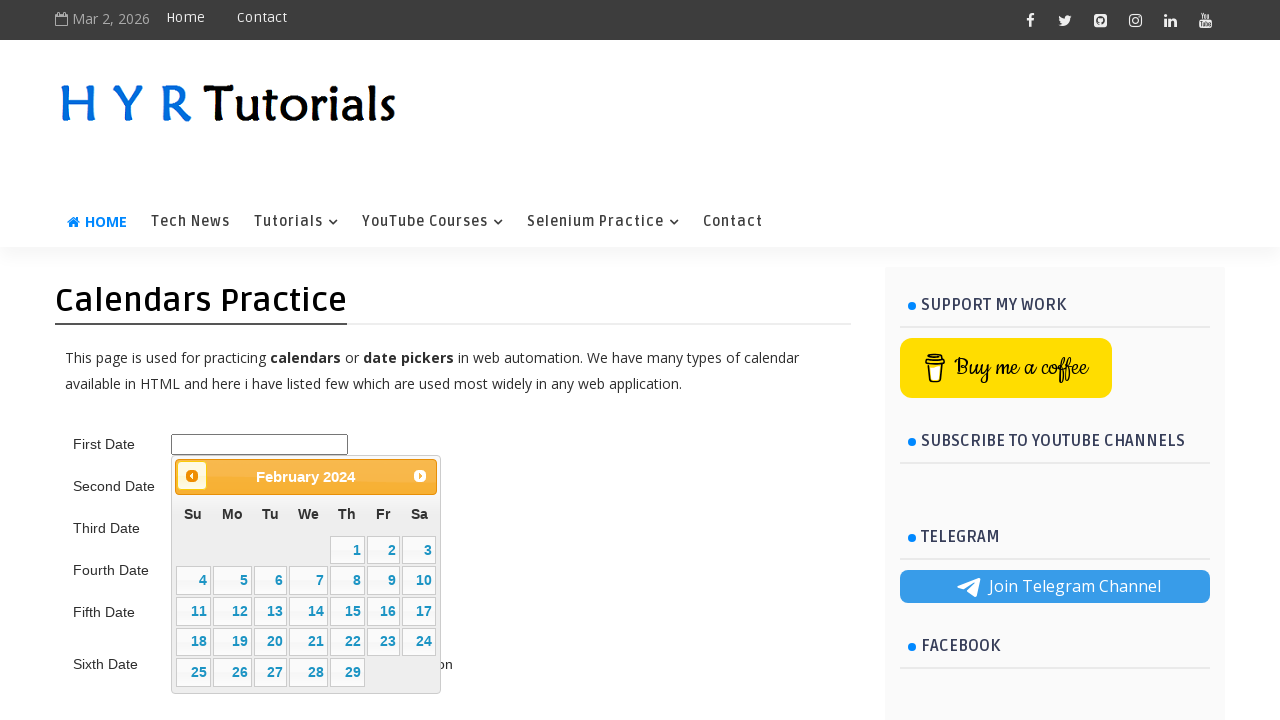

Clicked previous button to navigate backward (current: 2/2024, target: 6/2015) at (192, 476) on .ui-datepicker-prev
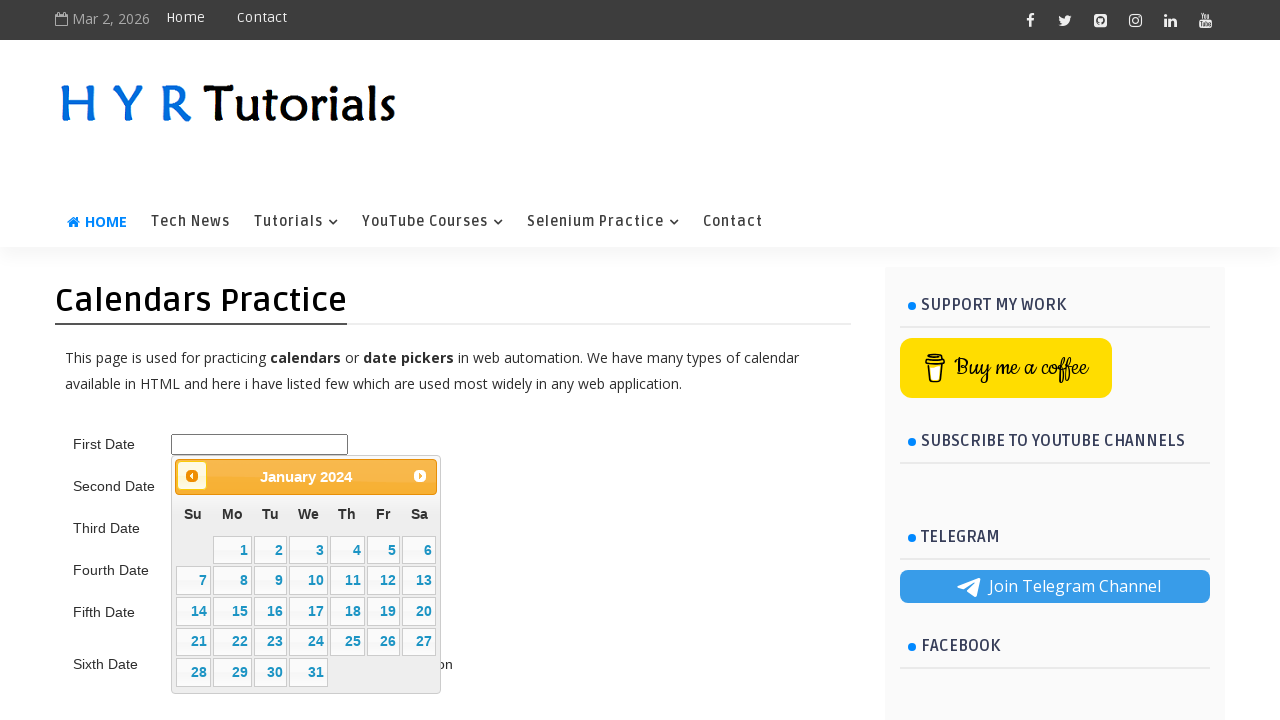

Retrieved updated datepicker title: January 2024
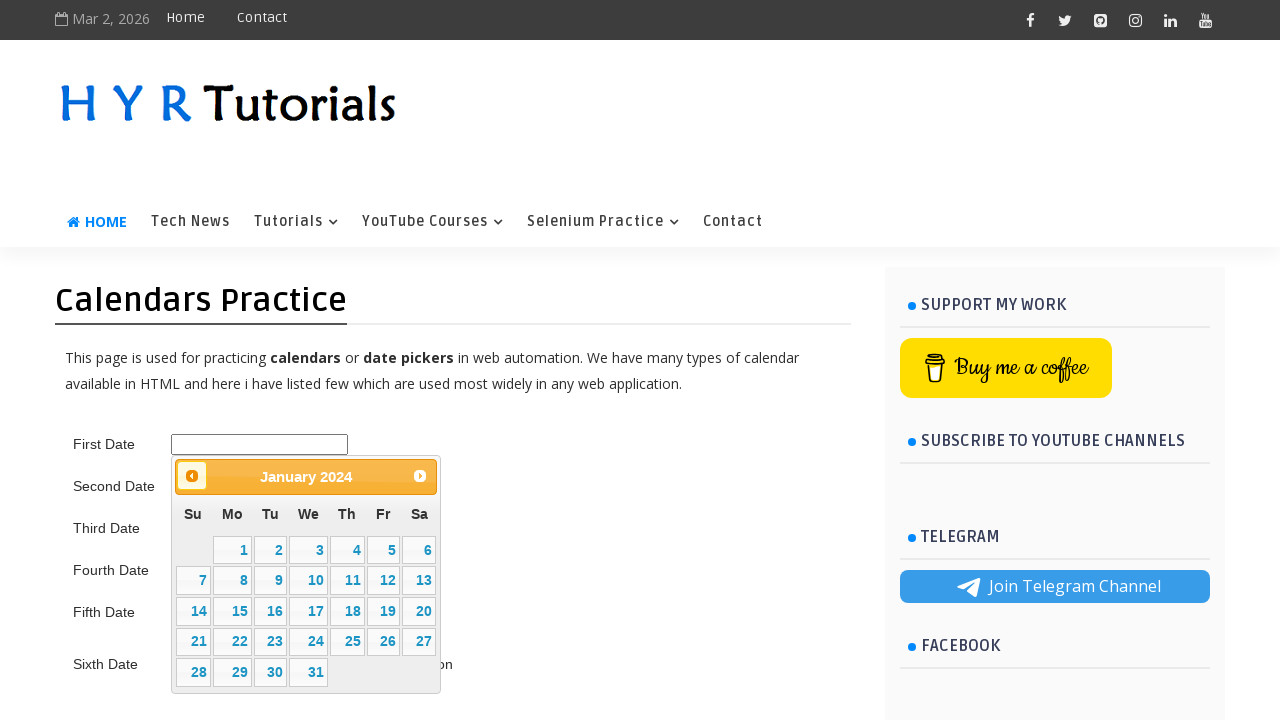

Clicked previous button to navigate backward (current: 1/2024, target: 6/2015) at (192, 476) on .ui-datepicker-prev
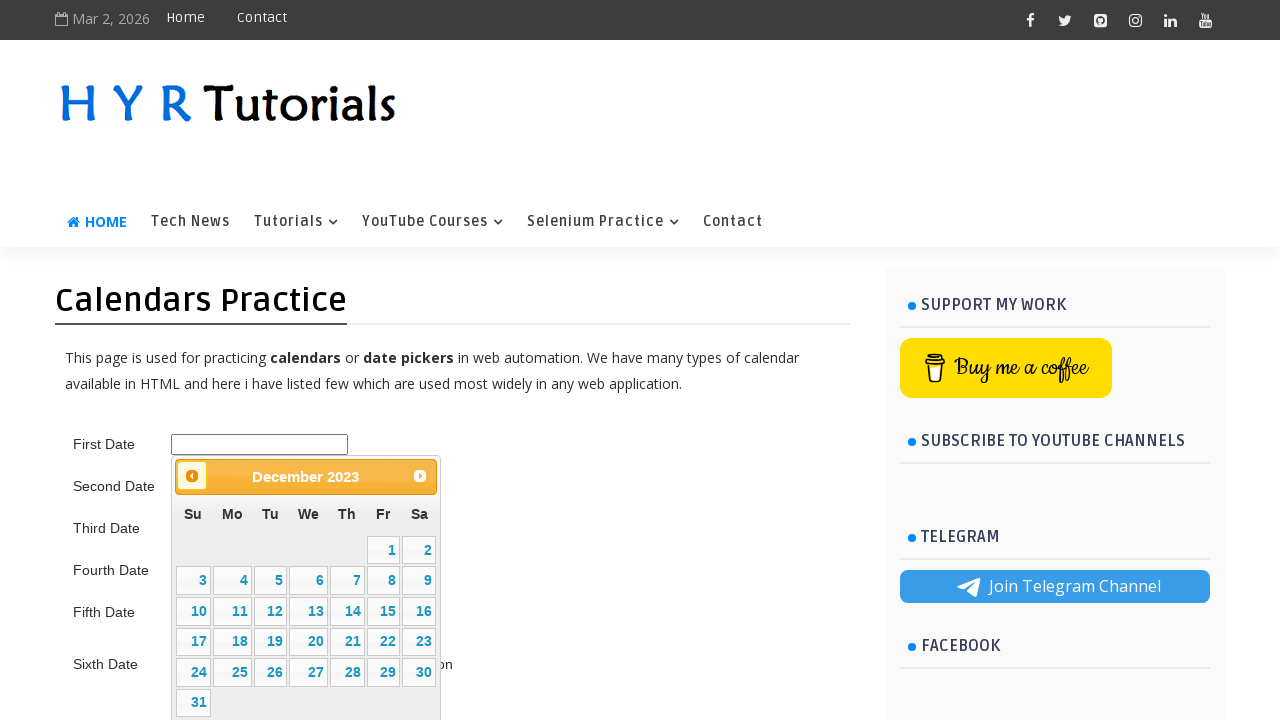

Retrieved updated datepicker title: December 2023
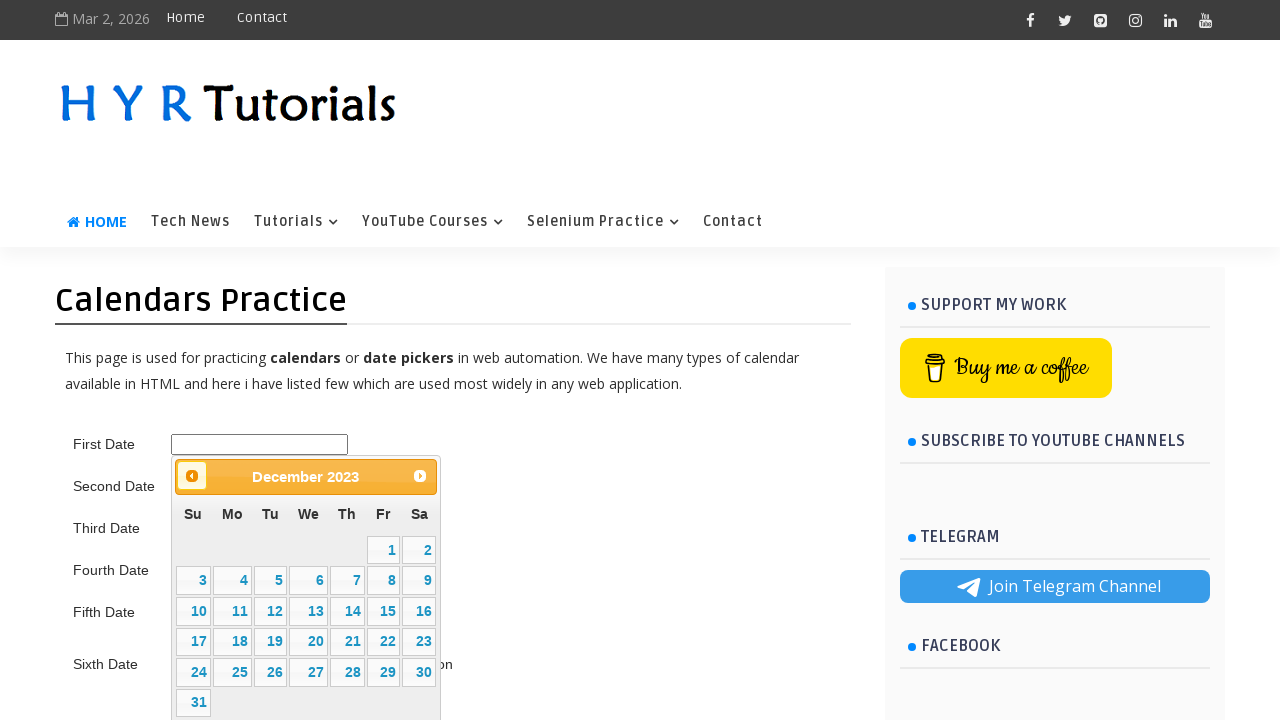

Clicked previous button to navigate backward (current: 12/2023, target: 6/2015) at (192, 476) on .ui-datepicker-prev
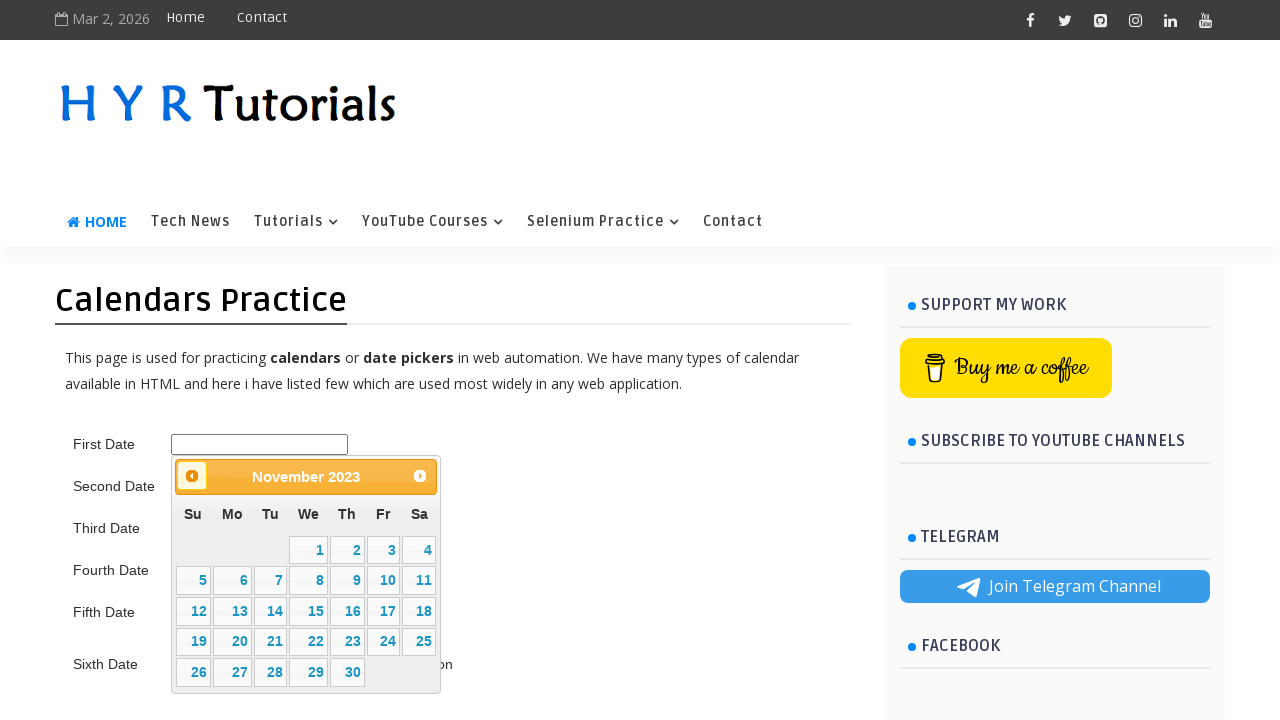

Retrieved updated datepicker title: November 2023
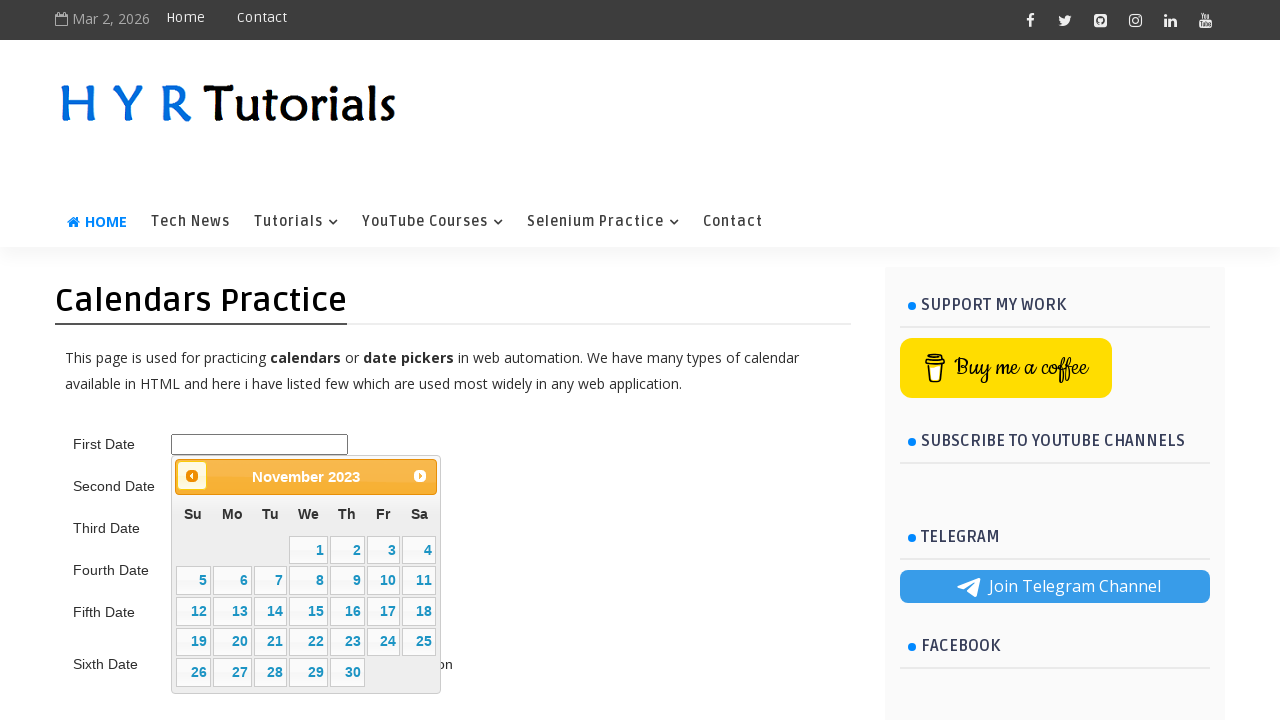

Clicked previous button to navigate backward (current: 11/2023, target: 6/2015) at (192, 476) on .ui-datepicker-prev
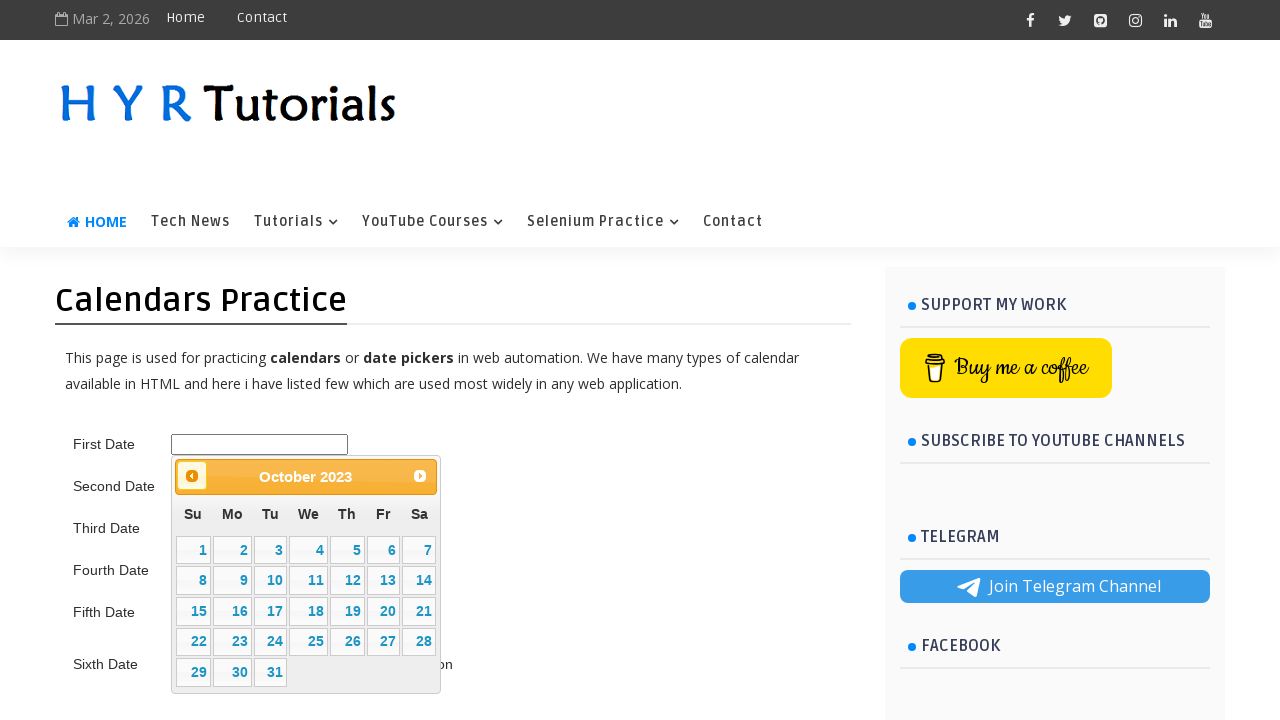

Retrieved updated datepicker title: October 2023
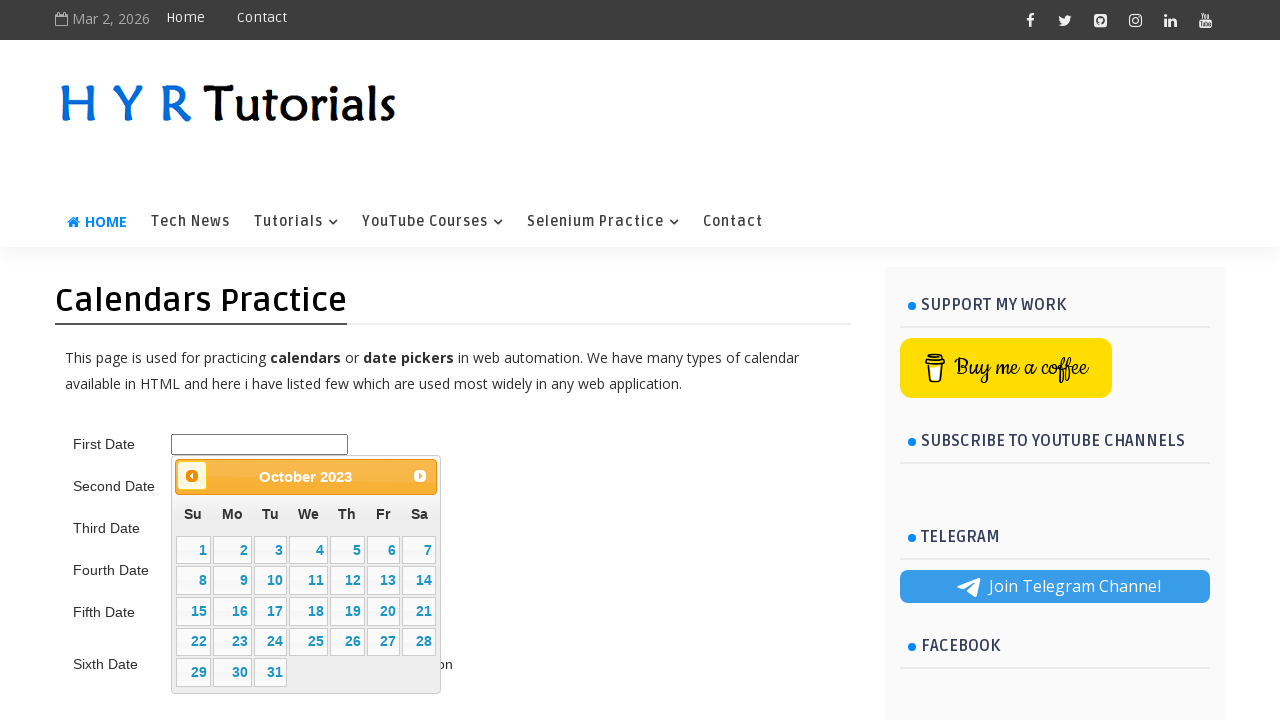

Clicked previous button to navigate backward (current: 10/2023, target: 6/2015) at (192, 476) on .ui-datepicker-prev
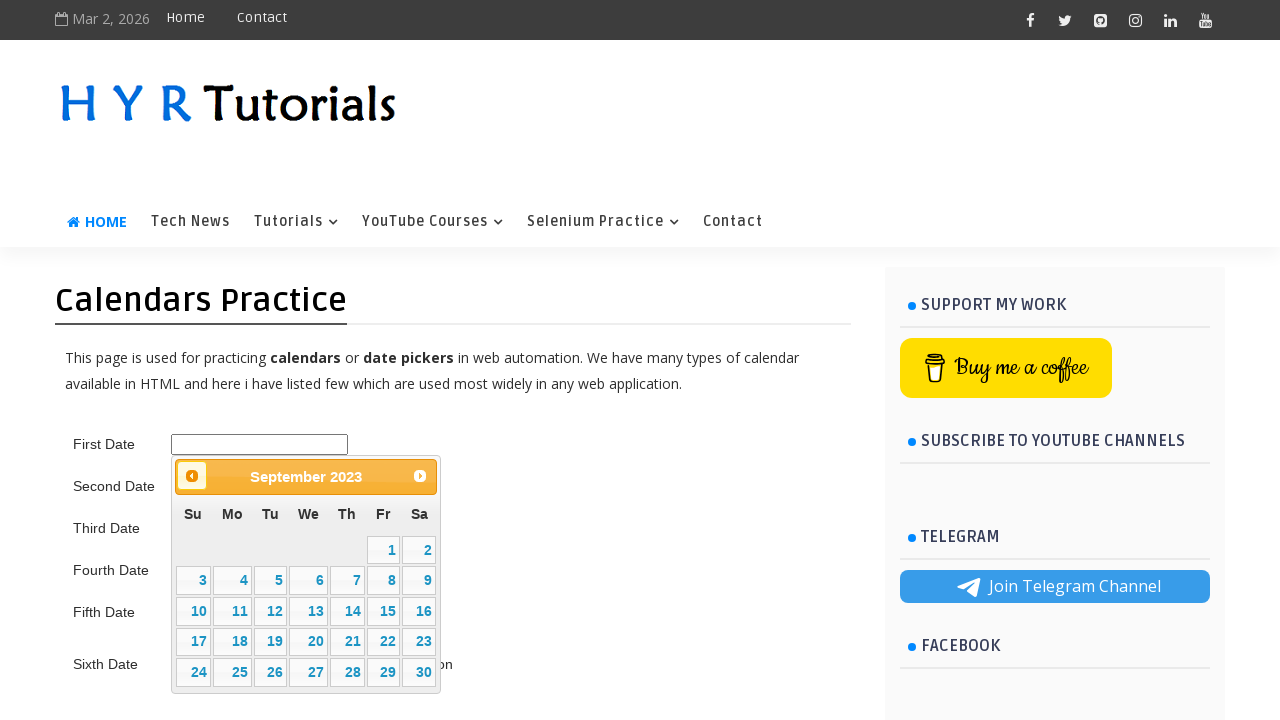

Retrieved updated datepicker title: September 2023
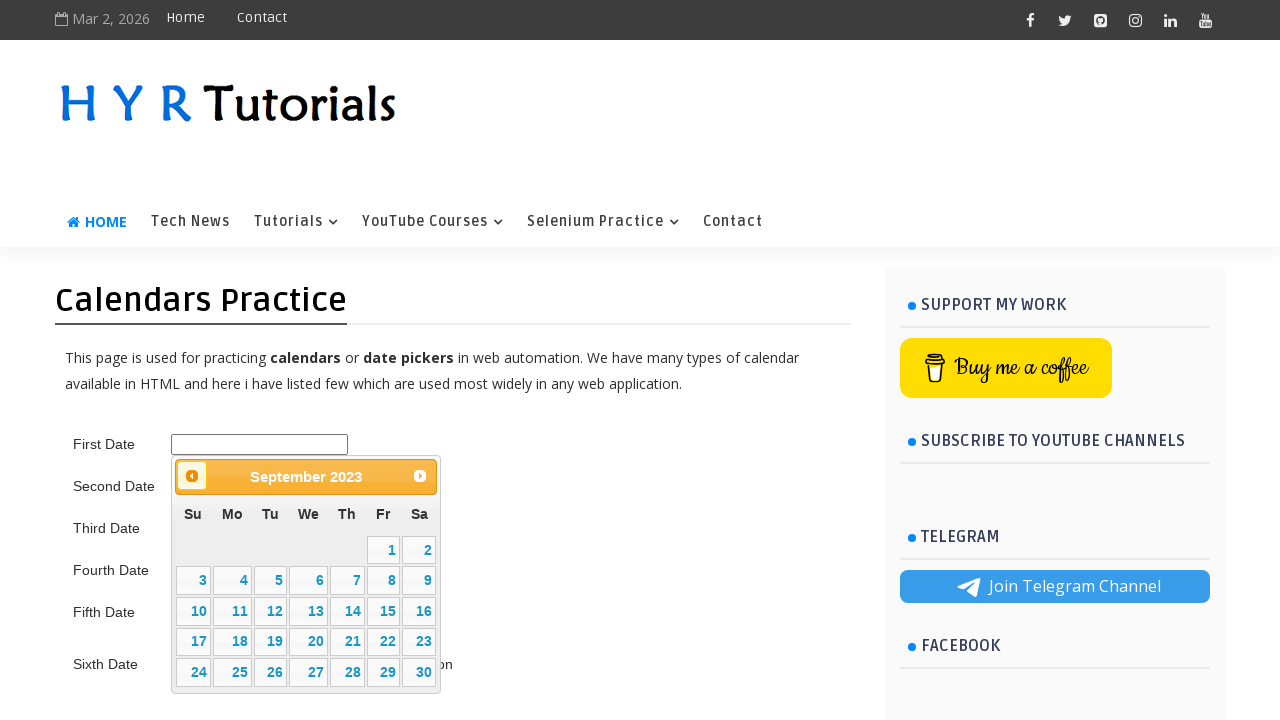

Clicked previous button to navigate backward (current: 9/2023, target: 6/2015) at (192, 476) on .ui-datepicker-prev
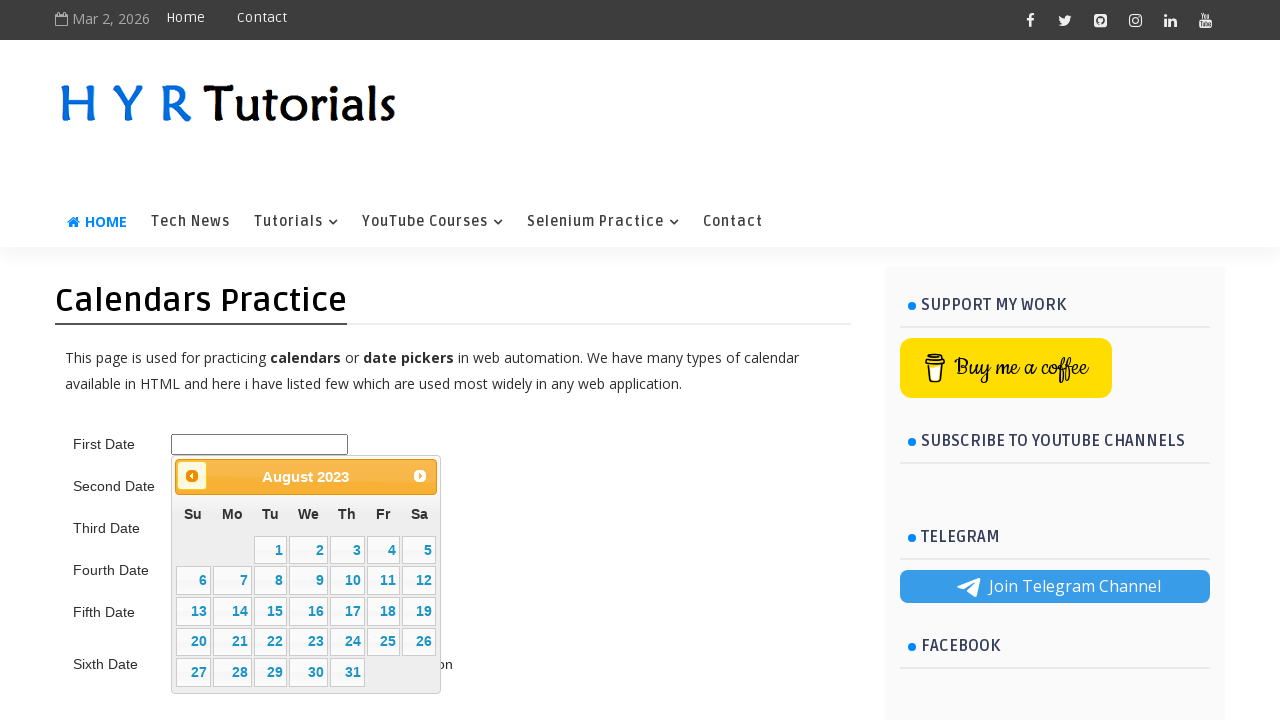

Retrieved updated datepicker title: August 2023
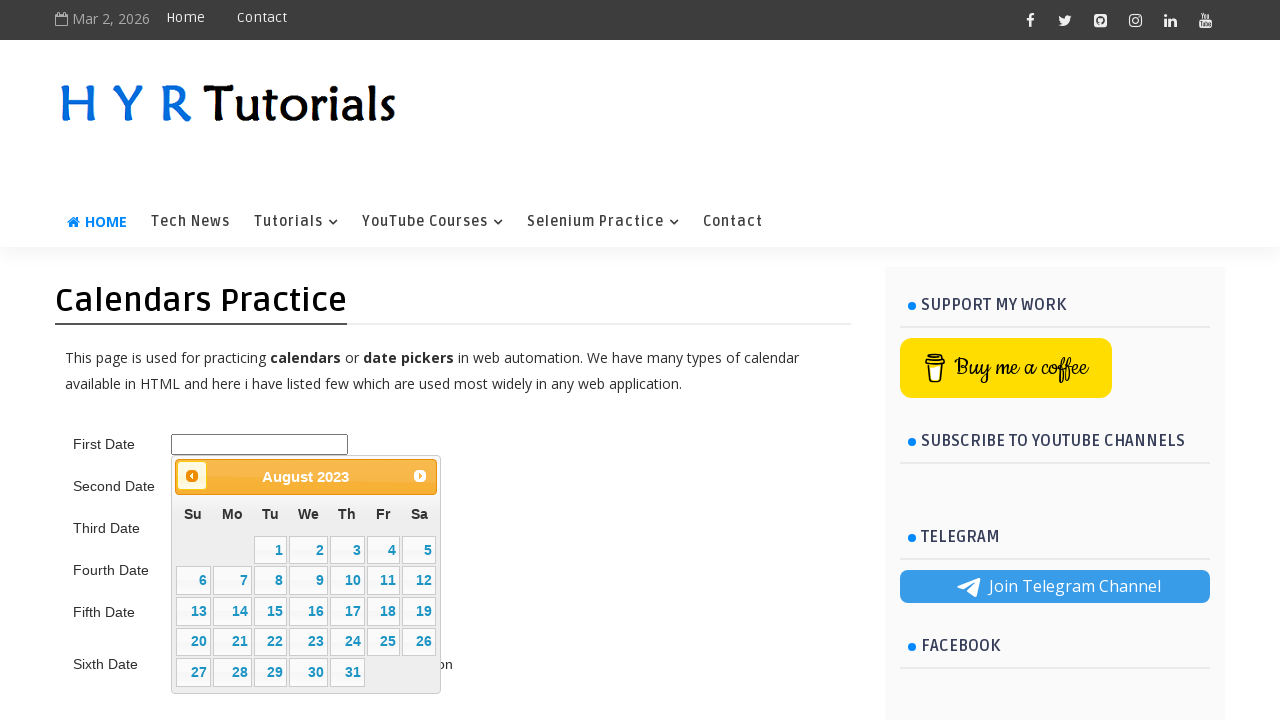

Clicked previous button to navigate backward (current: 8/2023, target: 6/2015) at (192, 476) on .ui-datepicker-prev
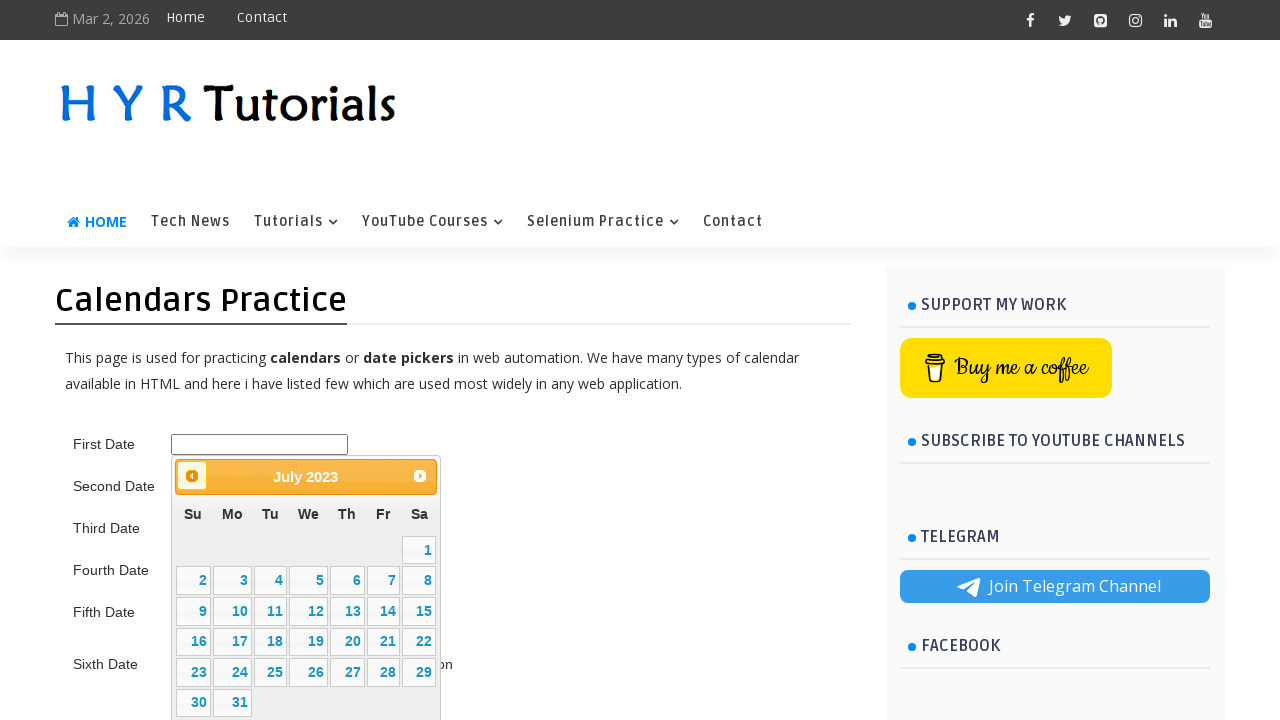

Retrieved updated datepicker title: July 2023
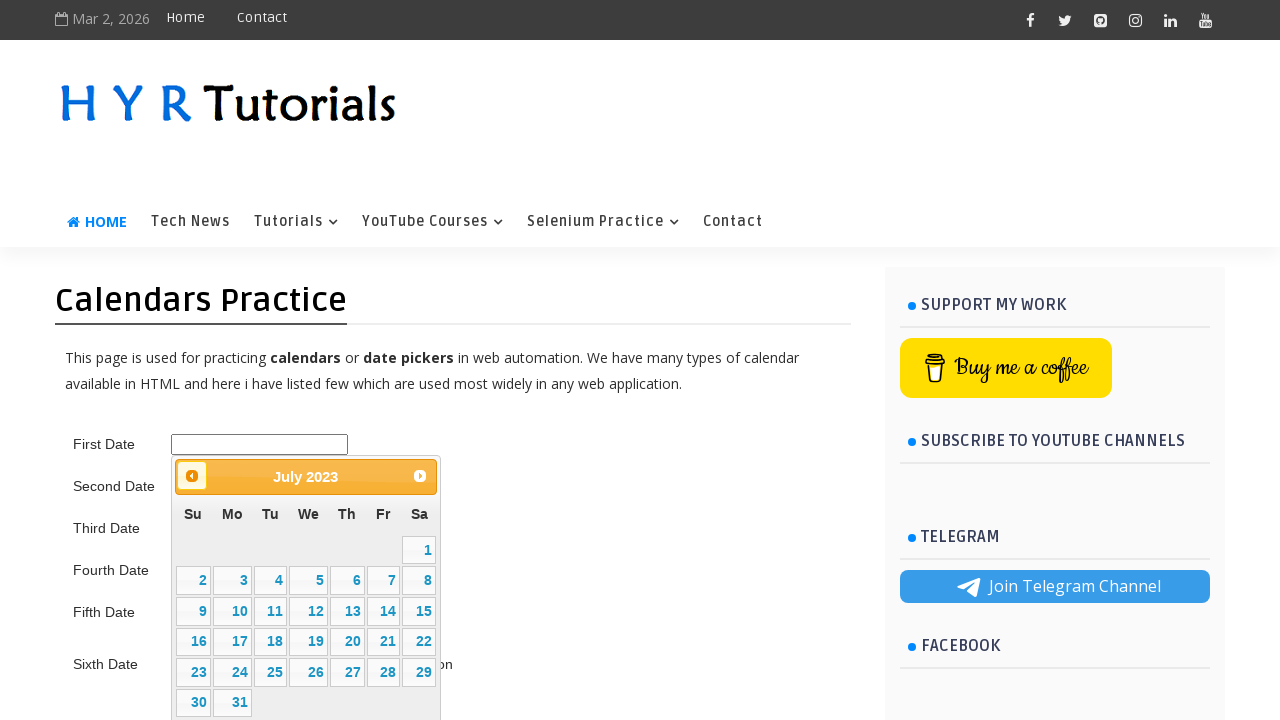

Clicked previous button to navigate backward (current: 7/2023, target: 6/2015) at (192, 476) on .ui-datepicker-prev
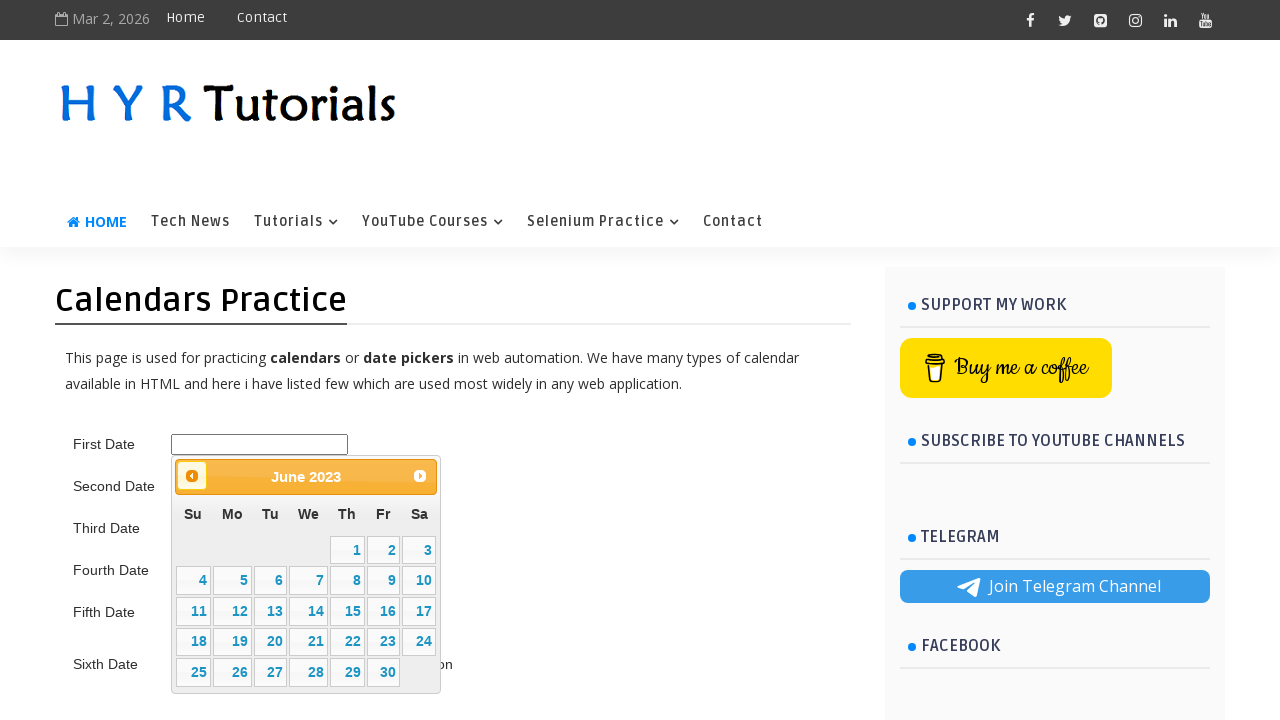

Retrieved updated datepicker title: June 2023
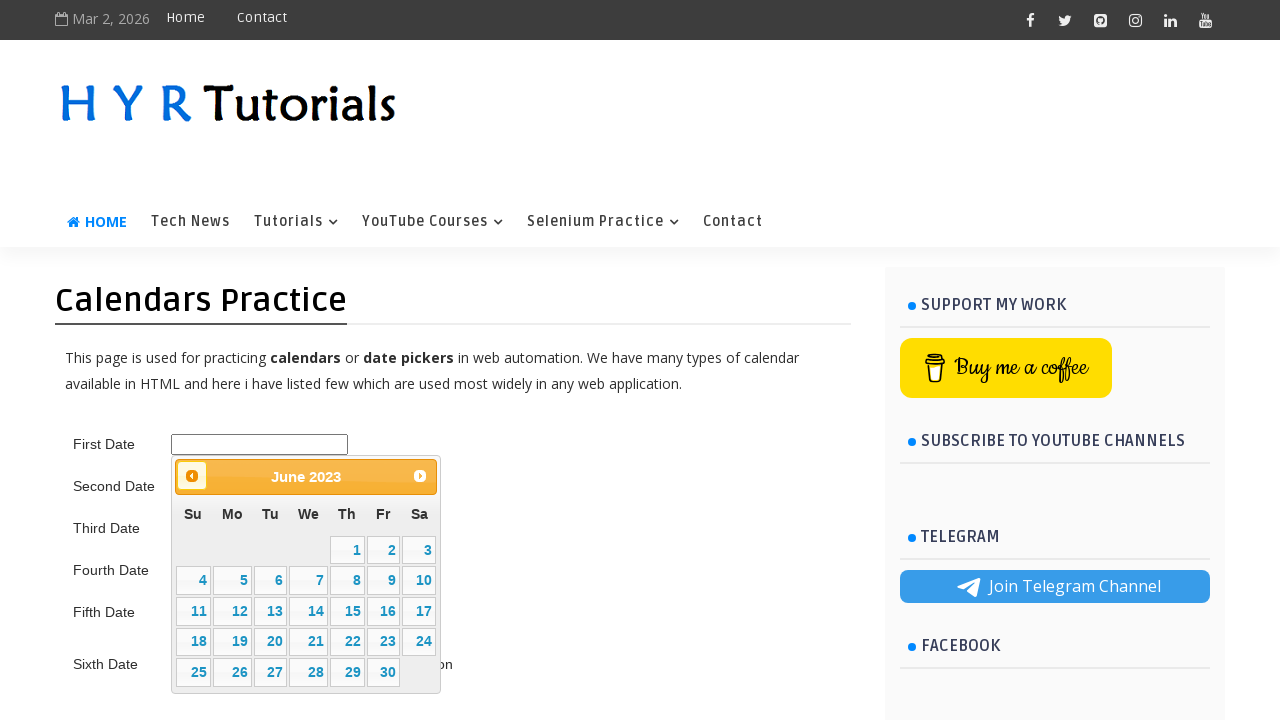

Clicked previous button to navigate backward (current: 6/2023, target: 6/2015) at (192, 476) on .ui-datepicker-prev
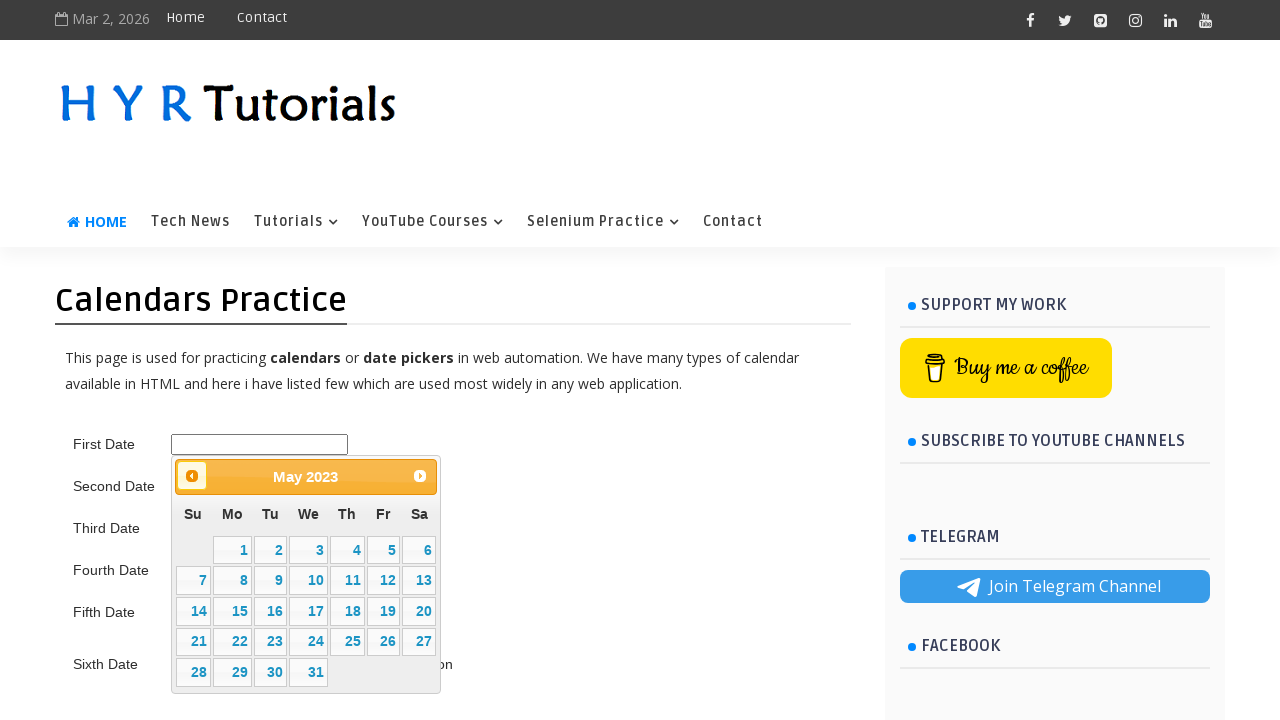

Retrieved updated datepicker title: May 2023
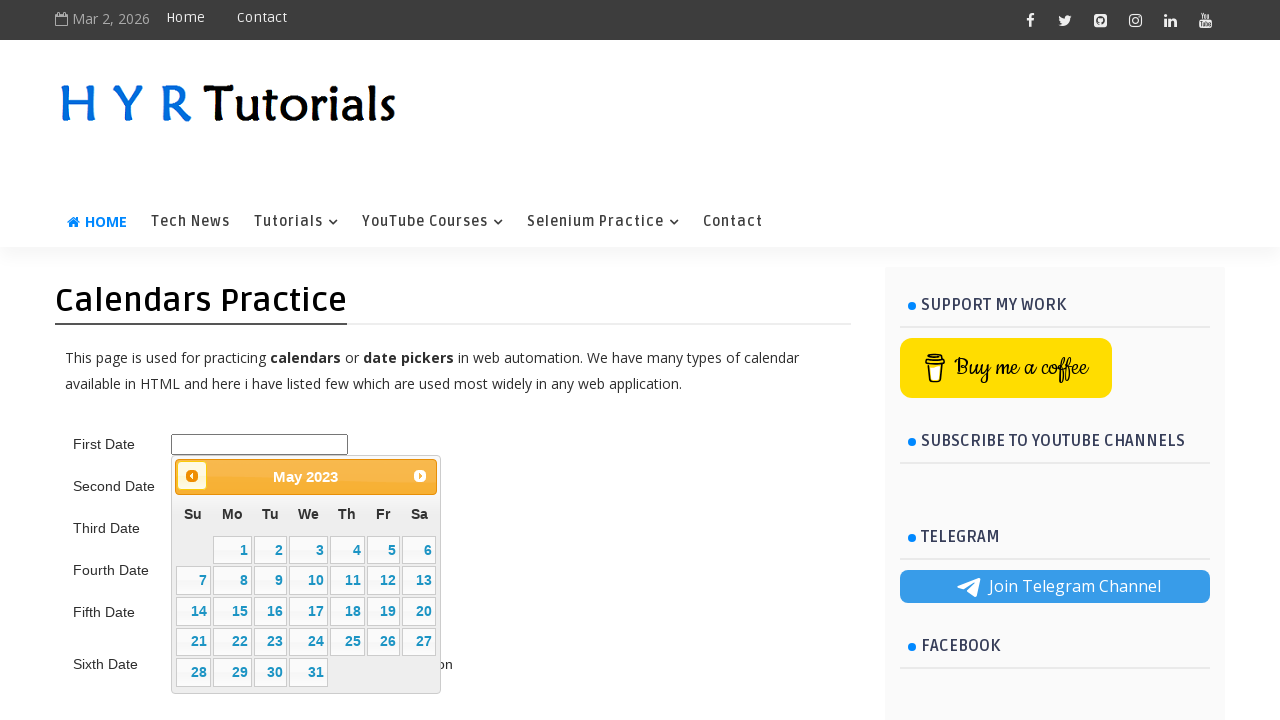

Clicked previous button to navigate backward (current: 5/2023, target: 6/2015) at (192, 476) on .ui-datepicker-prev
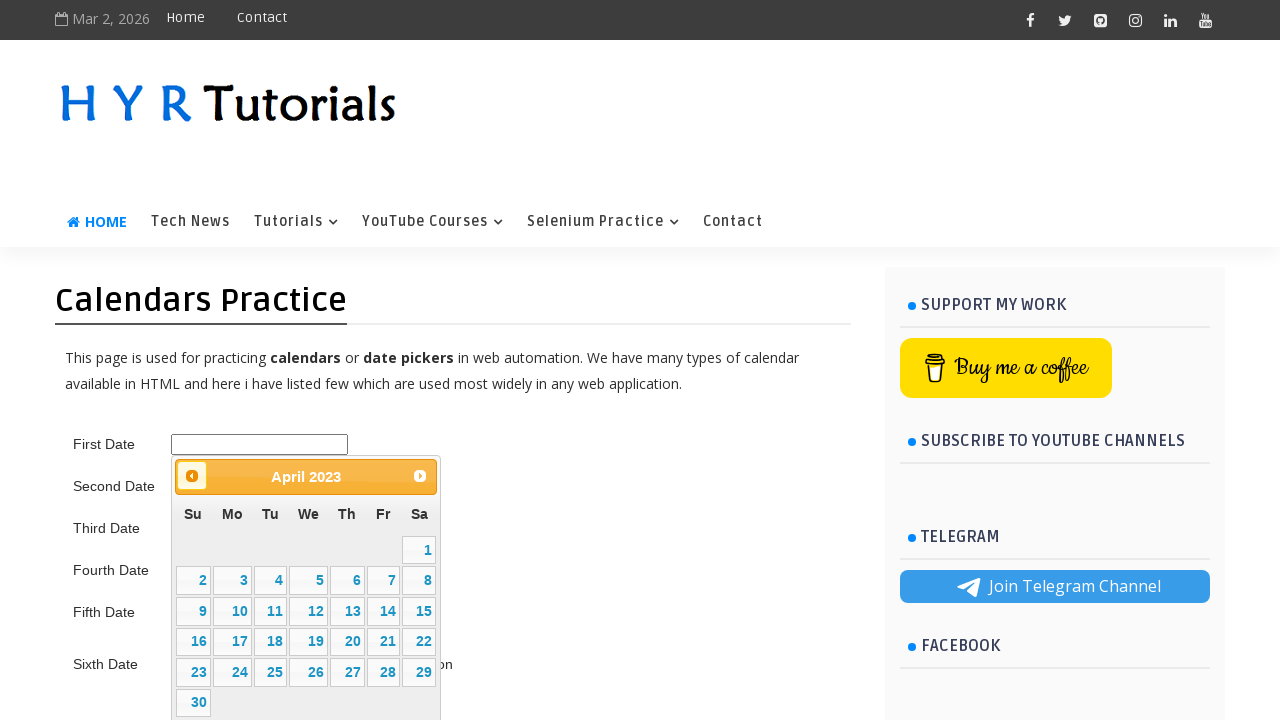

Retrieved updated datepicker title: April 2023
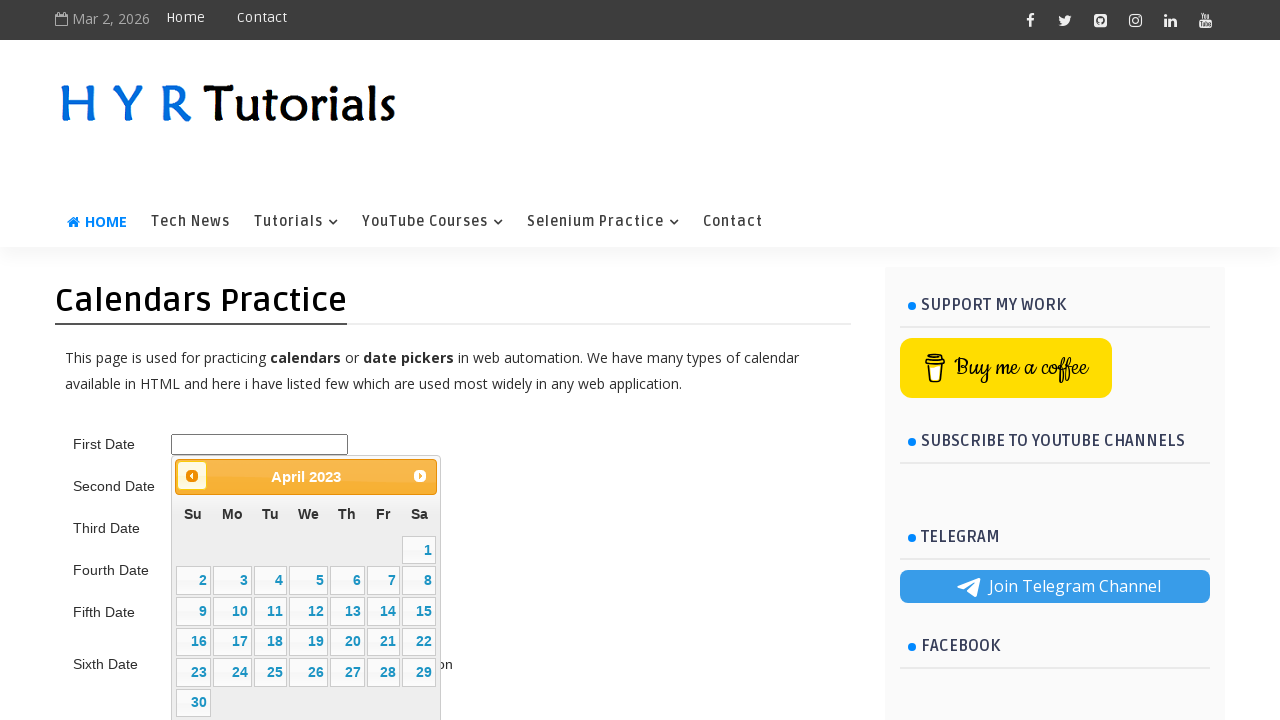

Clicked previous button to navigate backward (current: 4/2023, target: 6/2015) at (192, 476) on .ui-datepicker-prev
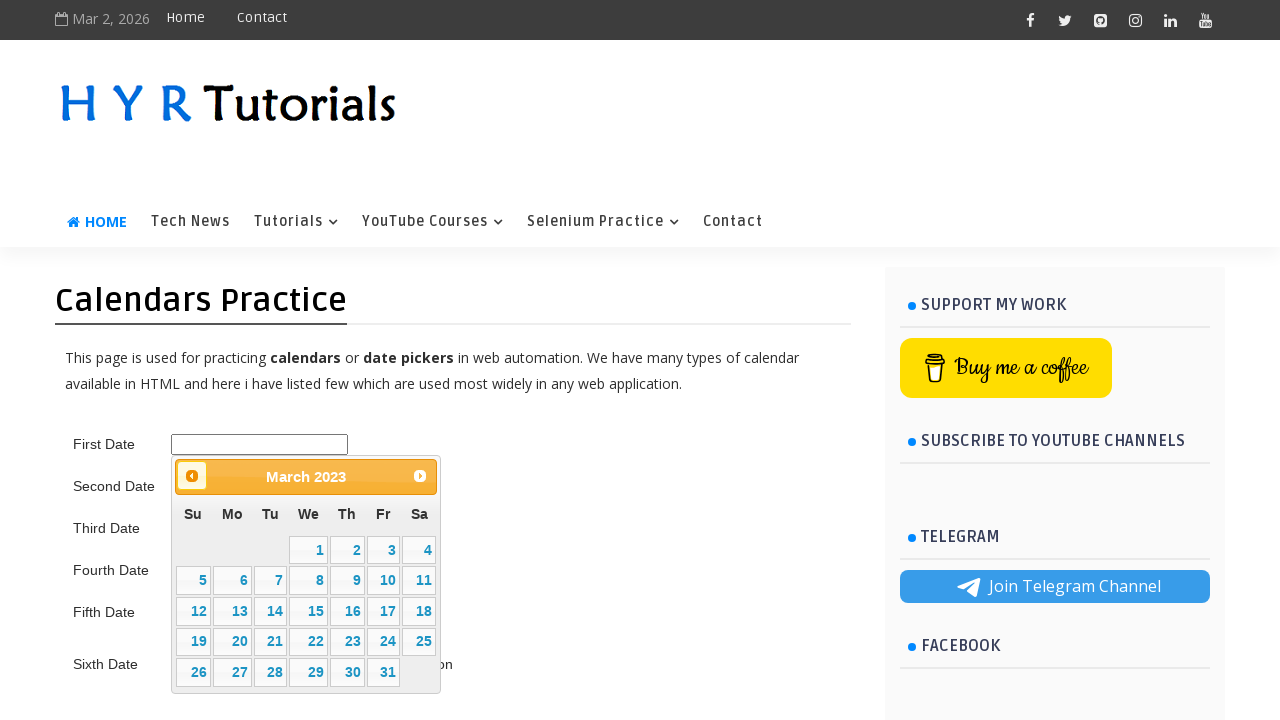

Retrieved updated datepicker title: March 2023
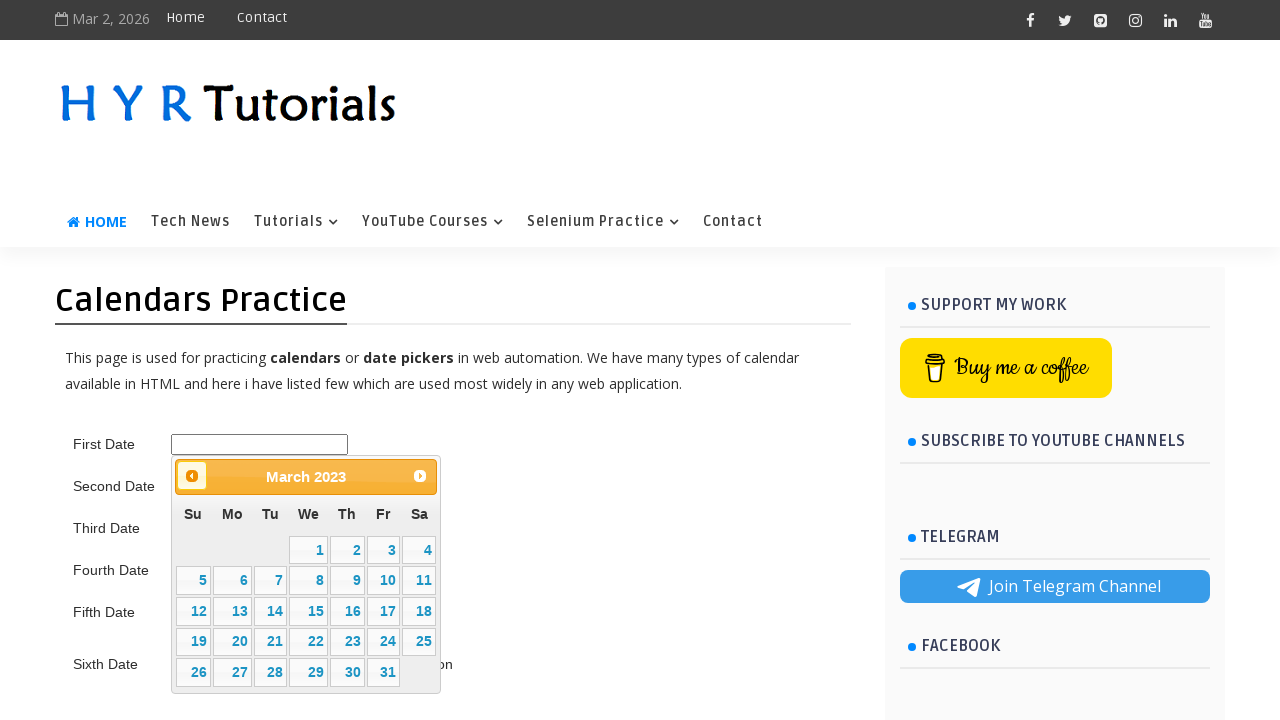

Clicked previous button to navigate backward (current: 3/2023, target: 6/2015) at (192, 476) on .ui-datepicker-prev
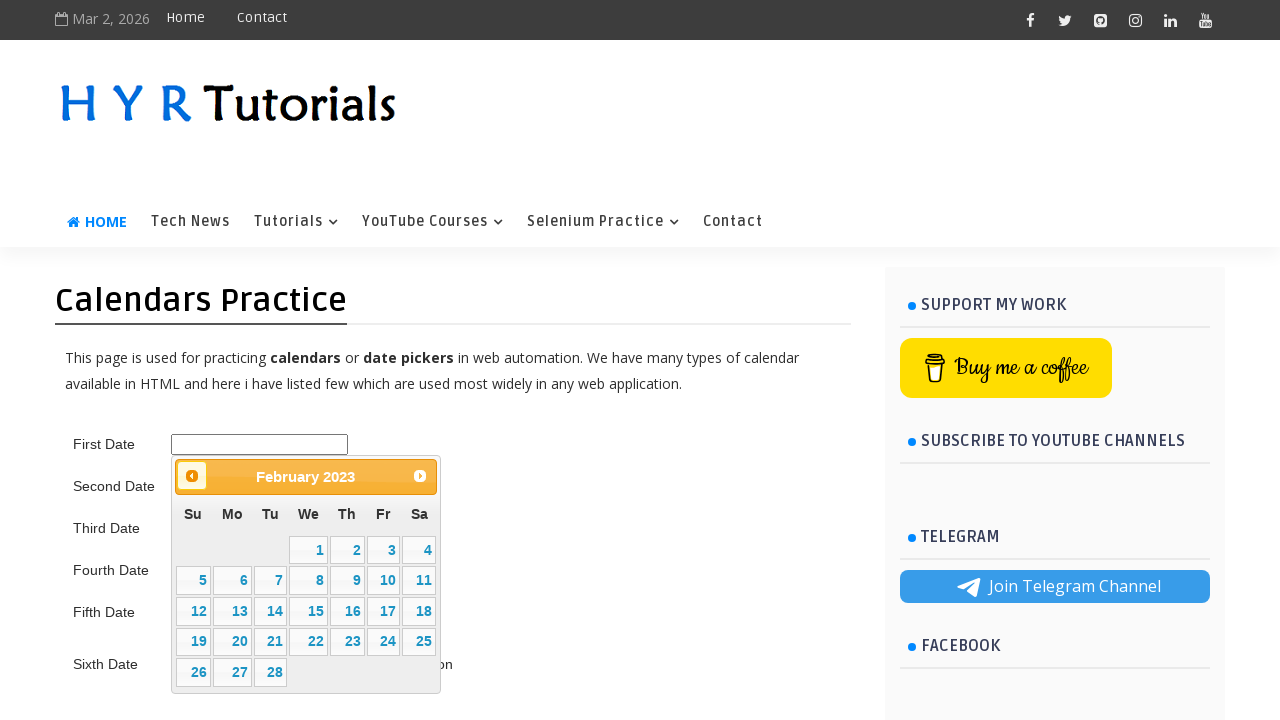

Retrieved updated datepicker title: February 2023
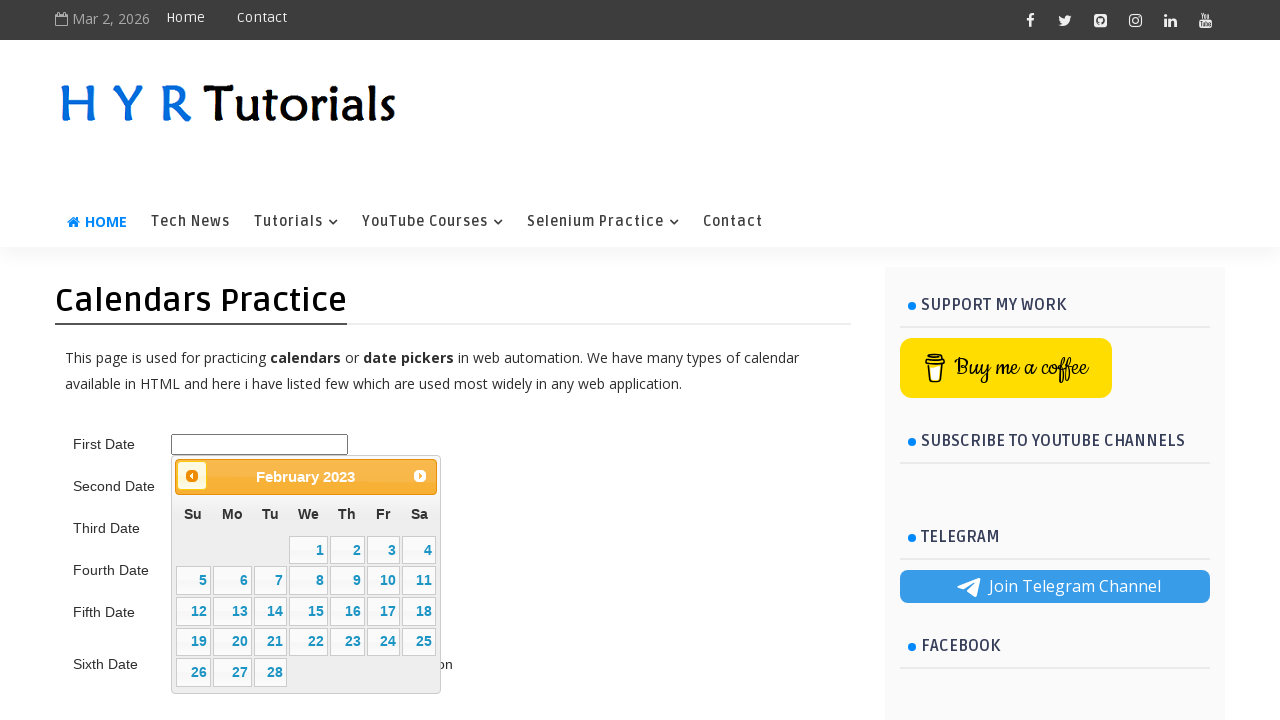

Clicked previous button to navigate backward (current: 2/2023, target: 6/2015) at (192, 476) on .ui-datepicker-prev
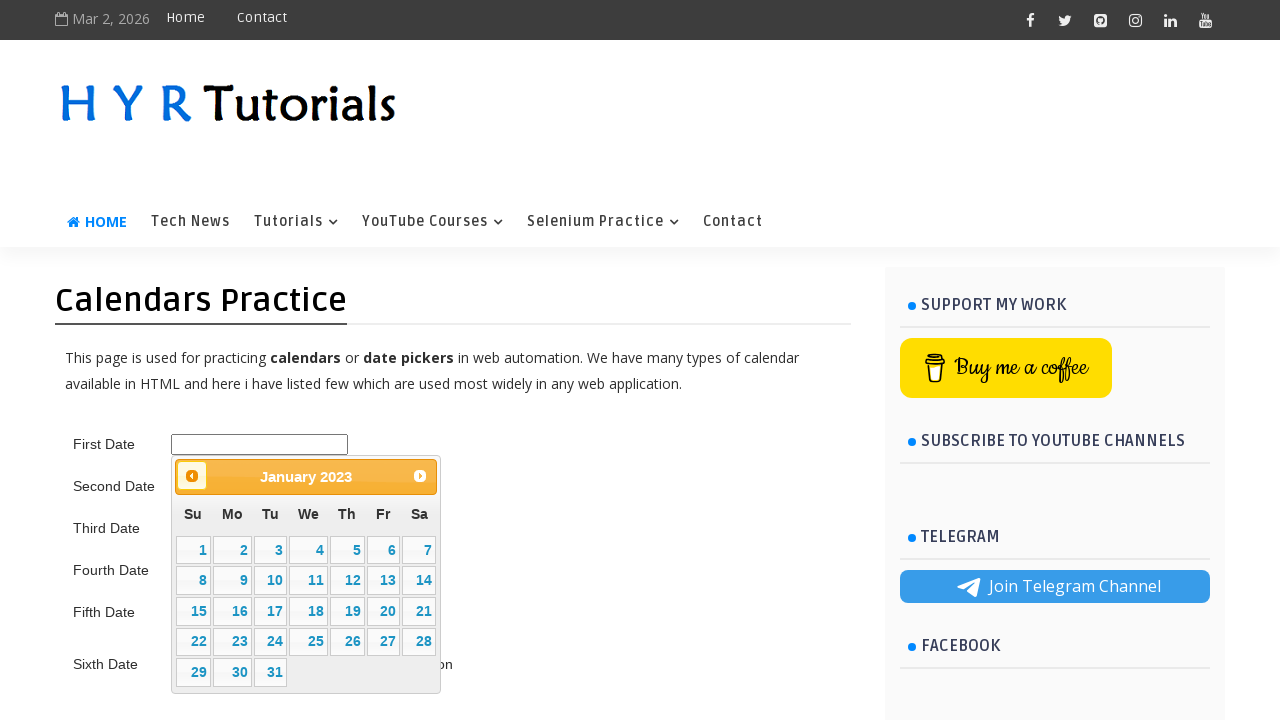

Retrieved updated datepicker title: January 2023
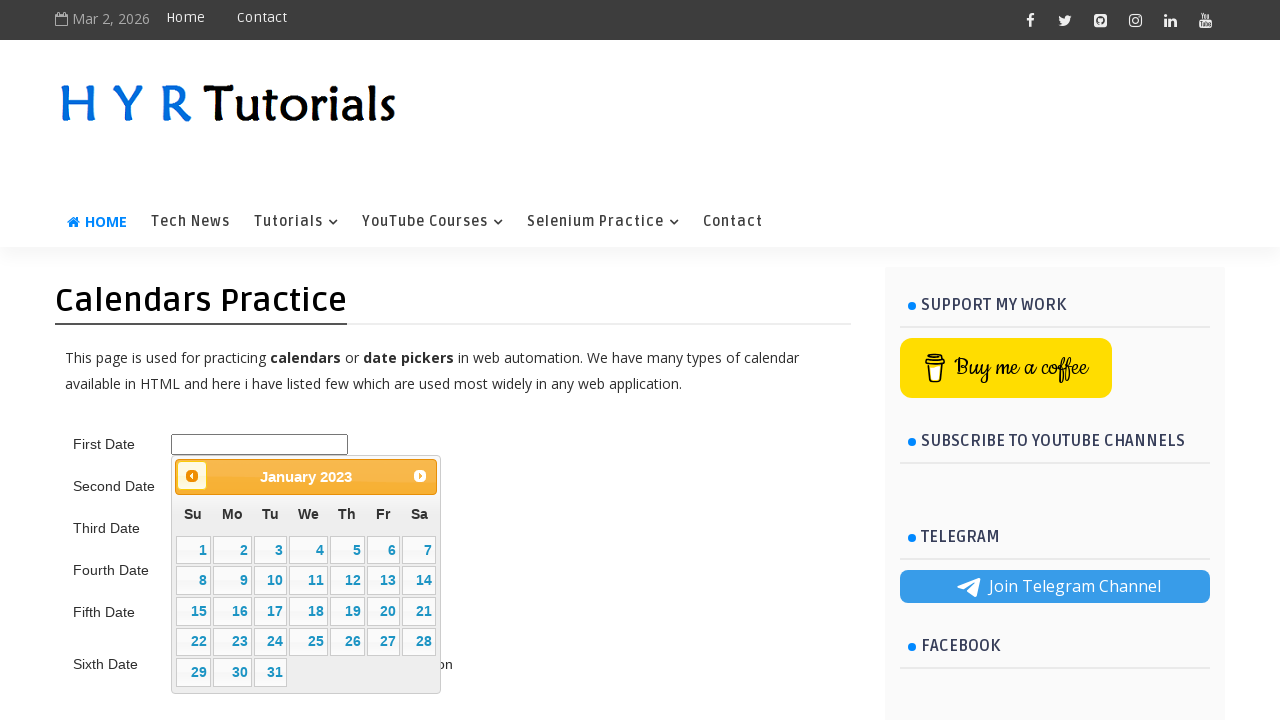

Clicked previous button to navigate backward (current: 1/2023, target: 6/2015) at (192, 476) on .ui-datepicker-prev
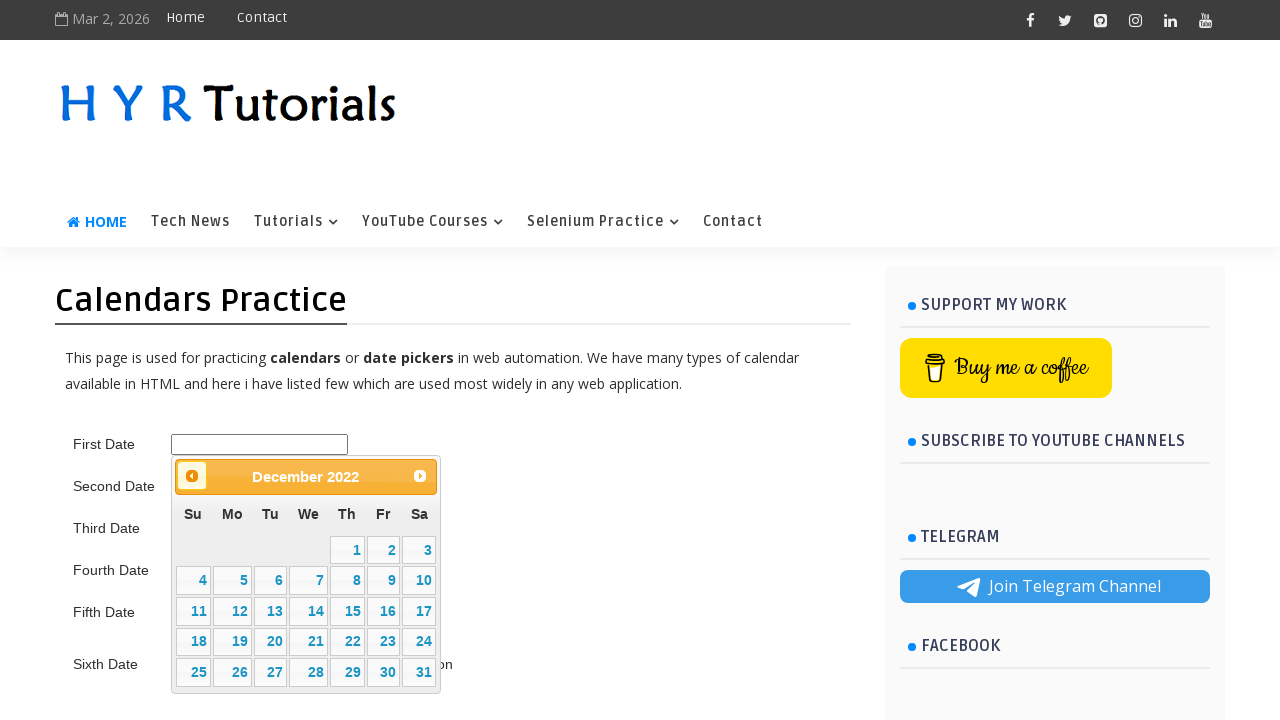

Retrieved updated datepicker title: December 2022
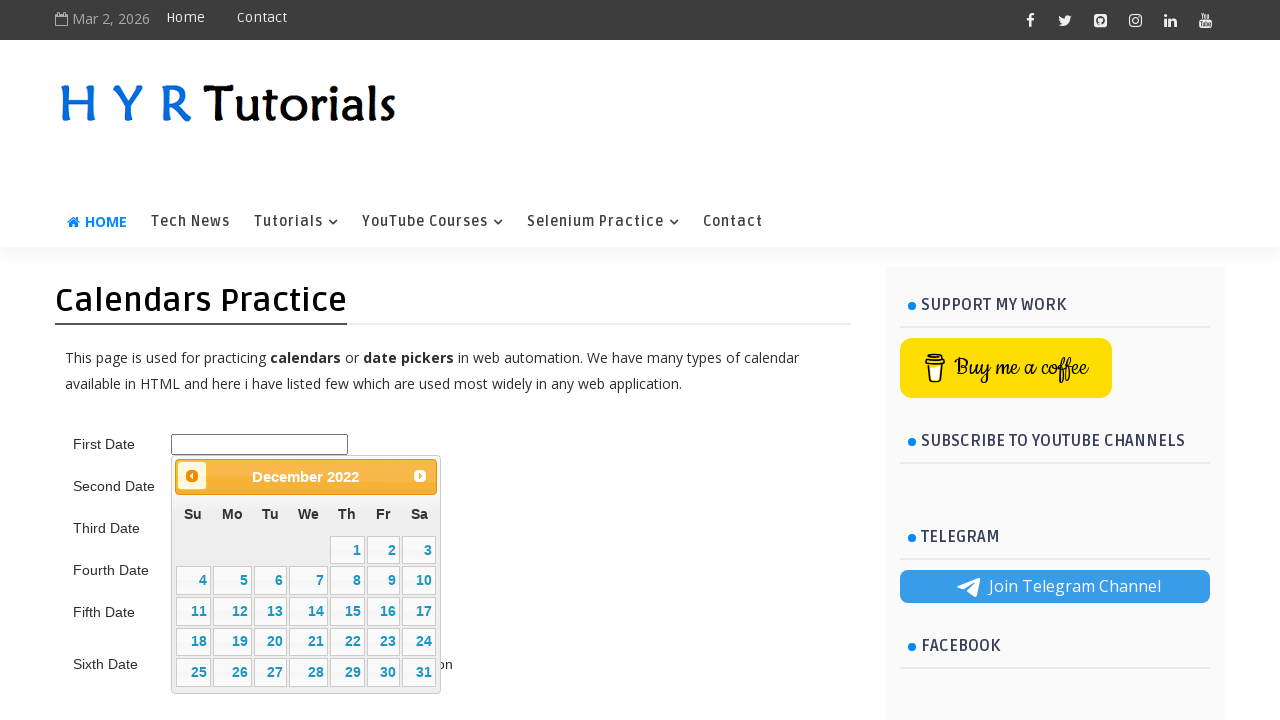

Clicked previous button to navigate backward (current: 12/2022, target: 6/2015) at (192, 476) on .ui-datepicker-prev
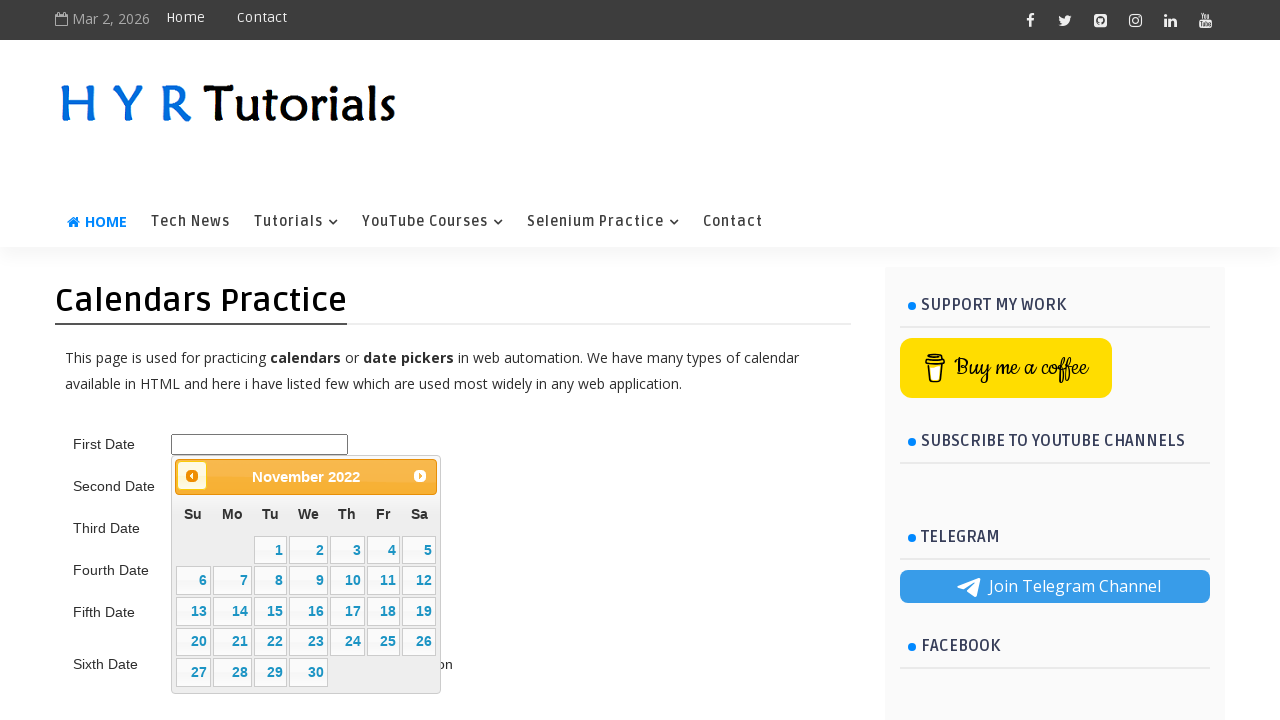

Retrieved updated datepicker title: November 2022
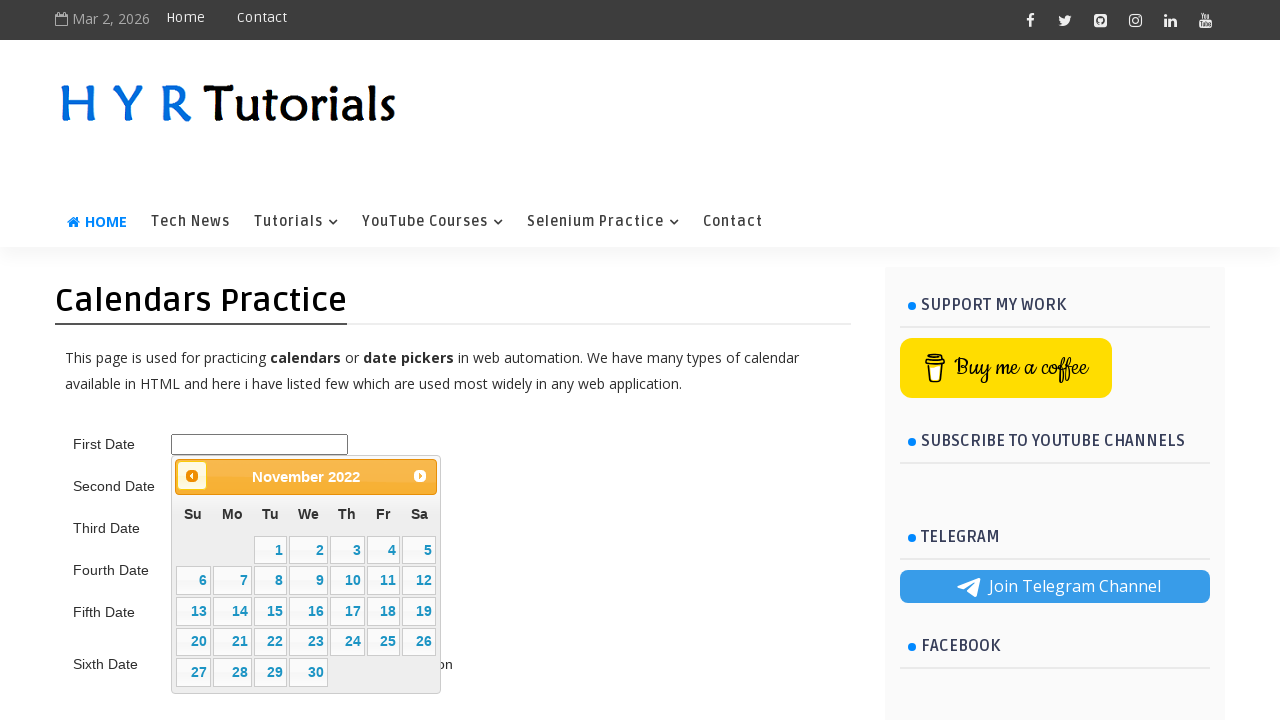

Clicked previous button to navigate backward (current: 11/2022, target: 6/2015) at (192, 476) on .ui-datepicker-prev
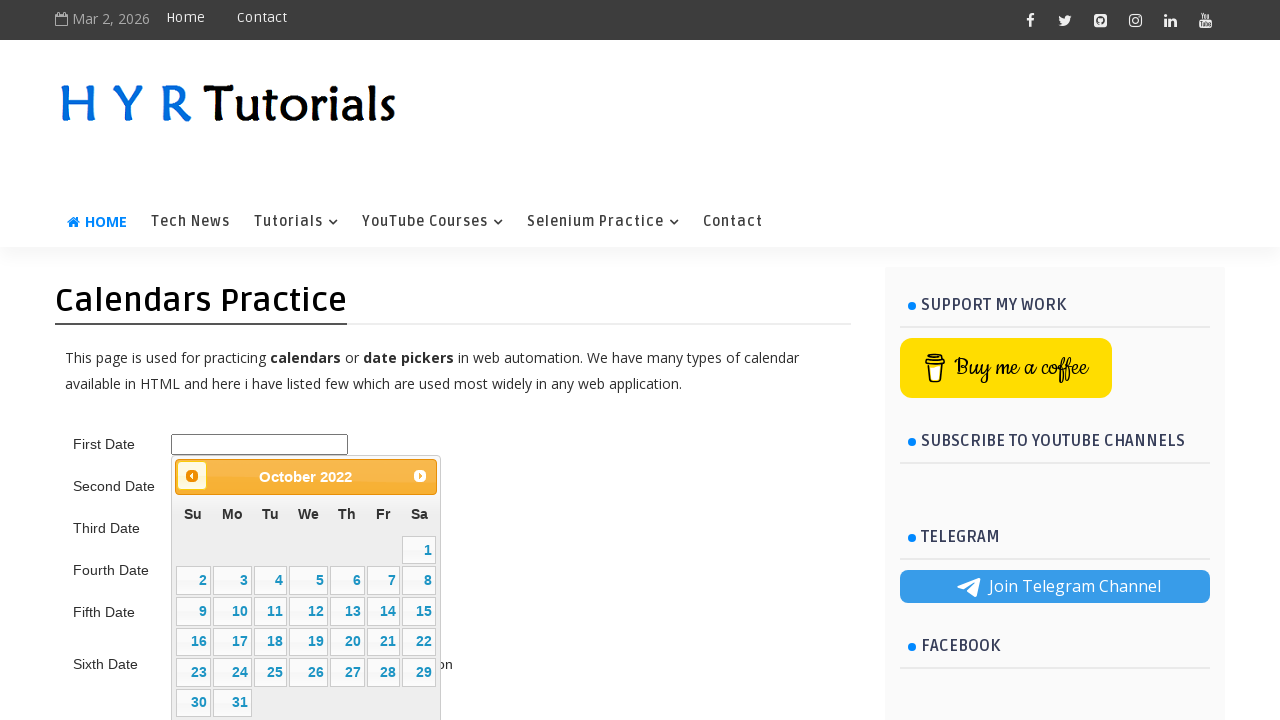

Retrieved updated datepicker title: October 2022
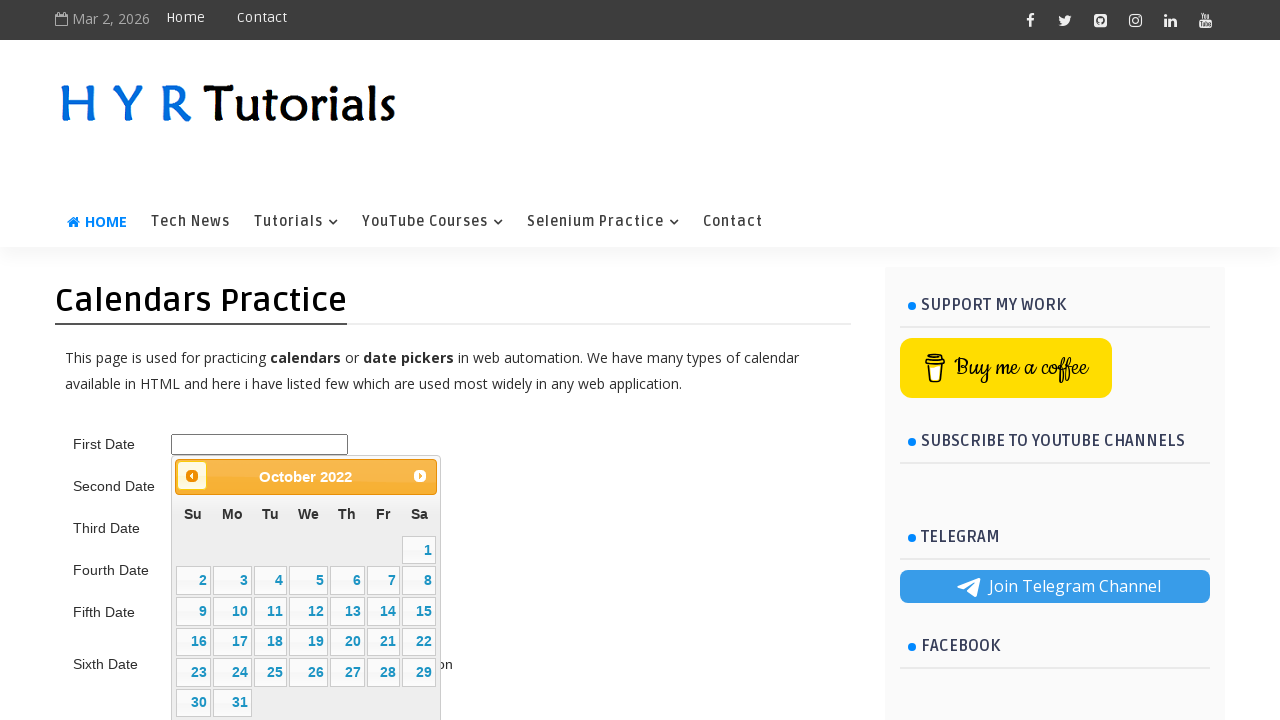

Clicked previous button to navigate backward (current: 10/2022, target: 6/2015) at (192, 476) on .ui-datepicker-prev
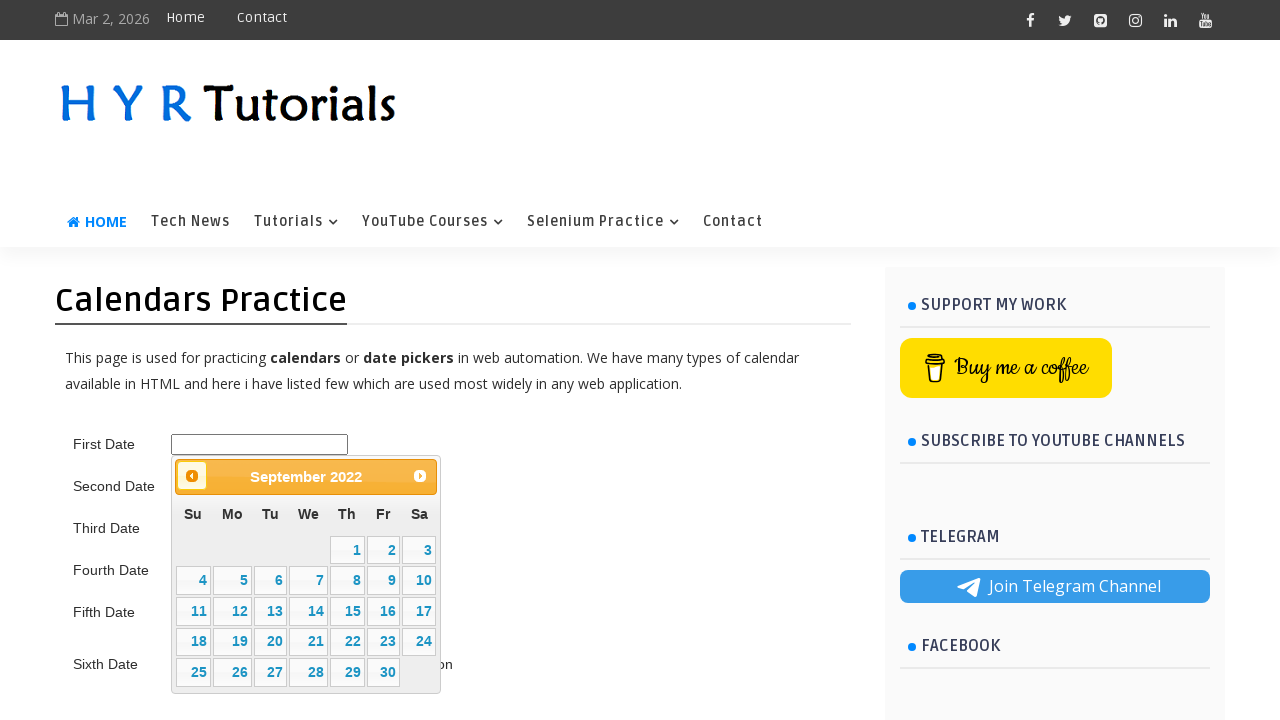

Retrieved updated datepicker title: September 2022
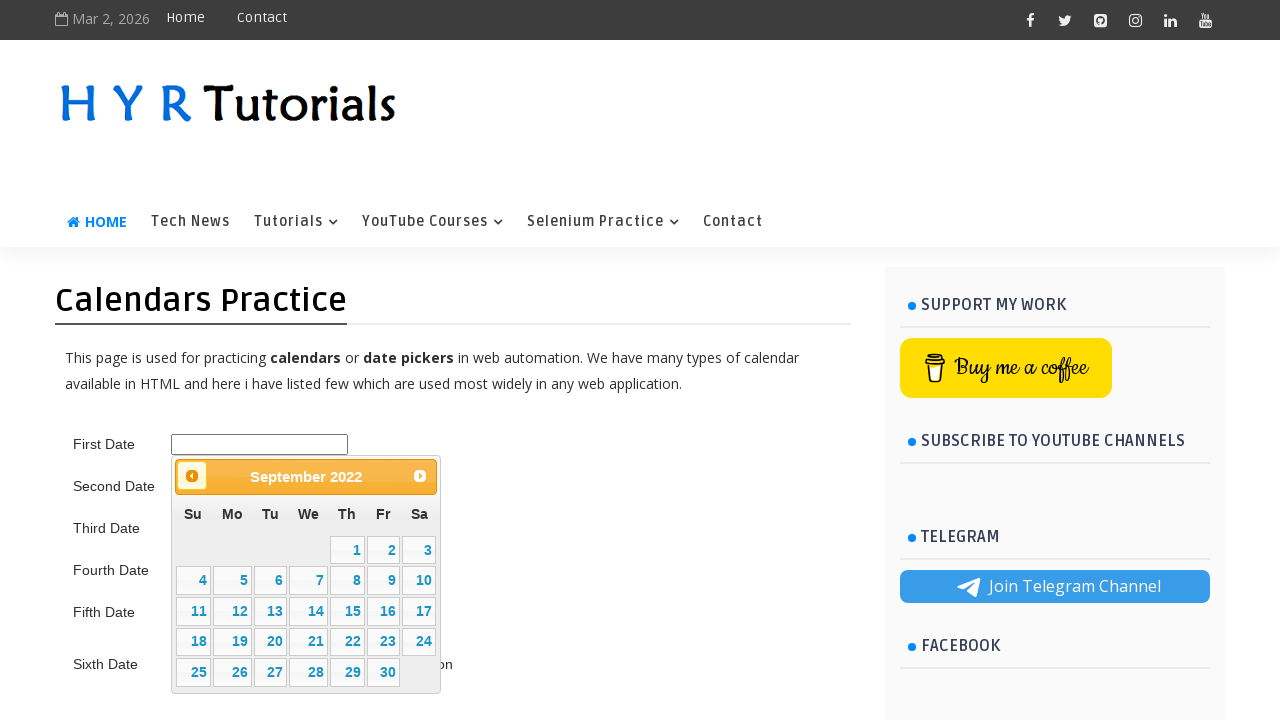

Clicked previous button to navigate backward (current: 9/2022, target: 6/2015) at (192, 476) on .ui-datepicker-prev
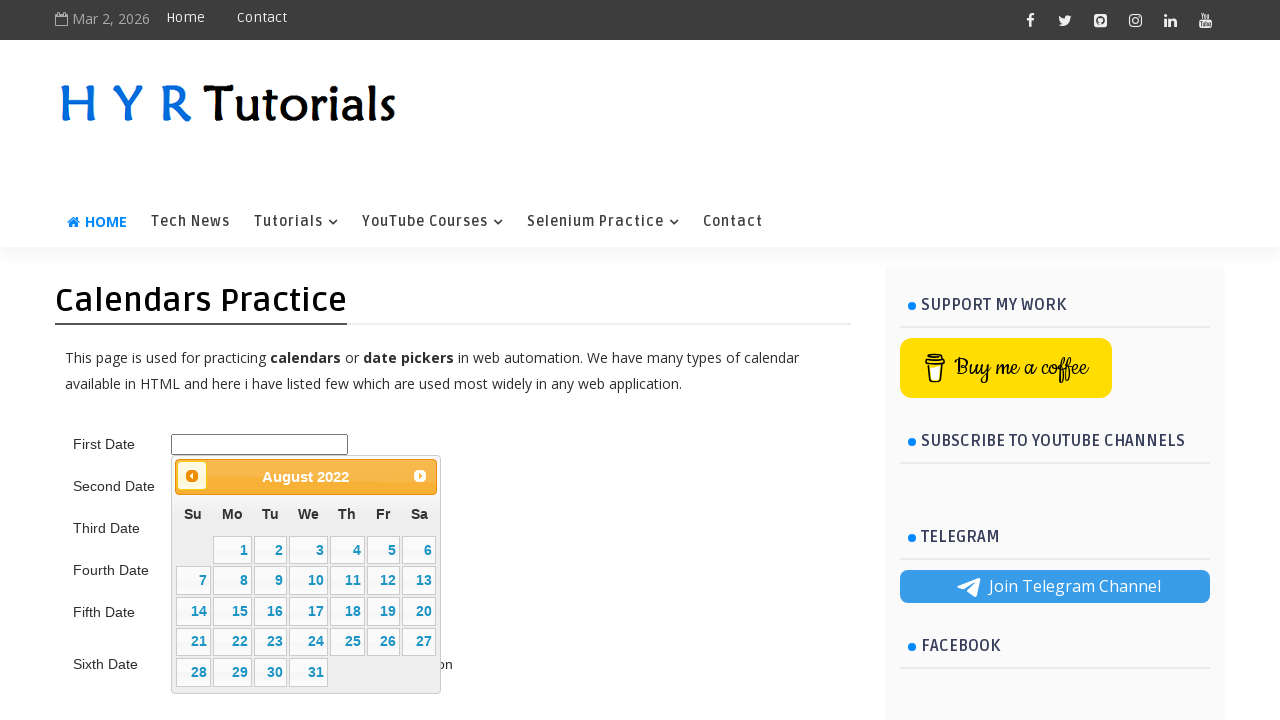

Retrieved updated datepicker title: August 2022
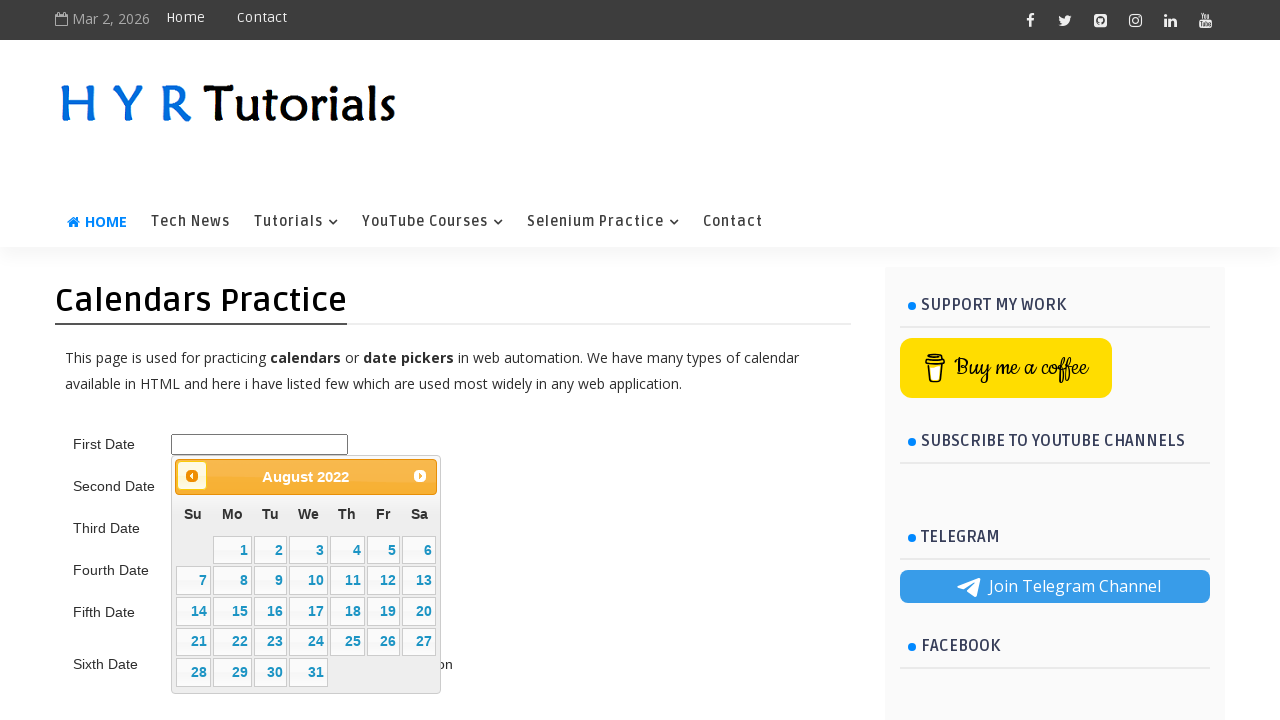

Clicked previous button to navigate backward (current: 8/2022, target: 6/2015) at (192, 476) on .ui-datepicker-prev
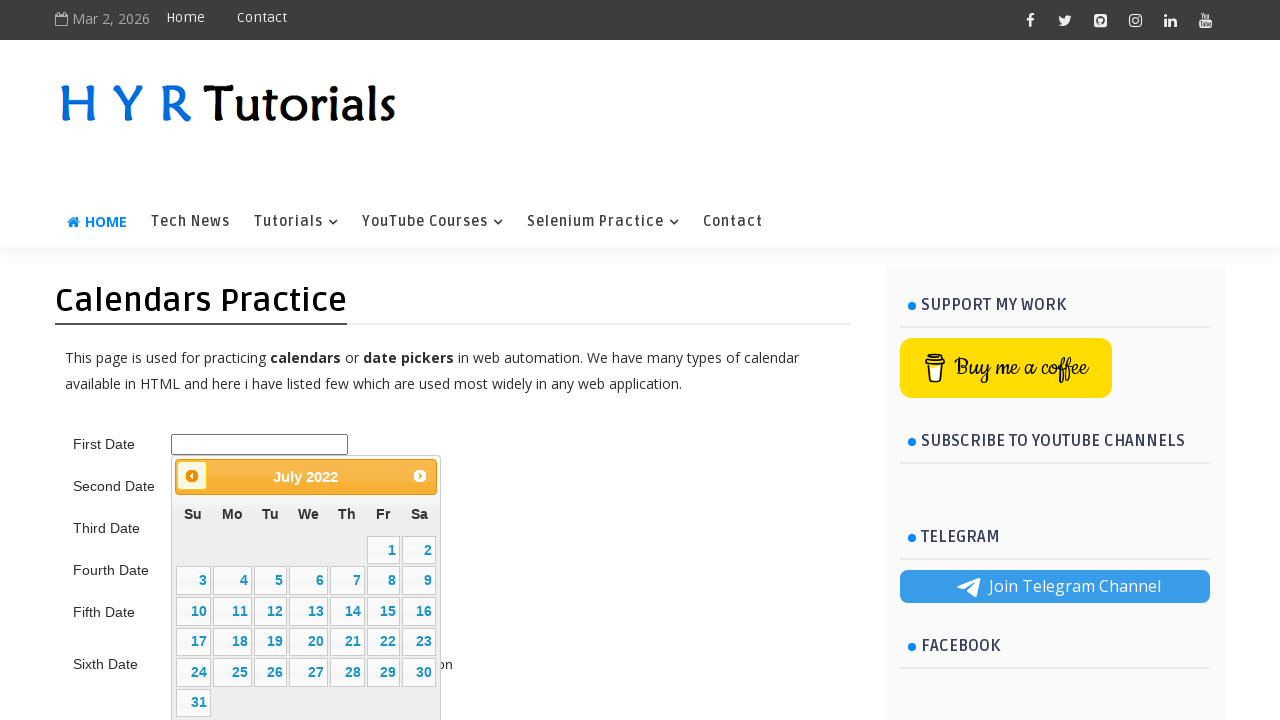

Retrieved updated datepicker title: July 2022
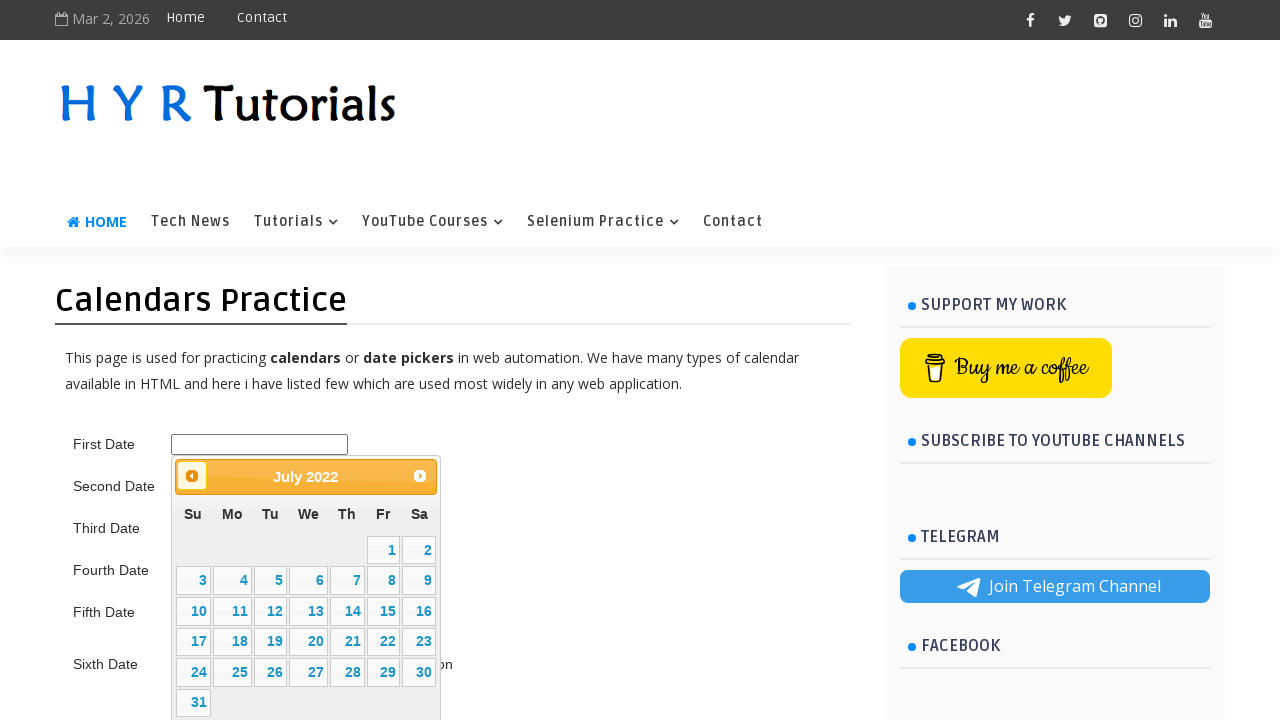

Clicked previous button to navigate backward (current: 7/2022, target: 6/2015) at (192, 476) on .ui-datepicker-prev
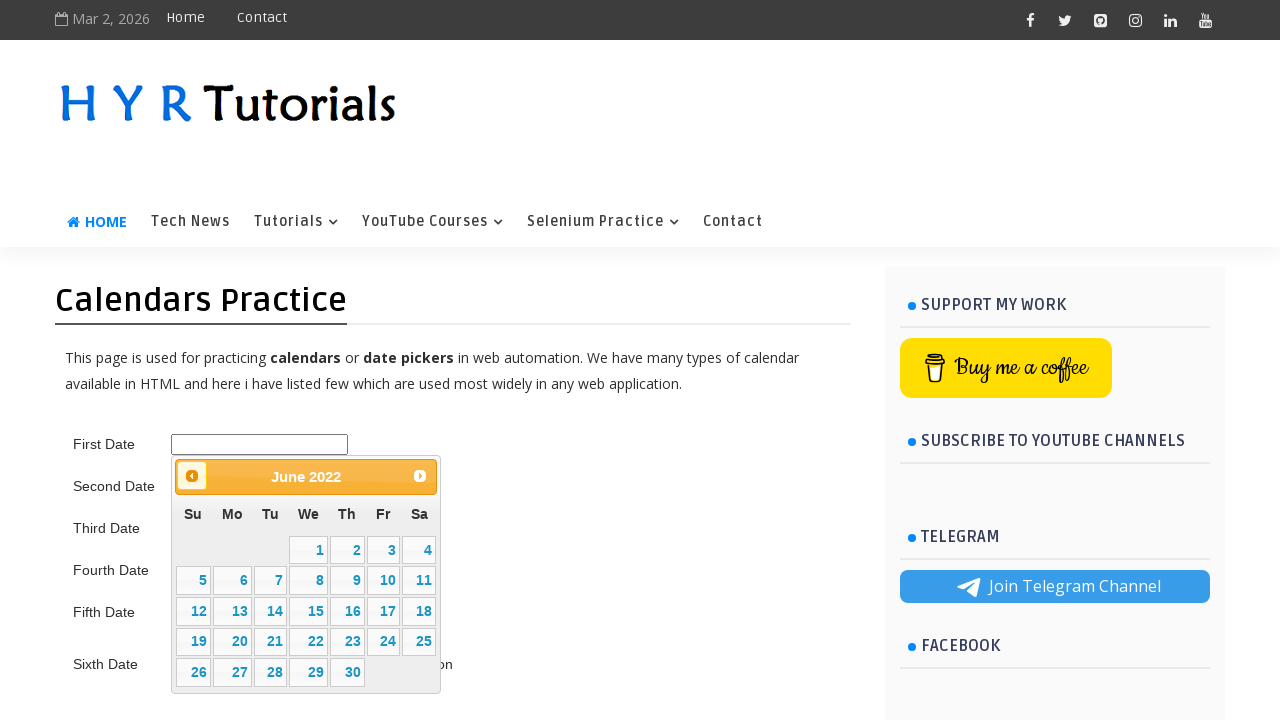

Retrieved updated datepicker title: June 2022
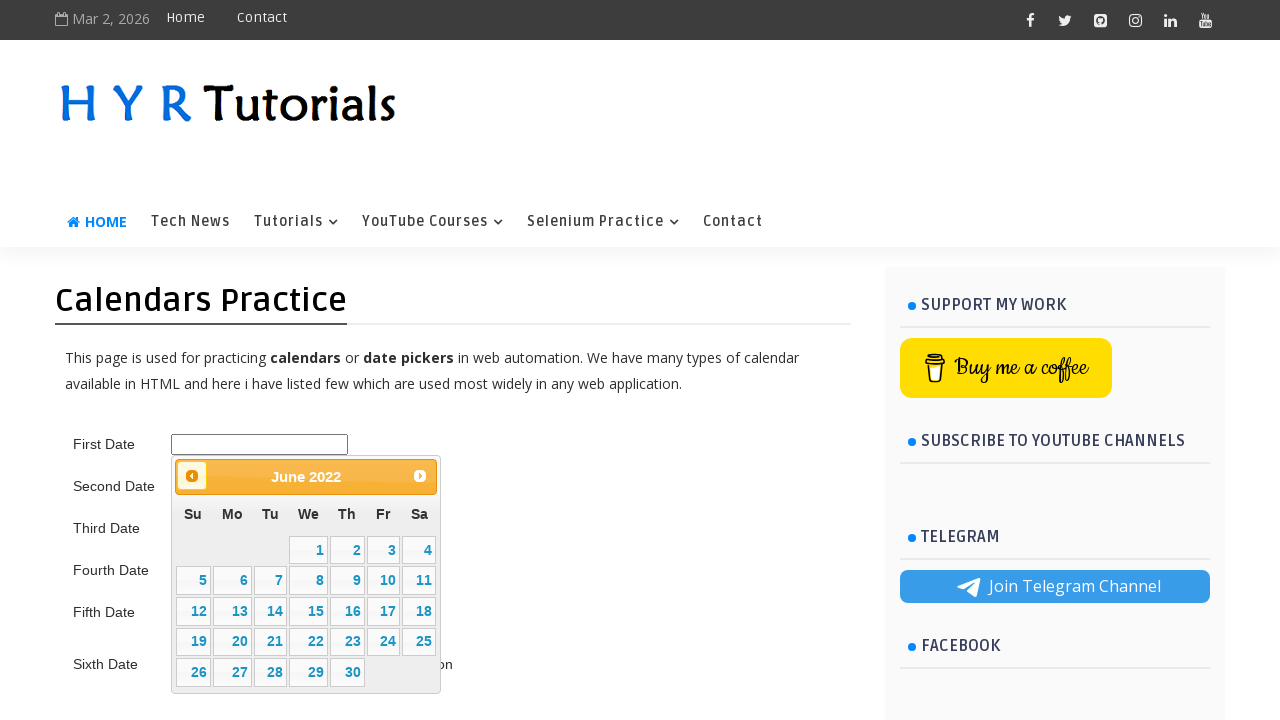

Clicked previous button to navigate backward (current: 6/2022, target: 6/2015) at (192, 476) on .ui-datepicker-prev
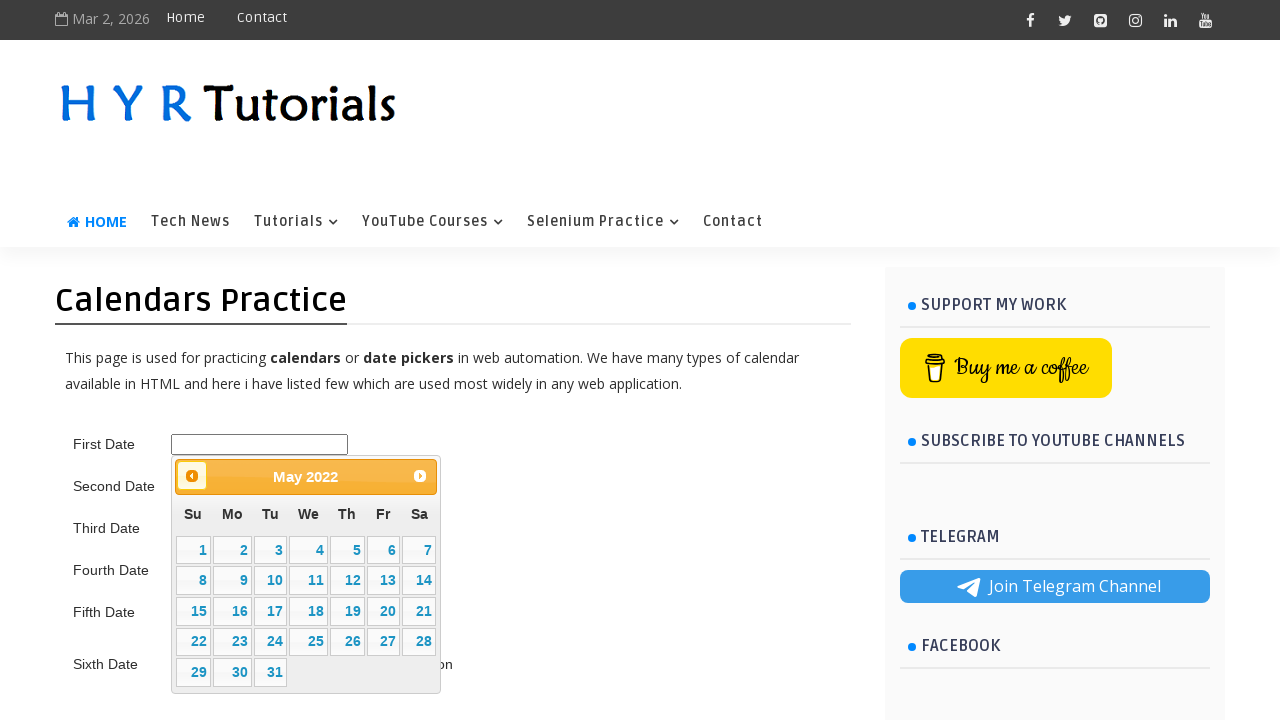

Retrieved updated datepicker title: May 2022
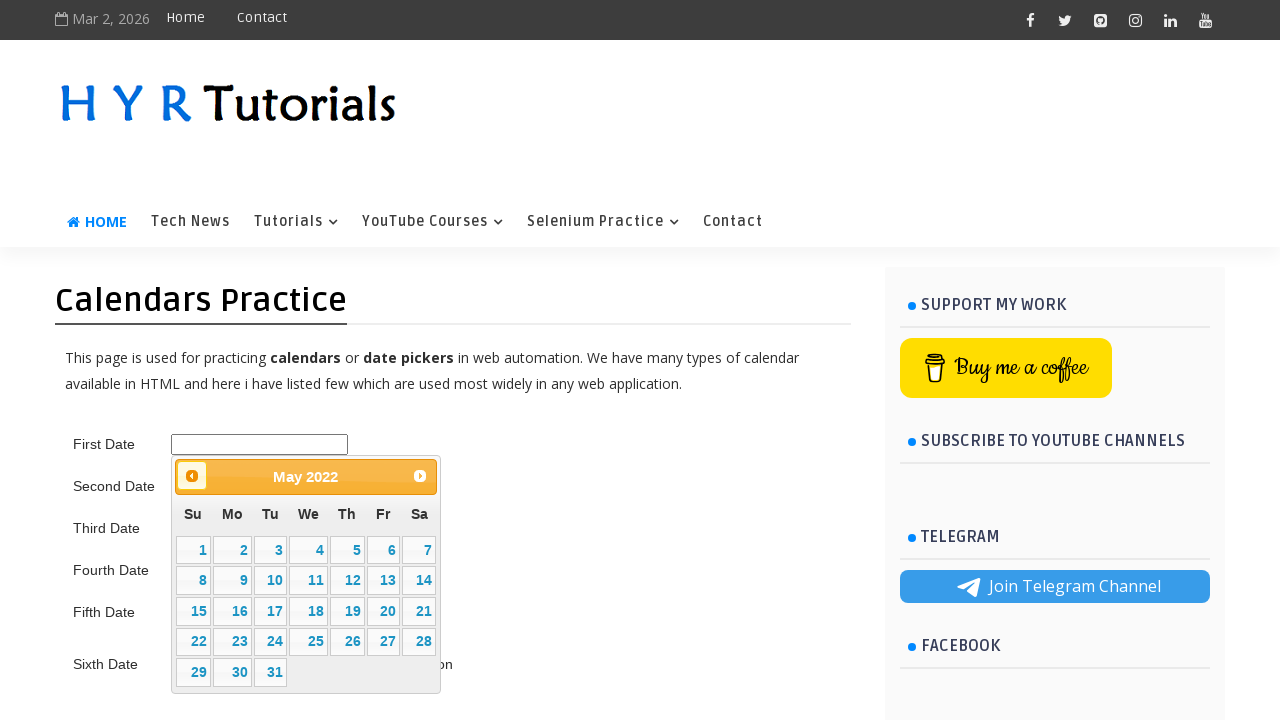

Clicked previous button to navigate backward (current: 5/2022, target: 6/2015) at (192, 476) on .ui-datepicker-prev
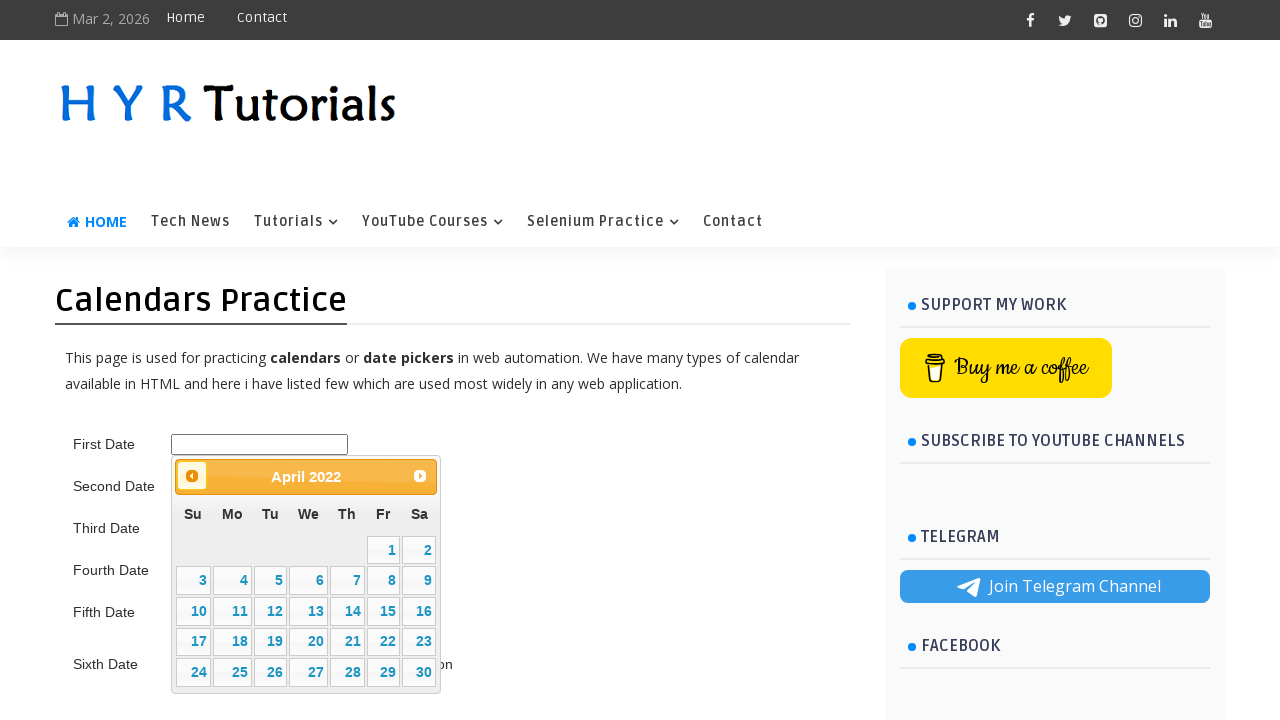

Retrieved updated datepicker title: April 2022
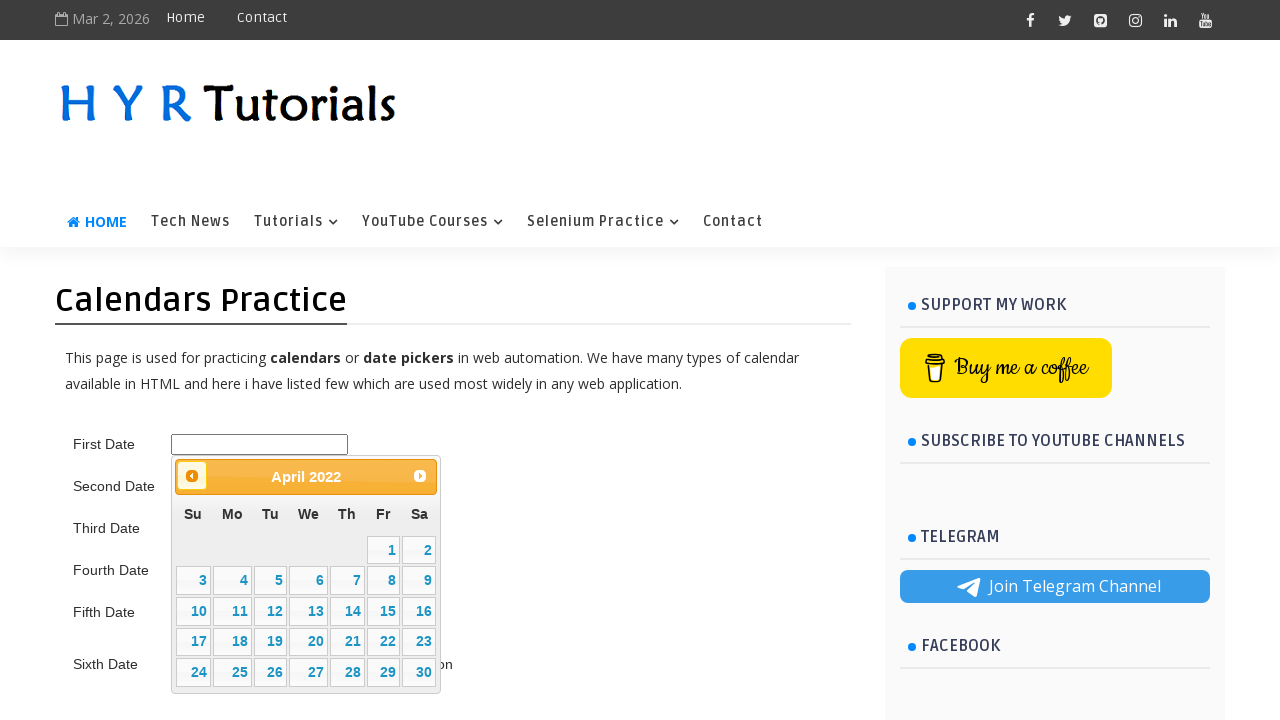

Clicked previous button to navigate backward (current: 4/2022, target: 6/2015) at (192, 476) on .ui-datepicker-prev
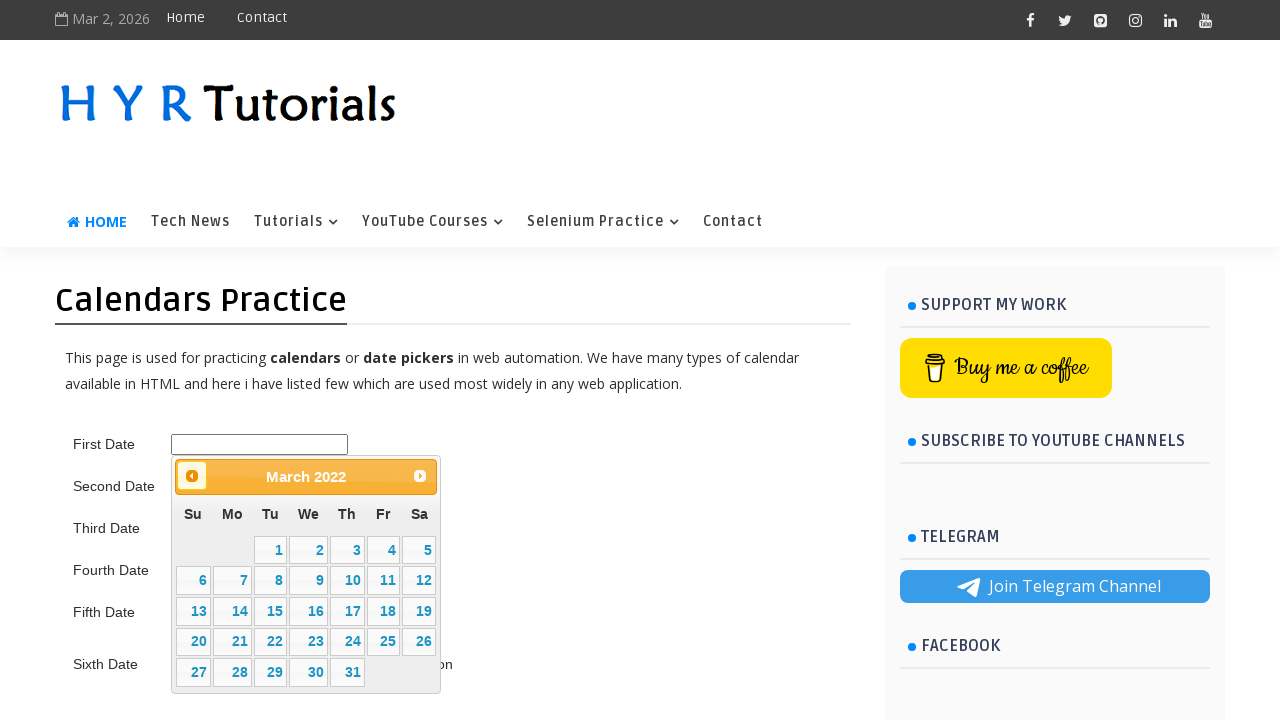

Retrieved updated datepicker title: March 2022
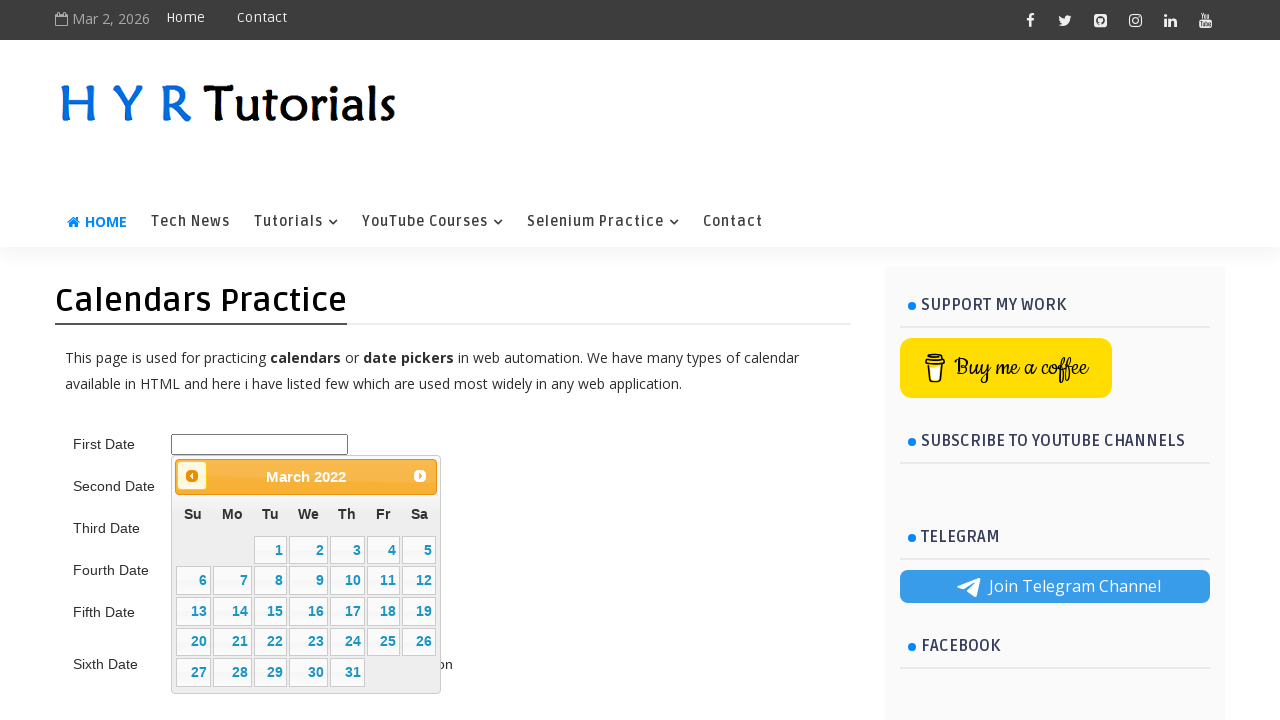

Clicked previous button to navigate backward (current: 3/2022, target: 6/2015) at (192, 476) on .ui-datepicker-prev
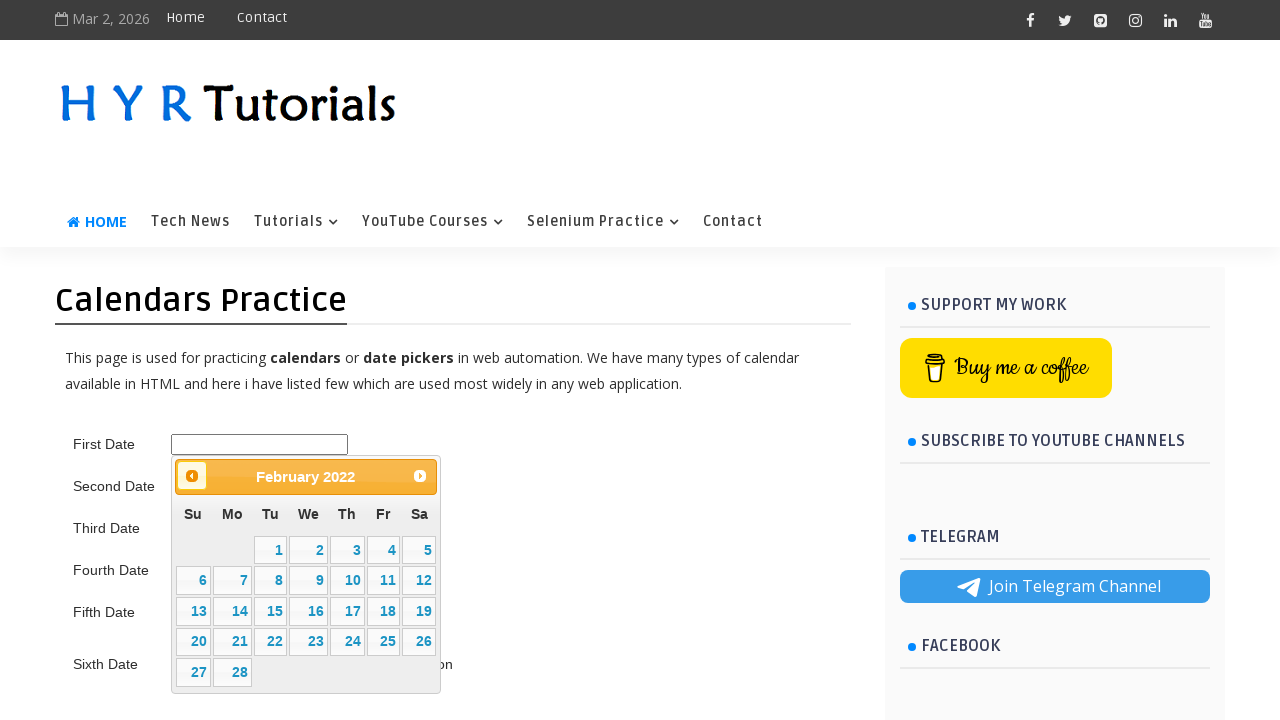

Retrieved updated datepicker title: February 2022
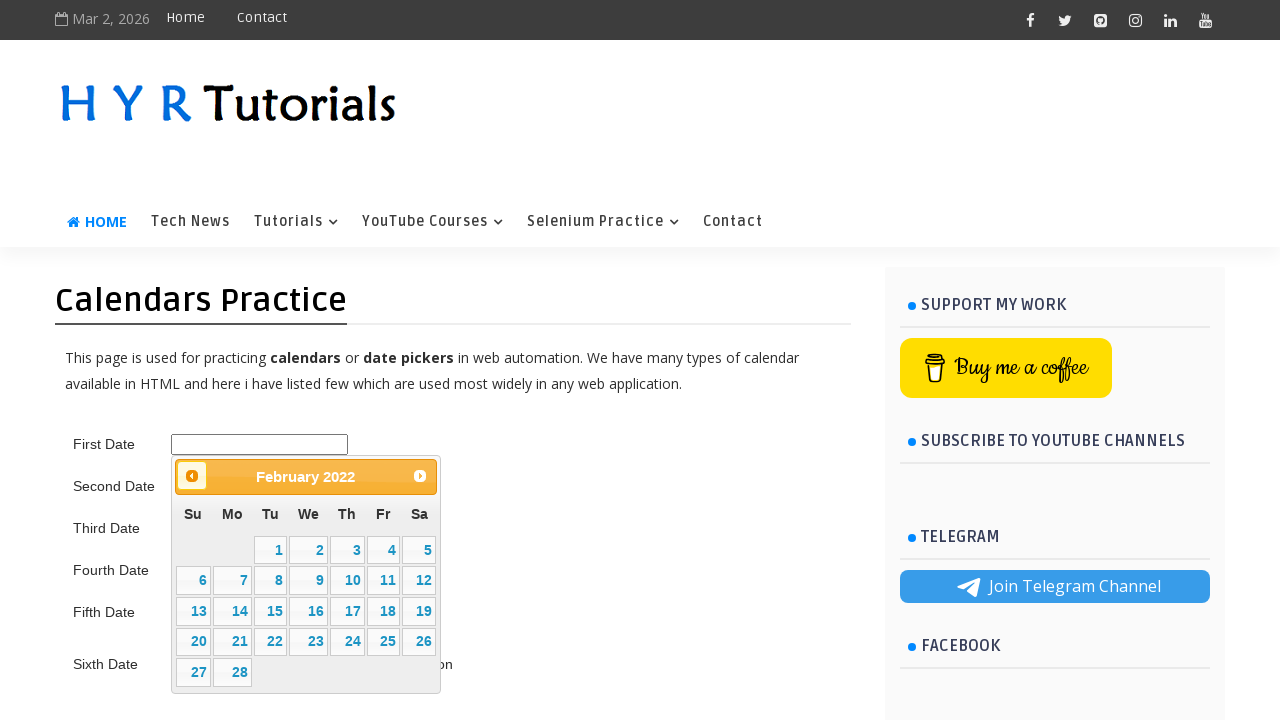

Clicked previous button to navigate backward (current: 2/2022, target: 6/2015) at (192, 476) on .ui-datepicker-prev
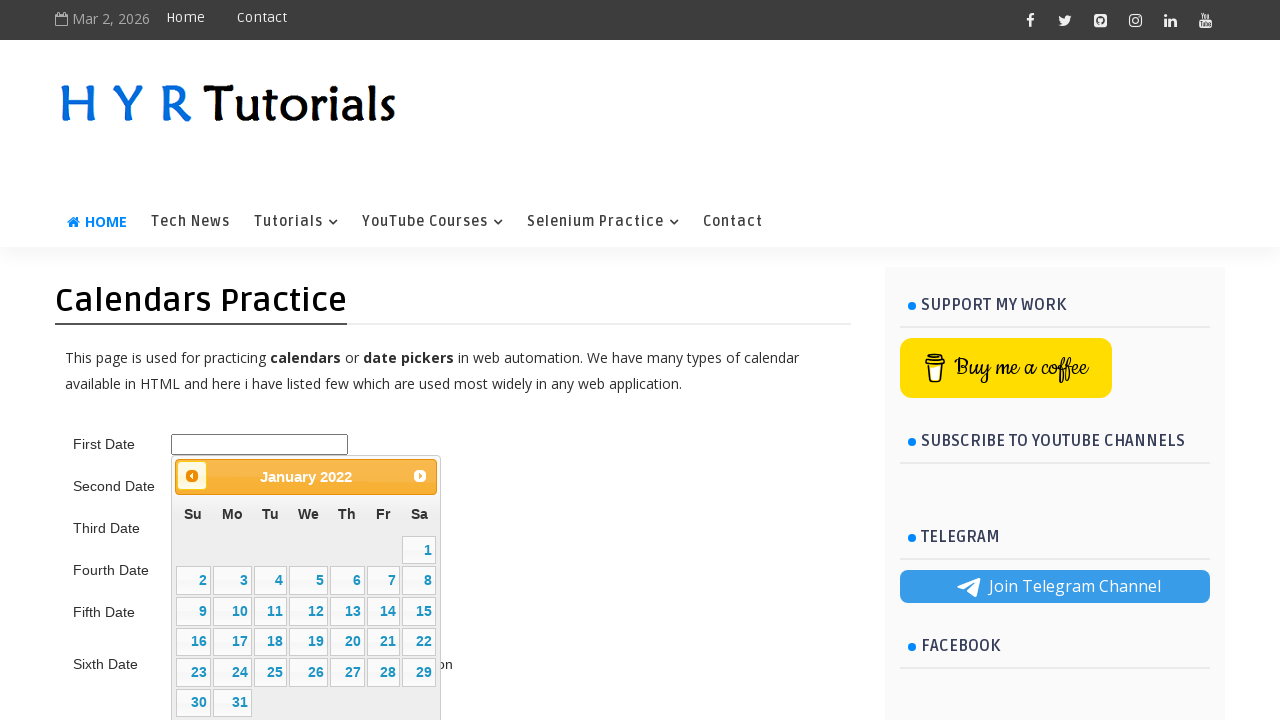

Retrieved updated datepicker title: January 2022
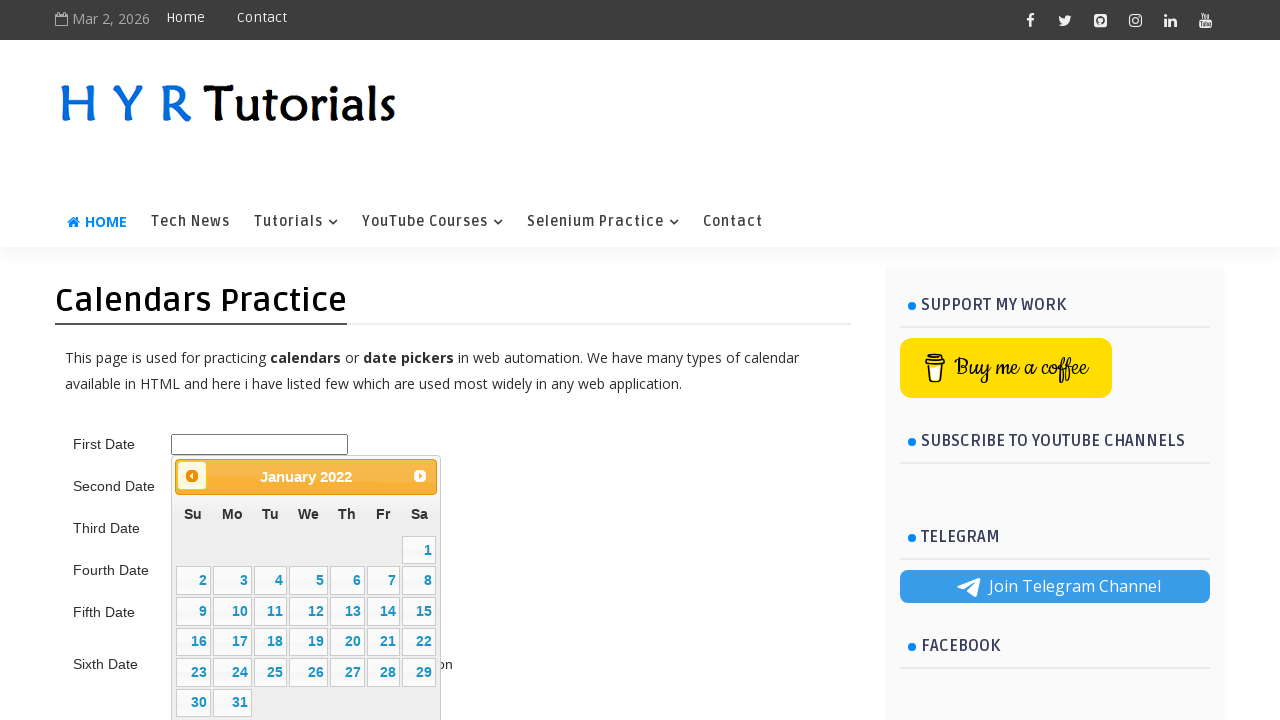

Clicked previous button to navigate backward (current: 1/2022, target: 6/2015) at (192, 476) on .ui-datepicker-prev
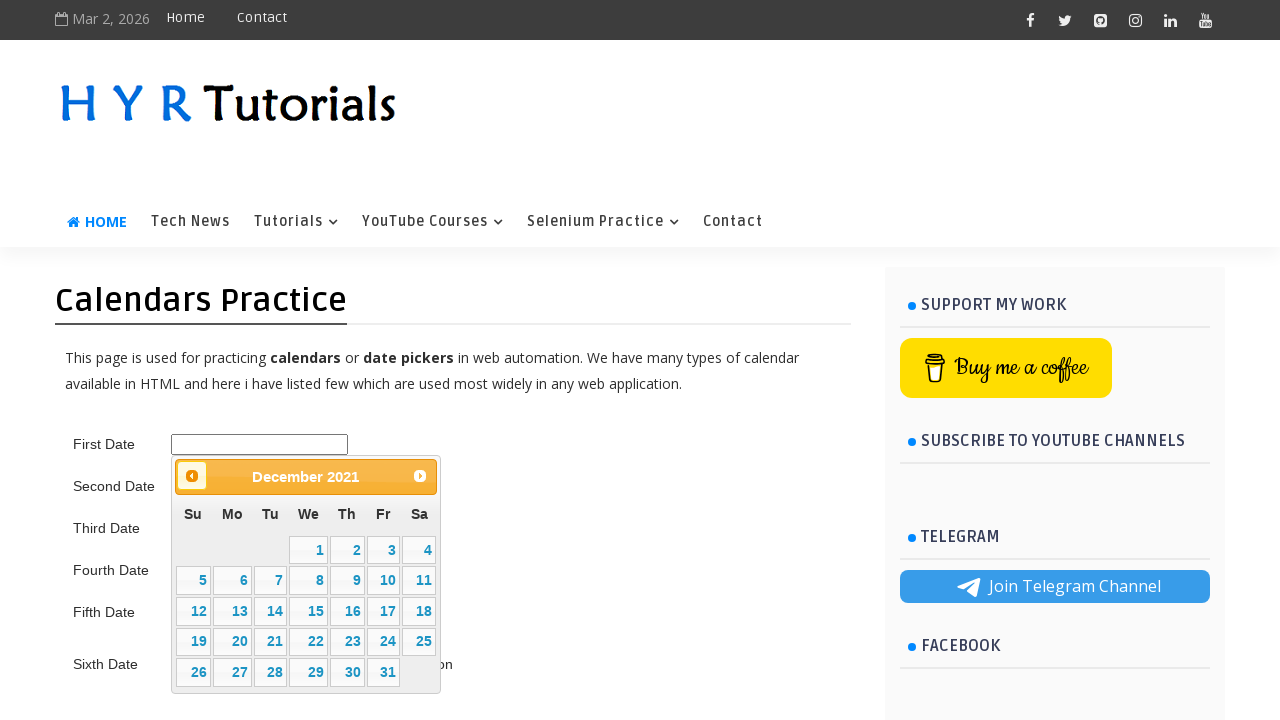

Retrieved updated datepicker title: December 2021
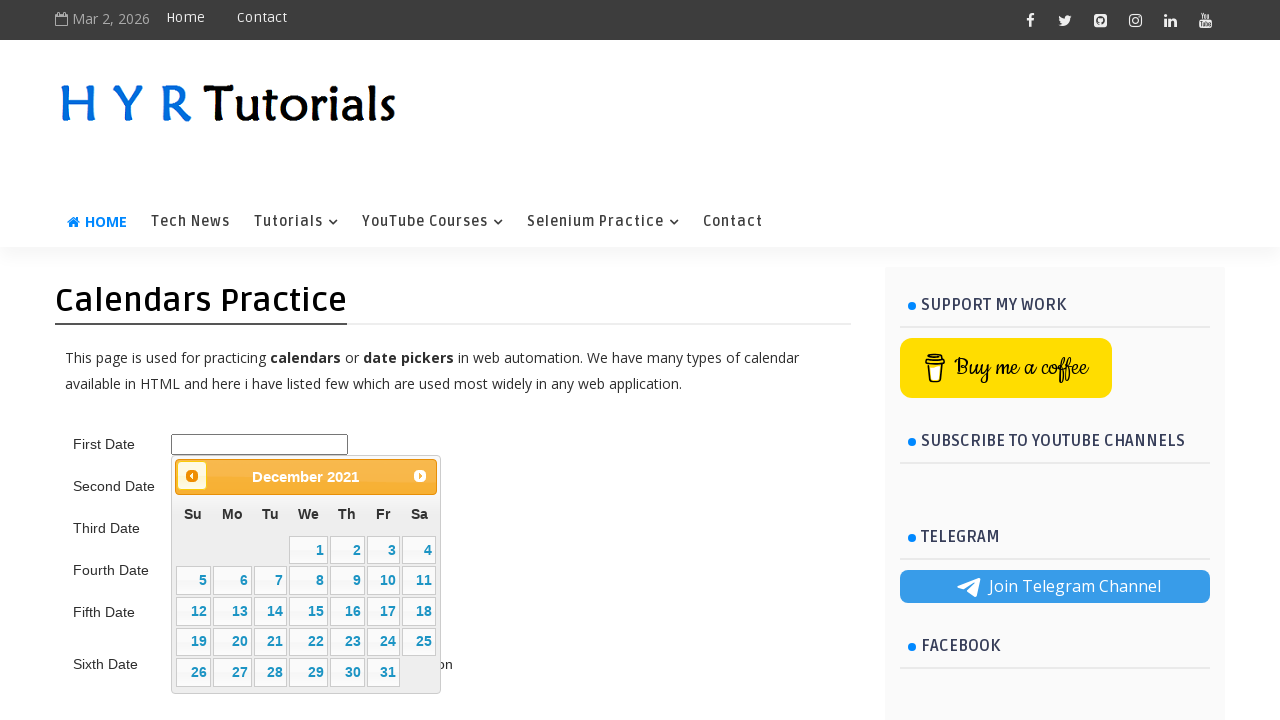

Clicked previous button to navigate backward (current: 12/2021, target: 6/2015) at (192, 476) on .ui-datepicker-prev
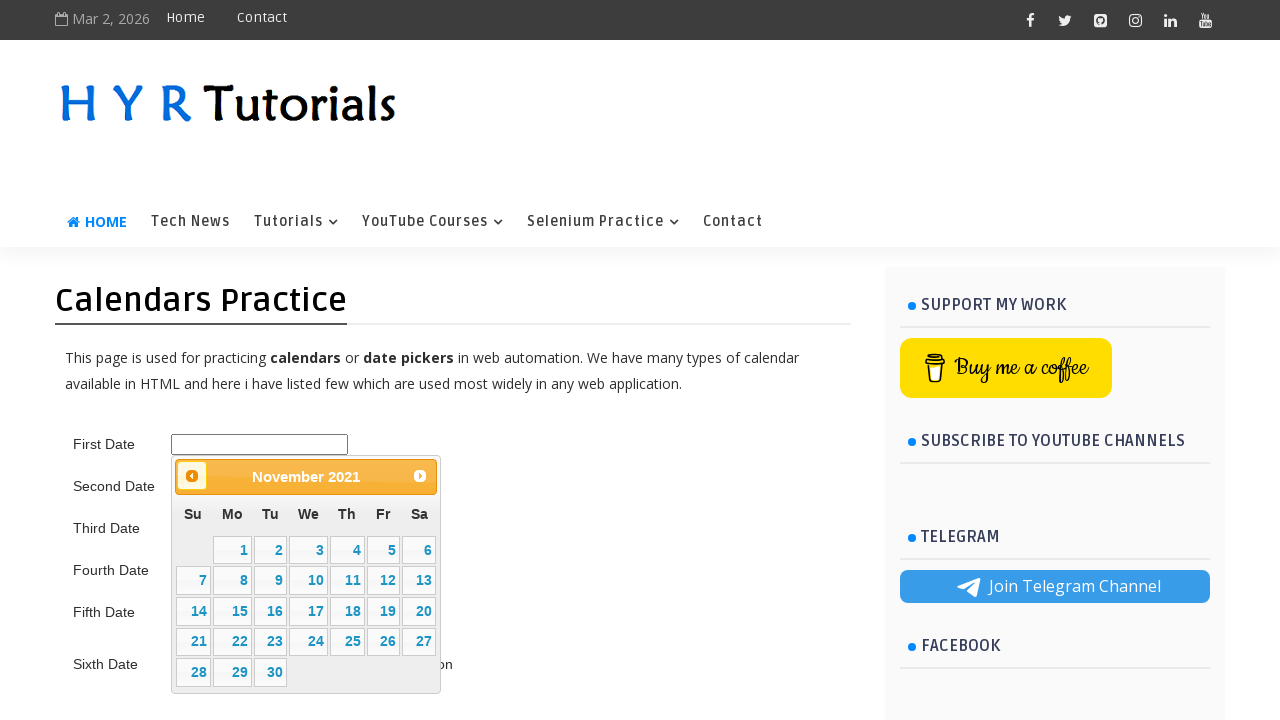

Retrieved updated datepicker title: November 2021
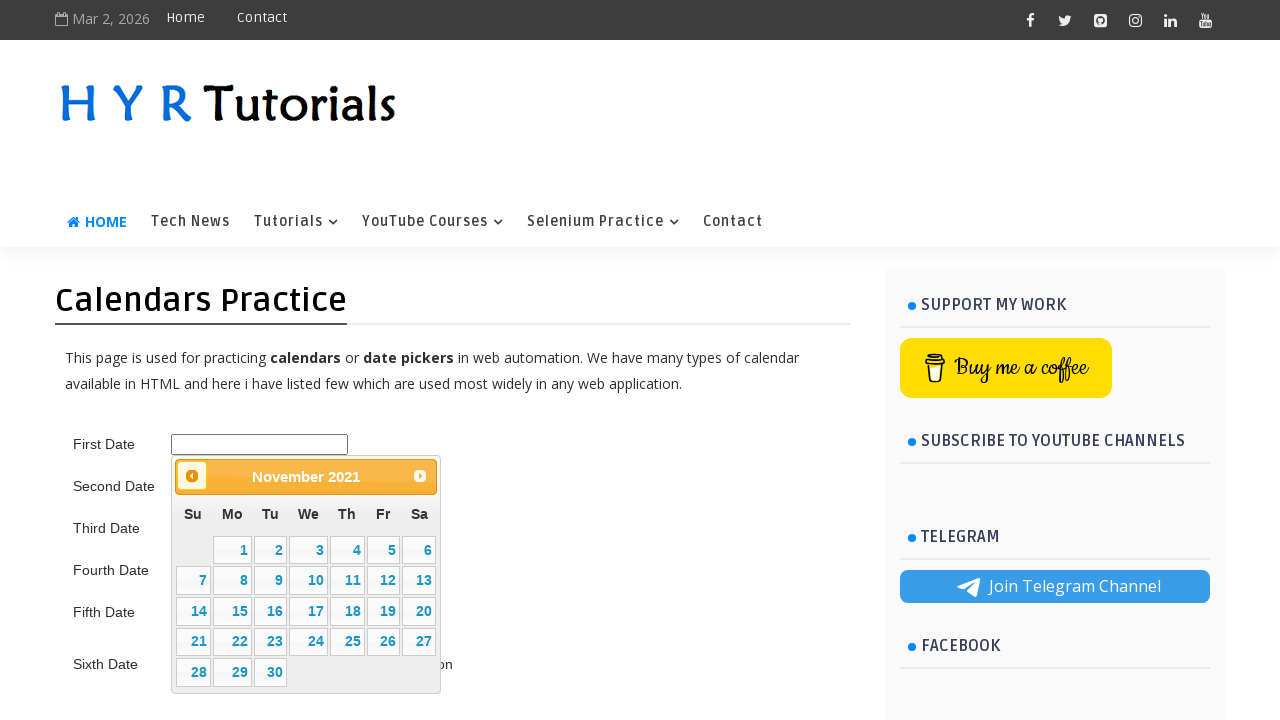

Clicked previous button to navigate backward (current: 11/2021, target: 6/2015) at (192, 476) on .ui-datepicker-prev
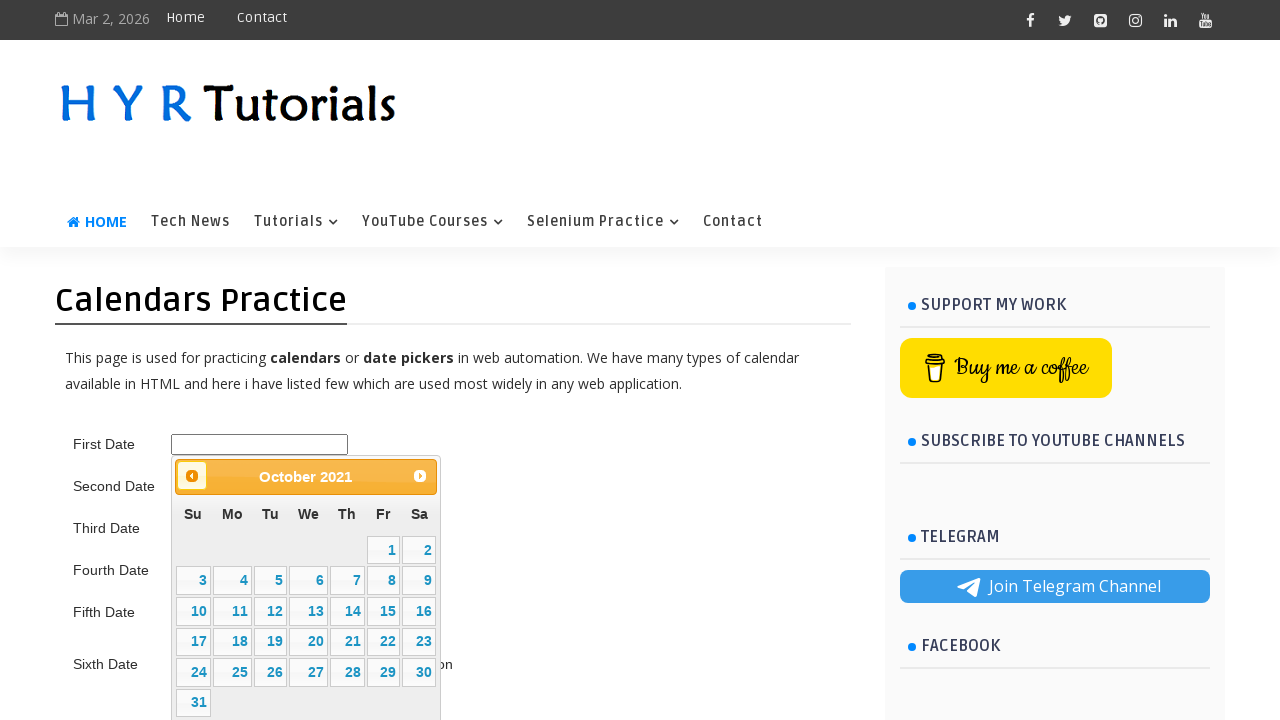

Retrieved updated datepicker title: October 2021
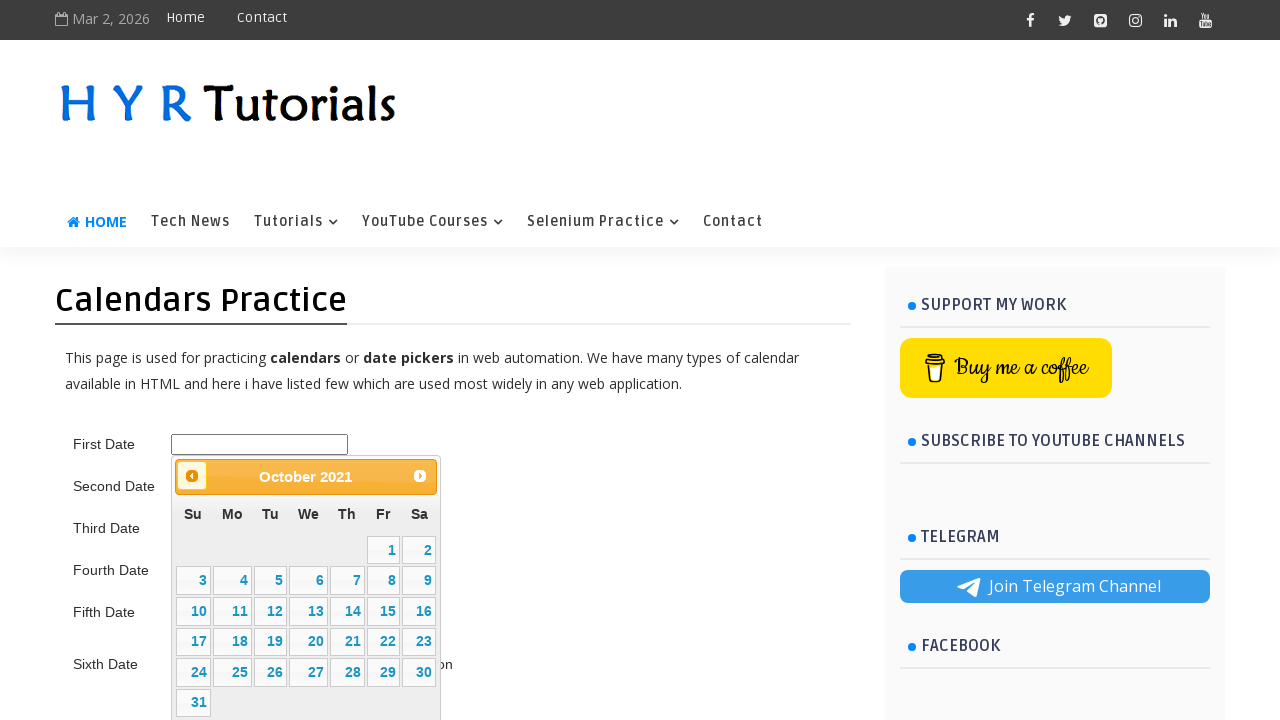

Clicked previous button to navigate backward (current: 10/2021, target: 6/2015) at (192, 476) on .ui-datepicker-prev
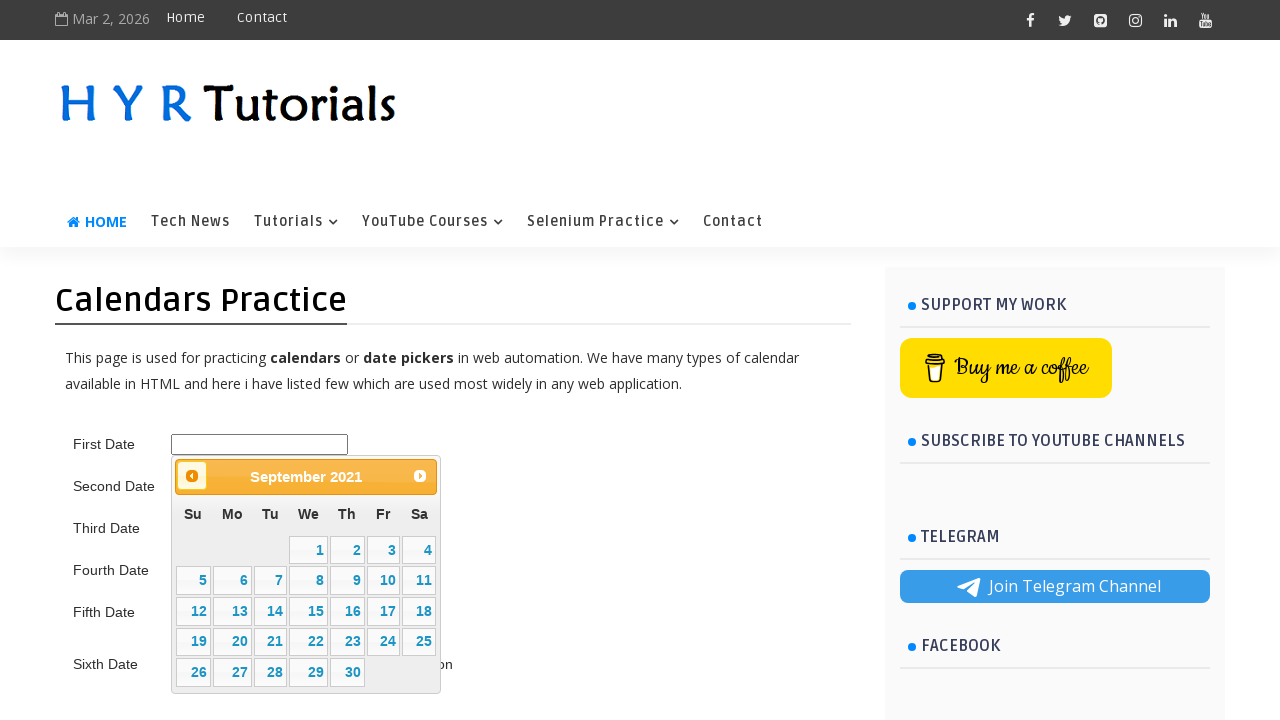

Retrieved updated datepicker title: September 2021
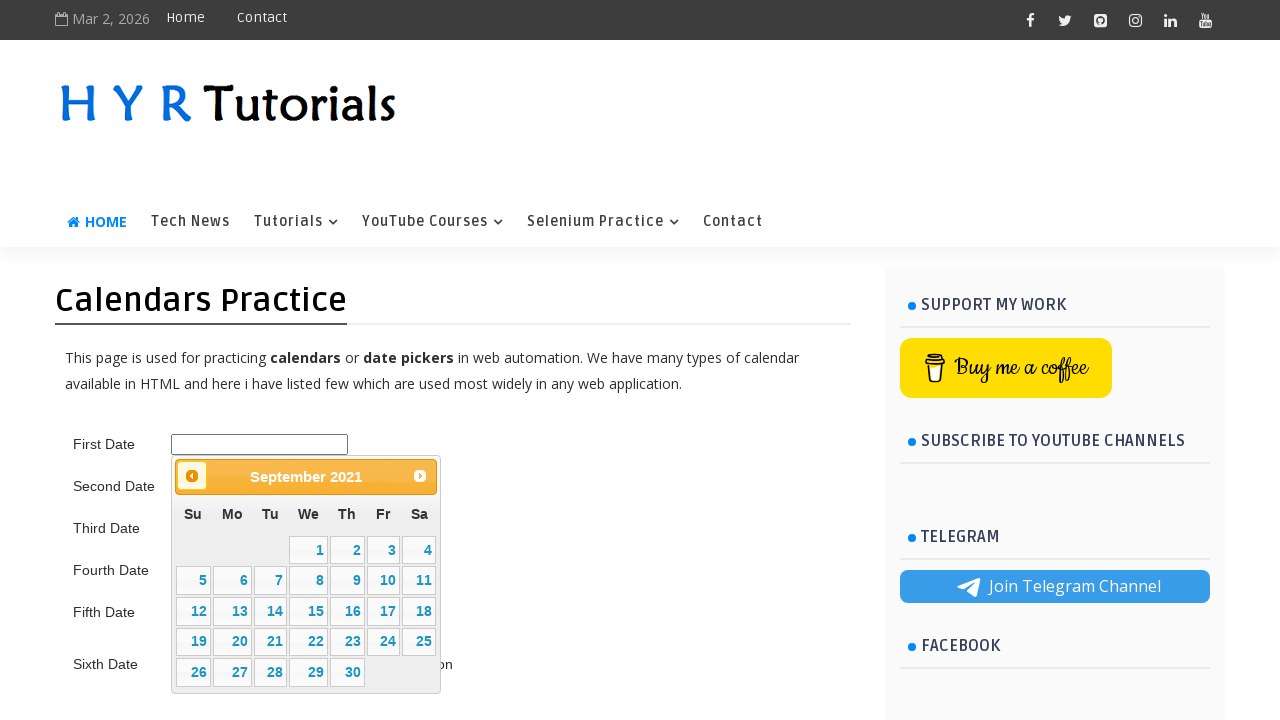

Clicked previous button to navigate backward (current: 9/2021, target: 6/2015) at (192, 476) on .ui-datepicker-prev
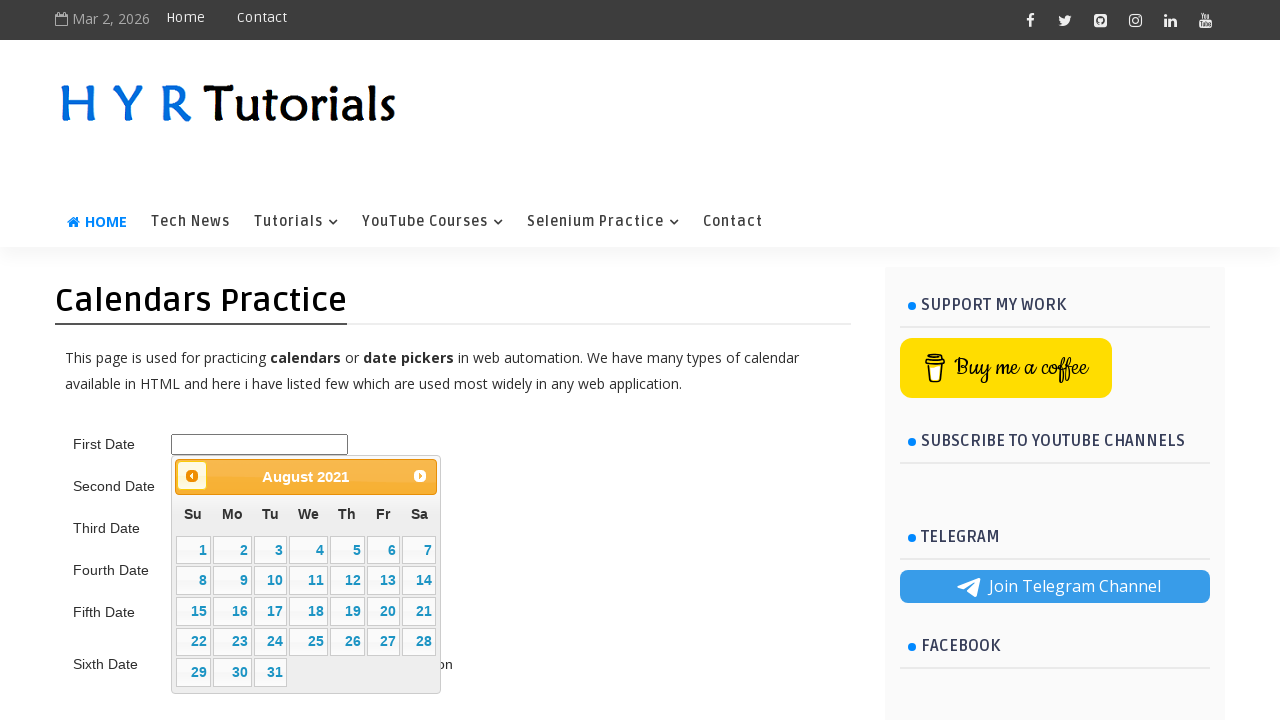

Retrieved updated datepicker title: August 2021
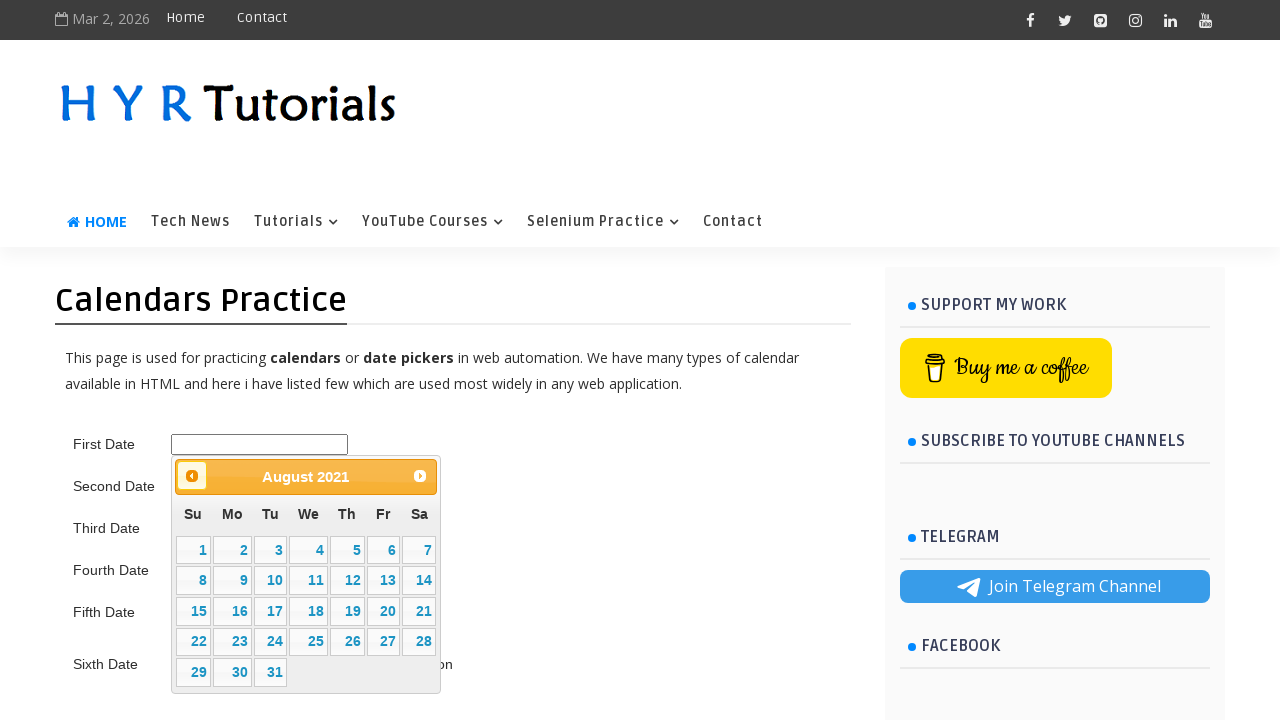

Clicked previous button to navigate backward (current: 8/2021, target: 6/2015) at (192, 476) on .ui-datepicker-prev
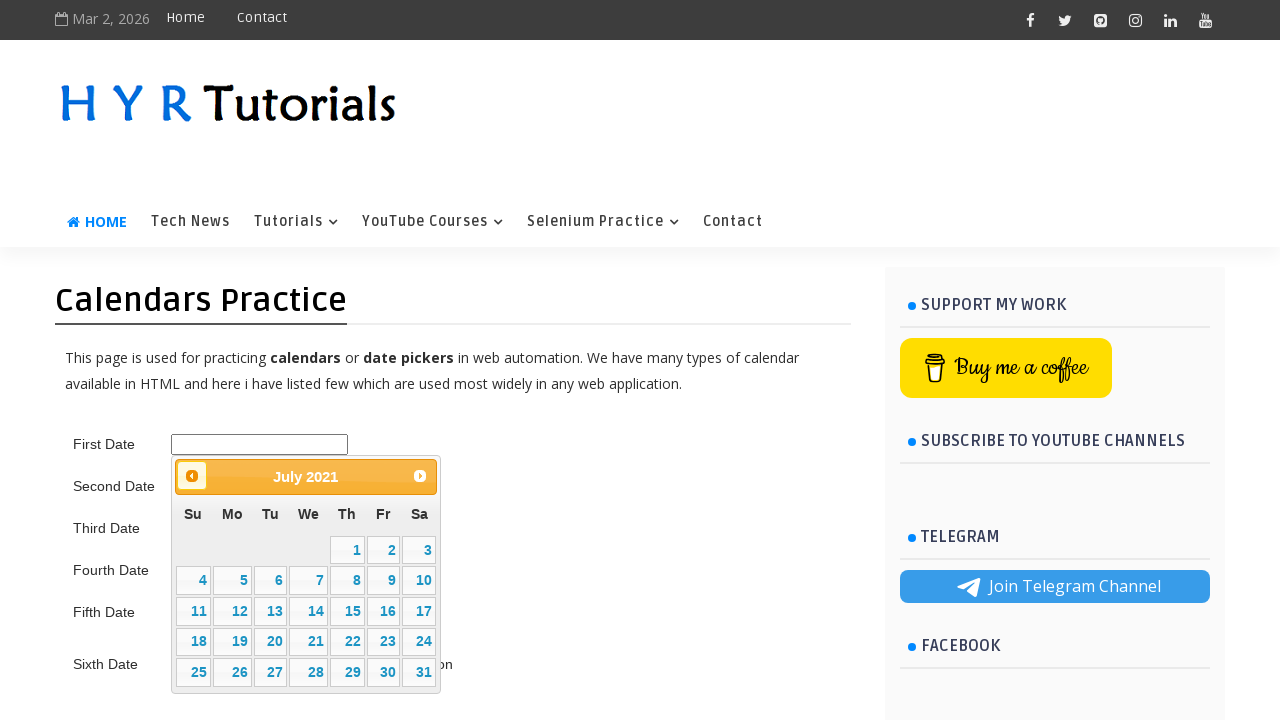

Retrieved updated datepicker title: July 2021
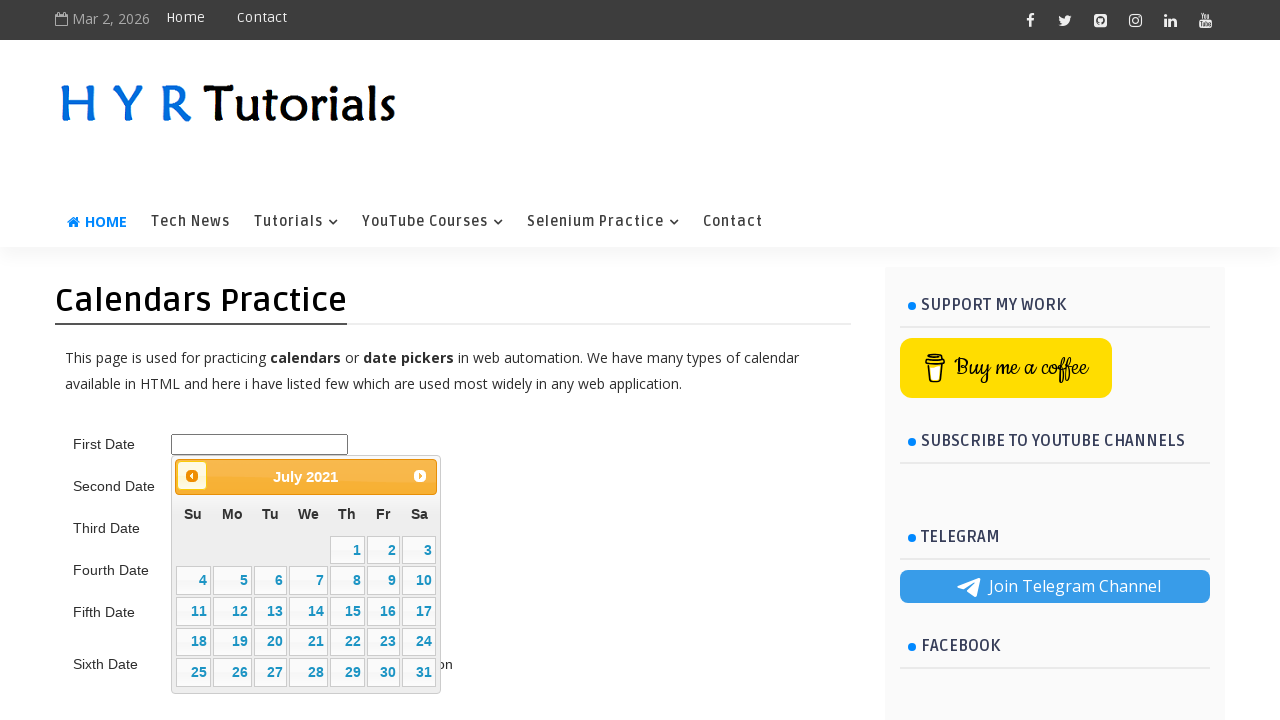

Clicked previous button to navigate backward (current: 7/2021, target: 6/2015) at (192, 476) on .ui-datepicker-prev
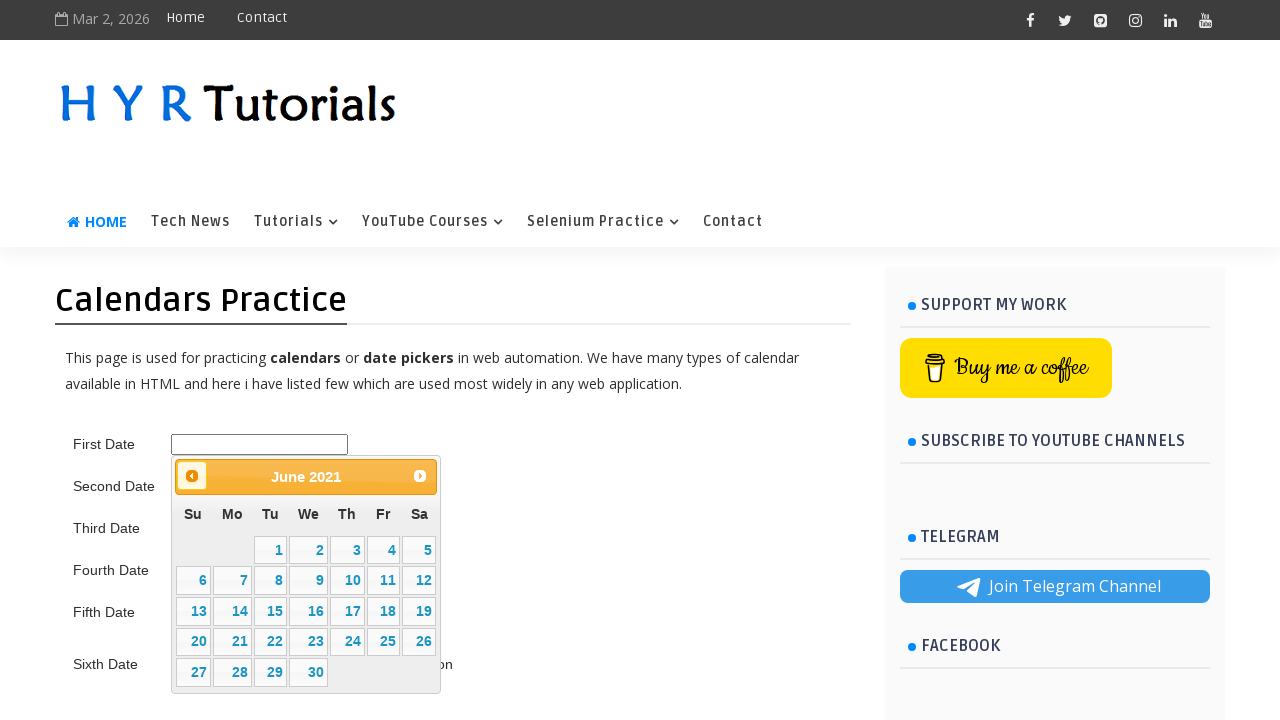

Retrieved updated datepicker title: June 2021
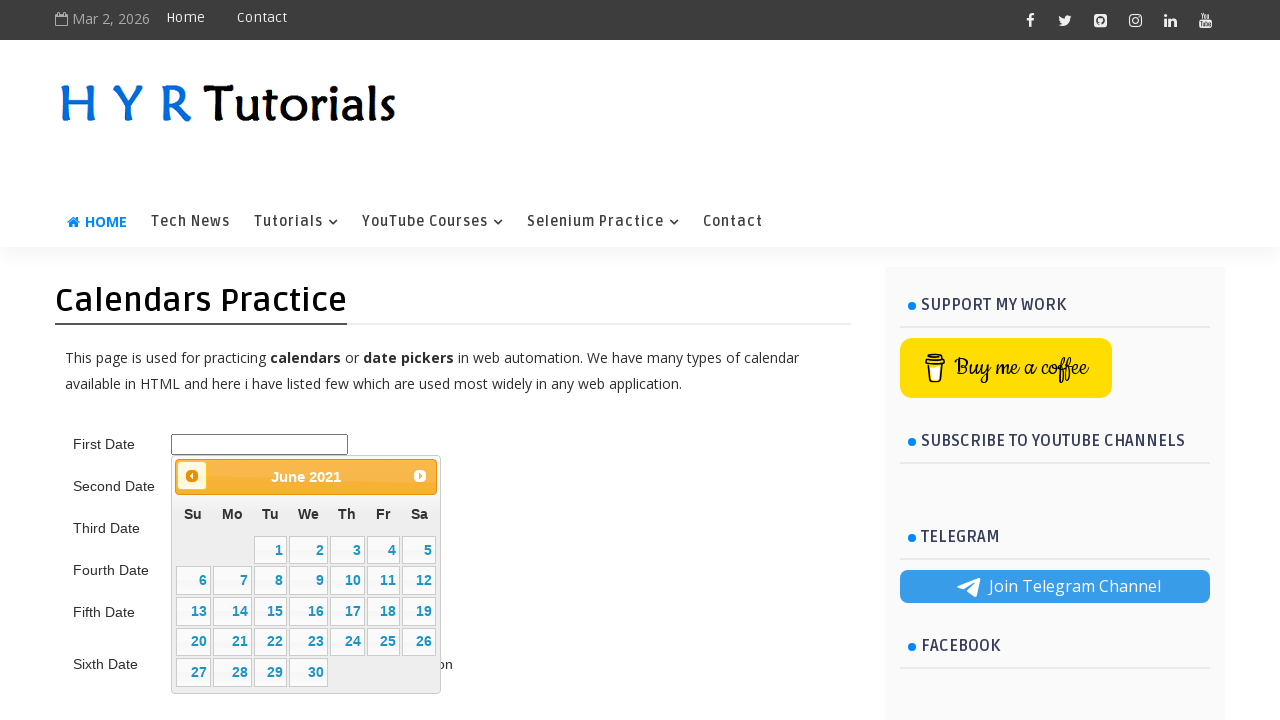

Clicked previous button to navigate backward (current: 6/2021, target: 6/2015) at (192, 476) on .ui-datepicker-prev
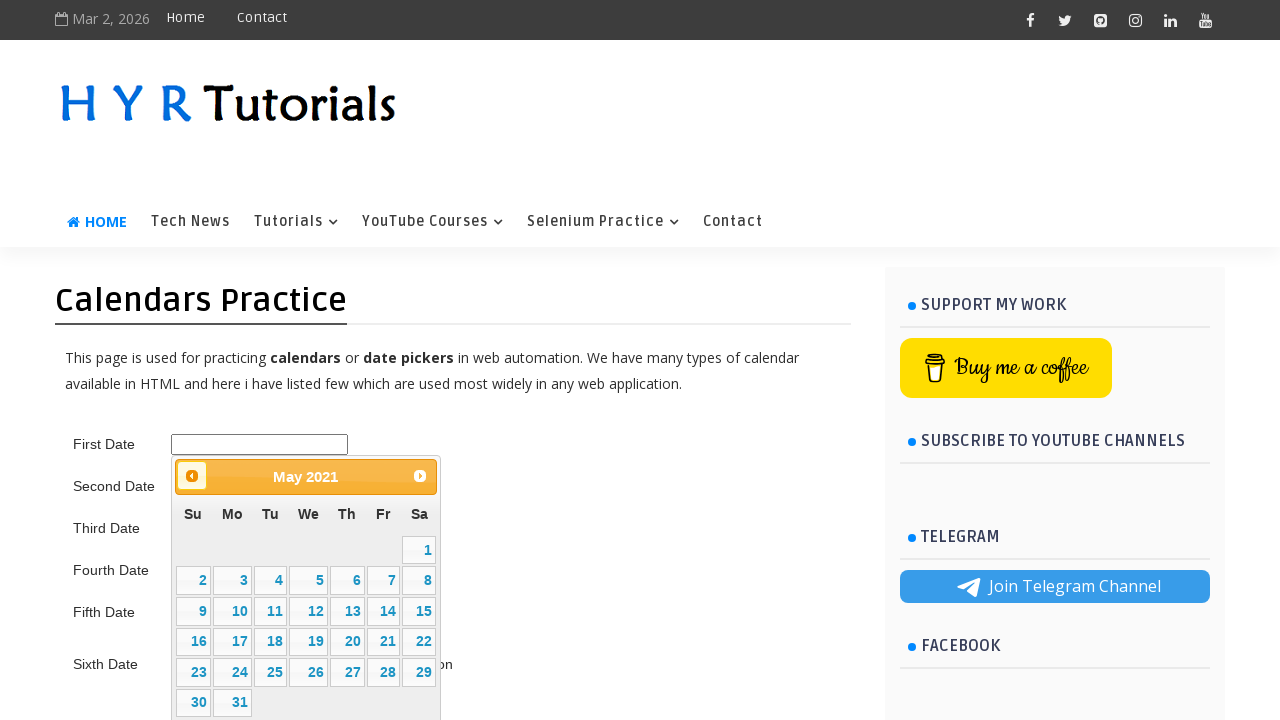

Retrieved updated datepicker title: May 2021
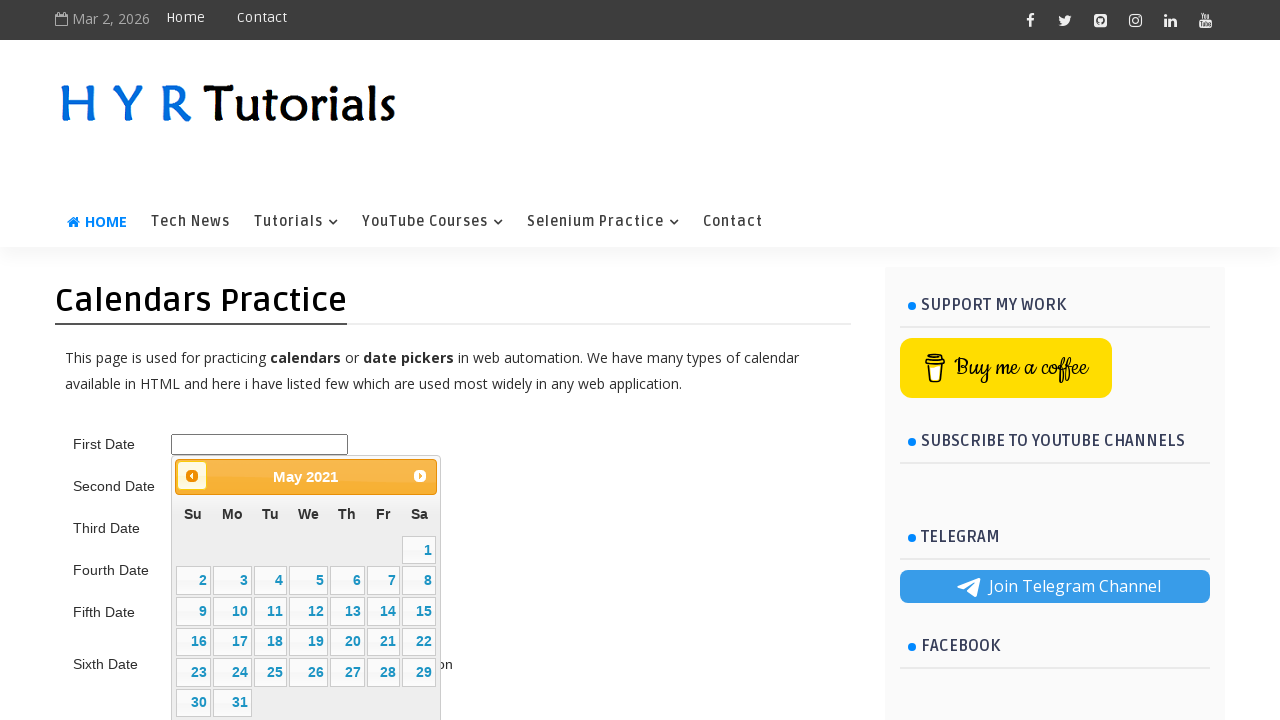

Clicked previous button to navigate backward (current: 5/2021, target: 6/2015) at (192, 476) on .ui-datepicker-prev
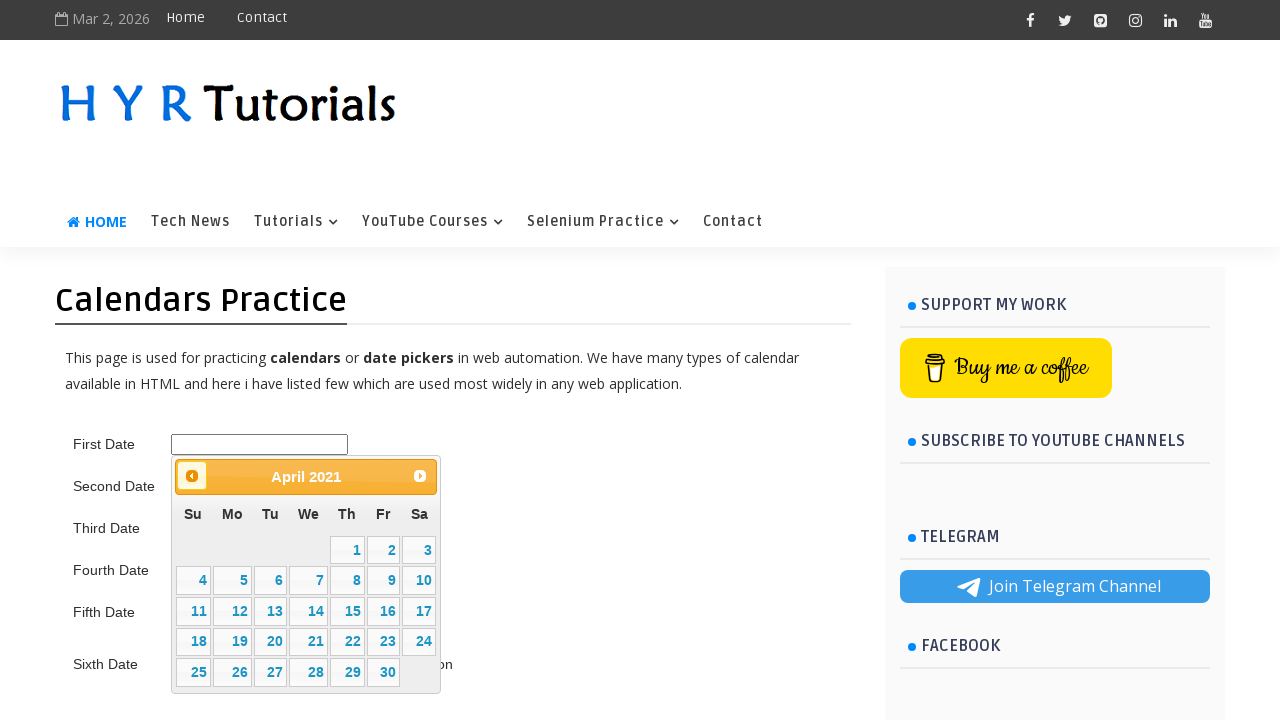

Retrieved updated datepicker title: April 2021
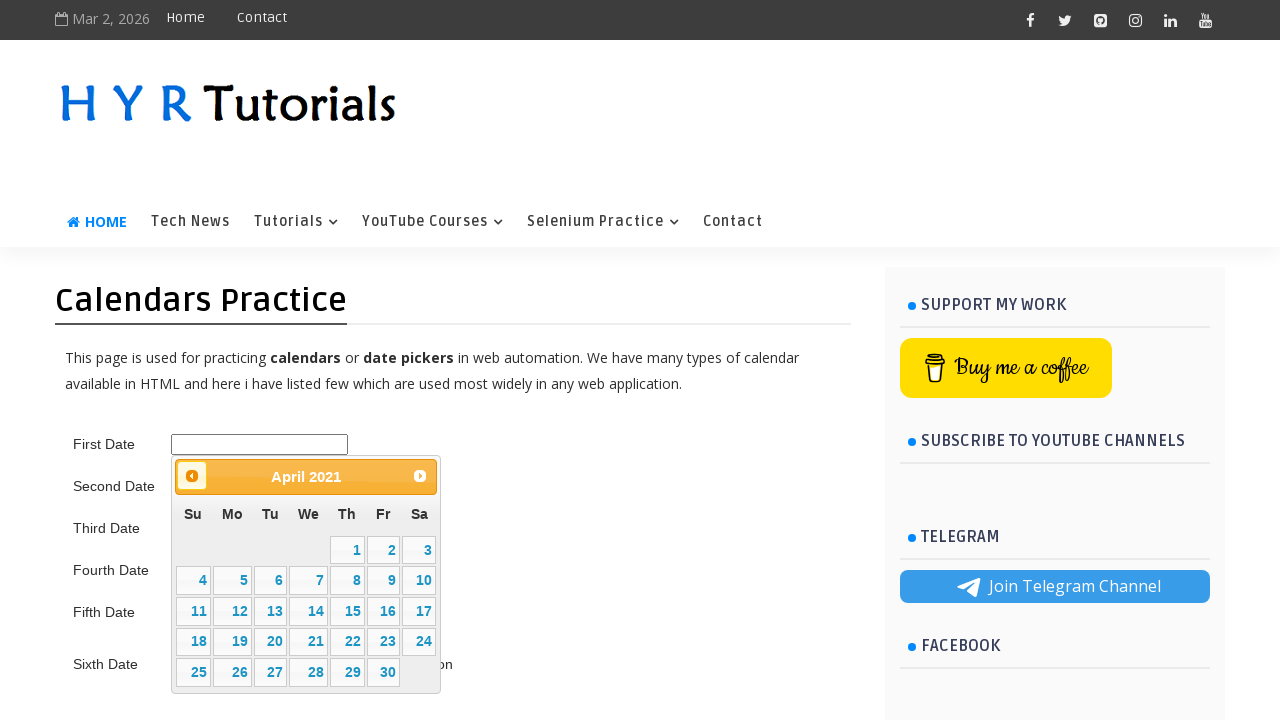

Clicked previous button to navigate backward (current: 4/2021, target: 6/2015) at (192, 476) on .ui-datepicker-prev
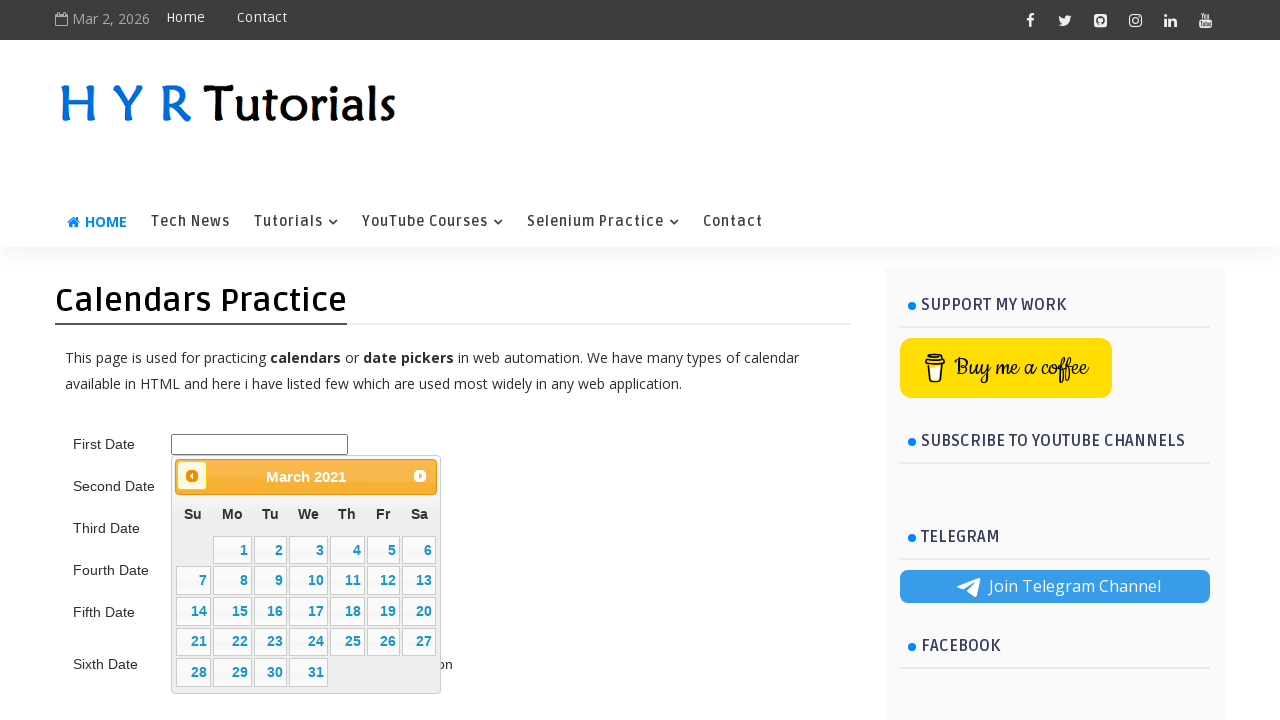

Retrieved updated datepicker title: March 2021
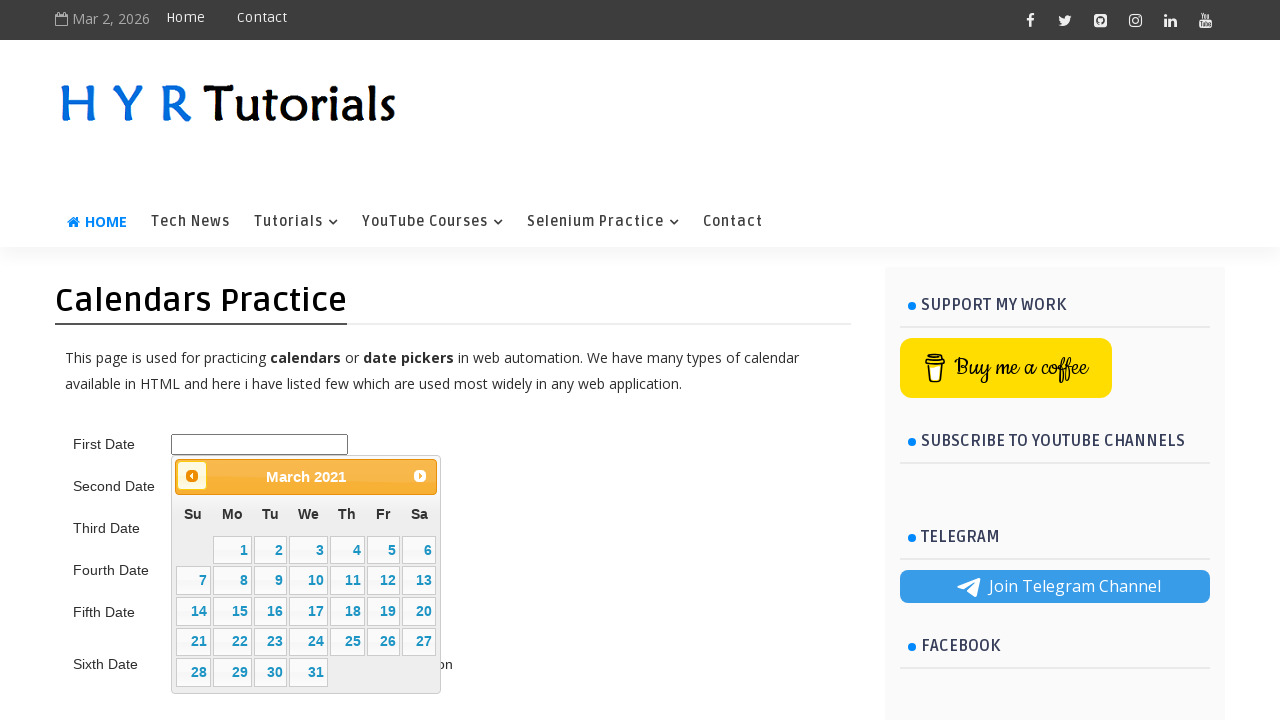

Clicked previous button to navigate backward (current: 3/2021, target: 6/2015) at (192, 476) on .ui-datepicker-prev
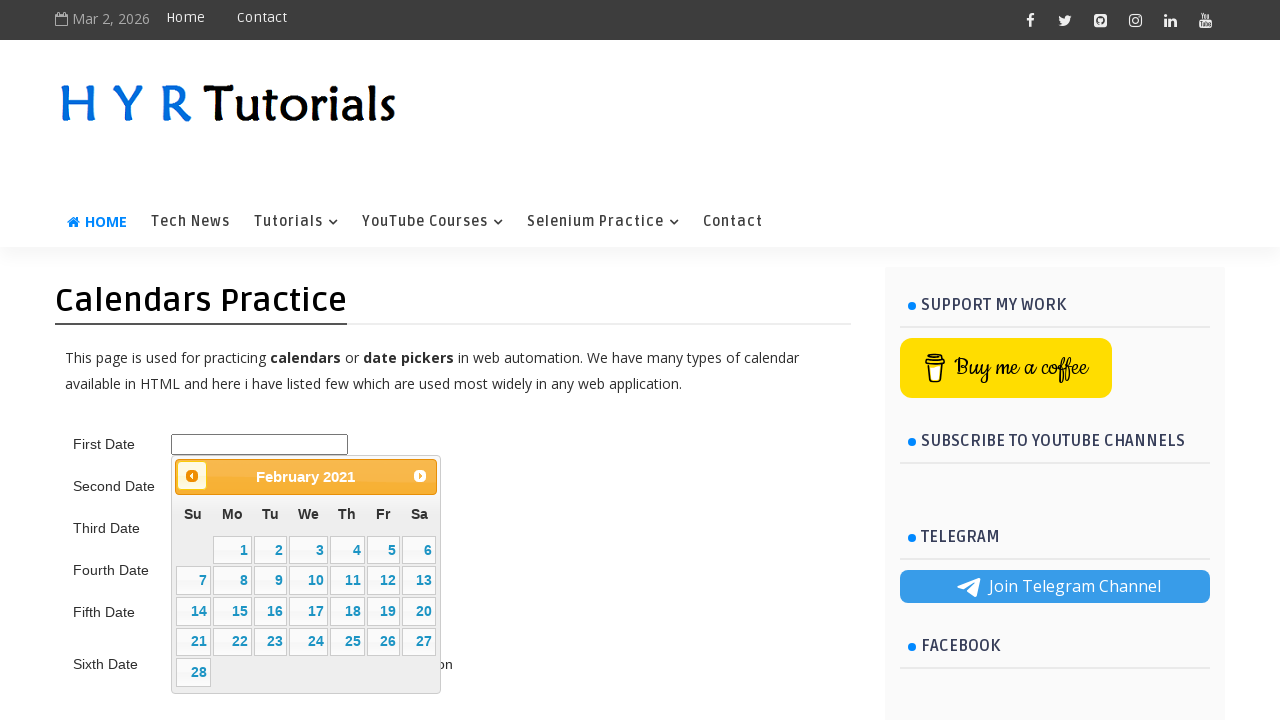

Retrieved updated datepicker title: February 2021
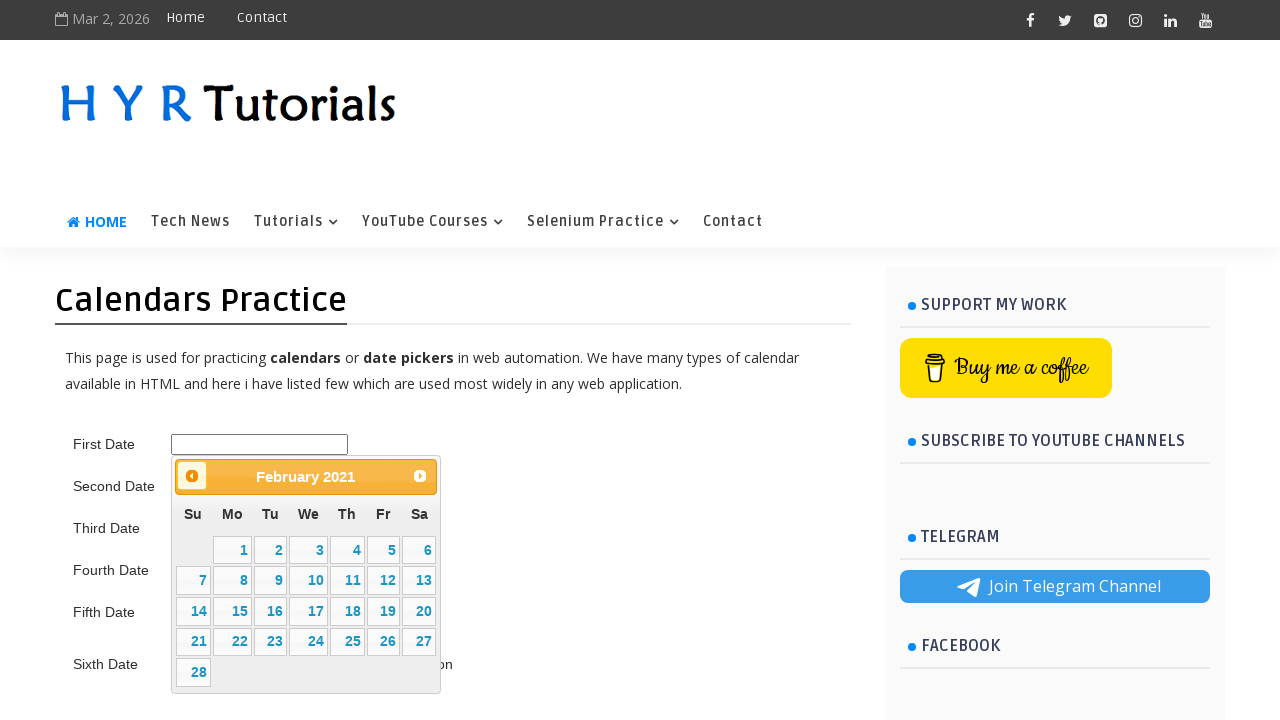

Clicked previous button to navigate backward (current: 2/2021, target: 6/2015) at (192, 476) on .ui-datepicker-prev
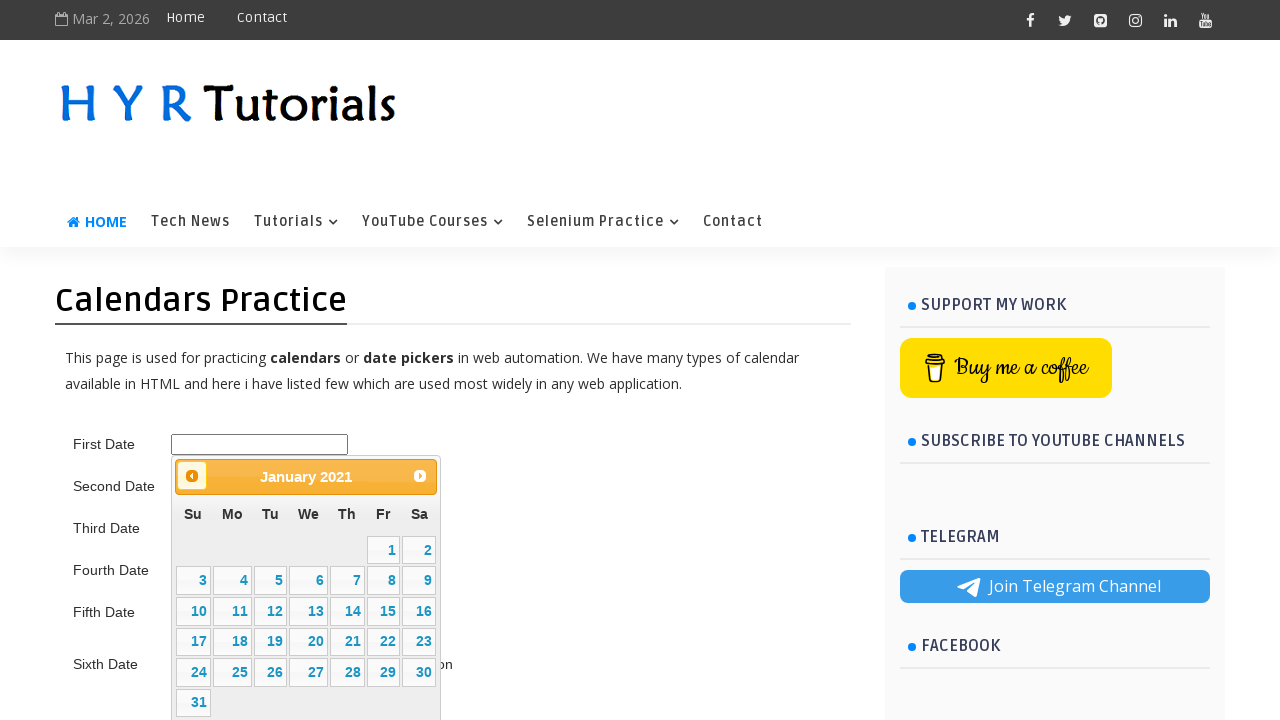

Retrieved updated datepicker title: January 2021
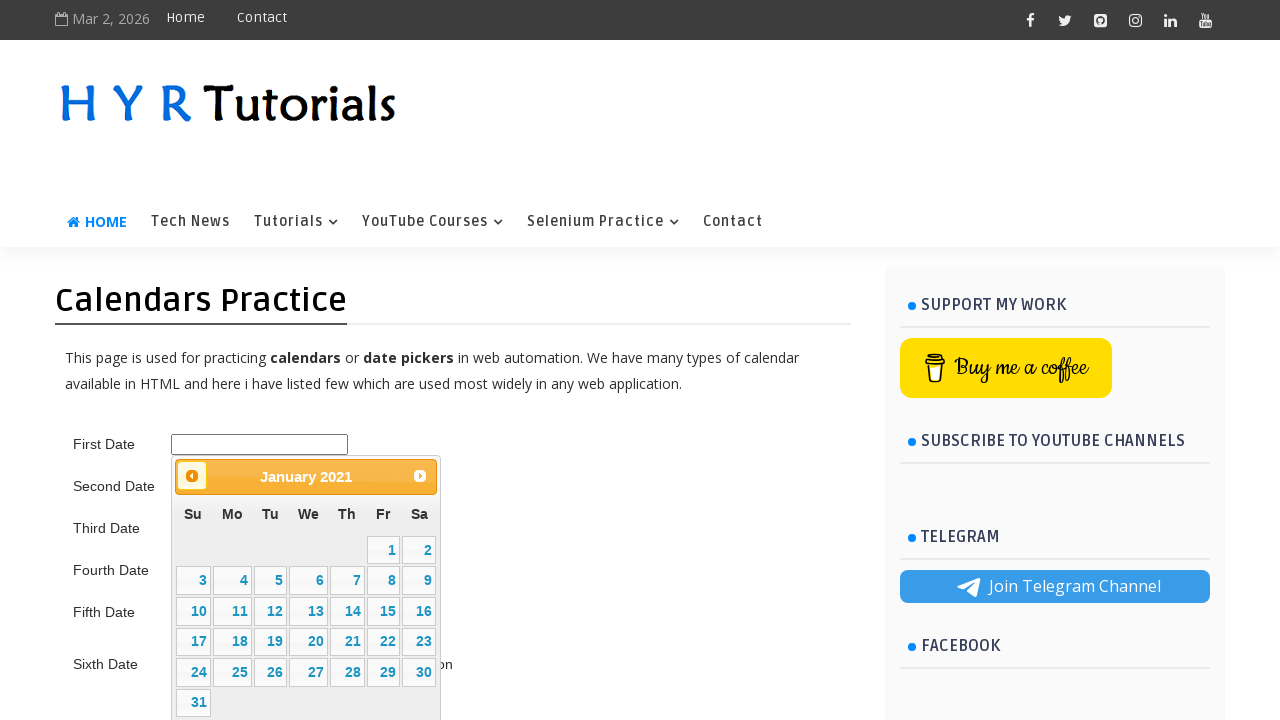

Clicked previous button to navigate backward (current: 1/2021, target: 6/2015) at (192, 476) on .ui-datepicker-prev
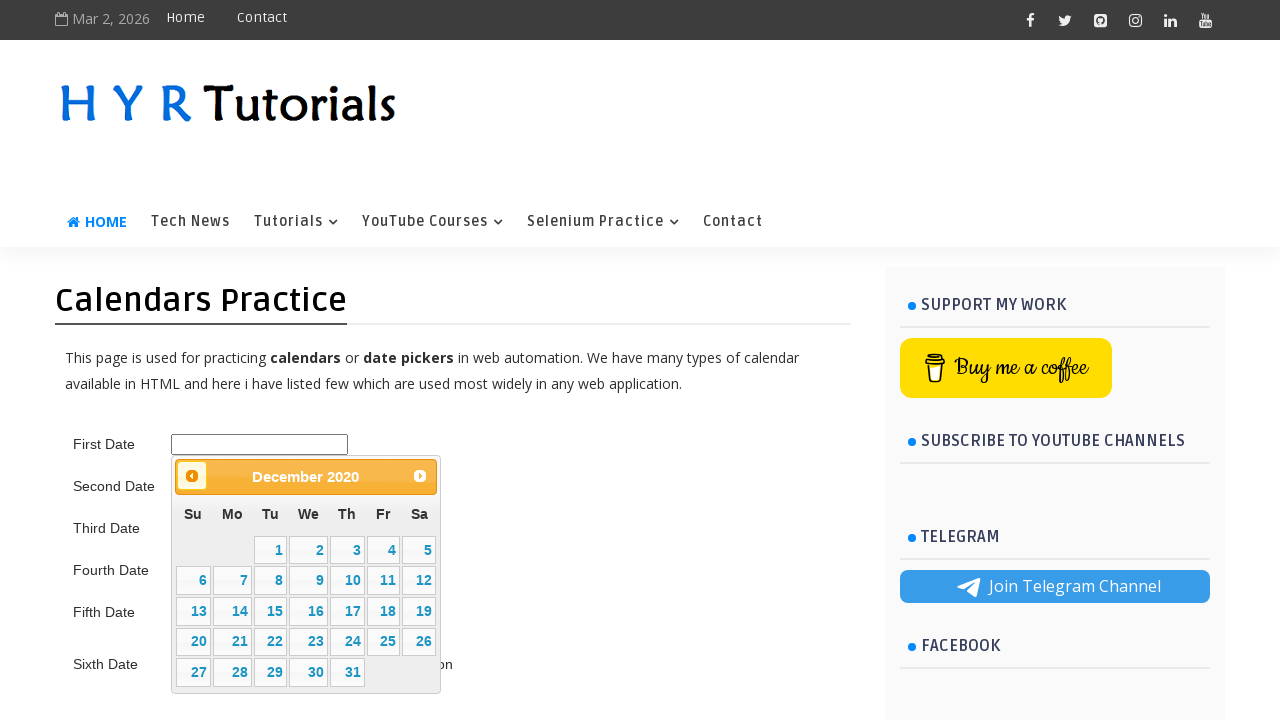

Retrieved updated datepicker title: December 2020
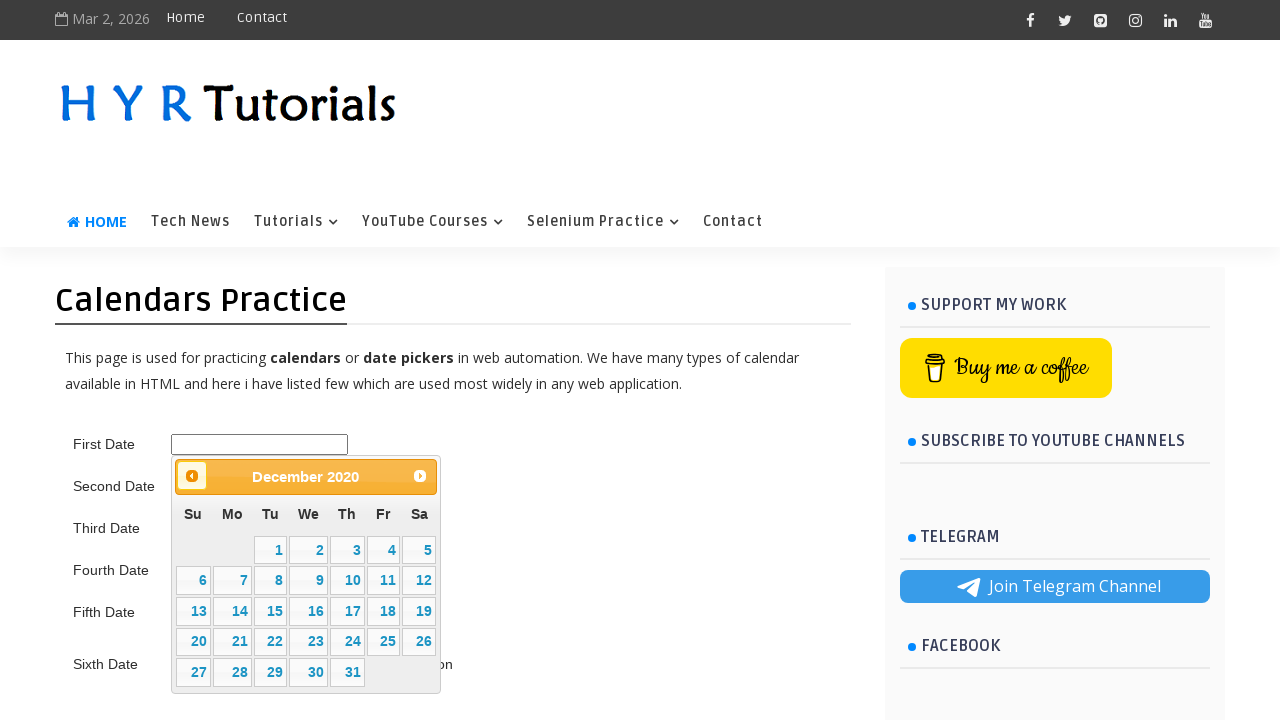

Clicked previous button to navigate backward (current: 12/2020, target: 6/2015) at (192, 476) on .ui-datepicker-prev
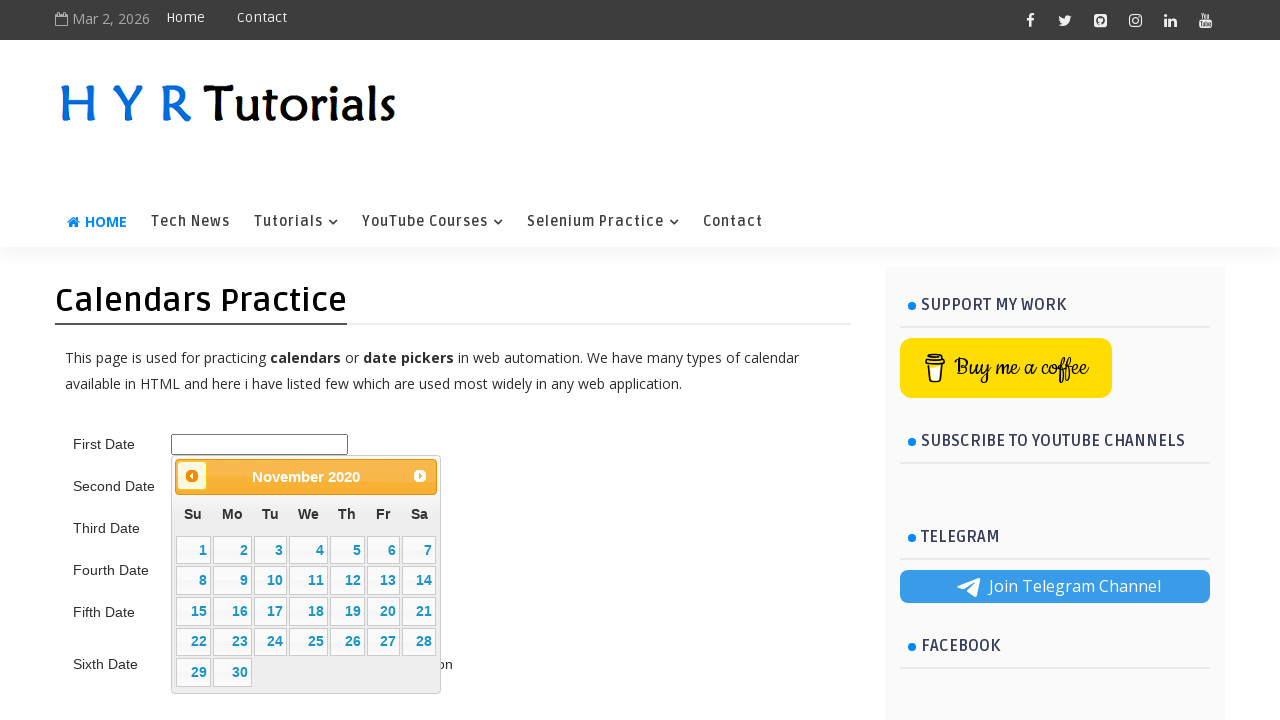

Retrieved updated datepicker title: November 2020
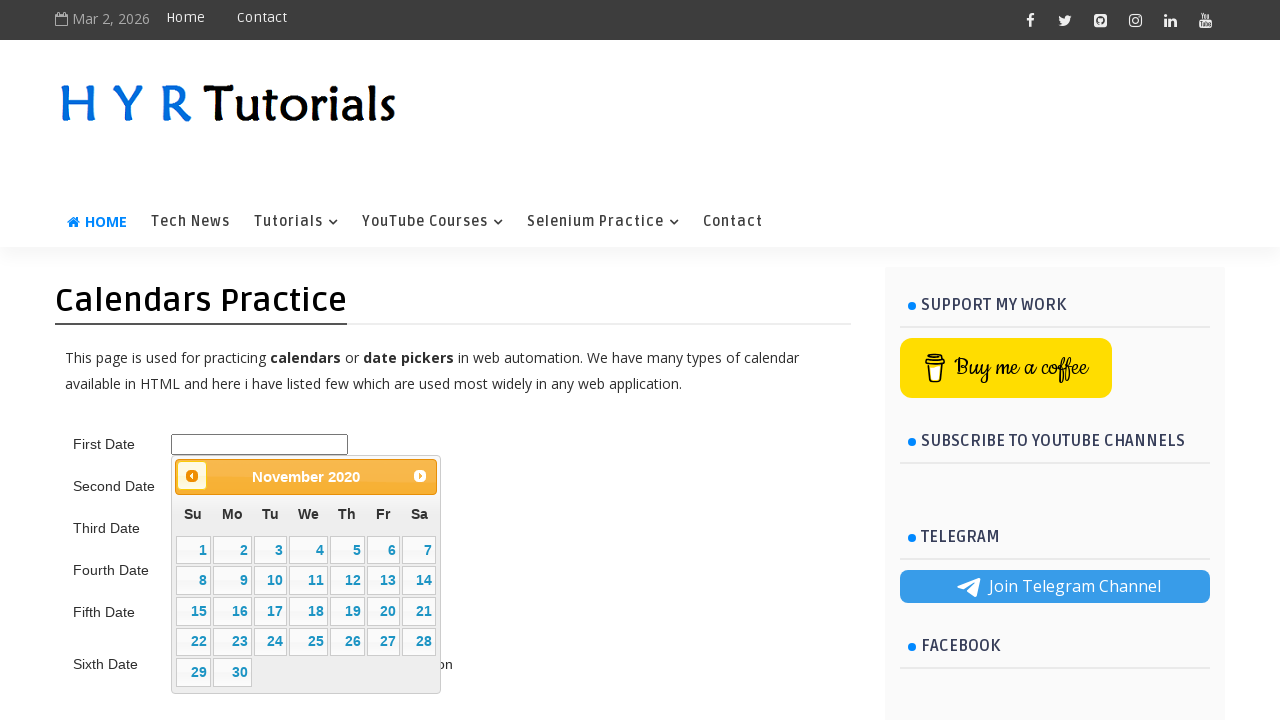

Clicked previous button to navigate backward (current: 11/2020, target: 6/2015) at (192, 476) on .ui-datepicker-prev
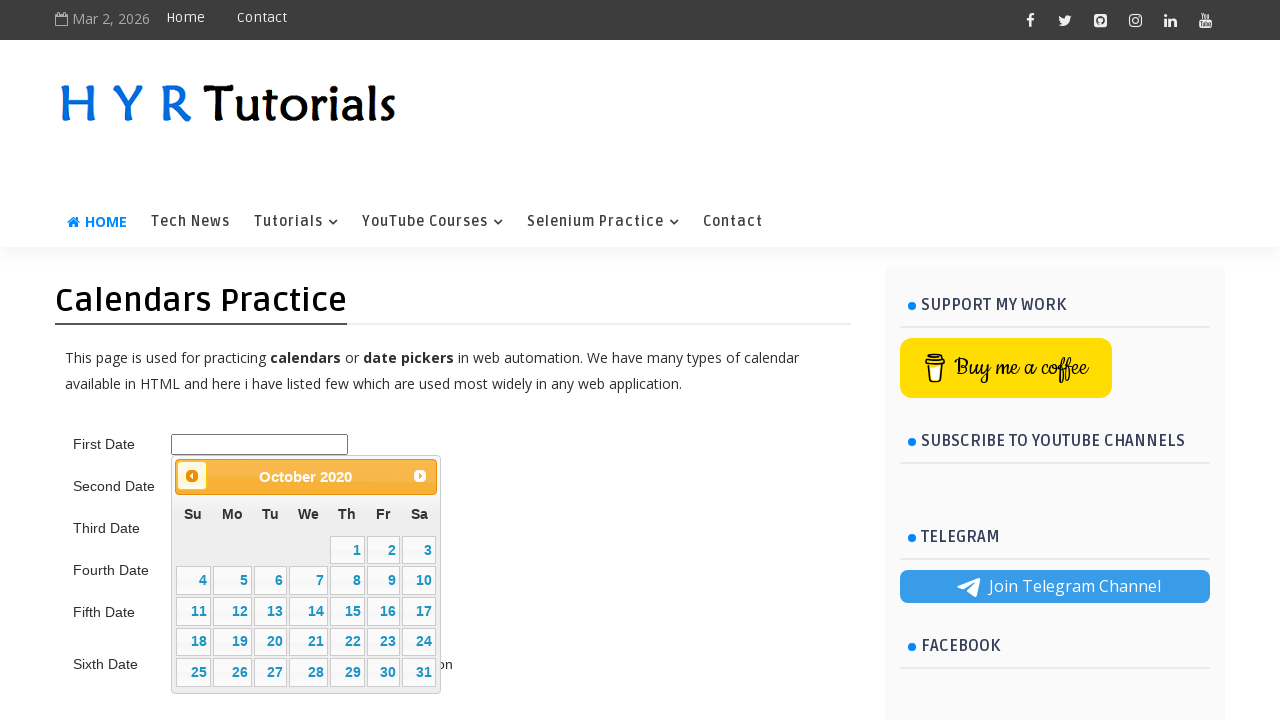

Retrieved updated datepicker title: October 2020
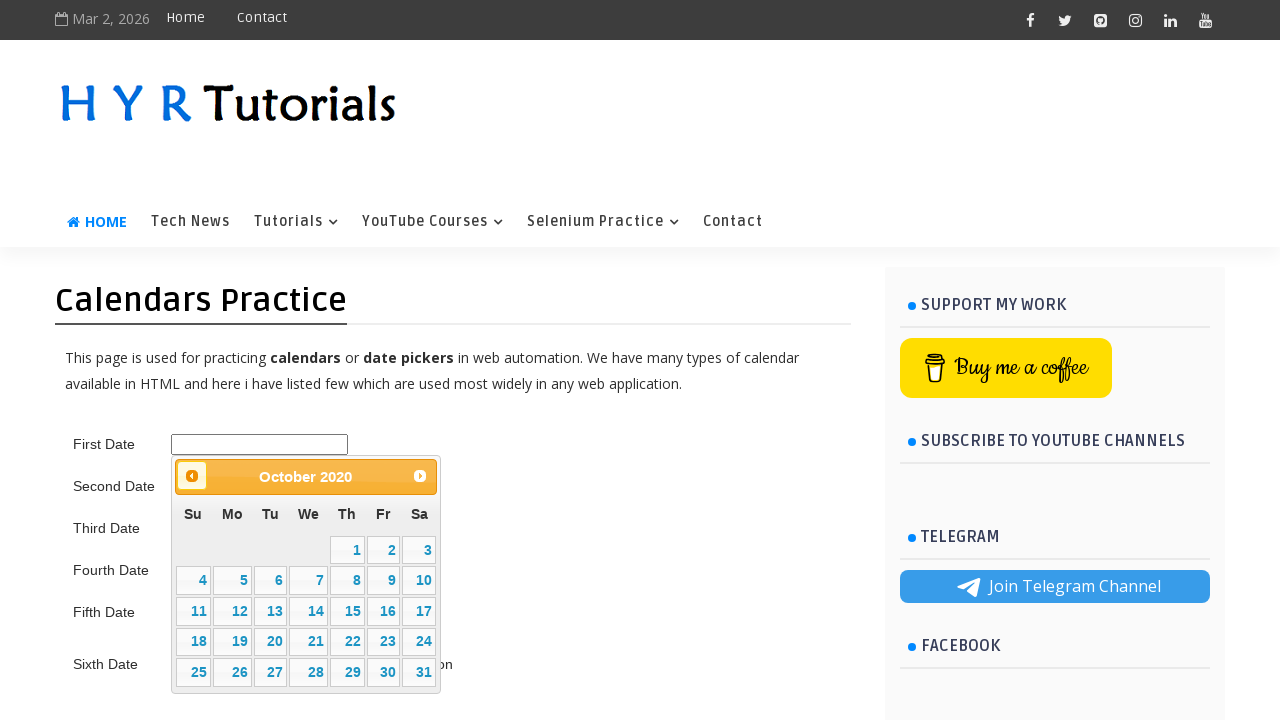

Clicked previous button to navigate backward (current: 10/2020, target: 6/2015) at (192, 476) on .ui-datepicker-prev
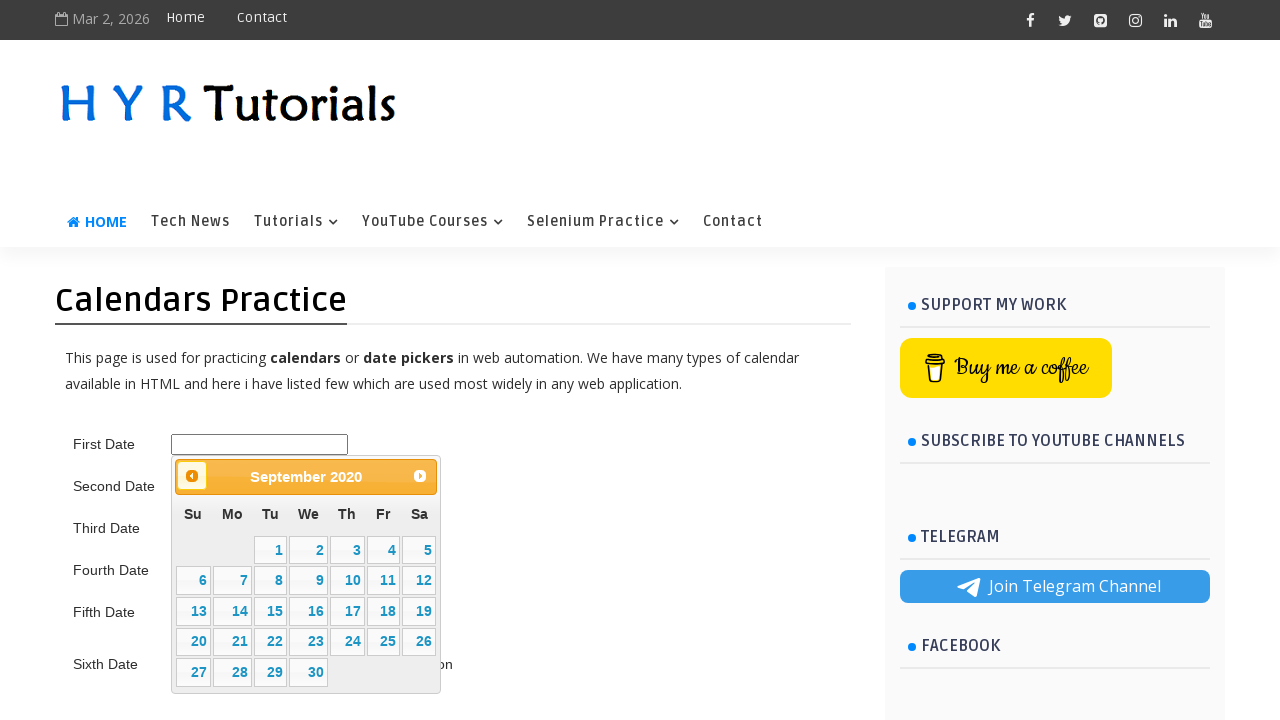

Retrieved updated datepicker title: September 2020
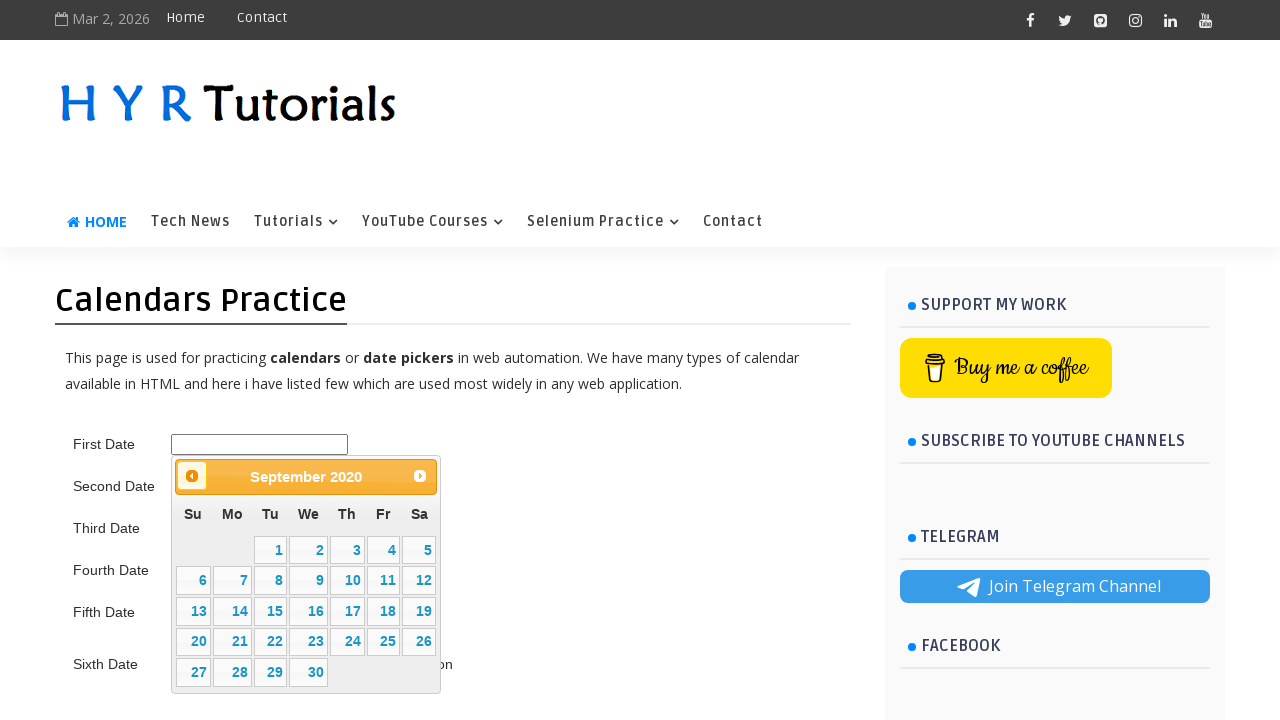

Clicked previous button to navigate backward (current: 9/2020, target: 6/2015) at (192, 476) on .ui-datepicker-prev
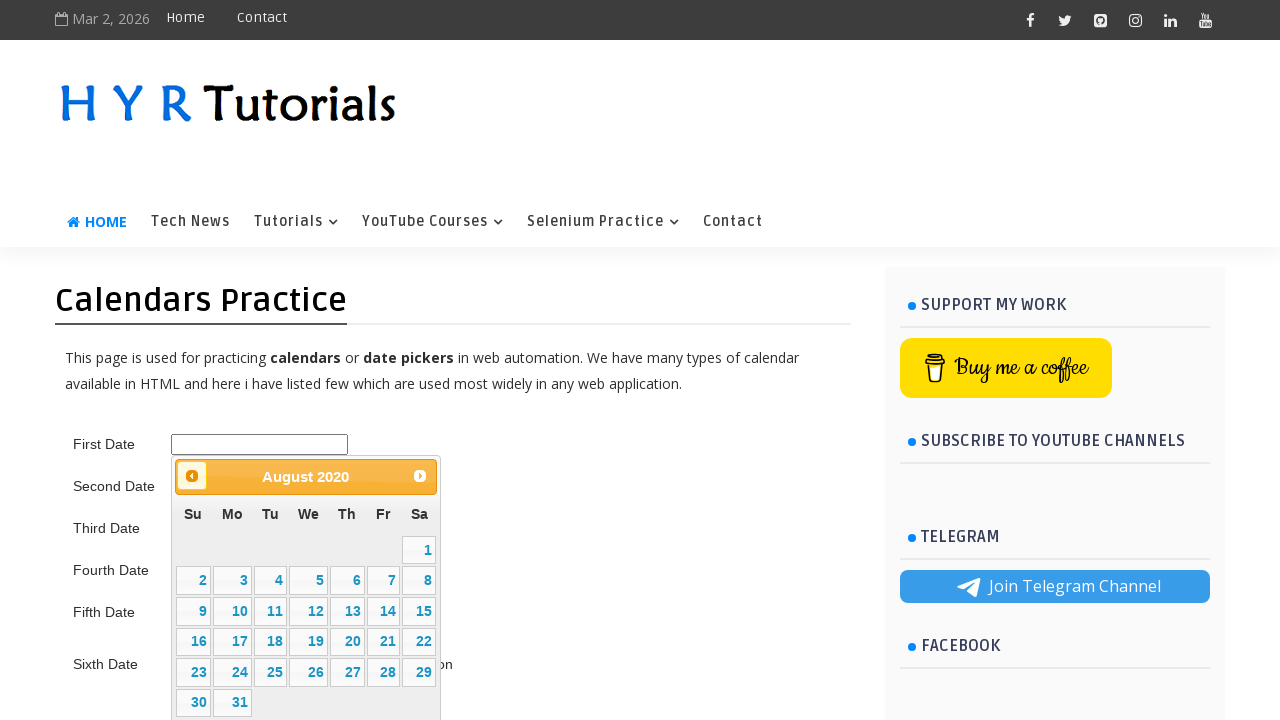

Retrieved updated datepicker title: August 2020
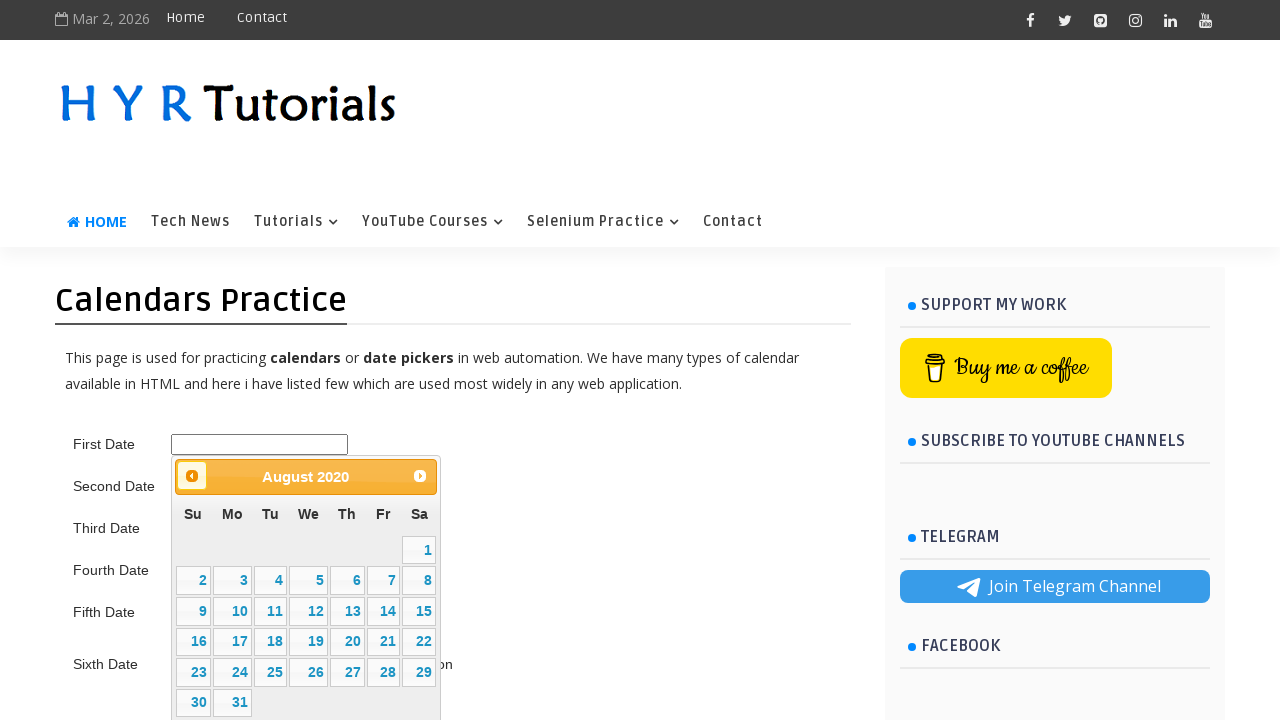

Clicked previous button to navigate backward (current: 8/2020, target: 6/2015) at (192, 476) on .ui-datepicker-prev
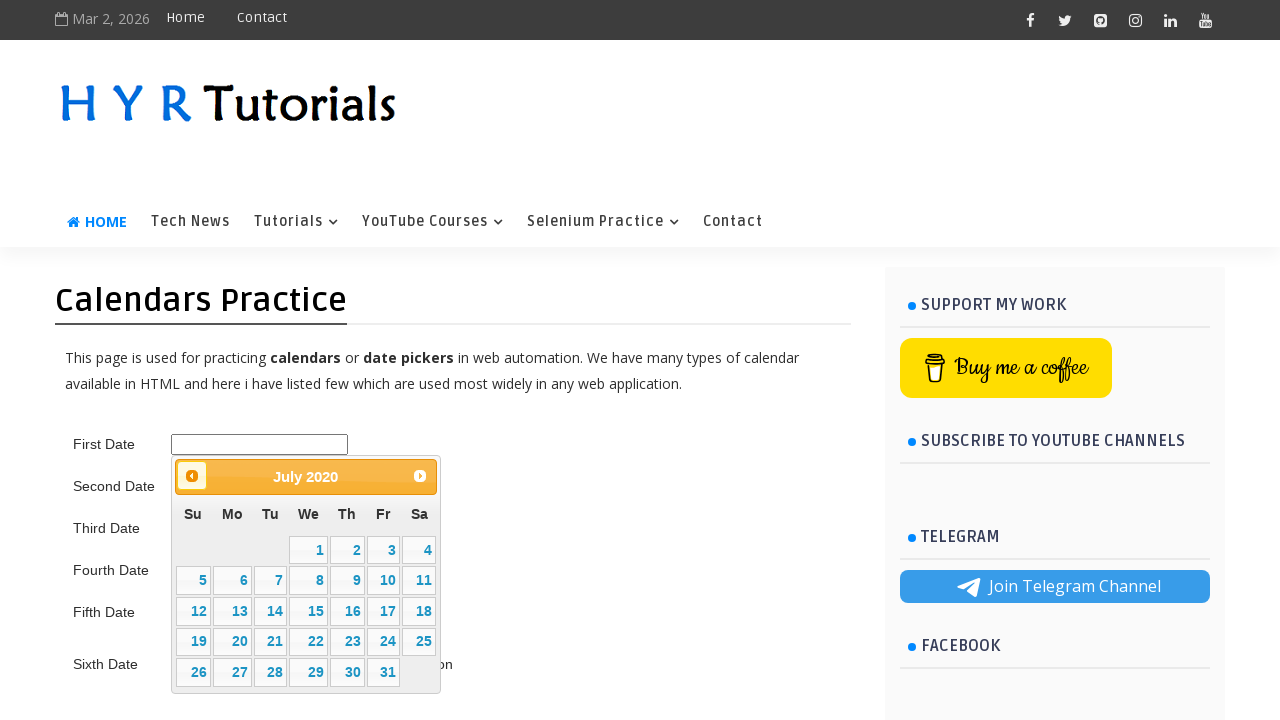

Retrieved updated datepicker title: July 2020
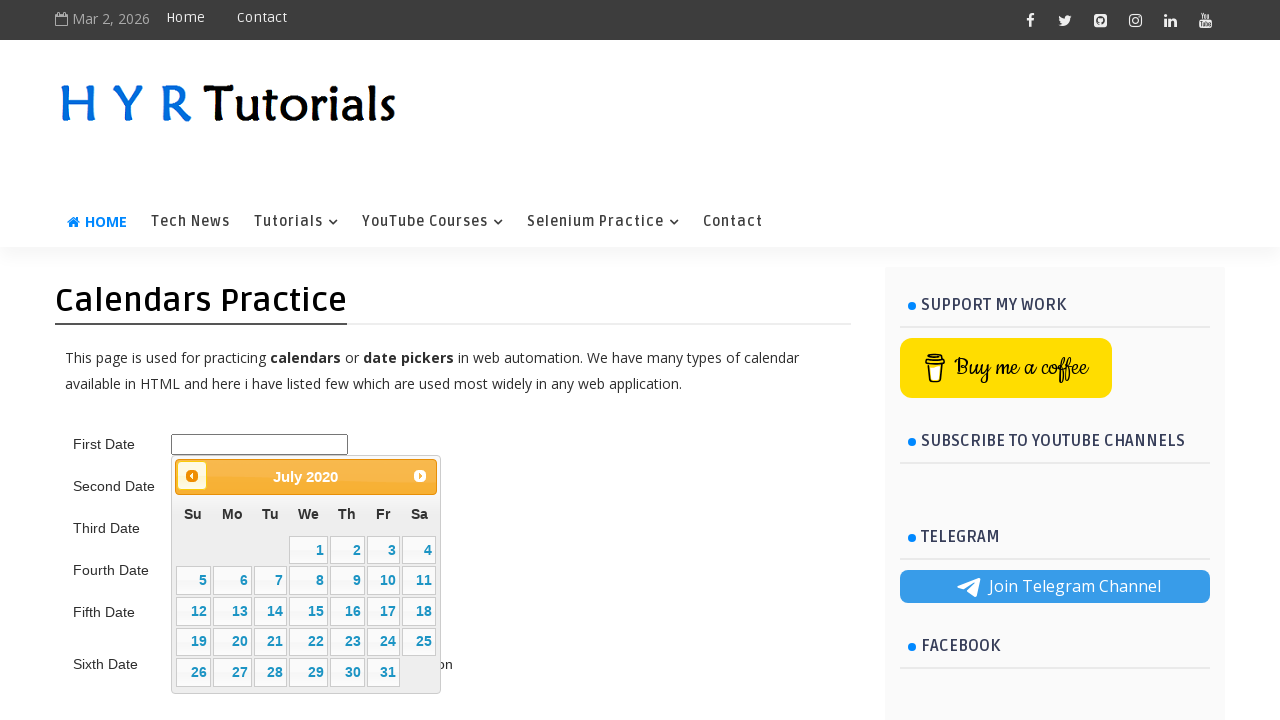

Clicked previous button to navigate backward (current: 7/2020, target: 6/2015) at (192, 476) on .ui-datepicker-prev
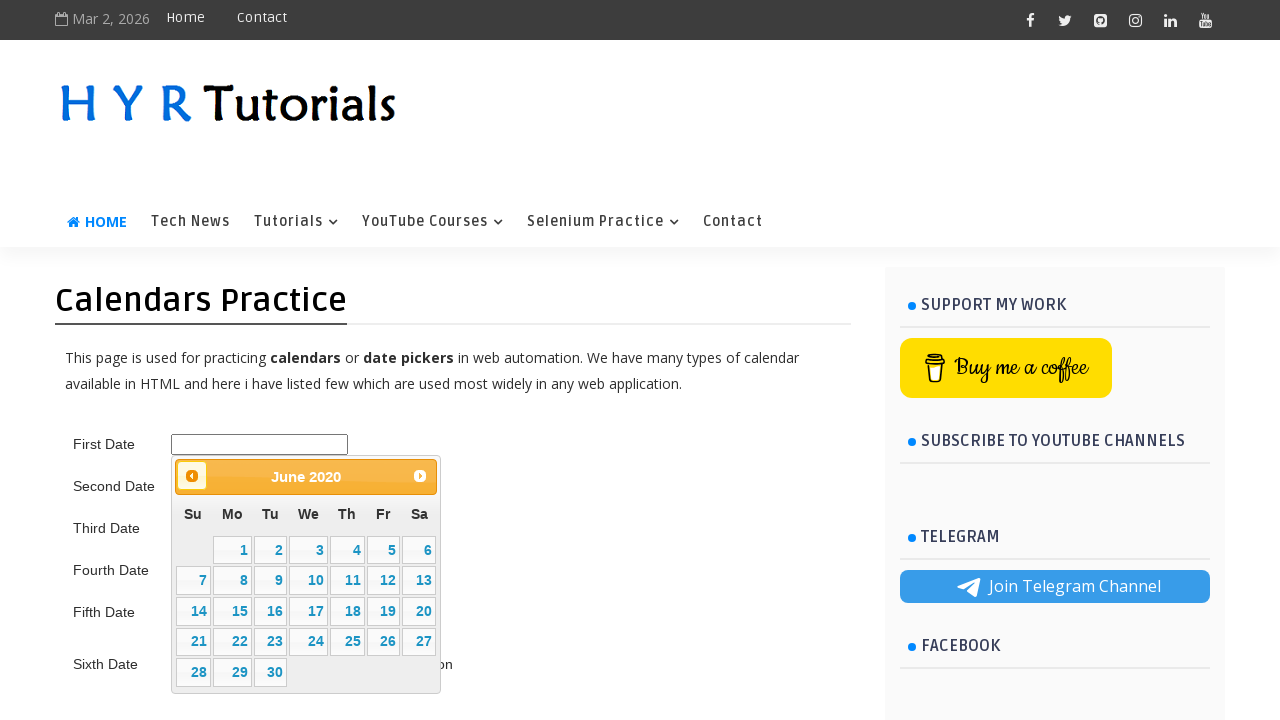

Retrieved updated datepicker title: June 2020
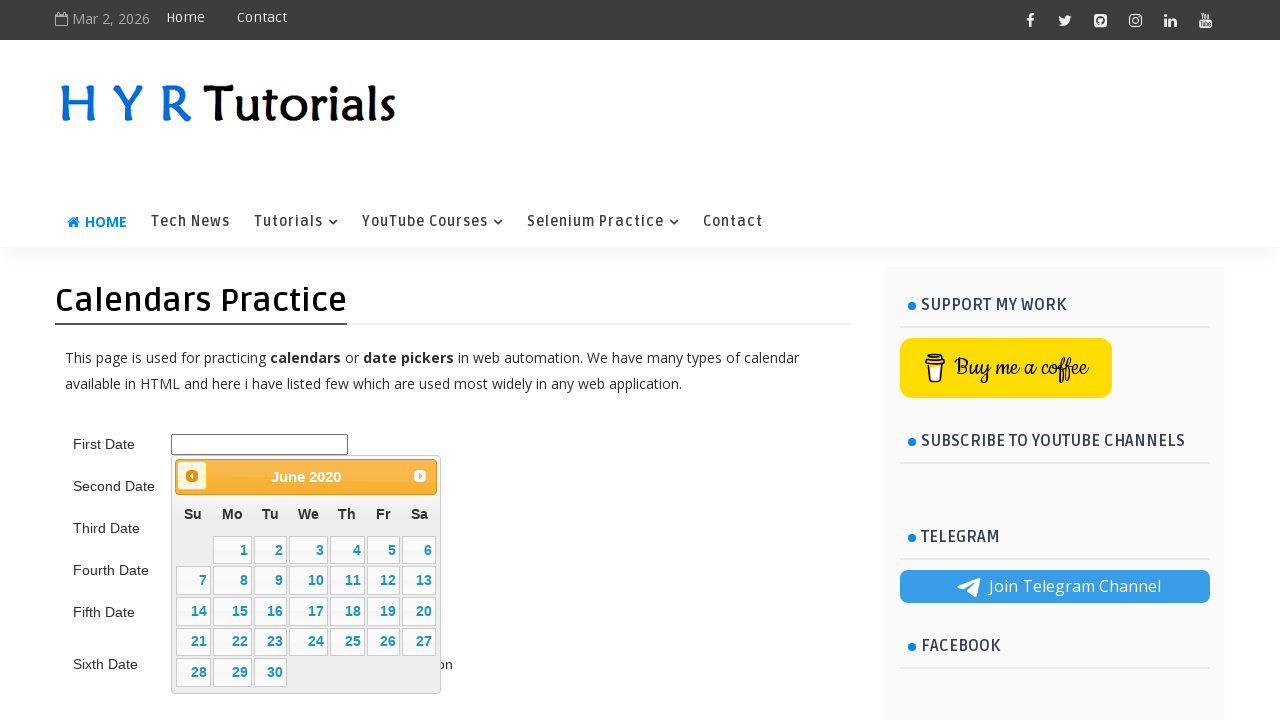

Clicked previous button to navigate backward (current: 6/2020, target: 6/2015) at (192, 476) on .ui-datepicker-prev
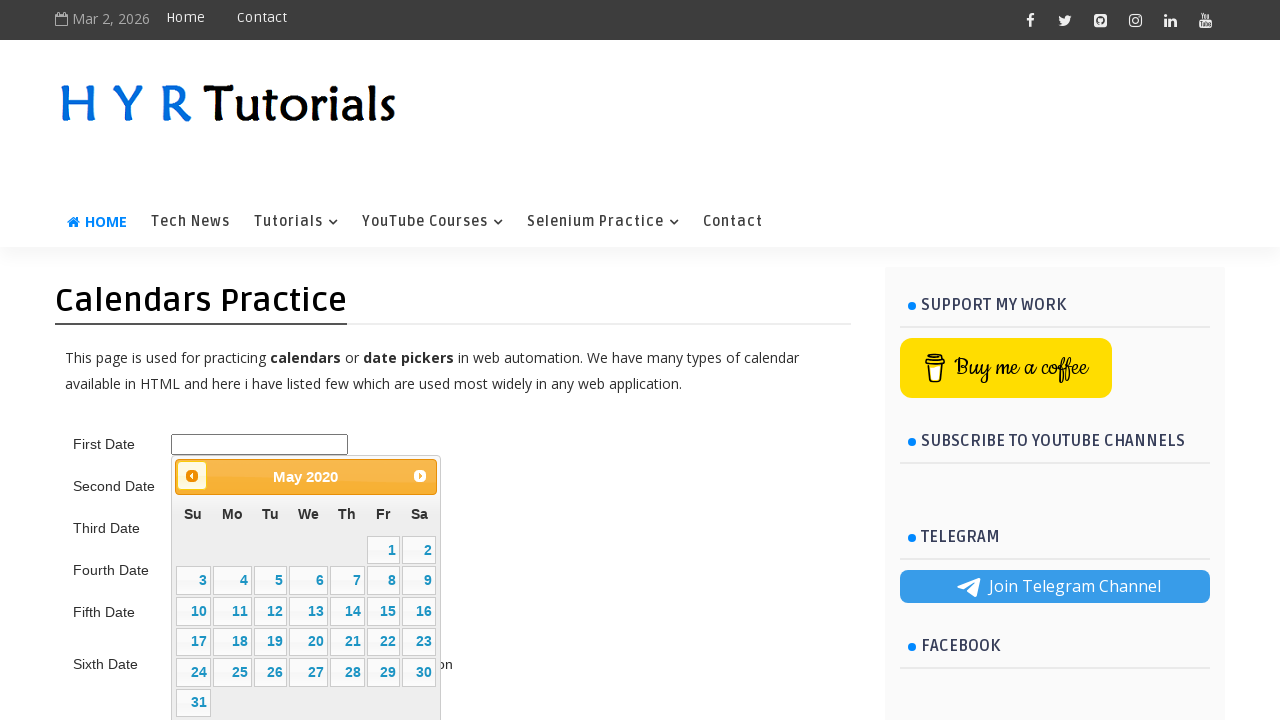

Retrieved updated datepicker title: May 2020
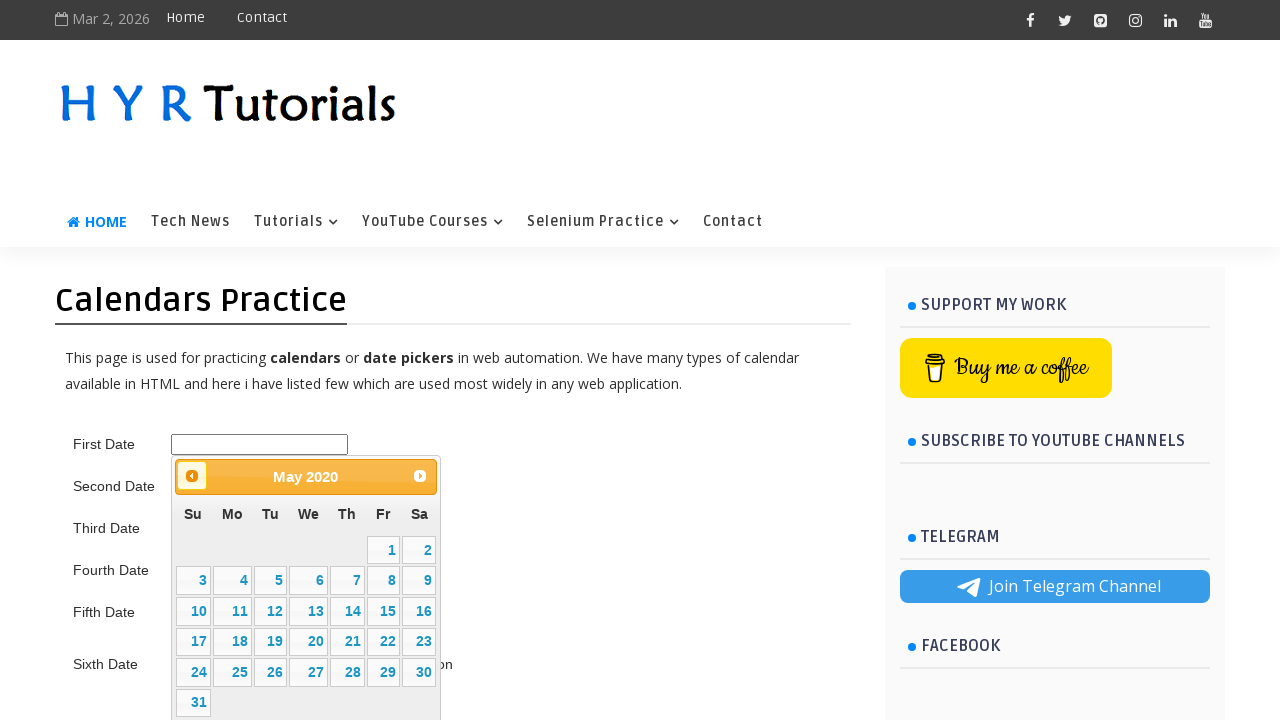

Clicked previous button to navigate backward (current: 5/2020, target: 6/2015) at (192, 476) on .ui-datepicker-prev
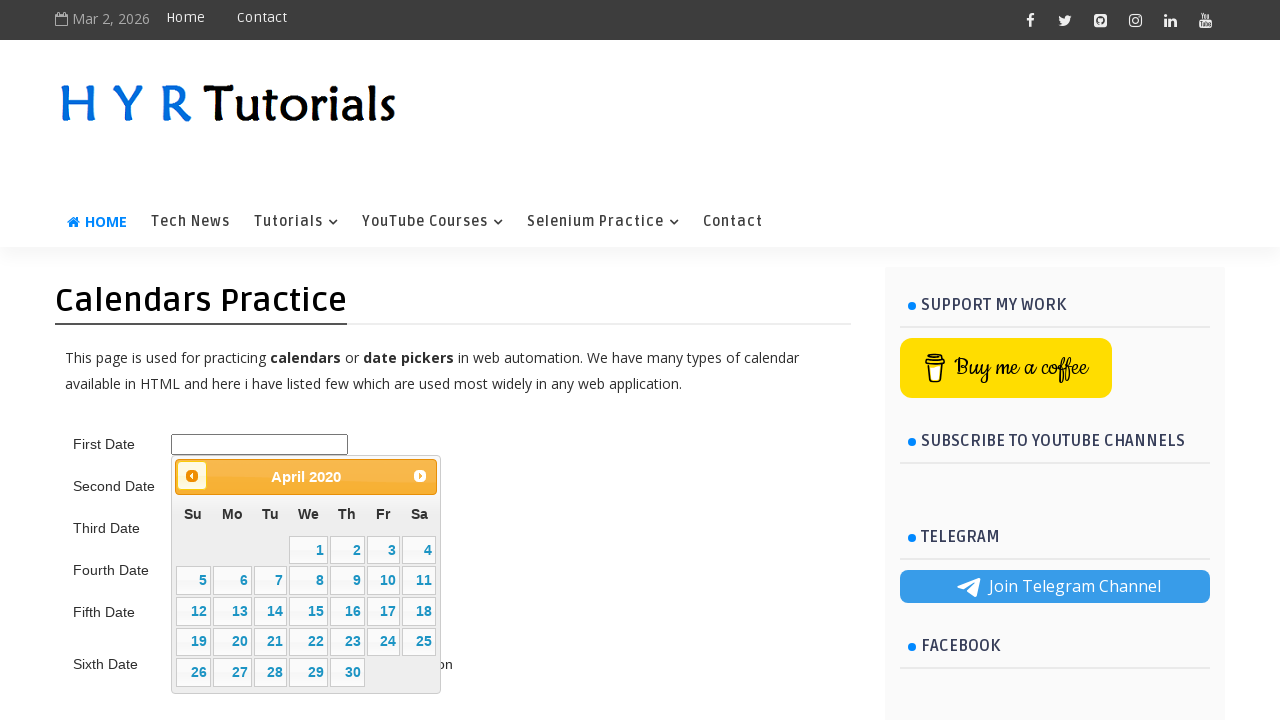

Retrieved updated datepicker title: April 2020
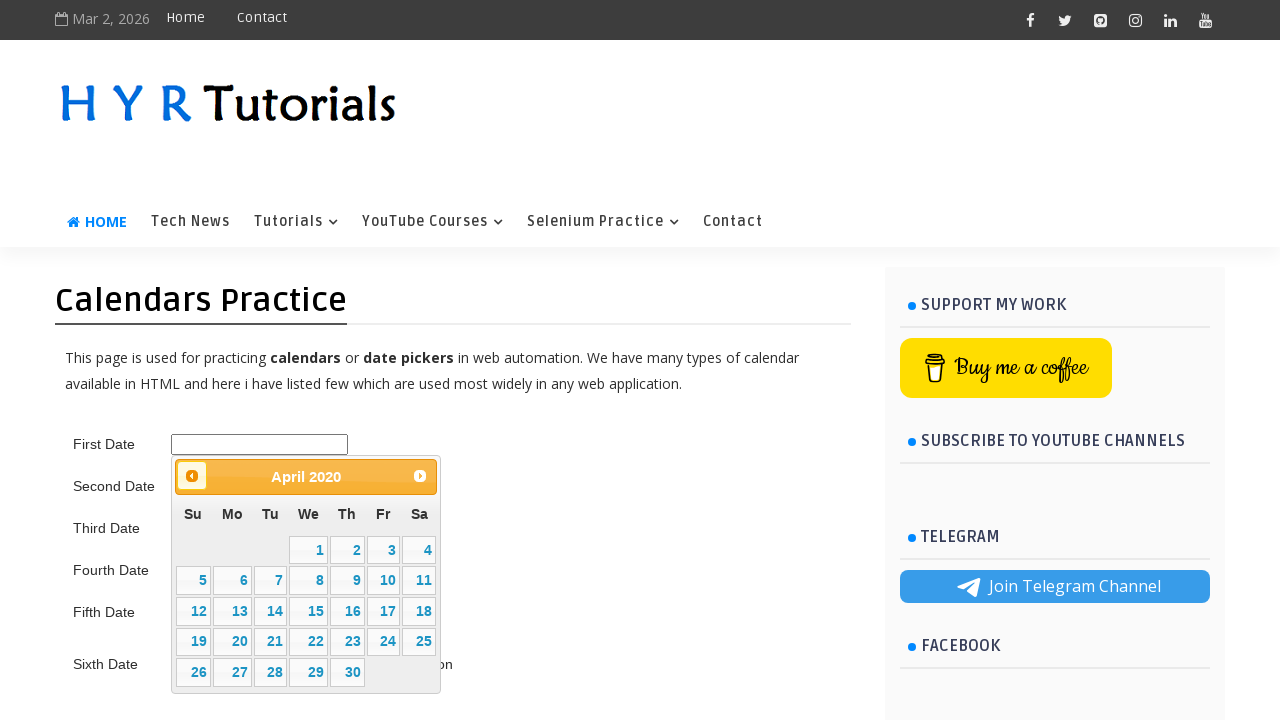

Clicked previous button to navigate backward (current: 4/2020, target: 6/2015) at (192, 476) on .ui-datepicker-prev
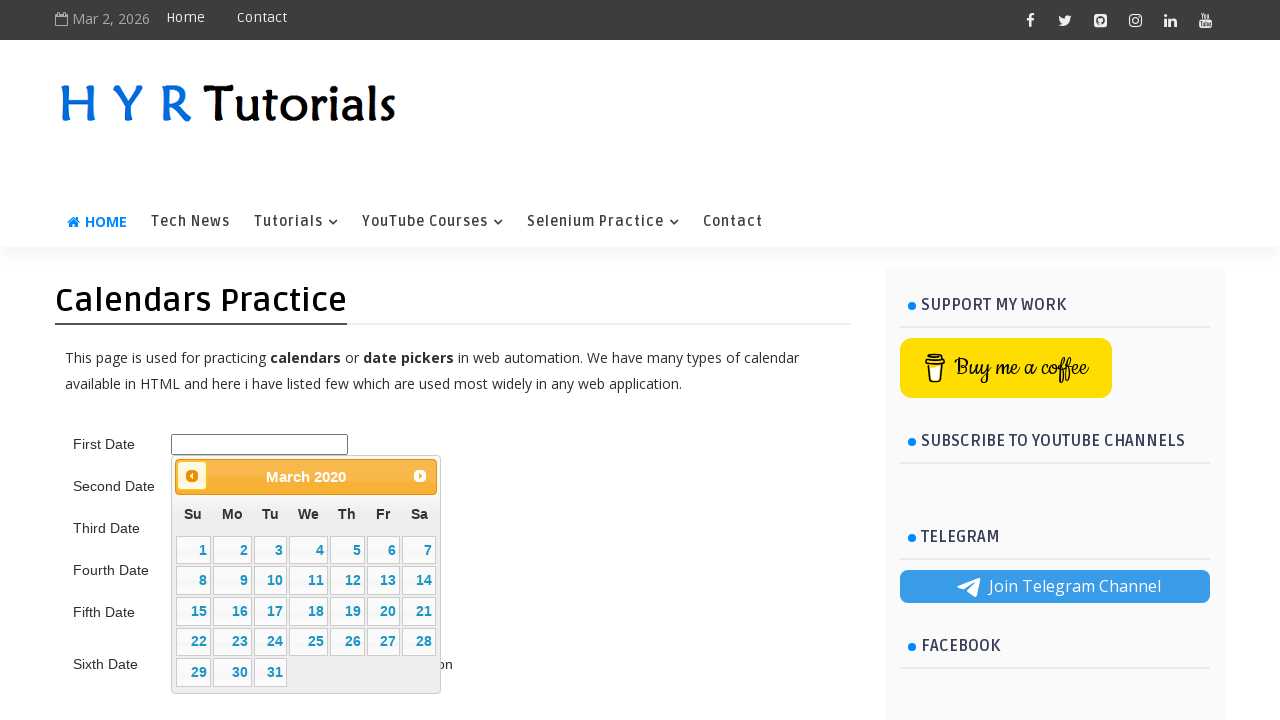

Retrieved updated datepicker title: March 2020
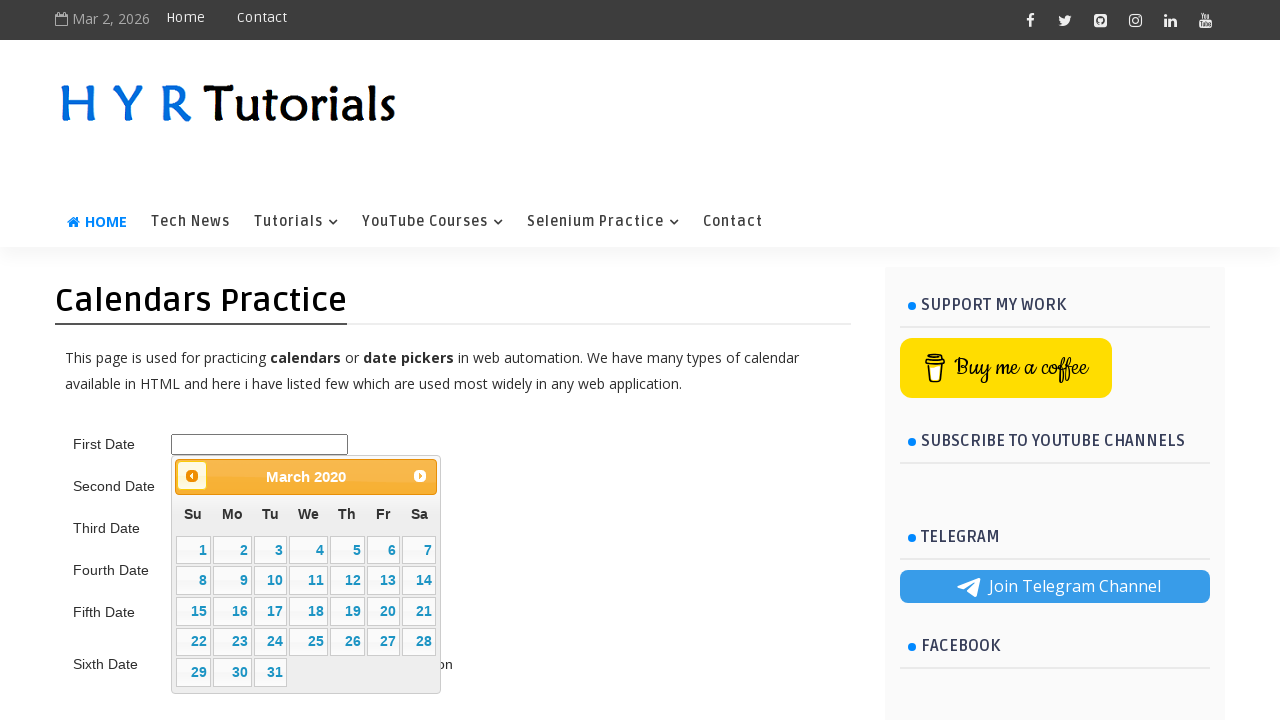

Clicked previous button to navigate backward (current: 3/2020, target: 6/2015) at (192, 476) on .ui-datepicker-prev
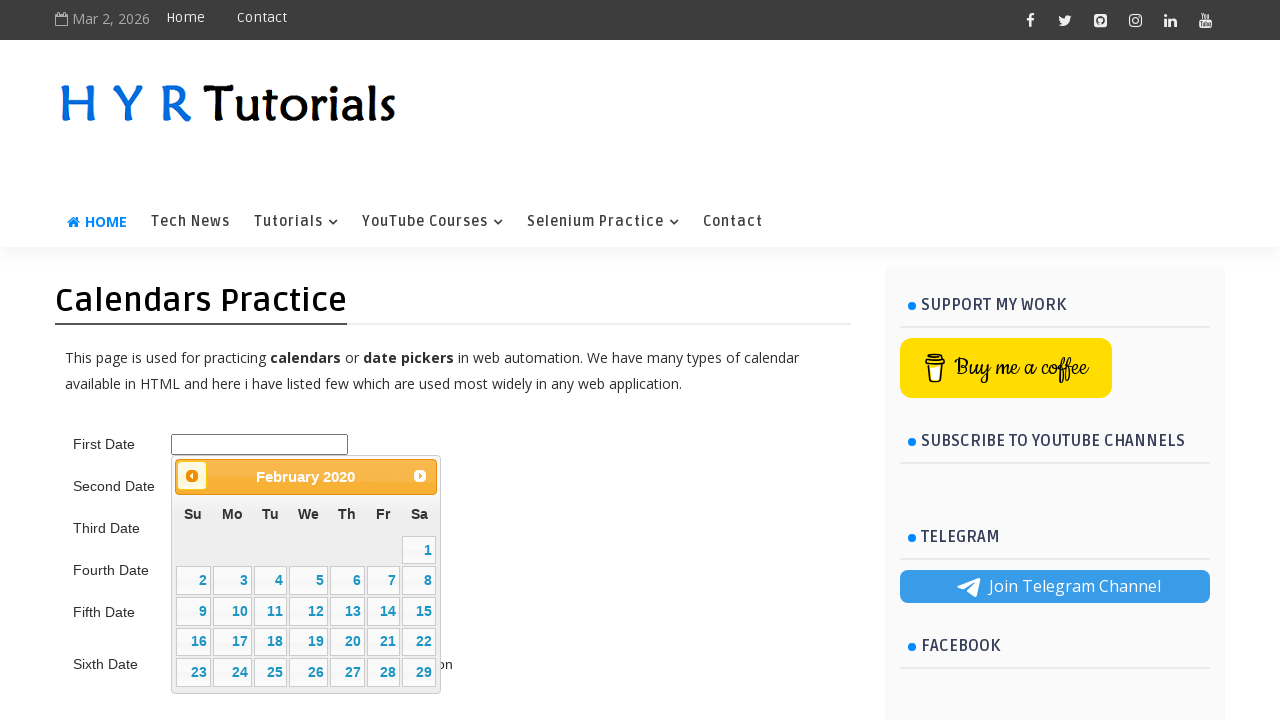

Retrieved updated datepicker title: February 2020
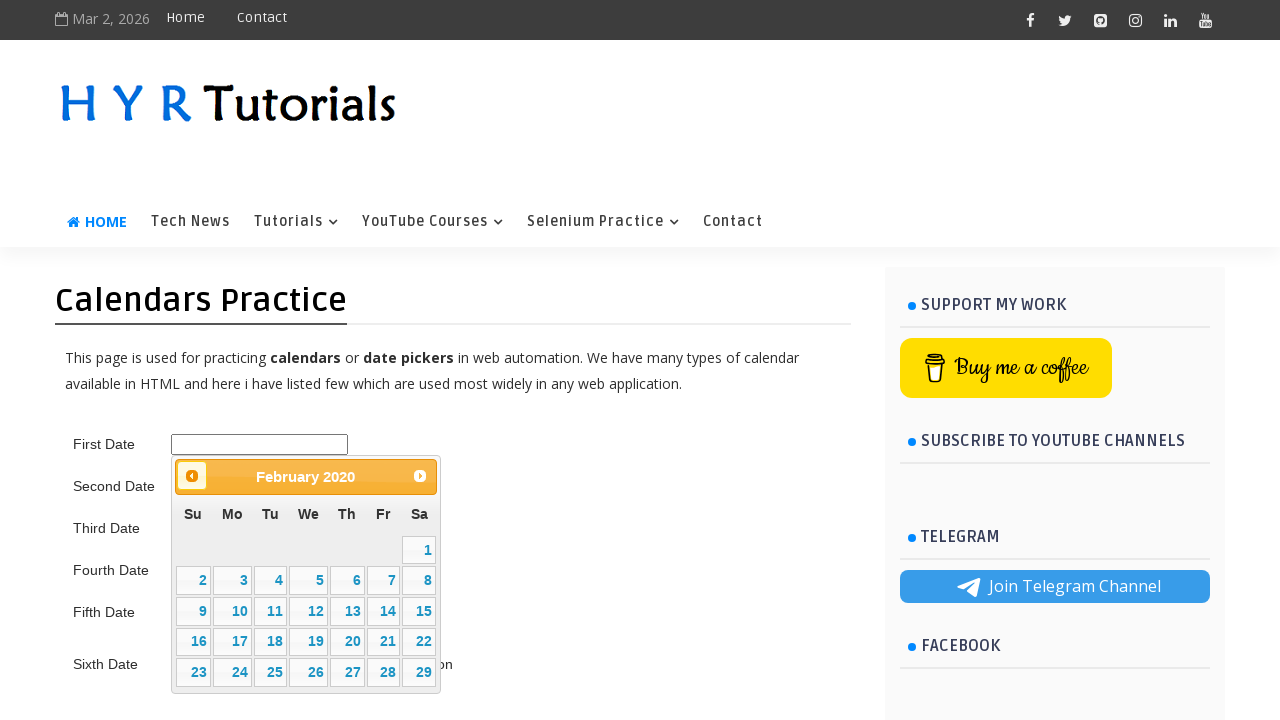

Clicked previous button to navigate backward (current: 2/2020, target: 6/2015) at (192, 476) on .ui-datepicker-prev
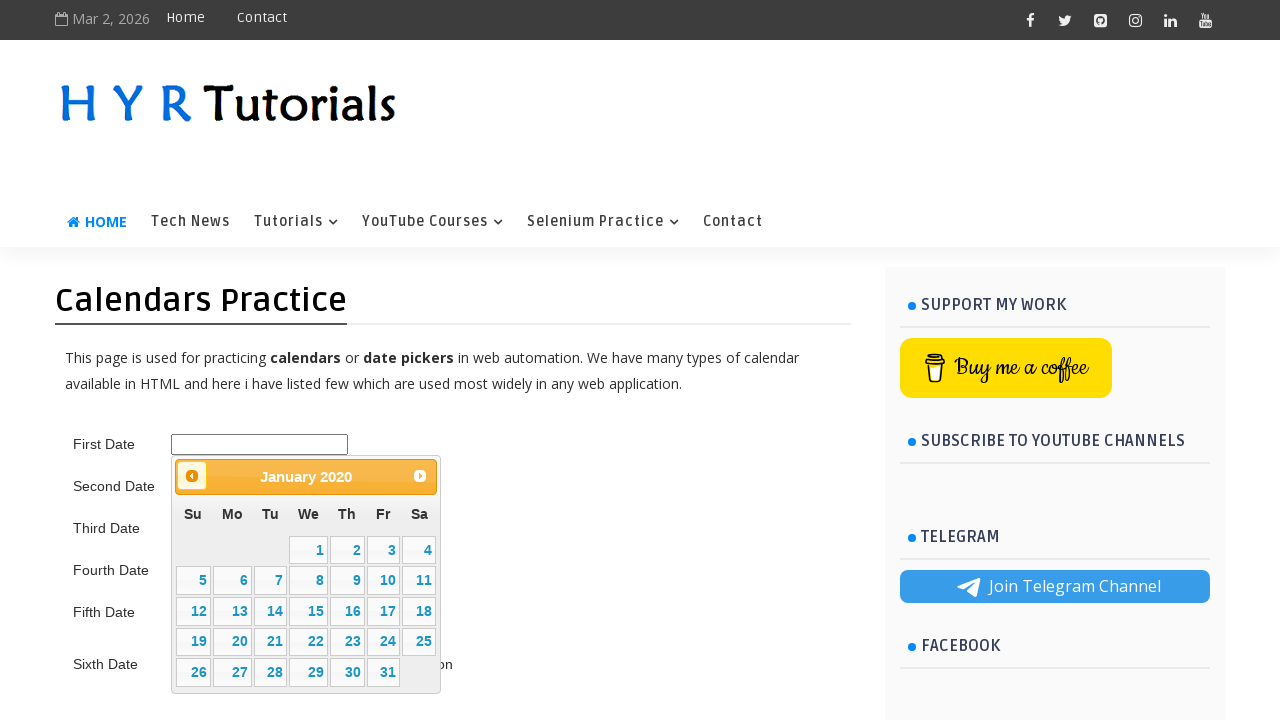

Retrieved updated datepicker title: January 2020
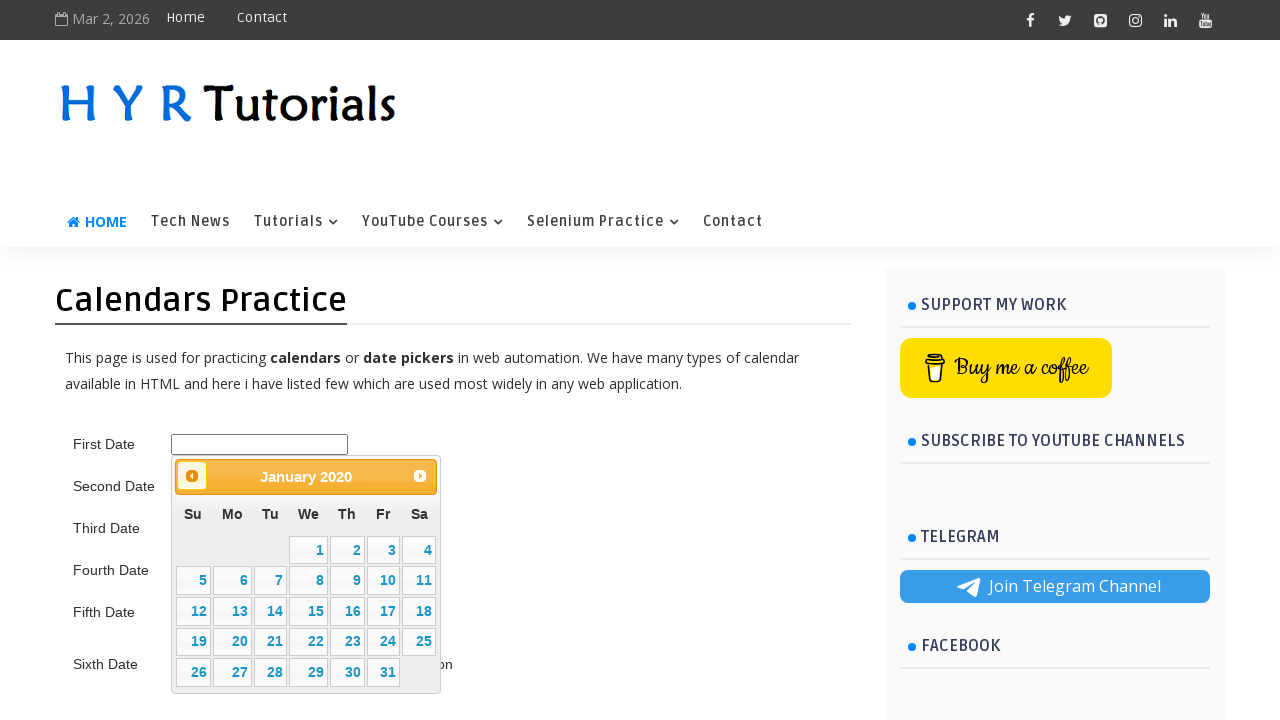

Clicked previous button to navigate backward (current: 1/2020, target: 6/2015) at (192, 476) on .ui-datepicker-prev
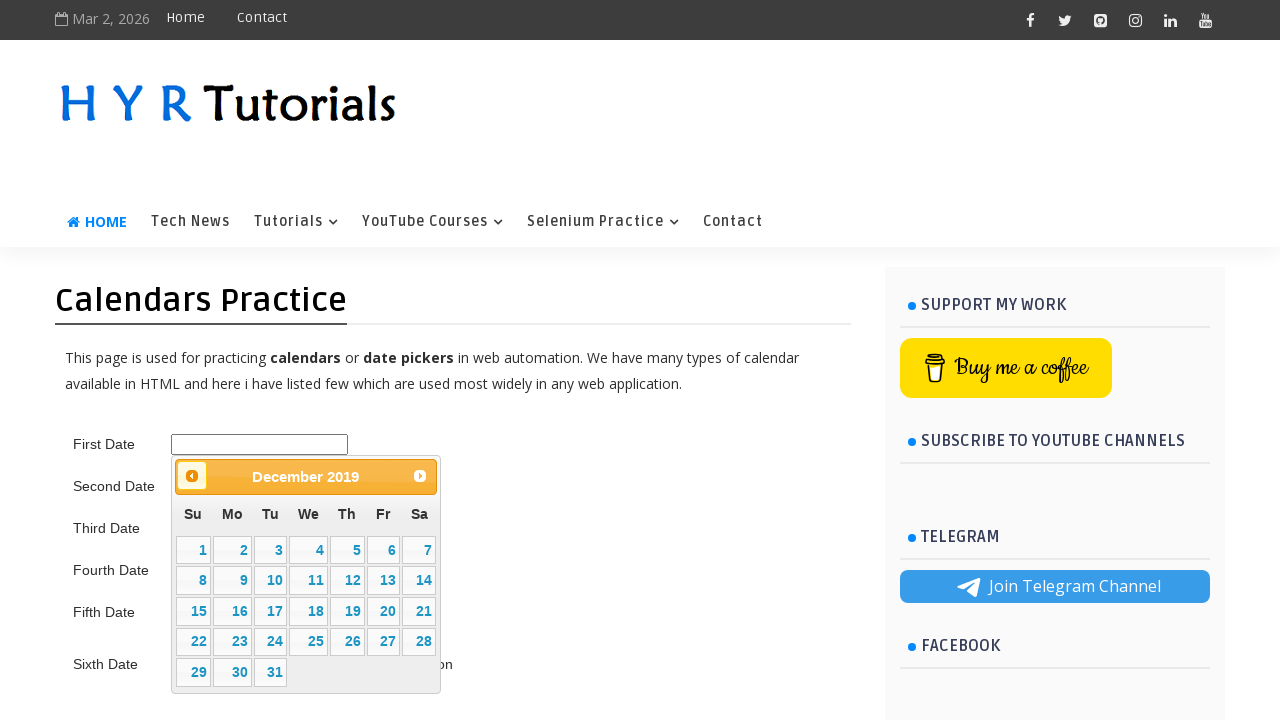

Retrieved updated datepicker title: December 2019
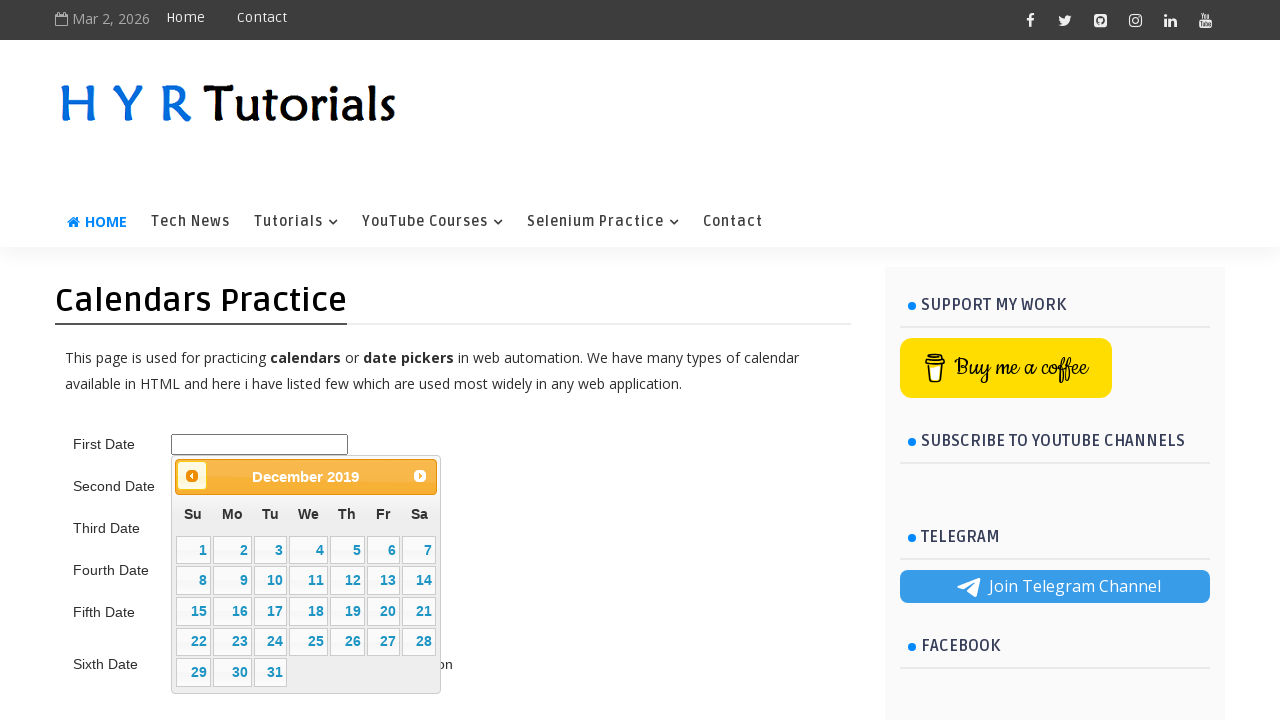

Clicked previous button to navigate backward (current: 12/2019, target: 6/2015) at (192, 476) on .ui-datepicker-prev
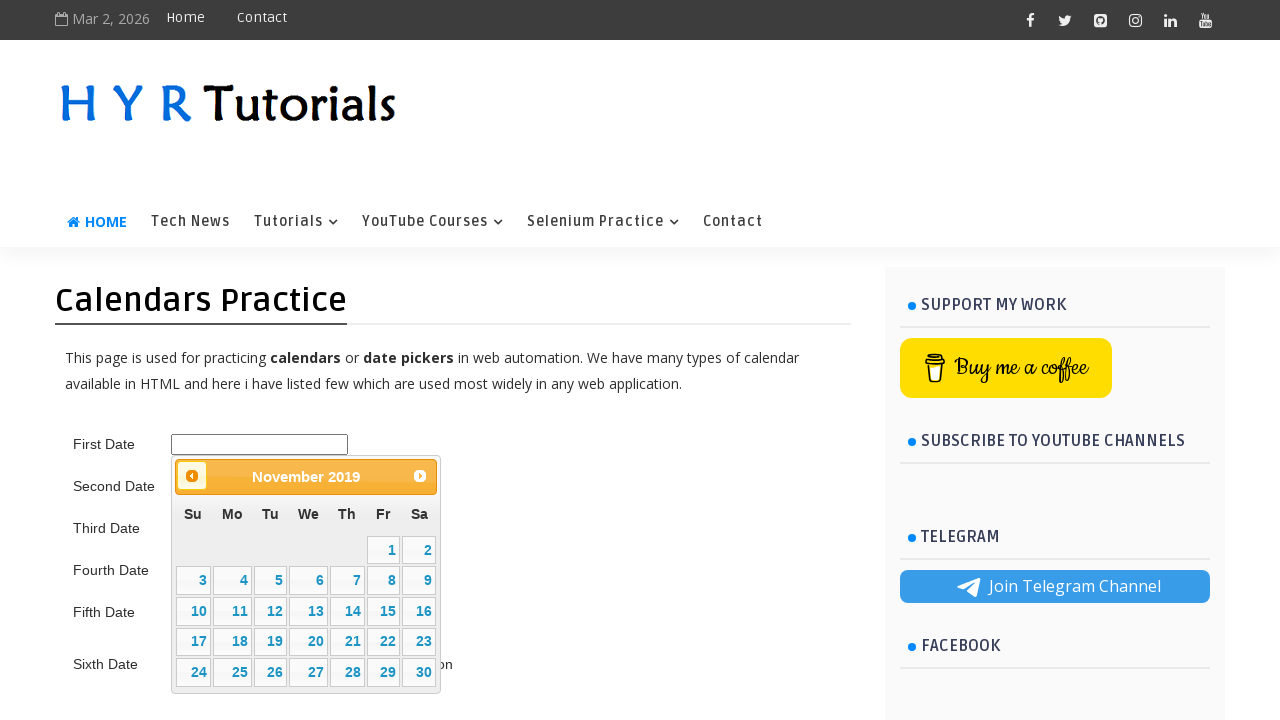

Retrieved updated datepicker title: November 2019
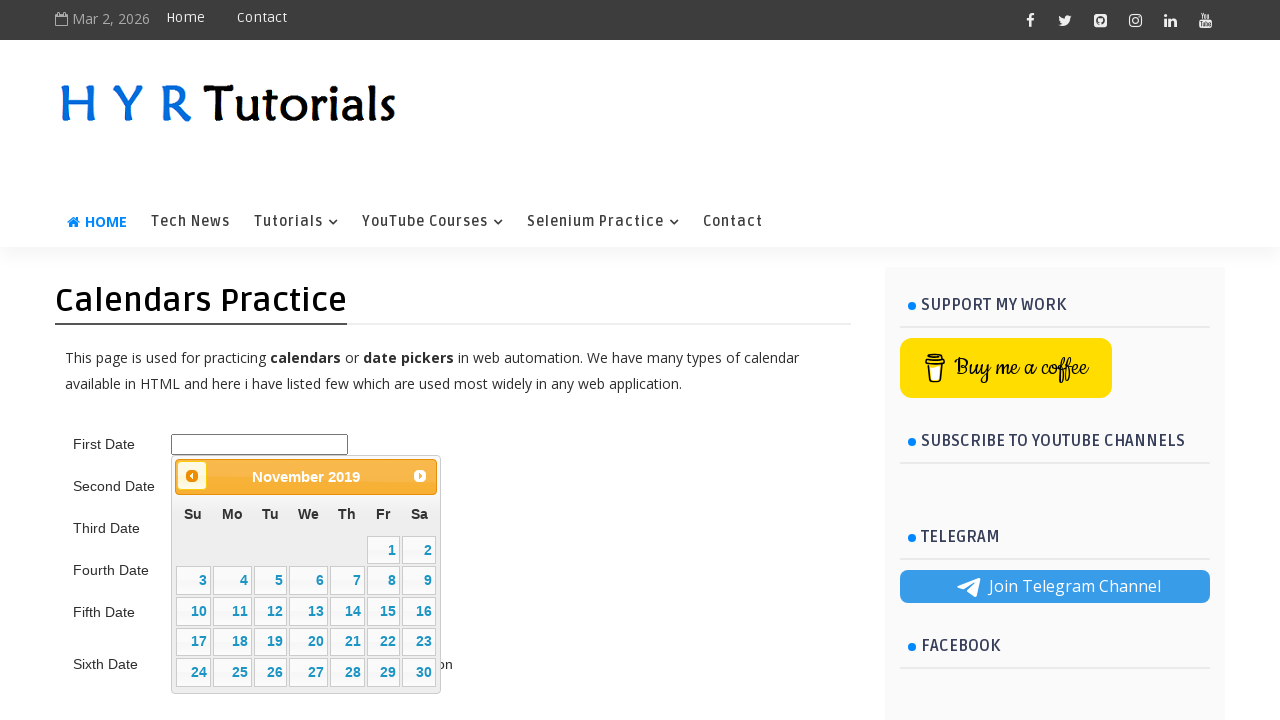

Clicked previous button to navigate backward (current: 11/2019, target: 6/2015) at (192, 476) on .ui-datepicker-prev
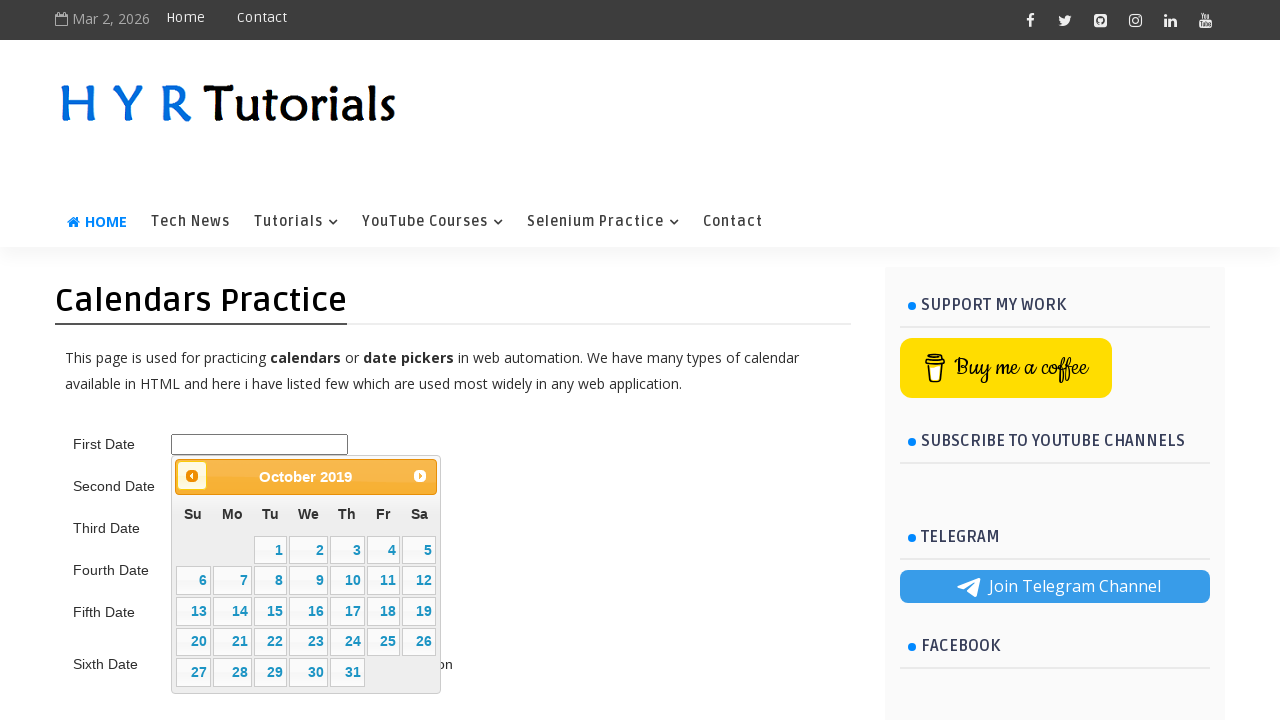

Retrieved updated datepicker title: October 2019
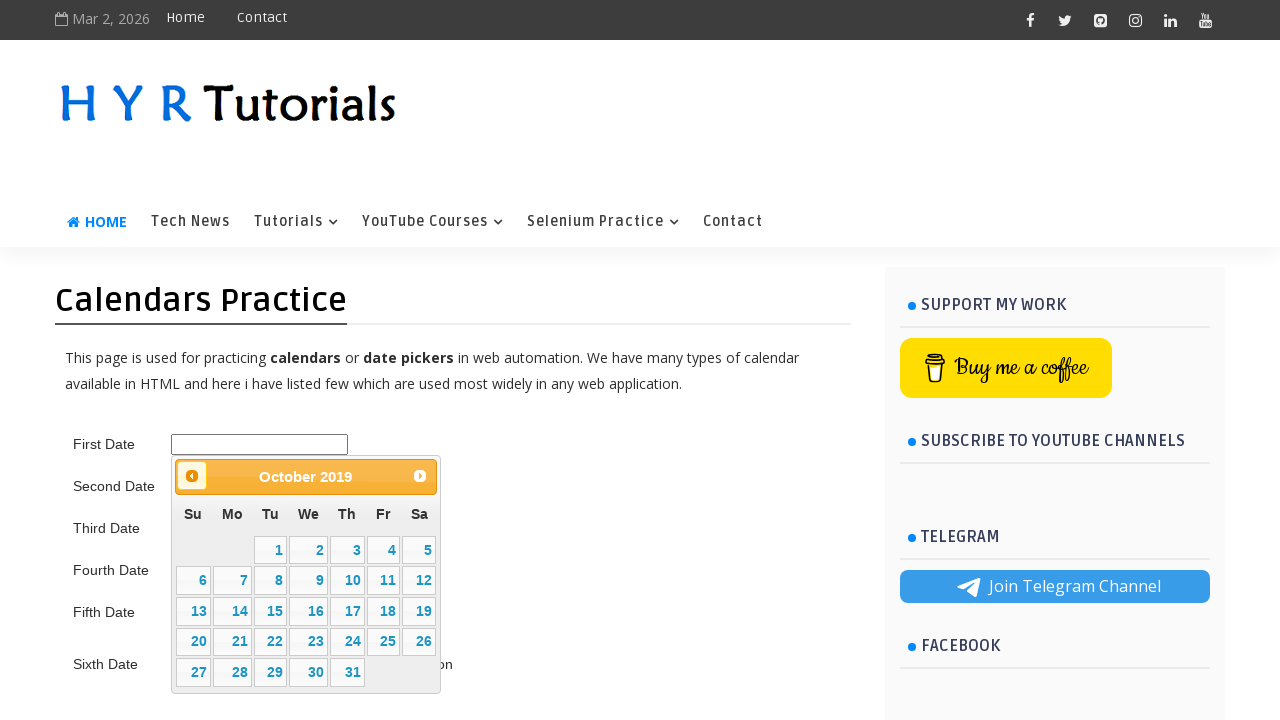

Clicked previous button to navigate backward (current: 10/2019, target: 6/2015) at (192, 476) on .ui-datepicker-prev
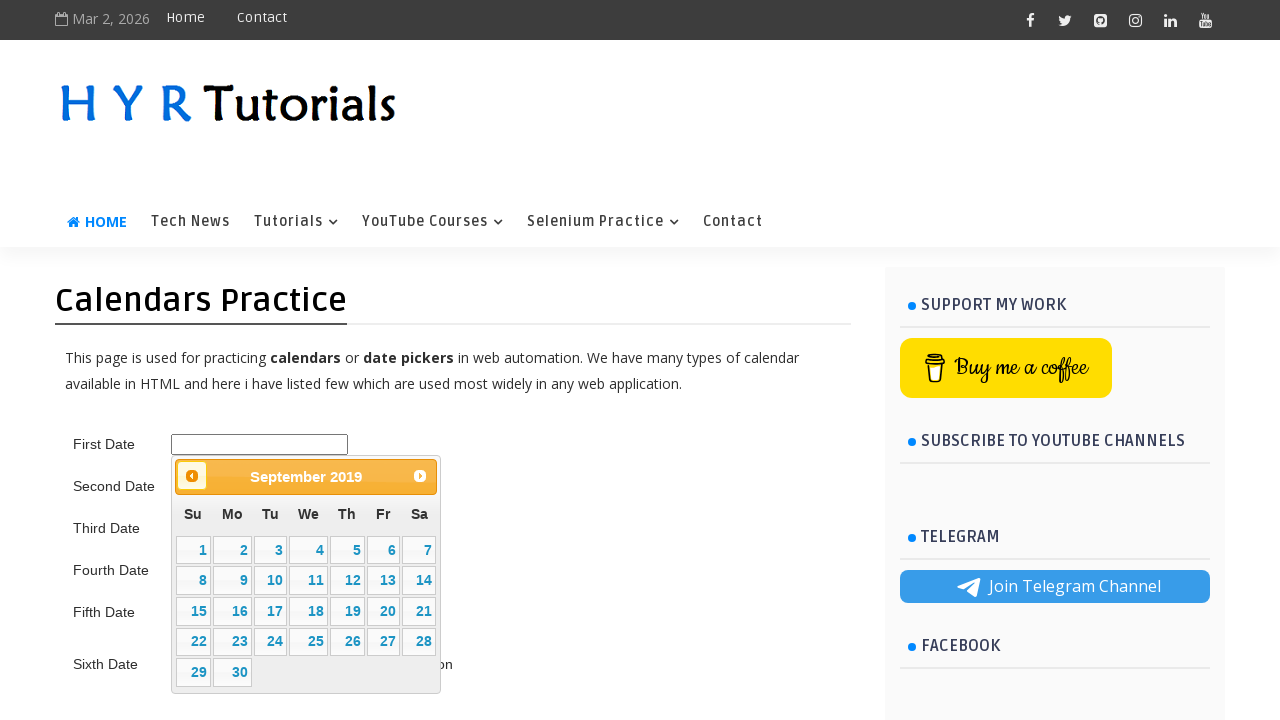

Retrieved updated datepicker title: September 2019
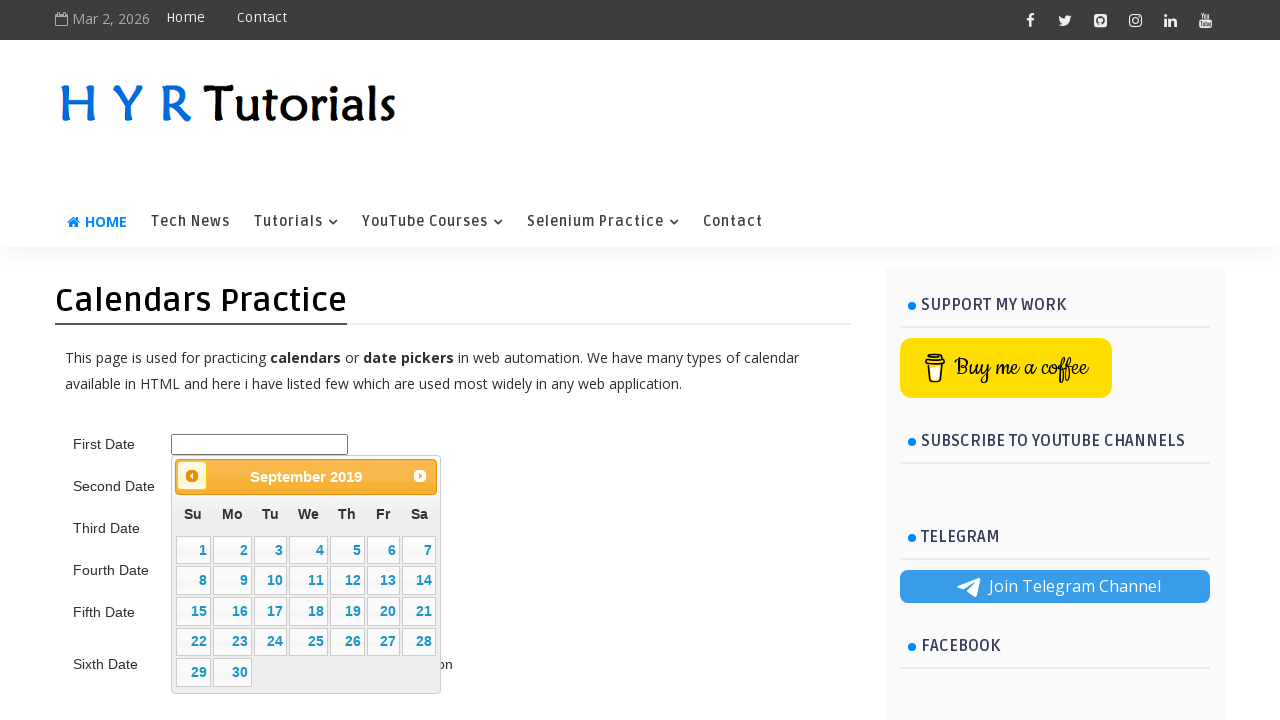

Clicked previous button to navigate backward (current: 9/2019, target: 6/2015) at (192, 476) on .ui-datepicker-prev
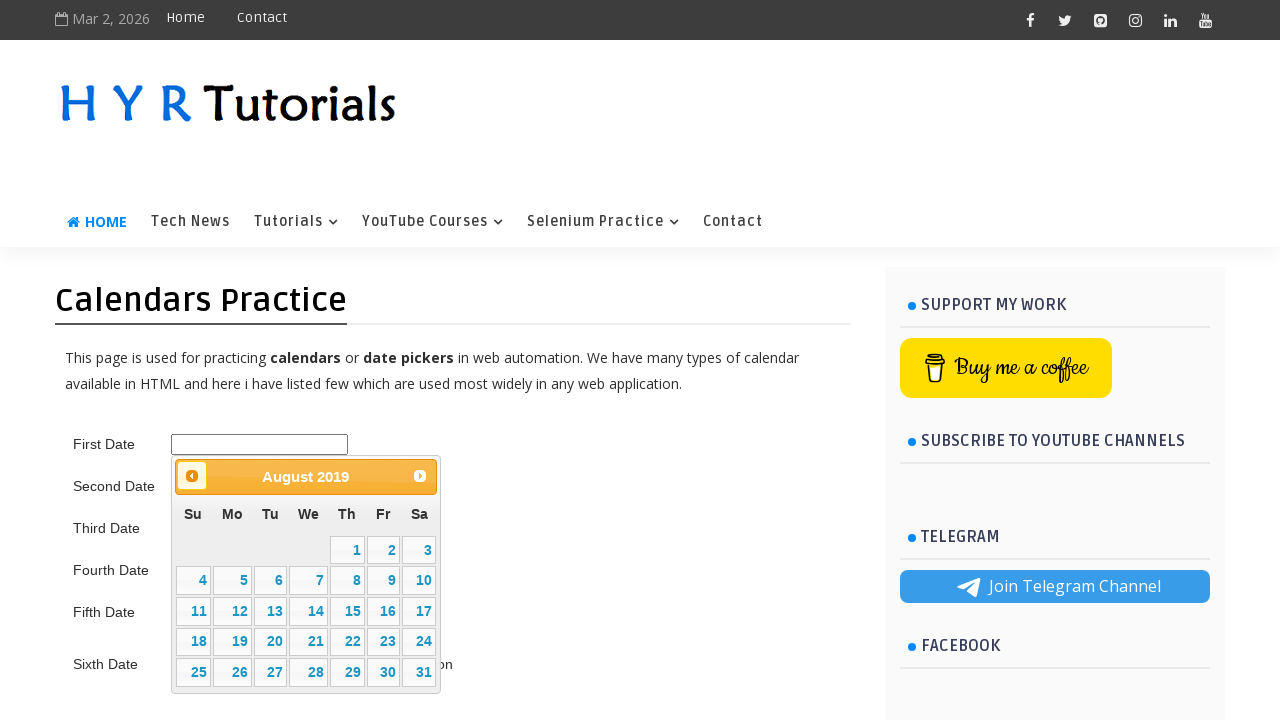

Retrieved updated datepicker title: August 2019
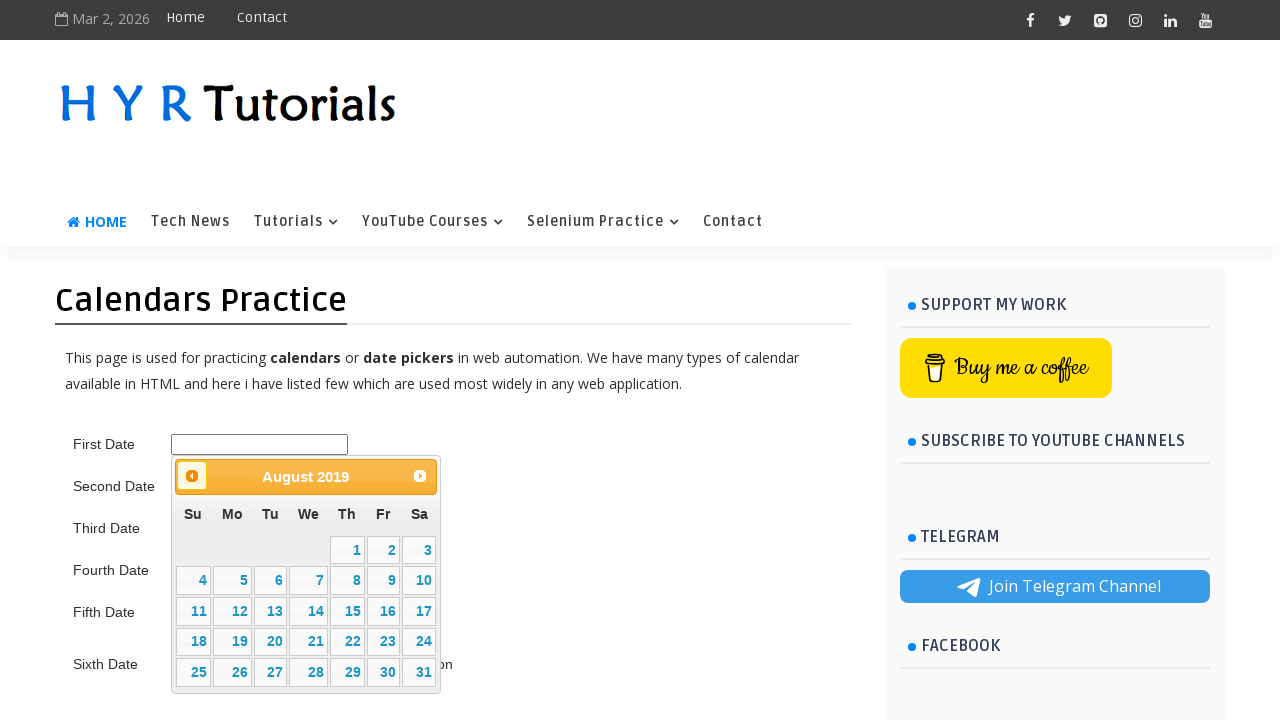

Clicked previous button to navigate backward (current: 8/2019, target: 6/2015) at (192, 476) on .ui-datepicker-prev
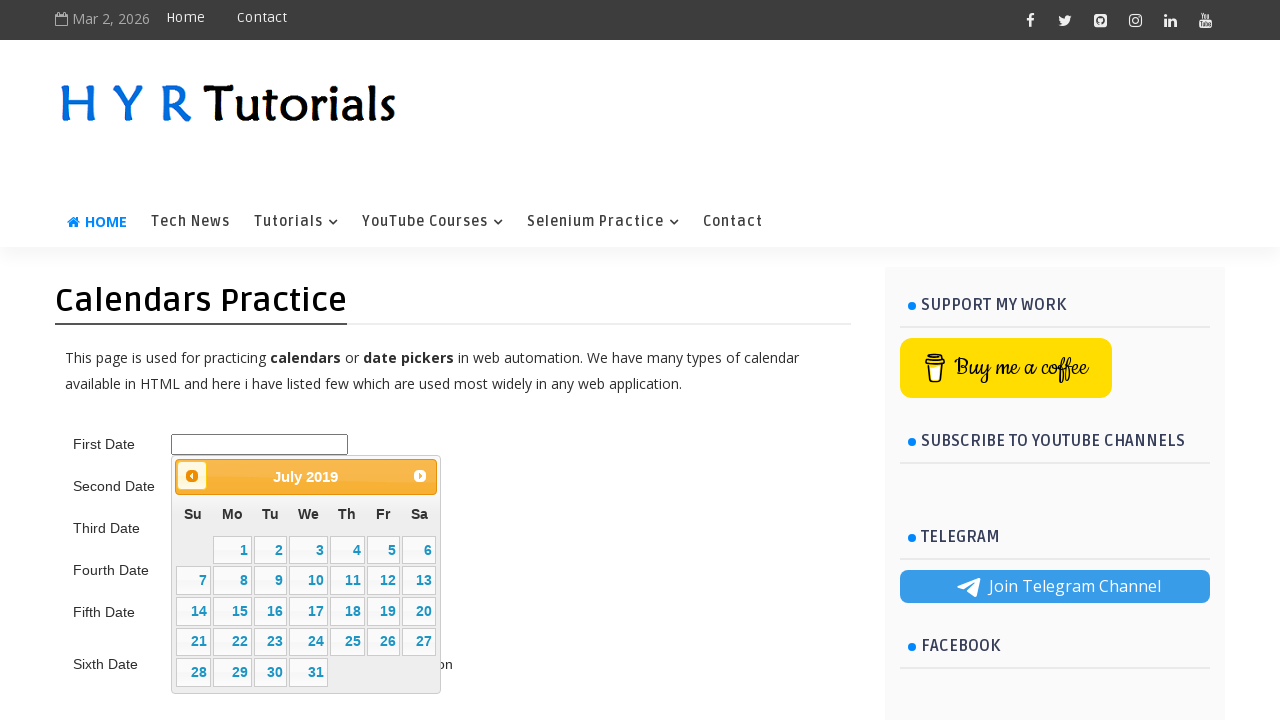

Retrieved updated datepicker title: July 2019
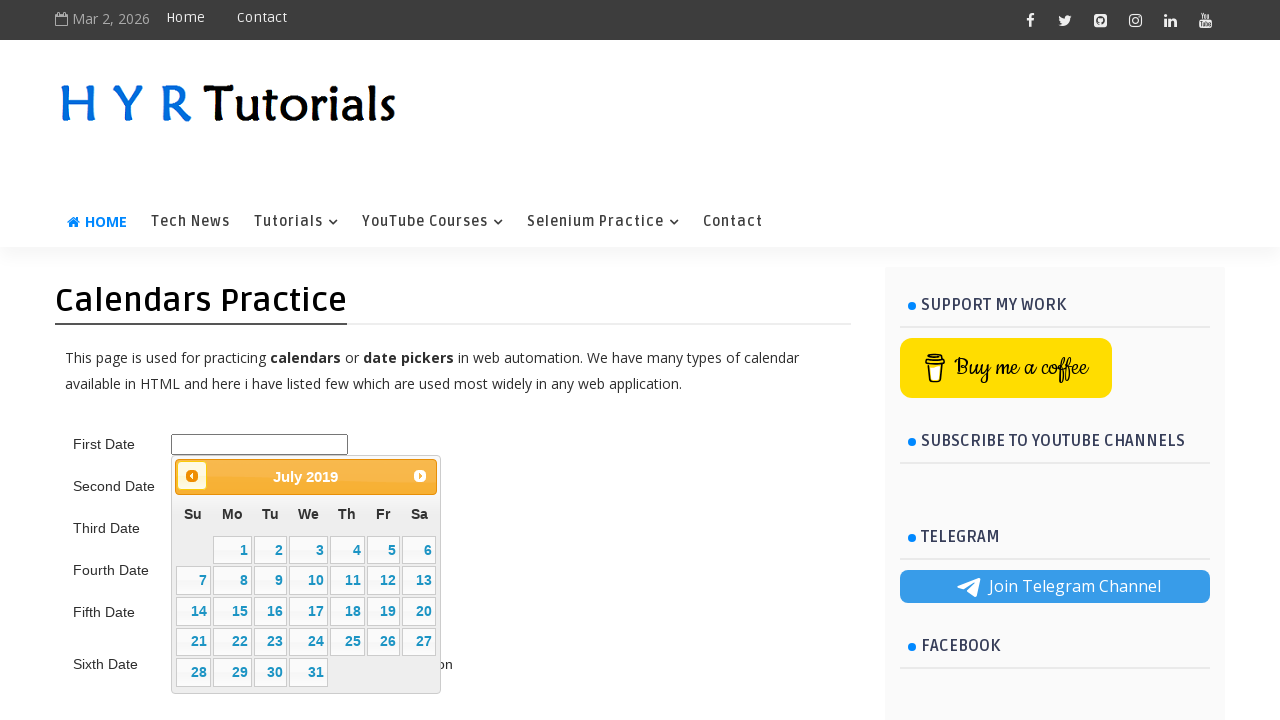

Clicked previous button to navigate backward (current: 7/2019, target: 6/2015) at (192, 476) on .ui-datepicker-prev
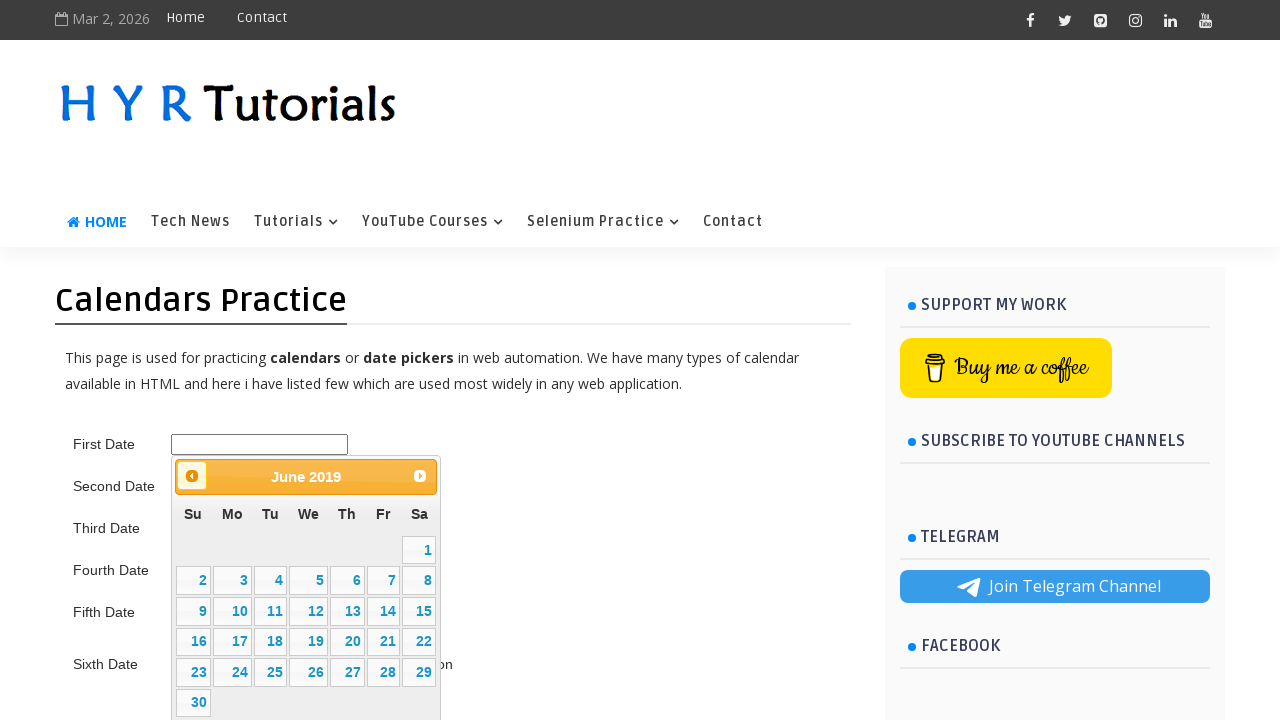

Retrieved updated datepicker title: June 2019
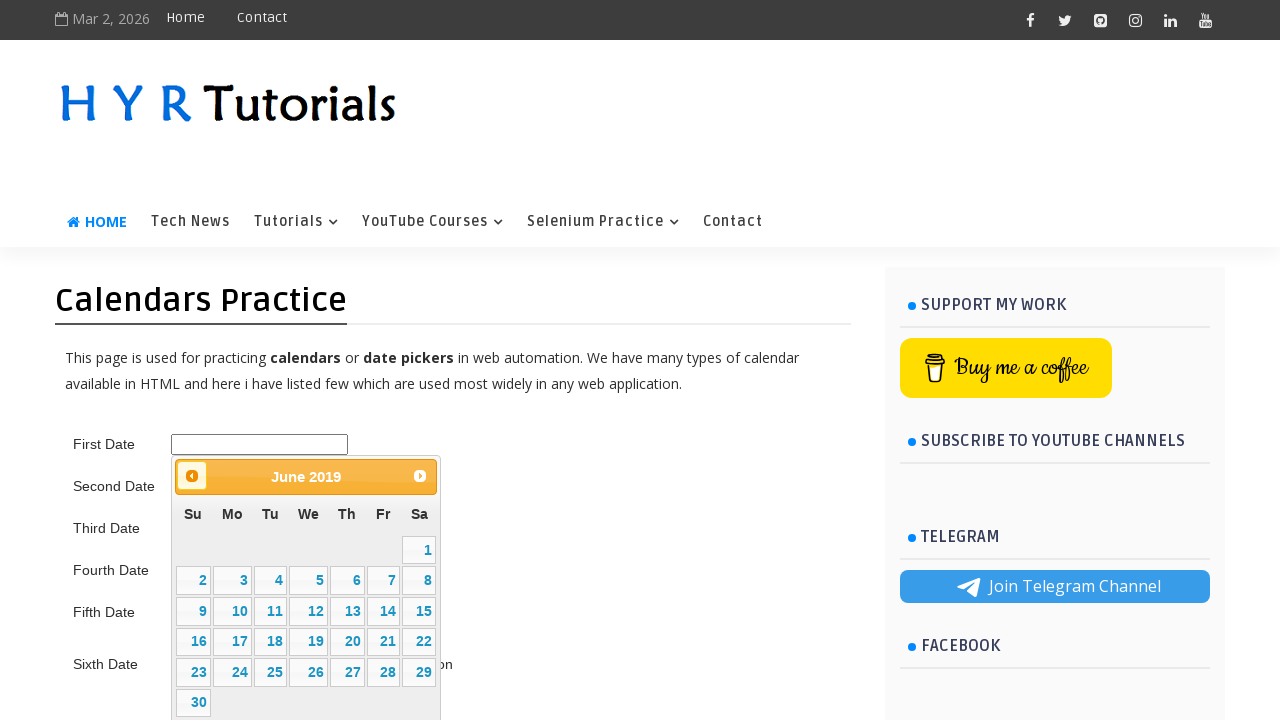

Clicked previous button to navigate backward (current: 6/2019, target: 6/2015) at (192, 476) on .ui-datepicker-prev
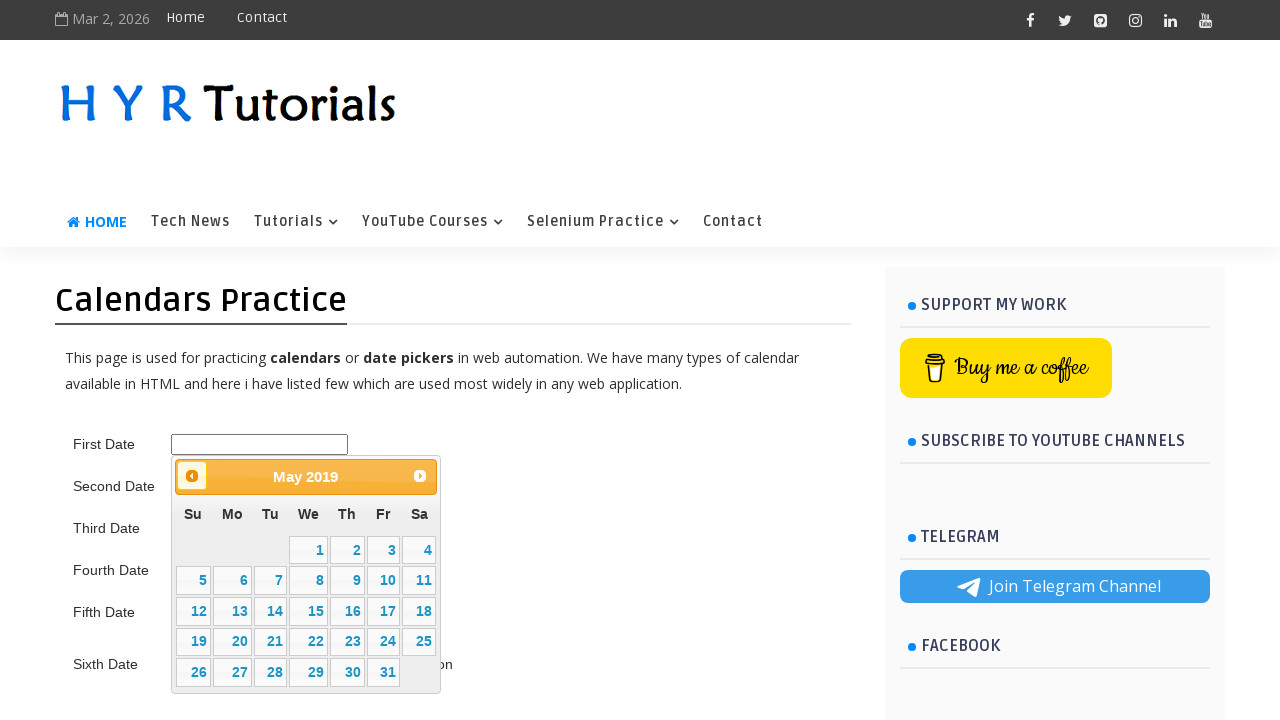

Retrieved updated datepicker title: May 2019
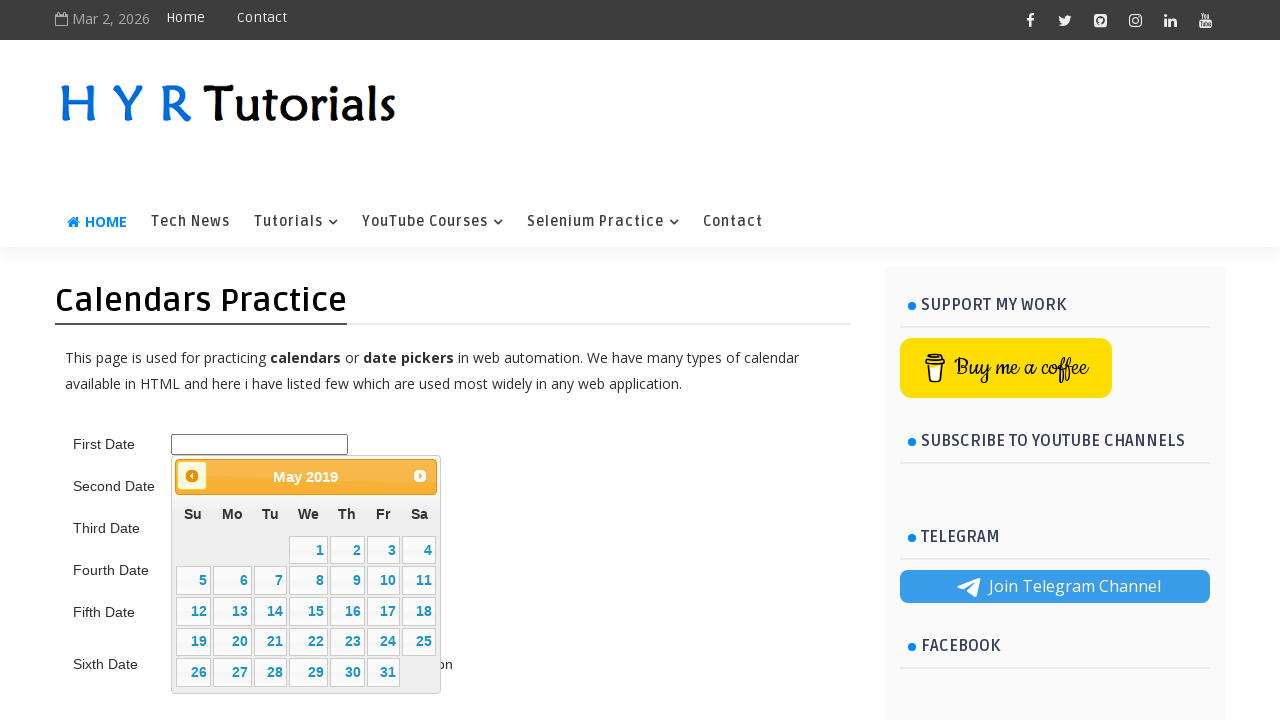

Clicked previous button to navigate backward (current: 5/2019, target: 6/2015) at (192, 476) on .ui-datepicker-prev
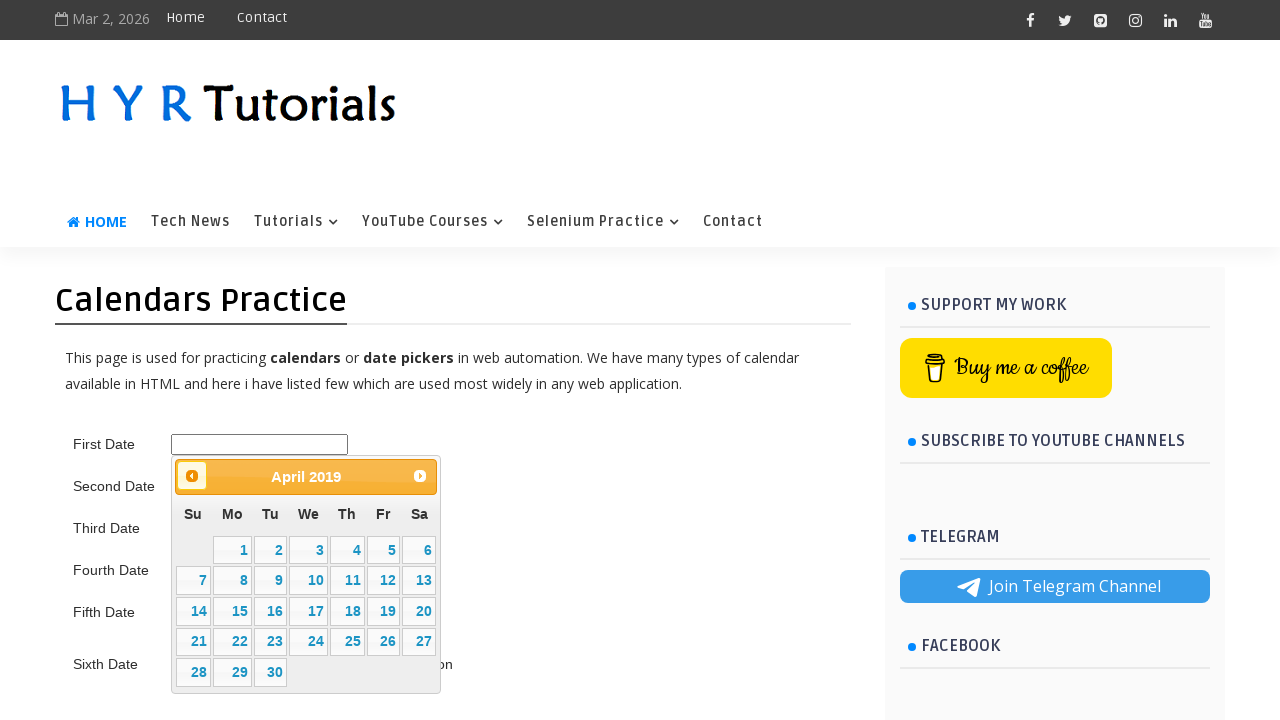

Retrieved updated datepicker title: April 2019
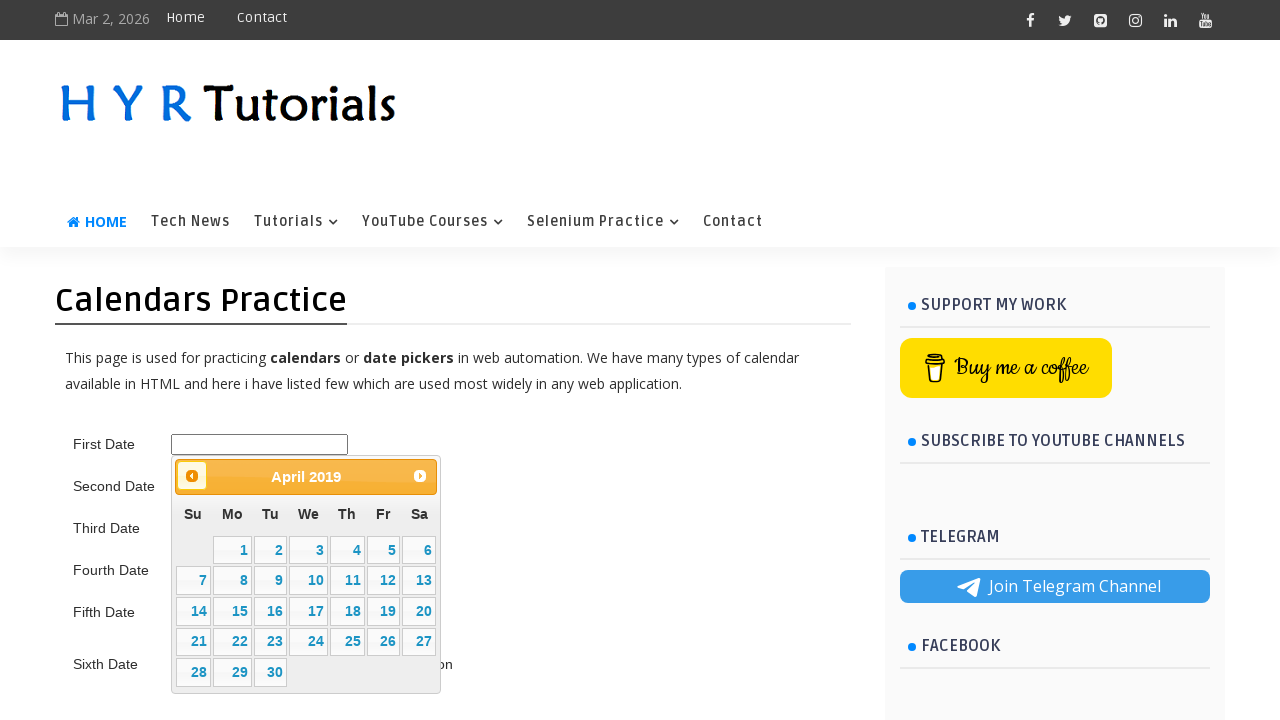

Clicked previous button to navigate backward (current: 4/2019, target: 6/2015) at (192, 476) on .ui-datepicker-prev
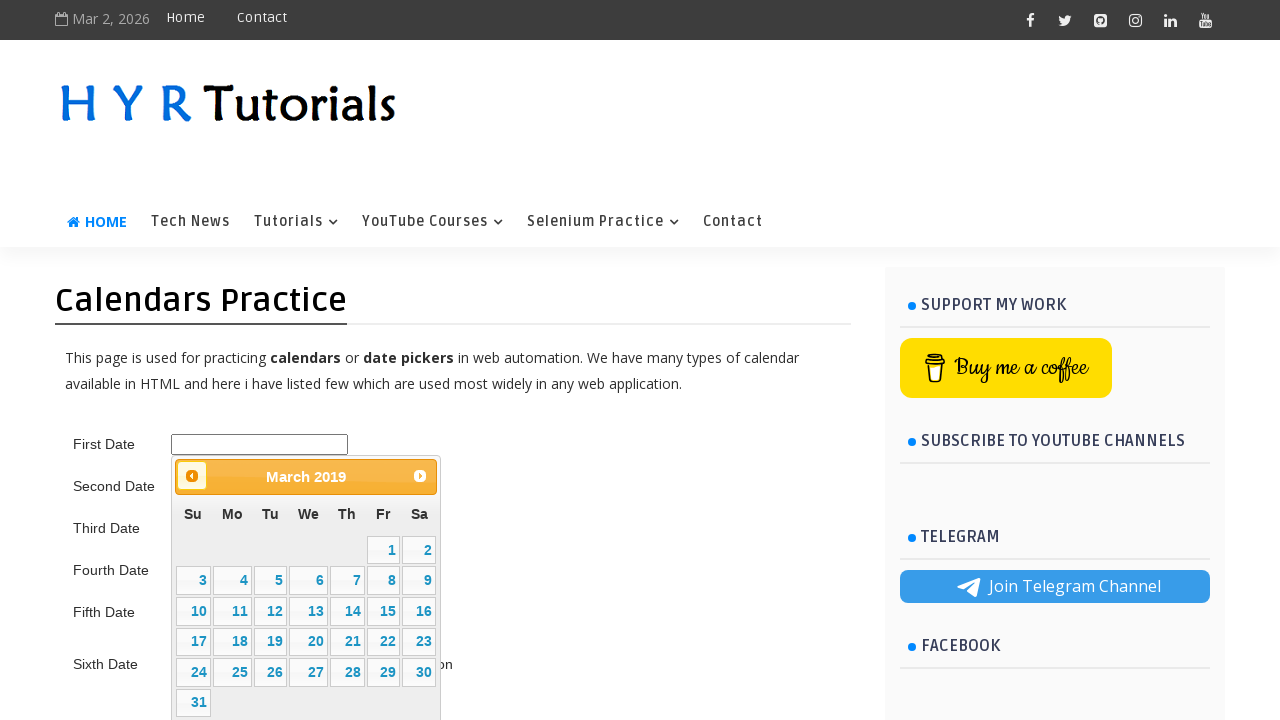

Retrieved updated datepicker title: March 2019
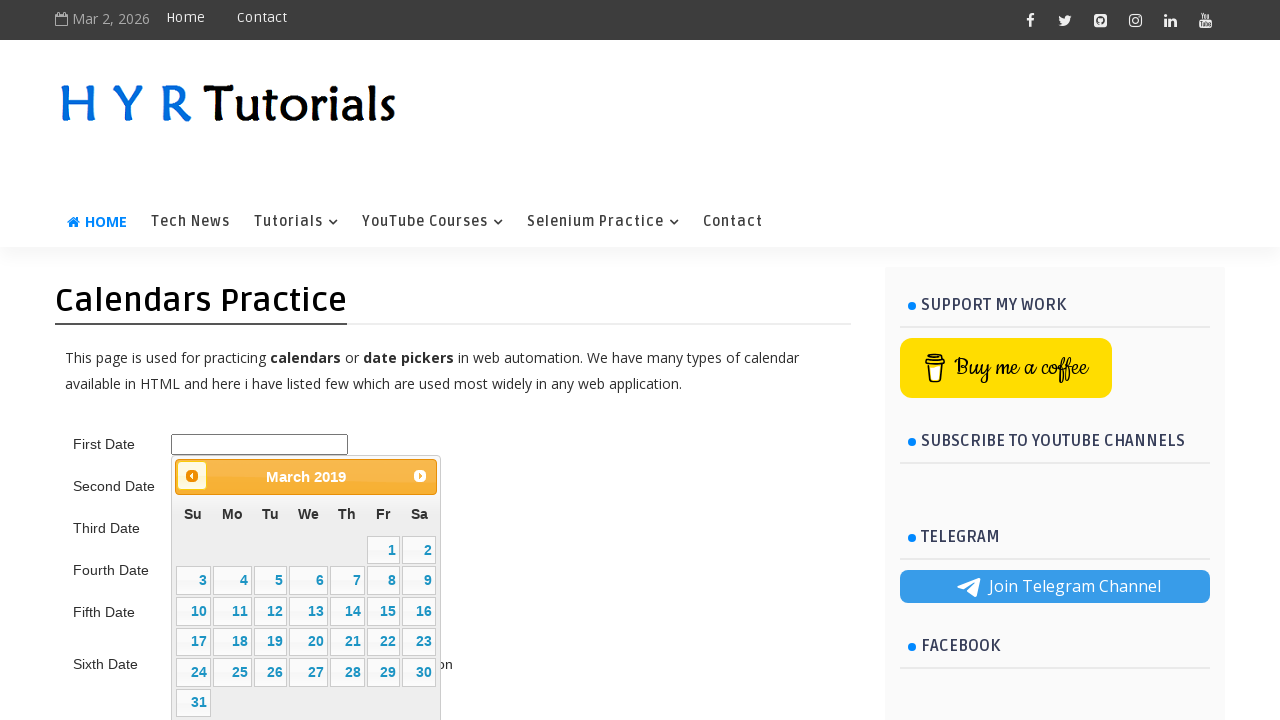

Clicked previous button to navigate backward (current: 3/2019, target: 6/2015) at (192, 476) on .ui-datepicker-prev
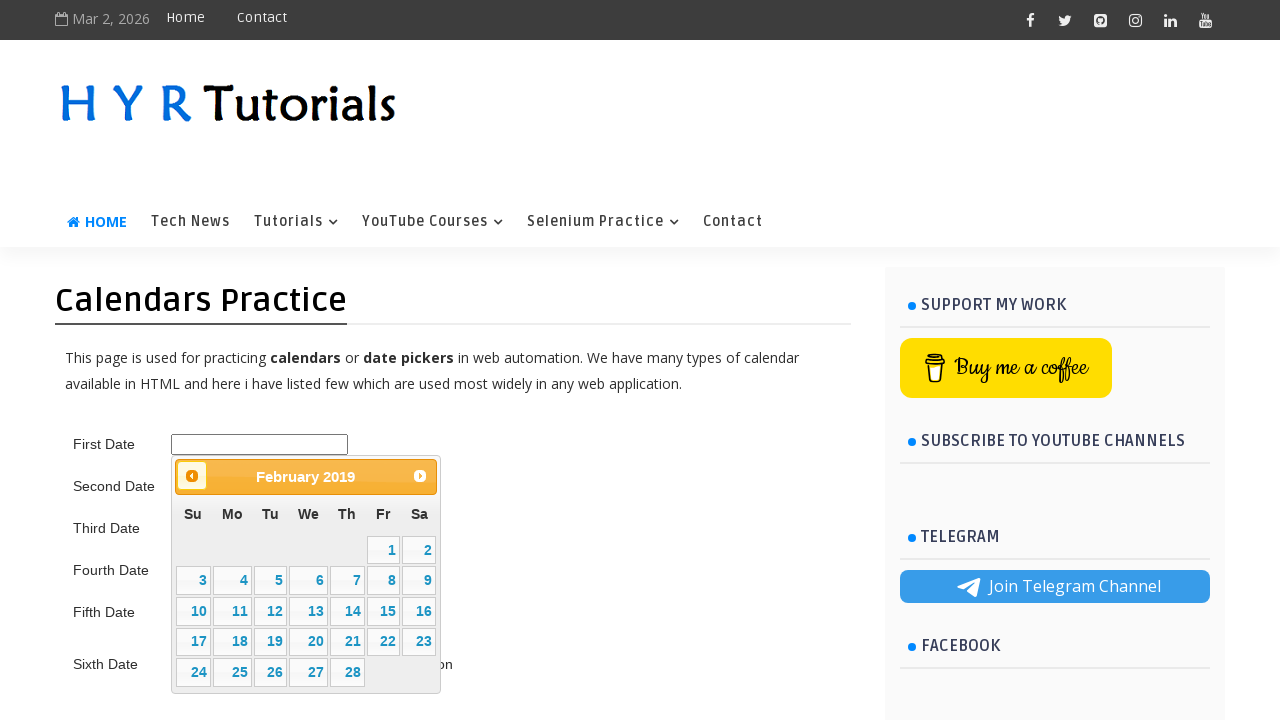

Retrieved updated datepicker title: February 2019
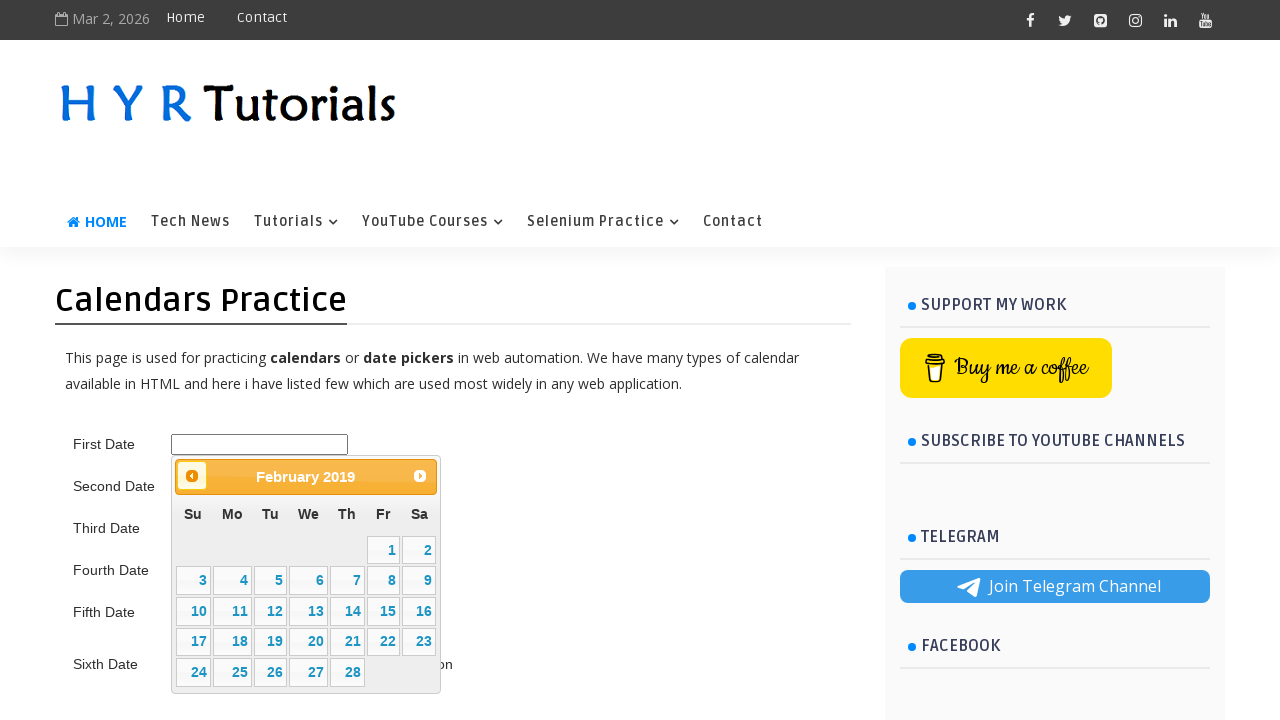

Clicked previous button to navigate backward (current: 2/2019, target: 6/2015) at (192, 476) on .ui-datepicker-prev
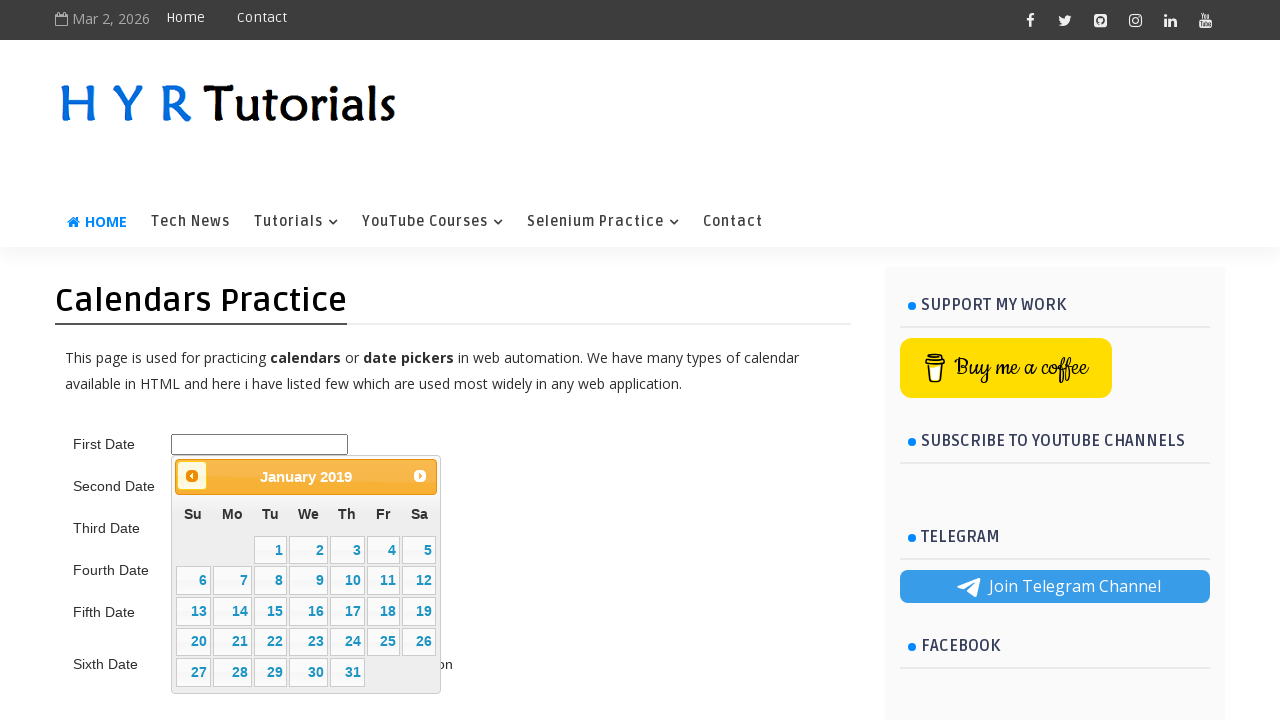

Retrieved updated datepicker title: January 2019
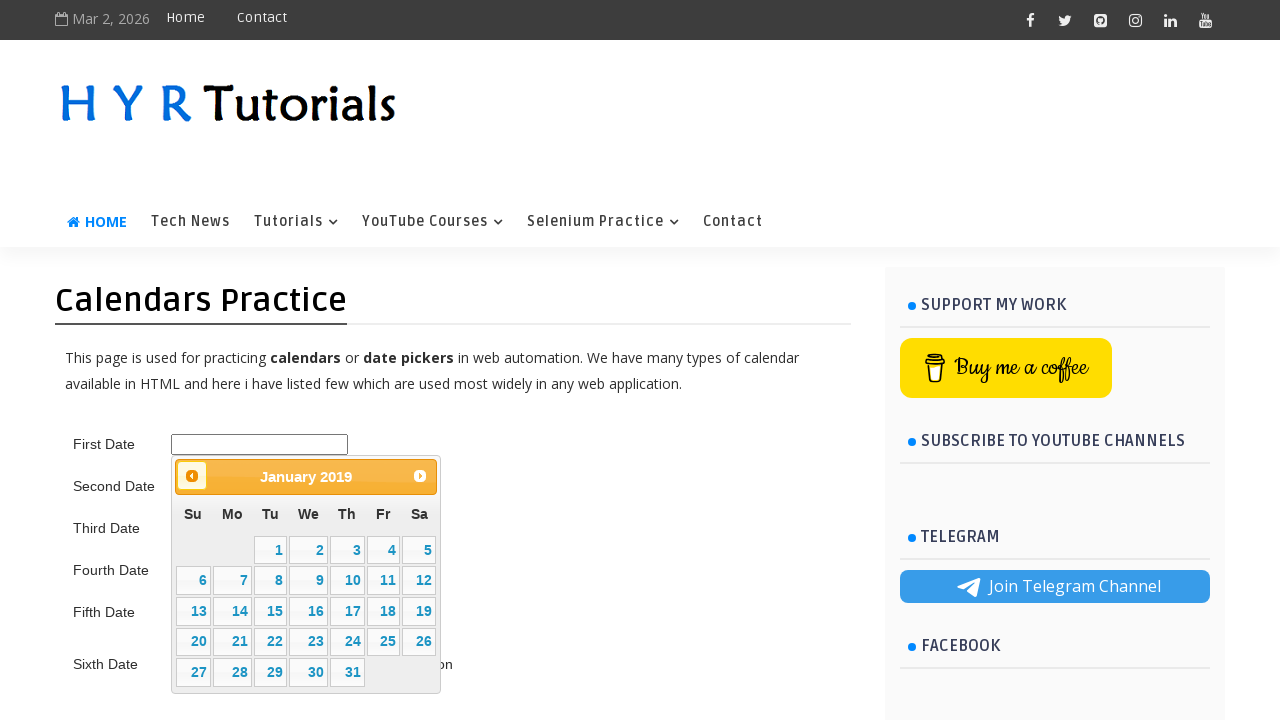

Clicked previous button to navigate backward (current: 1/2019, target: 6/2015) at (192, 476) on .ui-datepicker-prev
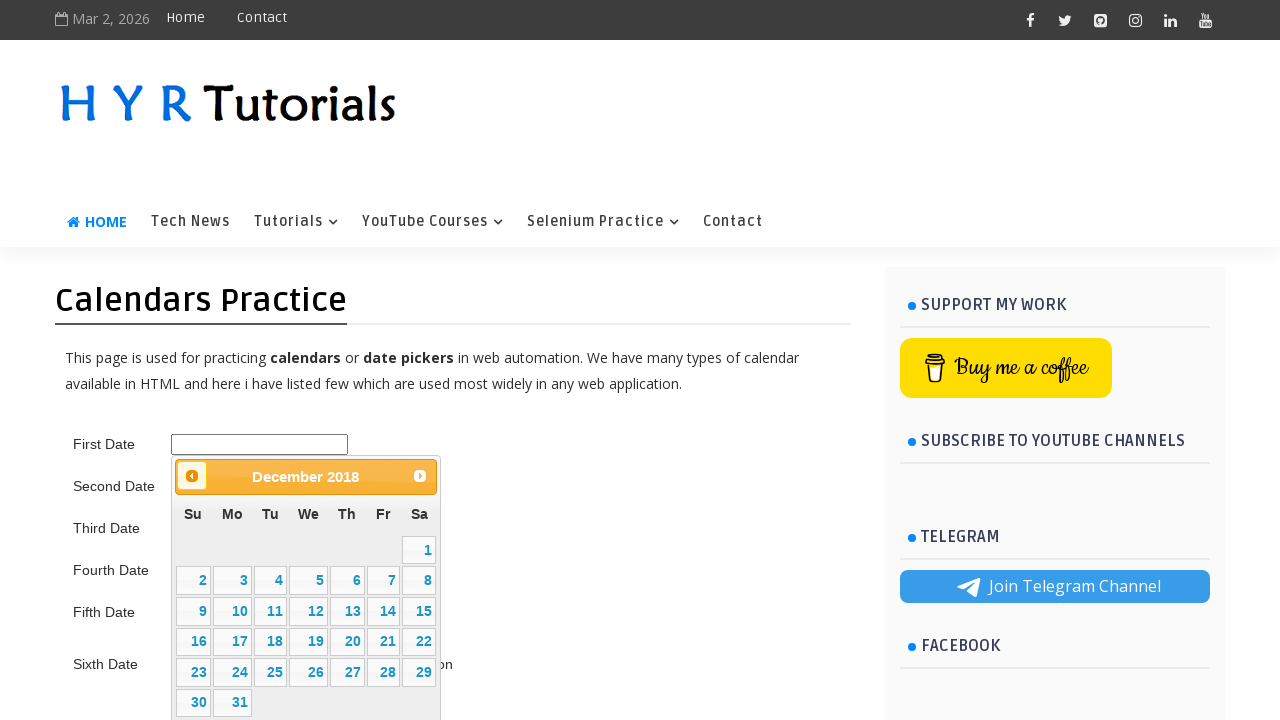

Retrieved updated datepicker title: December 2018
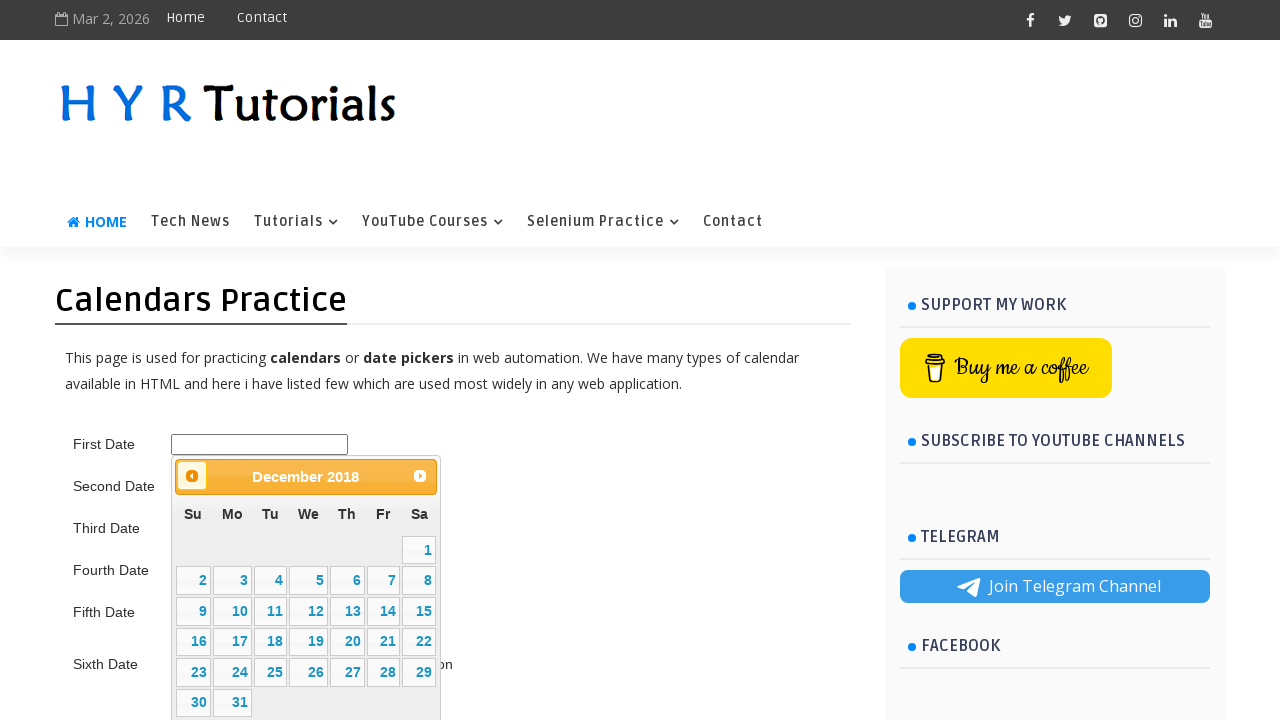

Clicked previous button to navigate backward (current: 12/2018, target: 6/2015) at (192, 476) on .ui-datepicker-prev
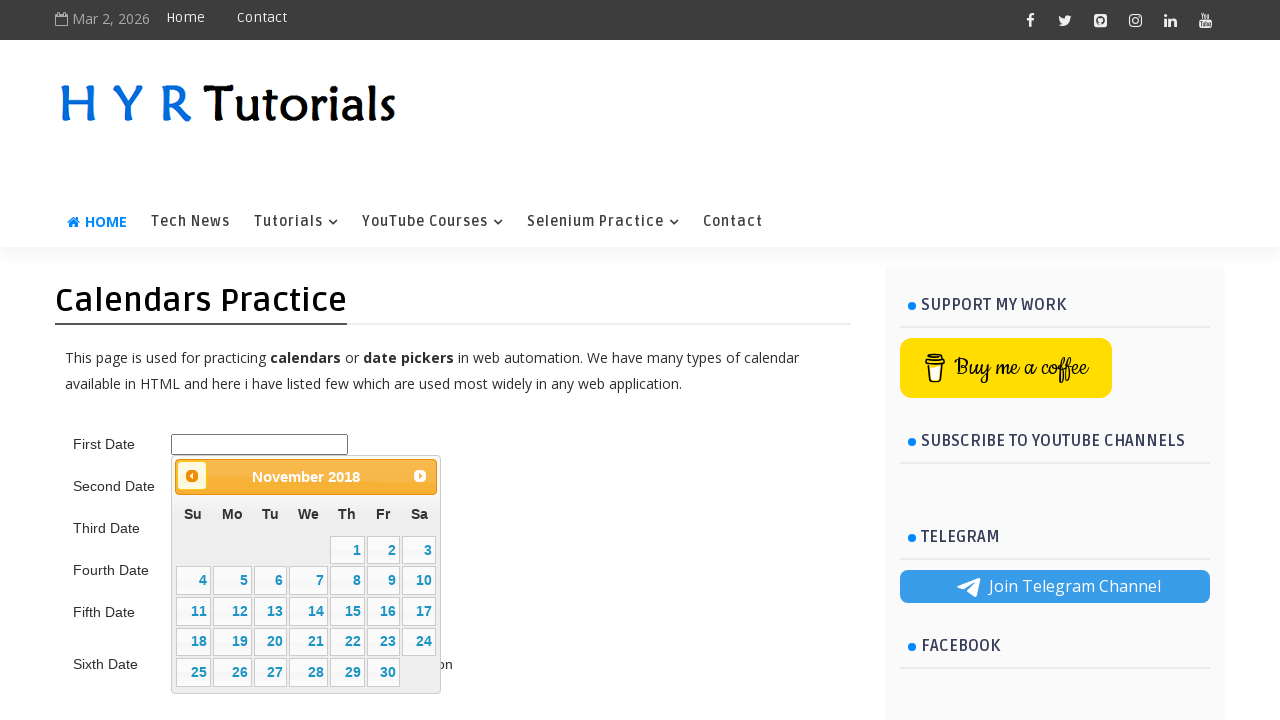

Retrieved updated datepicker title: November 2018
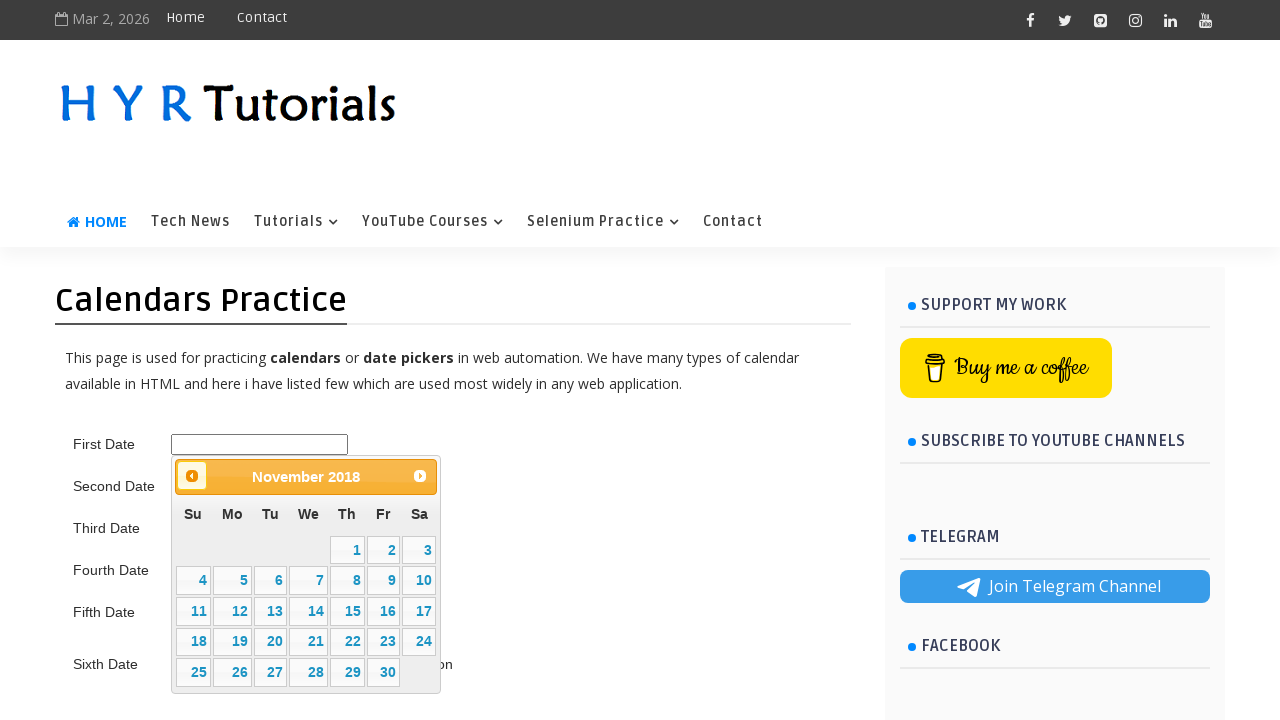

Clicked previous button to navigate backward (current: 11/2018, target: 6/2015) at (192, 476) on .ui-datepicker-prev
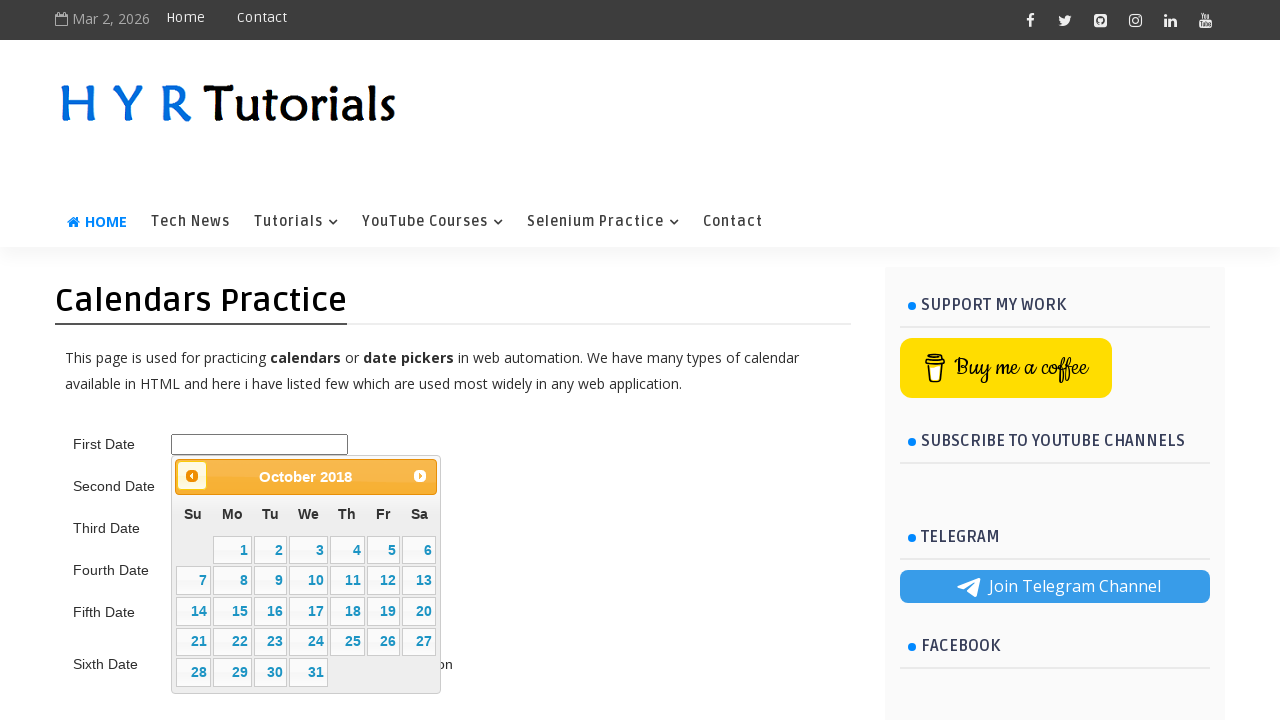

Retrieved updated datepicker title: October 2018
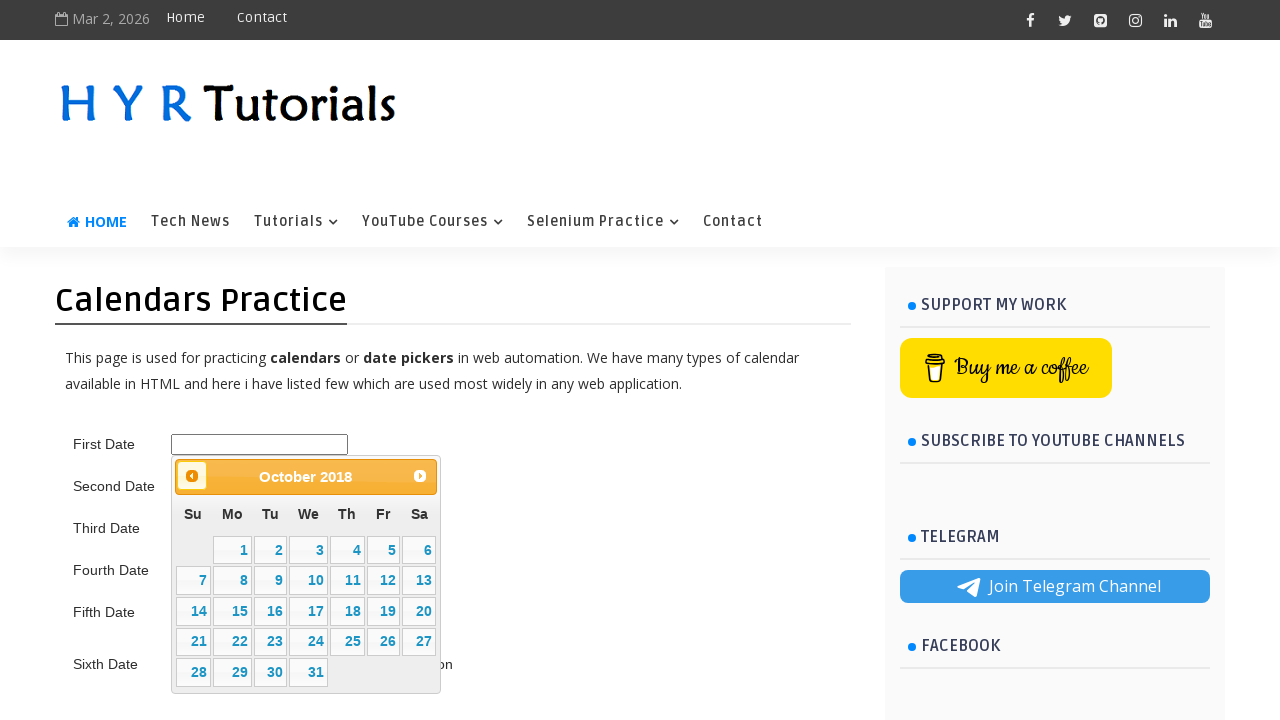

Clicked previous button to navigate backward (current: 10/2018, target: 6/2015) at (192, 476) on .ui-datepicker-prev
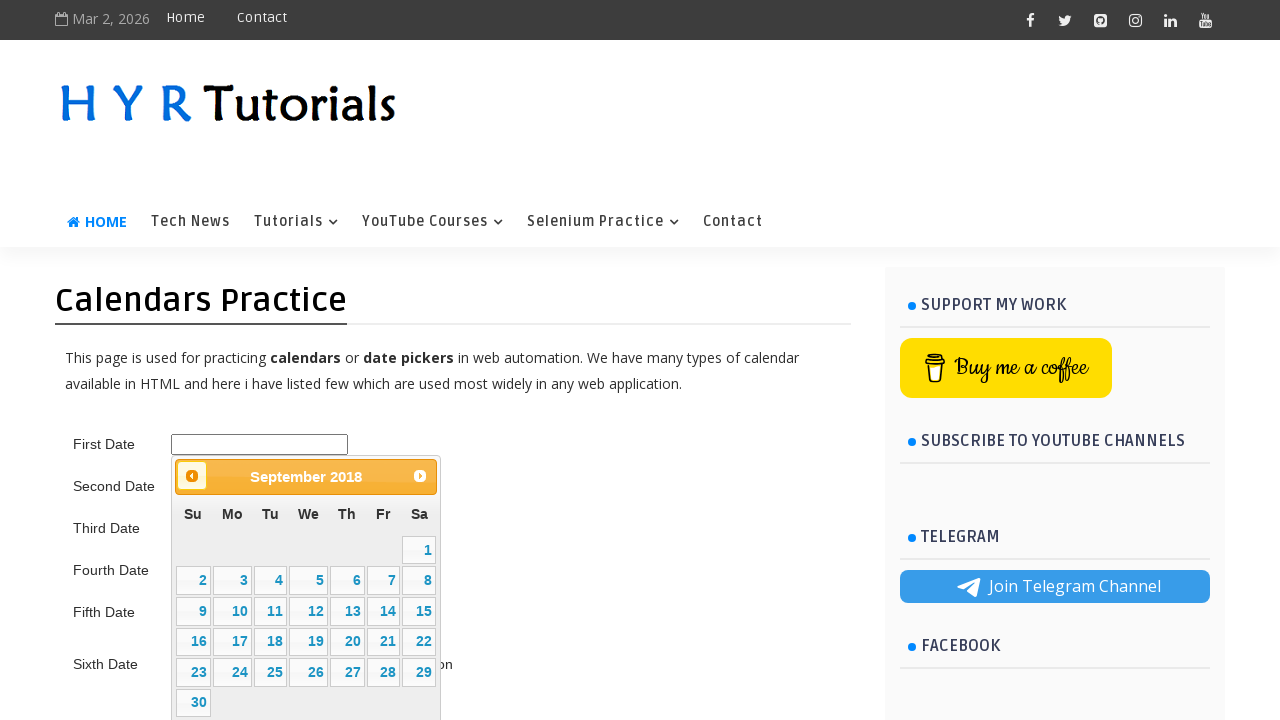

Retrieved updated datepicker title: September 2018
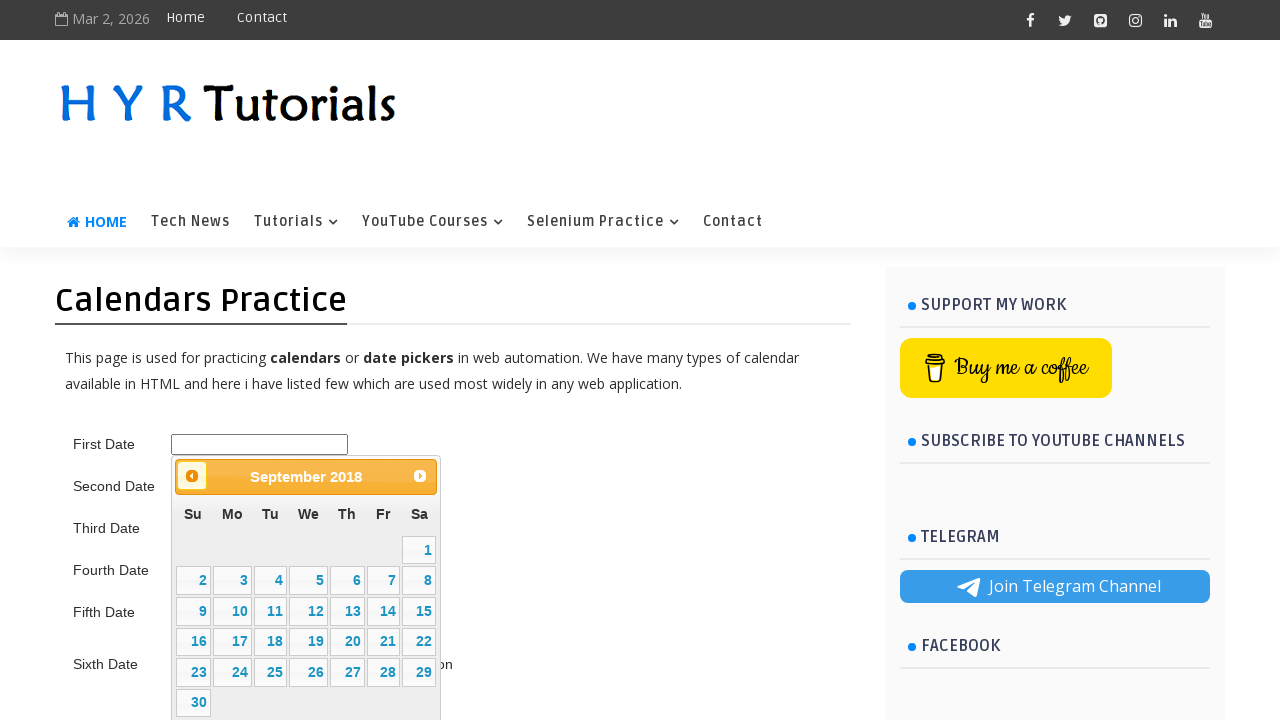

Clicked previous button to navigate backward (current: 9/2018, target: 6/2015) at (192, 476) on .ui-datepicker-prev
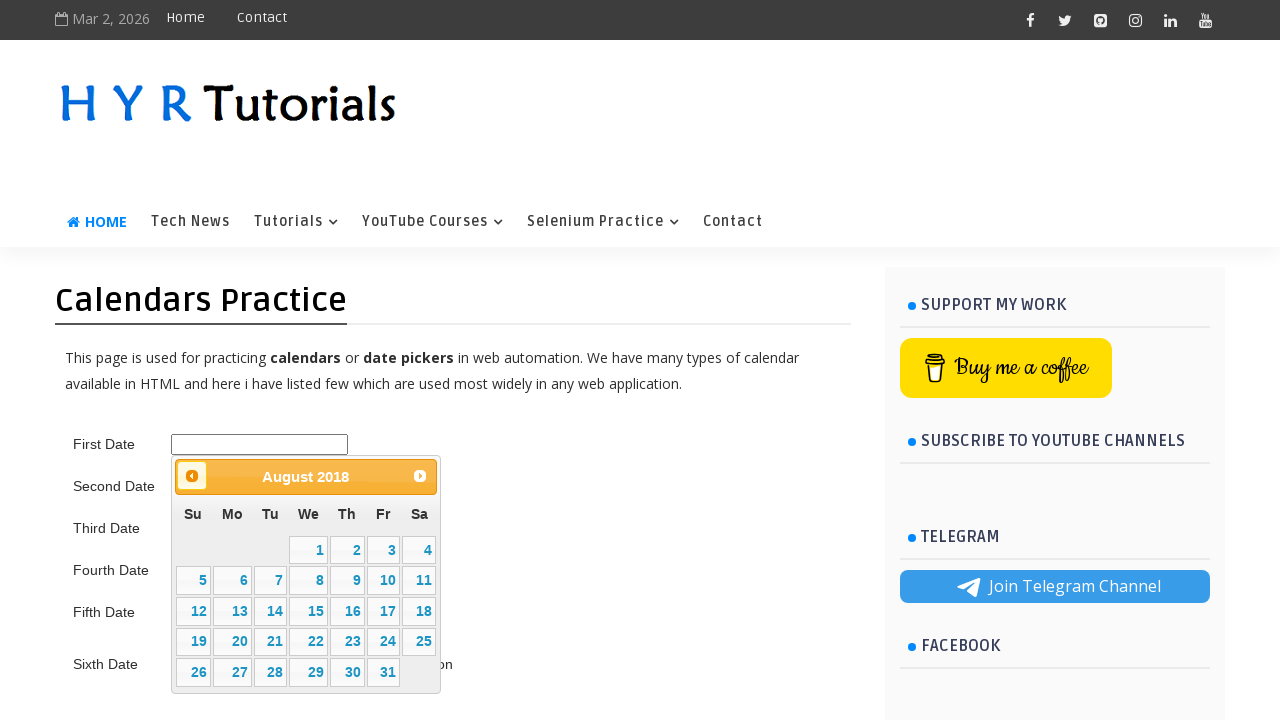

Retrieved updated datepicker title: August 2018
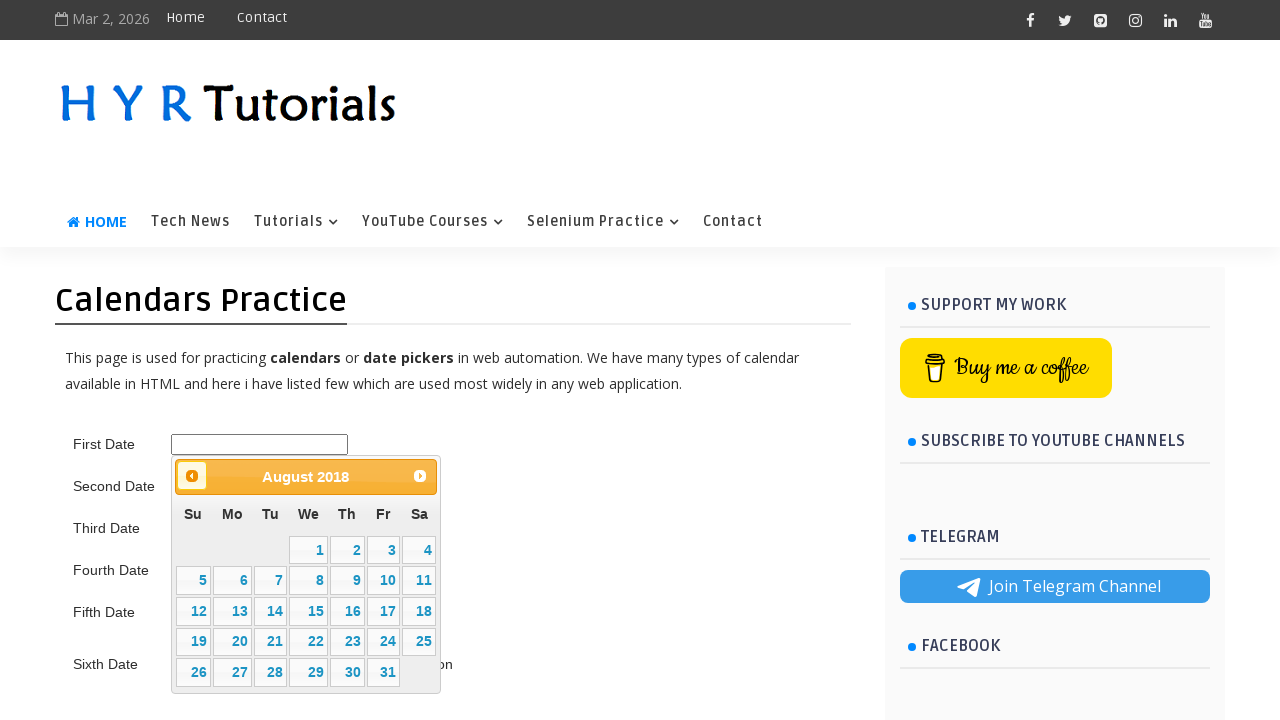

Clicked previous button to navigate backward (current: 8/2018, target: 6/2015) at (192, 476) on .ui-datepicker-prev
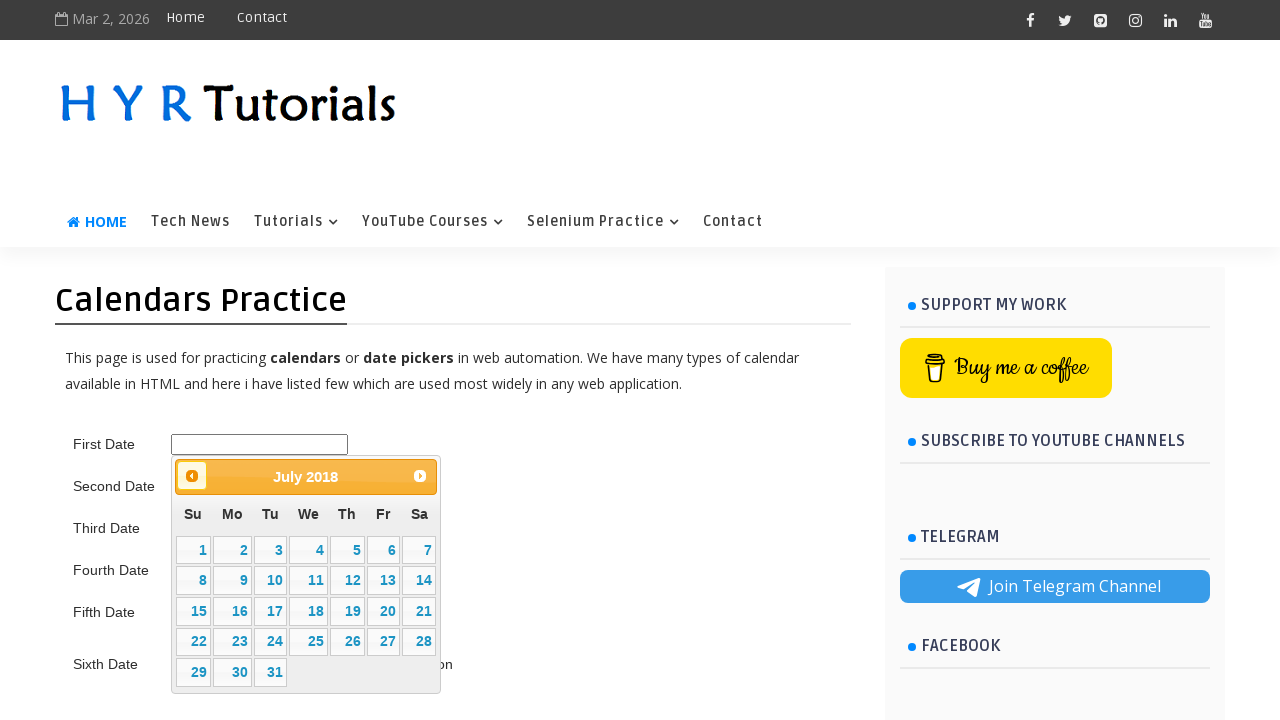

Retrieved updated datepicker title: July 2018
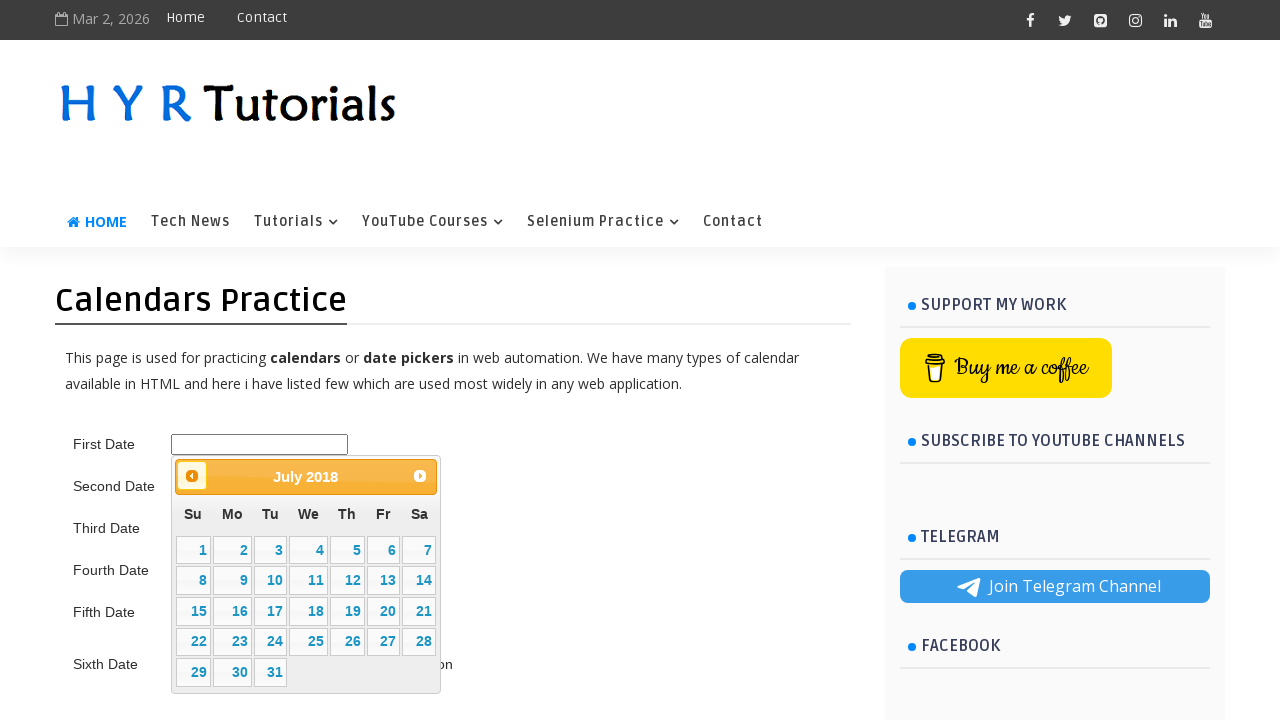

Clicked previous button to navigate backward (current: 7/2018, target: 6/2015) at (192, 476) on .ui-datepicker-prev
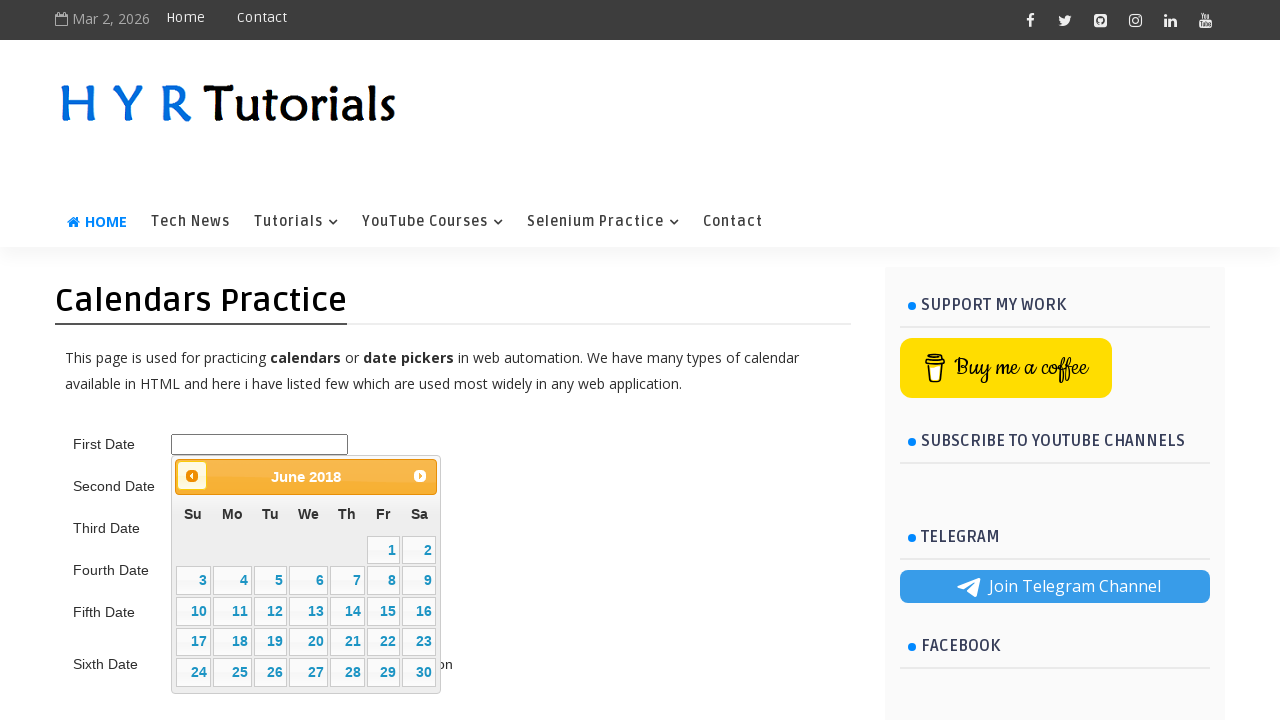

Retrieved updated datepicker title: June 2018
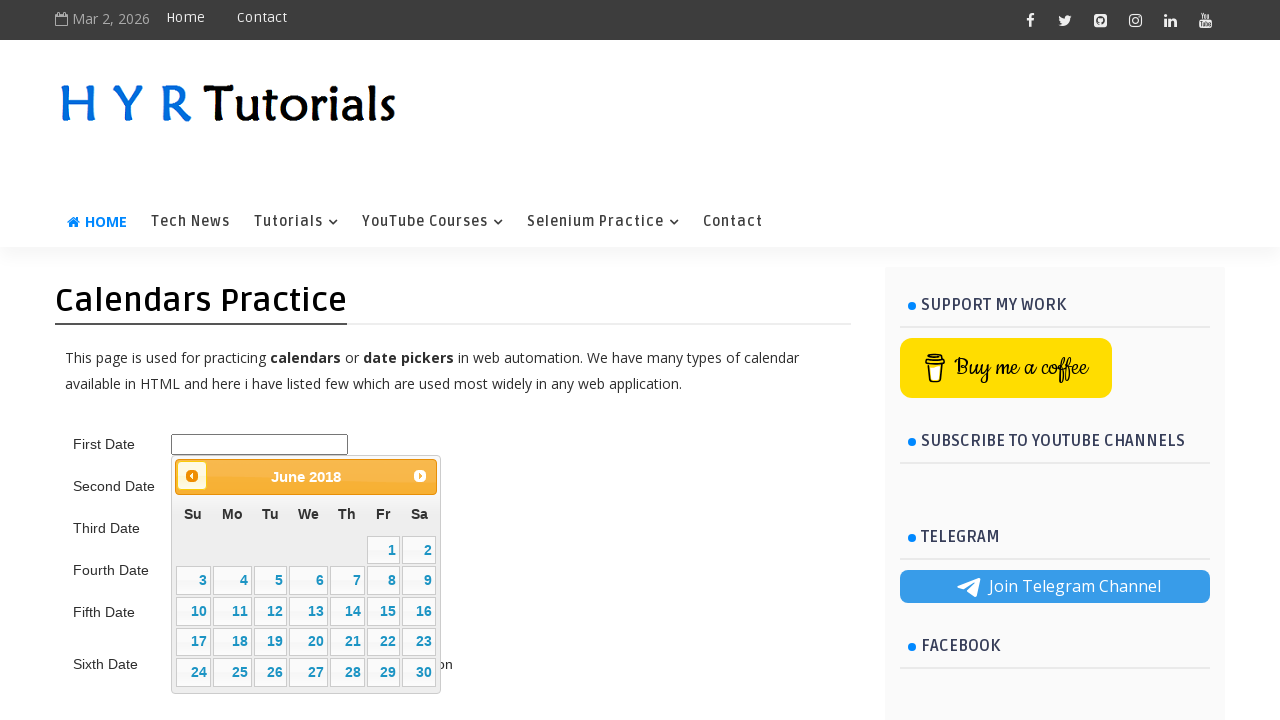

Clicked previous button to navigate backward (current: 6/2018, target: 6/2015) at (192, 476) on .ui-datepicker-prev
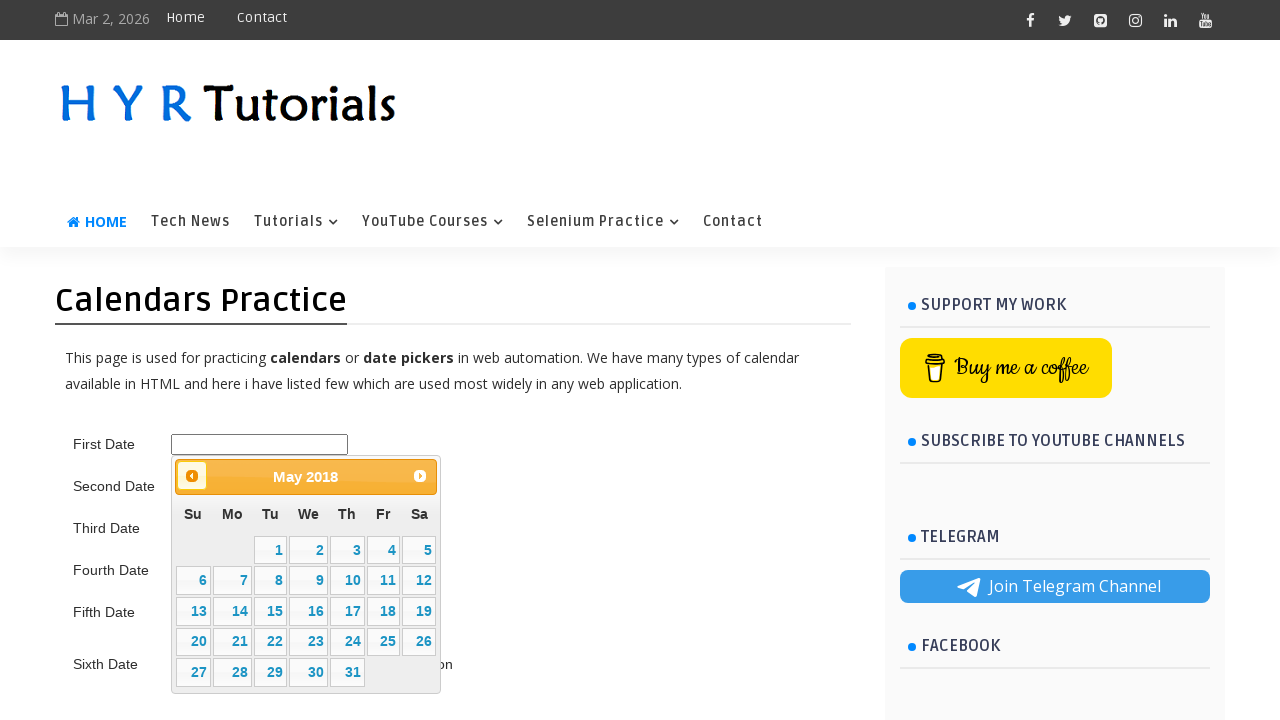

Retrieved updated datepicker title: May 2018
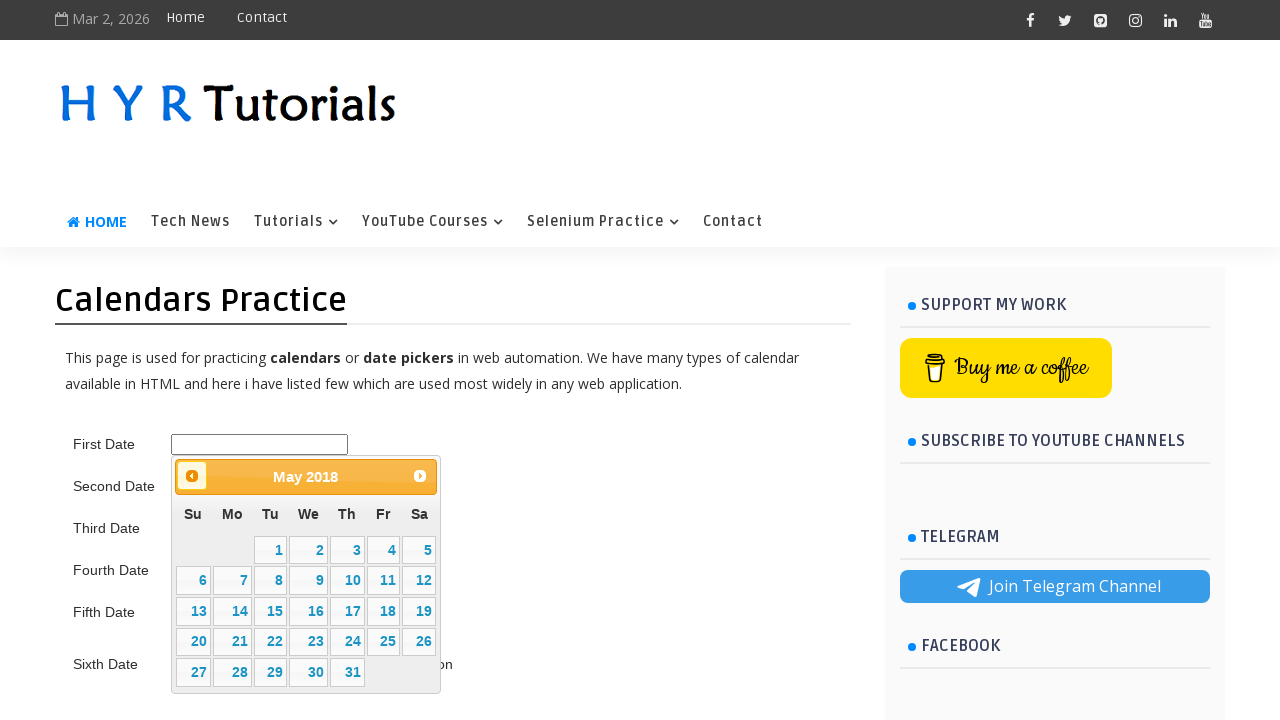

Clicked previous button to navigate backward (current: 5/2018, target: 6/2015) at (192, 476) on .ui-datepicker-prev
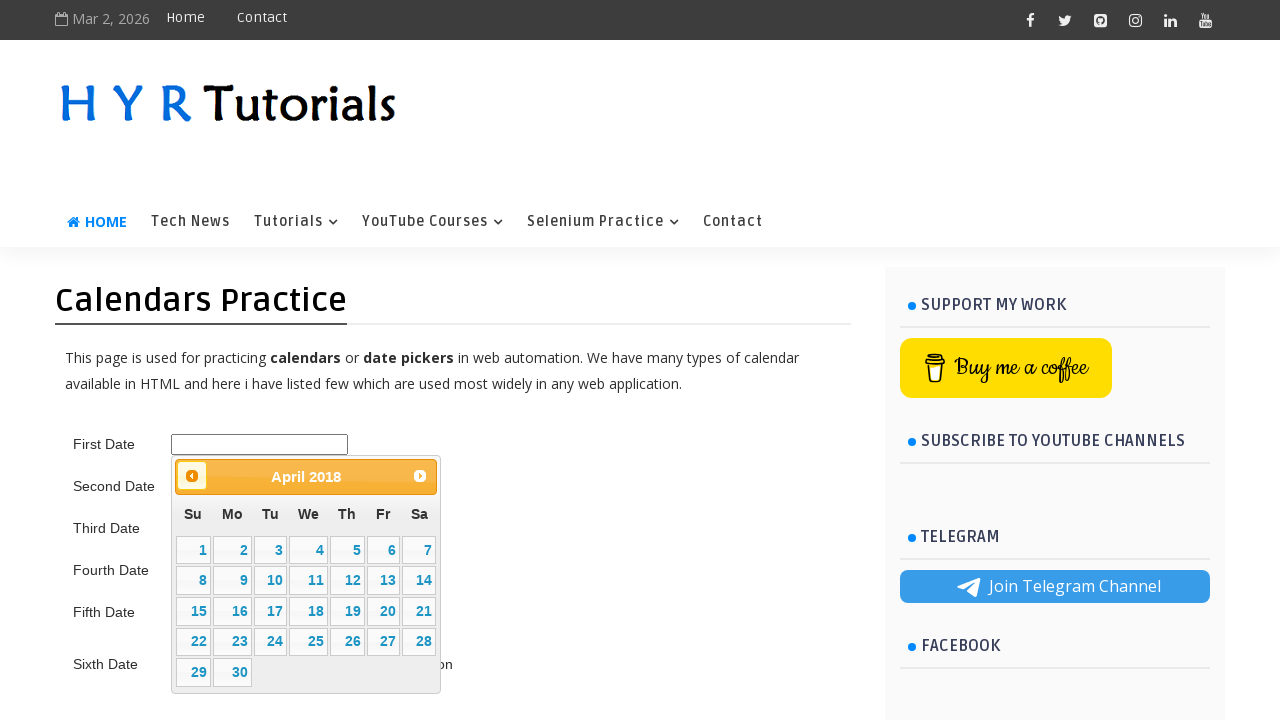

Retrieved updated datepicker title: April 2018
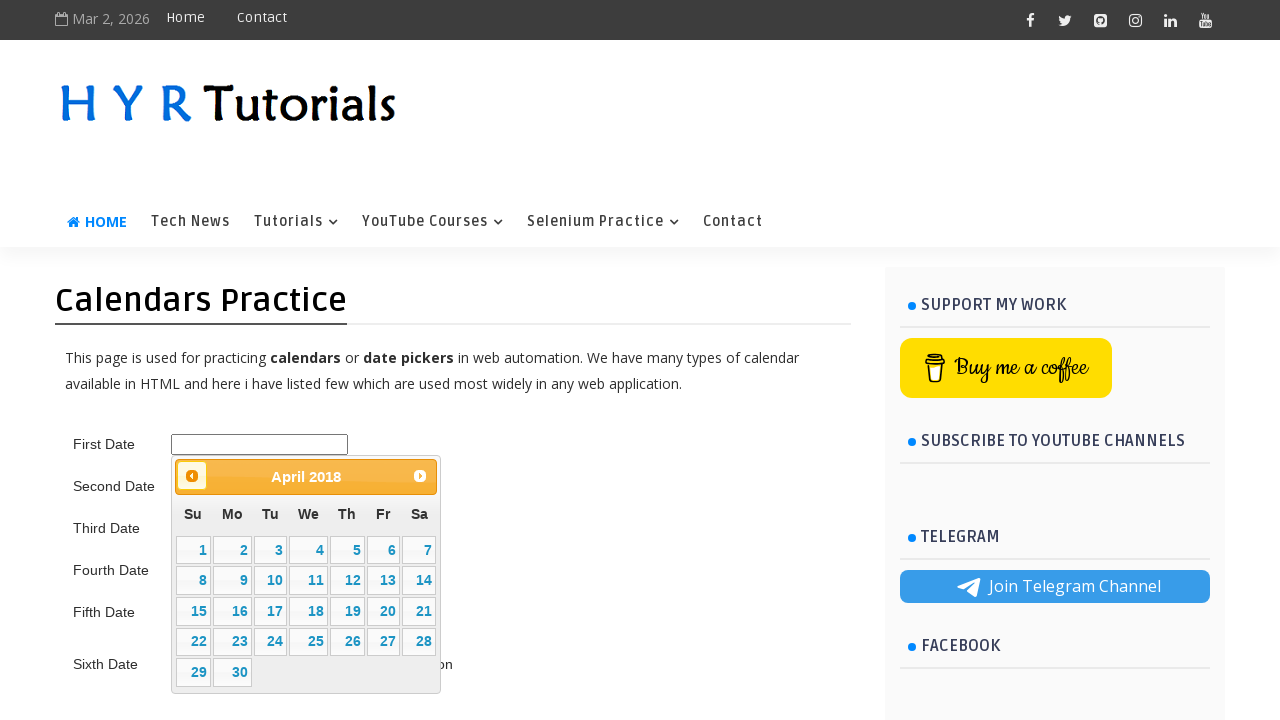

Clicked previous button to navigate backward (current: 4/2018, target: 6/2015) at (192, 476) on .ui-datepicker-prev
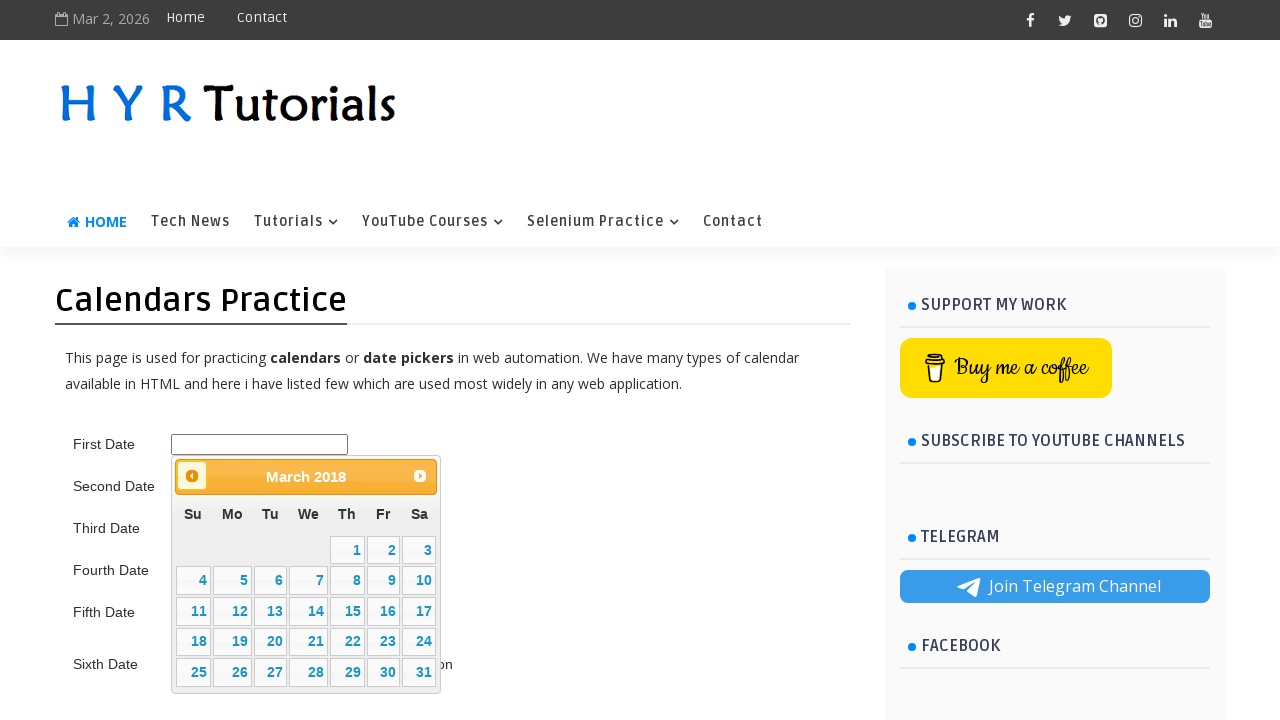

Retrieved updated datepicker title: March 2018
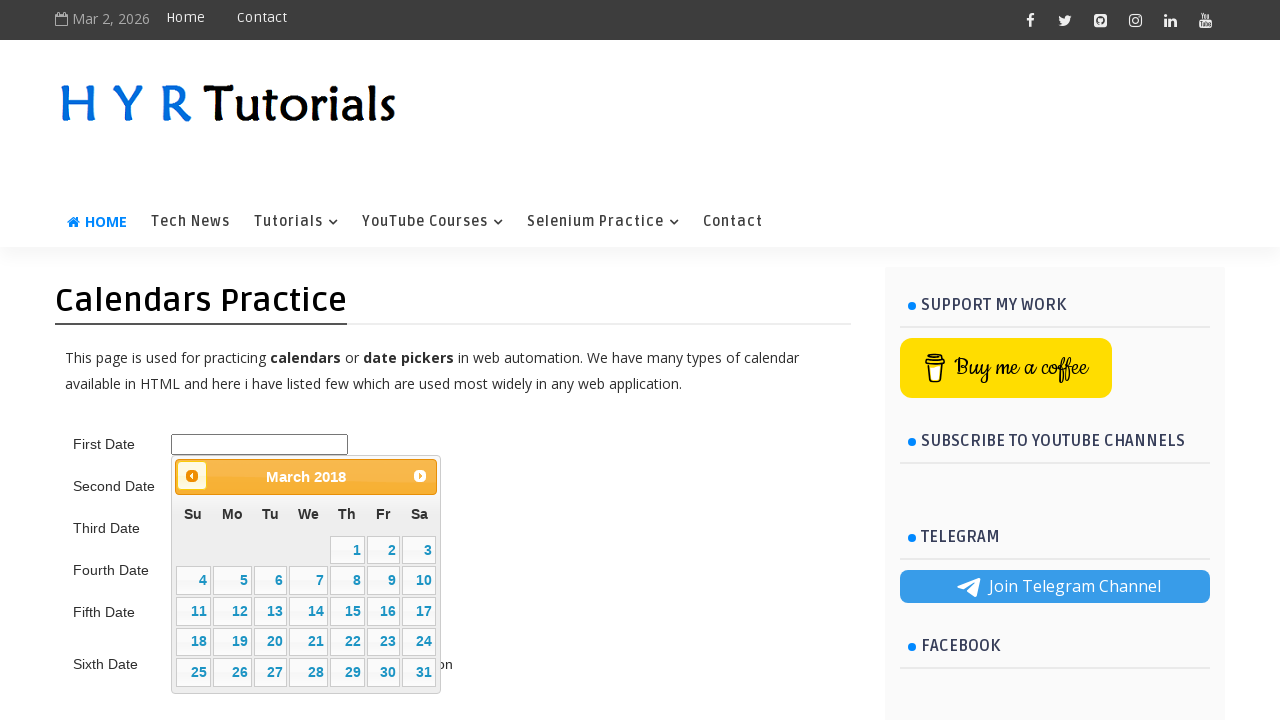

Clicked previous button to navigate backward (current: 3/2018, target: 6/2015) at (192, 476) on .ui-datepicker-prev
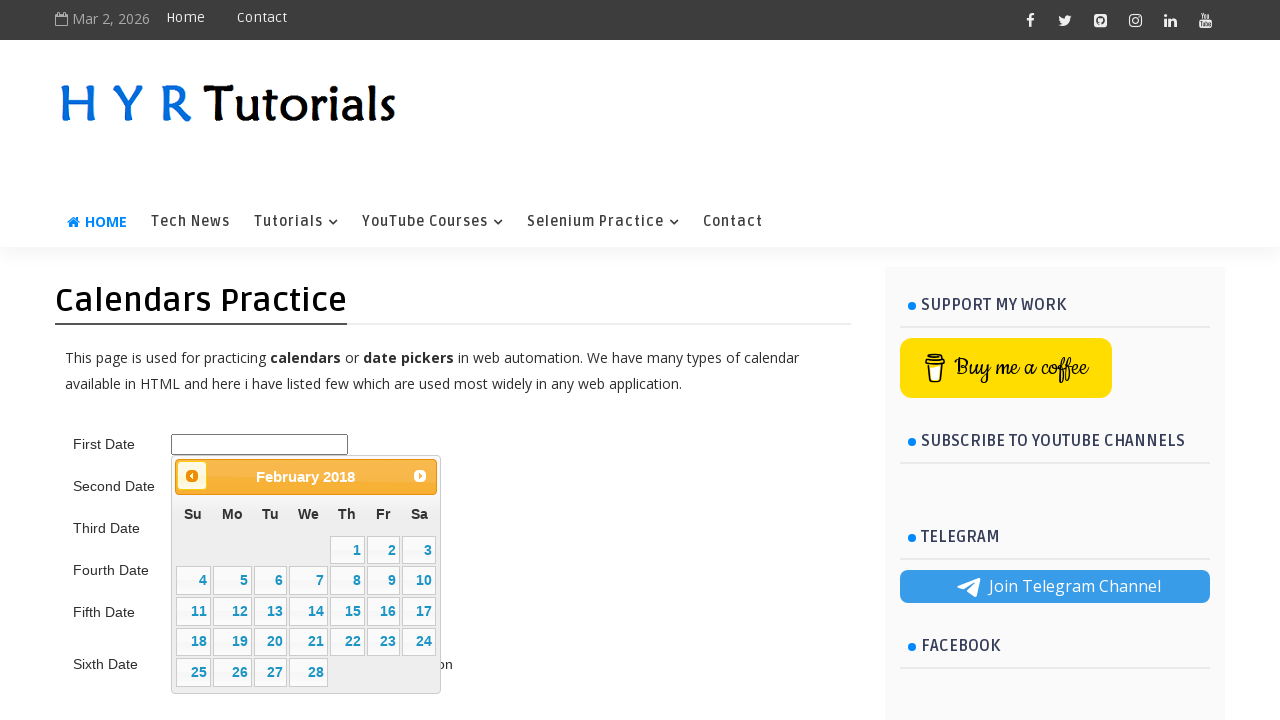

Retrieved updated datepicker title: February 2018
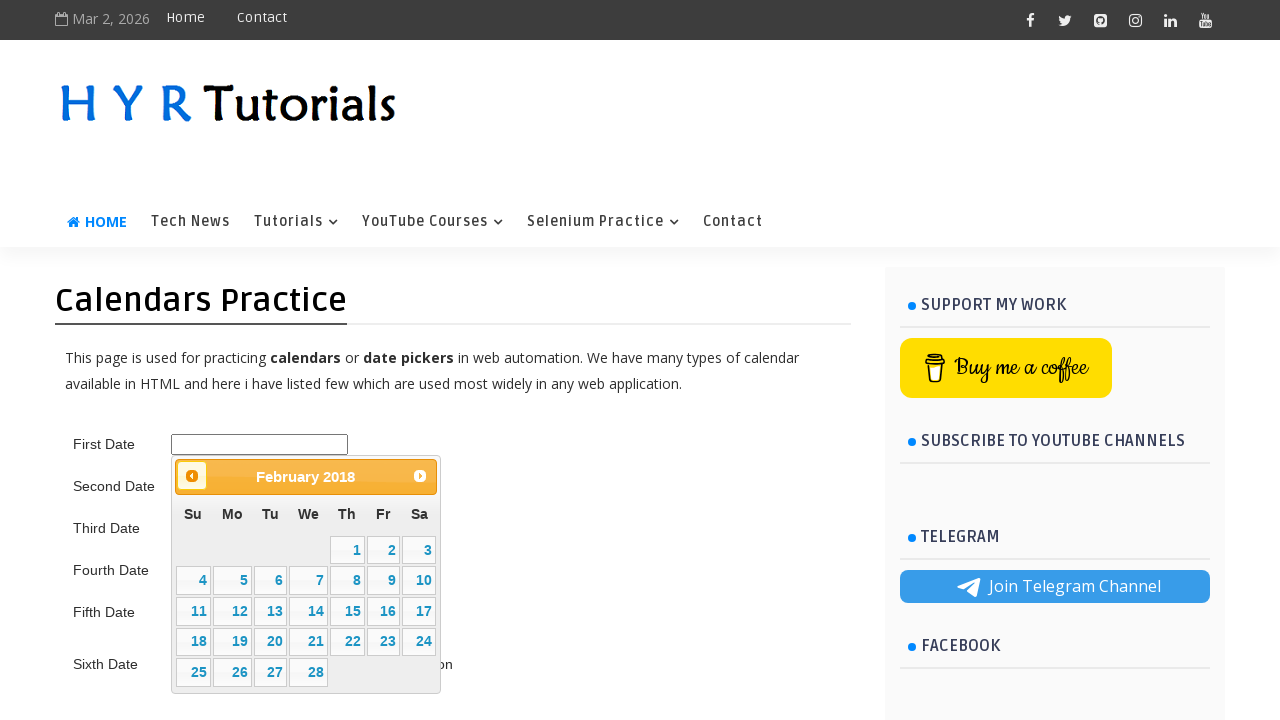

Clicked previous button to navigate backward (current: 2/2018, target: 6/2015) at (192, 476) on .ui-datepicker-prev
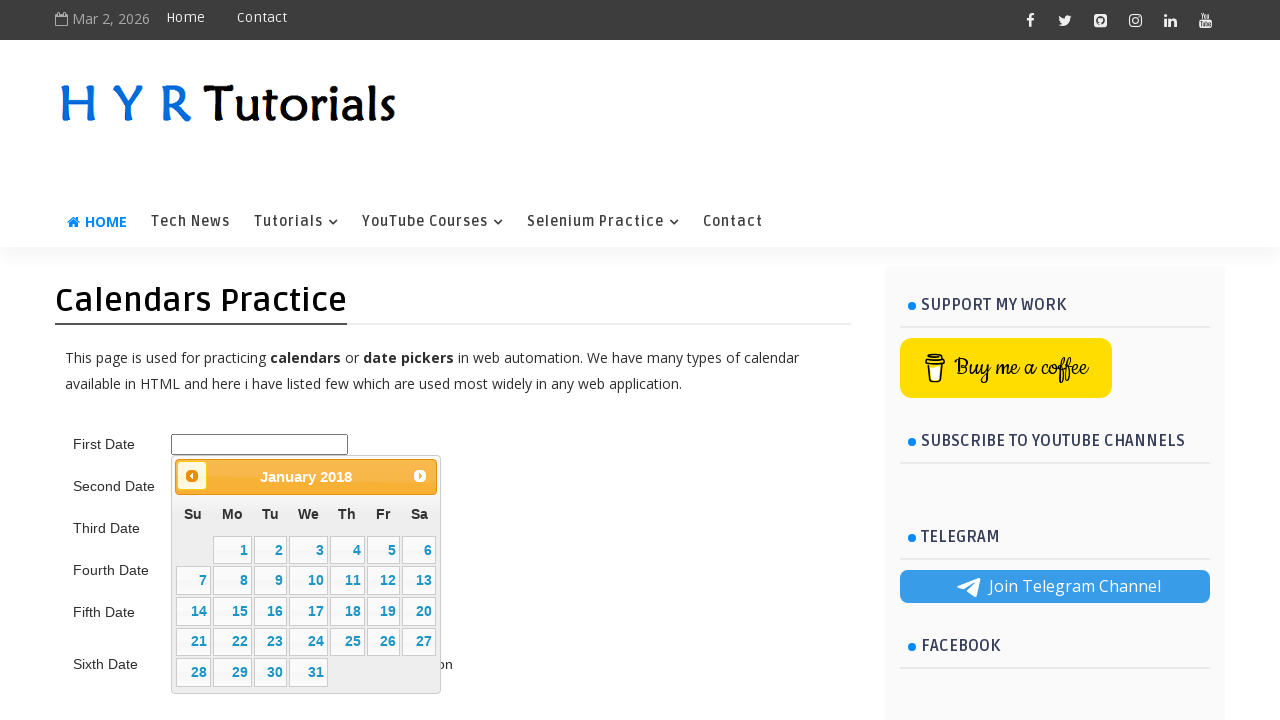

Retrieved updated datepicker title: January 2018
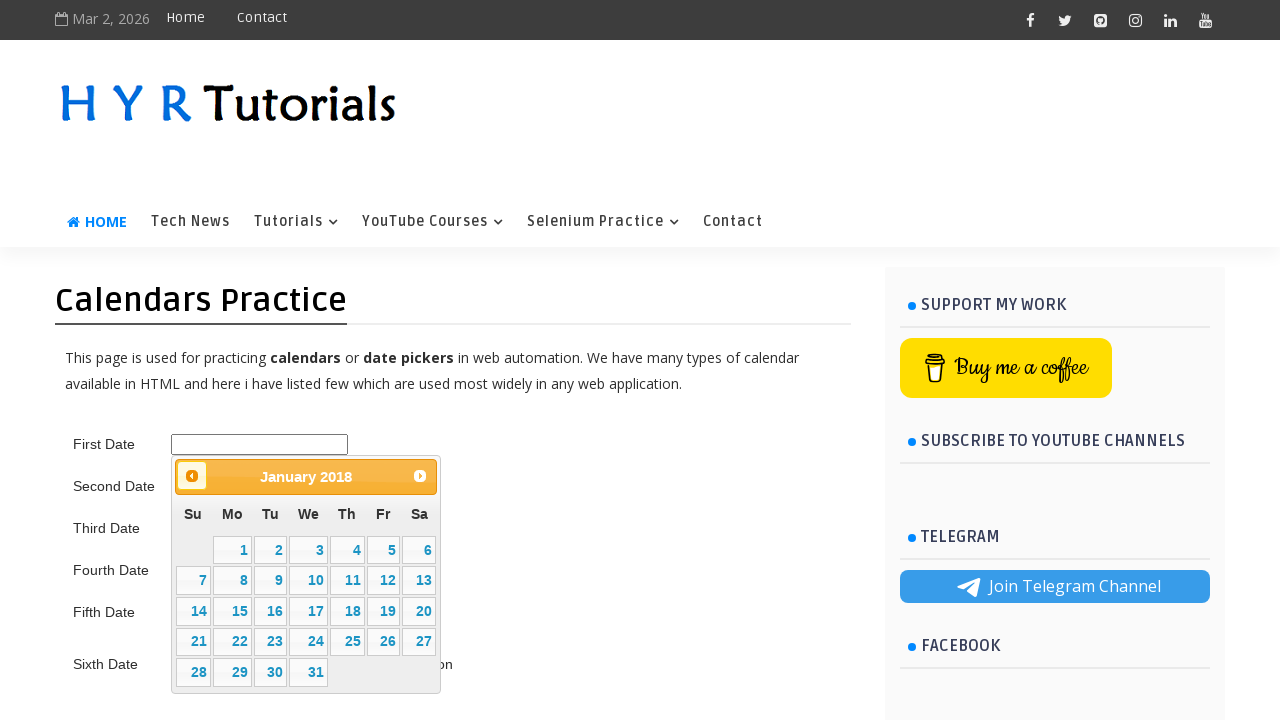

Clicked previous button to navigate backward (current: 1/2018, target: 6/2015) at (192, 476) on .ui-datepicker-prev
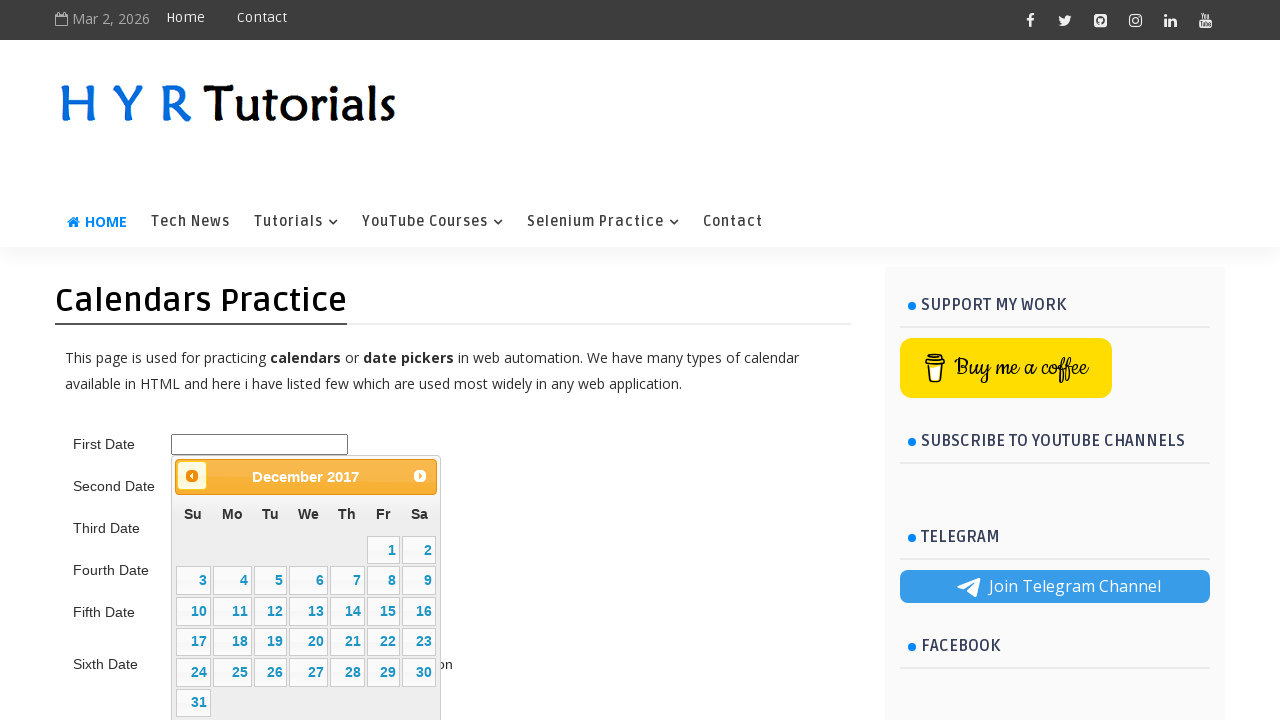

Retrieved updated datepicker title: December 2017
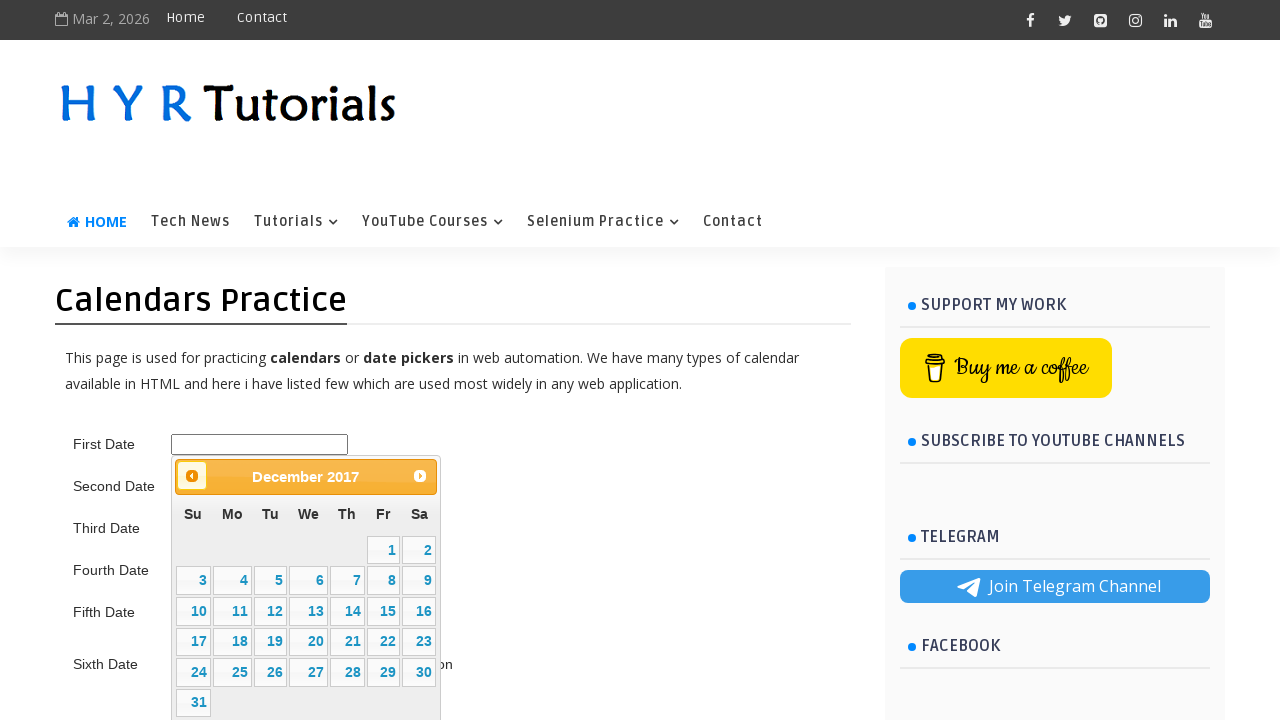

Clicked previous button to navigate backward (current: 12/2017, target: 6/2015) at (192, 476) on .ui-datepicker-prev
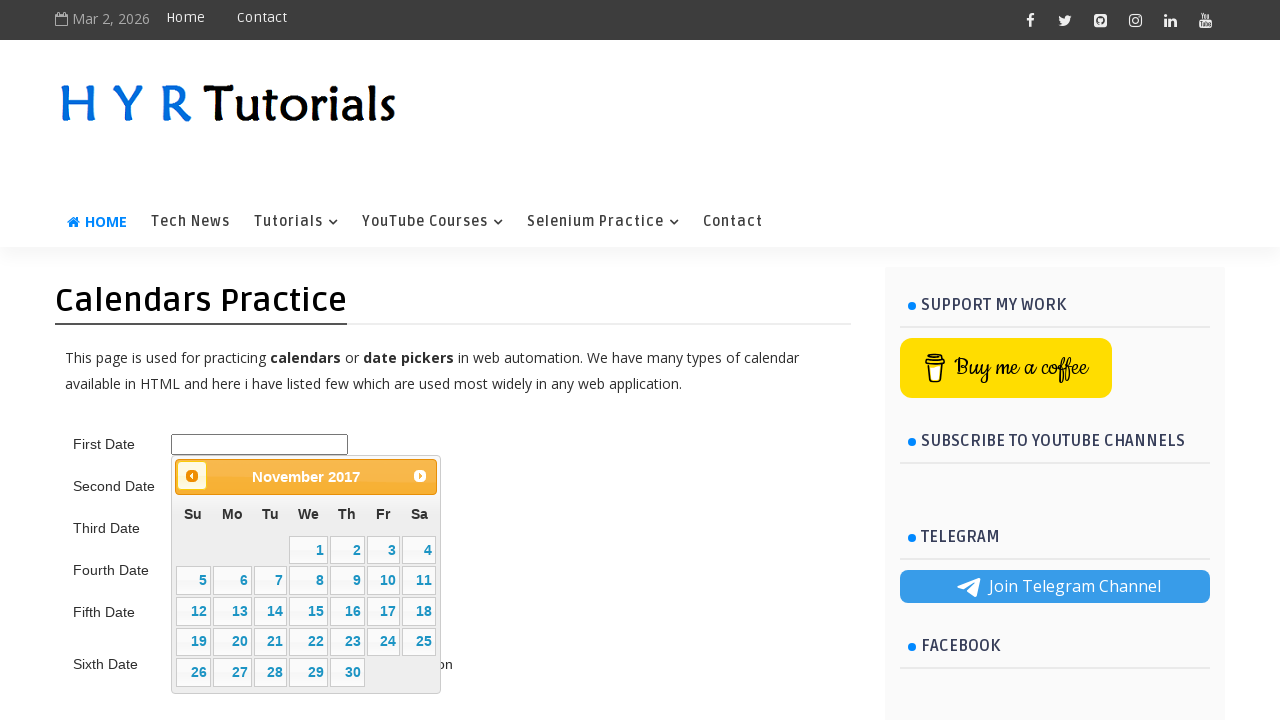

Retrieved updated datepicker title: November 2017
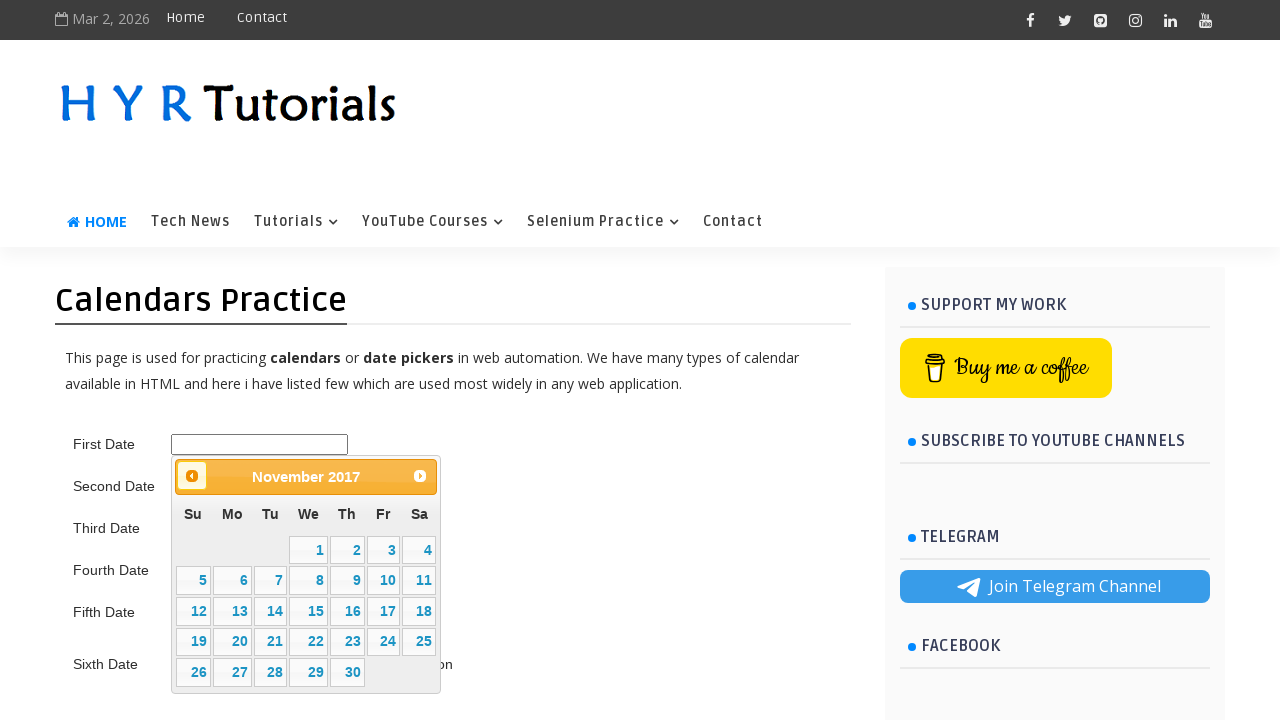

Clicked previous button to navigate backward (current: 11/2017, target: 6/2015) at (192, 476) on .ui-datepicker-prev
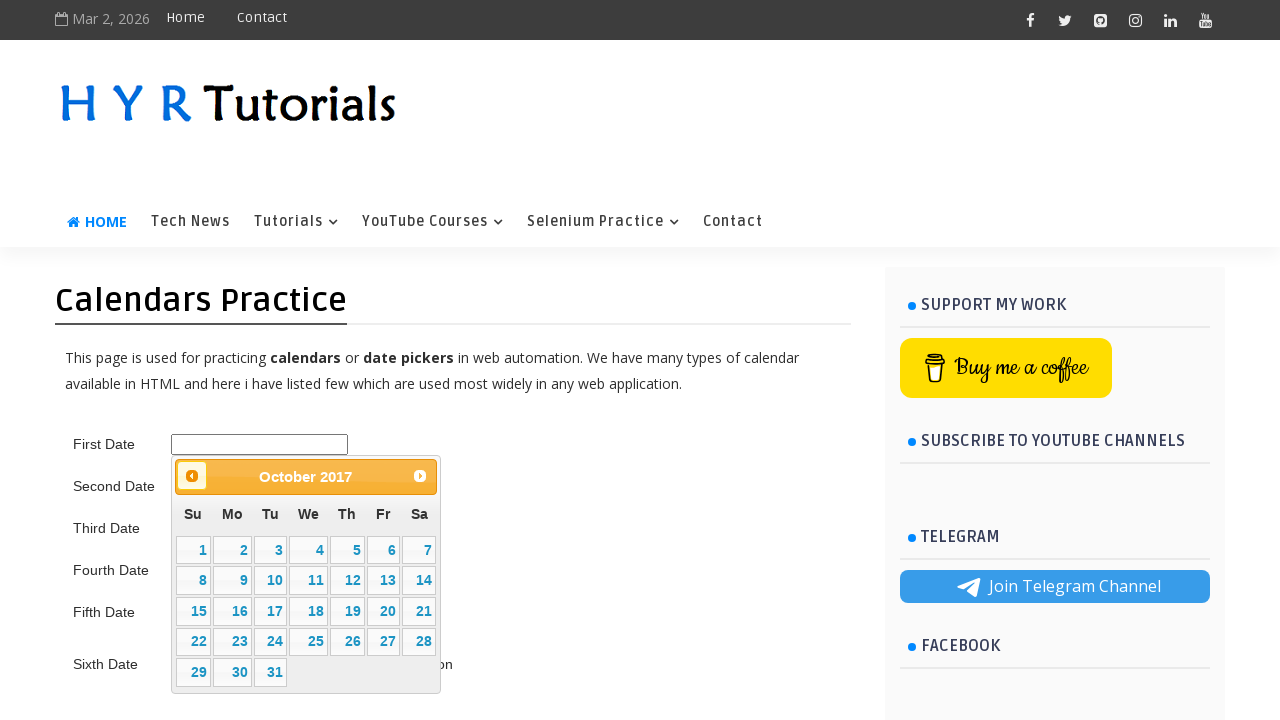

Retrieved updated datepicker title: October 2017
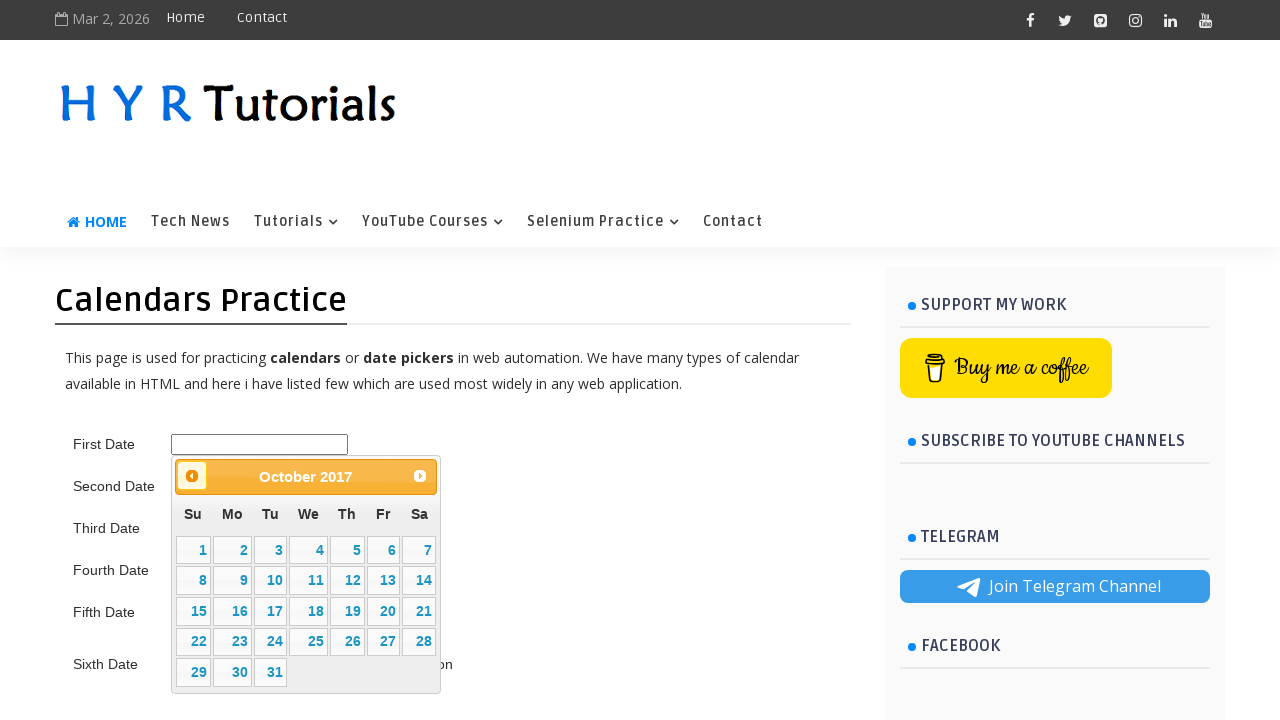

Clicked previous button to navigate backward (current: 10/2017, target: 6/2015) at (192, 476) on .ui-datepicker-prev
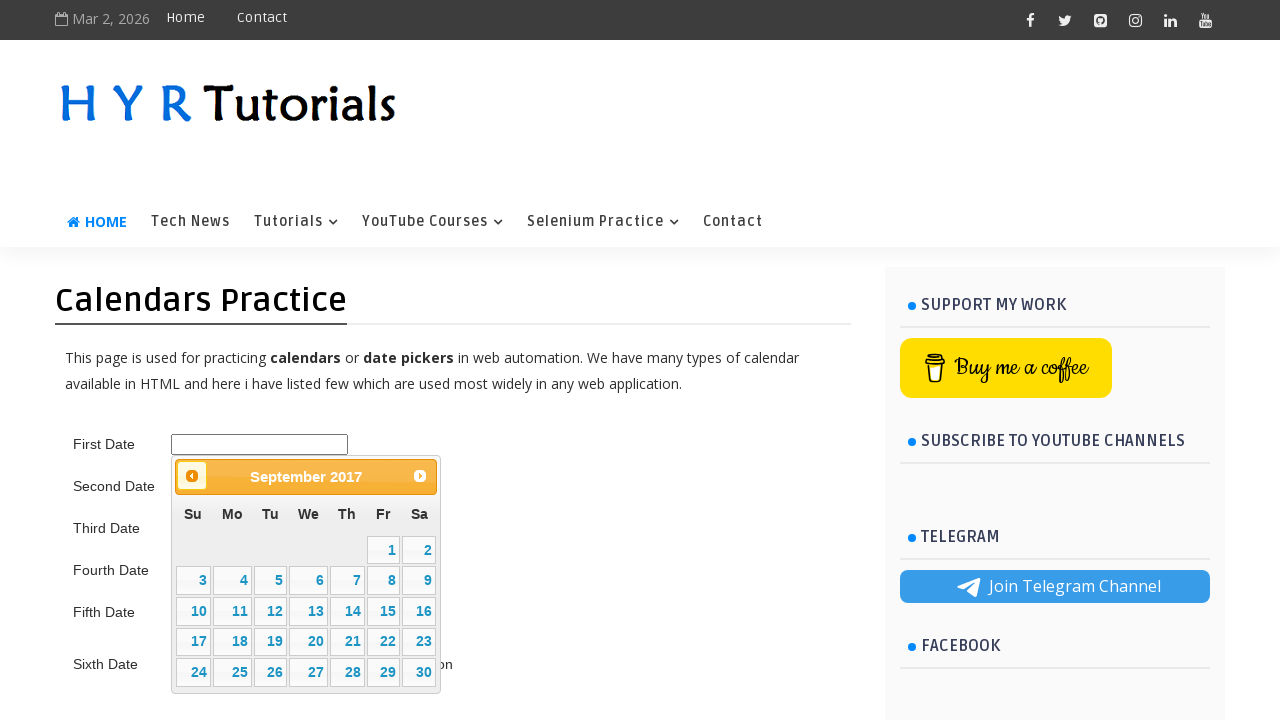

Retrieved updated datepicker title: September 2017
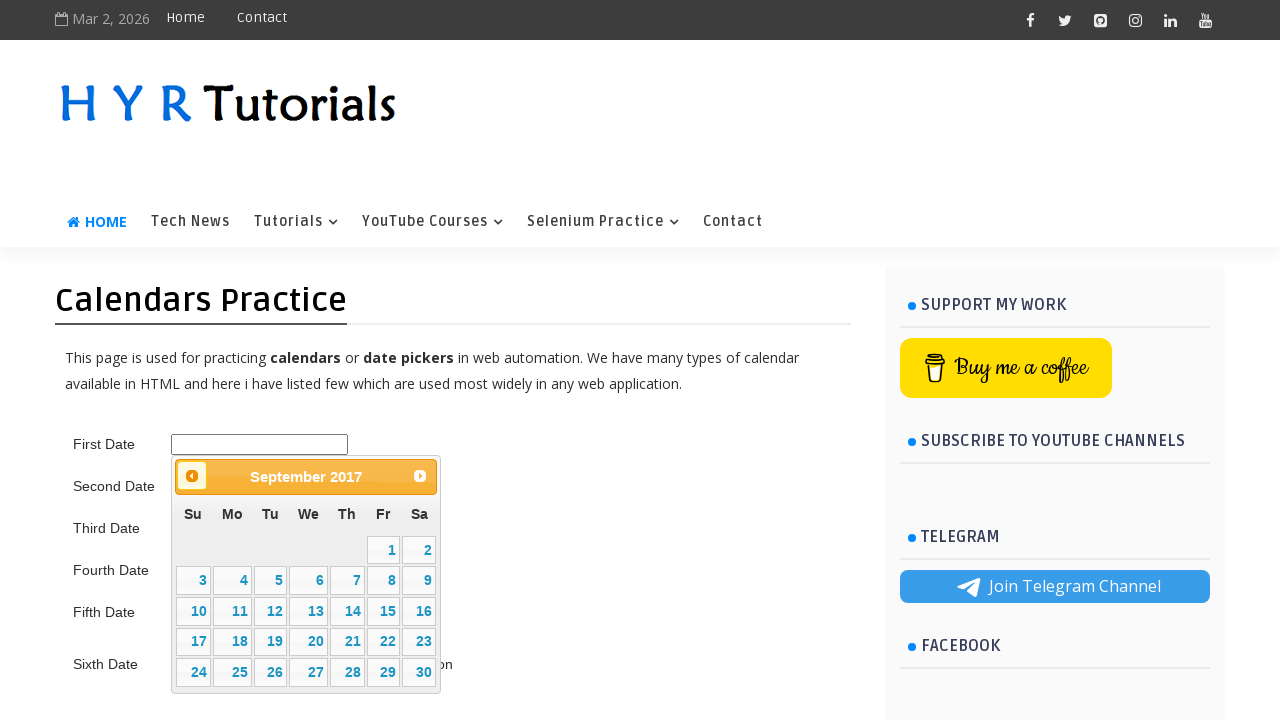

Clicked previous button to navigate backward (current: 9/2017, target: 6/2015) at (192, 476) on .ui-datepicker-prev
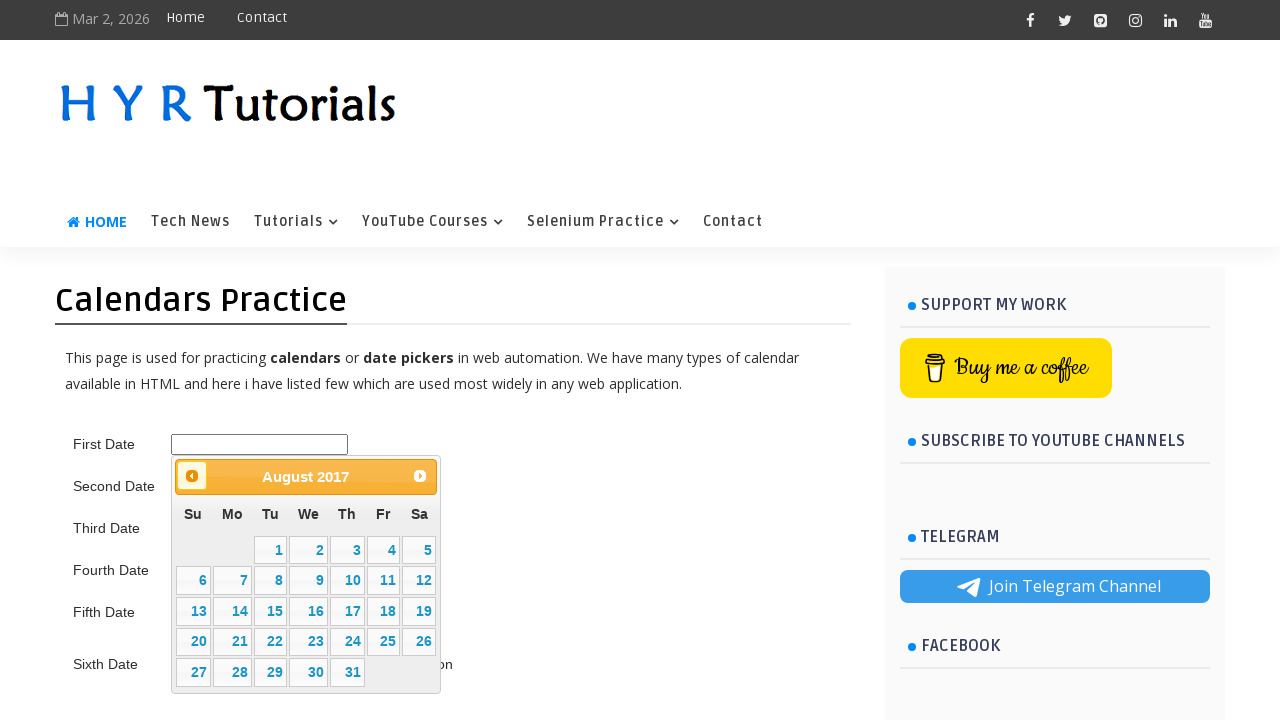

Retrieved updated datepicker title: August 2017
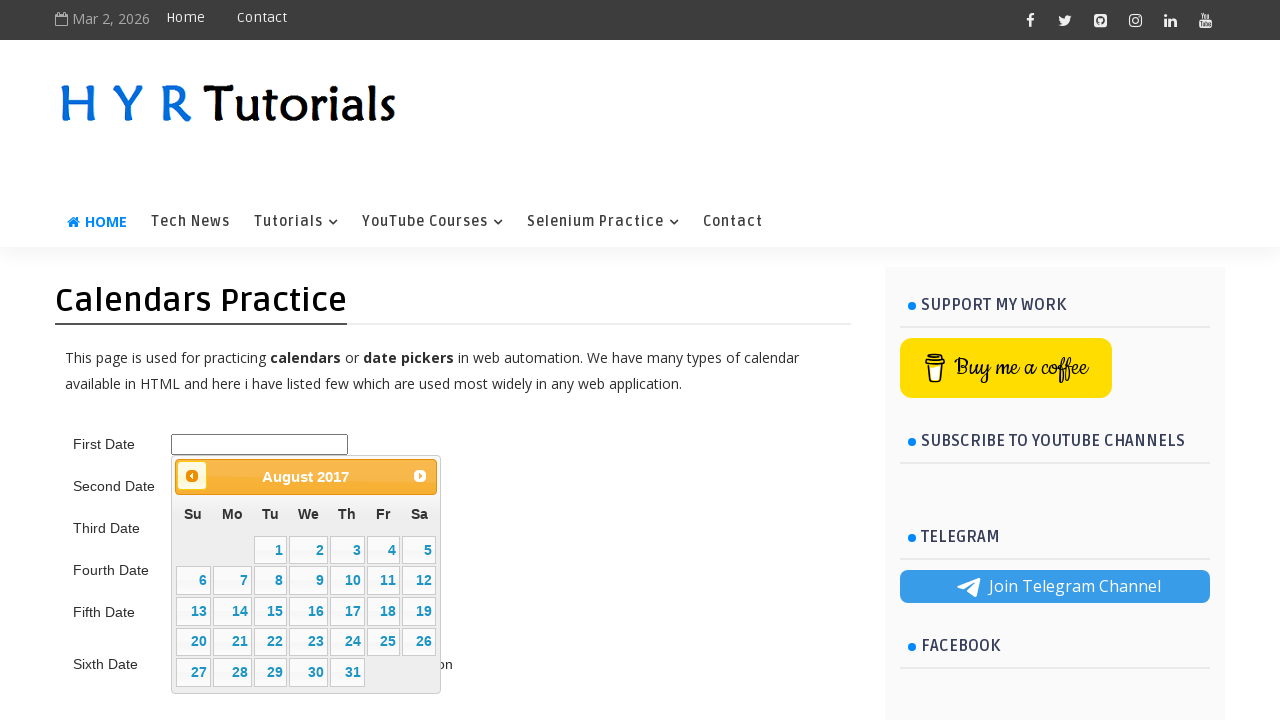

Clicked previous button to navigate backward (current: 8/2017, target: 6/2015) at (192, 476) on .ui-datepicker-prev
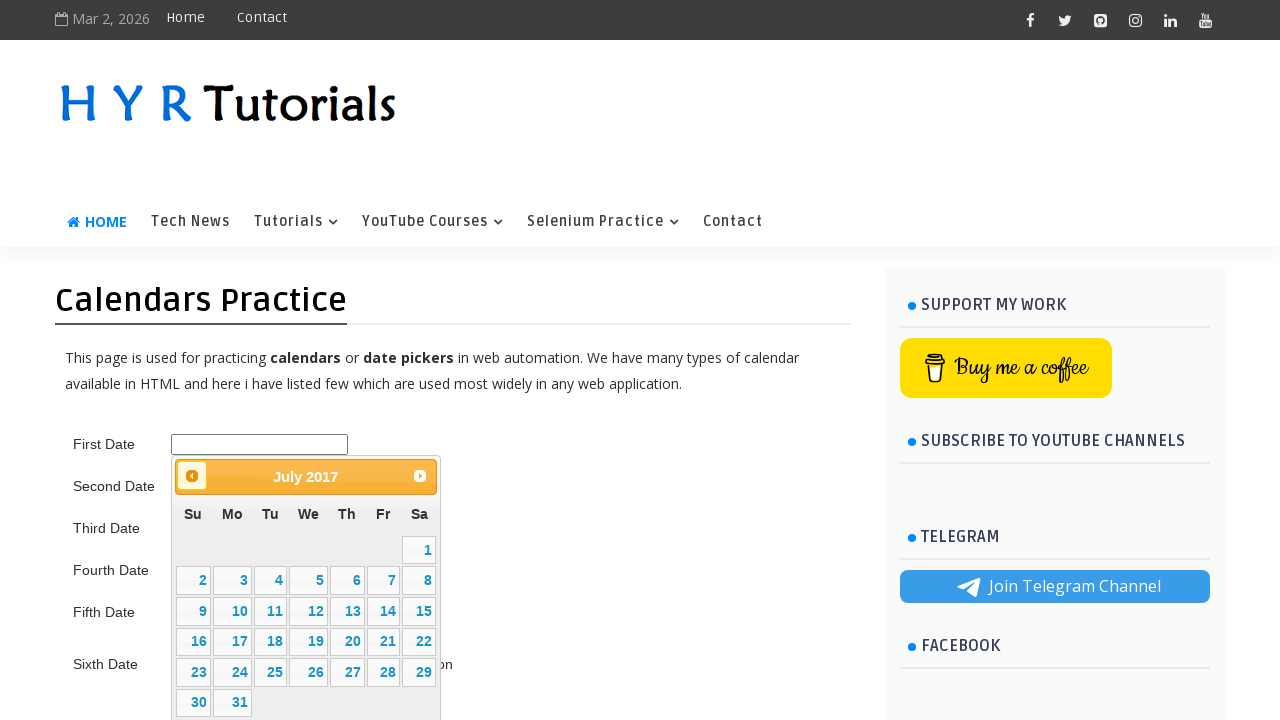

Retrieved updated datepicker title: July 2017
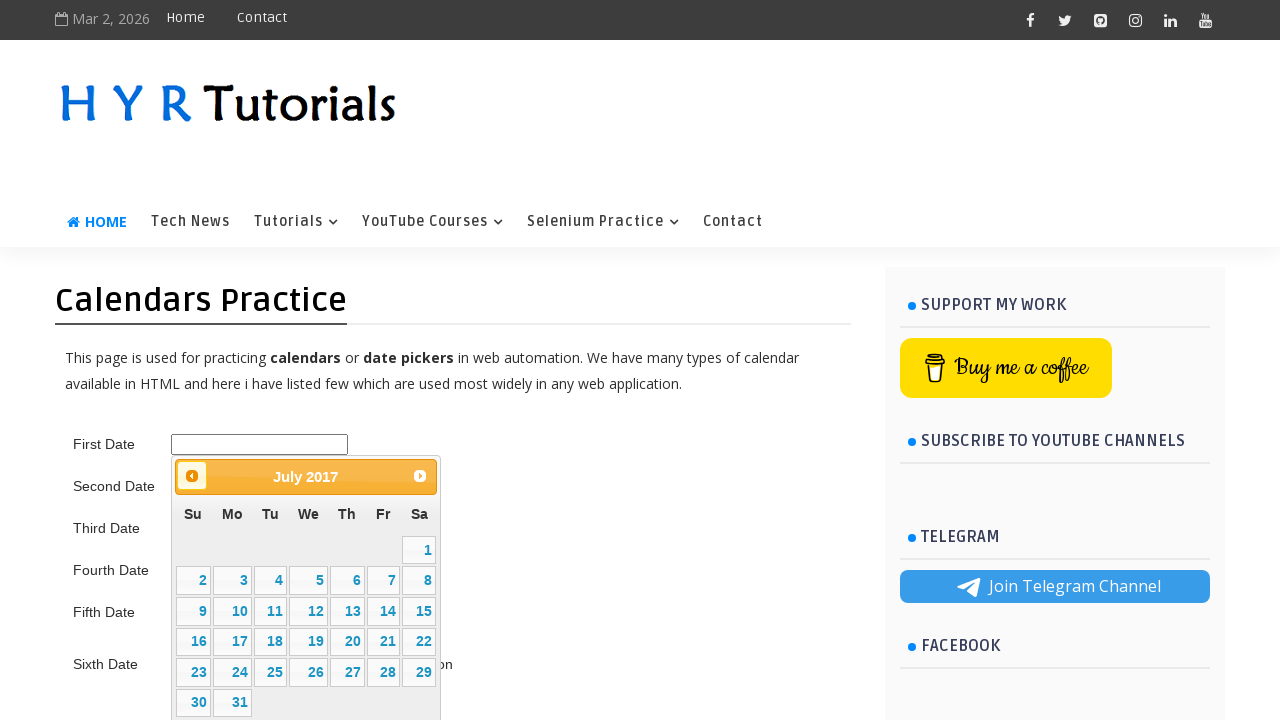

Clicked previous button to navigate backward (current: 7/2017, target: 6/2015) at (192, 476) on .ui-datepicker-prev
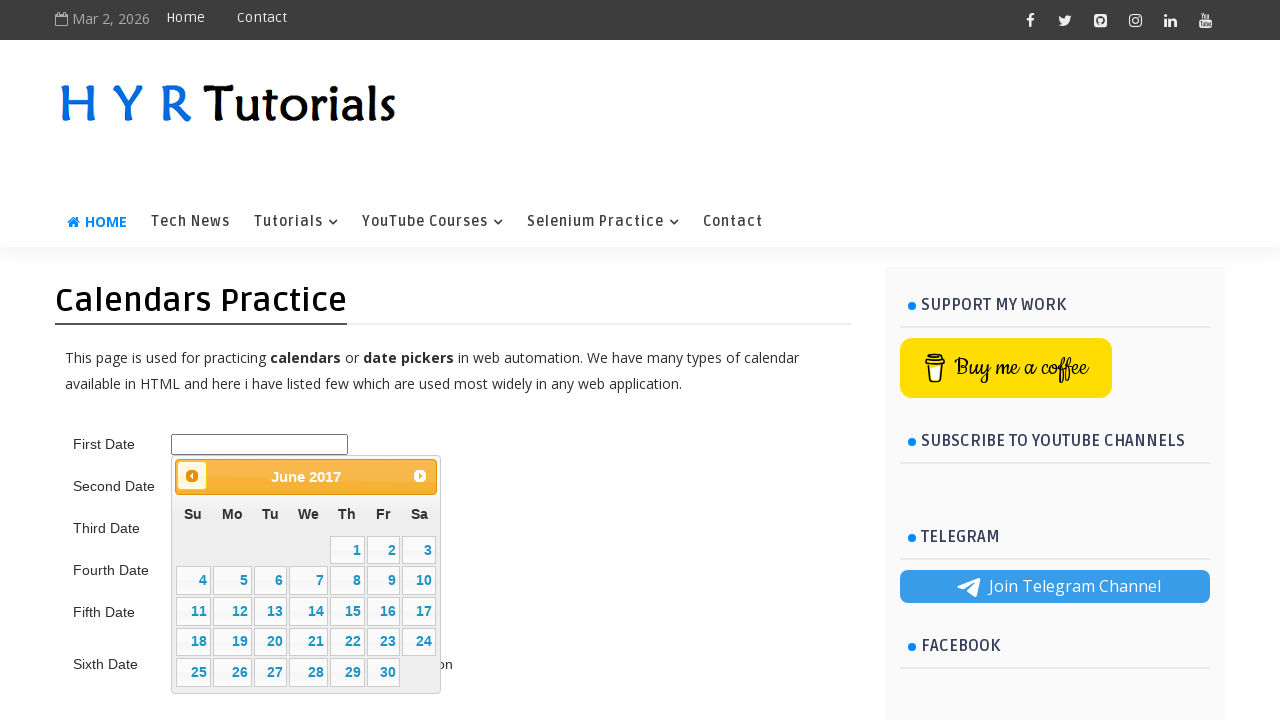

Retrieved updated datepicker title: June 2017
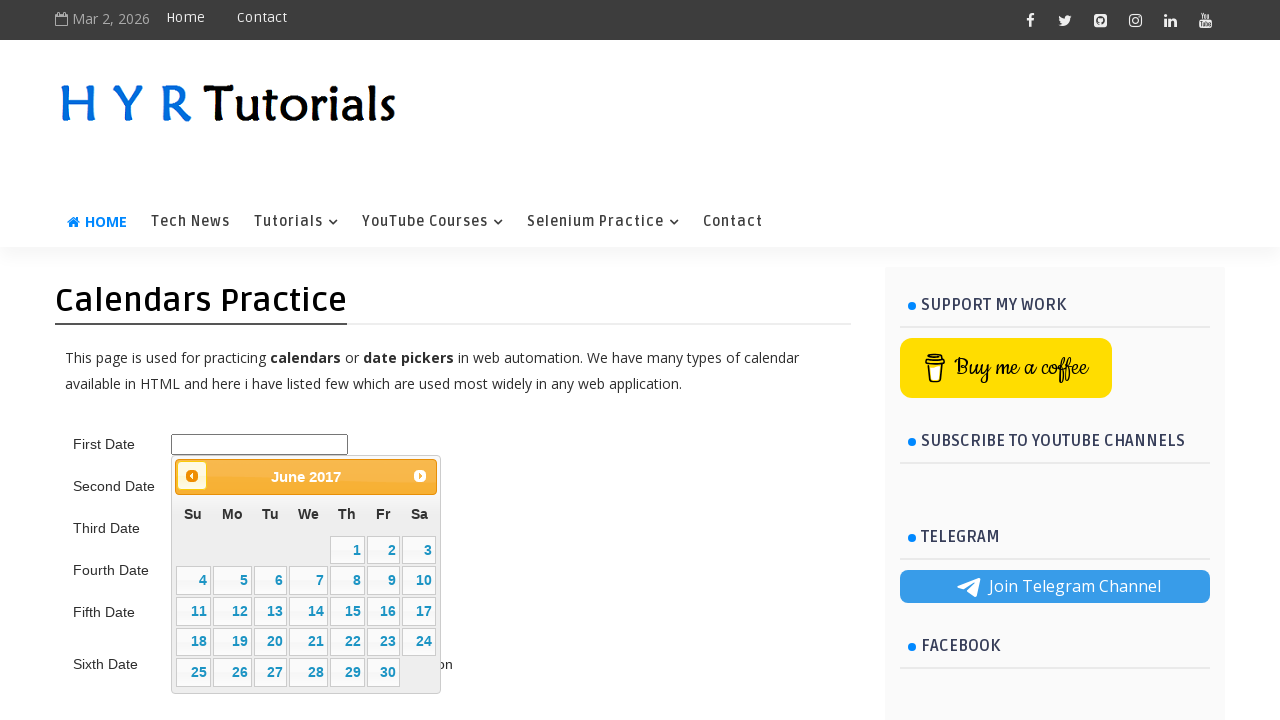

Clicked previous button to navigate backward (current: 6/2017, target: 6/2015) at (192, 476) on .ui-datepicker-prev
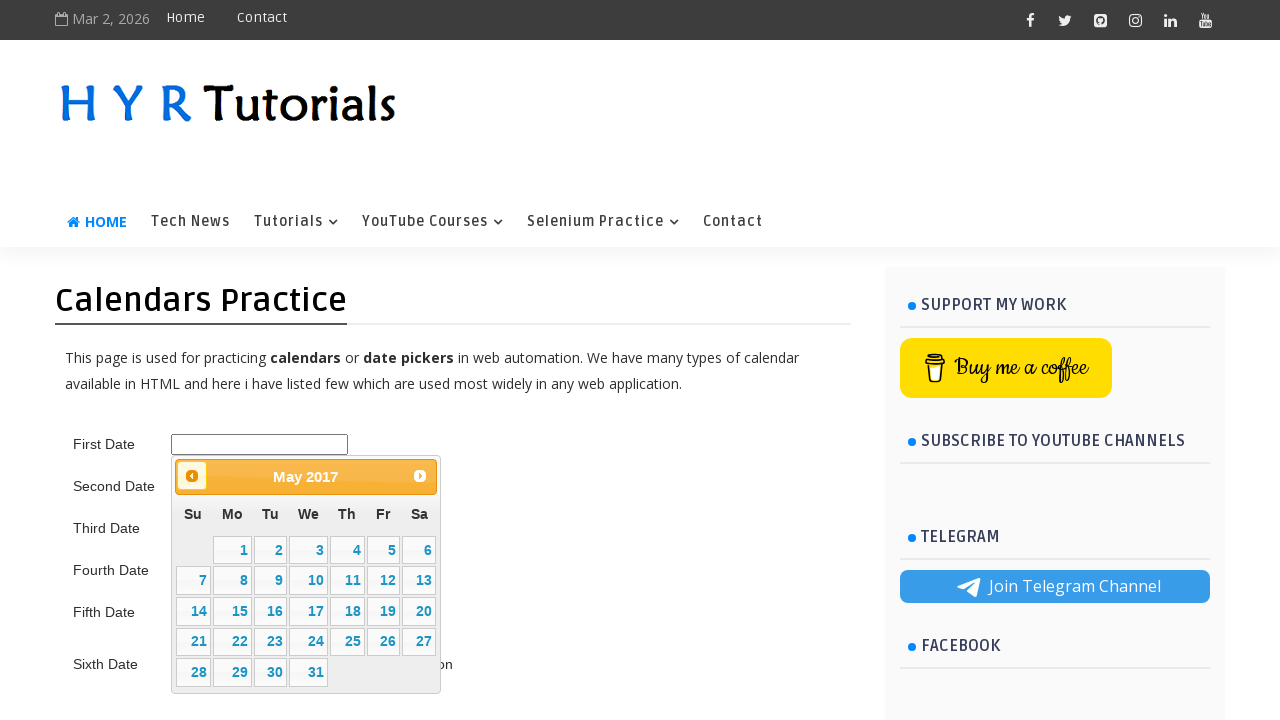

Retrieved updated datepicker title: May 2017
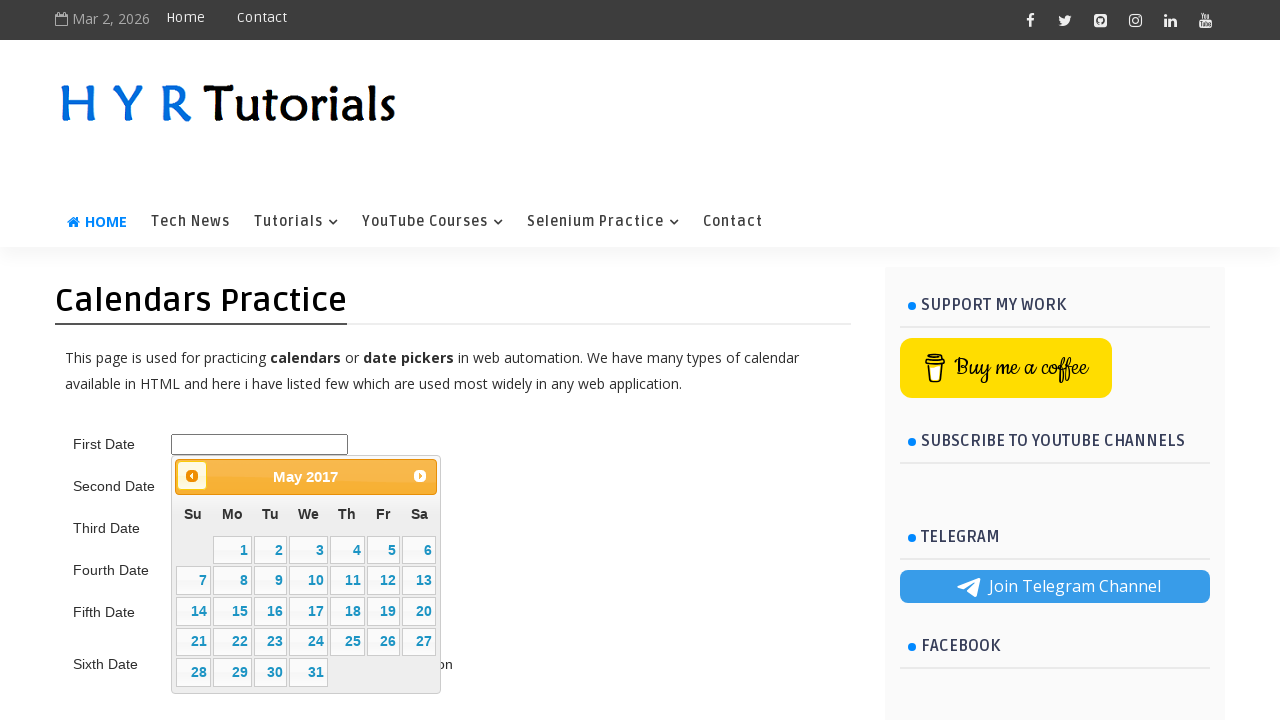

Clicked previous button to navigate backward (current: 5/2017, target: 6/2015) at (192, 476) on .ui-datepicker-prev
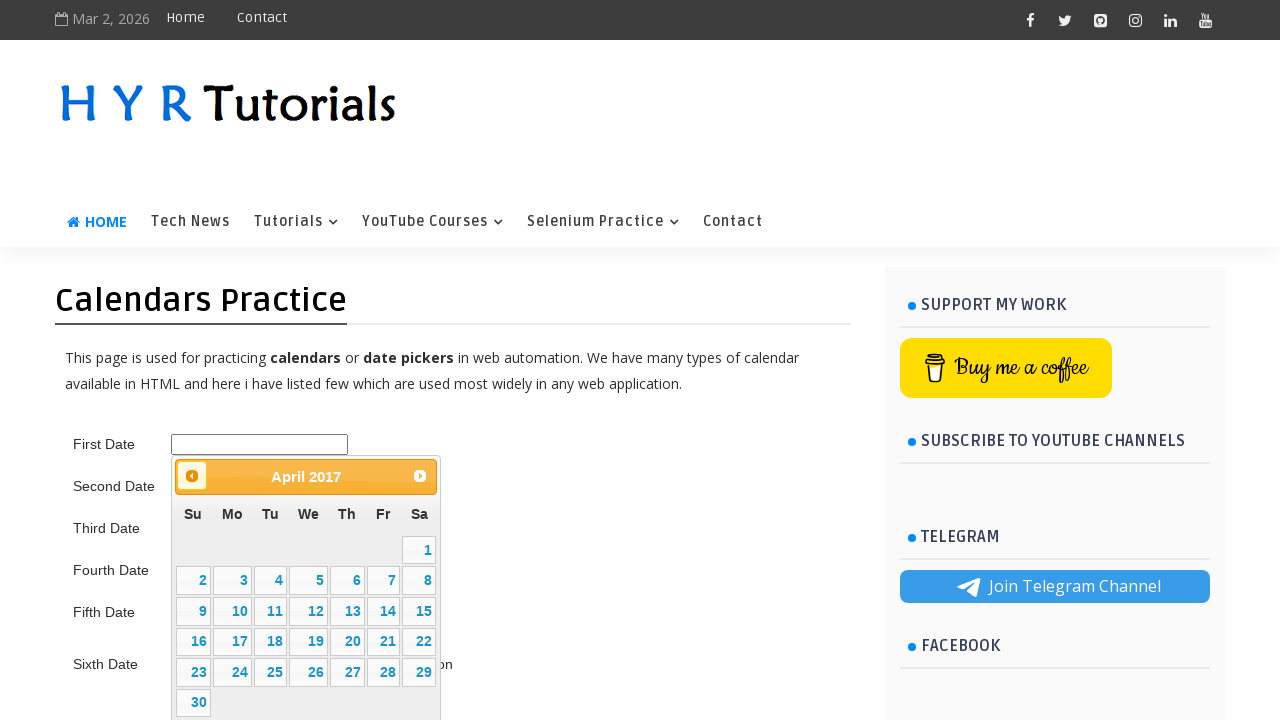

Retrieved updated datepicker title: April 2017
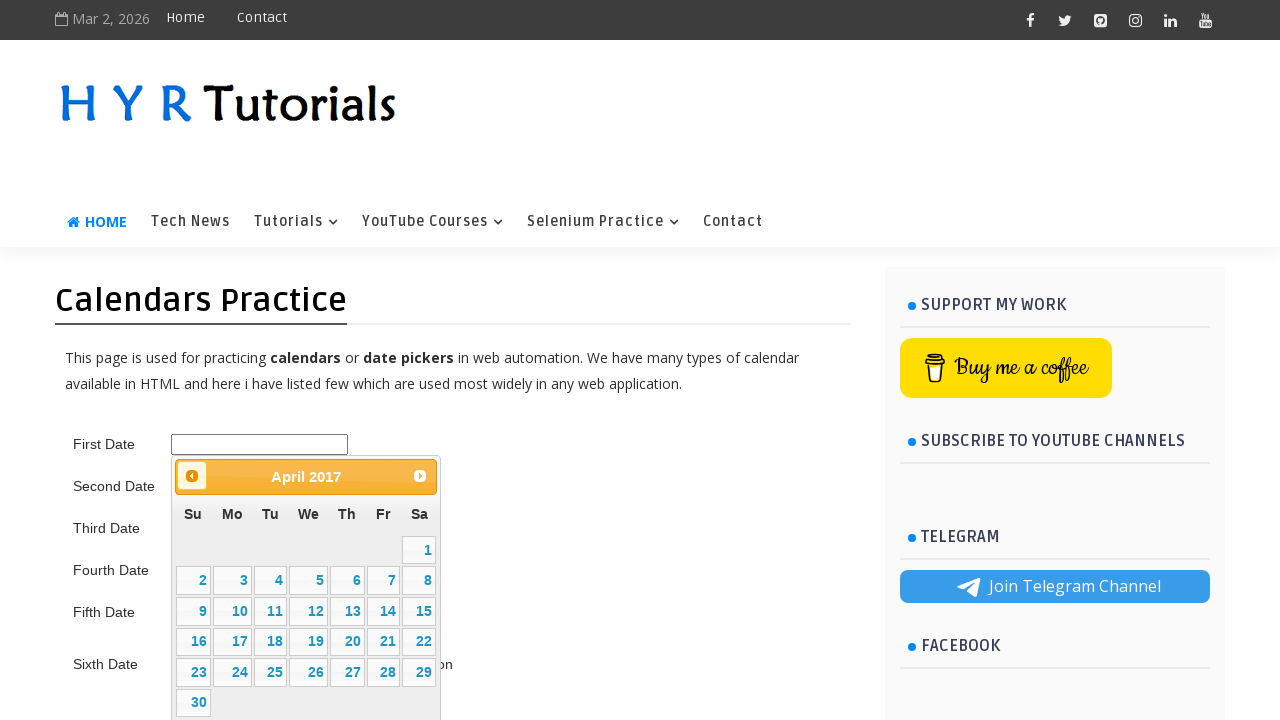

Clicked previous button to navigate backward (current: 4/2017, target: 6/2015) at (192, 476) on .ui-datepicker-prev
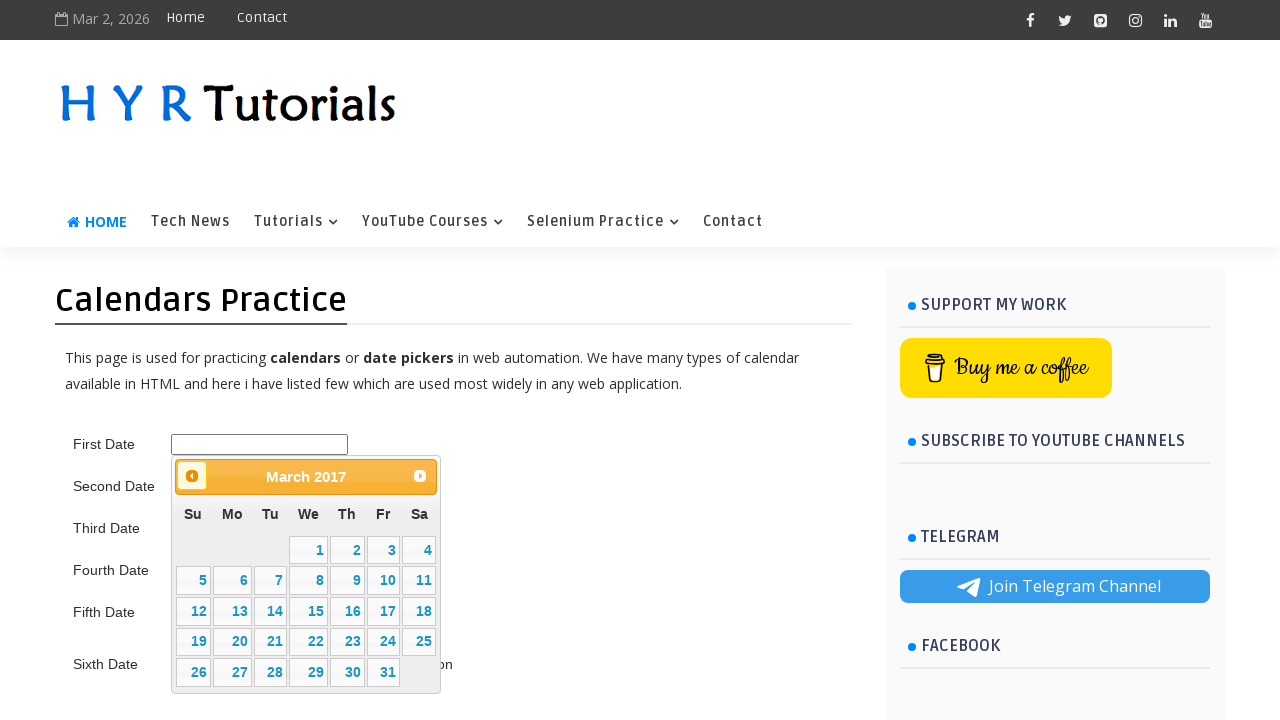

Retrieved updated datepicker title: March 2017
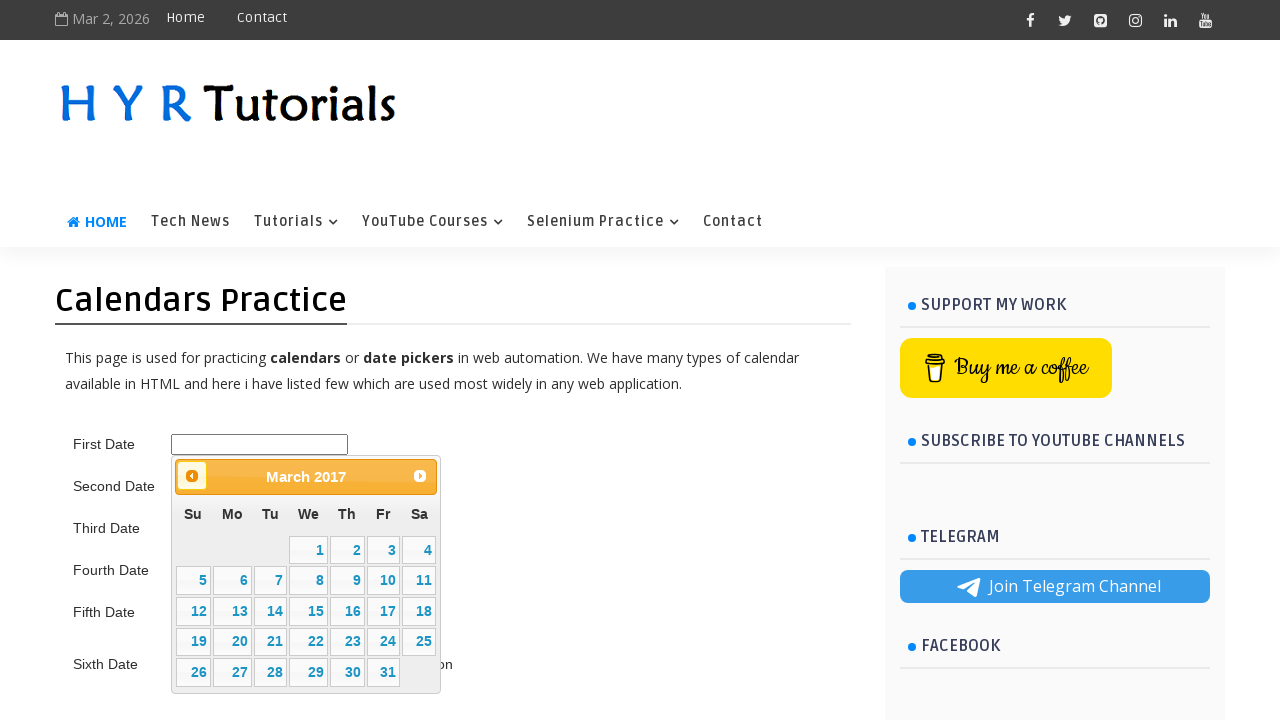

Clicked previous button to navigate backward (current: 3/2017, target: 6/2015) at (192, 476) on .ui-datepicker-prev
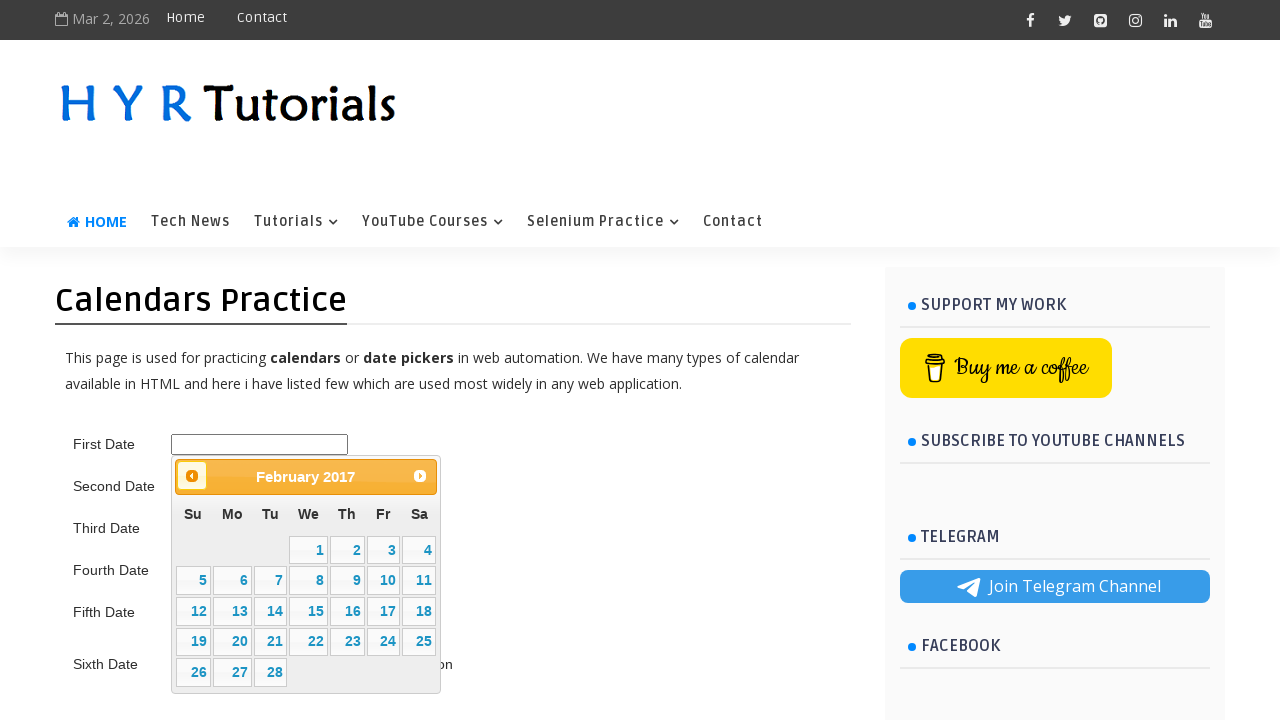

Retrieved updated datepicker title: February 2017
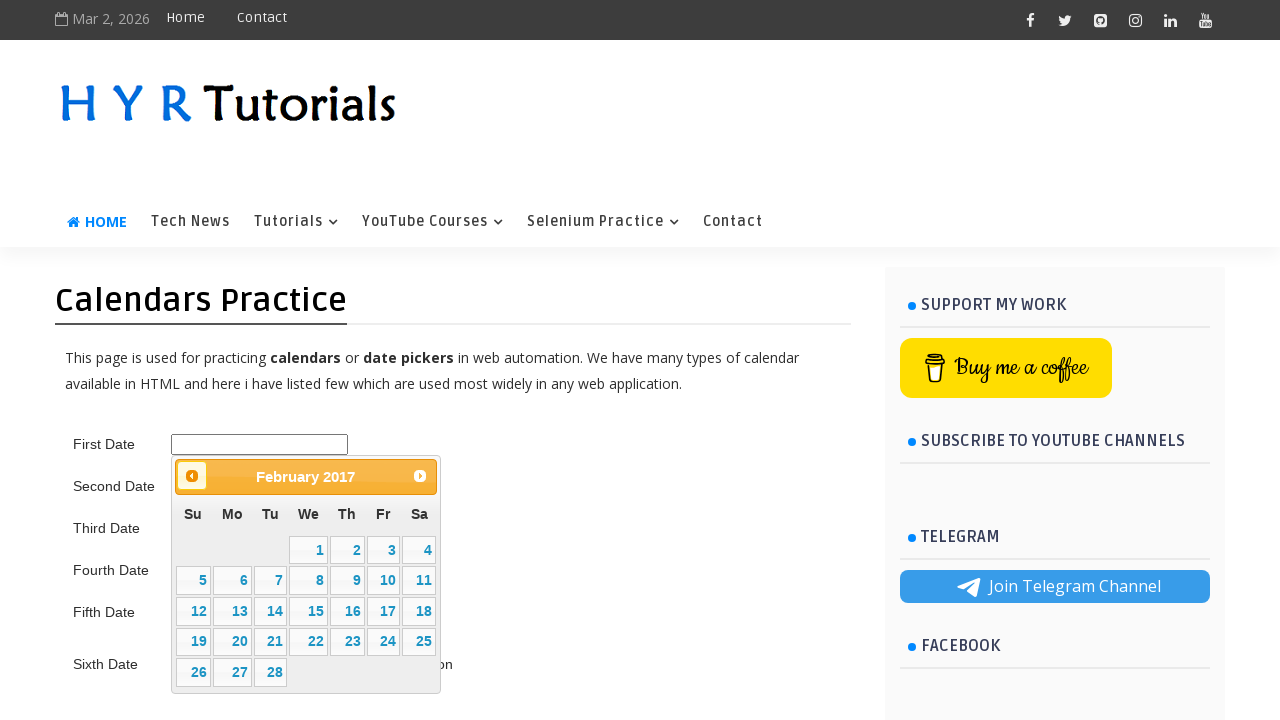

Clicked previous button to navigate backward (current: 2/2017, target: 6/2015) at (192, 476) on .ui-datepicker-prev
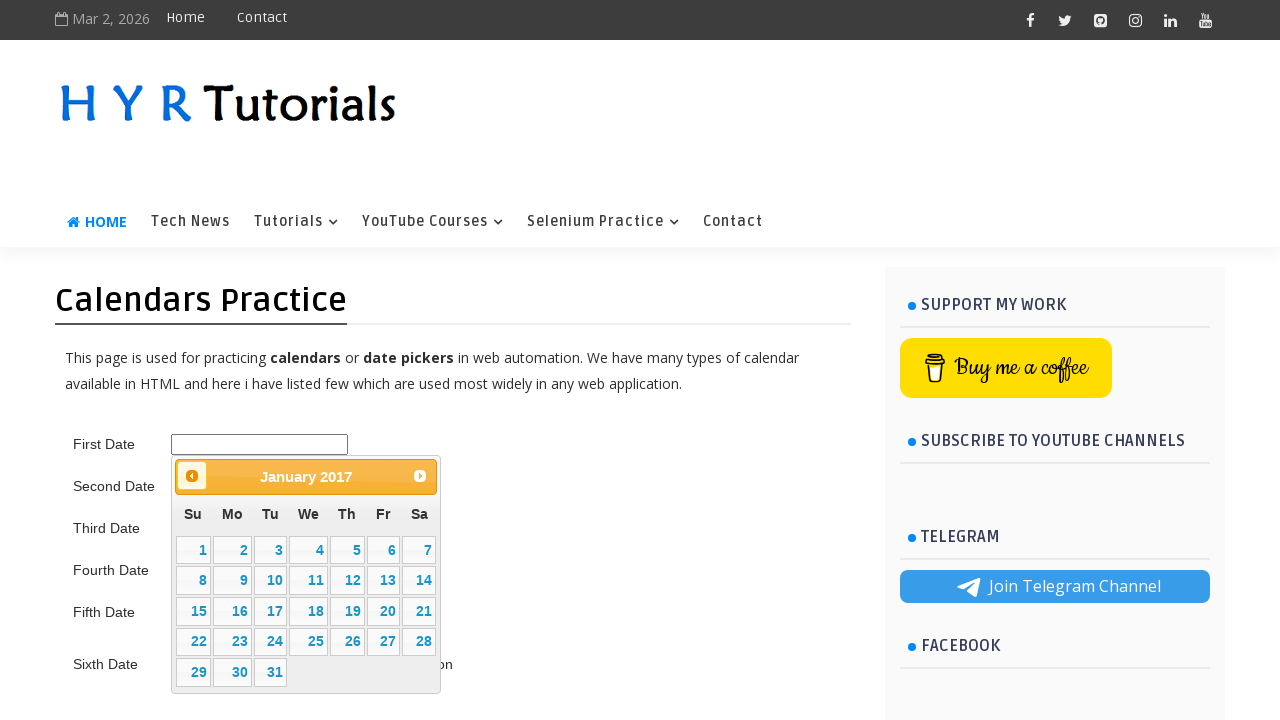

Retrieved updated datepicker title: January 2017
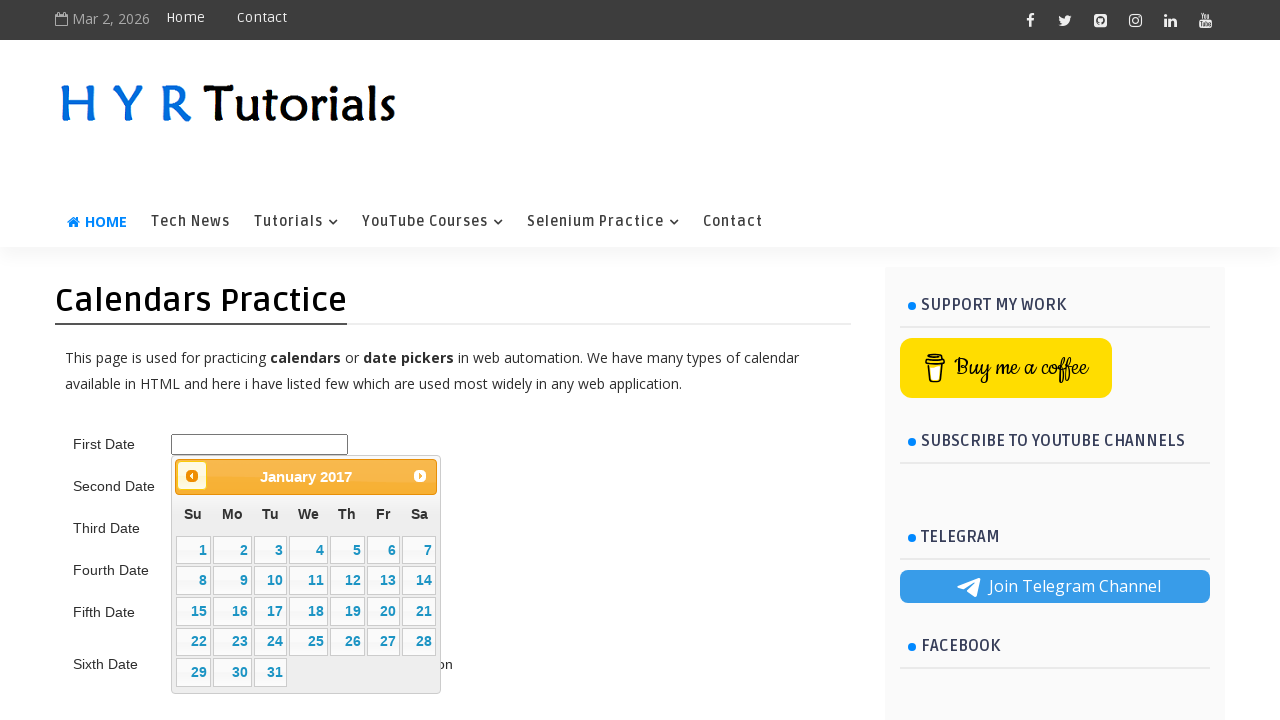

Clicked previous button to navigate backward (current: 1/2017, target: 6/2015) at (192, 476) on .ui-datepicker-prev
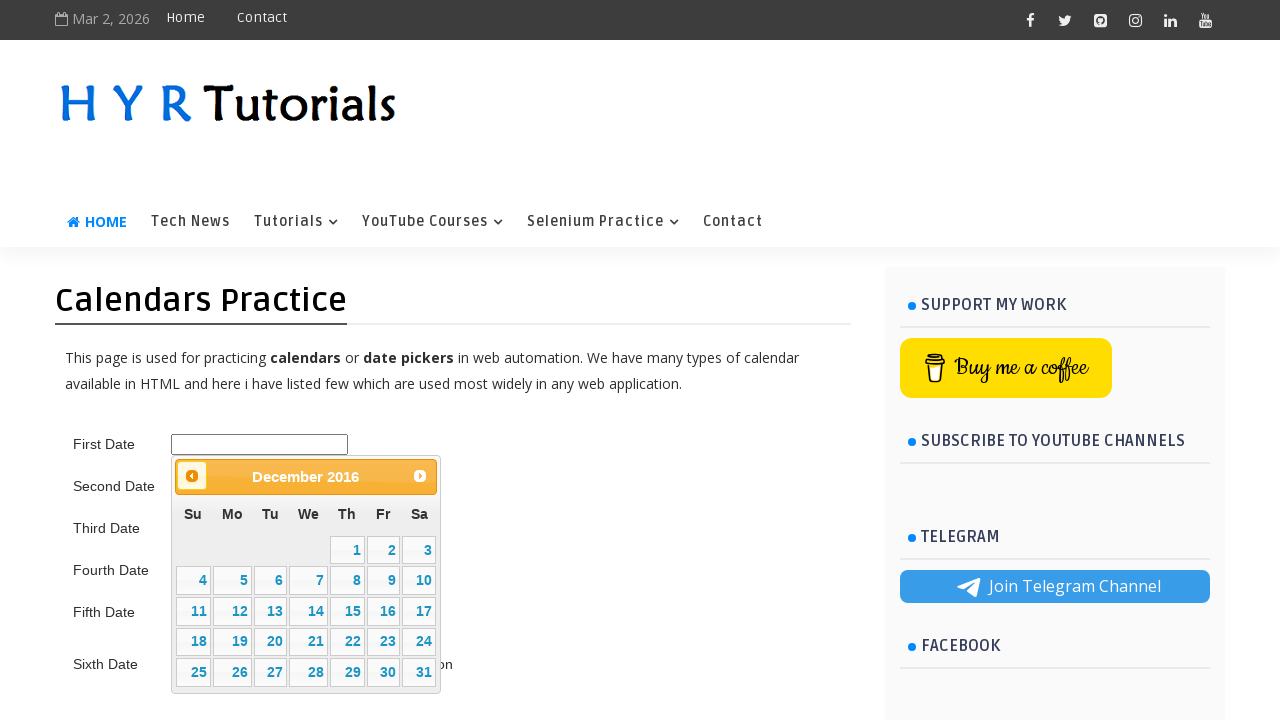

Retrieved updated datepicker title: December 2016
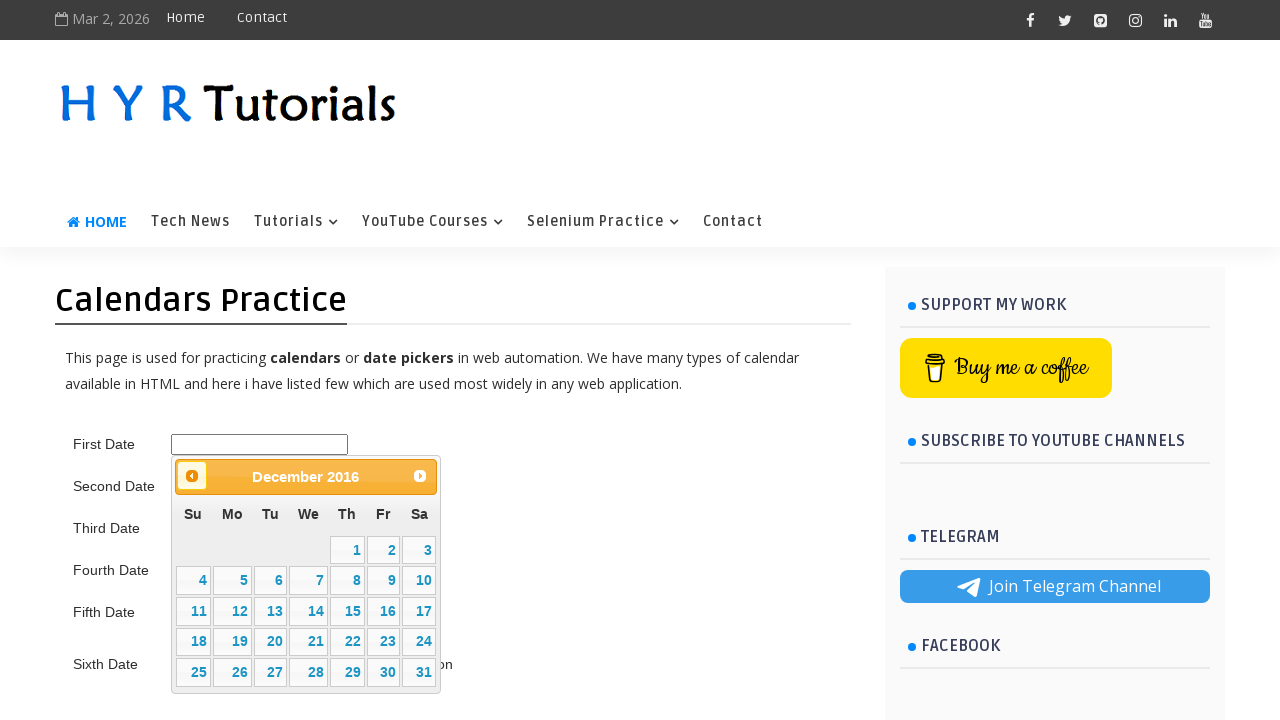

Clicked previous button to navigate backward (current: 12/2016, target: 6/2015) at (192, 476) on .ui-datepicker-prev
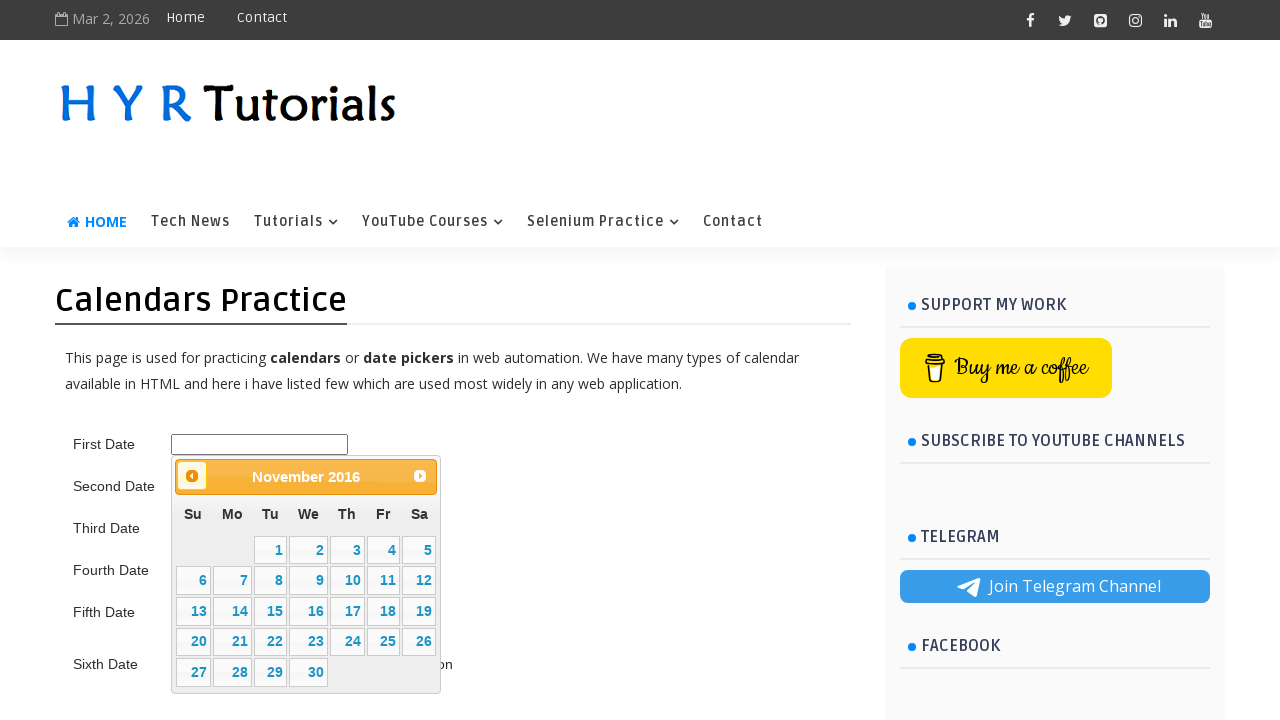

Retrieved updated datepicker title: November 2016
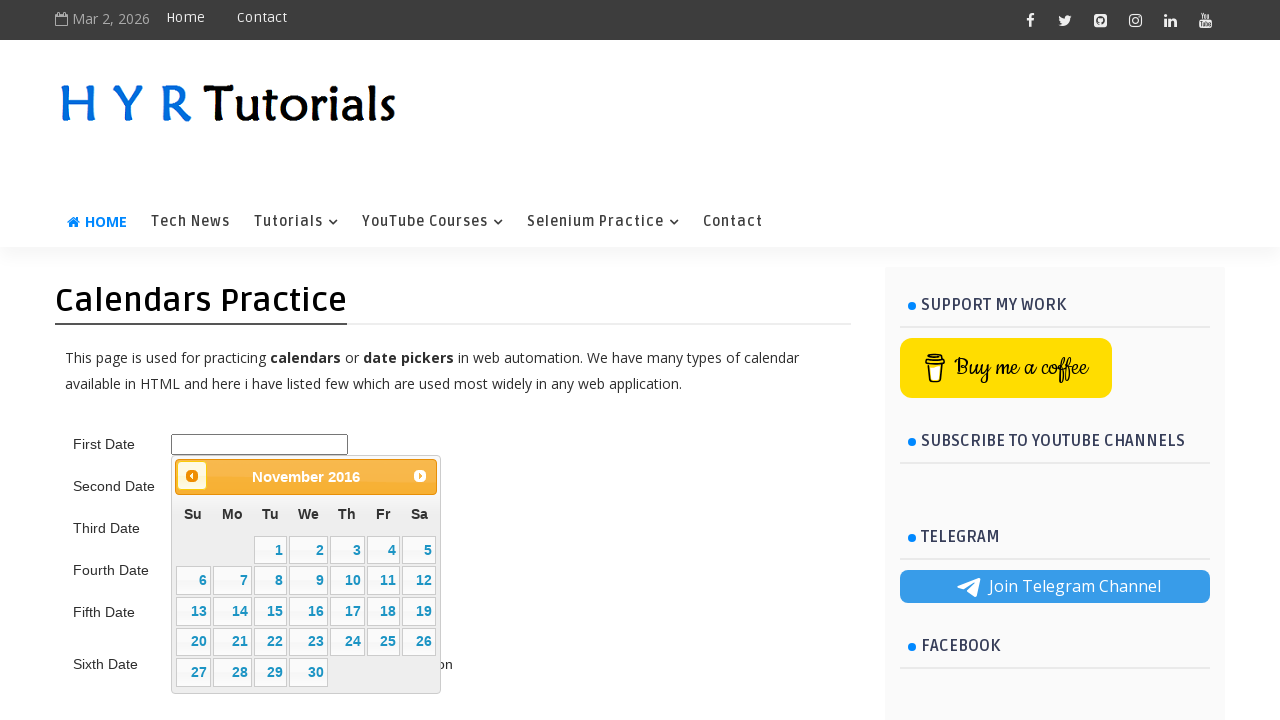

Clicked previous button to navigate backward (current: 11/2016, target: 6/2015) at (192, 476) on .ui-datepicker-prev
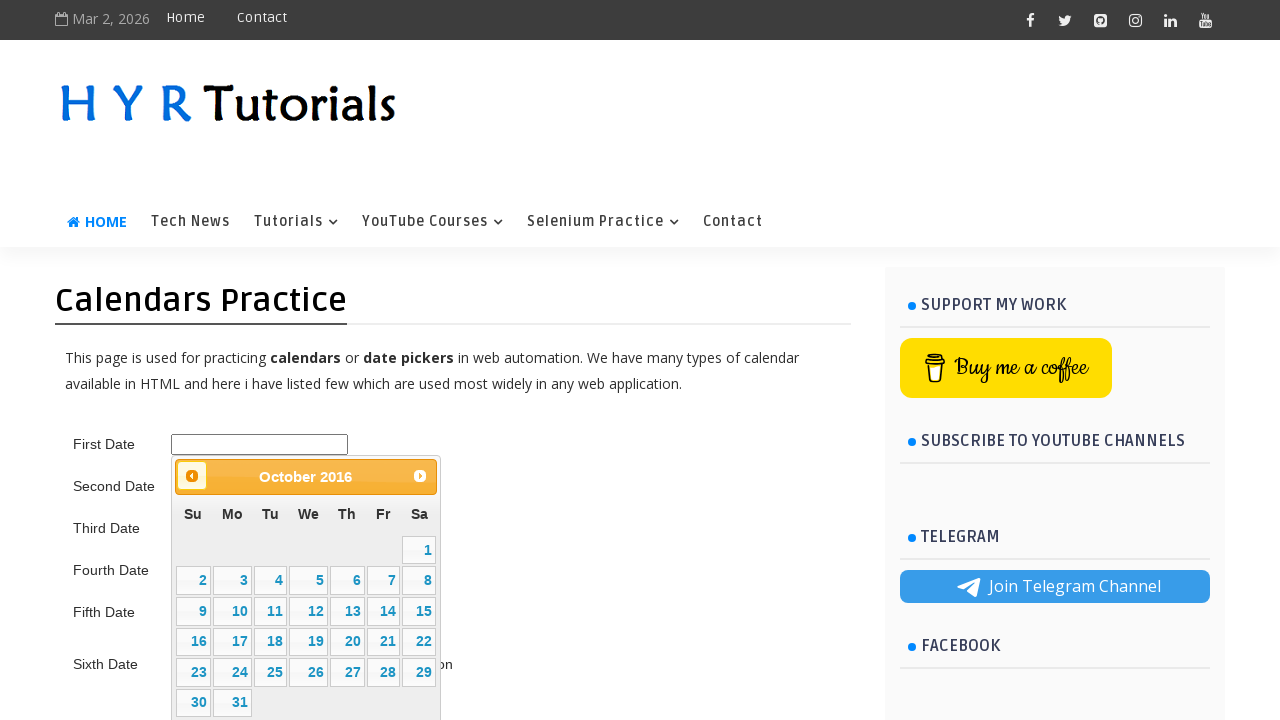

Retrieved updated datepicker title: October 2016
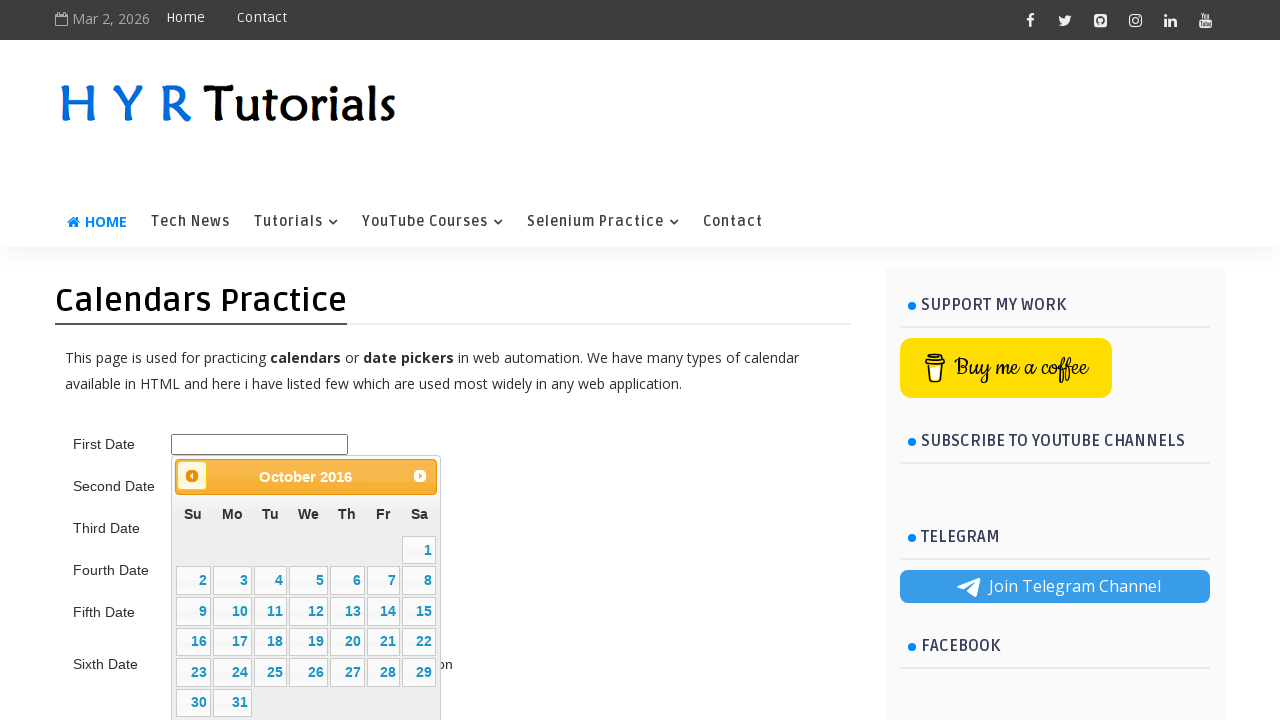

Clicked previous button to navigate backward (current: 10/2016, target: 6/2015) at (192, 476) on .ui-datepicker-prev
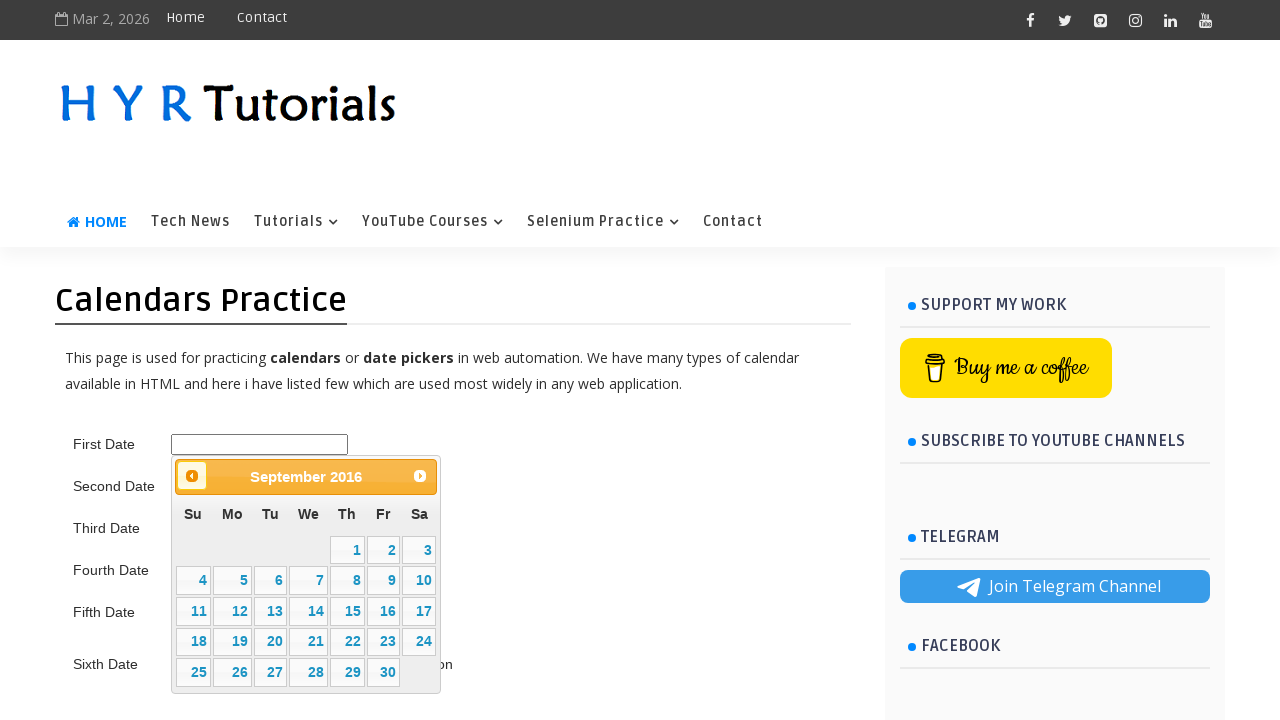

Retrieved updated datepicker title: September 2016
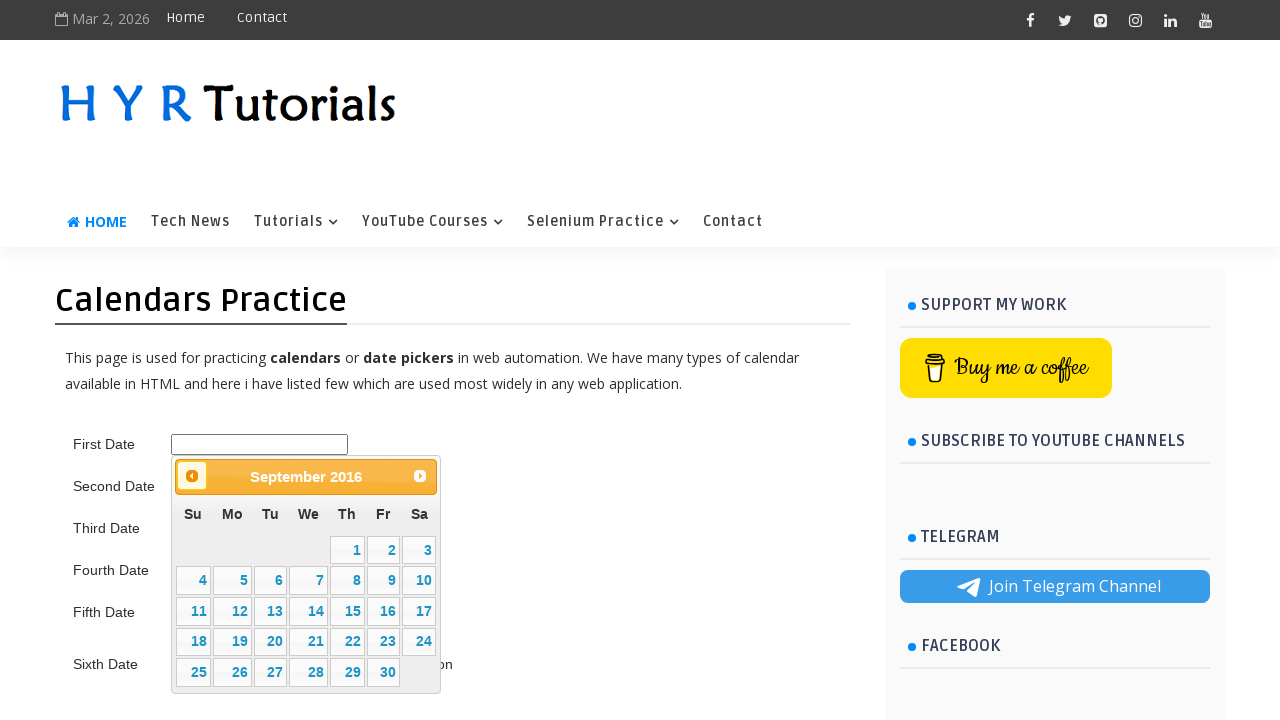

Clicked previous button to navigate backward (current: 9/2016, target: 6/2015) at (192, 476) on .ui-datepicker-prev
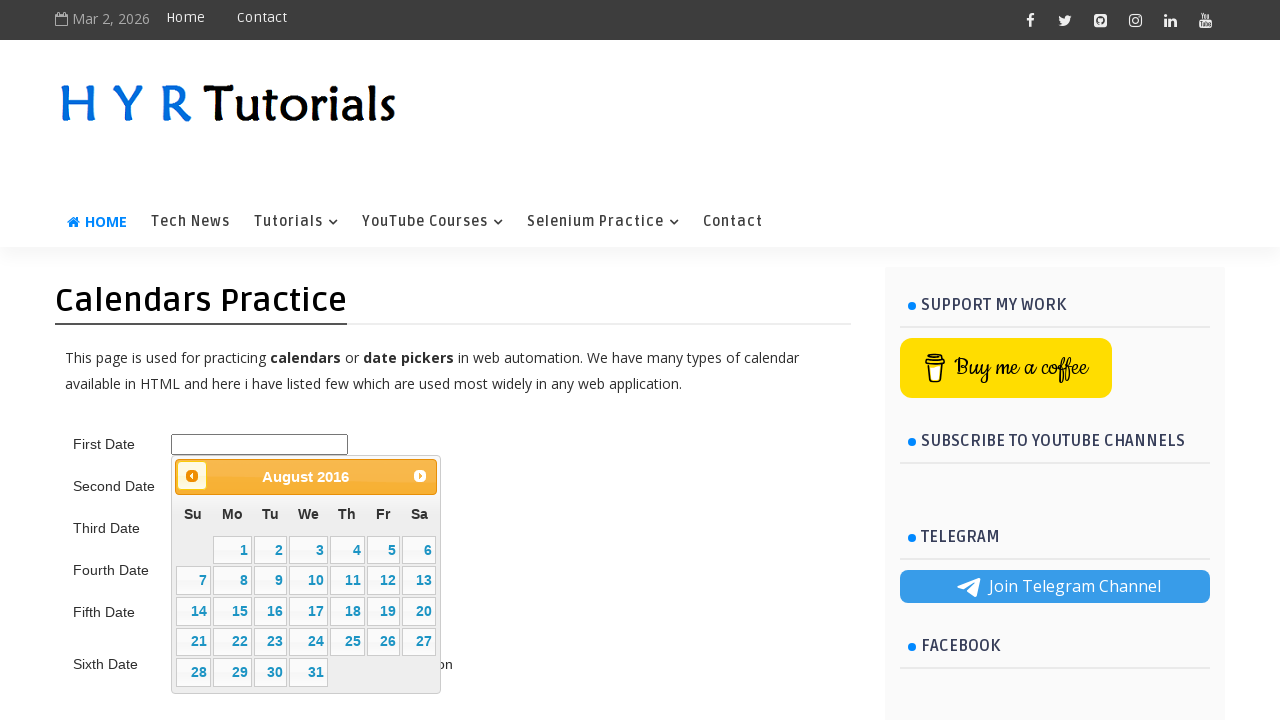

Retrieved updated datepicker title: August 2016
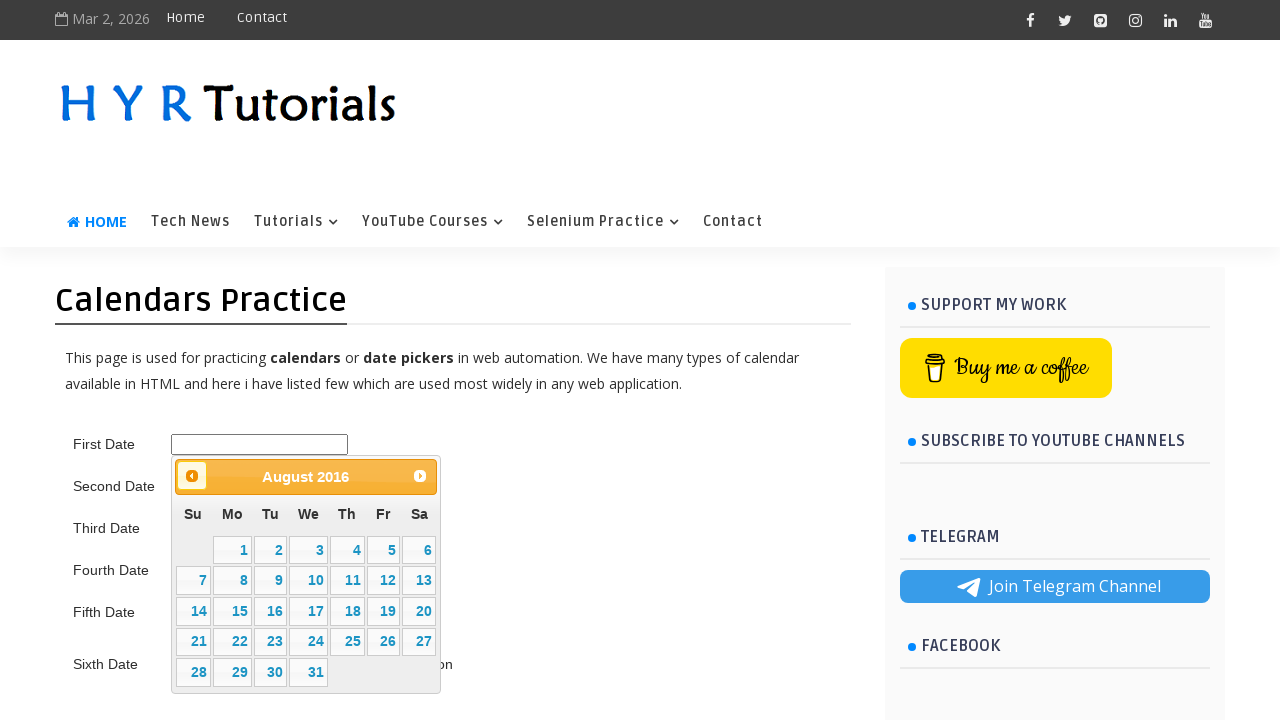

Clicked previous button to navigate backward (current: 8/2016, target: 6/2015) at (192, 476) on .ui-datepicker-prev
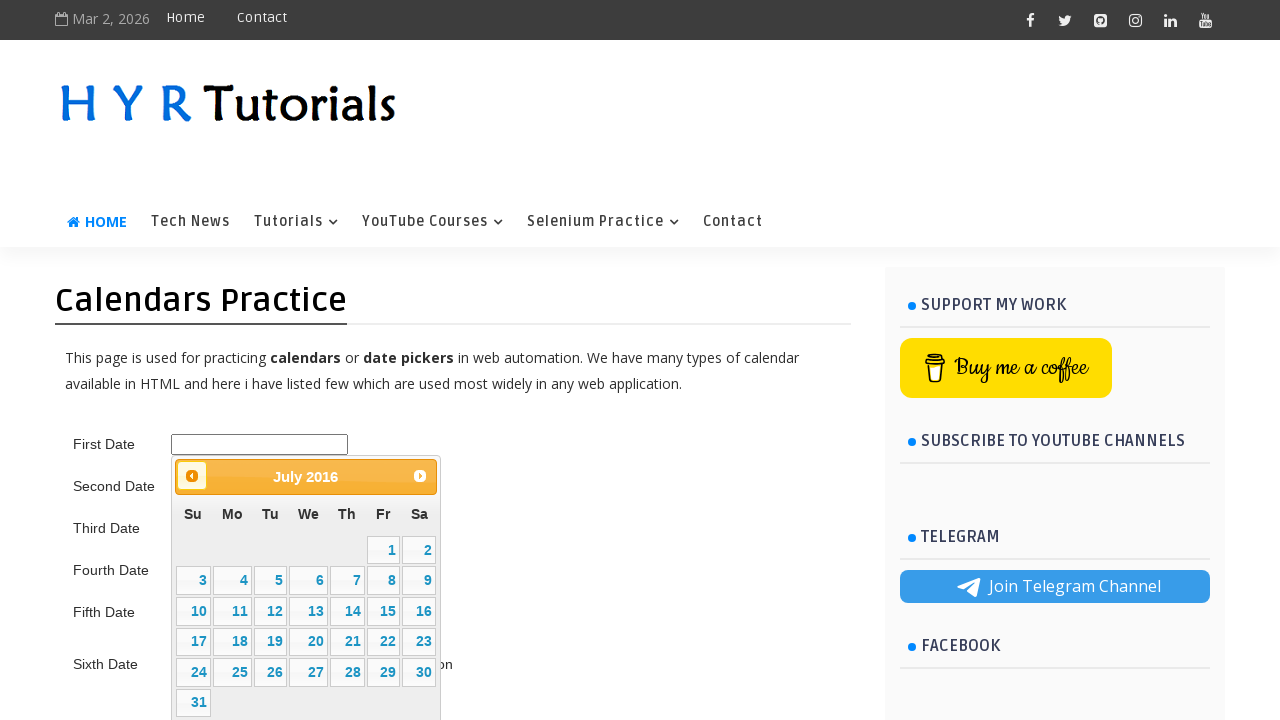

Retrieved updated datepicker title: July 2016
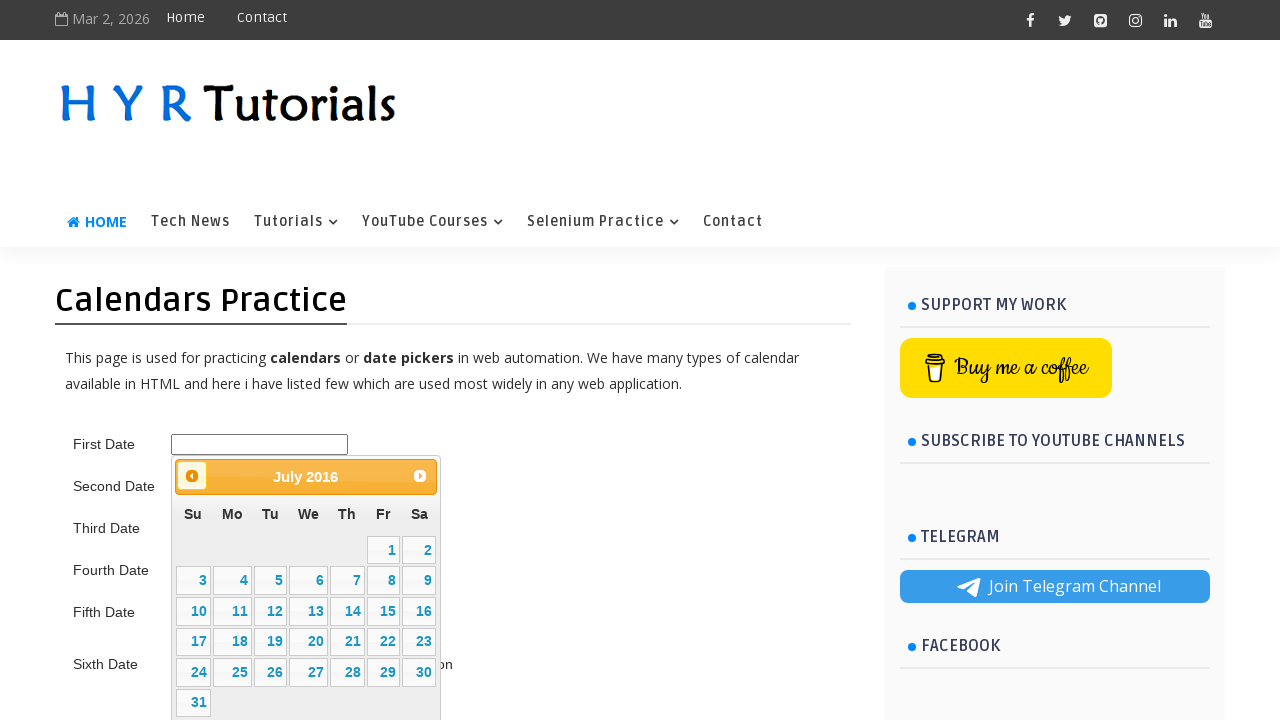

Clicked previous button to navigate backward (current: 7/2016, target: 6/2015) at (192, 476) on .ui-datepicker-prev
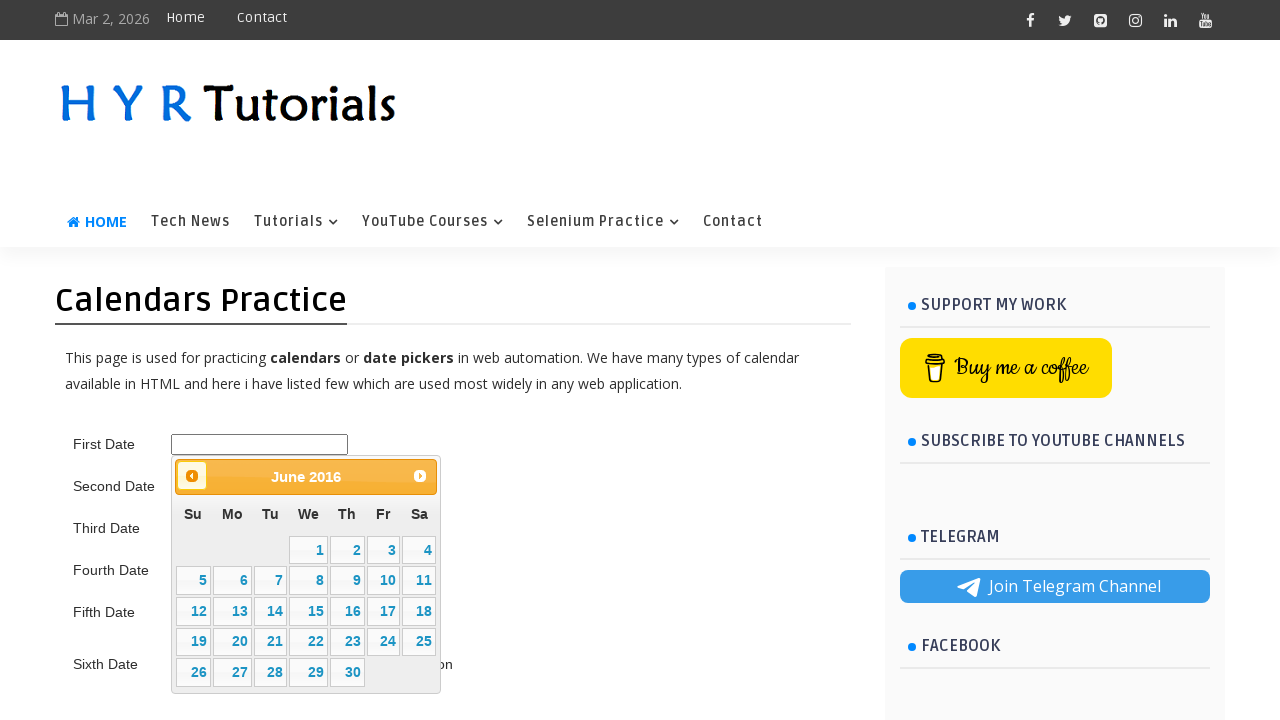

Retrieved updated datepicker title: June 2016
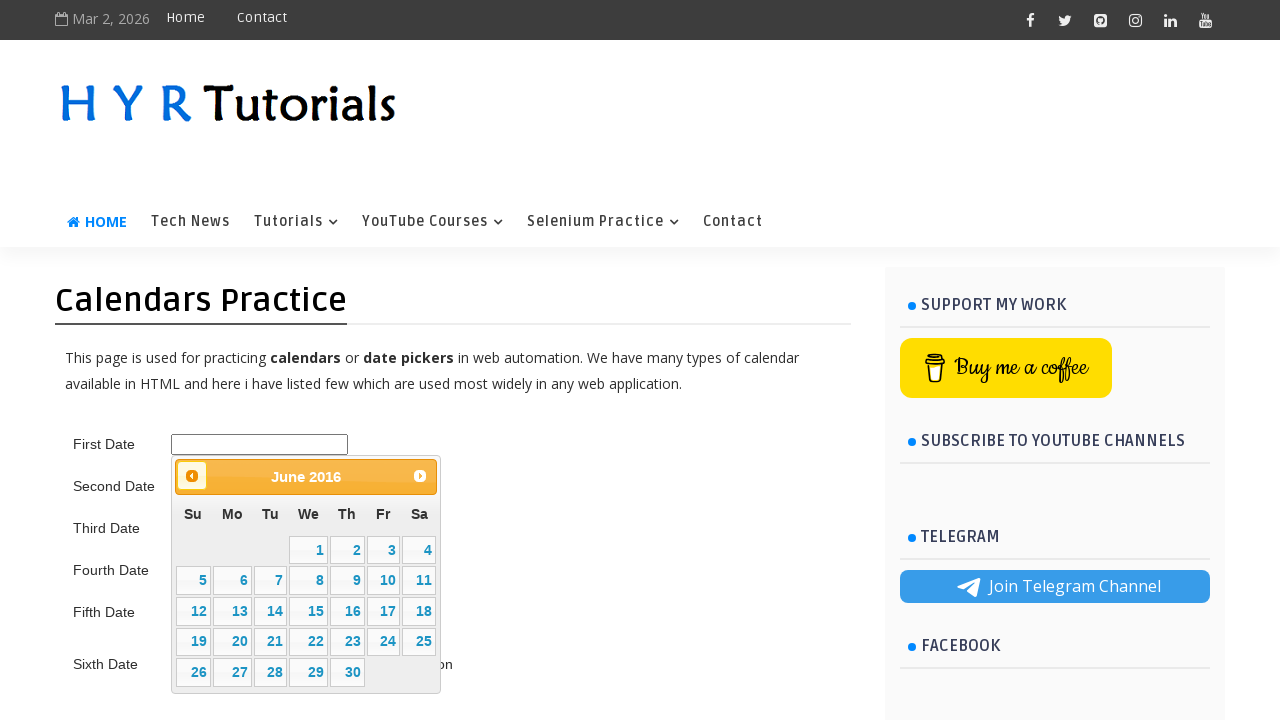

Clicked previous button to navigate backward (current: 6/2016, target: 6/2015) at (192, 476) on .ui-datepicker-prev
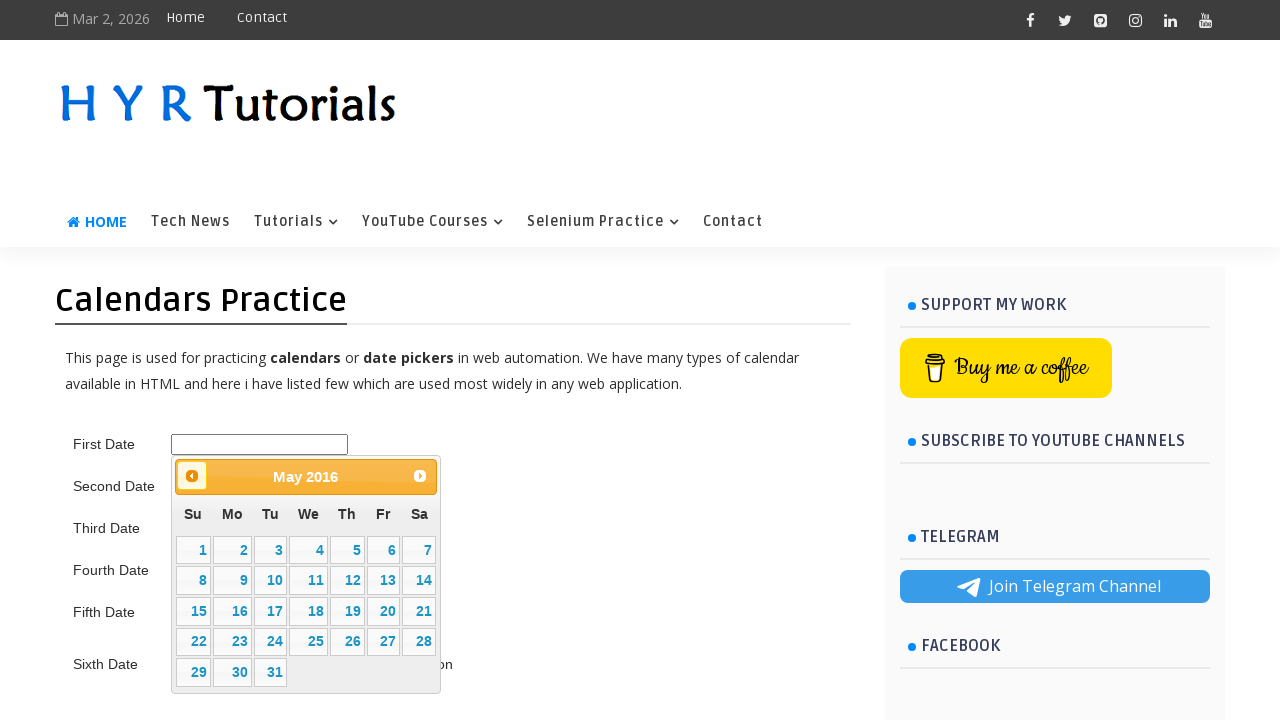

Retrieved updated datepicker title: May 2016
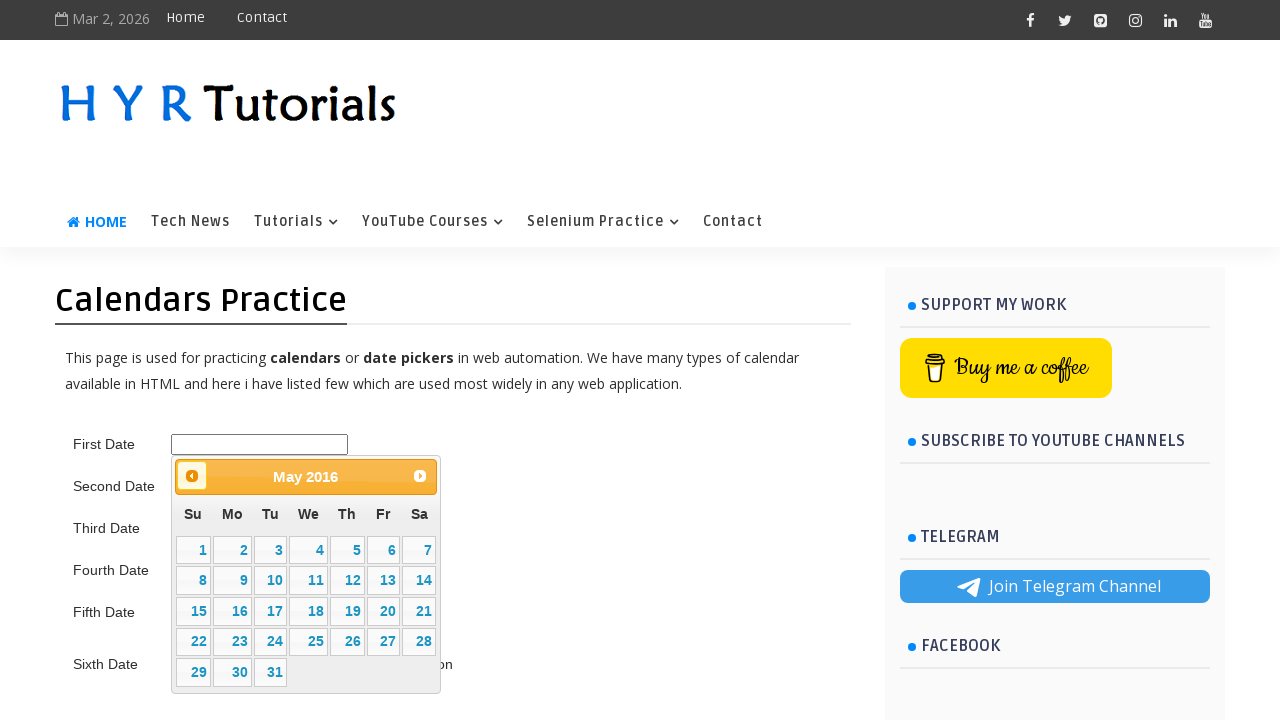

Clicked previous button to navigate backward (current: 5/2016, target: 6/2015) at (192, 476) on .ui-datepicker-prev
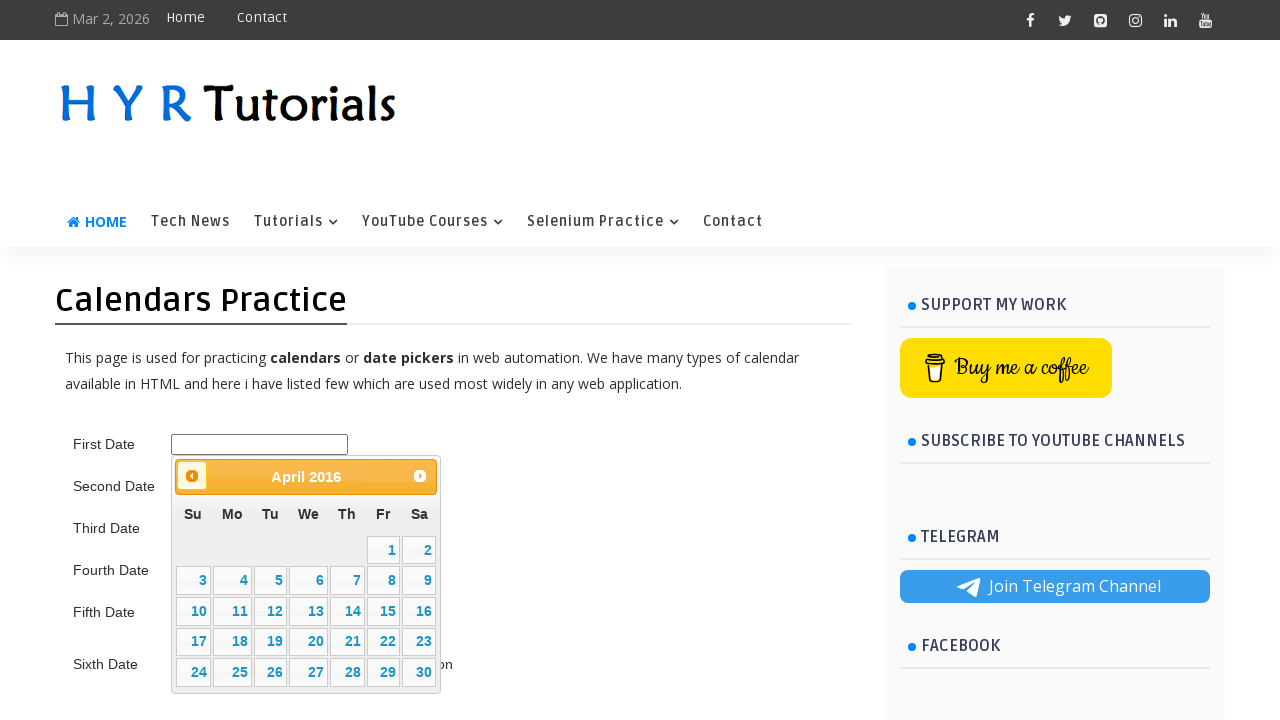

Retrieved updated datepicker title: April 2016
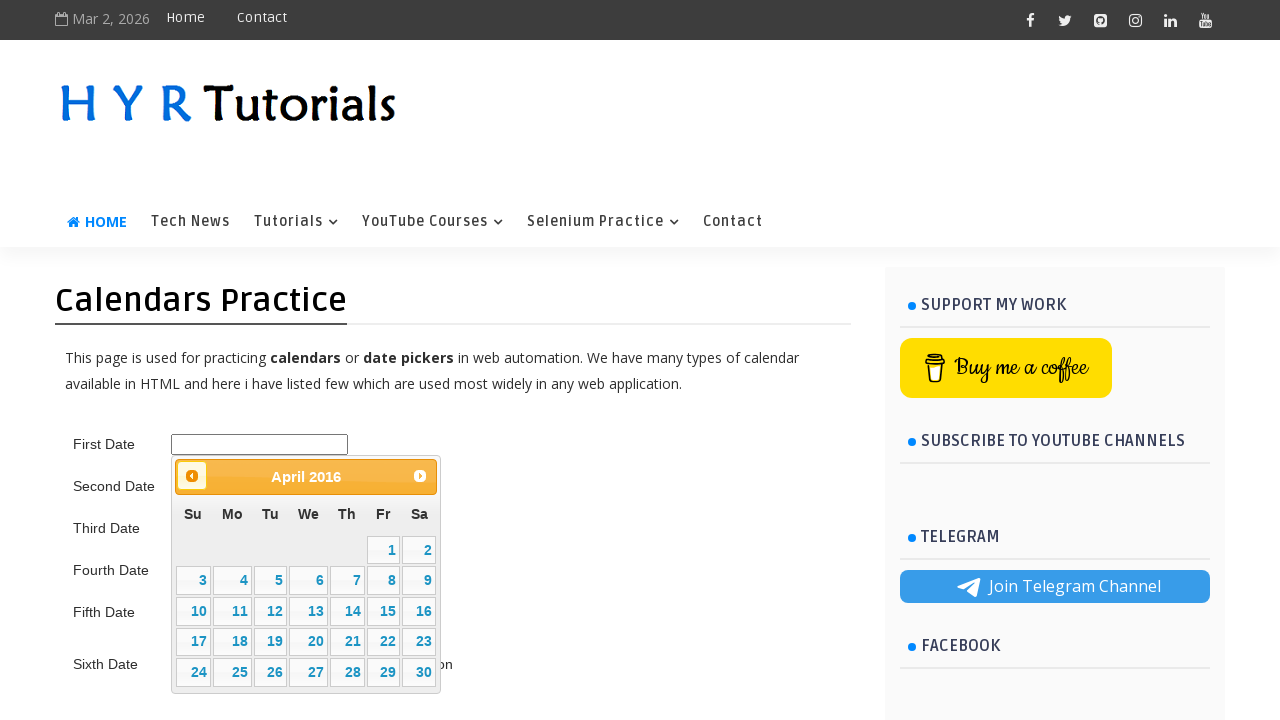

Clicked previous button to navigate backward (current: 4/2016, target: 6/2015) at (192, 476) on .ui-datepicker-prev
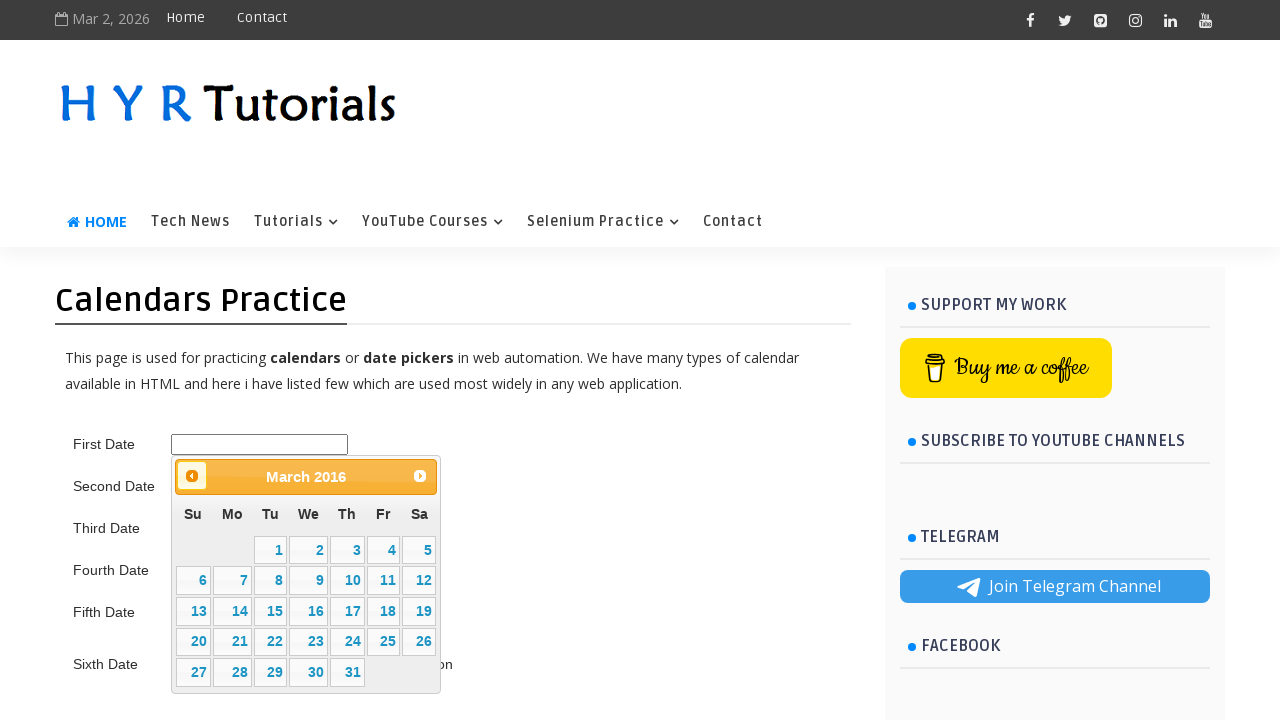

Retrieved updated datepicker title: March 2016
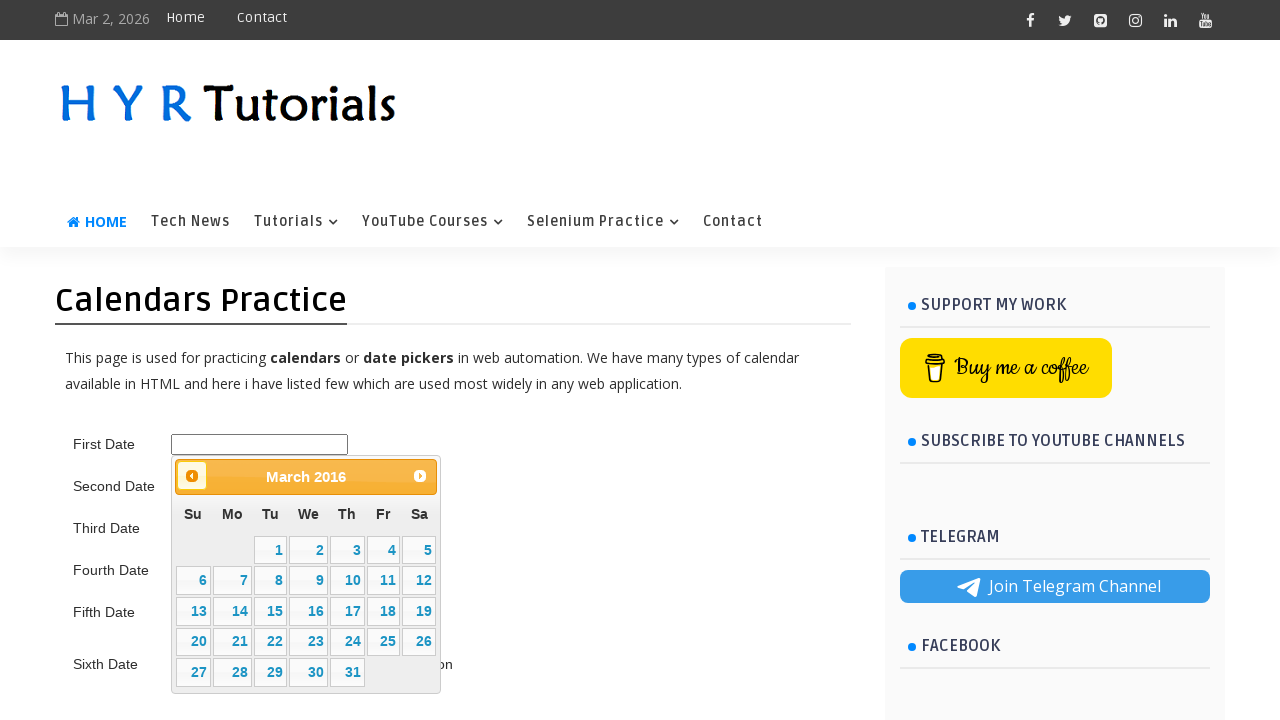

Clicked previous button to navigate backward (current: 3/2016, target: 6/2015) at (192, 476) on .ui-datepicker-prev
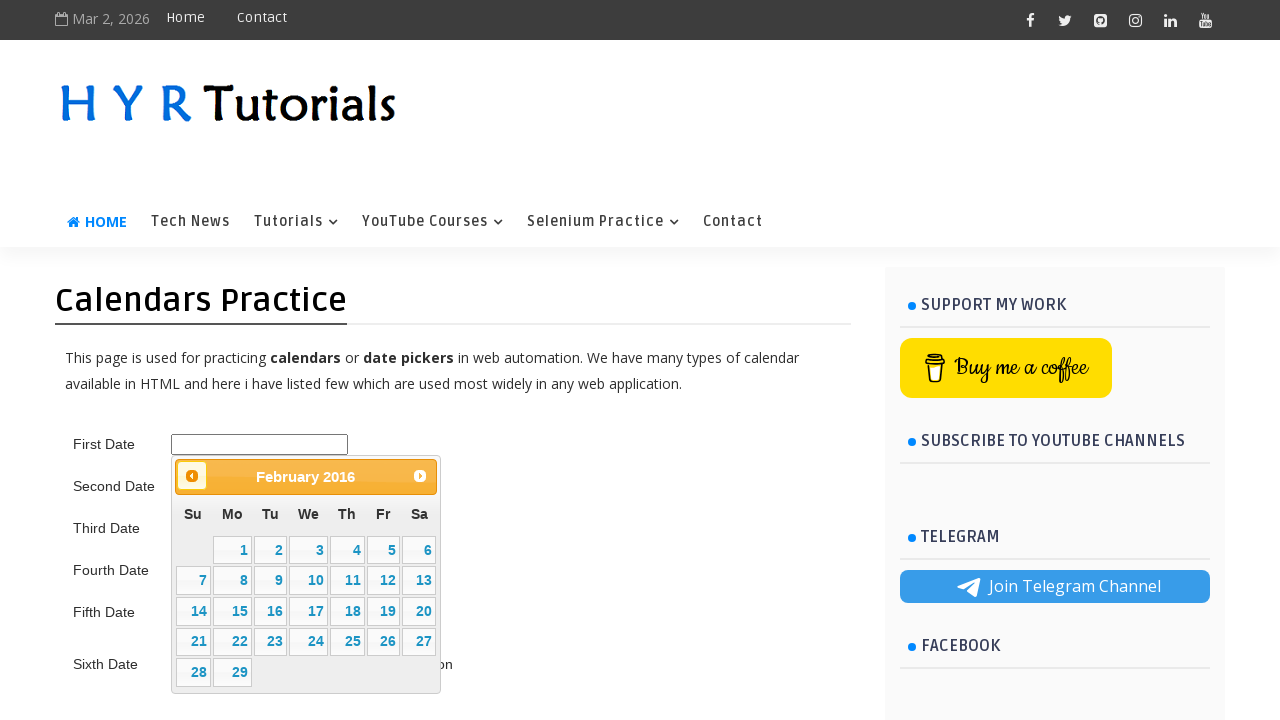

Retrieved updated datepicker title: February 2016
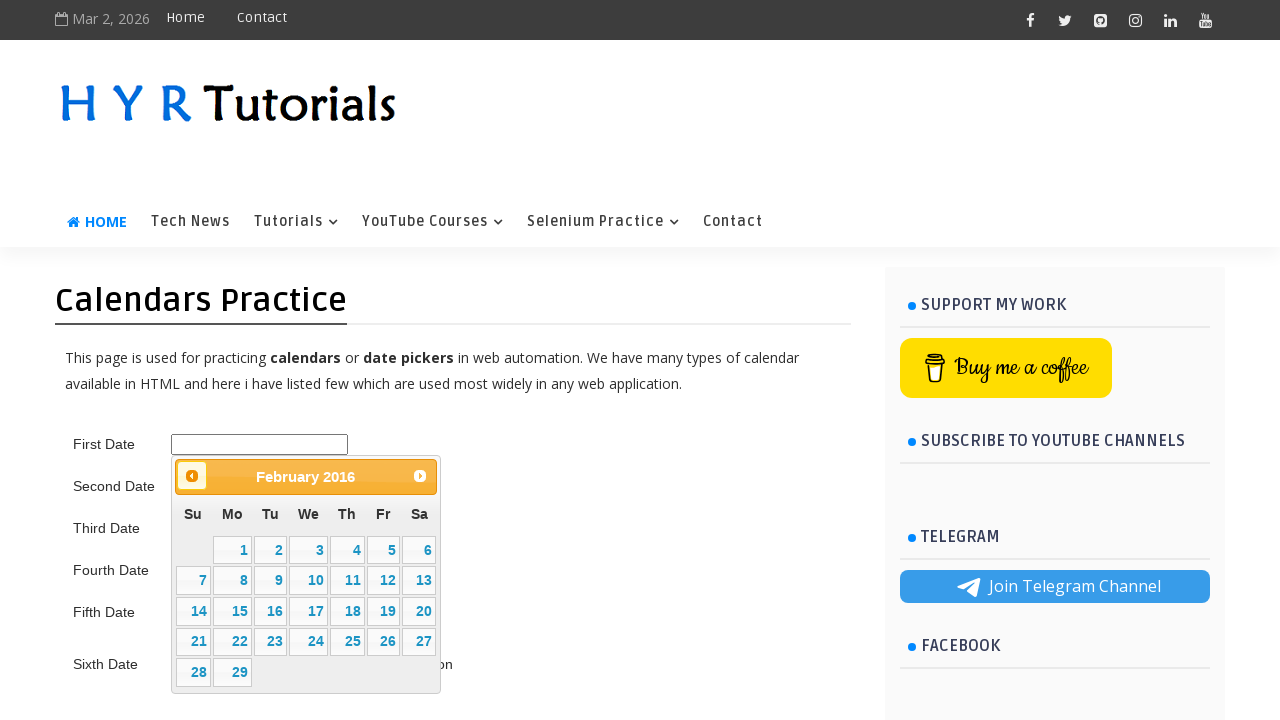

Clicked previous button to navigate backward (current: 2/2016, target: 6/2015) at (192, 476) on .ui-datepicker-prev
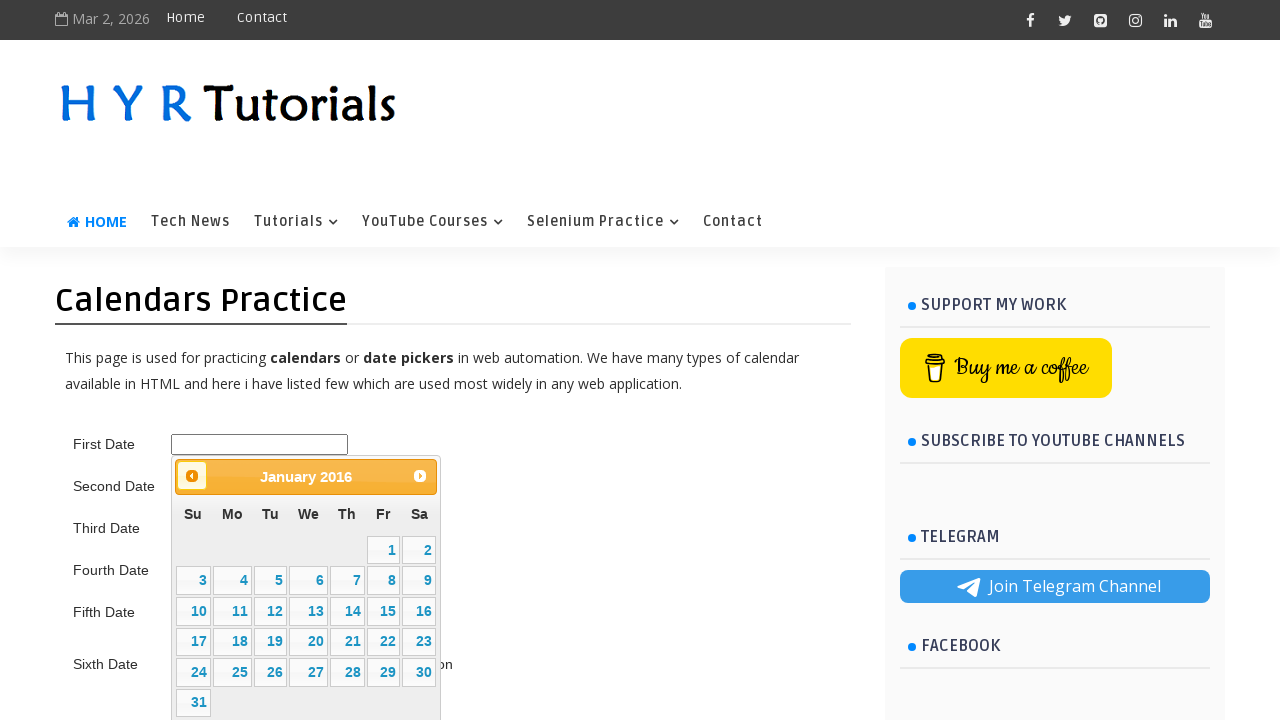

Retrieved updated datepicker title: January 2016
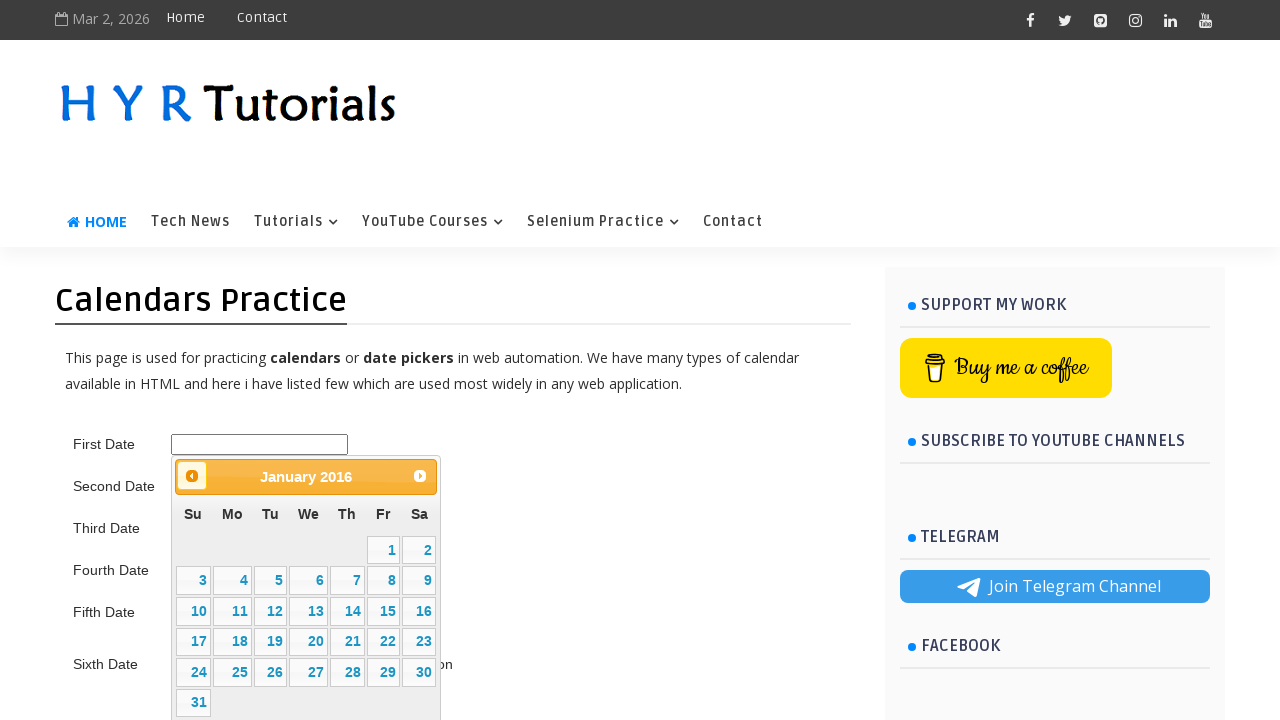

Clicked previous button to navigate backward (current: 1/2016, target: 6/2015) at (192, 476) on .ui-datepicker-prev
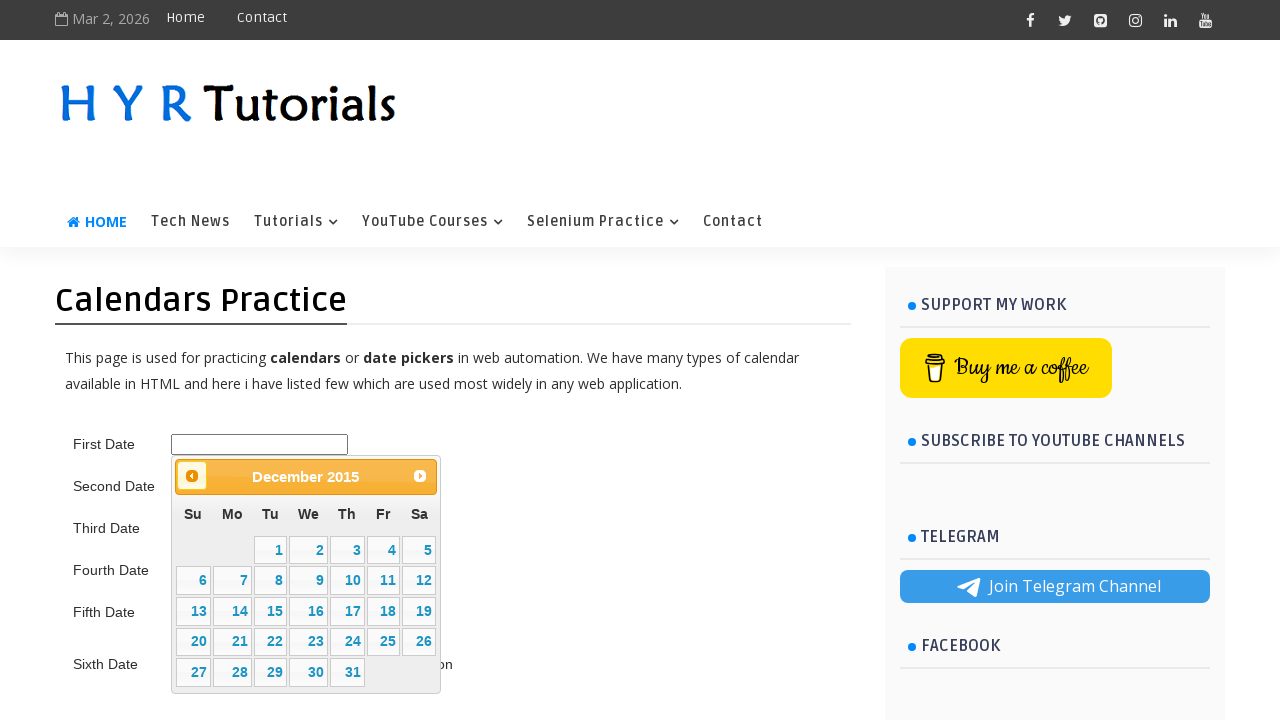

Retrieved updated datepicker title: December 2015
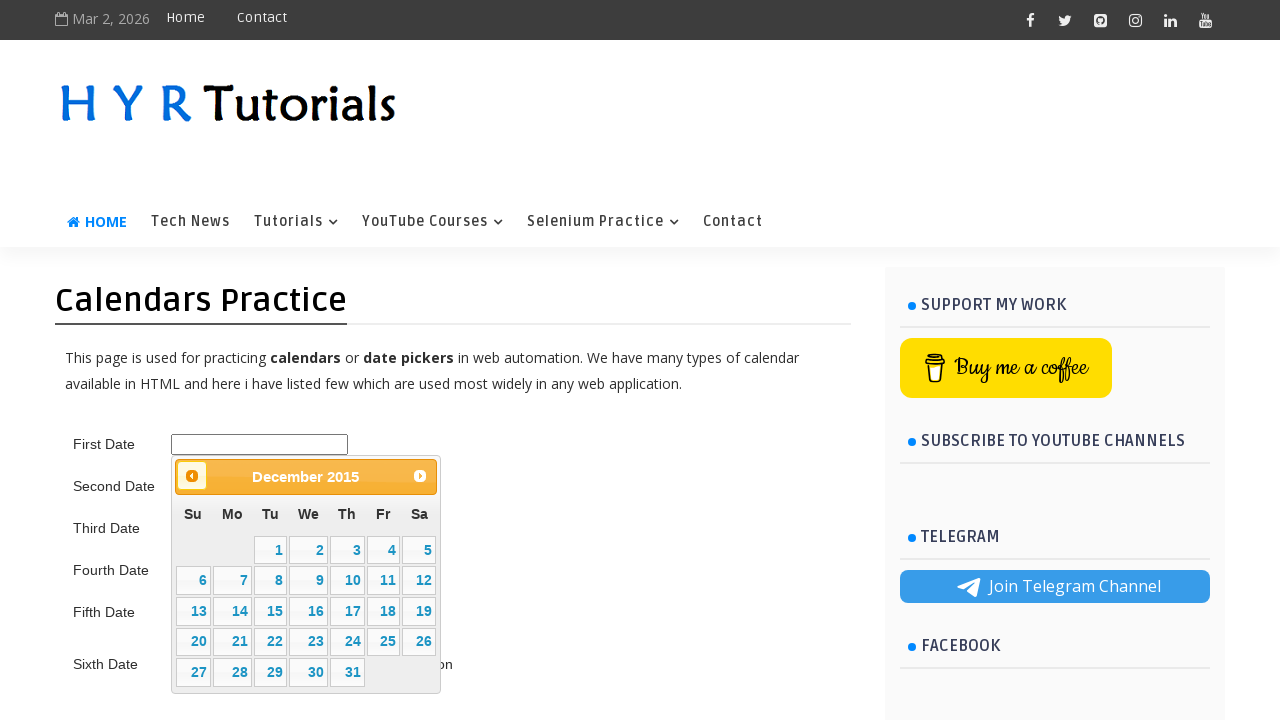

Clicked previous button to navigate backward (current: 12/2015, target: 6/2015) at (192, 476) on .ui-datepicker-prev
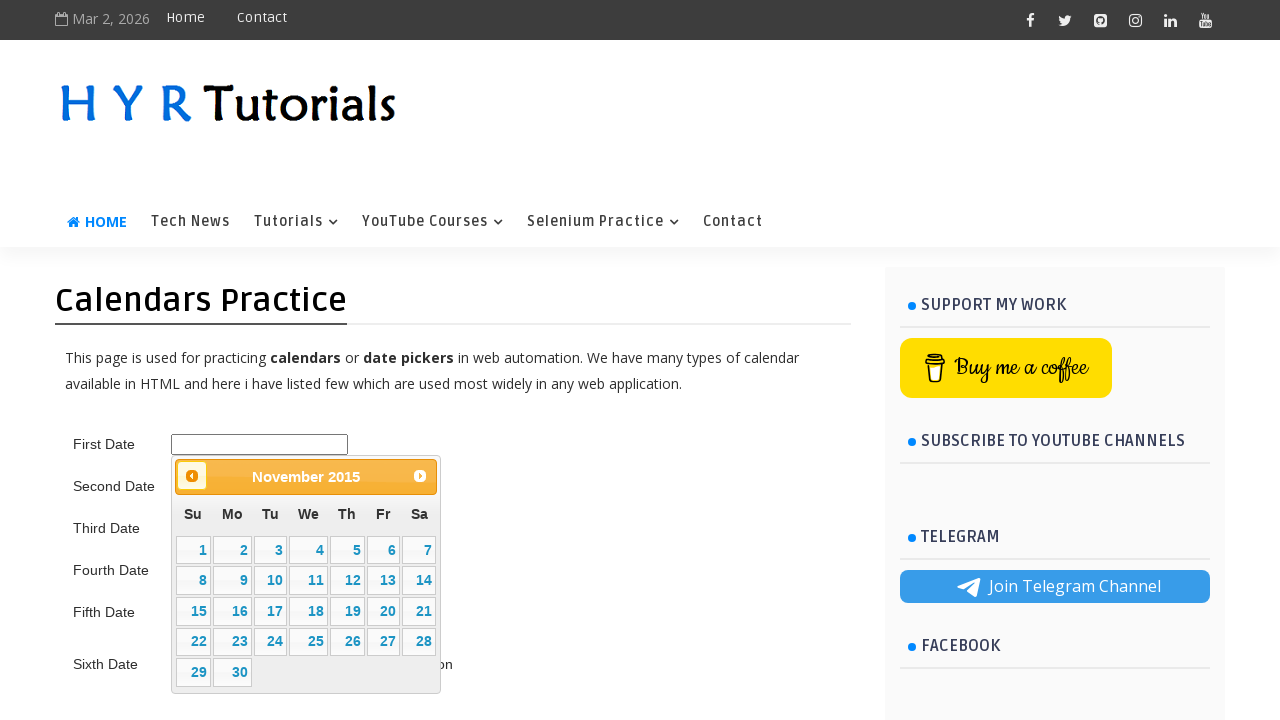

Retrieved updated datepicker title: November 2015
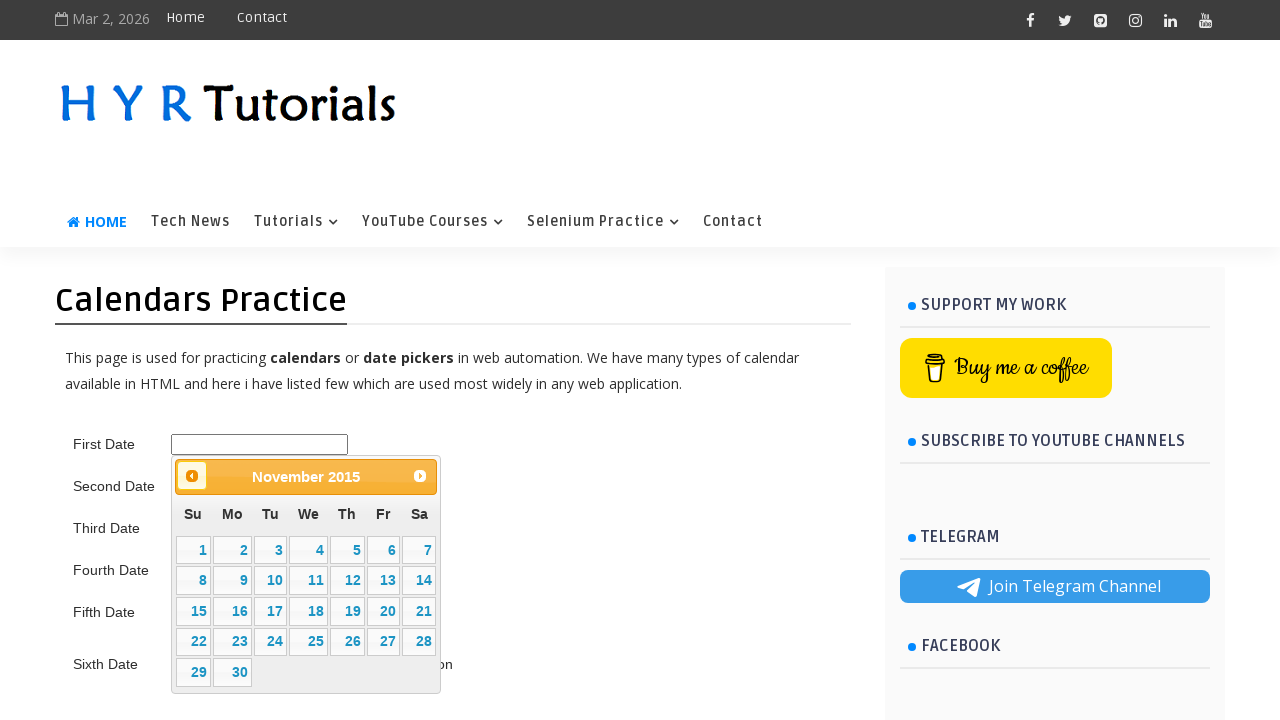

Clicked previous button to navigate backward (current: 11/2015, target: 6/2015) at (192, 476) on .ui-datepicker-prev
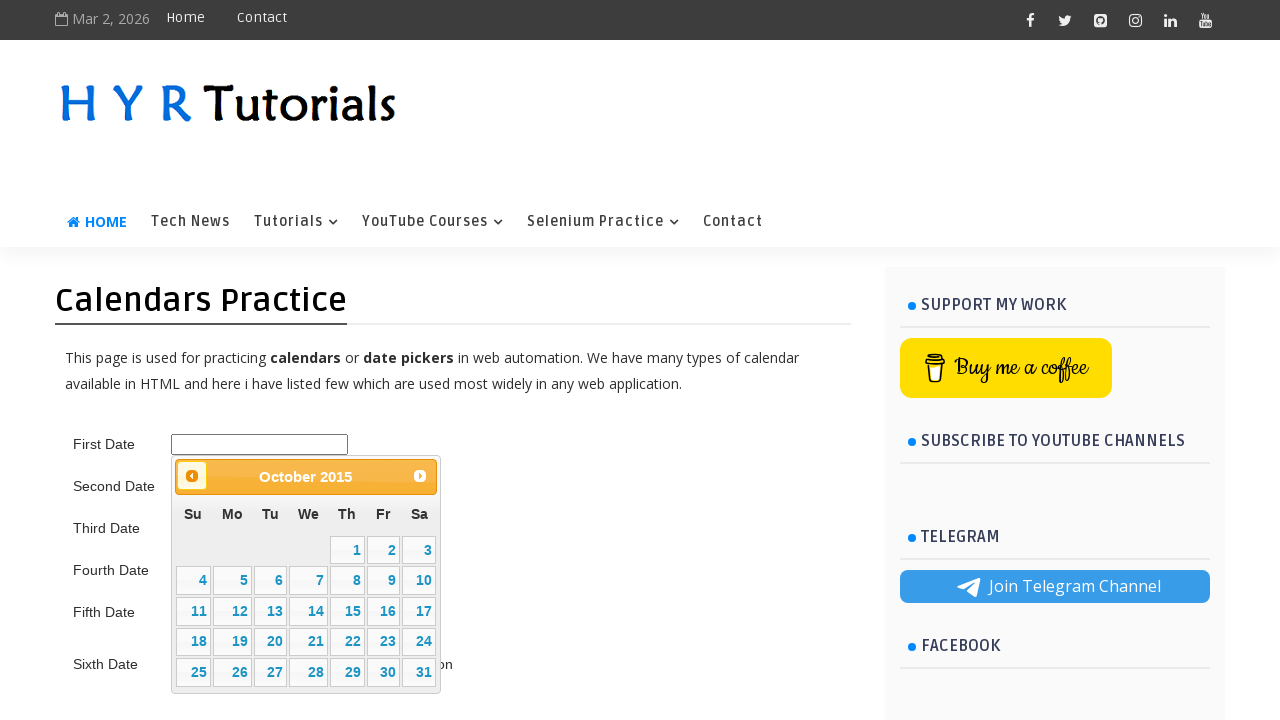

Retrieved updated datepicker title: October 2015
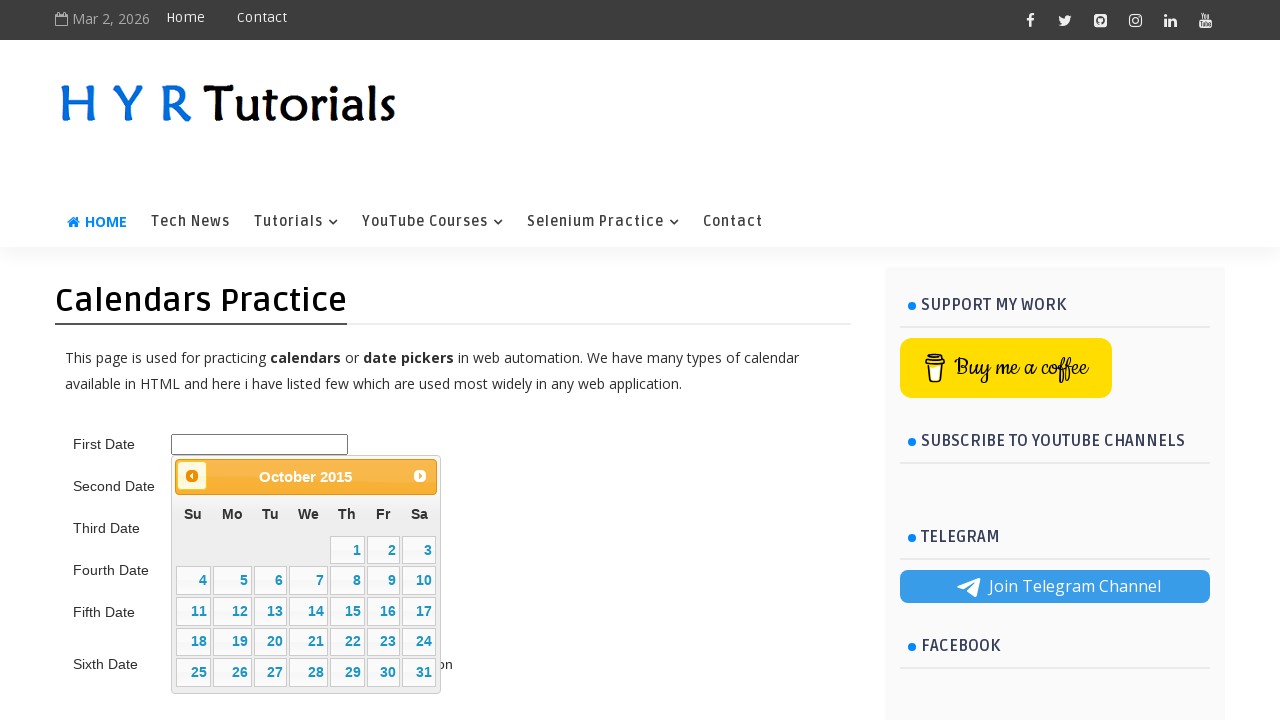

Clicked previous button to navigate backward (current: 10/2015, target: 6/2015) at (192, 476) on .ui-datepicker-prev
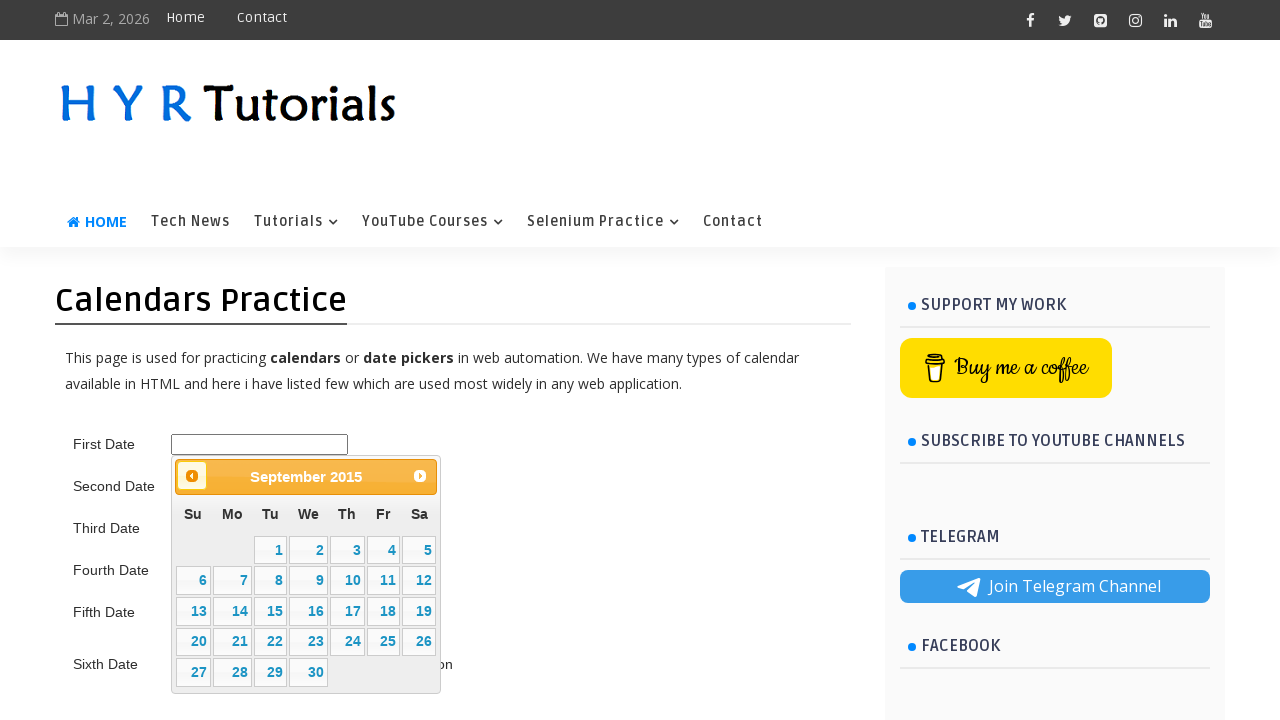

Retrieved updated datepicker title: September 2015
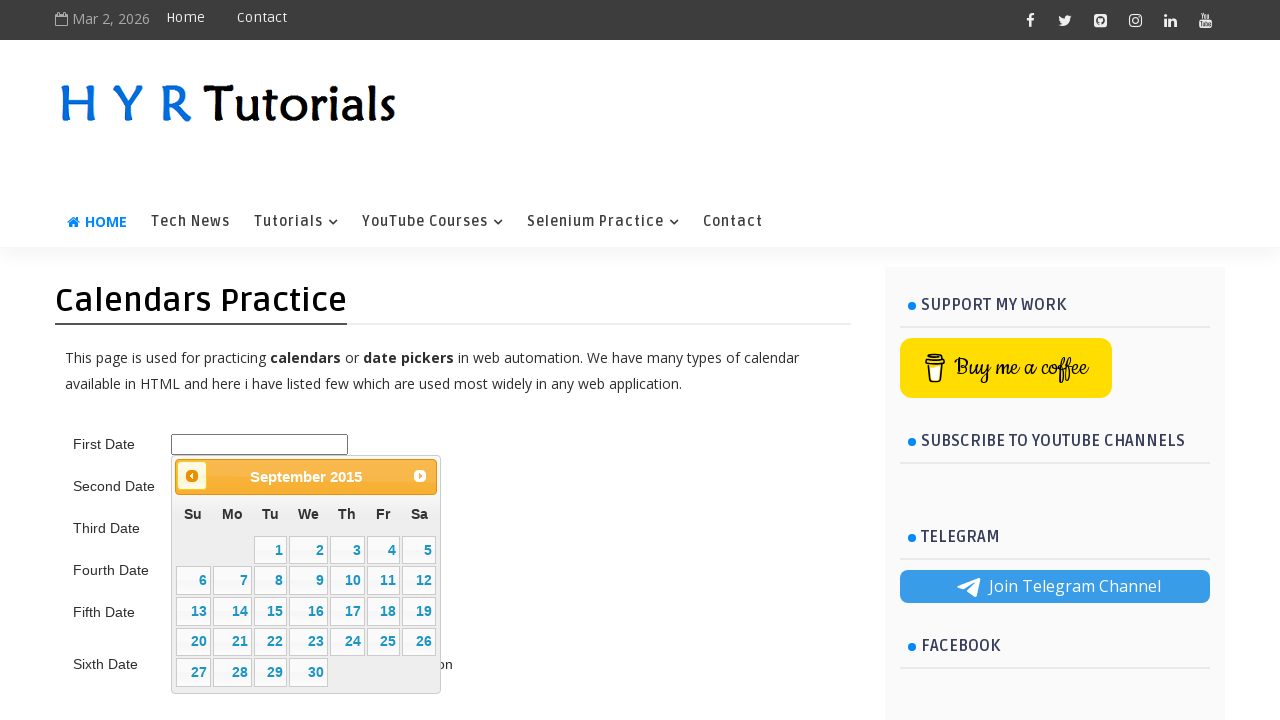

Clicked previous button to navigate backward (current: 9/2015, target: 6/2015) at (192, 476) on .ui-datepicker-prev
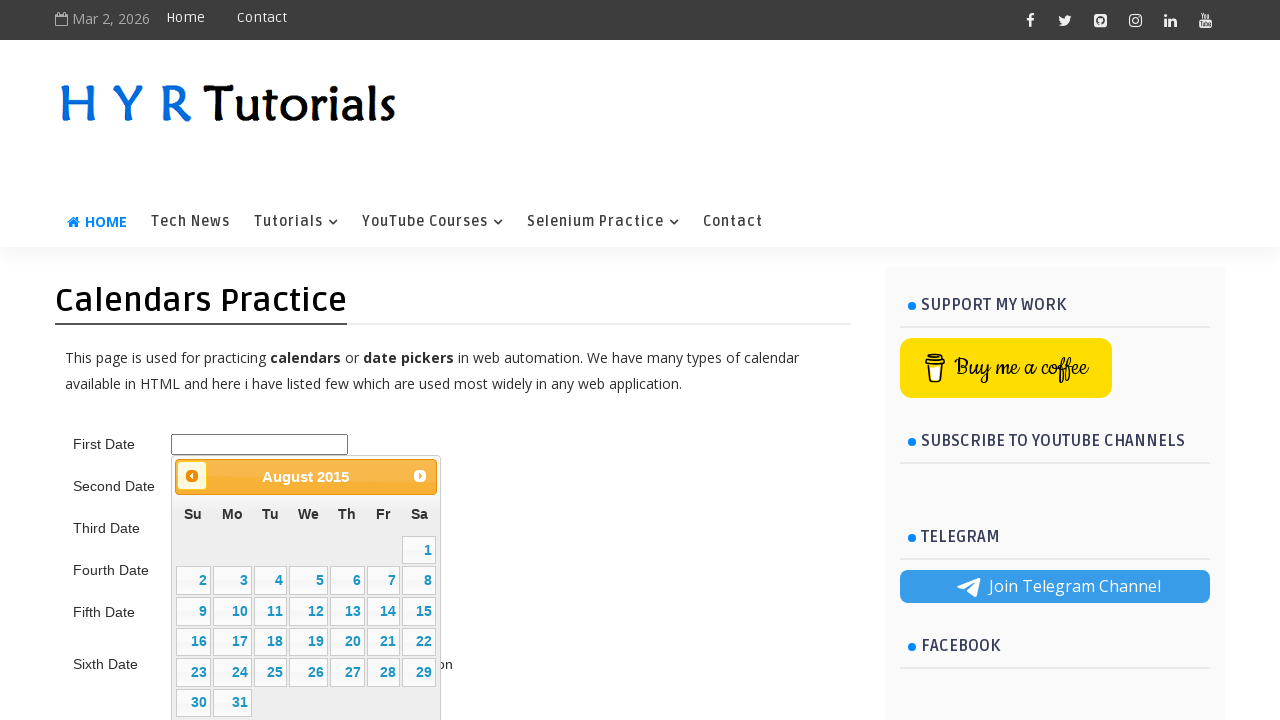

Retrieved updated datepicker title: August 2015
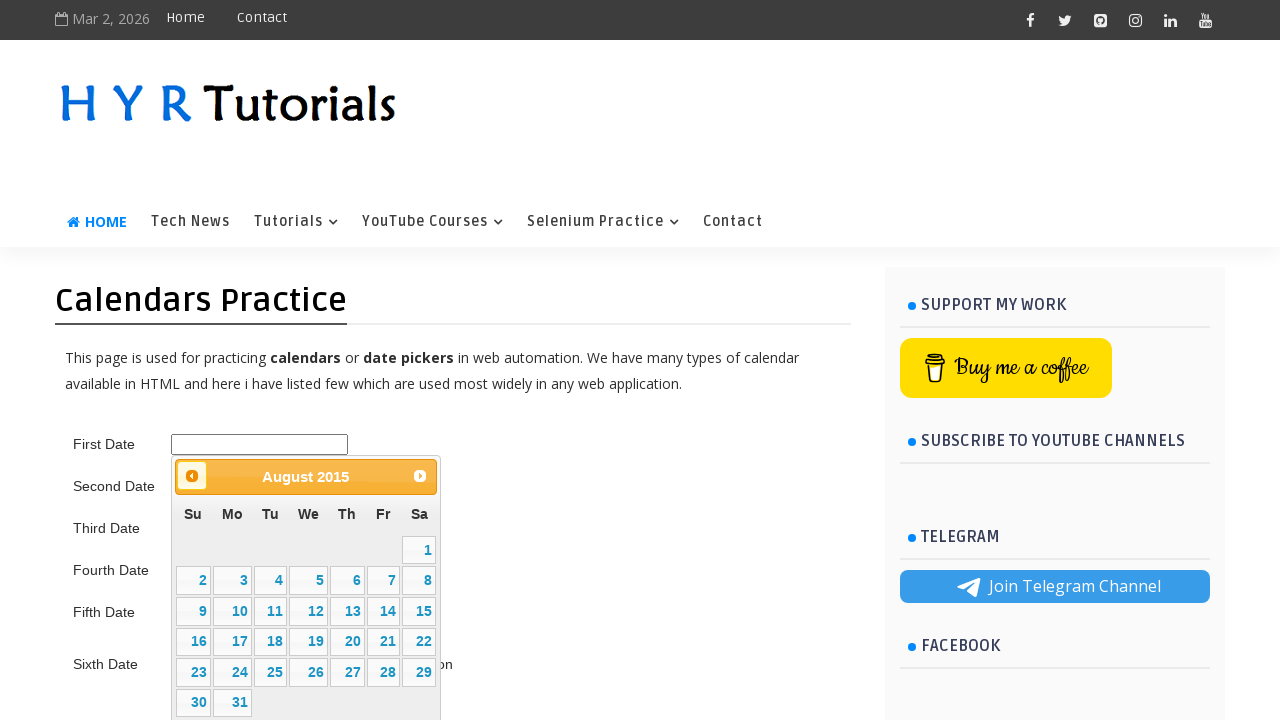

Clicked previous button to navigate backward (current: 8/2015, target: 6/2015) at (192, 476) on .ui-datepicker-prev
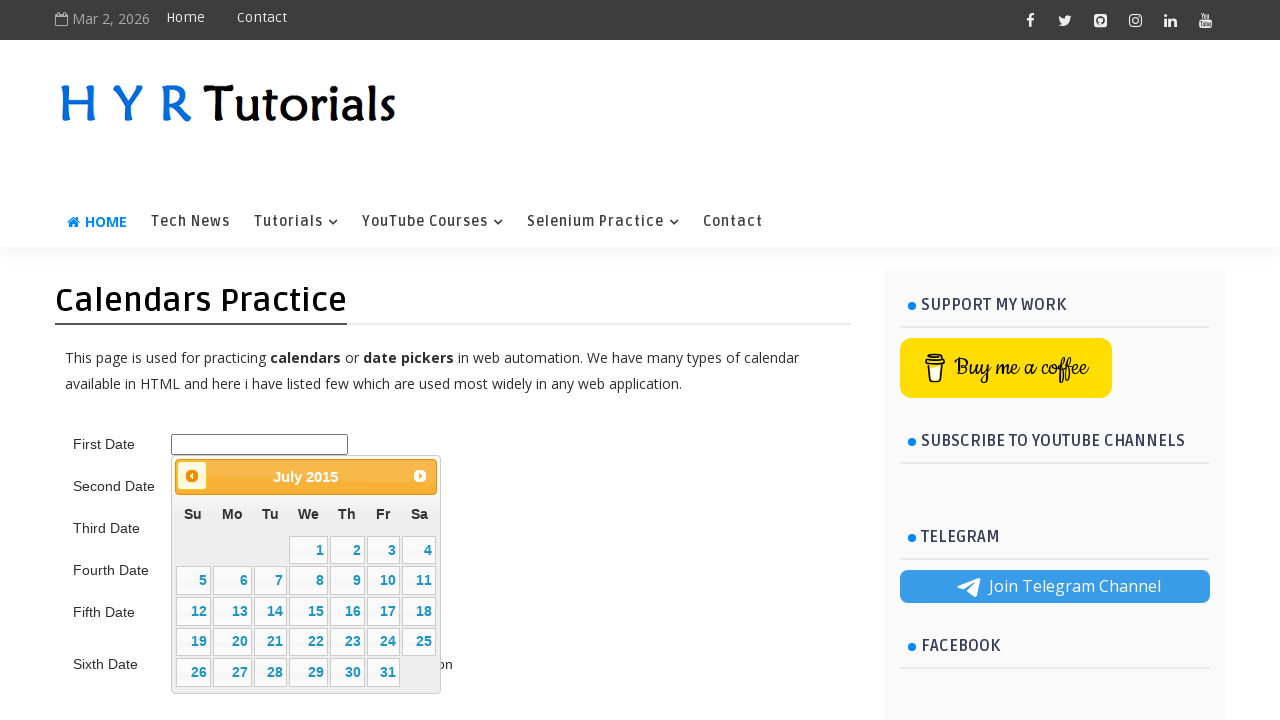

Retrieved updated datepicker title: July 2015
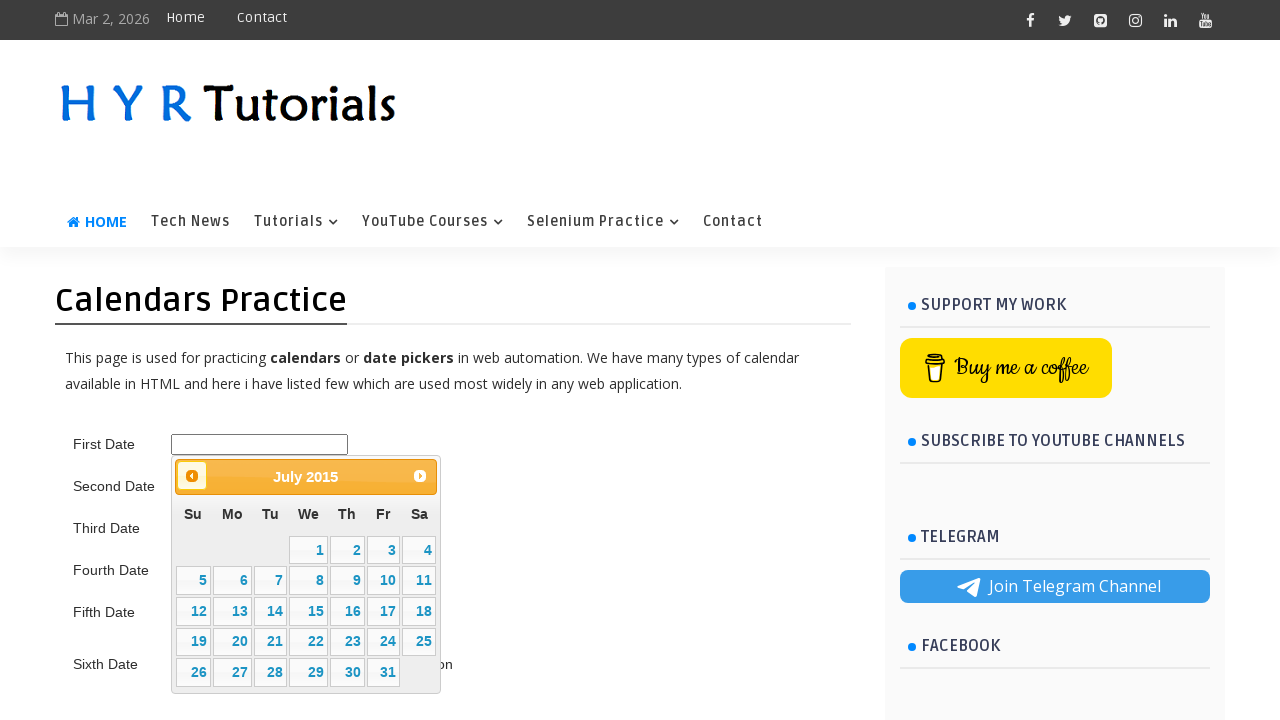

Clicked previous button to navigate backward (current: 7/2015, target: 6/2015) at (192, 476) on .ui-datepicker-prev
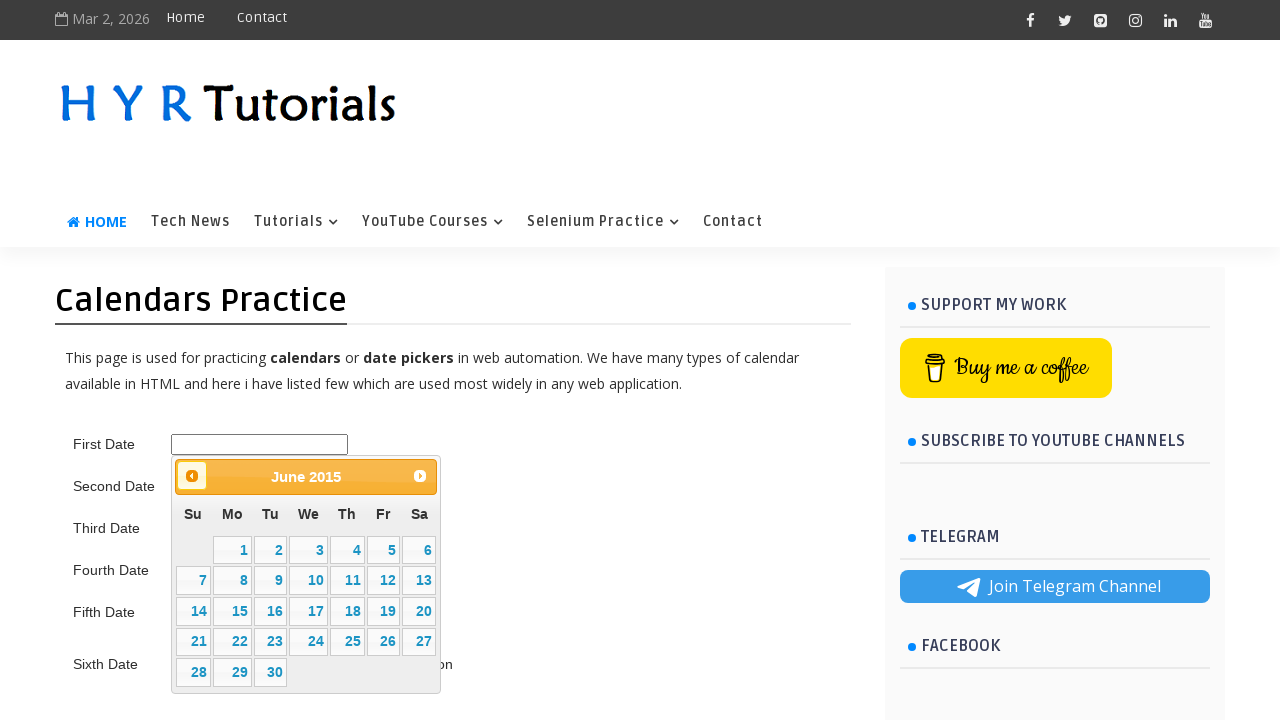

Retrieved updated datepicker title: June 2015
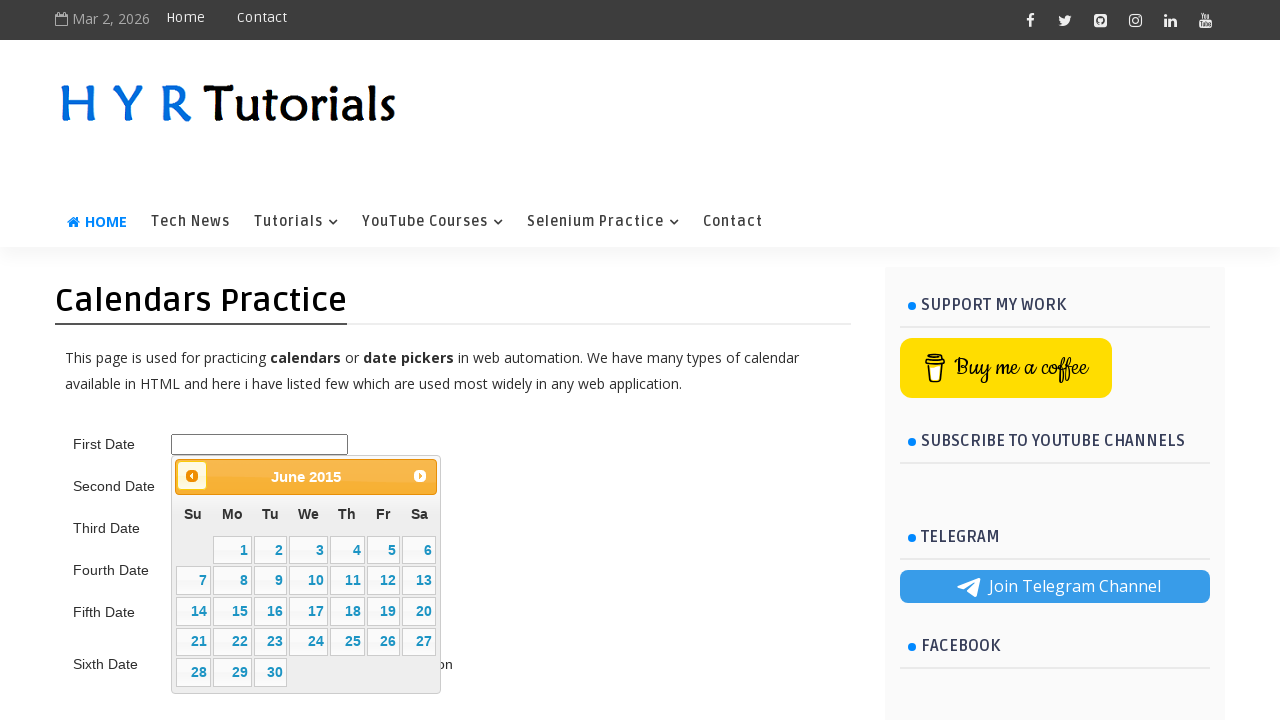

Selected day 5 from calendar (target date: 05/June/2015) at (383, 550) on //table[@class='ui-datepicker-calendar']//td[not(contains(@class,'ui-datepicker-
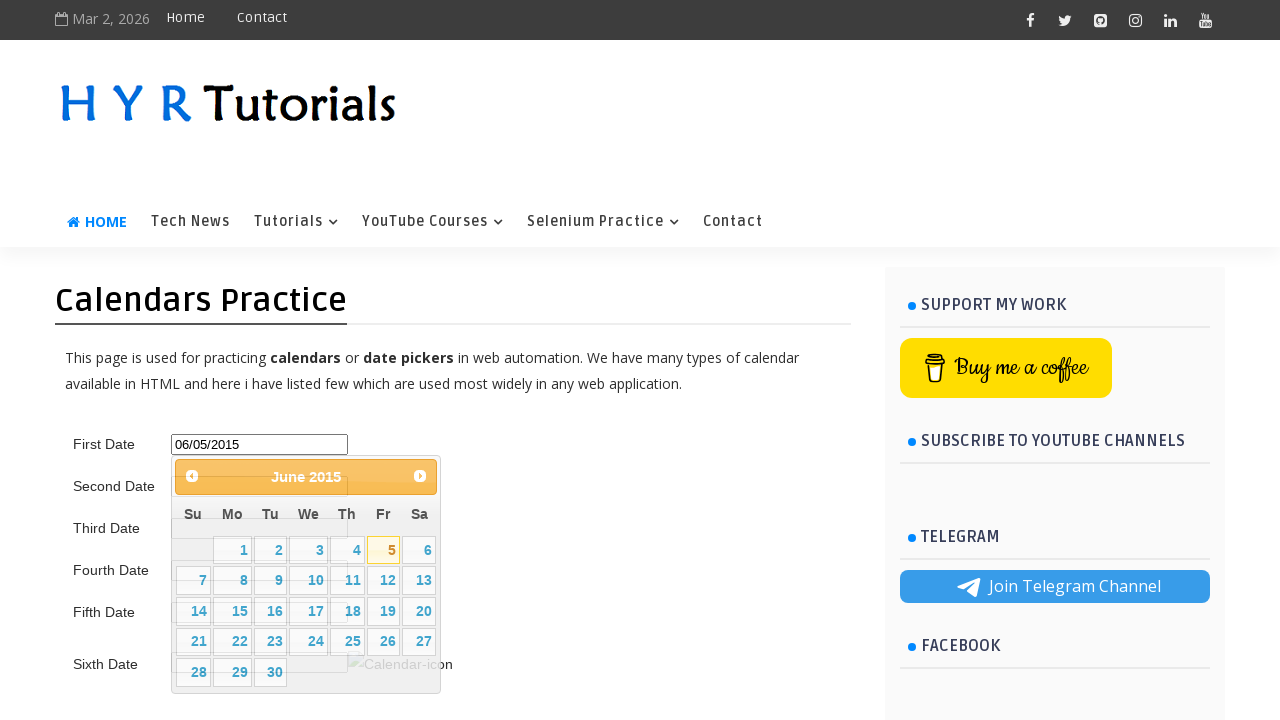

Selected June 5, 2015 in first date picker
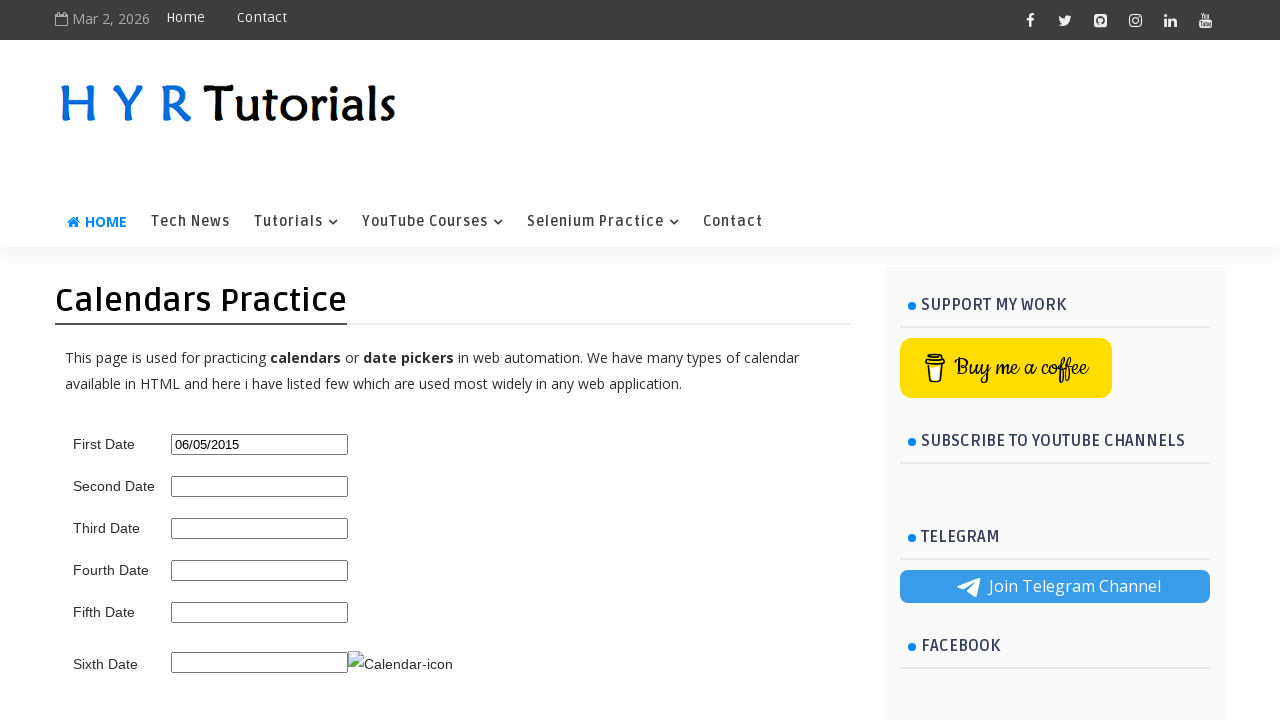

Clicked on second date picker field at (260, 486) on #second_date_picker
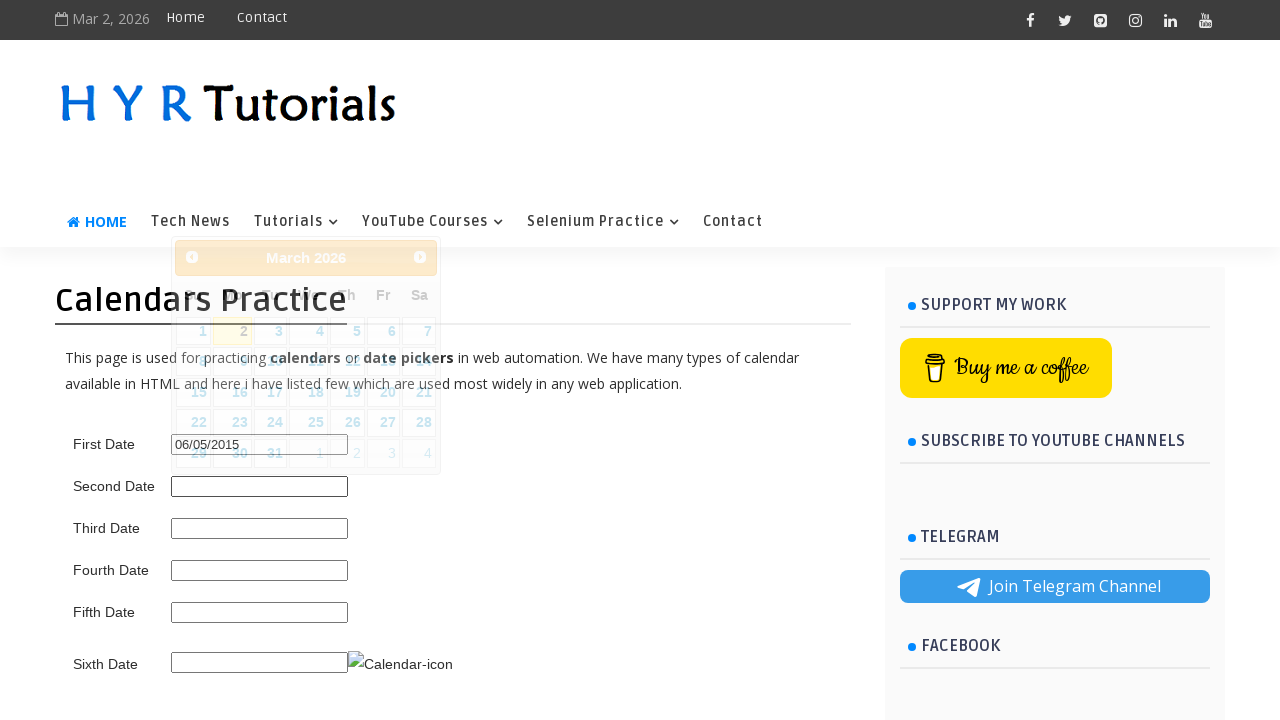

Retrieved current datepicker title: March 2026
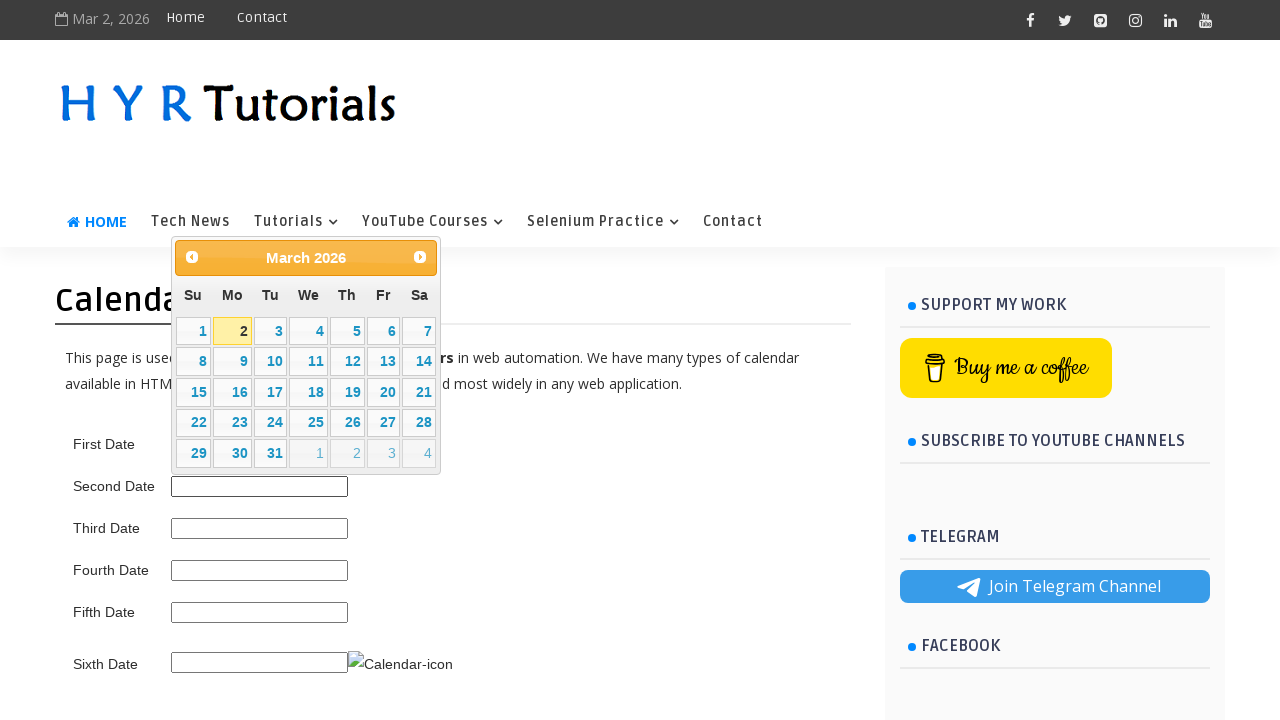

Clicked next button to navigate forward (current: 3/2026, target: 6/2025) at (420, 257) on .ui-datepicker-next
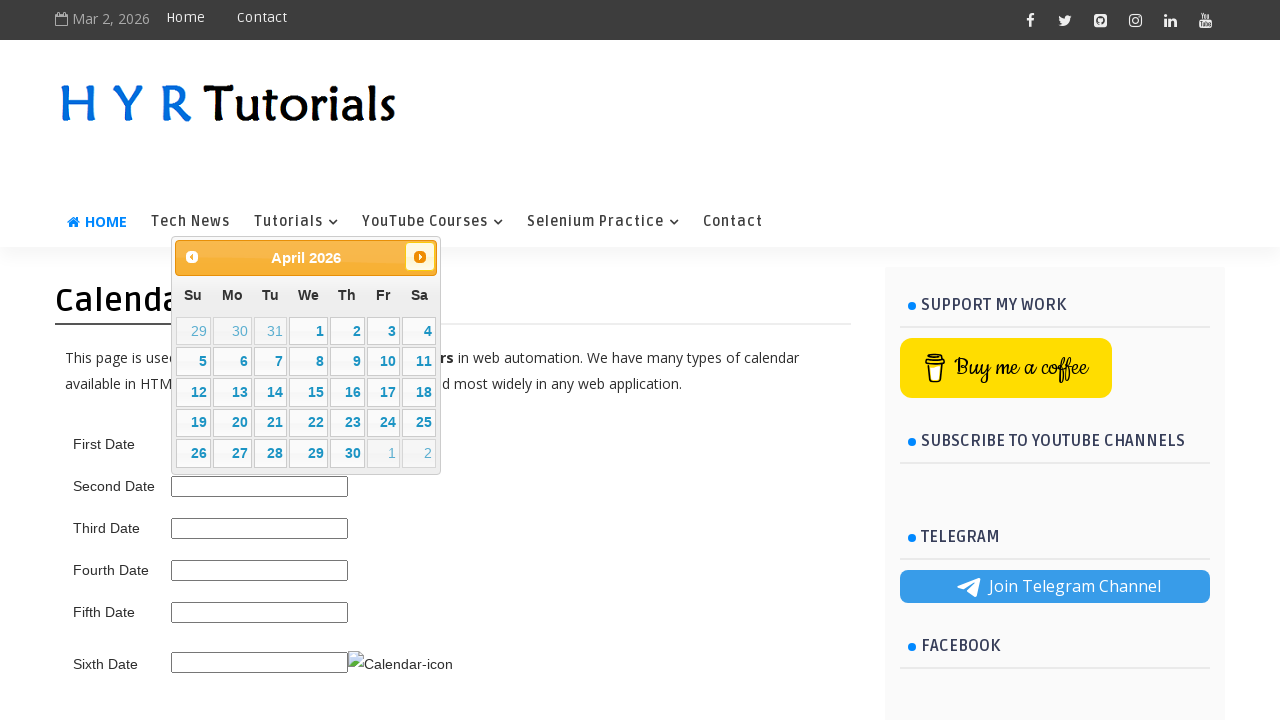

Retrieved updated datepicker title: April 2026
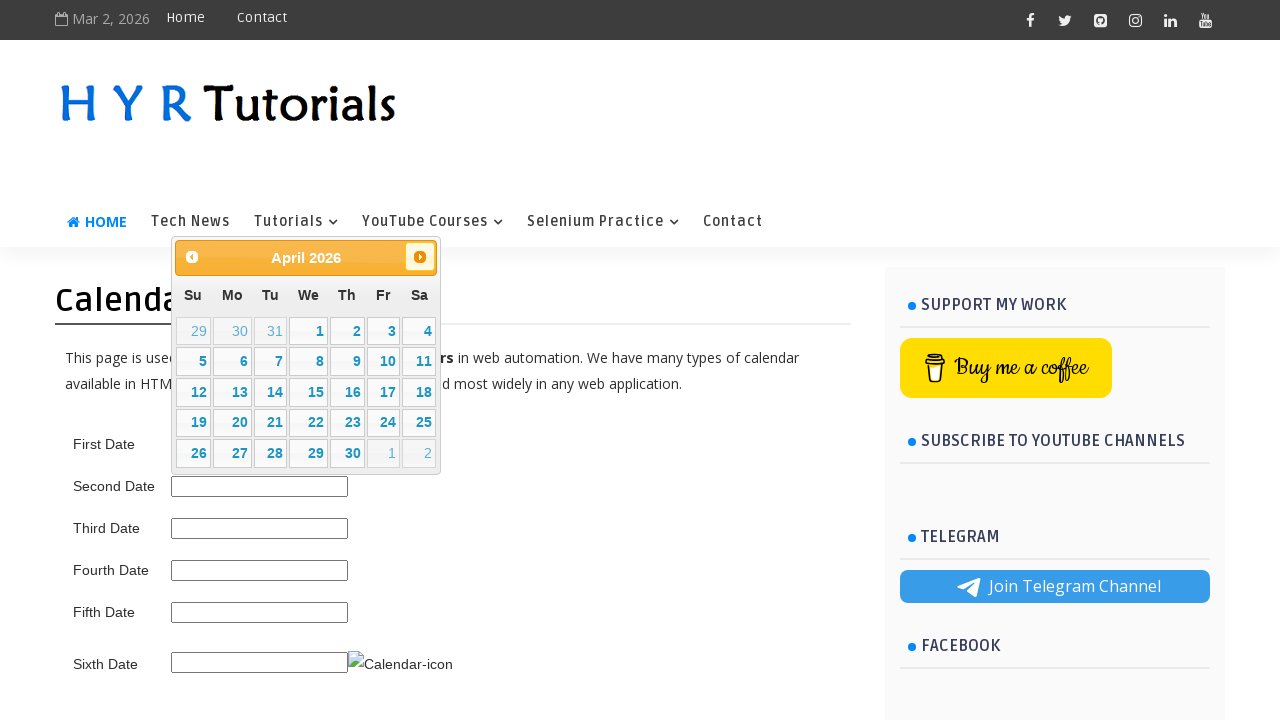

Clicked next button to navigate forward (current: 4/2026, target: 6/2025) at (420, 257) on .ui-datepicker-next
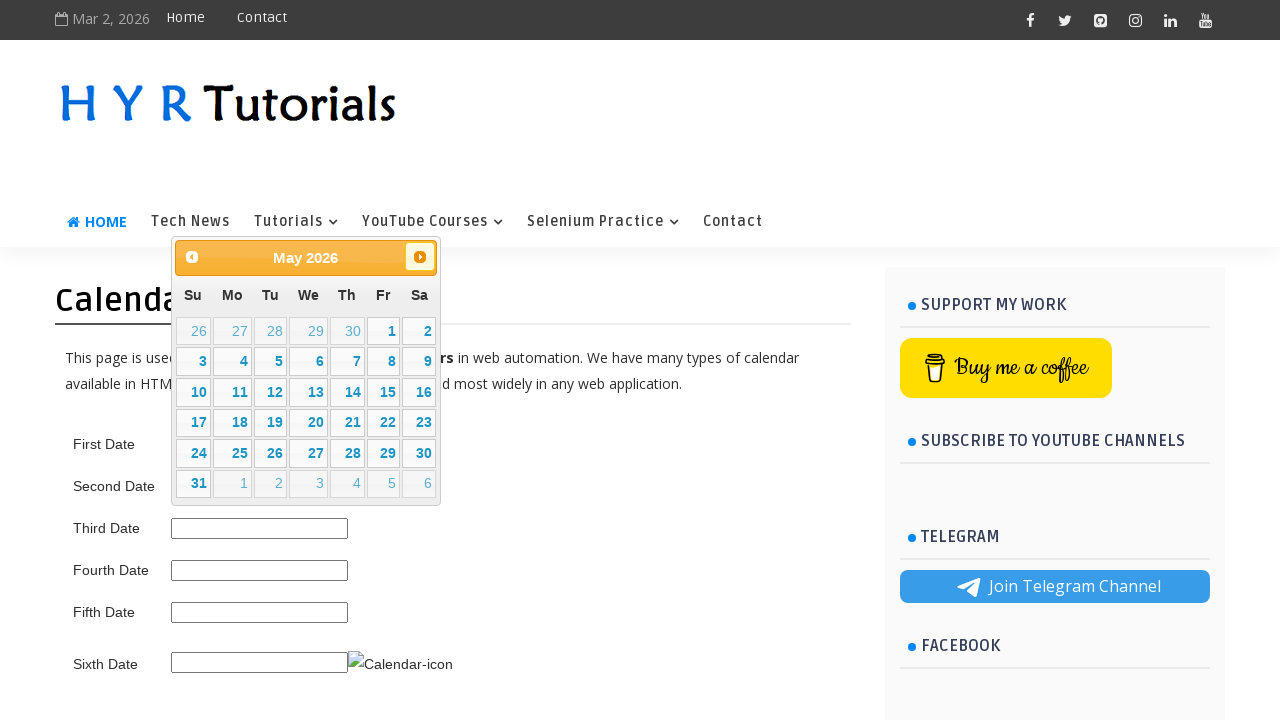

Retrieved updated datepicker title: May 2026
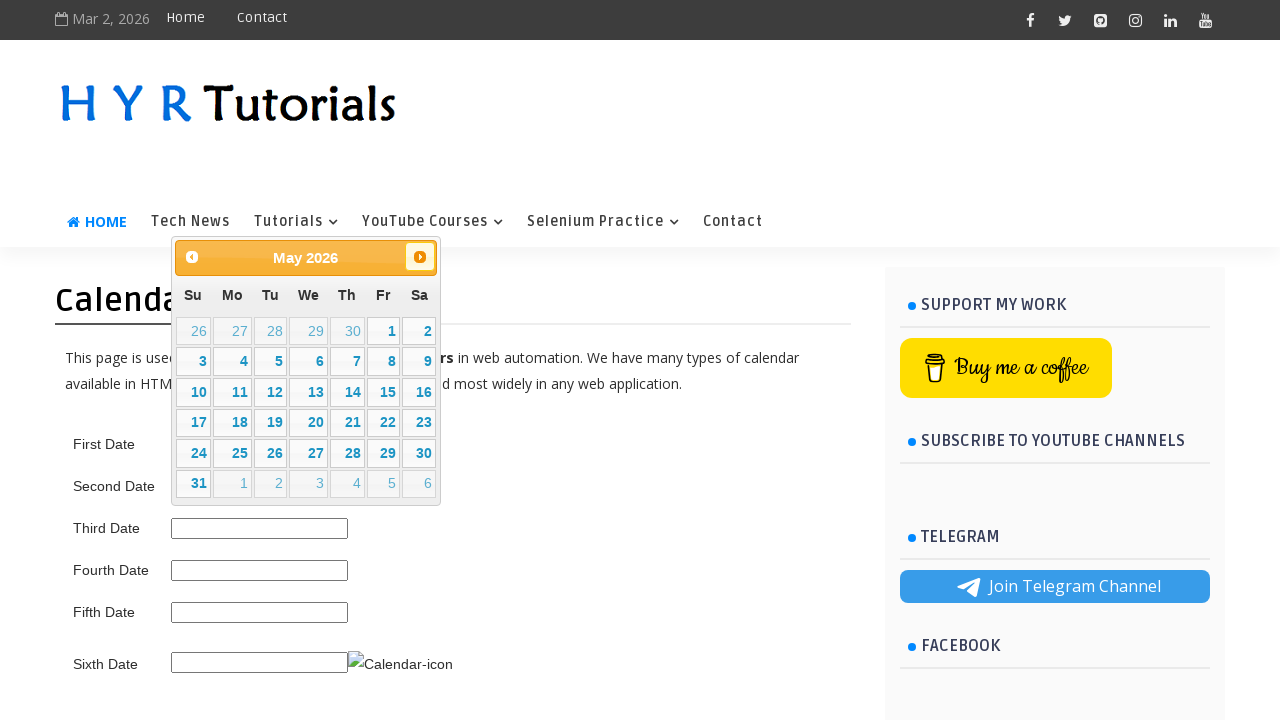

Clicked next button to navigate forward (current: 5/2026, target: 6/2025) at (420, 257) on .ui-datepicker-next
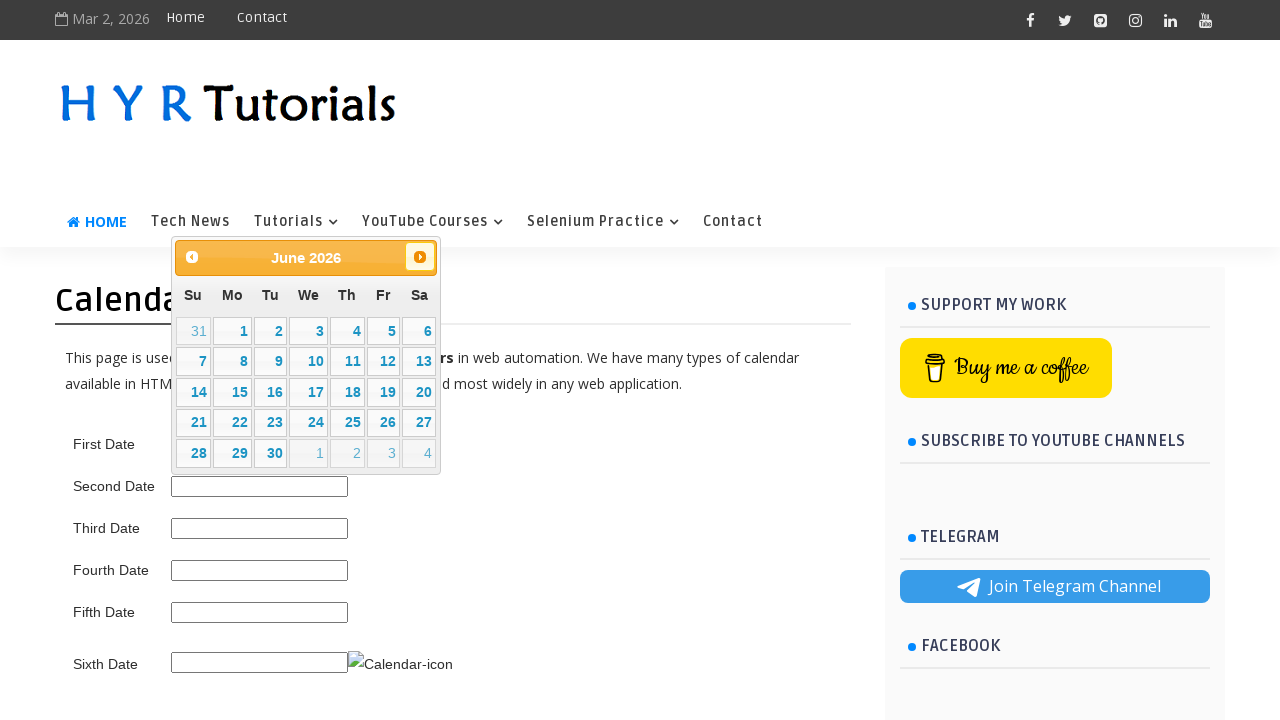

Retrieved updated datepicker title: June 2026
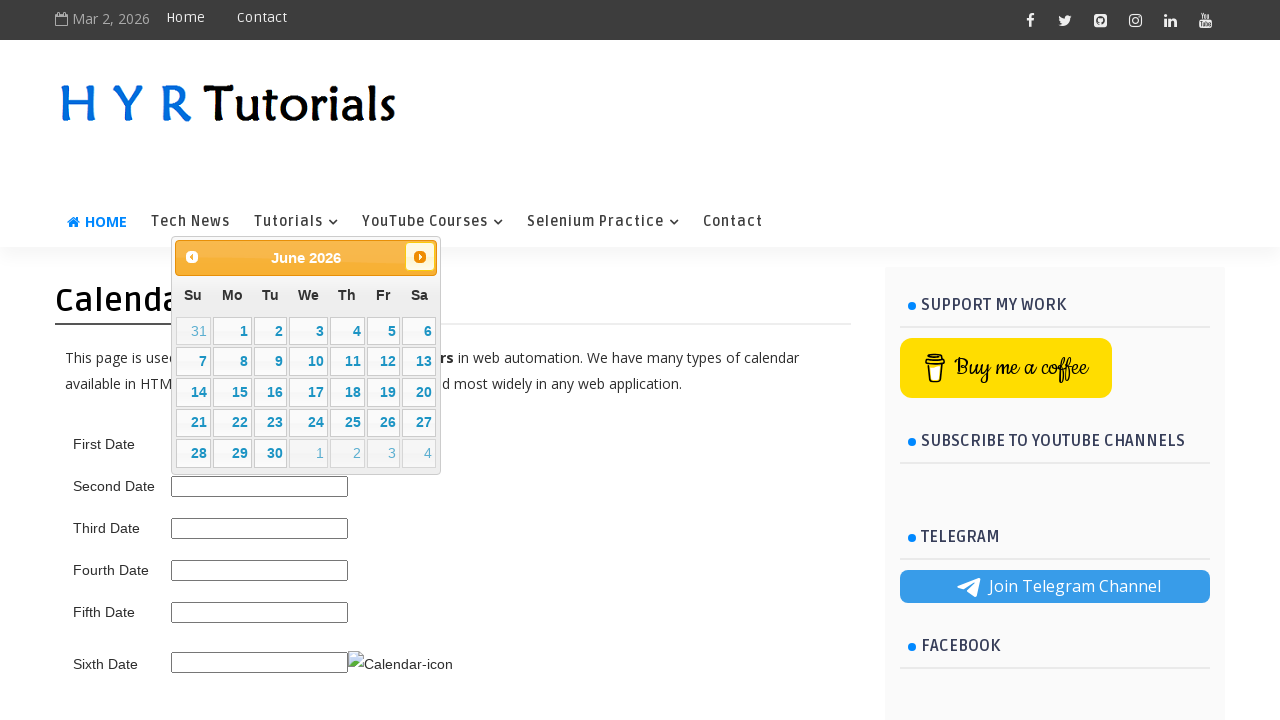

Clicked previous button to navigate backward (current: 6/2026, target: 6/2025) at (192, 257) on .ui-datepicker-prev
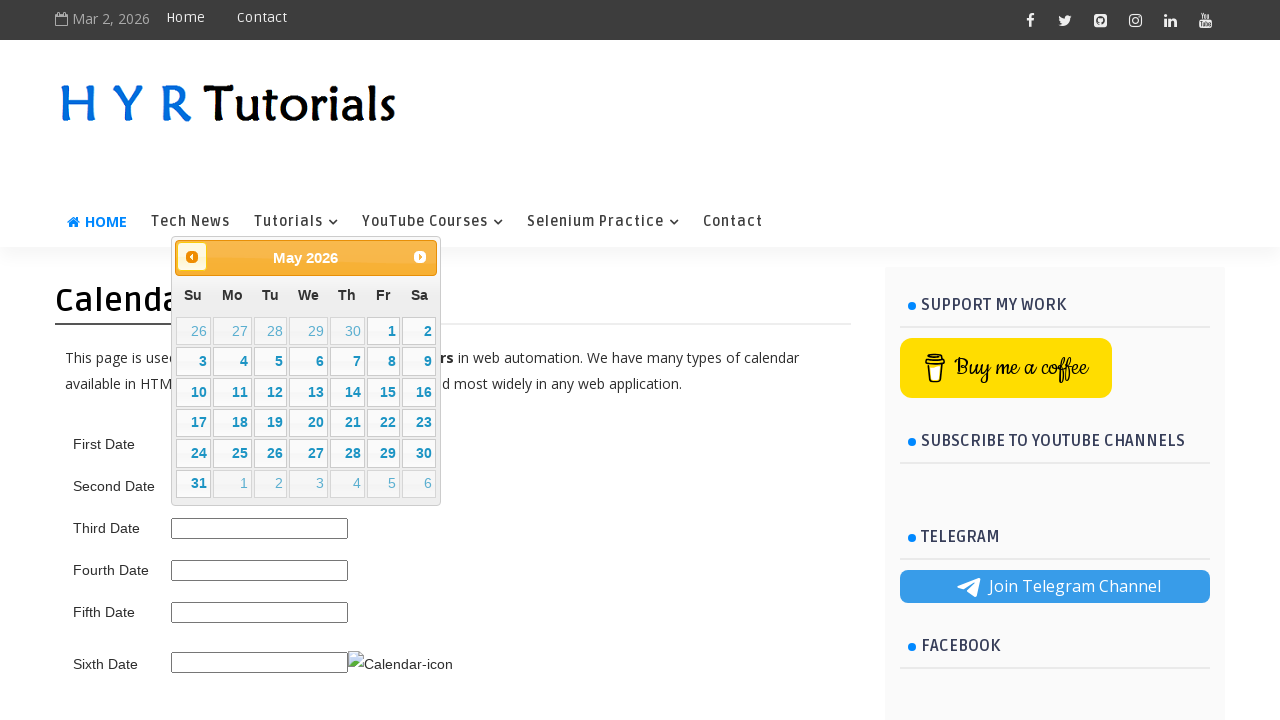

Retrieved updated datepicker title: May 2026
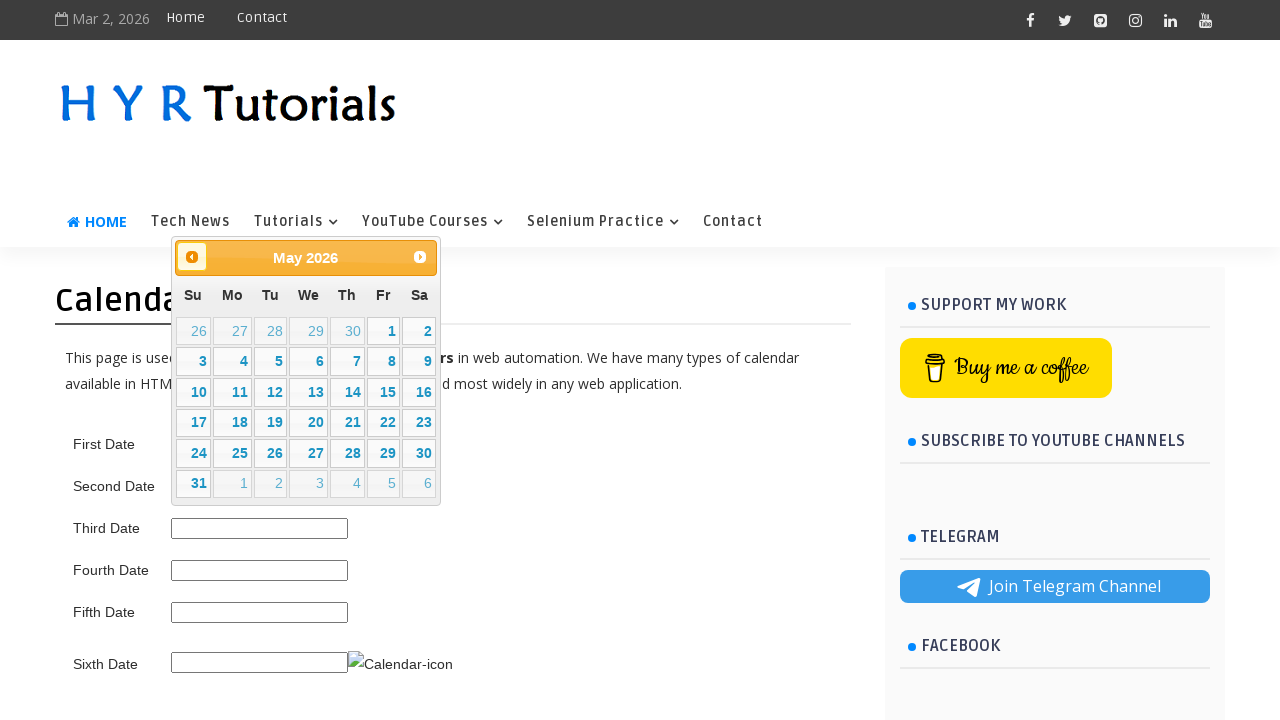

Clicked previous button to navigate backward (current: 5/2026, target: 6/2025) at (192, 257) on .ui-datepicker-prev
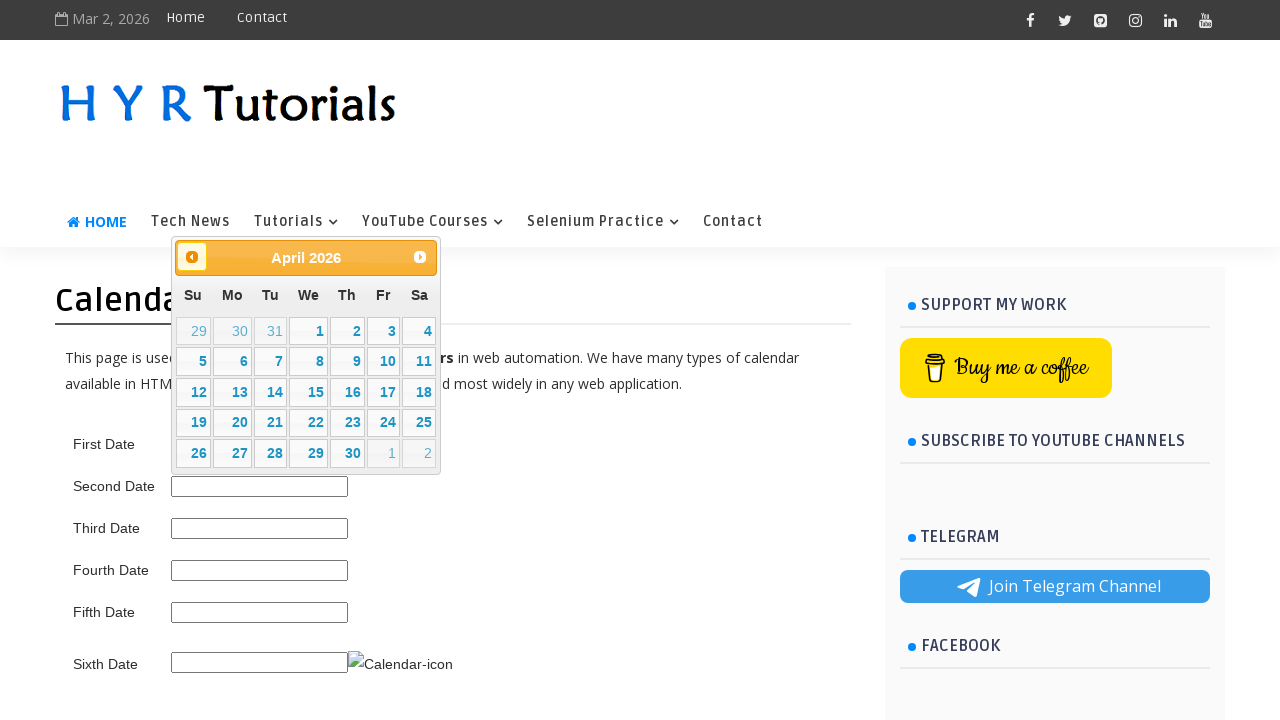

Retrieved updated datepicker title: April 2026
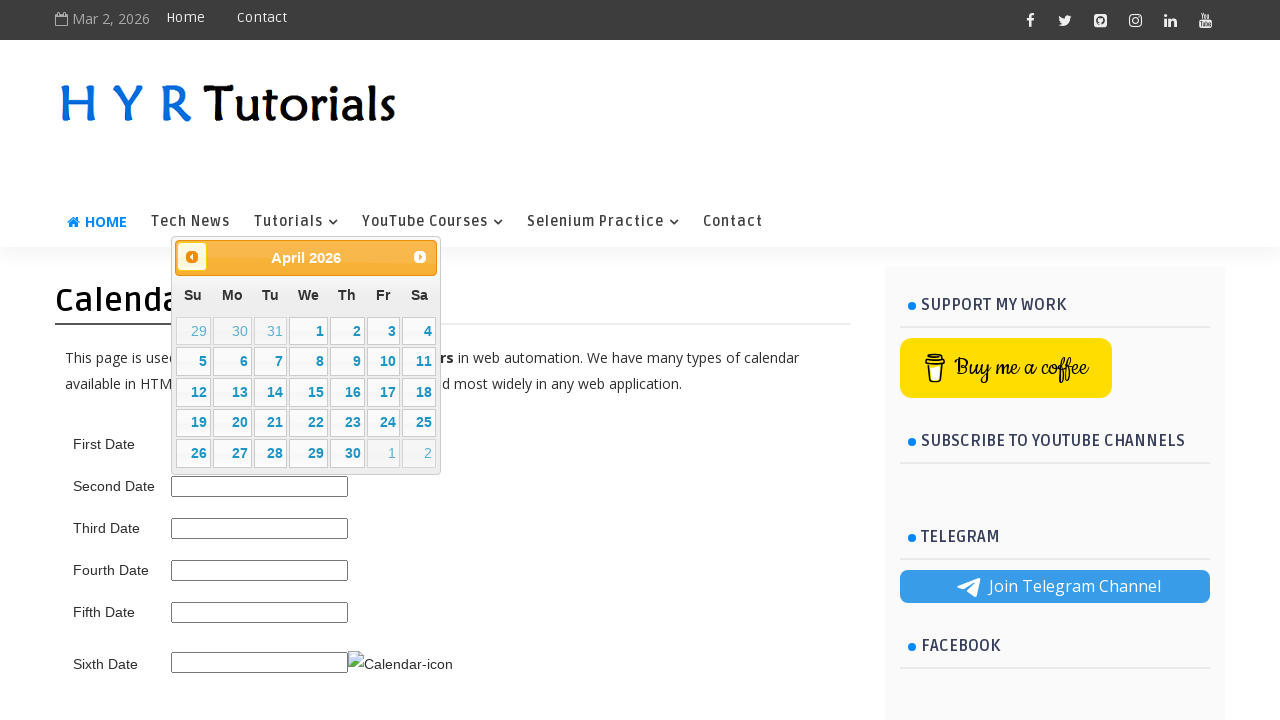

Clicked previous button to navigate backward (current: 4/2026, target: 6/2025) at (192, 257) on .ui-datepicker-prev
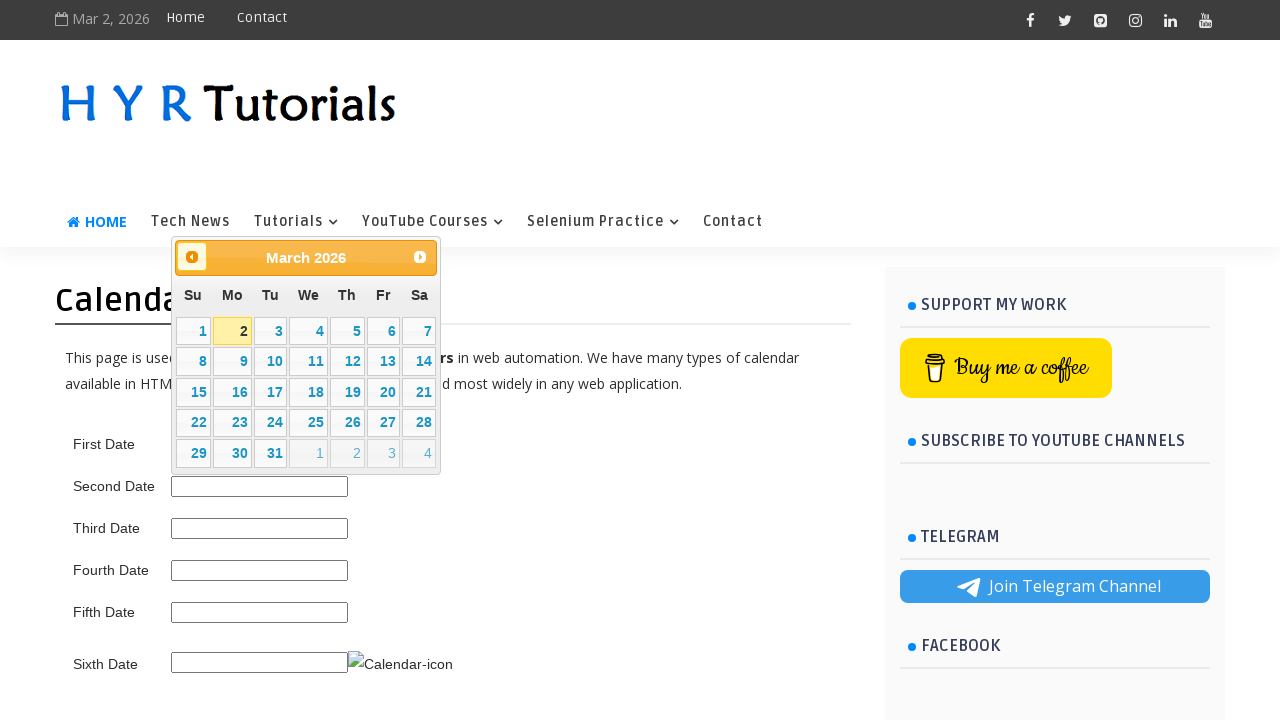

Retrieved updated datepicker title: March 2026
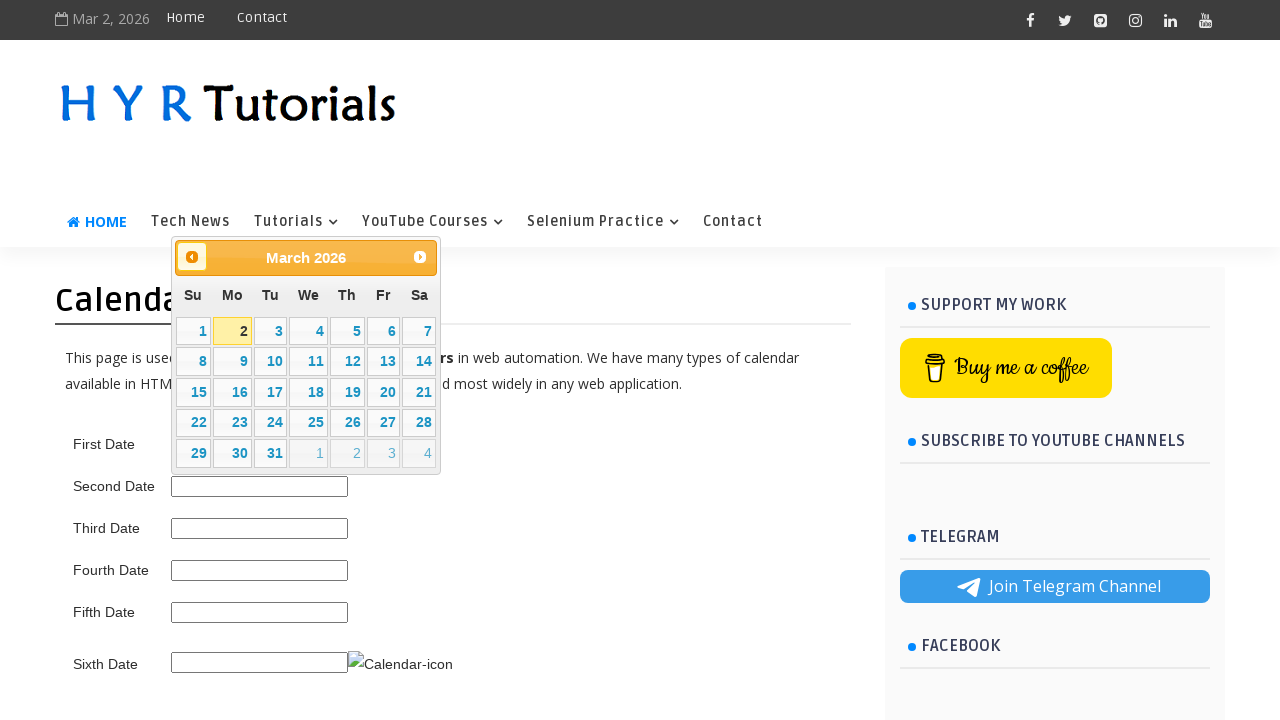

Clicked previous button to navigate backward (current: 3/2026, target: 6/2025) at (192, 257) on .ui-datepicker-prev
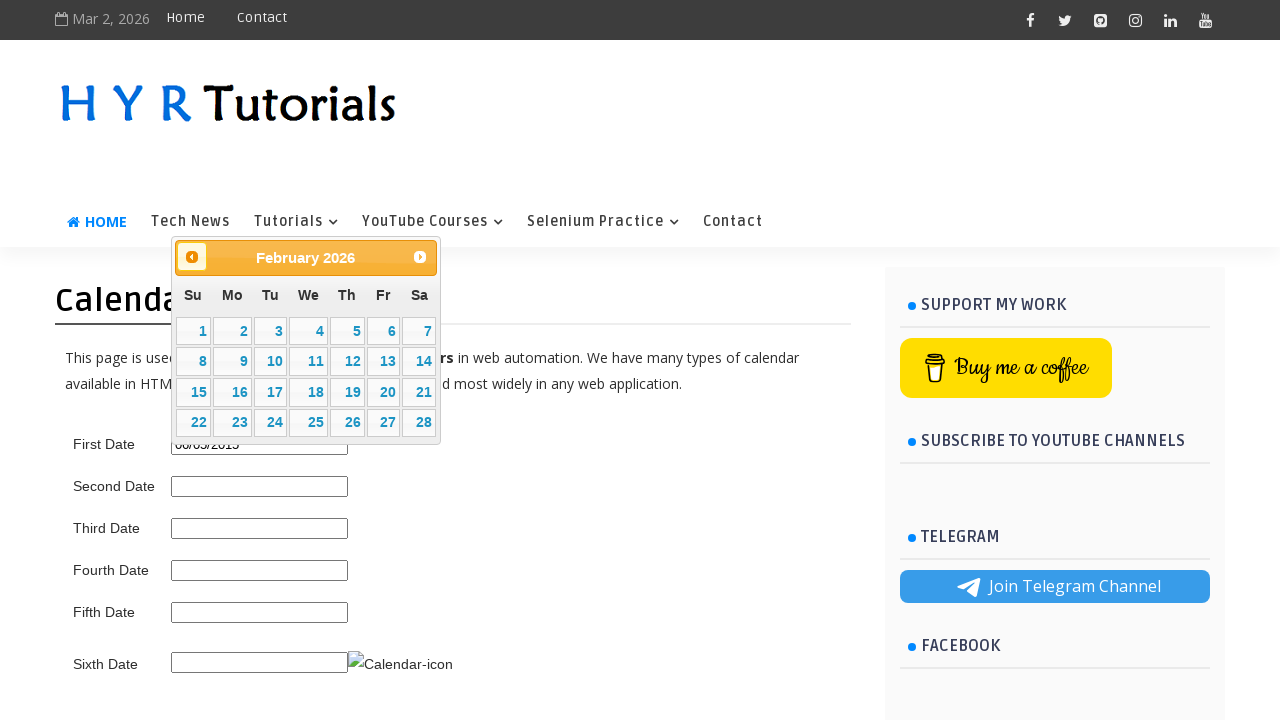

Retrieved updated datepicker title: February 2026
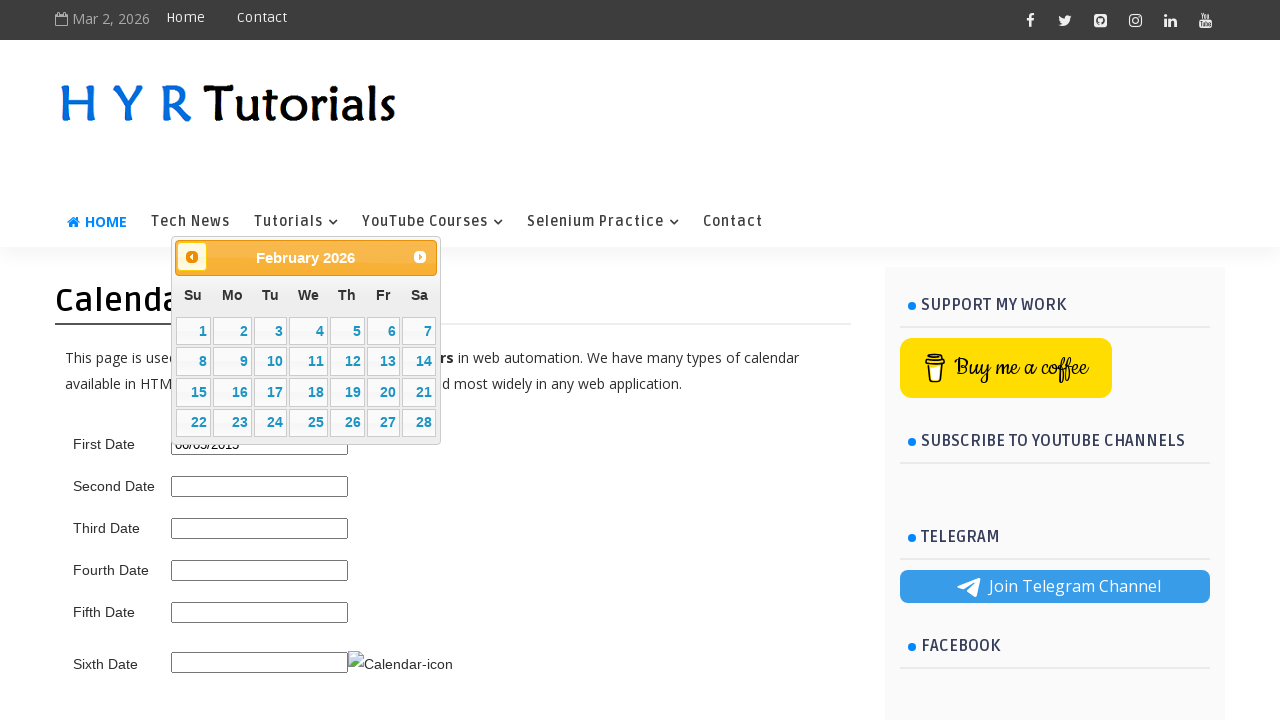

Clicked previous button to navigate backward (current: 2/2026, target: 6/2025) at (192, 257) on .ui-datepicker-prev
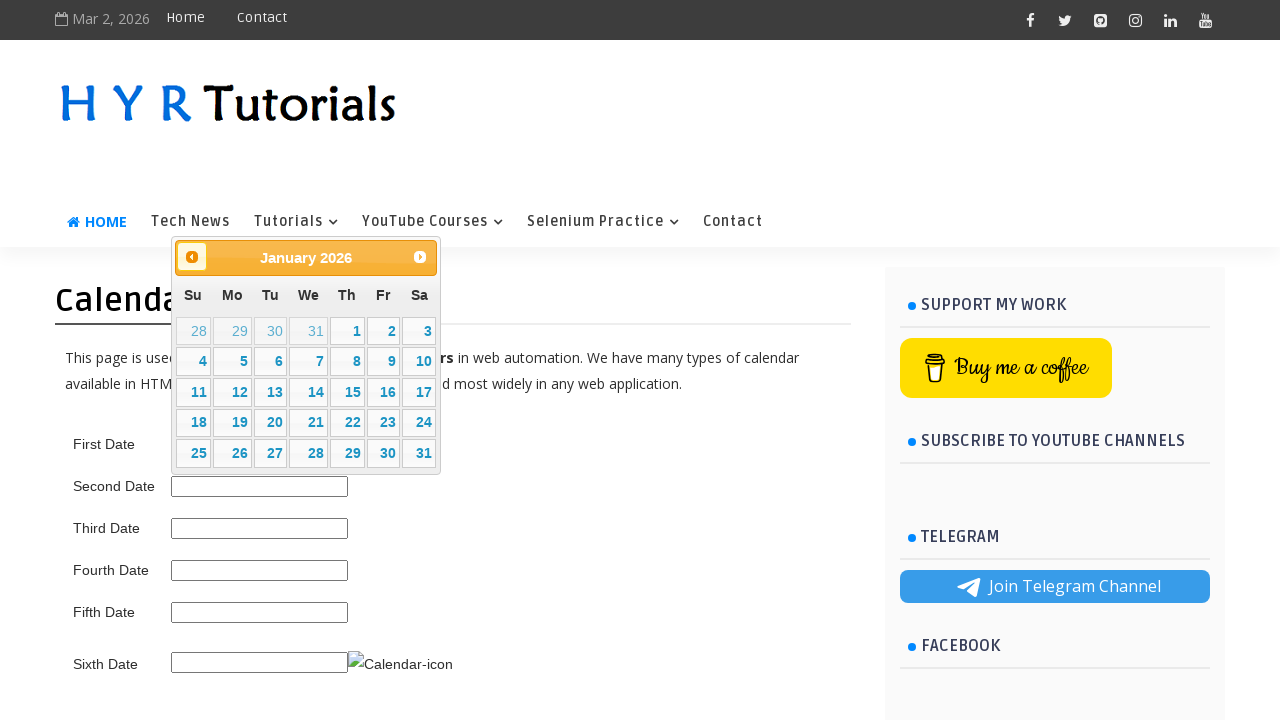

Retrieved updated datepicker title: January 2026
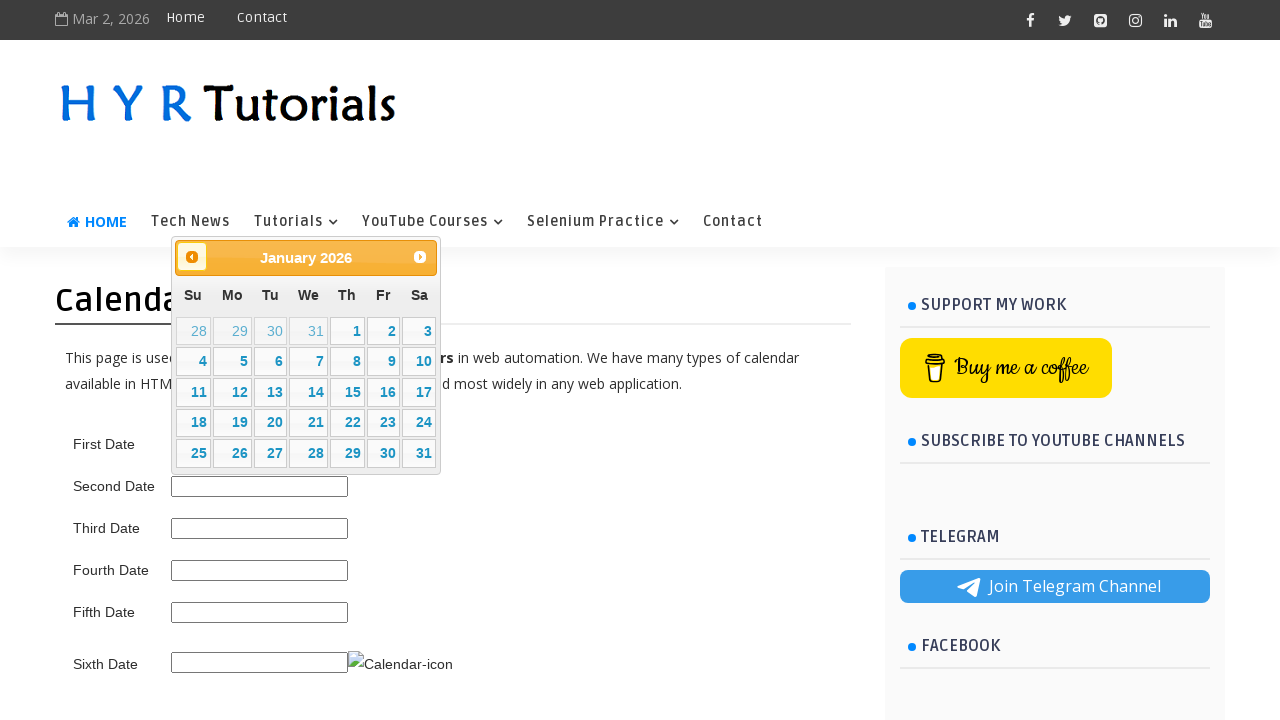

Clicked previous button to navigate backward (current: 1/2026, target: 6/2025) at (192, 257) on .ui-datepicker-prev
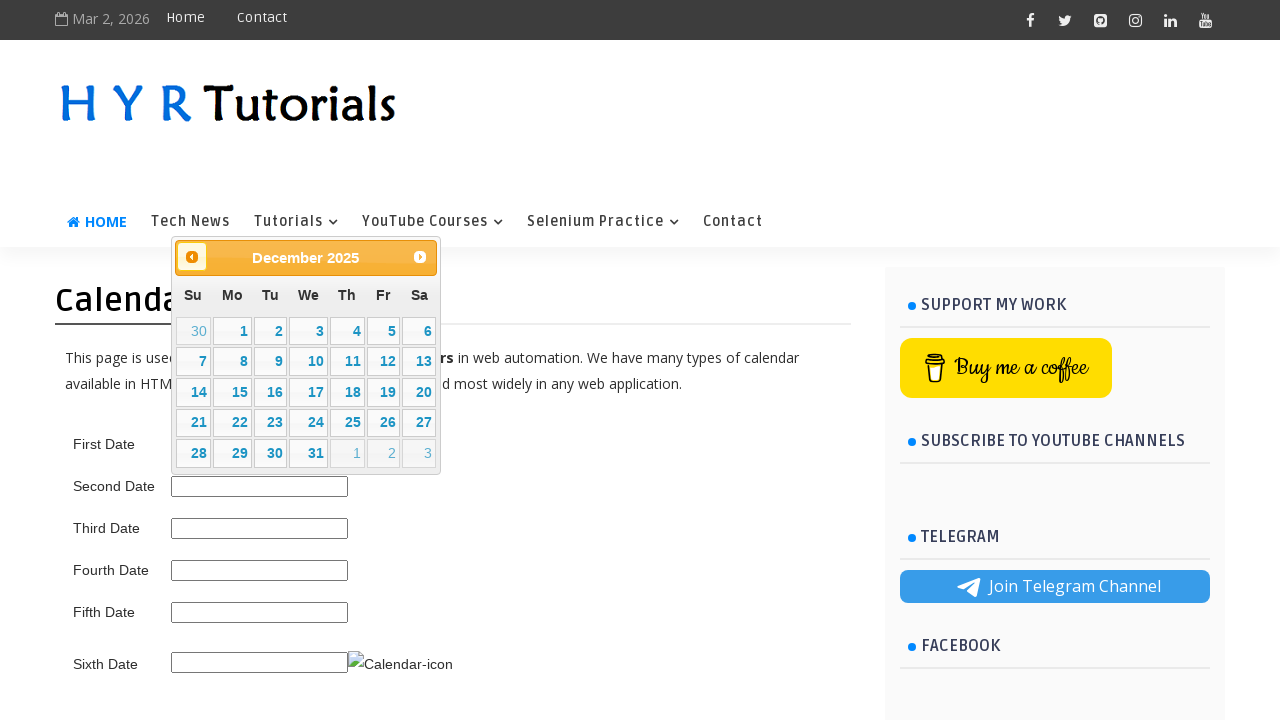

Retrieved updated datepicker title: December 2025
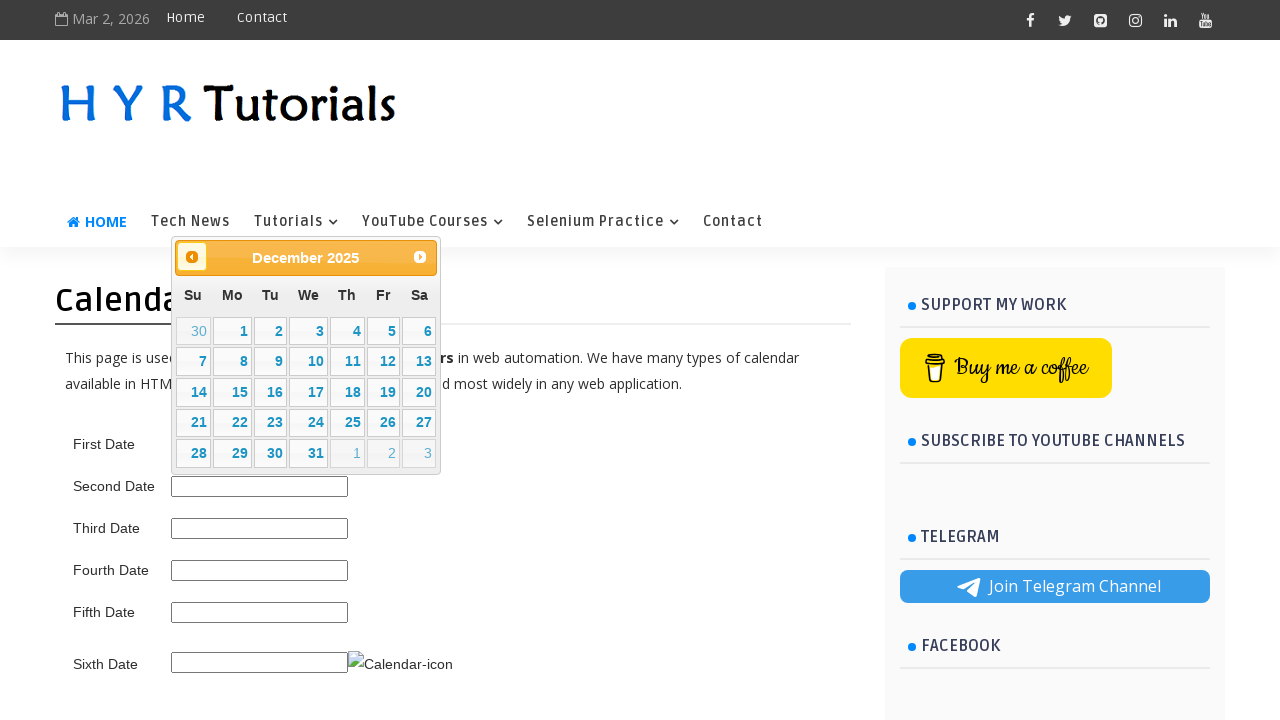

Clicked previous button to navigate backward (current: 12/2025, target: 6/2025) at (192, 257) on .ui-datepicker-prev
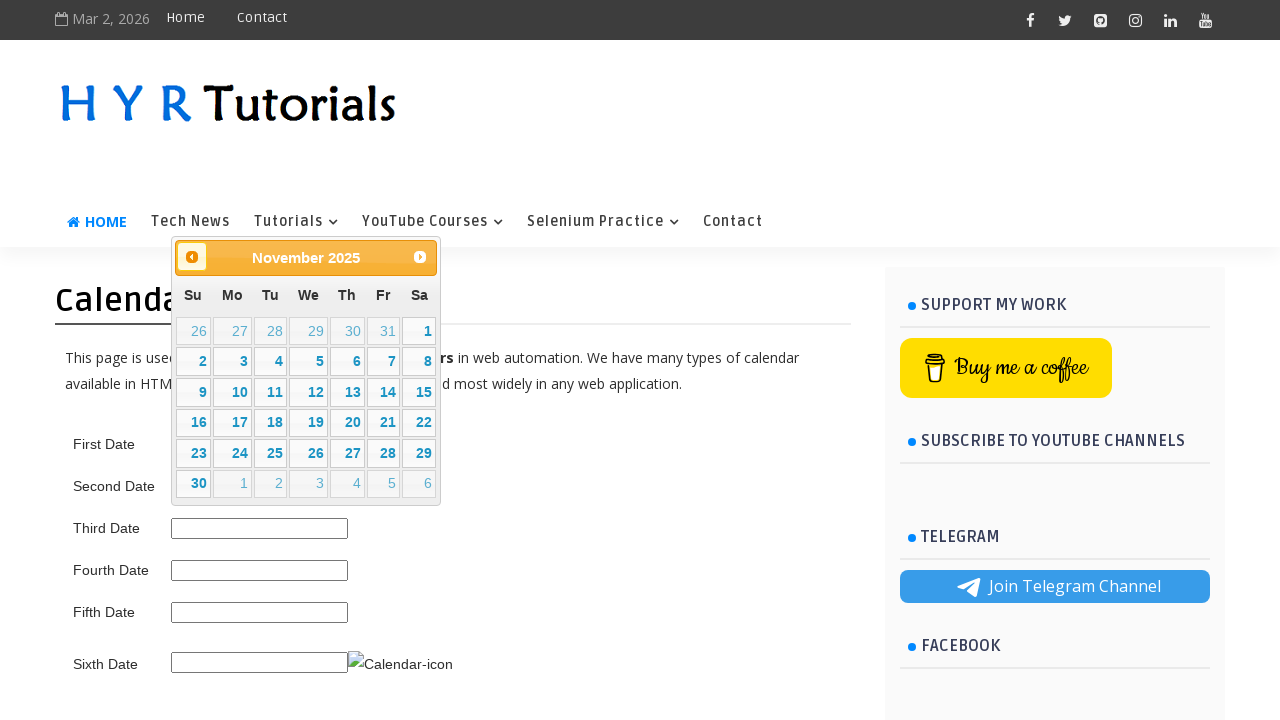

Retrieved updated datepicker title: November 2025
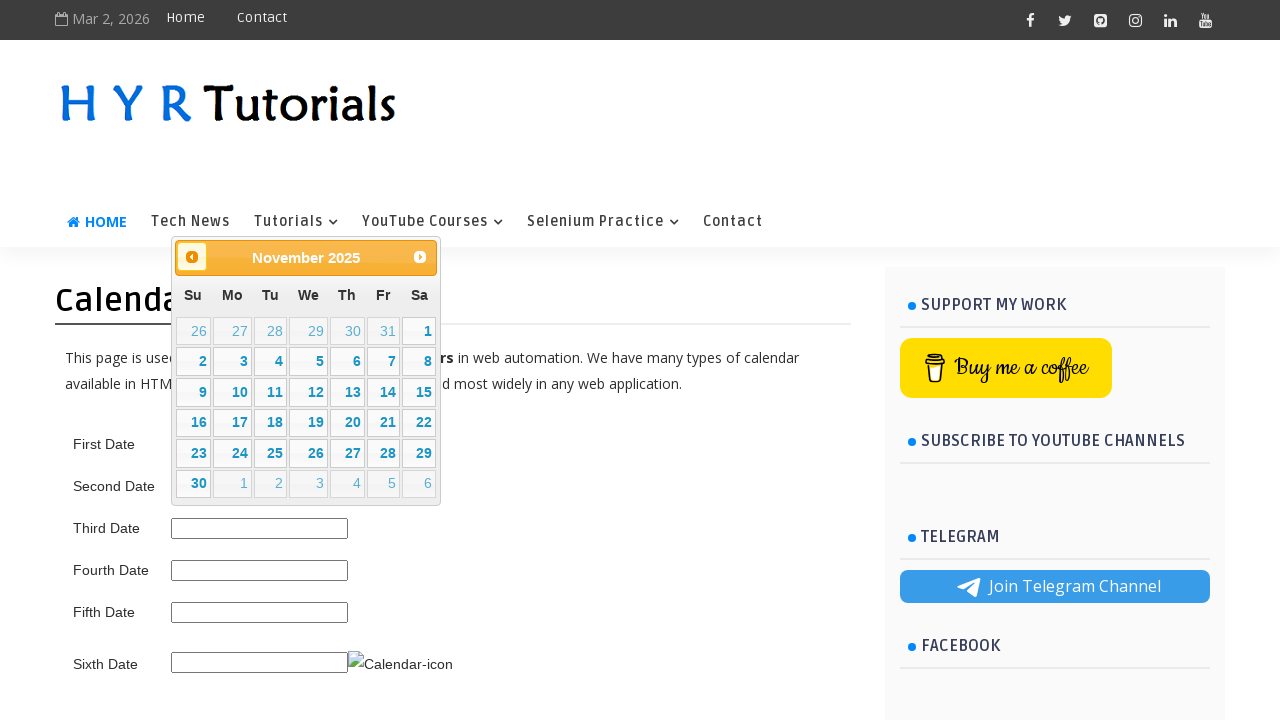

Clicked previous button to navigate backward (current: 11/2025, target: 6/2025) at (192, 257) on .ui-datepicker-prev
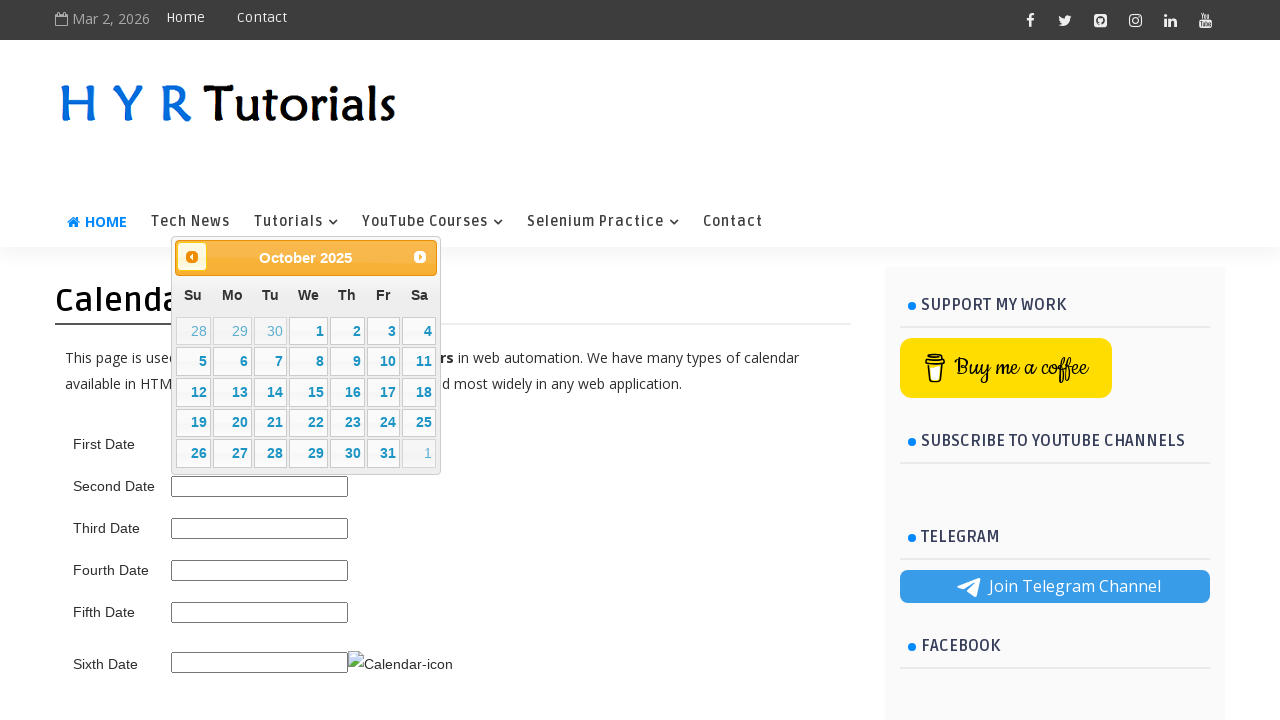

Retrieved updated datepicker title: October 2025
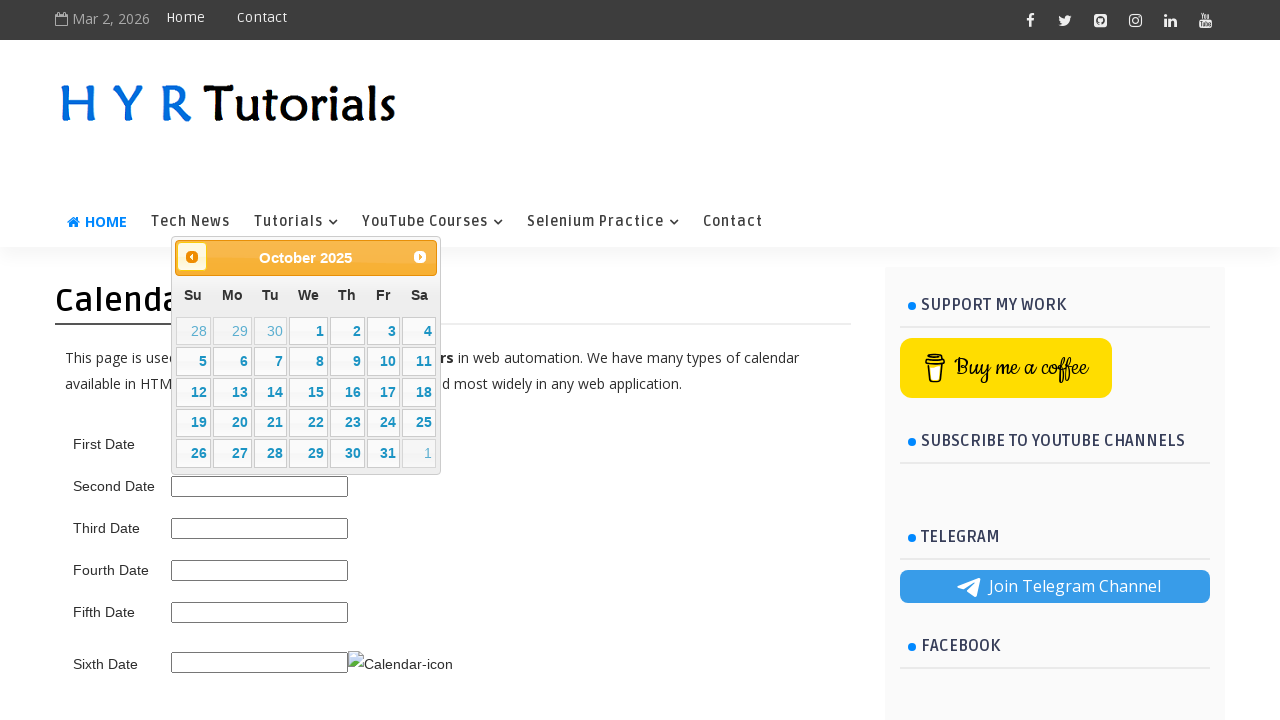

Clicked previous button to navigate backward (current: 10/2025, target: 6/2025) at (192, 257) on .ui-datepicker-prev
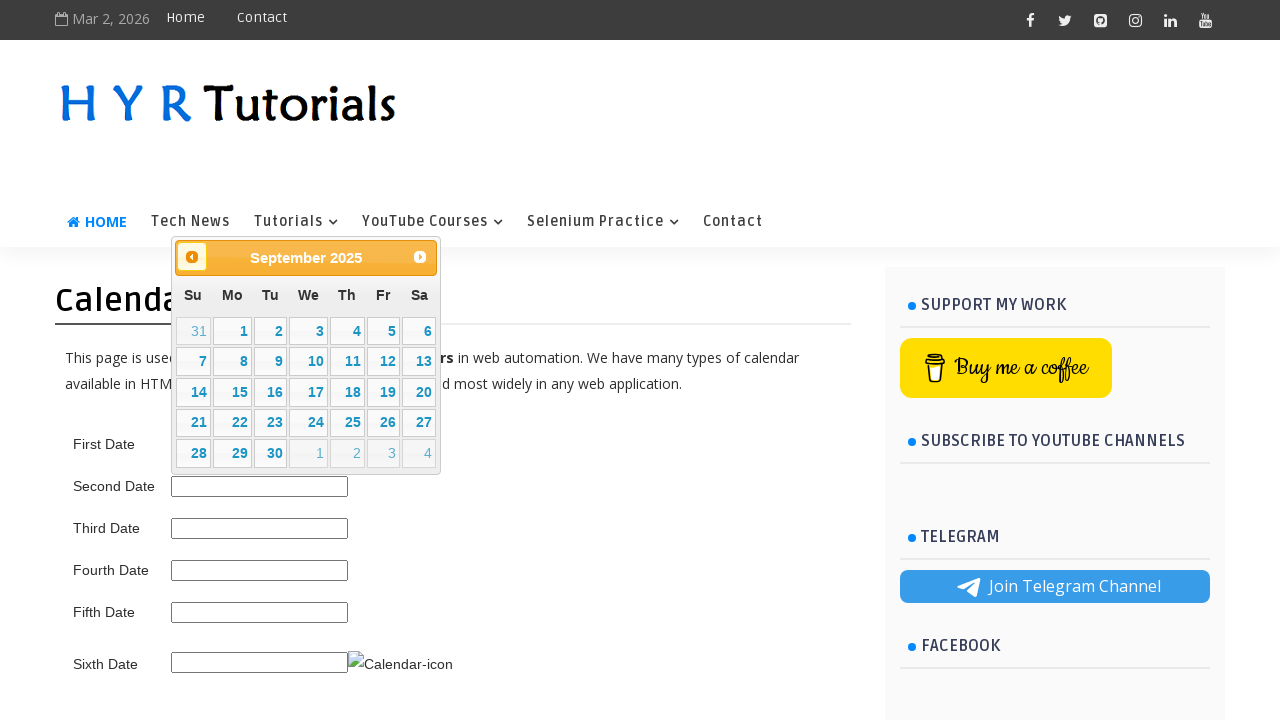

Retrieved updated datepicker title: September 2025
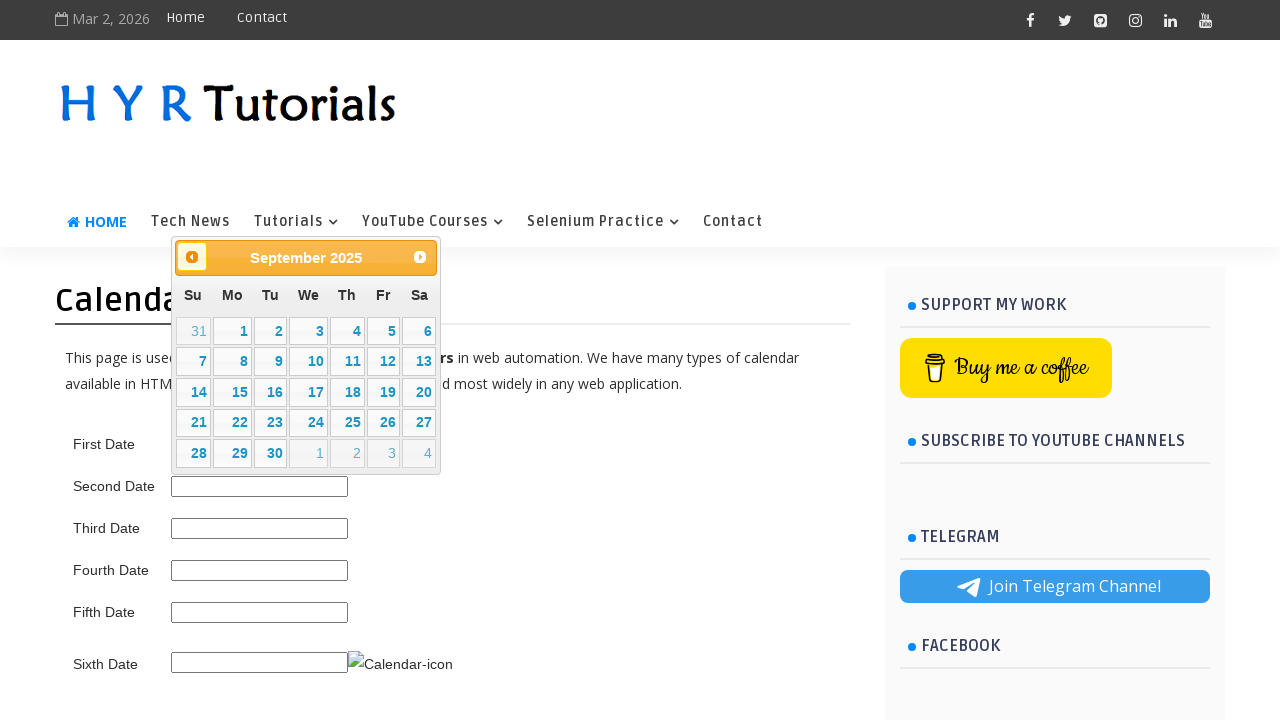

Clicked previous button to navigate backward (current: 9/2025, target: 6/2025) at (192, 257) on .ui-datepicker-prev
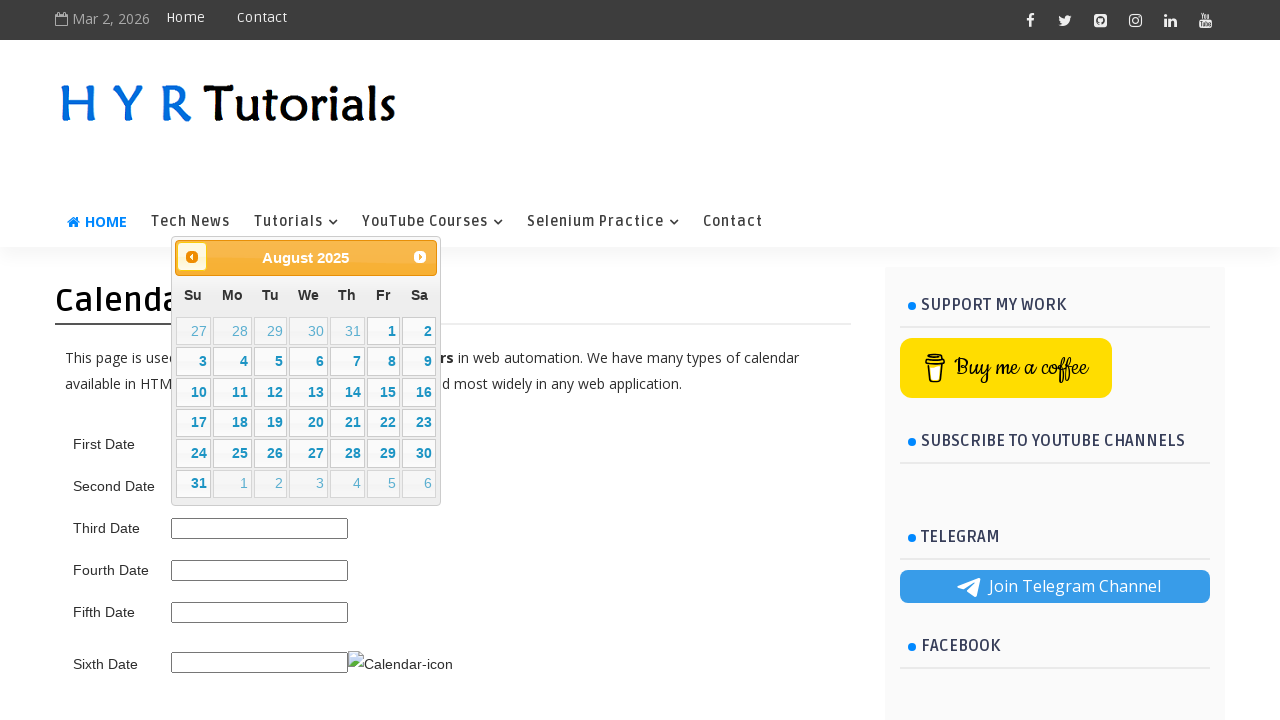

Retrieved updated datepicker title: August 2025
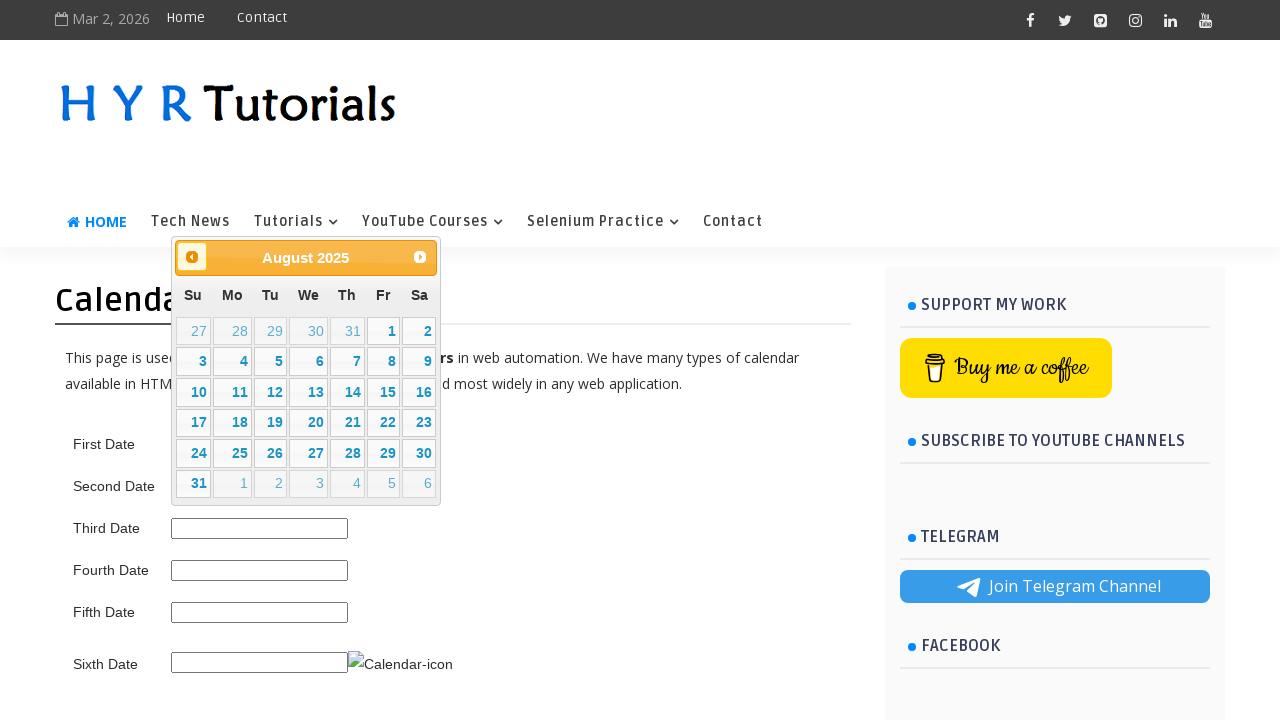

Clicked previous button to navigate backward (current: 8/2025, target: 6/2025) at (192, 257) on .ui-datepicker-prev
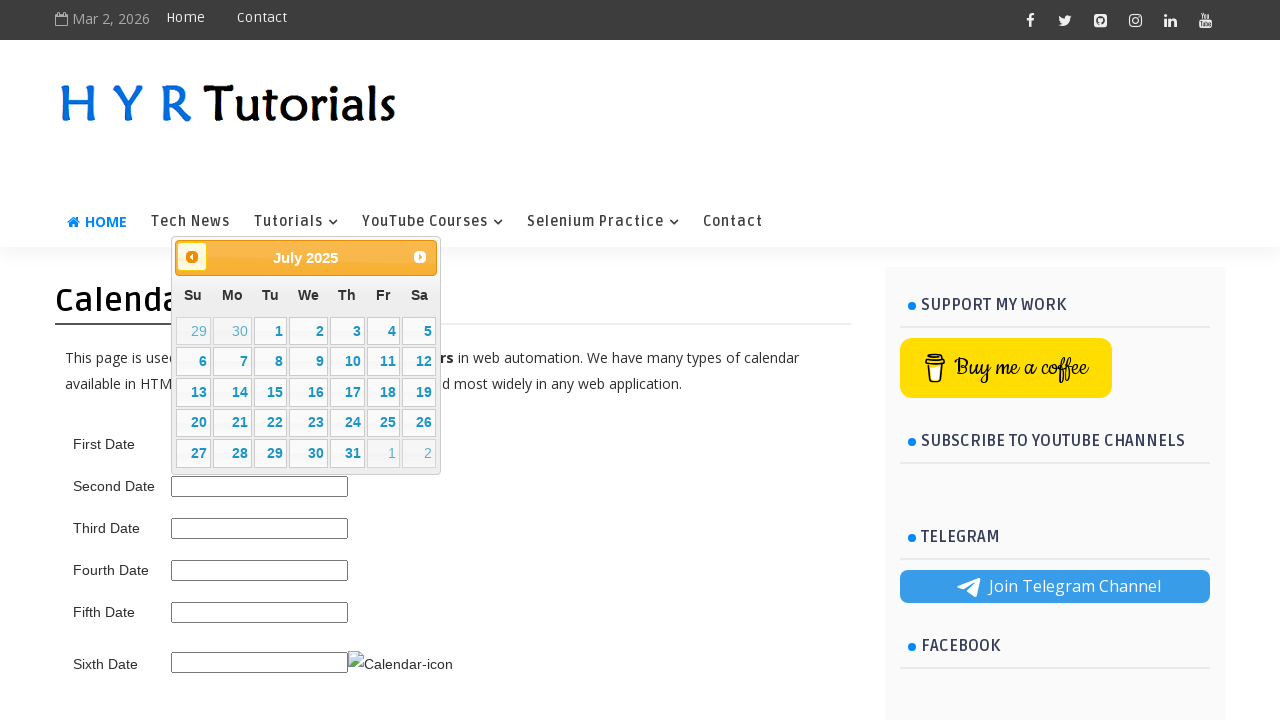

Retrieved updated datepicker title: July 2025
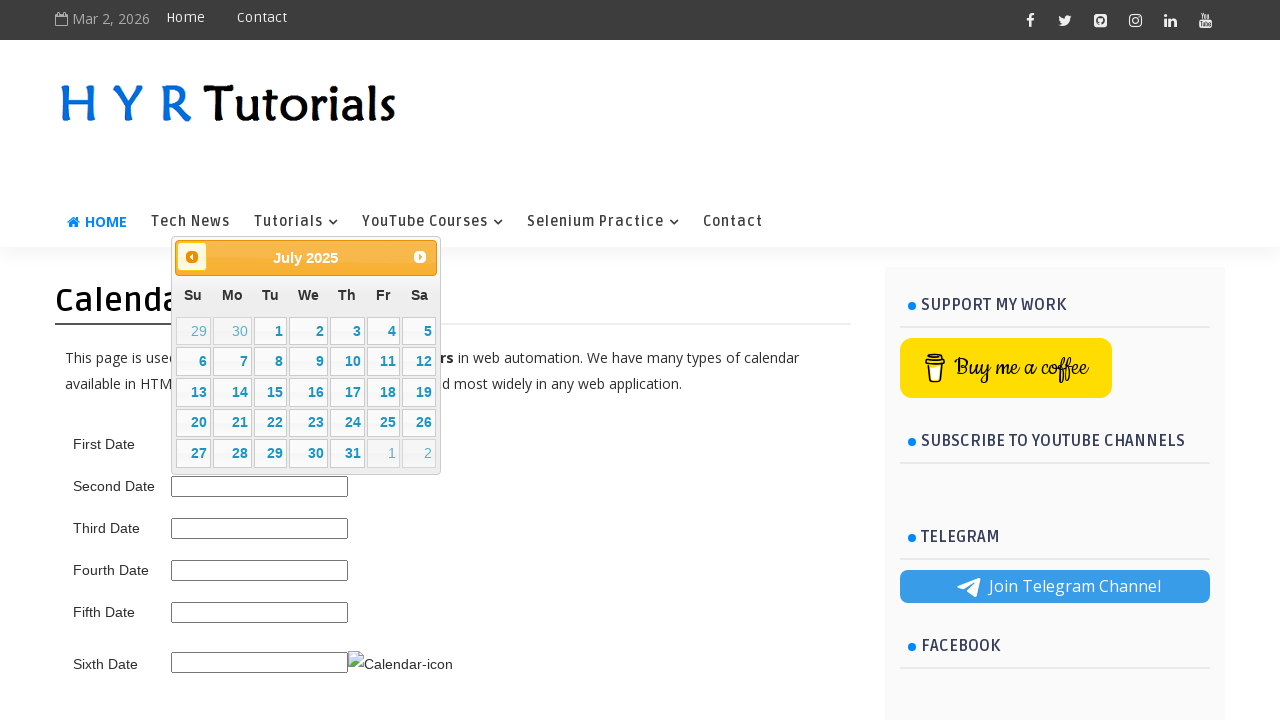

Clicked previous button to navigate backward (current: 7/2025, target: 6/2025) at (192, 257) on .ui-datepicker-prev
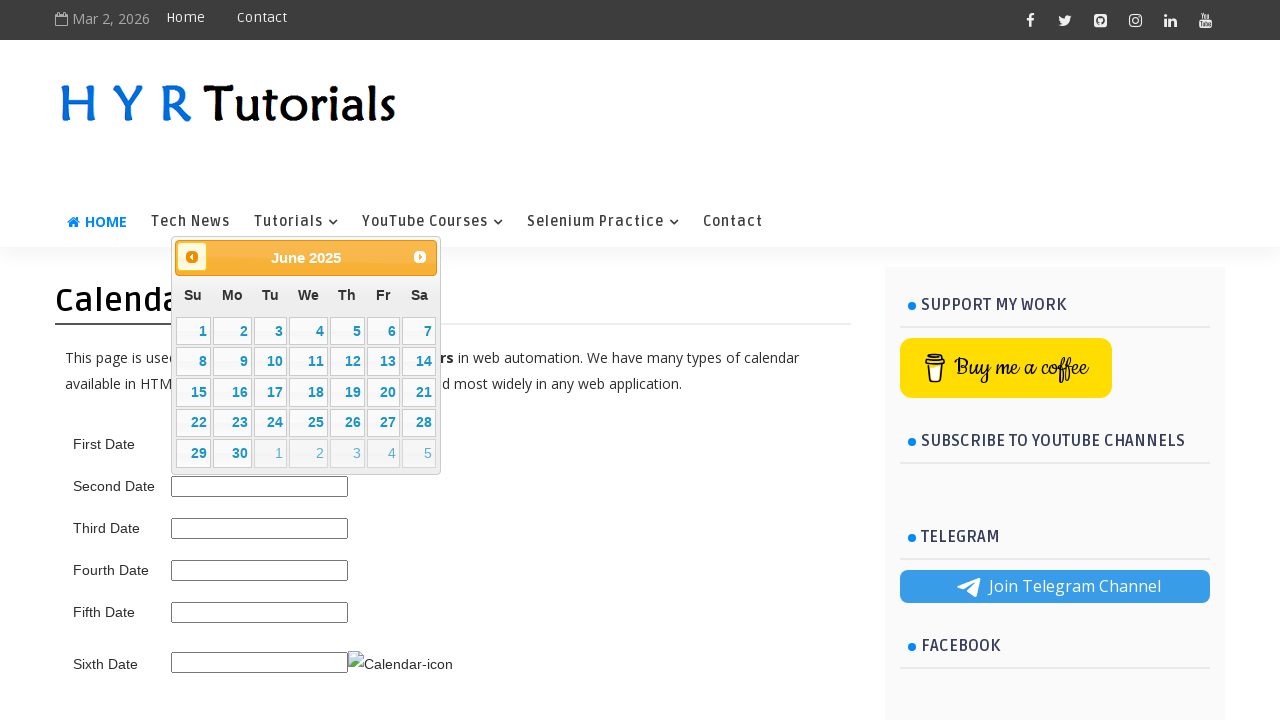

Retrieved updated datepicker title: June 2025
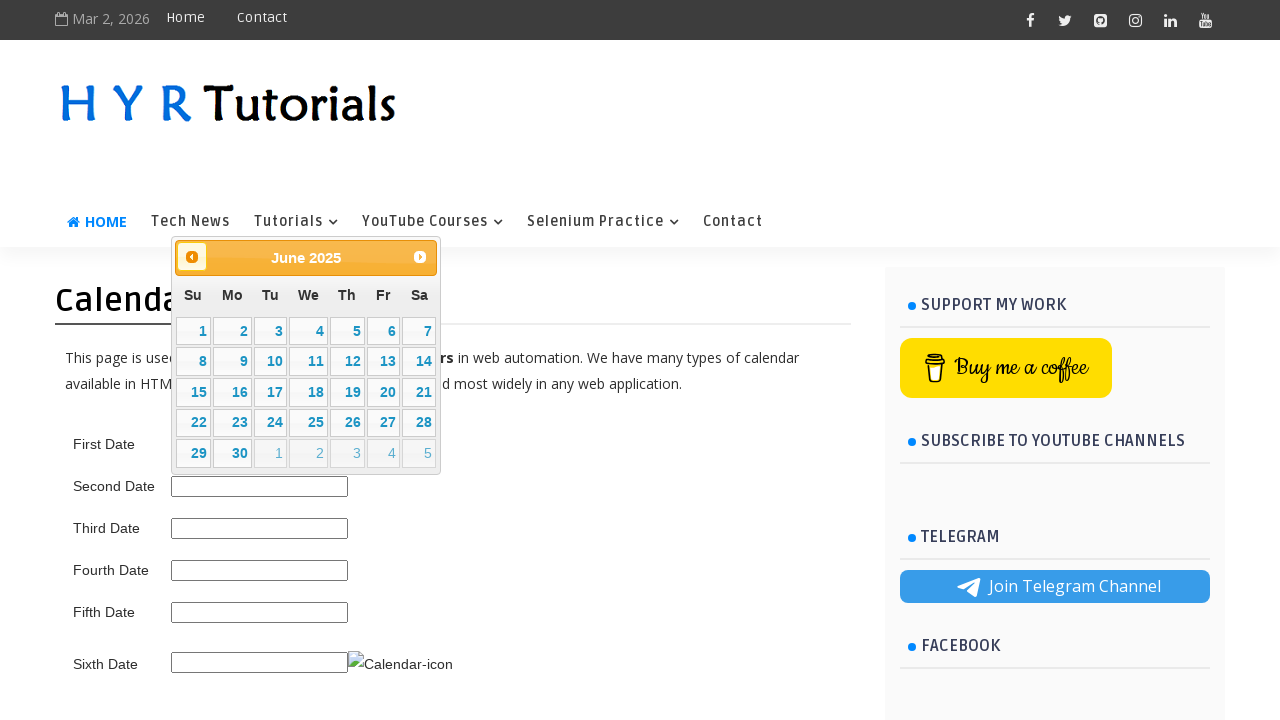

Selected day 5 from calendar (target date: 05/June/2025) at (347, 331) on //table[@class='ui-datepicker-calendar']//td[not(contains(@class,'ui-datepicker-
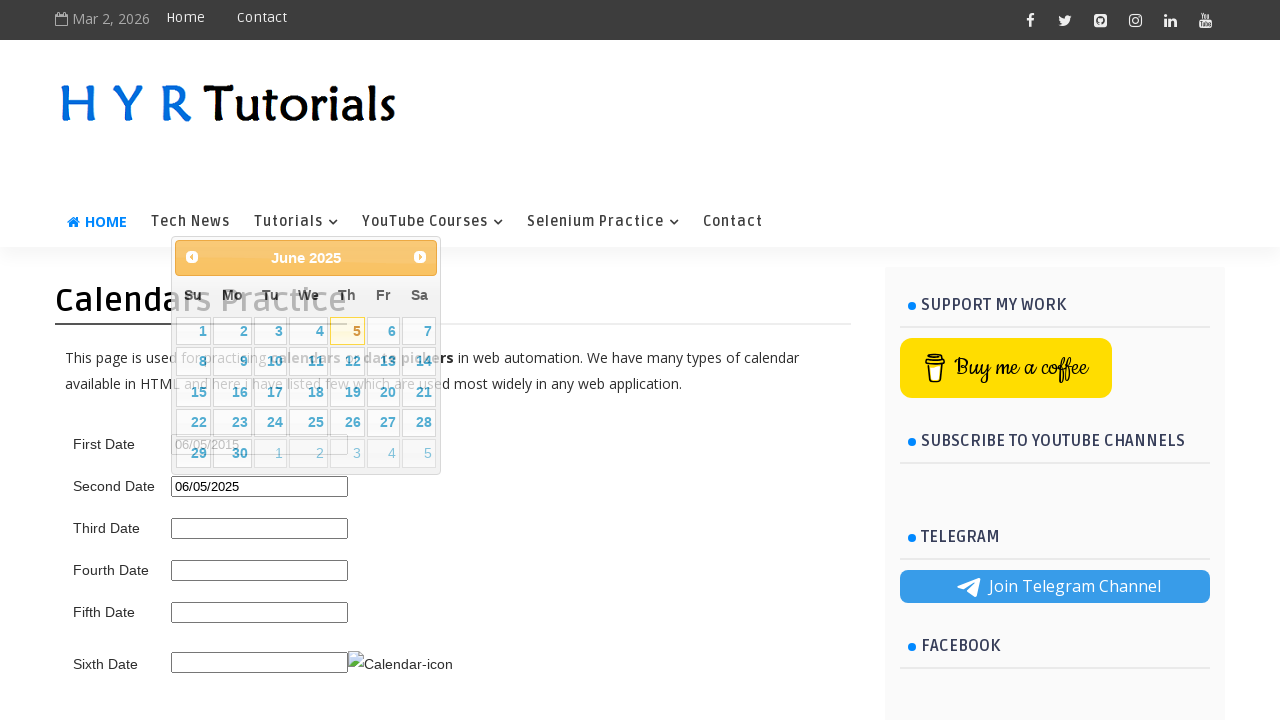

Selected June 5, 2025 in second date picker
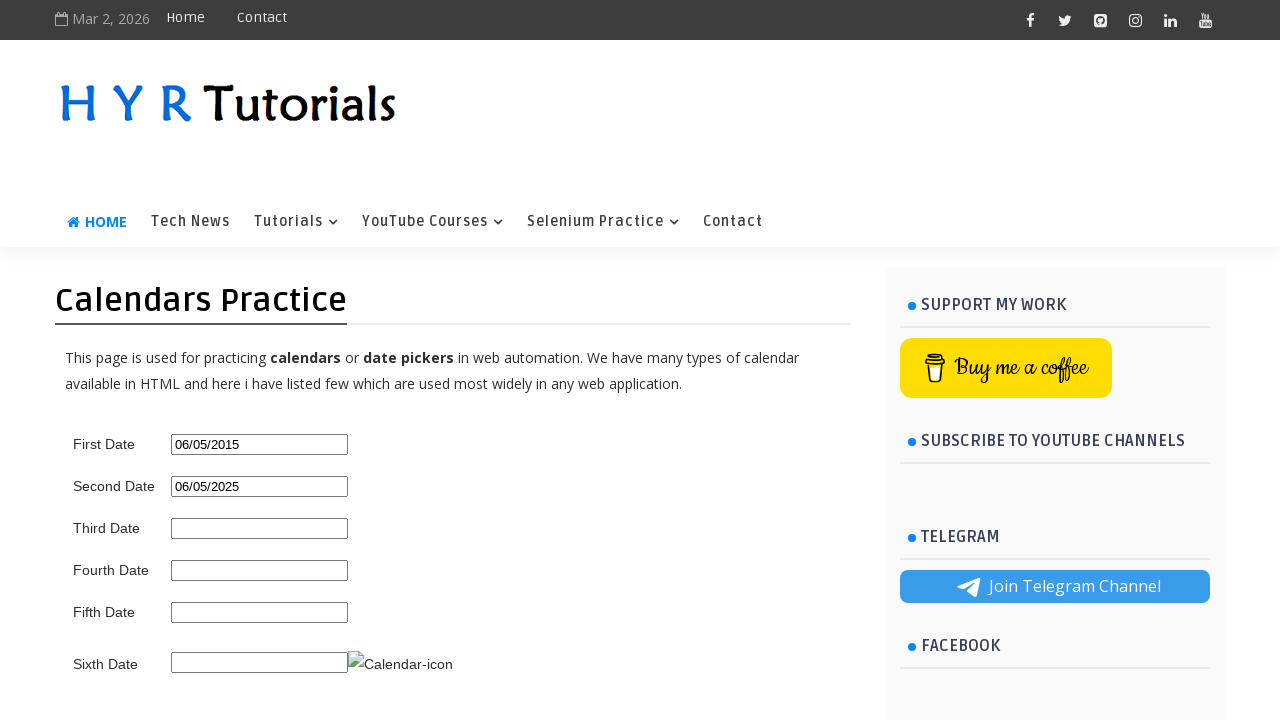

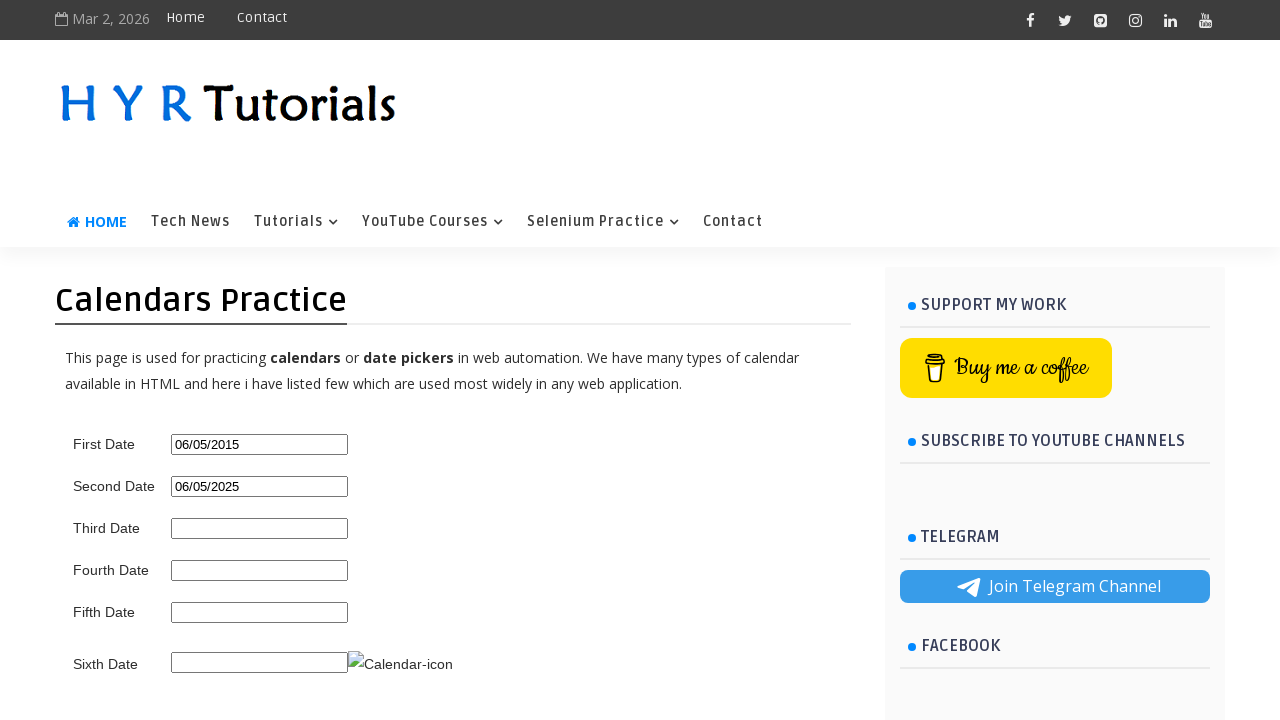